Tests jQuery UI datepicker functionality by navigating through months and selecting a specific date from the past

Starting URL: https://jqueryui.com/datepicker/

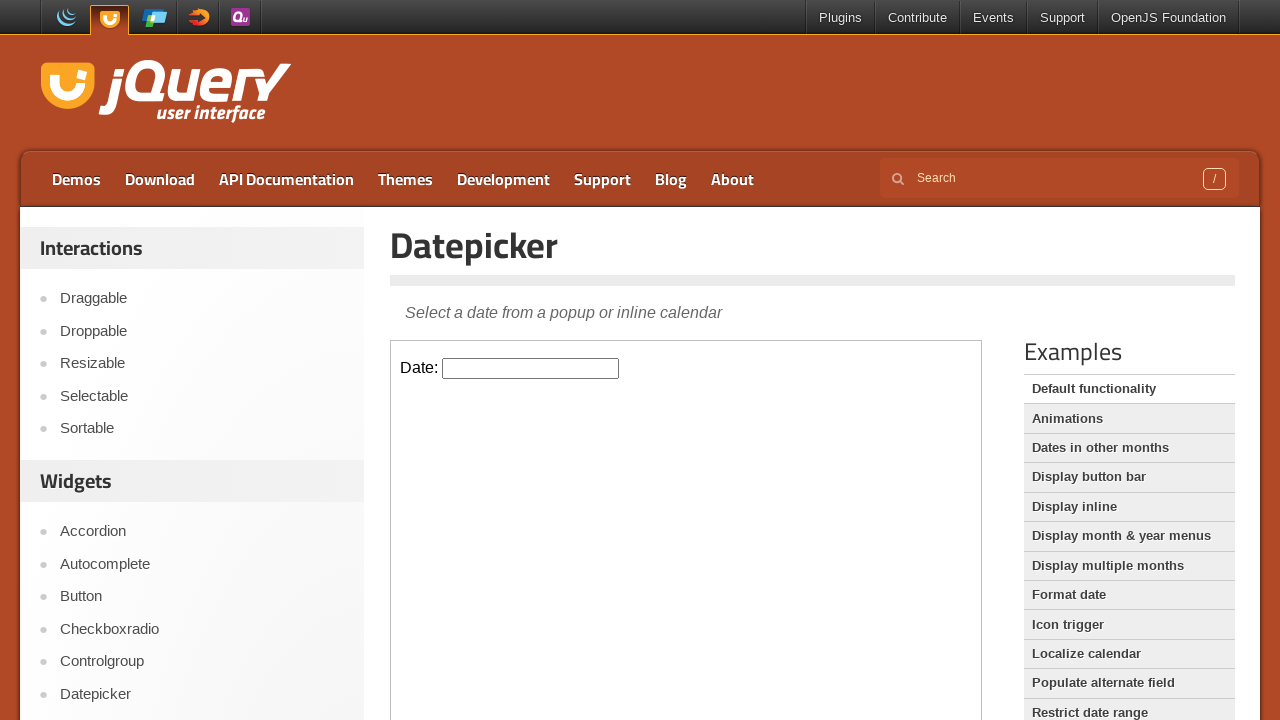

Located the demo iframe
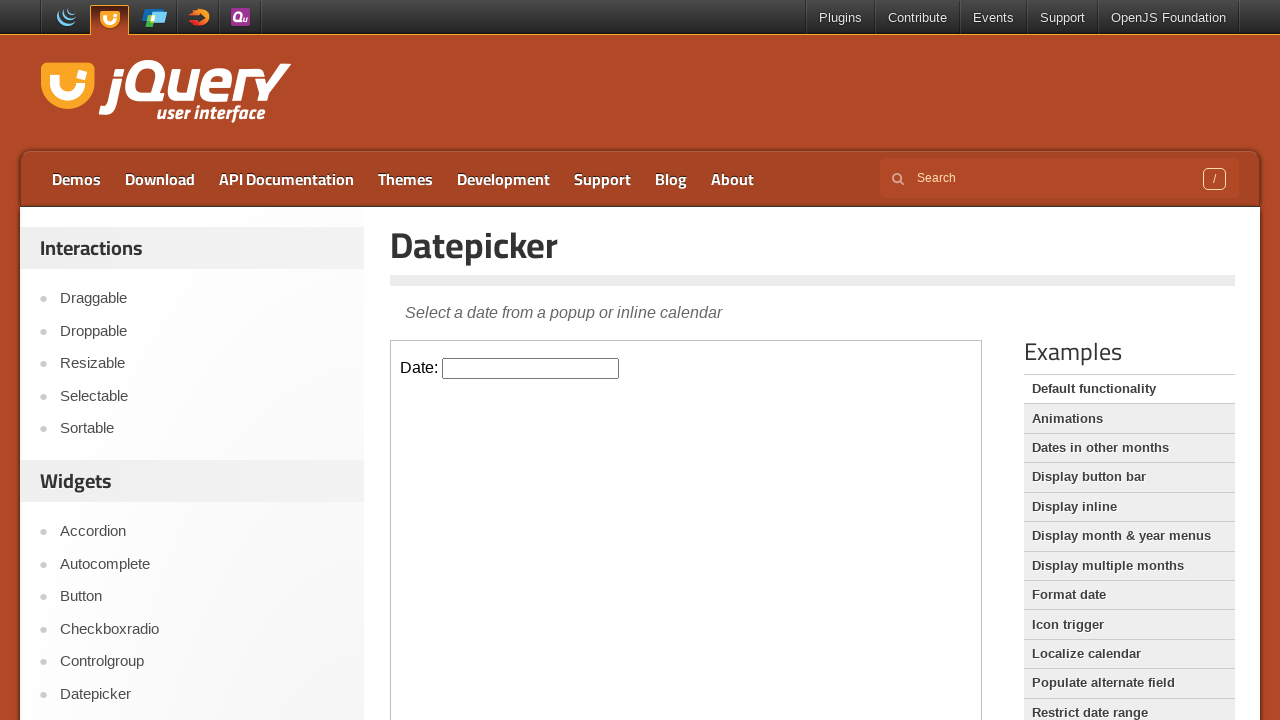

Clicked on the datepicker input to open the calendar at (531, 368) on .demo-frame >> internal:control=enter-frame >> #datepicker
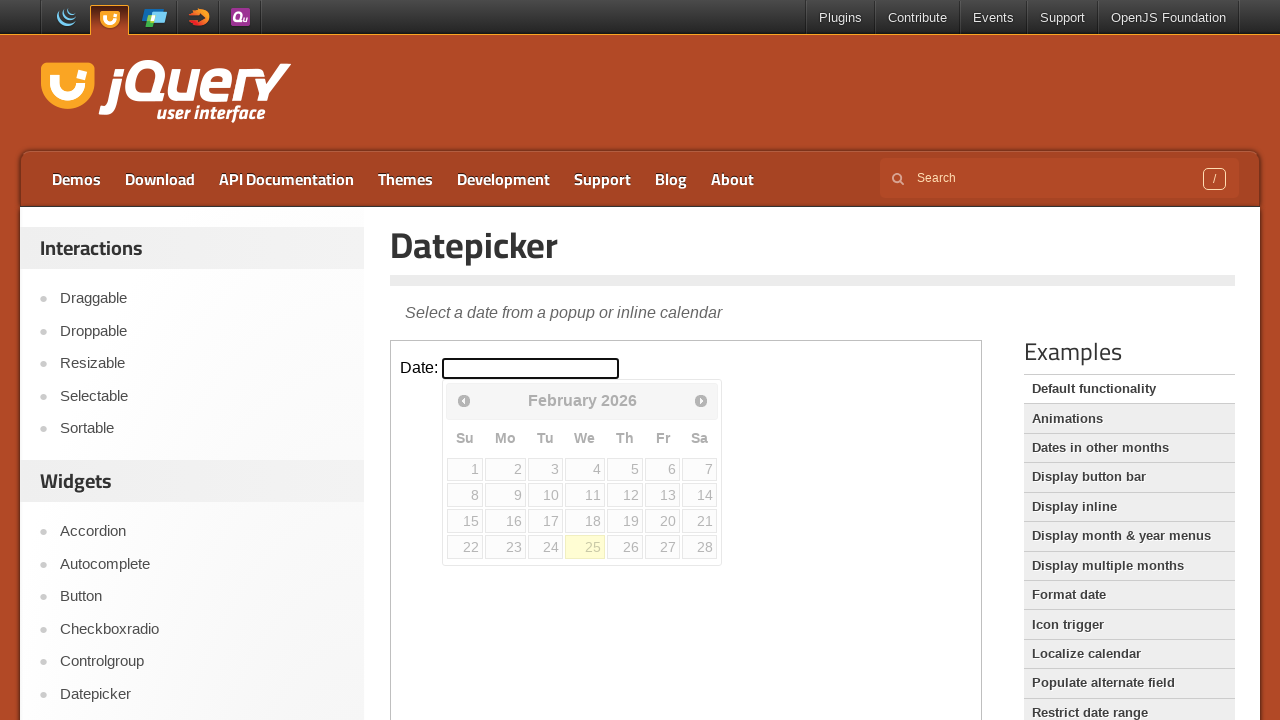

Retrieved current date text from datepicker: February 2026
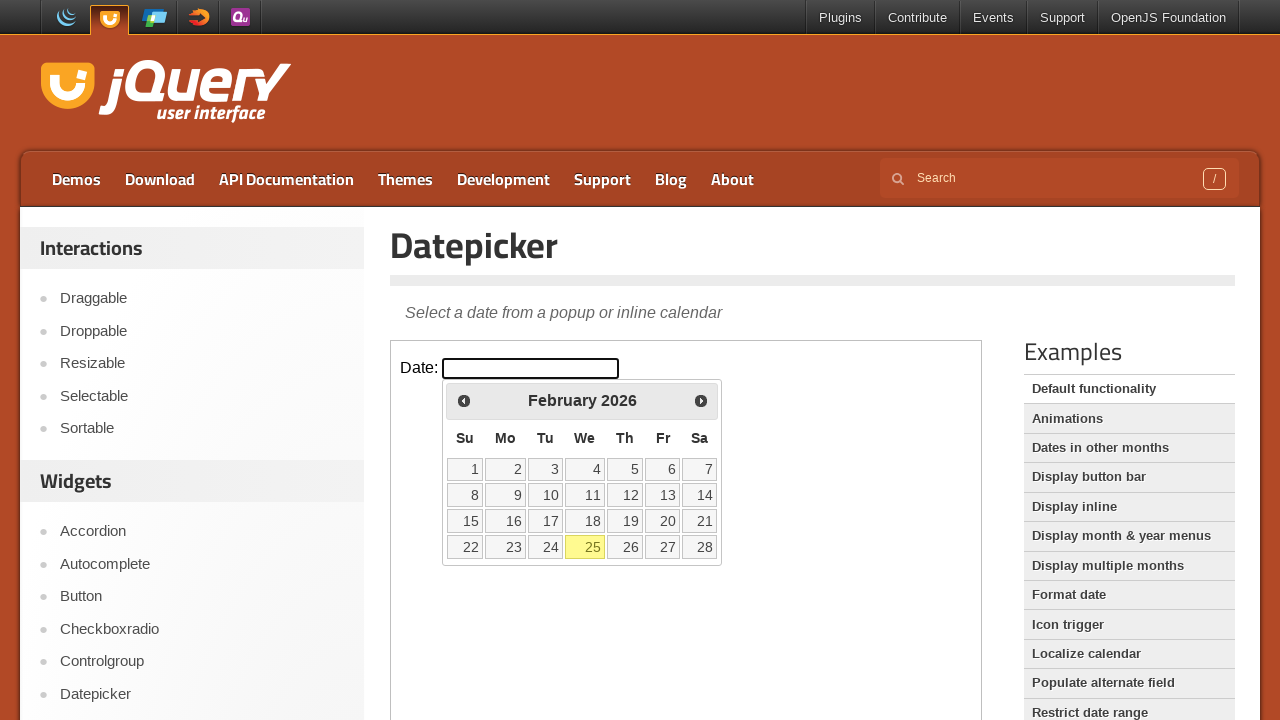

Clicked 'Prev' button to navigate to previous month at (464, 400) on .demo-frame >> internal:control=enter-frame >> xpath=//span[text()='Prev']
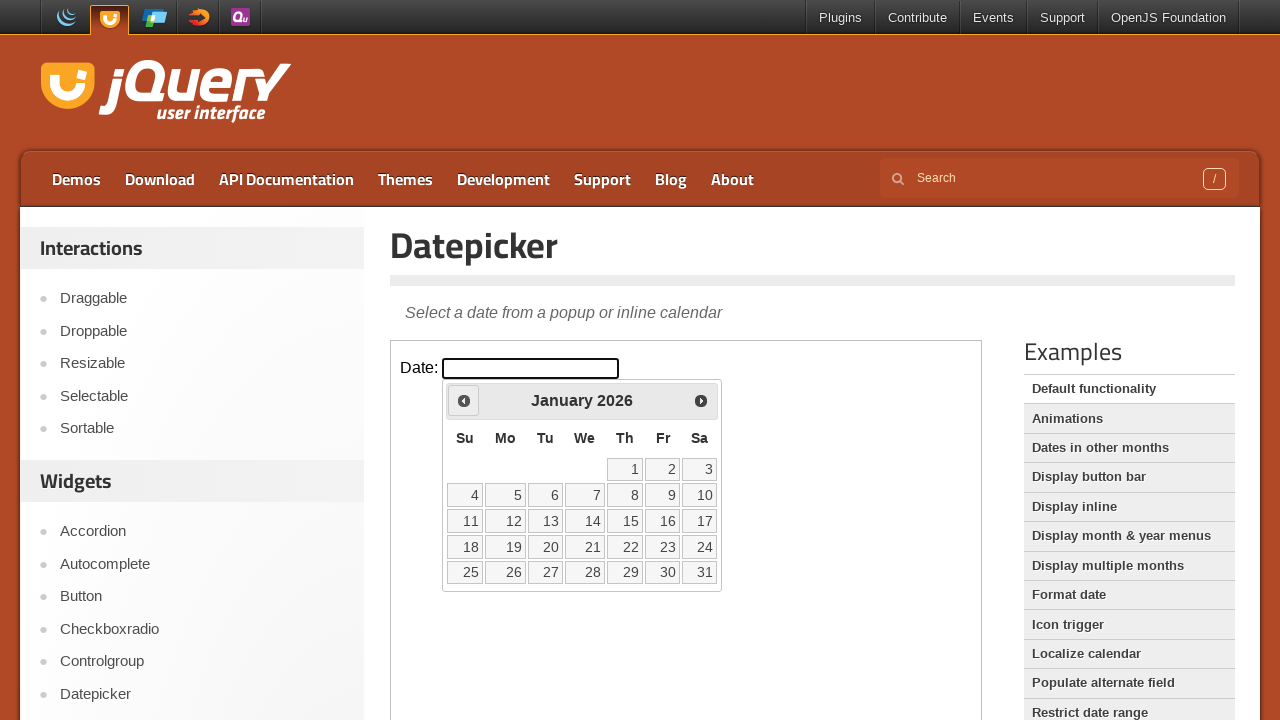

Clicked 'Prev' button to navigate to previous month at (464, 400) on .demo-frame >> internal:control=enter-frame >> xpath=//span[text()='Prev']
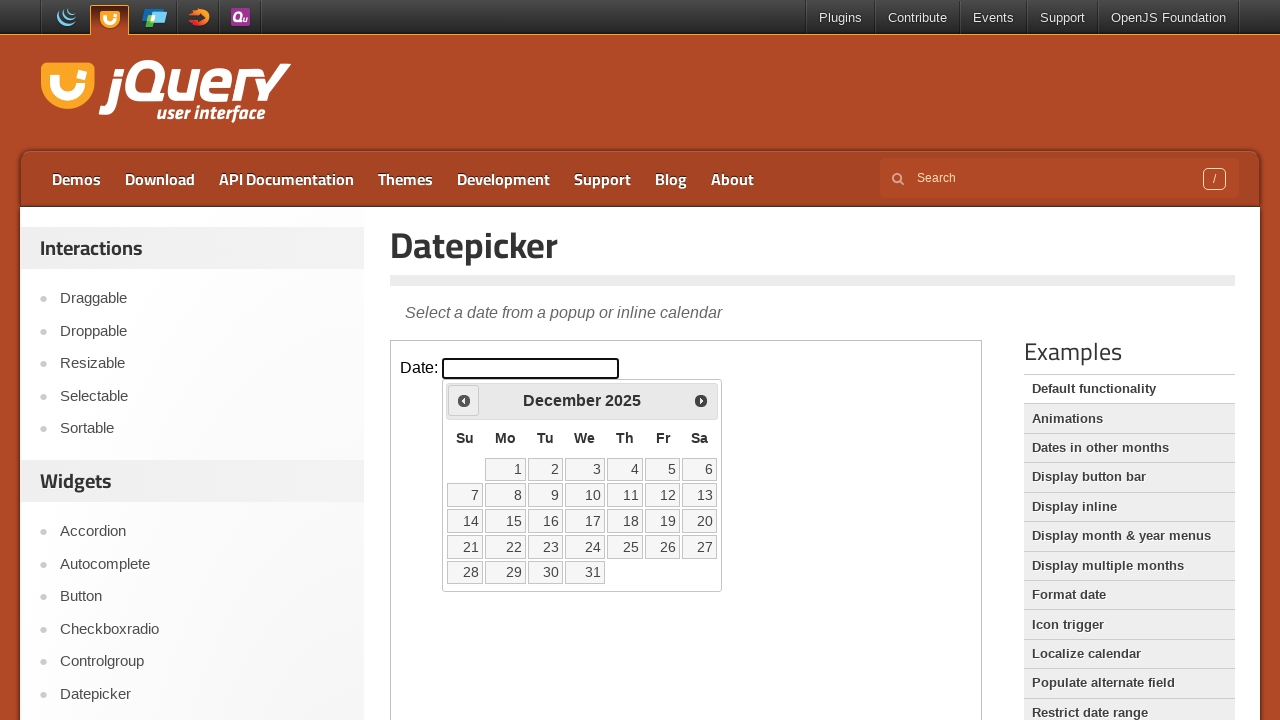

Clicked 'Prev' button to navigate to previous month at (464, 400) on .demo-frame >> internal:control=enter-frame >> xpath=//span[text()='Prev']
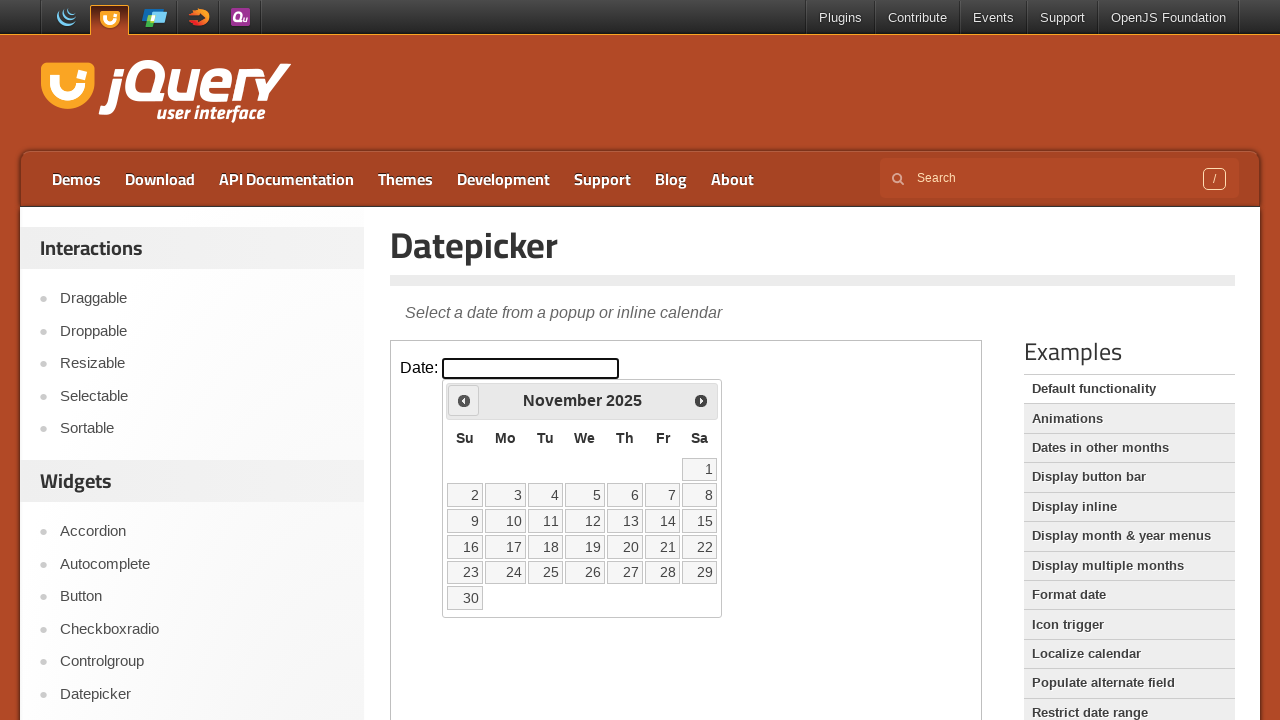

Clicked 'Prev' button to navigate to previous month at (464, 400) on .demo-frame >> internal:control=enter-frame >> xpath=//span[text()='Prev']
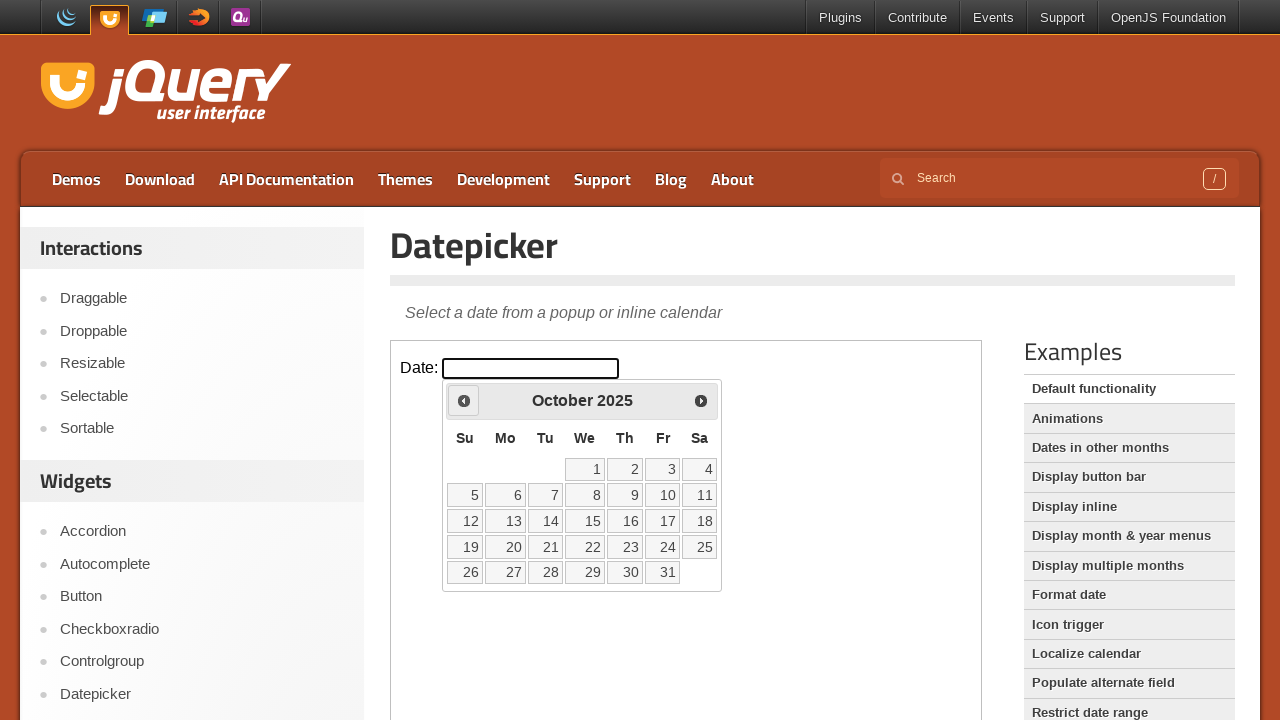

Clicked 'Prev' button to navigate to previous month at (464, 400) on .demo-frame >> internal:control=enter-frame >> xpath=//span[text()='Prev']
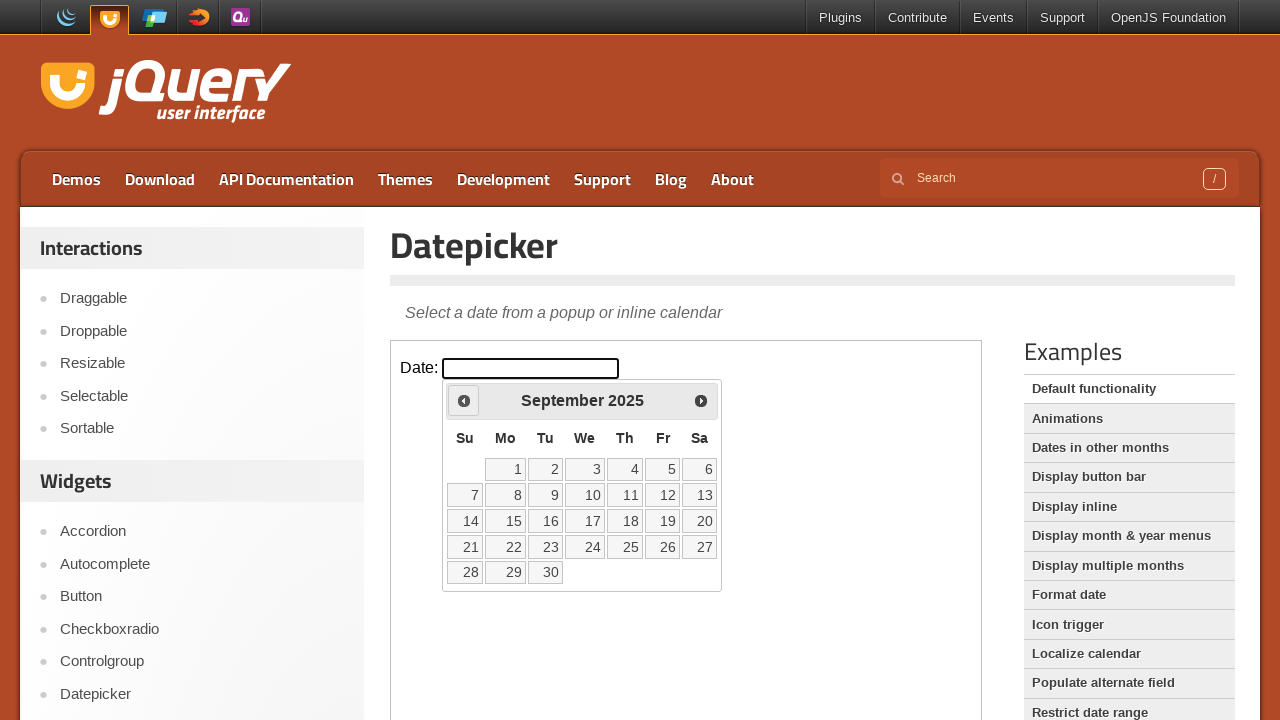

Clicked 'Prev' button to navigate to previous month at (464, 400) on .demo-frame >> internal:control=enter-frame >> xpath=//span[text()='Prev']
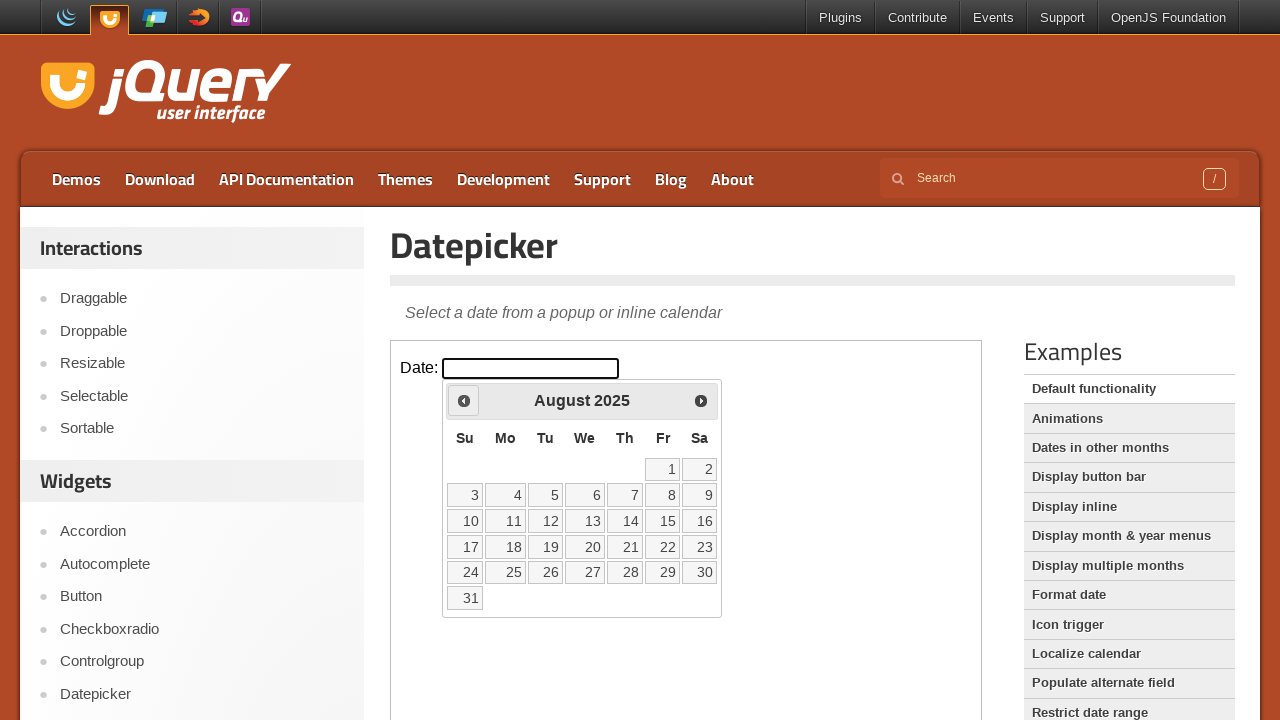

Clicked 'Prev' button to navigate to previous month at (464, 400) on .demo-frame >> internal:control=enter-frame >> xpath=//span[text()='Prev']
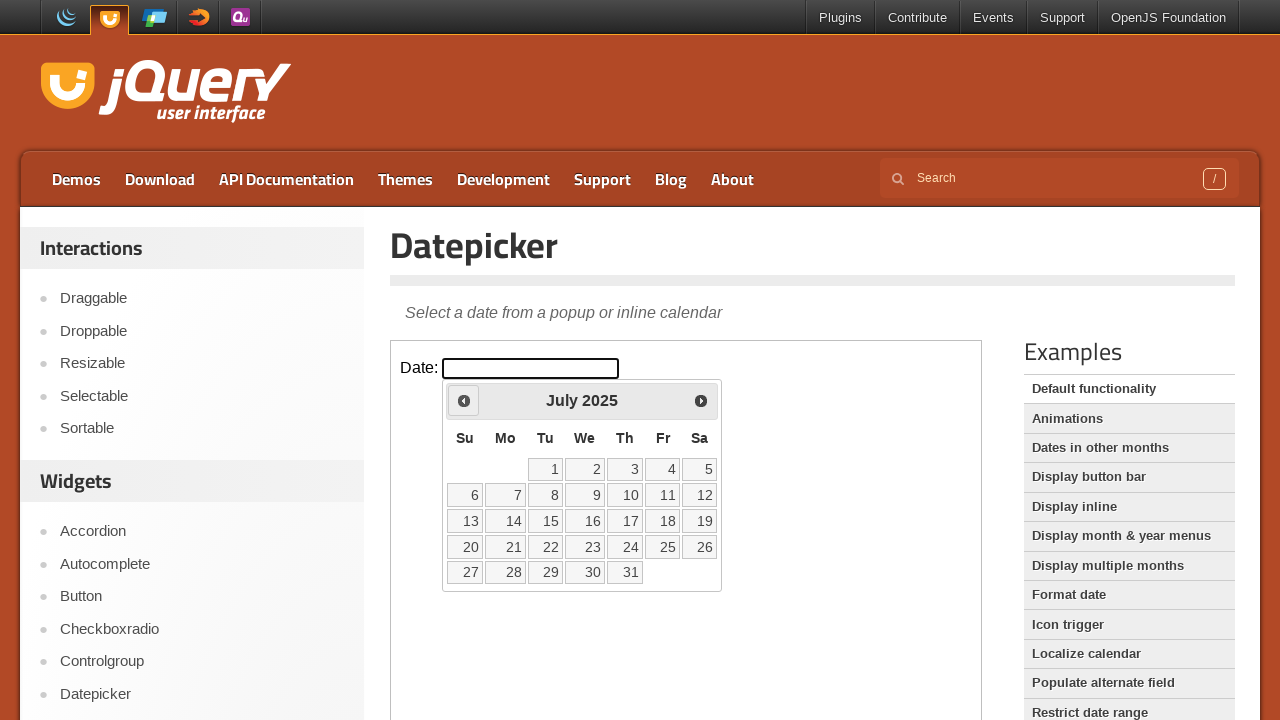

Clicked 'Prev' button to navigate to previous month at (464, 400) on .demo-frame >> internal:control=enter-frame >> xpath=//span[text()='Prev']
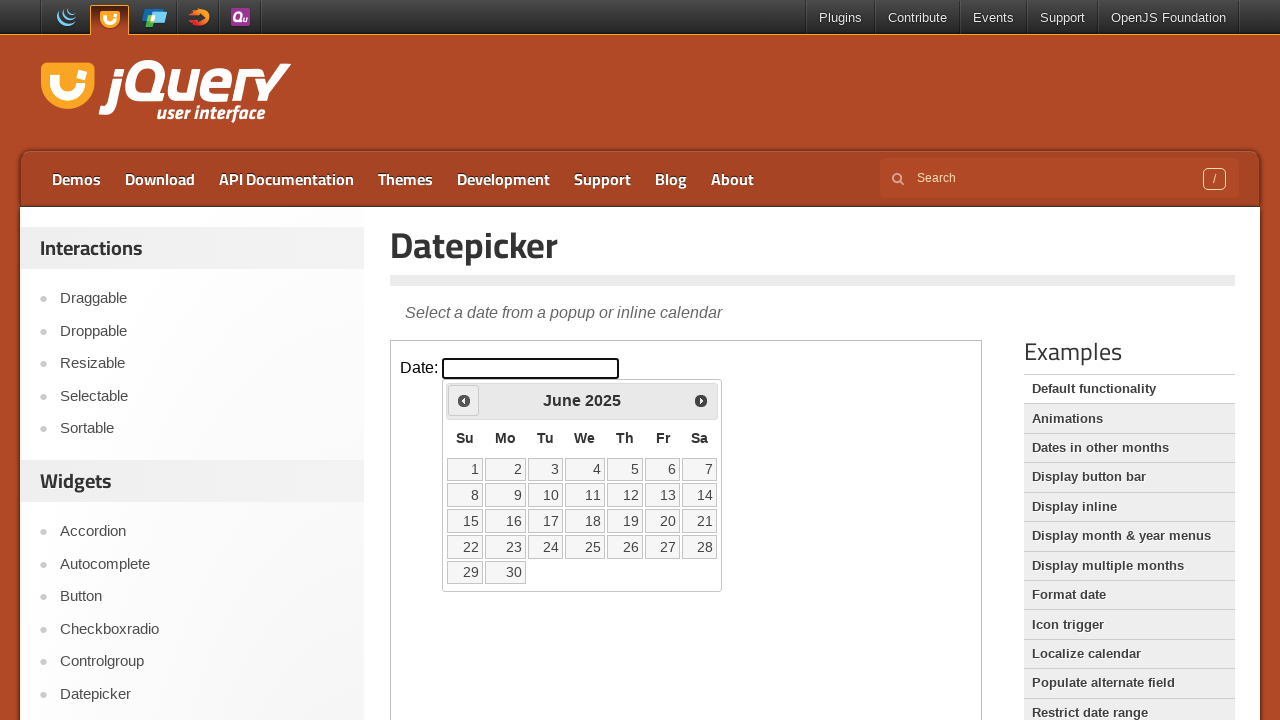

Clicked 'Prev' button to navigate to previous month at (464, 400) on .demo-frame >> internal:control=enter-frame >> xpath=//span[text()='Prev']
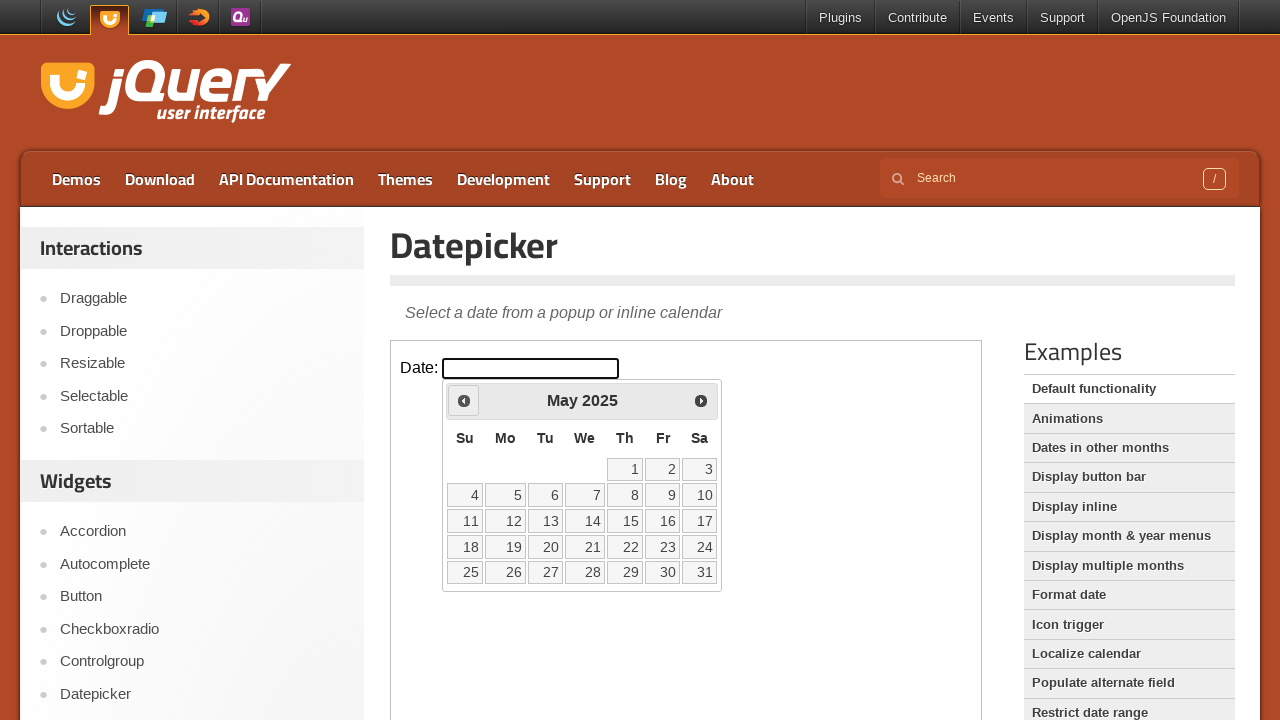

Clicked 'Prev' button to navigate to previous month at (464, 400) on .demo-frame >> internal:control=enter-frame >> xpath=//span[text()='Prev']
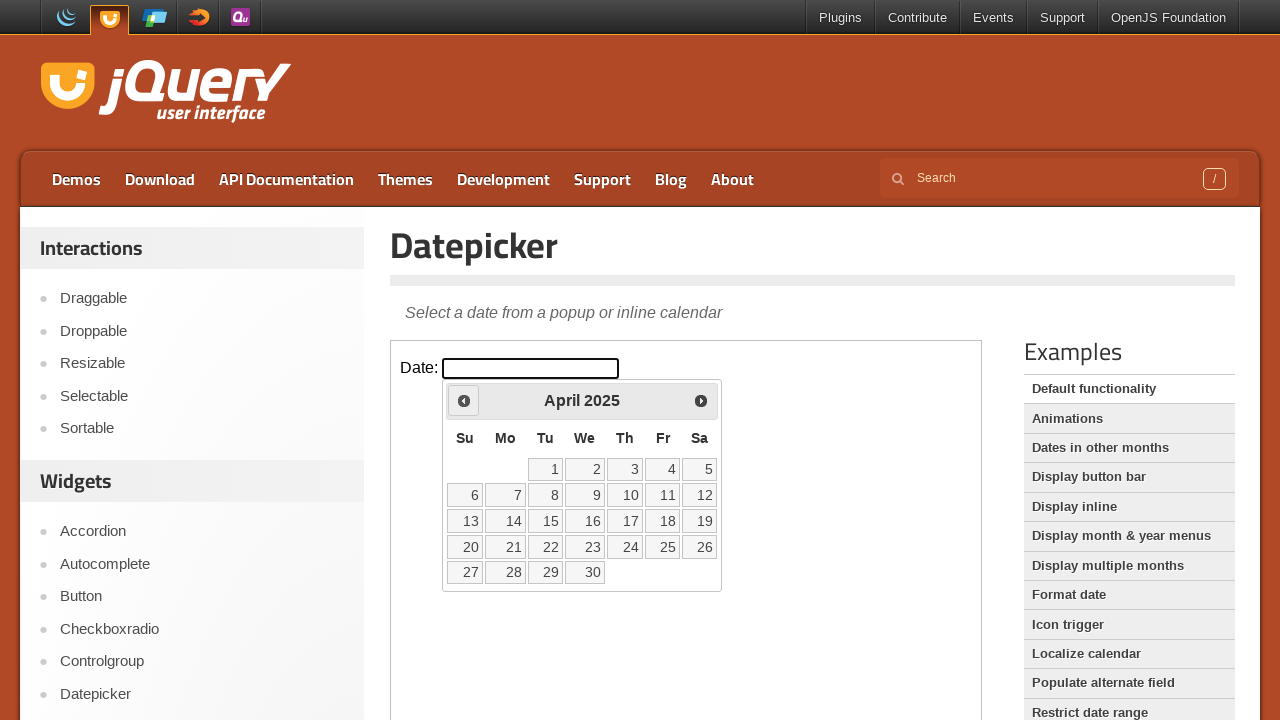

Clicked 'Prev' button to navigate to previous month at (464, 400) on .demo-frame >> internal:control=enter-frame >> xpath=//span[text()='Prev']
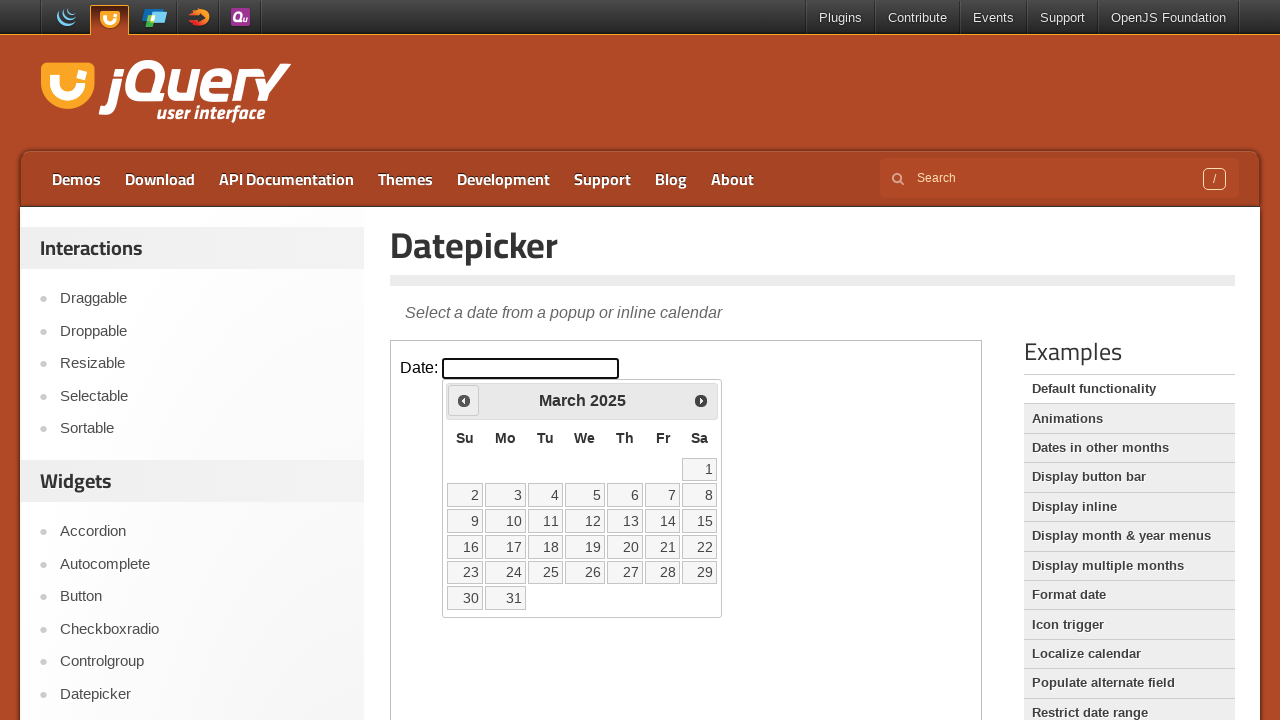

Clicked 'Prev' button to navigate to previous month at (464, 400) on .demo-frame >> internal:control=enter-frame >> xpath=//span[text()='Prev']
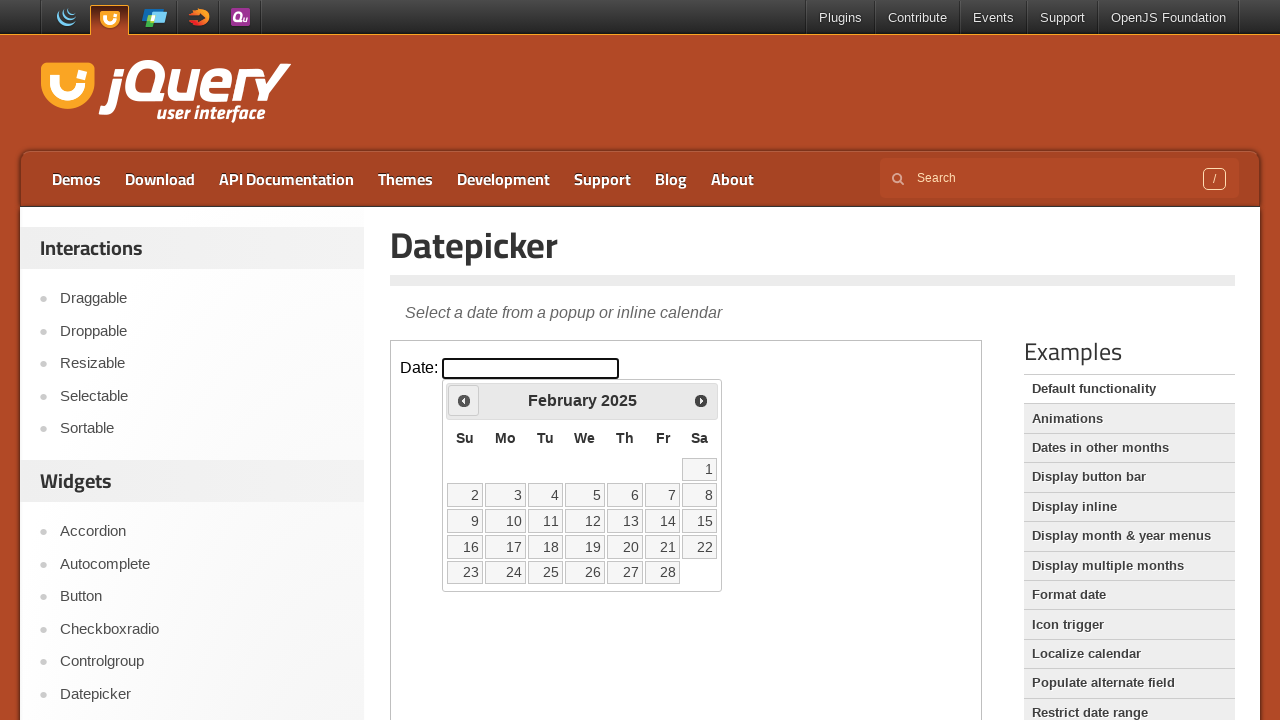

Clicked 'Prev' button to navigate to previous month at (464, 400) on .demo-frame >> internal:control=enter-frame >> xpath=//span[text()='Prev']
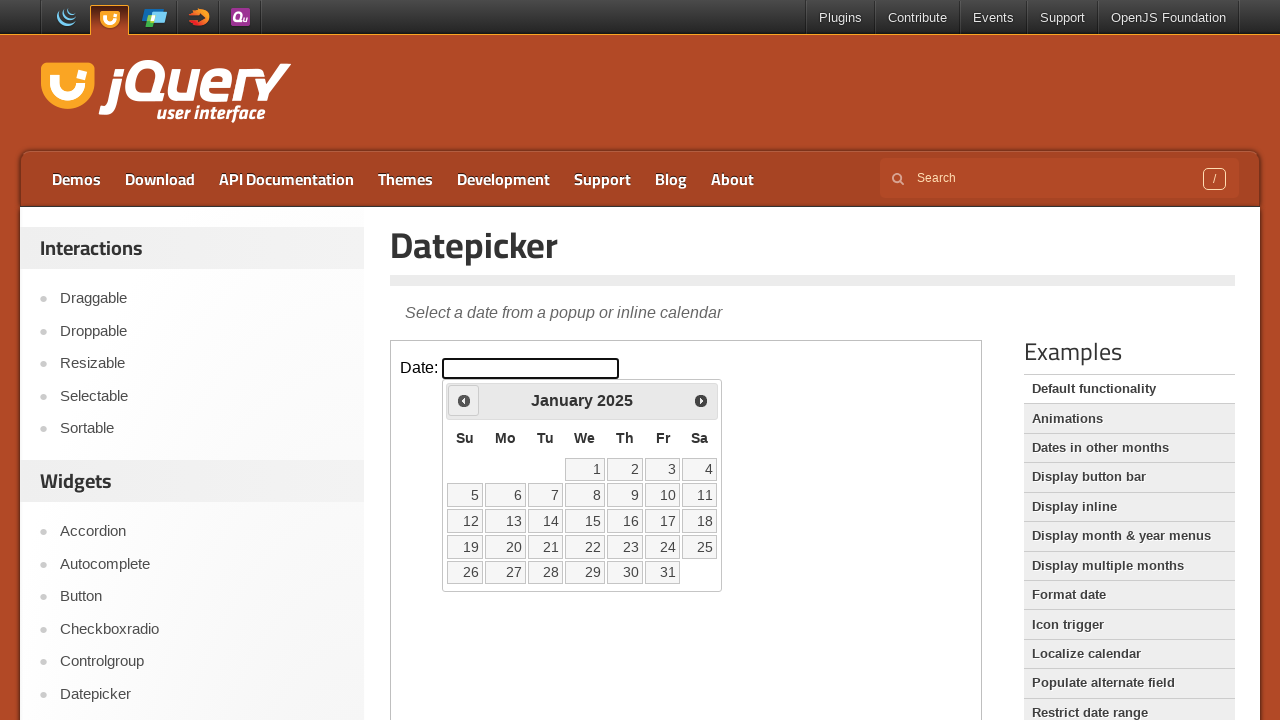

Clicked 'Prev' button to navigate to previous month at (464, 400) on .demo-frame >> internal:control=enter-frame >> xpath=//span[text()='Prev']
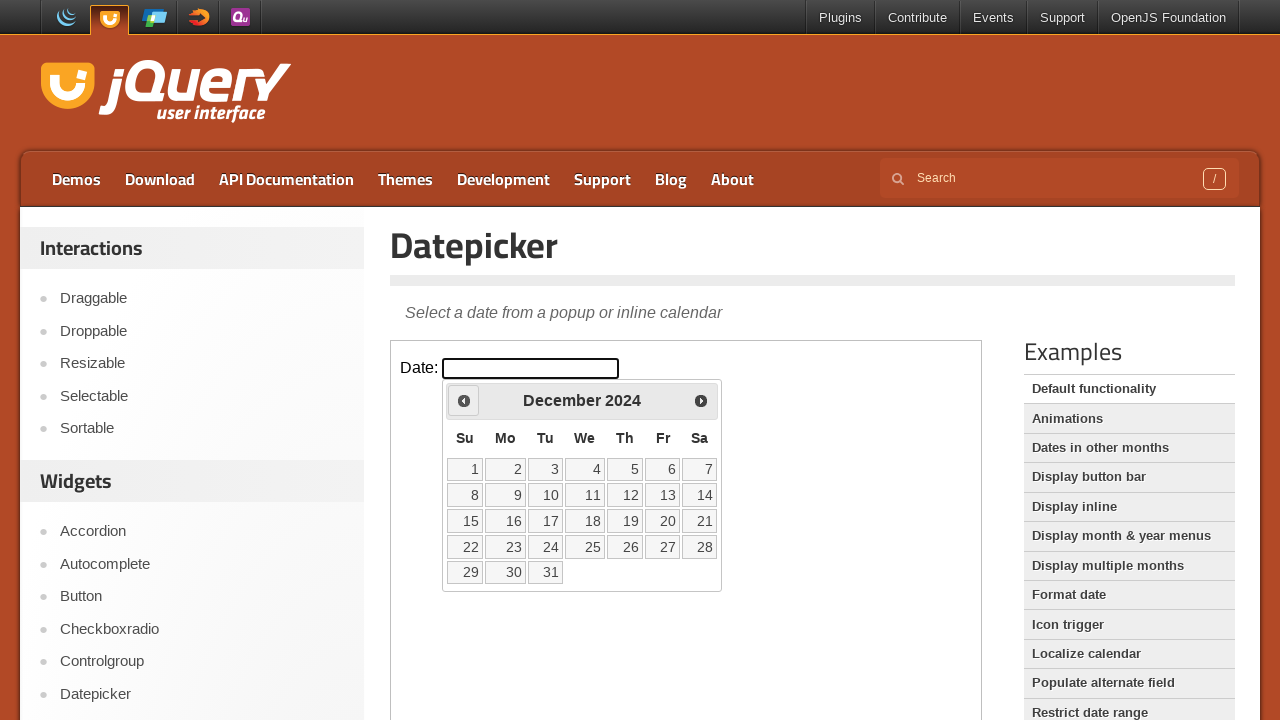

Clicked 'Prev' button to navigate to previous month at (464, 400) on .demo-frame >> internal:control=enter-frame >> xpath=//span[text()='Prev']
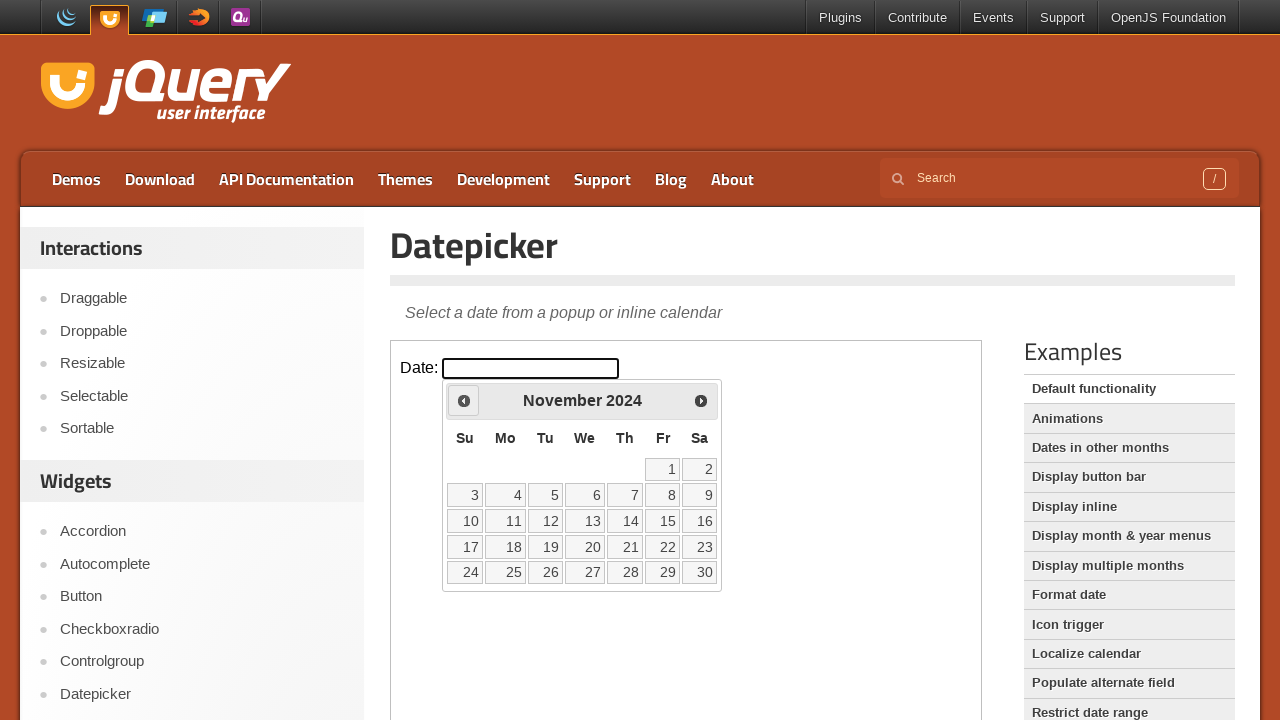

Clicked 'Prev' button to navigate to previous month at (464, 400) on .demo-frame >> internal:control=enter-frame >> xpath=//span[text()='Prev']
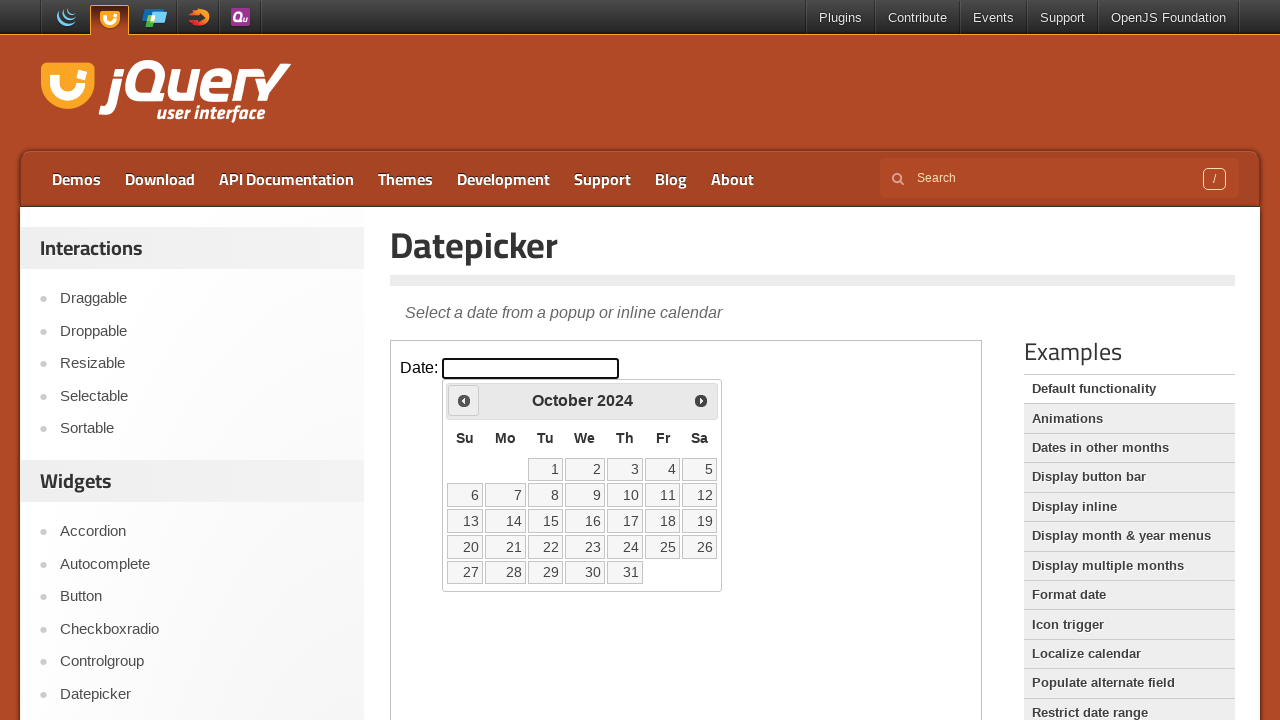

Clicked 'Prev' button to navigate to previous month at (464, 400) on .demo-frame >> internal:control=enter-frame >> xpath=//span[text()='Prev']
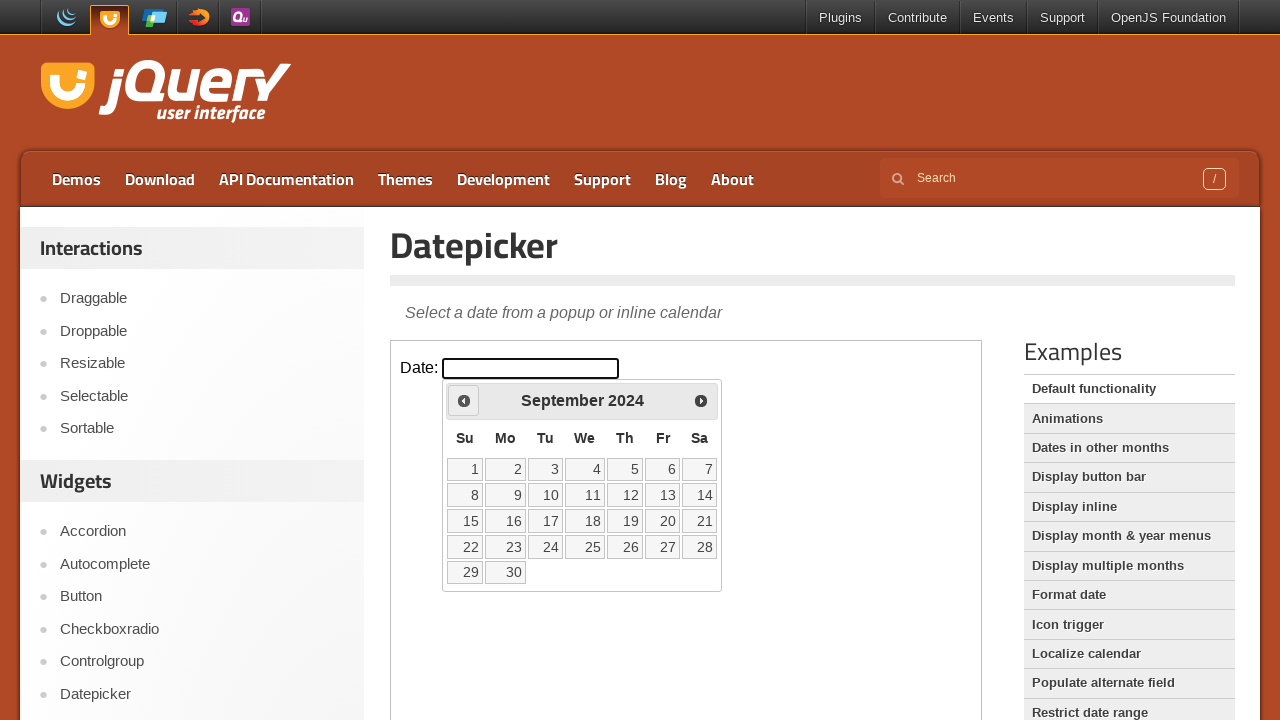

Clicked 'Prev' button to navigate to previous month at (464, 400) on .demo-frame >> internal:control=enter-frame >> xpath=//span[text()='Prev']
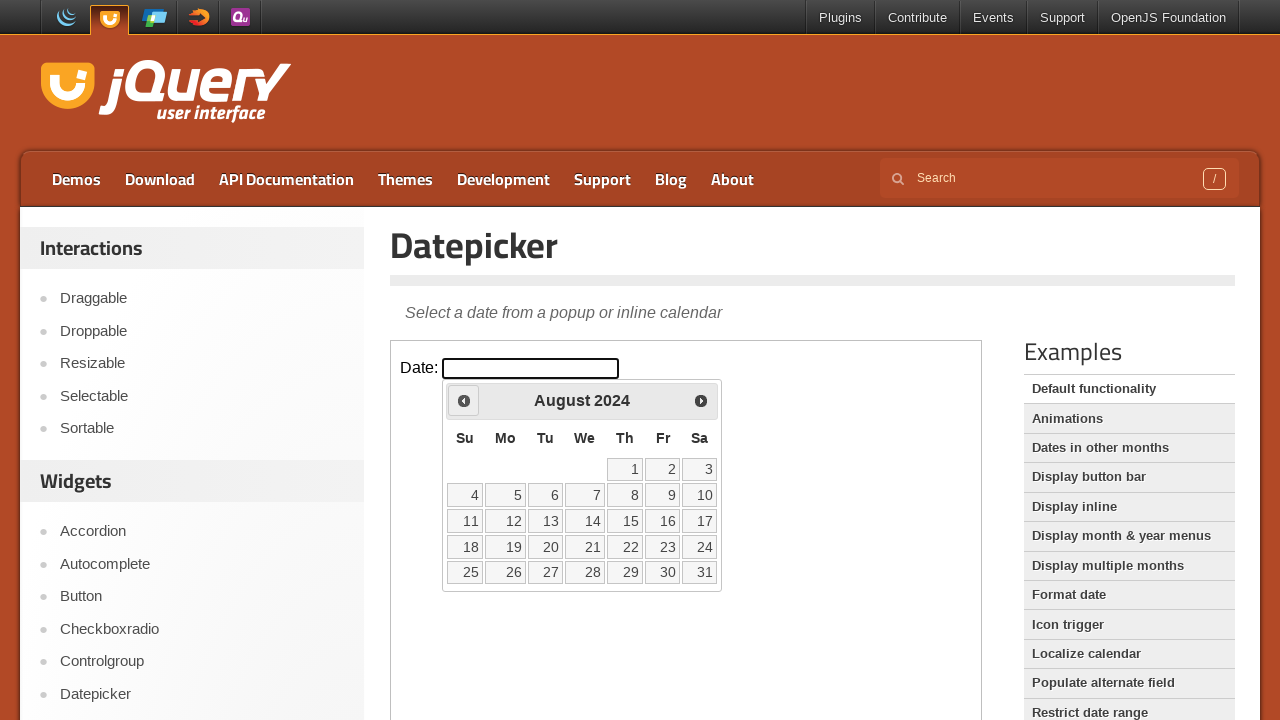

Clicked 'Prev' button to navigate to previous month at (464, 400) on .demo-frame >> internal:control=enter-frame >> xpath=//span[text()='Prev']
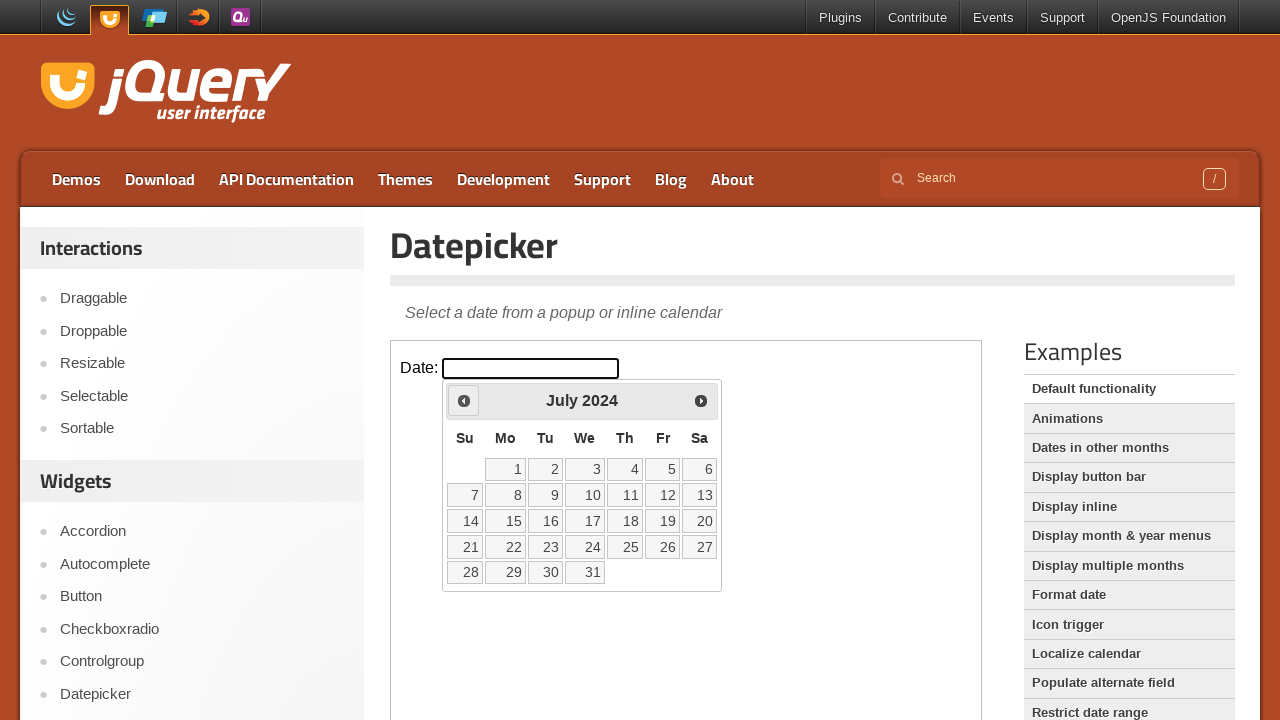

Clicked 'Prev' button to navigate to previous month at (464, 400) on .demo-frame >> internal:control=enter-frame >> xpath=//span[text()='Prev']
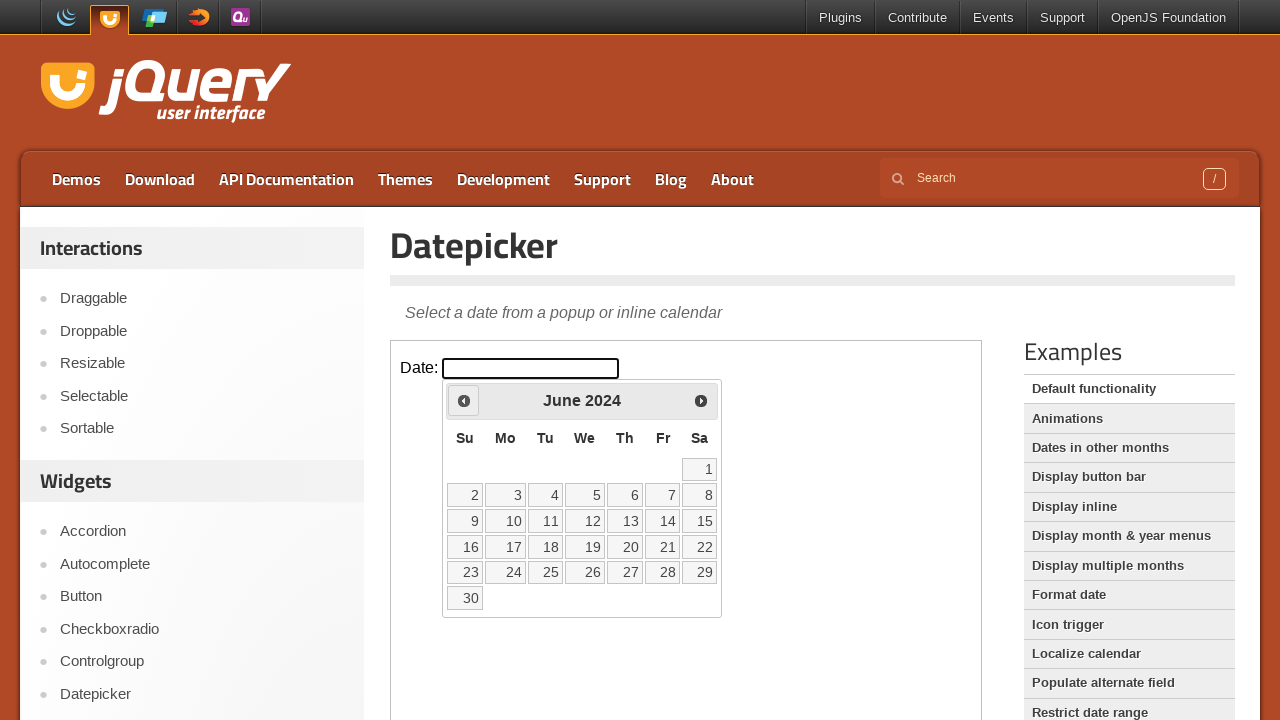

Clicked 'Prev' button to navigate to previous month at (464, 400) on .demo-frame >> internal:control=enter-frame >> xpath=//span[text()='Prev']
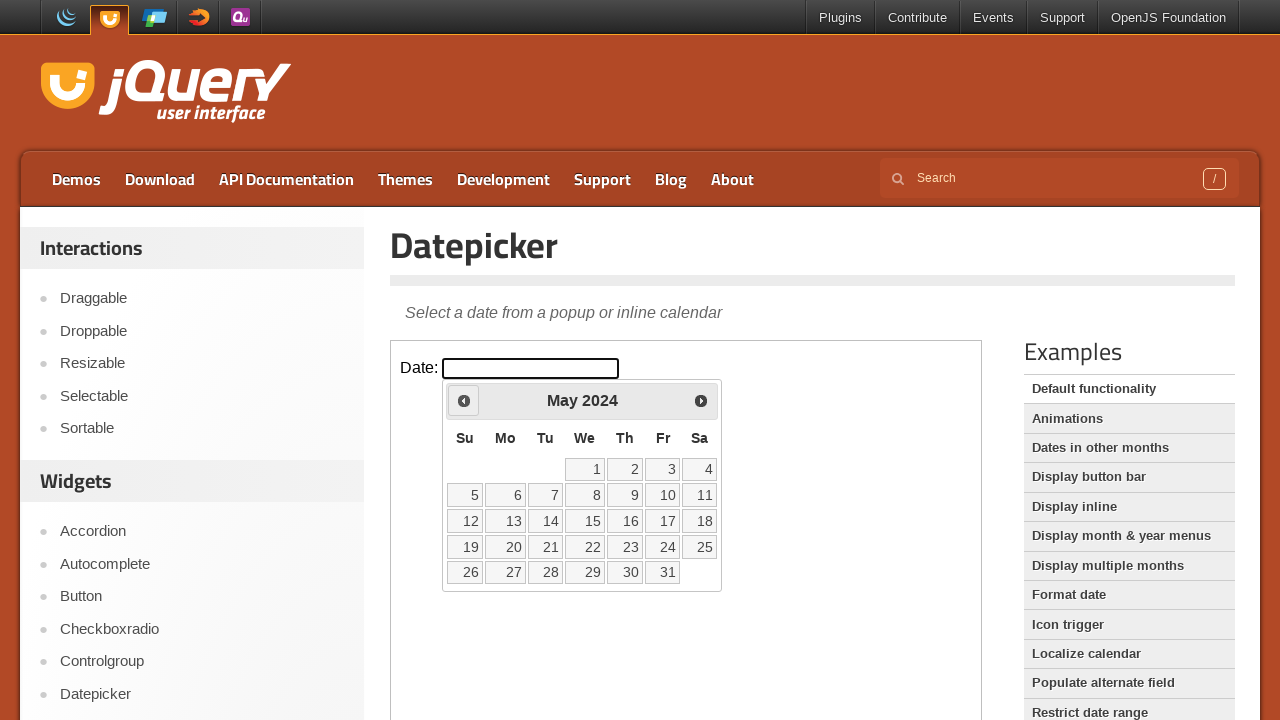

Clicked 'Prev' button to navigate to previous month at (464, 400) on .demo-frame >> internal:control=enter-frame >> xpath=//span[text()='Prev']
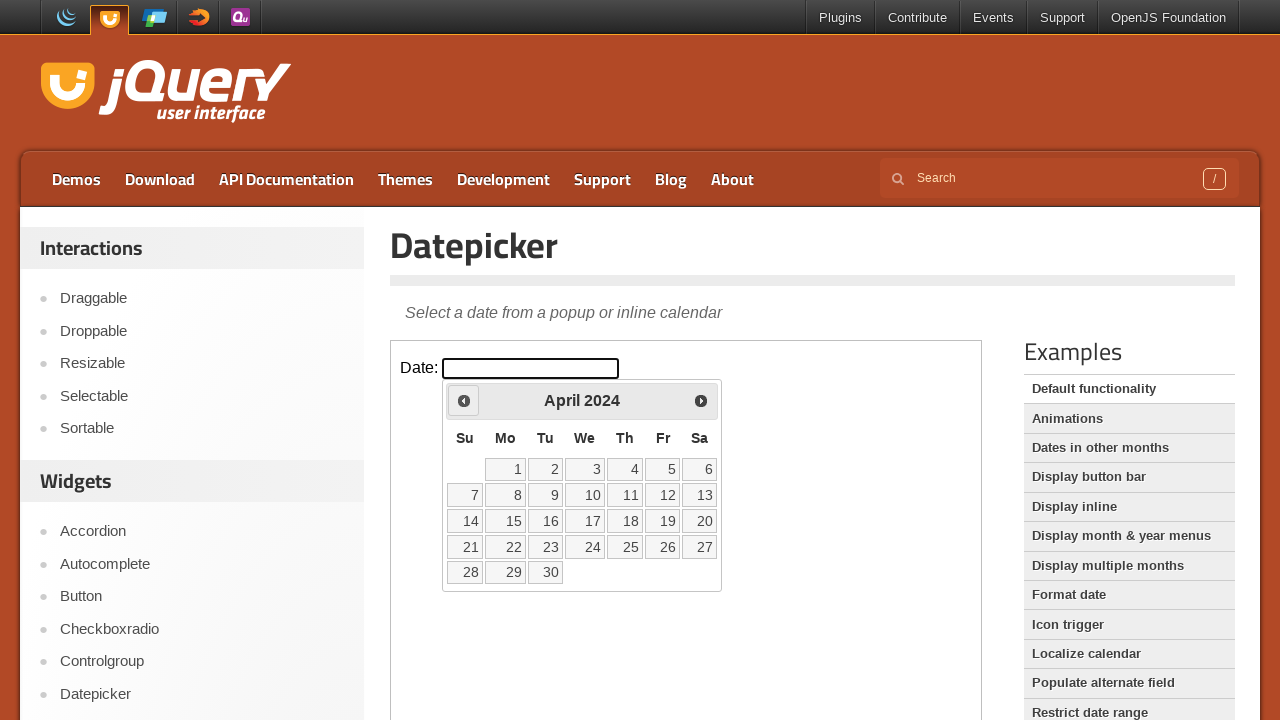

Clicked 'Prev' button to navigate to previous month at (464, 400) on .demo-frame >> internal:control=enter-frame >> xpath=//span[text()='Prev']
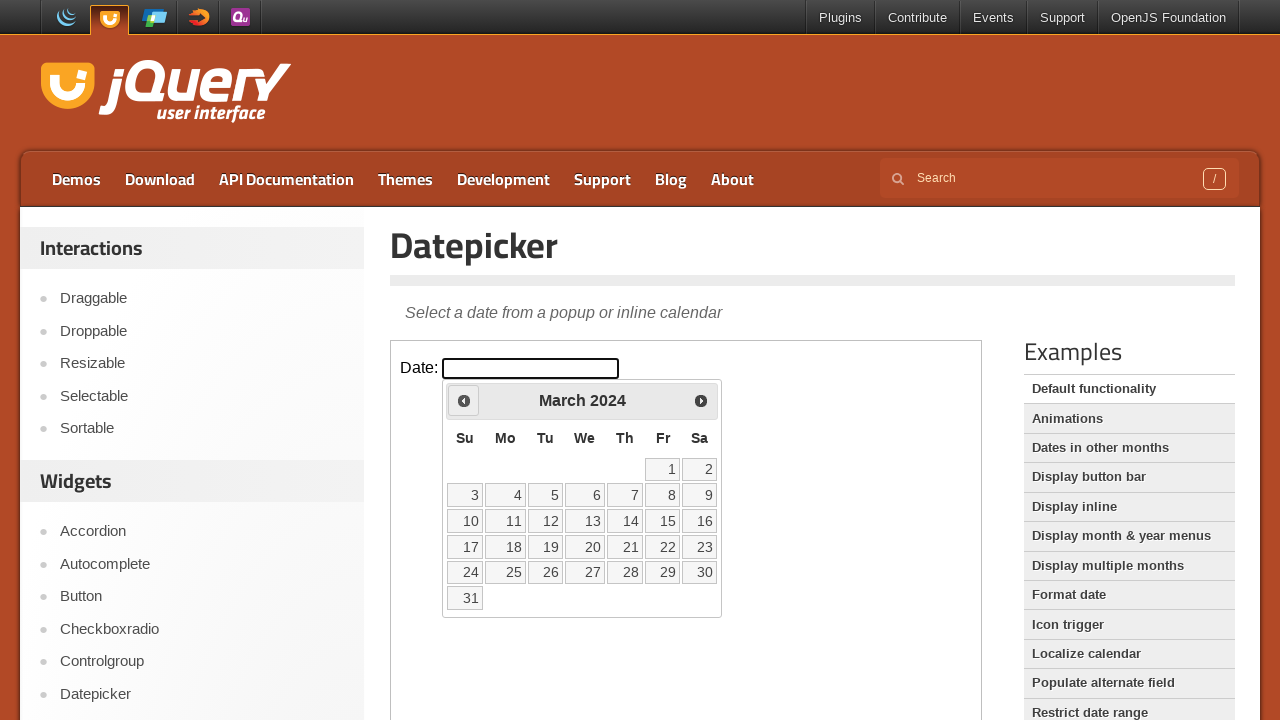

Clicked 'Prev' button to navigate to previous month at (464, 400) on .demo-frame >> internal:control=enter-frame >> xpath=//span[text()='Prev']
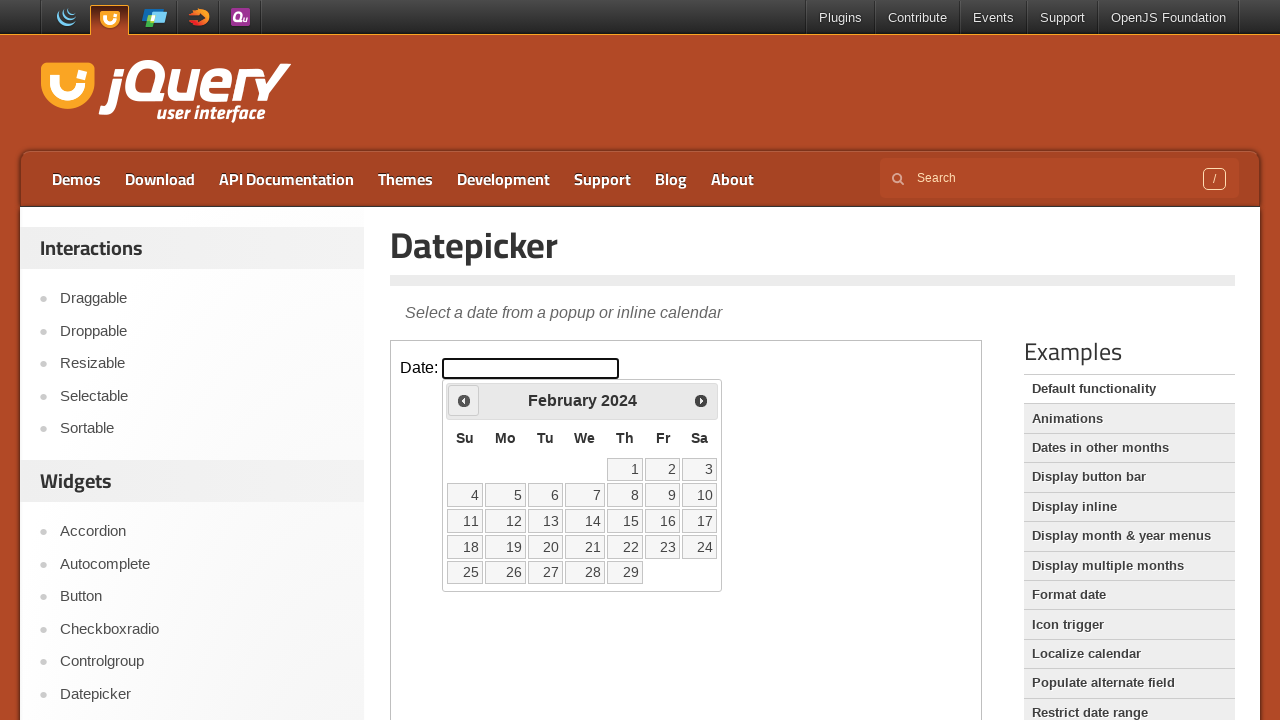

Clicked 'Prev' button to navigate to previous month at (464, 400) on .demo-frame >> internal:control=enter-frame >> xpath=//span[text()='Prev']
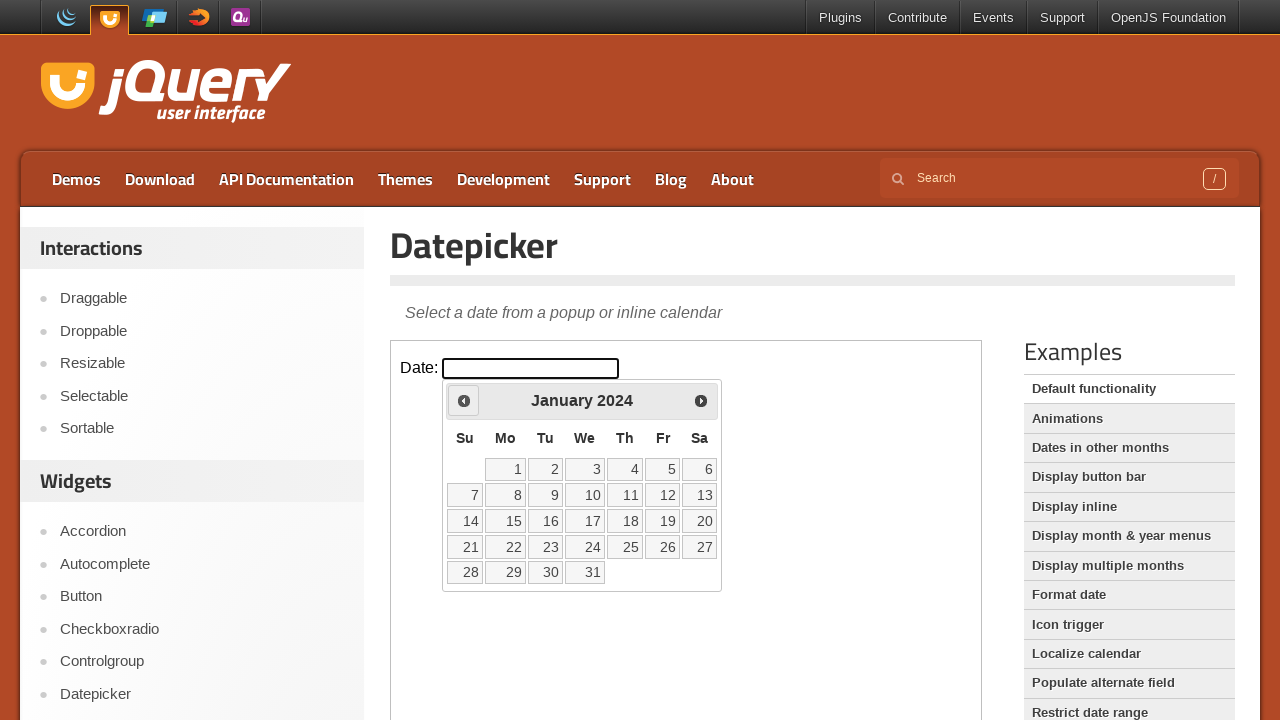

Clicked 'Prev' button to navigate to previous month at (464, 400) on .demo-frame >> internal:control=enter-frame >> xpath=//span[text()='Prev']
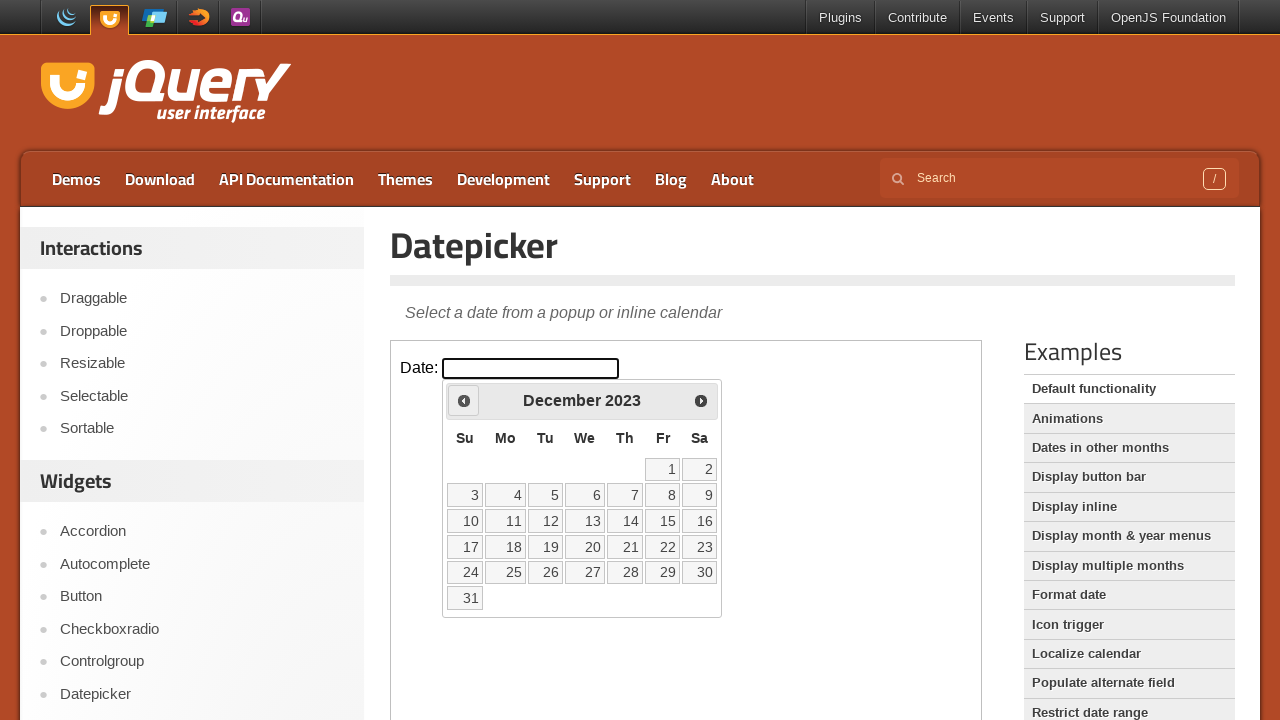

Clicked 'Prev' button to navigate to previous month at (464, 400) on .demo-frame >> internal:control=enter-frame >> xpath=//span[text()='Prev']
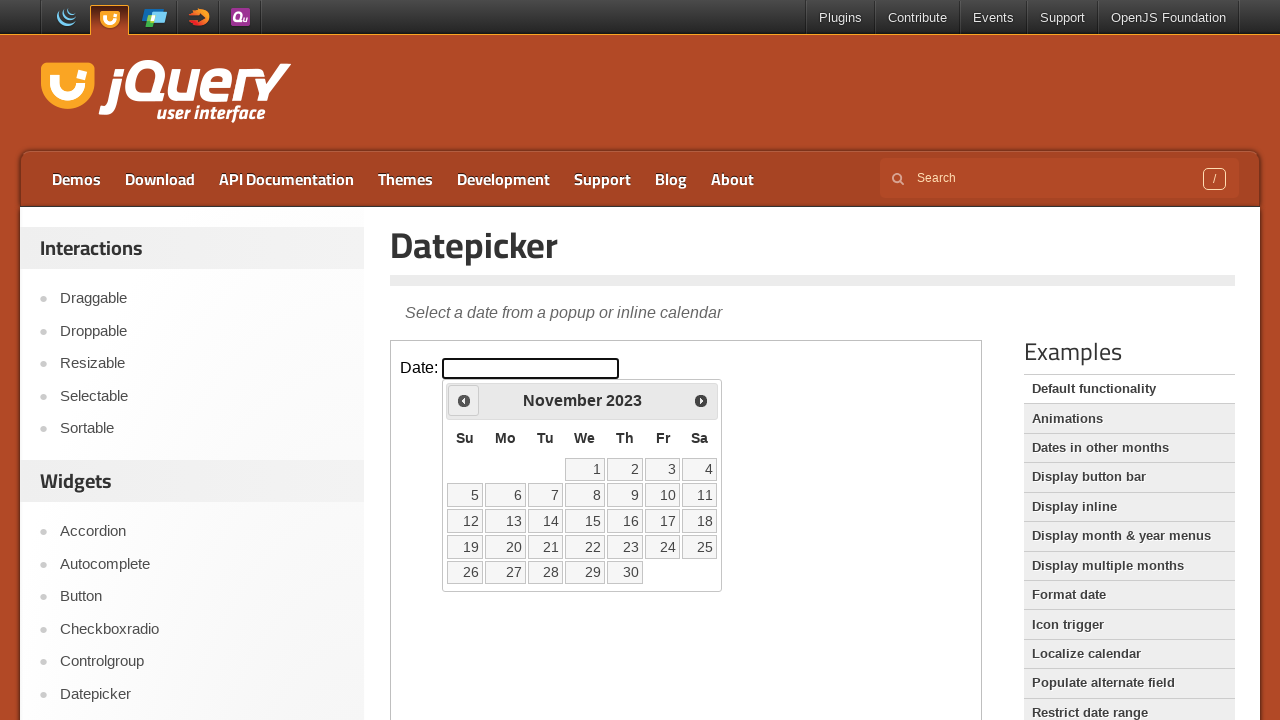

Clicked 'Prev' button to navigate to previous month at (464, 400) on .demo-frame >> internal:control=enter-frame >> xpath=//span[text()='Prev']
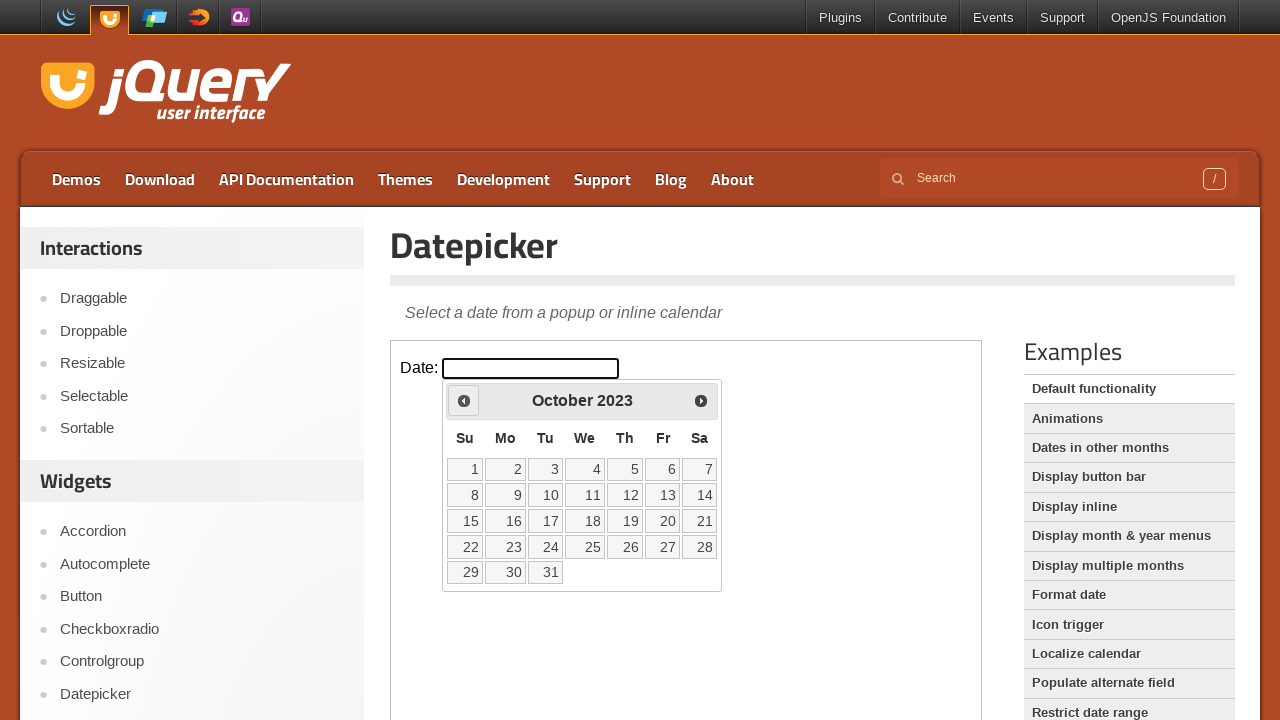

Clicked 'Prev' button to navigate to previous month at (464, 400) on .demo-frame >> internal:control=enter-frame >> xpath=//span[text()='Prev']
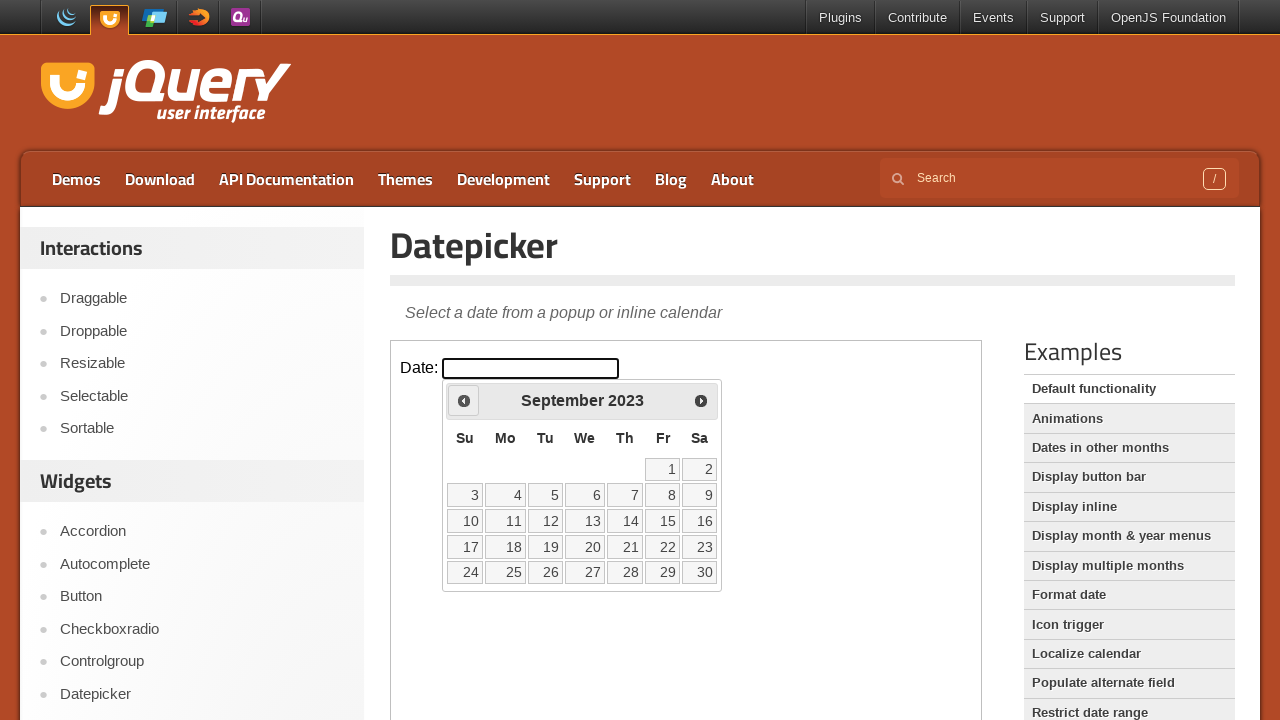

Clicked 'Prev' button to navigate to previous month at (464, 400) on .demo-frame >> internal:control=enter-frame >> xpath=//span[text()='Prev']
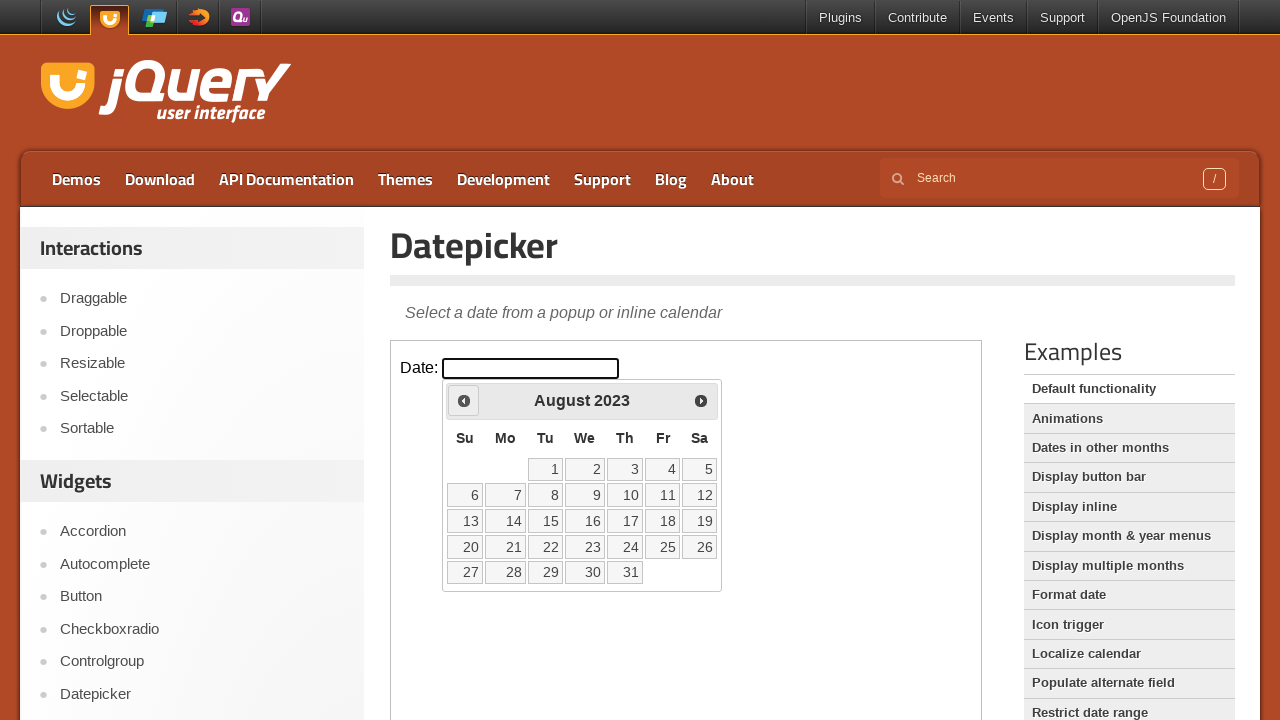

Clicked 'Prev' button to navigate to previous month at (464, 400) on .demo-frame >> internal:control=enter-frame >> xpath=//span[text()='Prev']
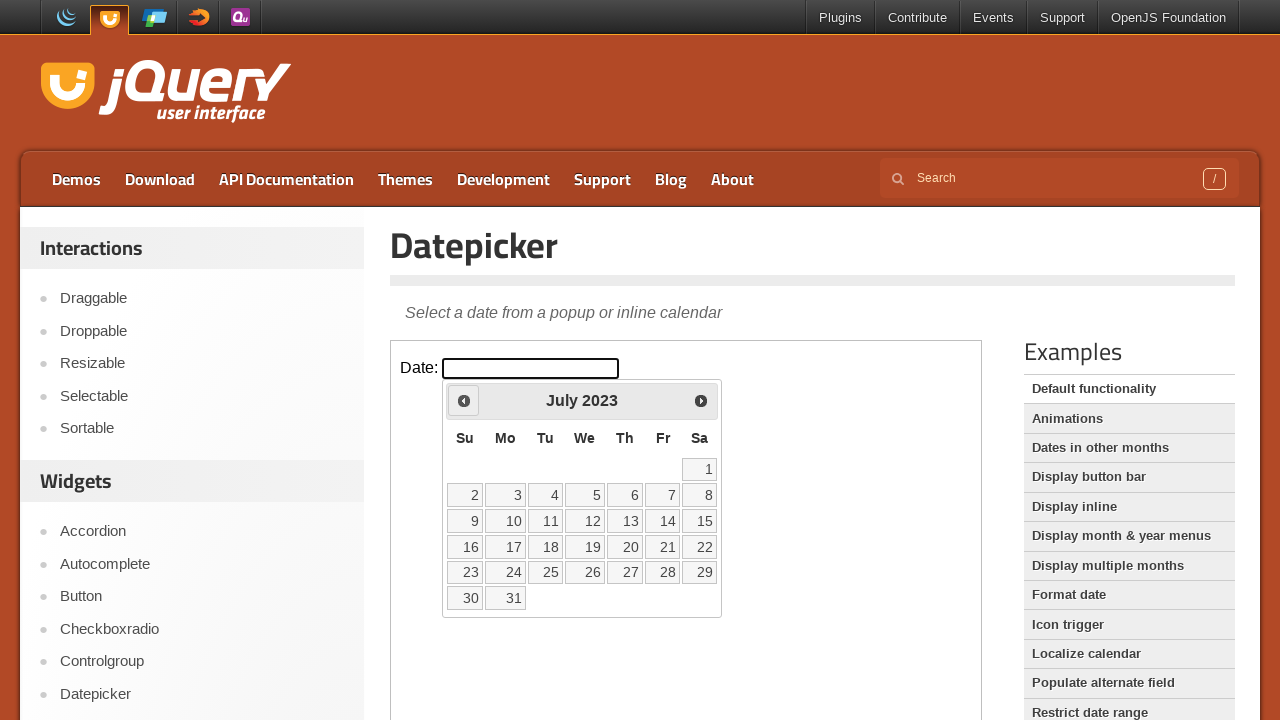

Clicked 'Prev' button to navigate to previous month at (464, 400) on .demo-frame >> internal:control=enter-frame >> xpath=//span[text()='Prev']
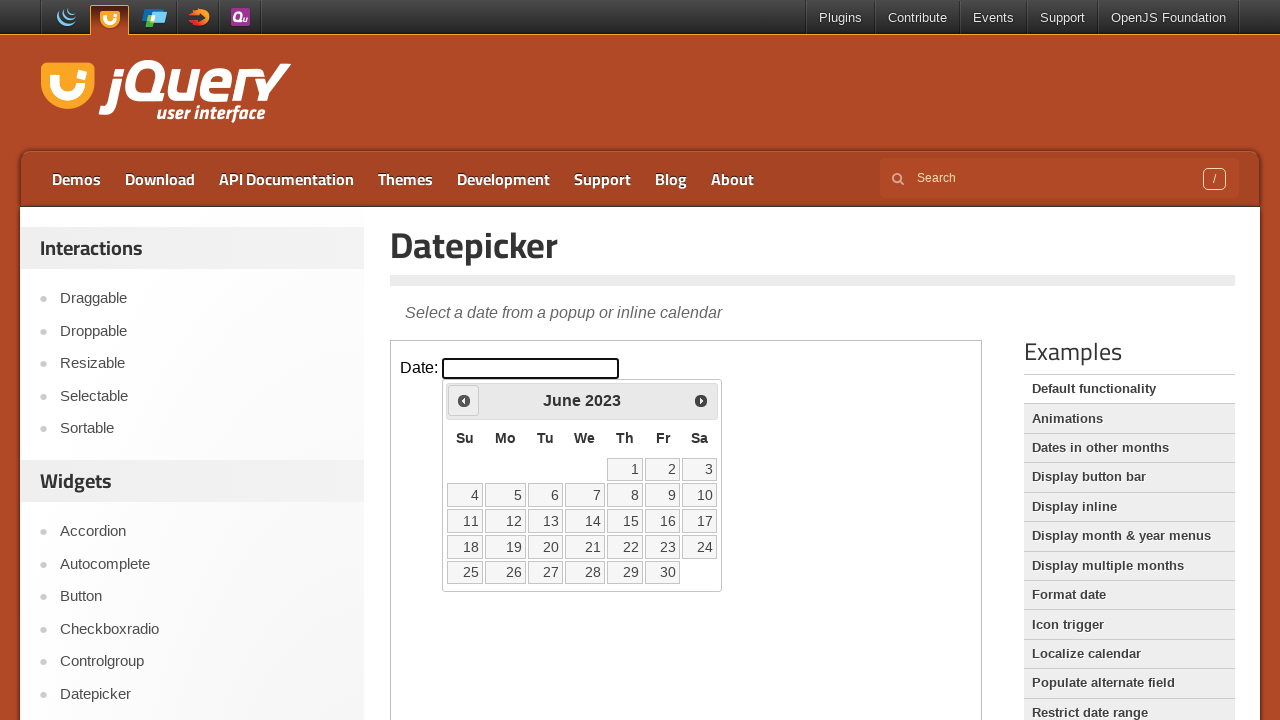

Clicked 'Prev' button to navigate to previous month at (464, 400) on .demo-frame >> internal:control=enter-frame >> xpath=//span[text()='Prev']
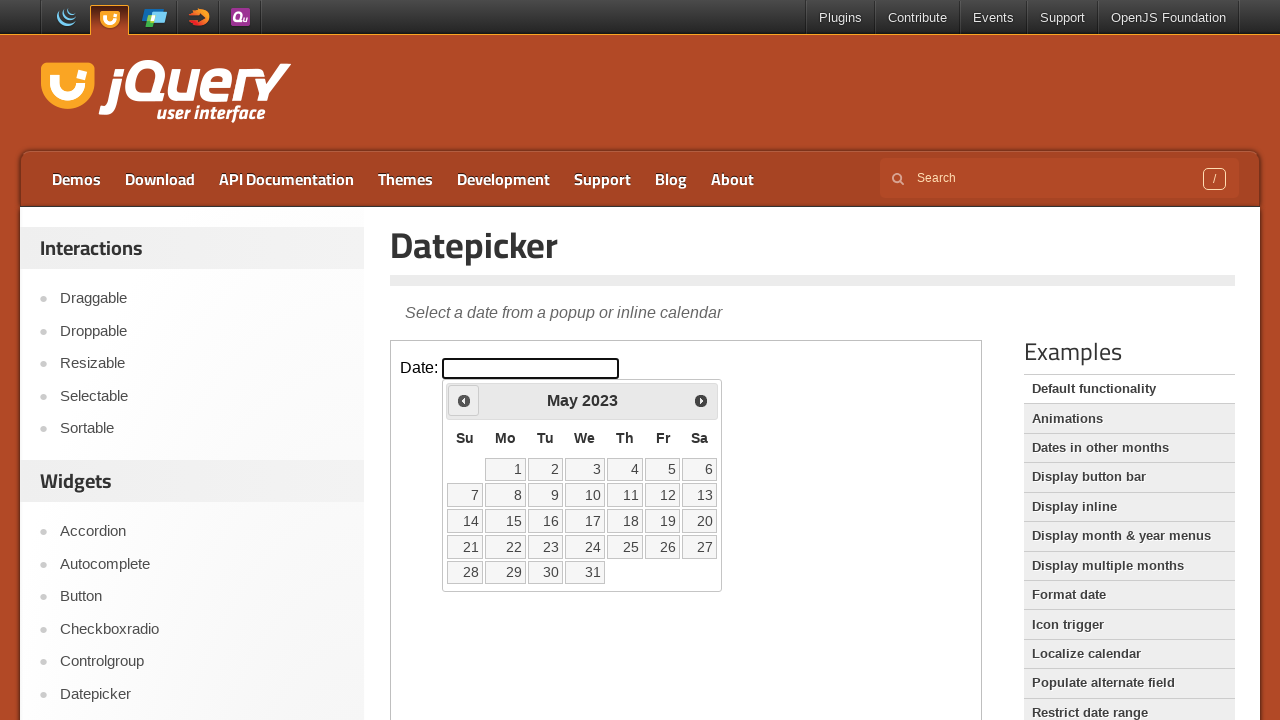

Clicked 'Prev' button to navigate to previous month at (464, 400) on .demo-frame >> internal:control=enter-frame >> xpath=//span[text()='Prev']
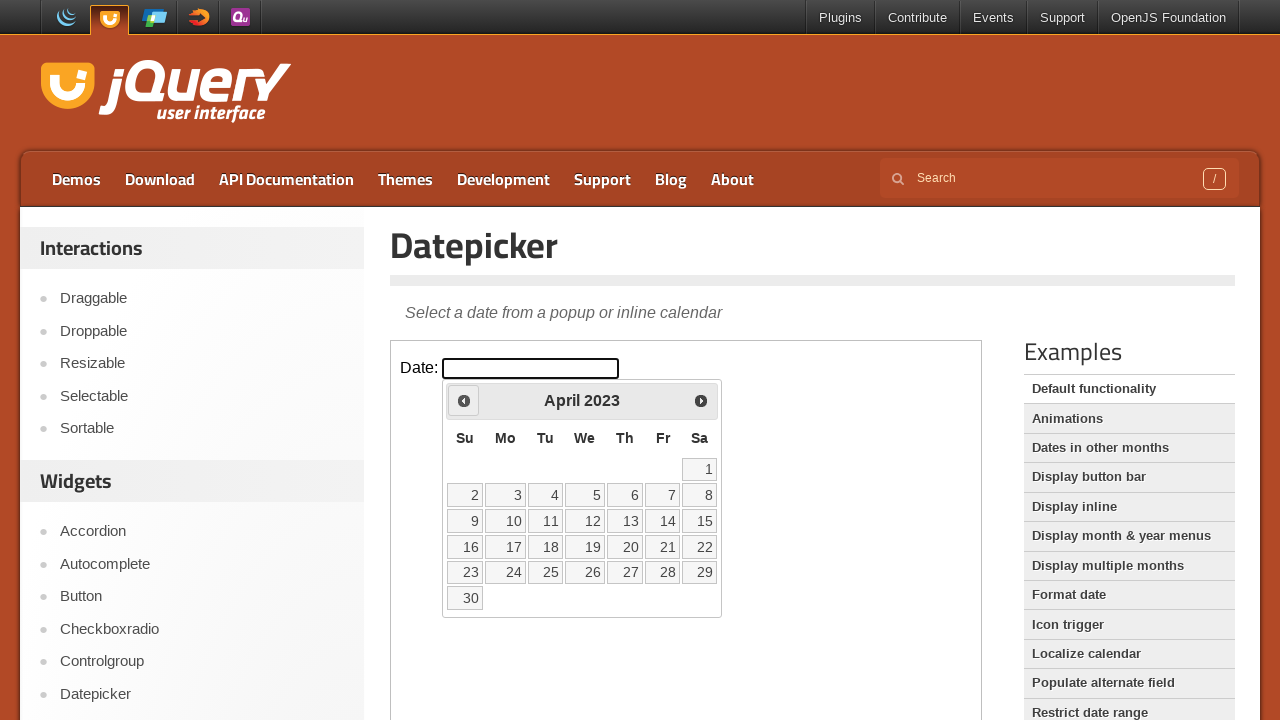

Clicked 'Prev' button to navigate to previous month at (464, 400) on .demo-frame >> internal:control=enter-frame >> xpath=//span[text()='Prev']
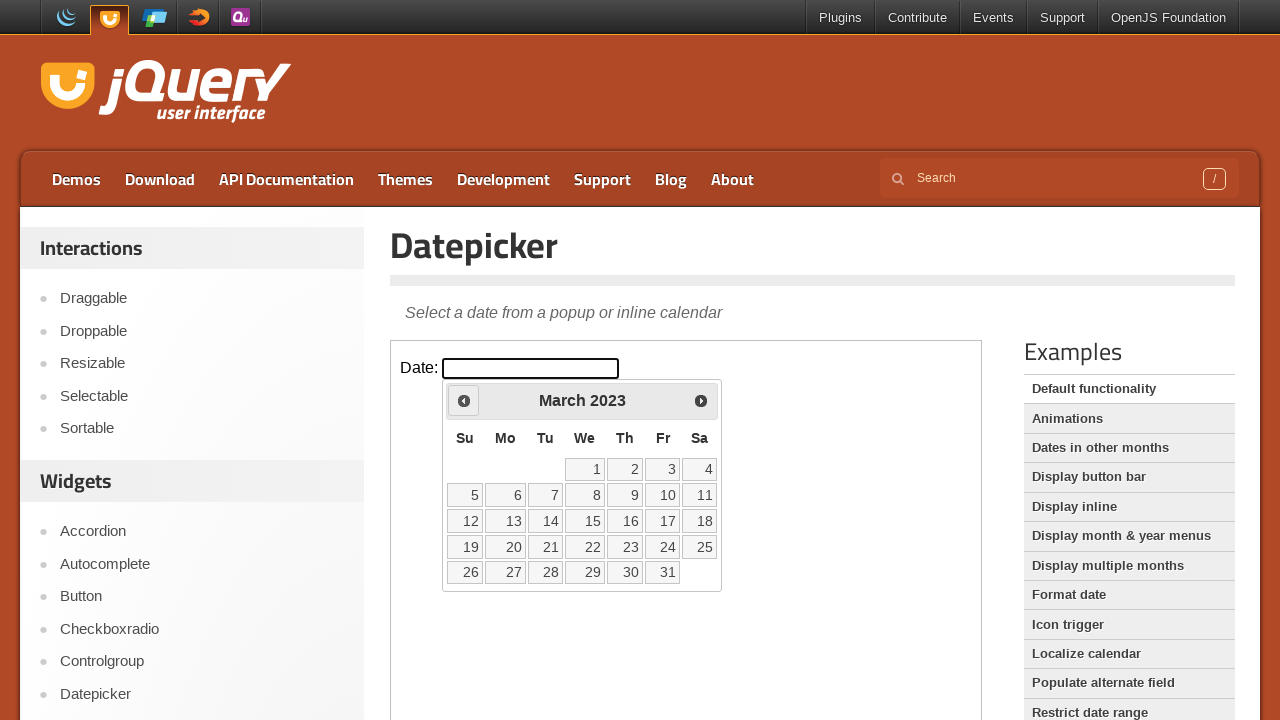

Clicked 'Prev' button to navigate to previous month at (464, 400) on .demo-frame >> internal:control=enter-frame >> xpath=//span[text()='Prev']
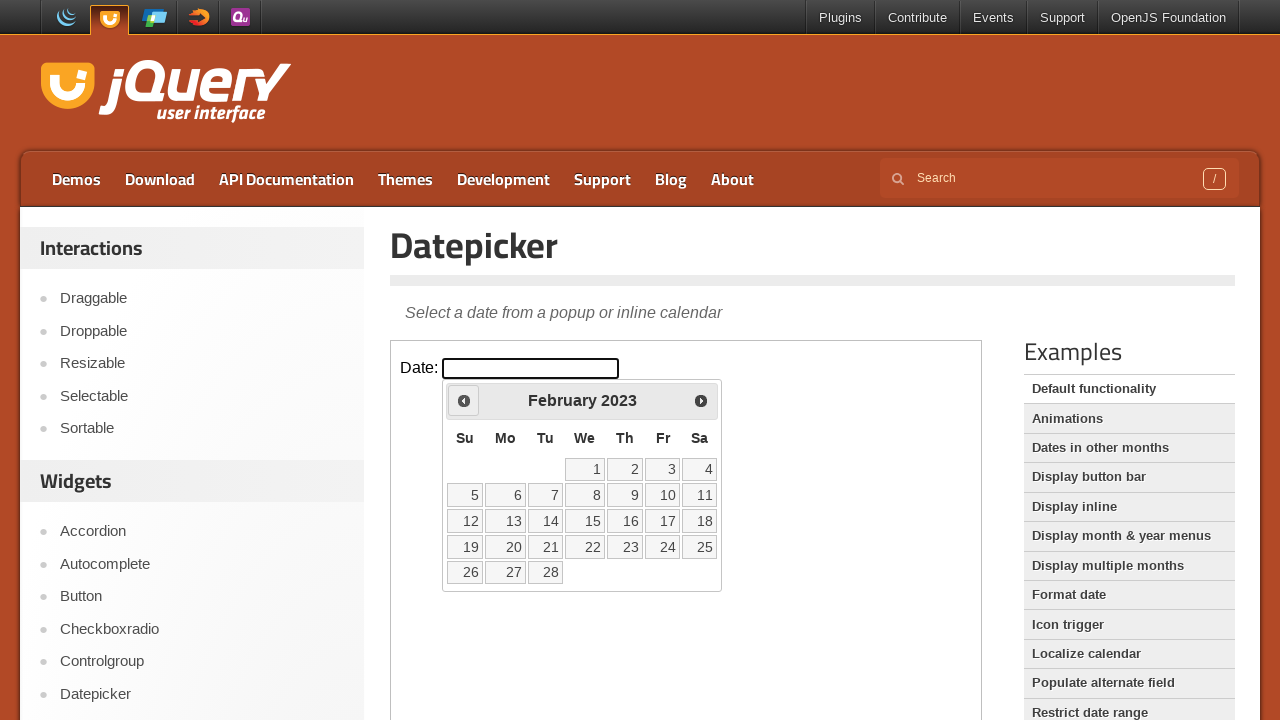

Clicked 'Prev' button to navigate to previous month at (464, 400) on .demo-frame >> internal:control=enter-frame >> xpath=//span[text()='Prev']
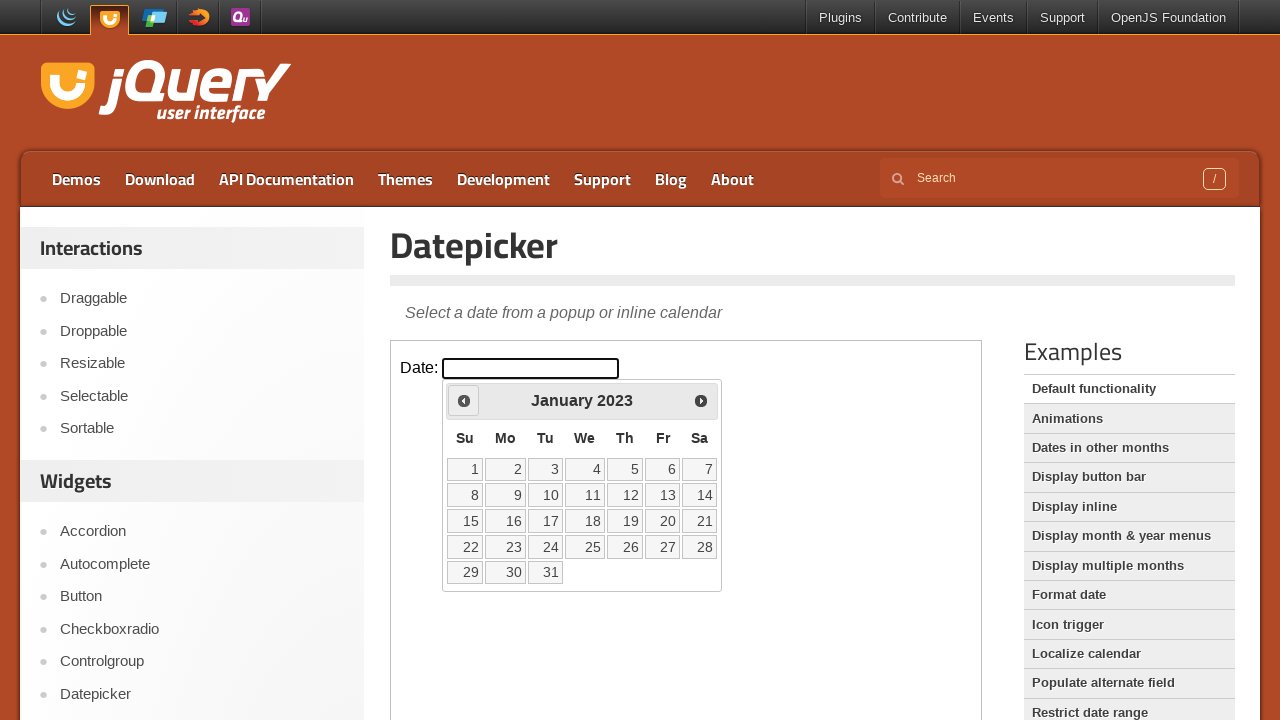

Clicked 'Prev' button to navigate to previous month at (464, 400) on .demo-frame >> internal:control=enter-frame >> xpath=//span[text()='Prev']
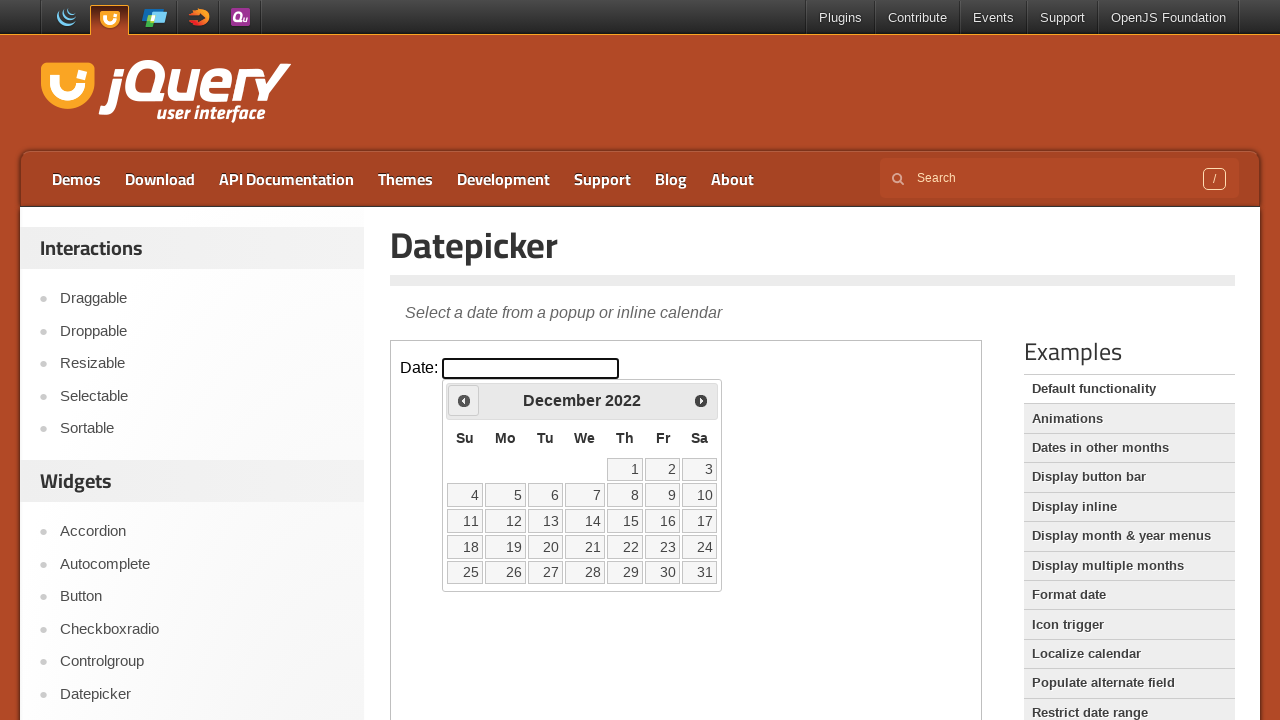

Clicked 'Prev' button to navigate to previous month at (464, 400) on .demo-frame >> internal:control=enter-frame >> xpath=//span[text()='Prev']
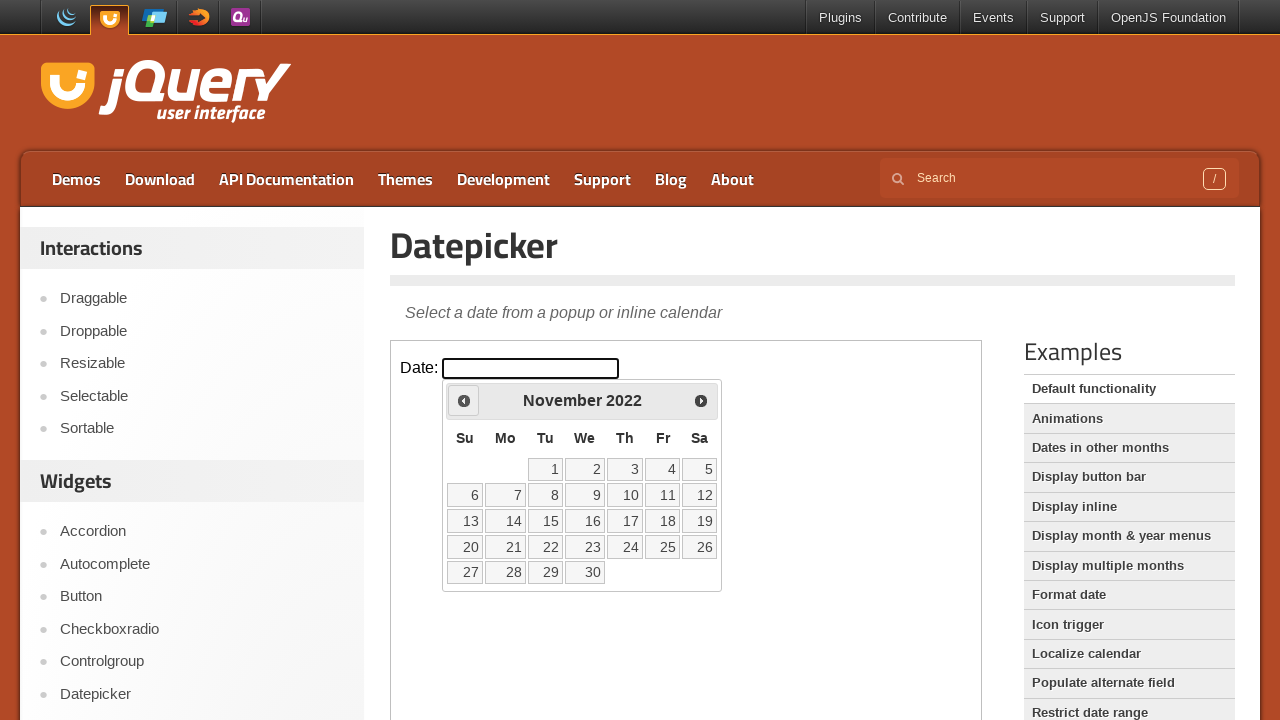

Clicked 'Prev' button to navigate to previous month at (464, 400) on .demo-frame >> internal:control=enter-frame >> xpath=//span[text()='Prev']
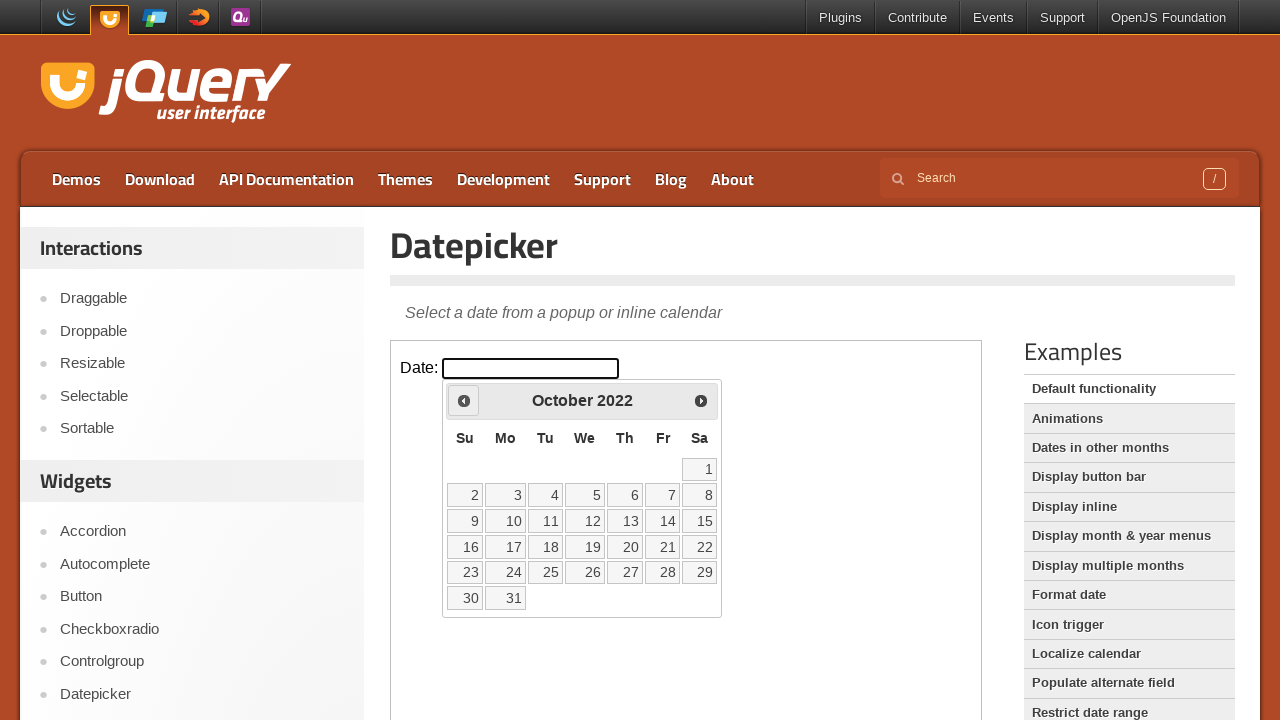

Clicked 'Prev' button to navigate to previous month at (464, 400) on .demo-frame >> internal:control=enter-frame >> xpath=//span[text()='Prev']
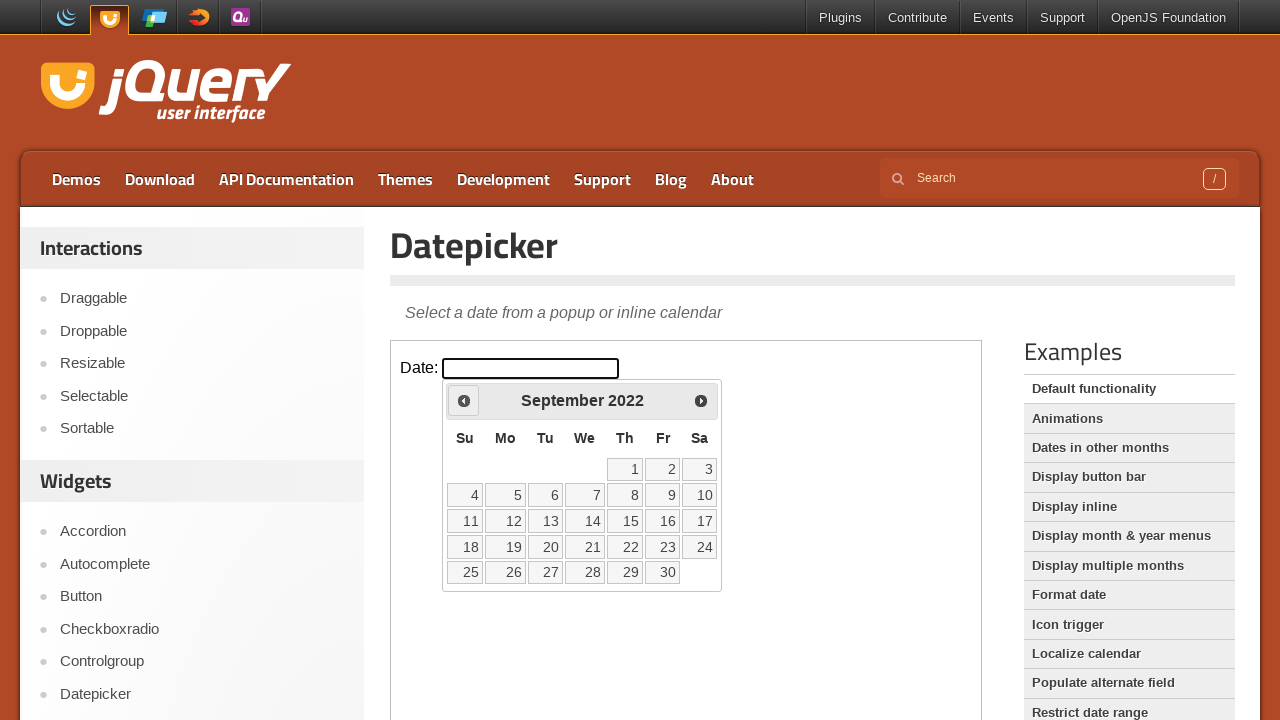

Clicked 'Prev' button to navigate to previous month at (464, 400) on .demo-frame >> internal:control=enter-frame >> xpath=//span[text()='Prev']
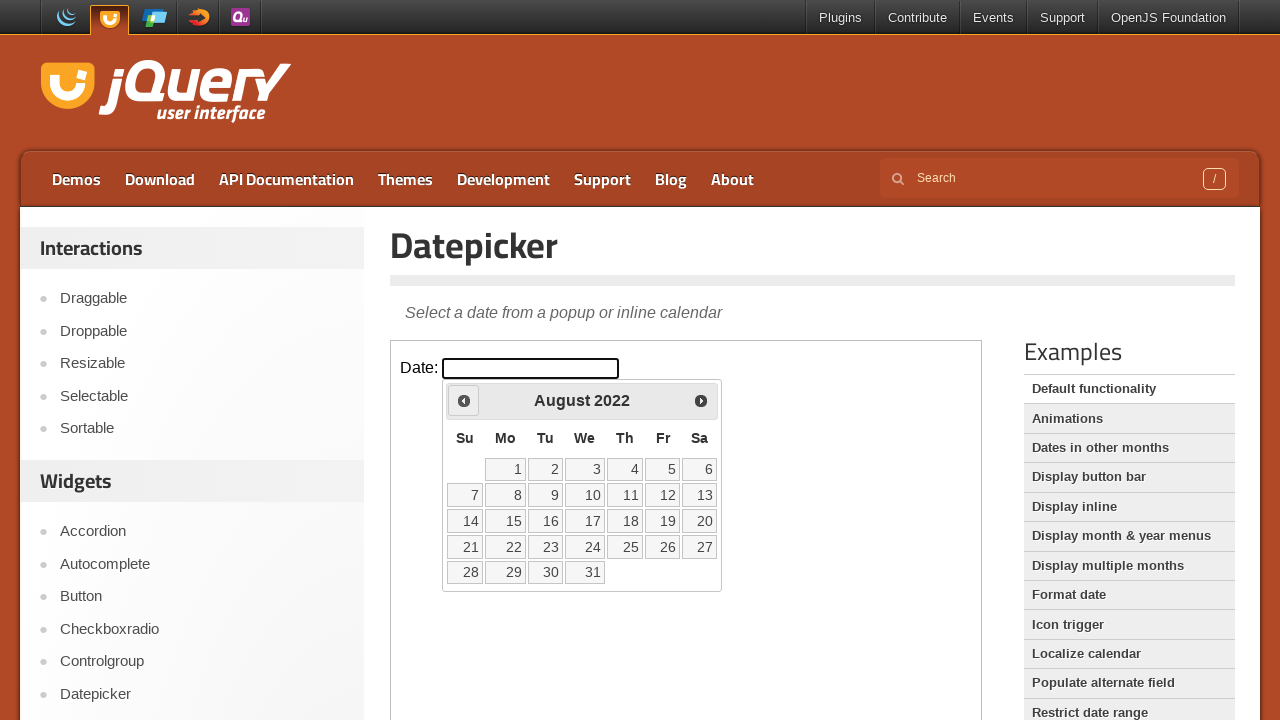

Clicked 'Prev' button to navigate to previous month at (464, 400) on .demo-frame >> internal:control=enter-frame >> xpath=//span[text()='Prev']
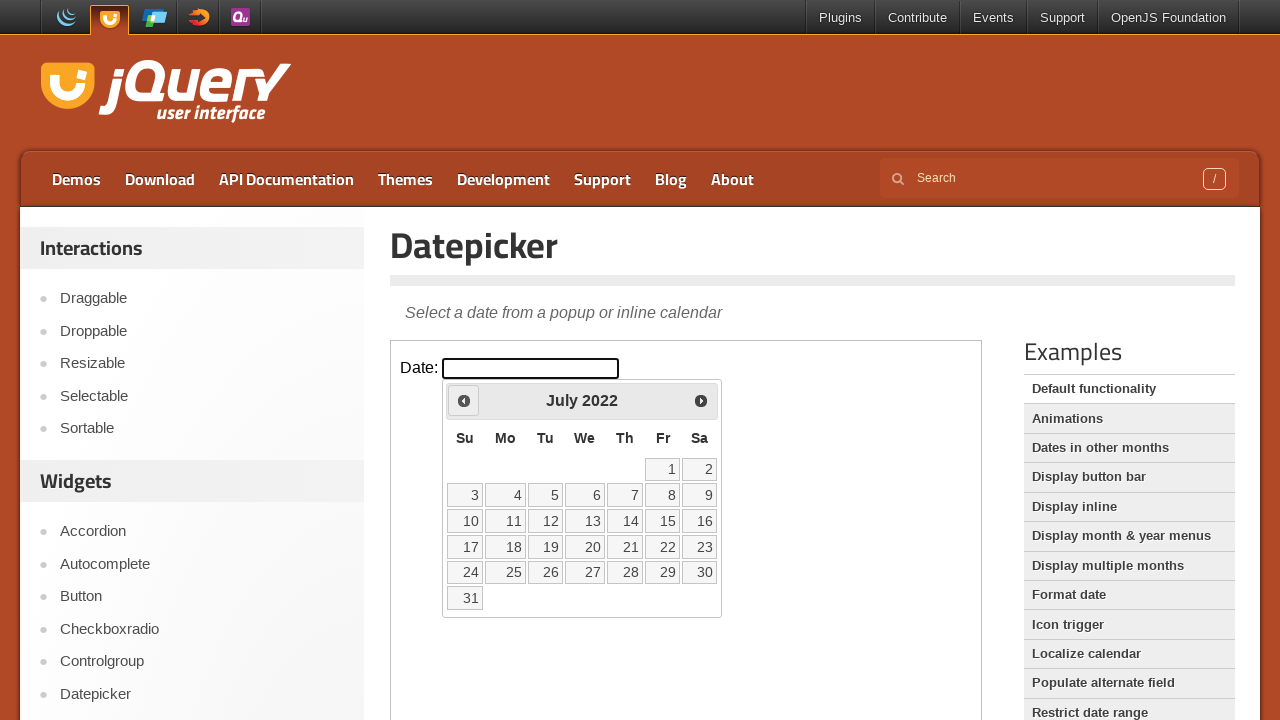

Clicked 'Prev' button to navigate to previous month at (464, 400) on .demo-frame >> internal:control=enter-frame >> xpath=//span[text()='Prev']
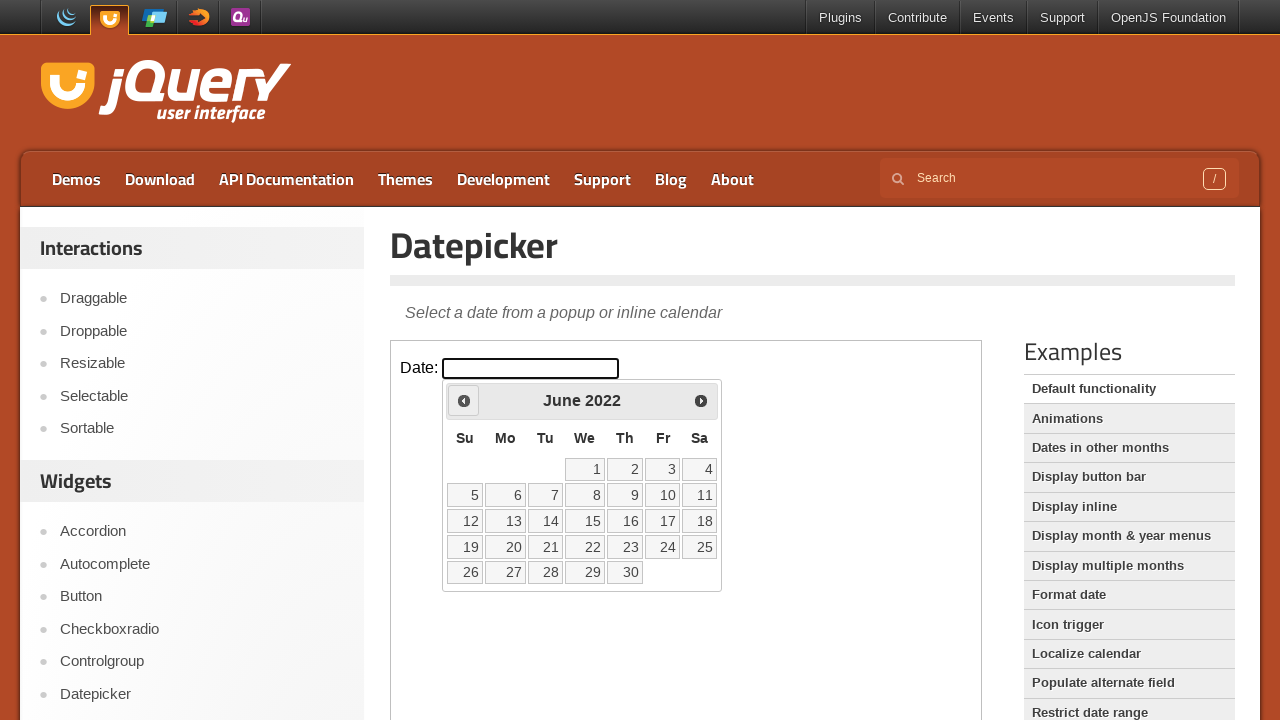

Clicked 'Prev' button to navigate to previous month at (464, 400) on .demo-frame >> internal:control=enter-frame >> xpath=//span[text()='Prev']
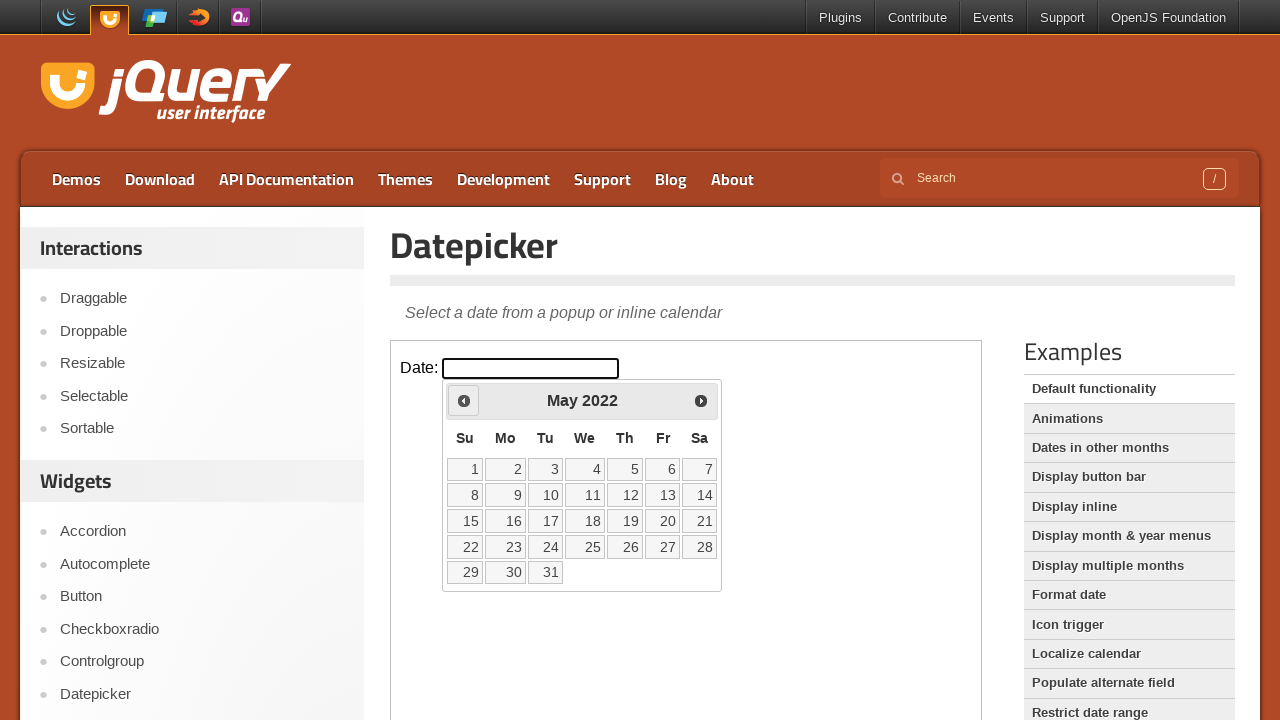

Clicked 'Prev' button to navigate to previous month at (464, 400) on .demo-frame >> internal:control=enter-frame >> xpath=//span[text()='Prev']
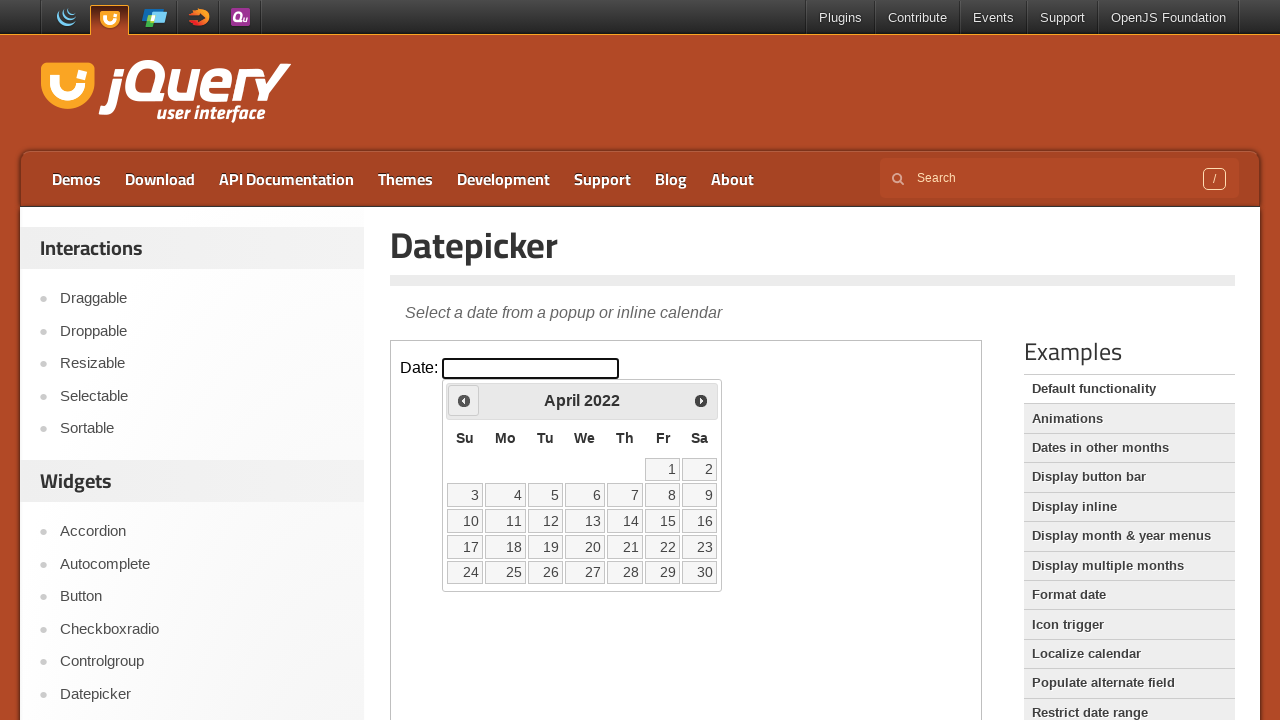

Clicked 'Prev' button to navigate to previous month at (464, 400) on .demo-frame >> internal:control=enter-frame >> xpath=//span[text()='Prev']
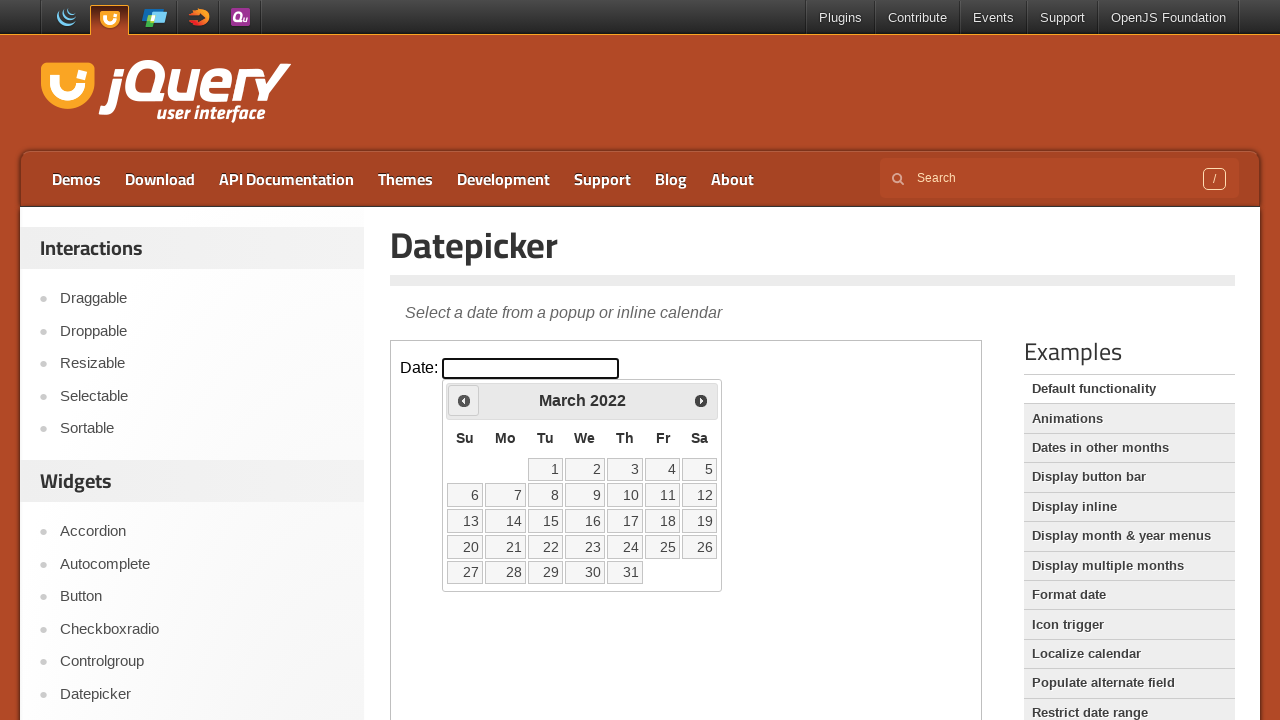

Clicked 'Prev' button to navigate to previous month at (464, 400) on .demo-frame >> internal:control=enter-frame >> xpath=//span[text()='Prev']
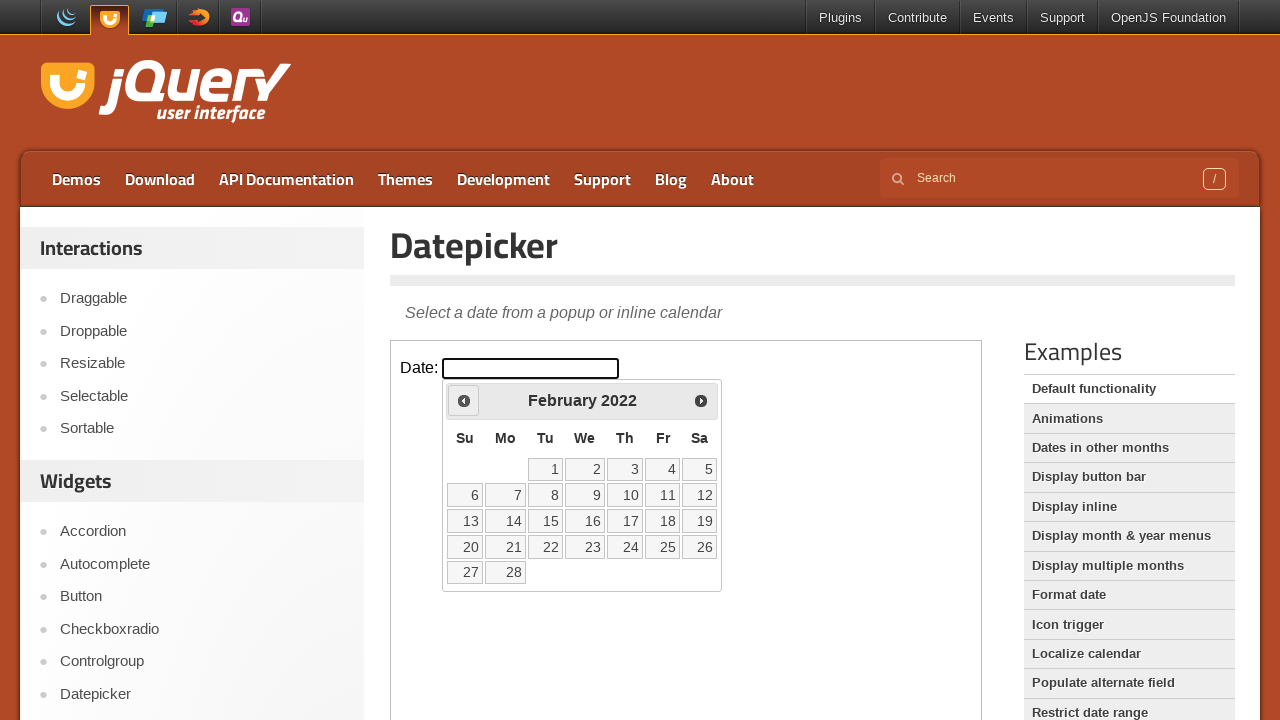

Clicked 'Prev' button to navigate to previous month at (464, 400) on .demo-frame >> internal:control=enter-frame >> xpath=//span[text()='Prev']
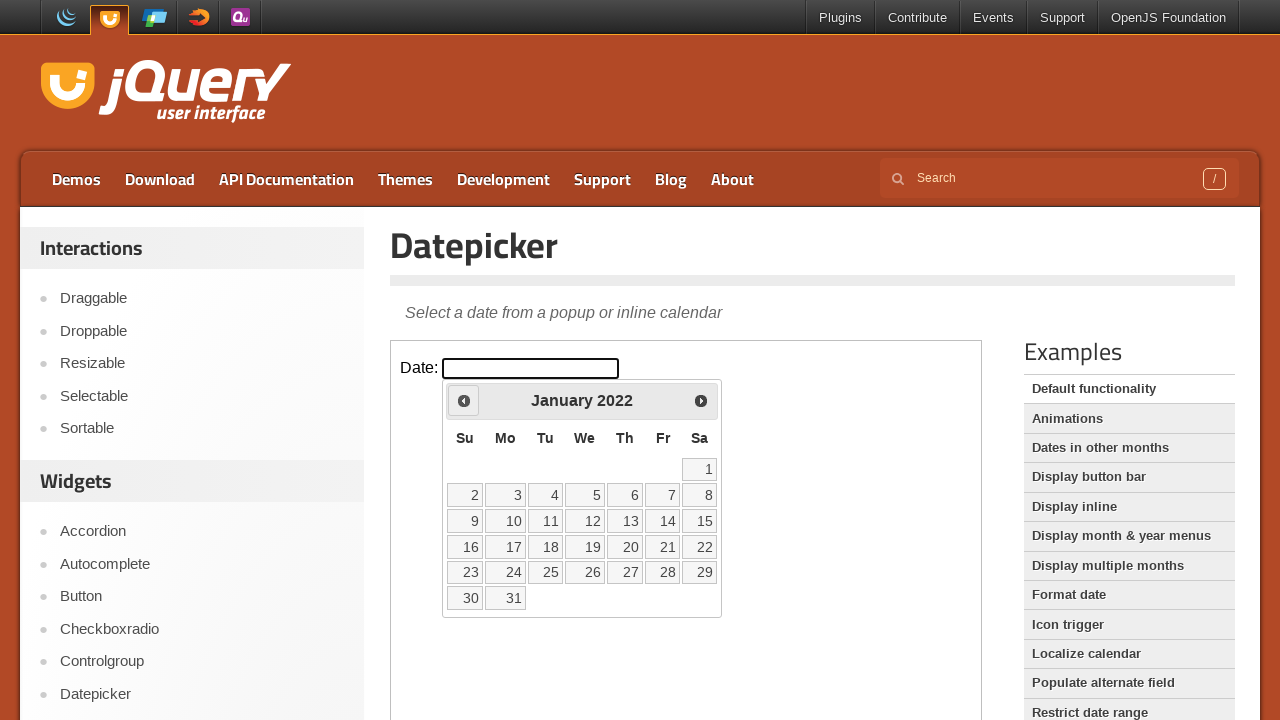

Clicked 'Prev' button to navigate to previous month at (464, 400) on .demo-frame >> internal:control=enter-frame >> xpath=//span[text()='Prev']
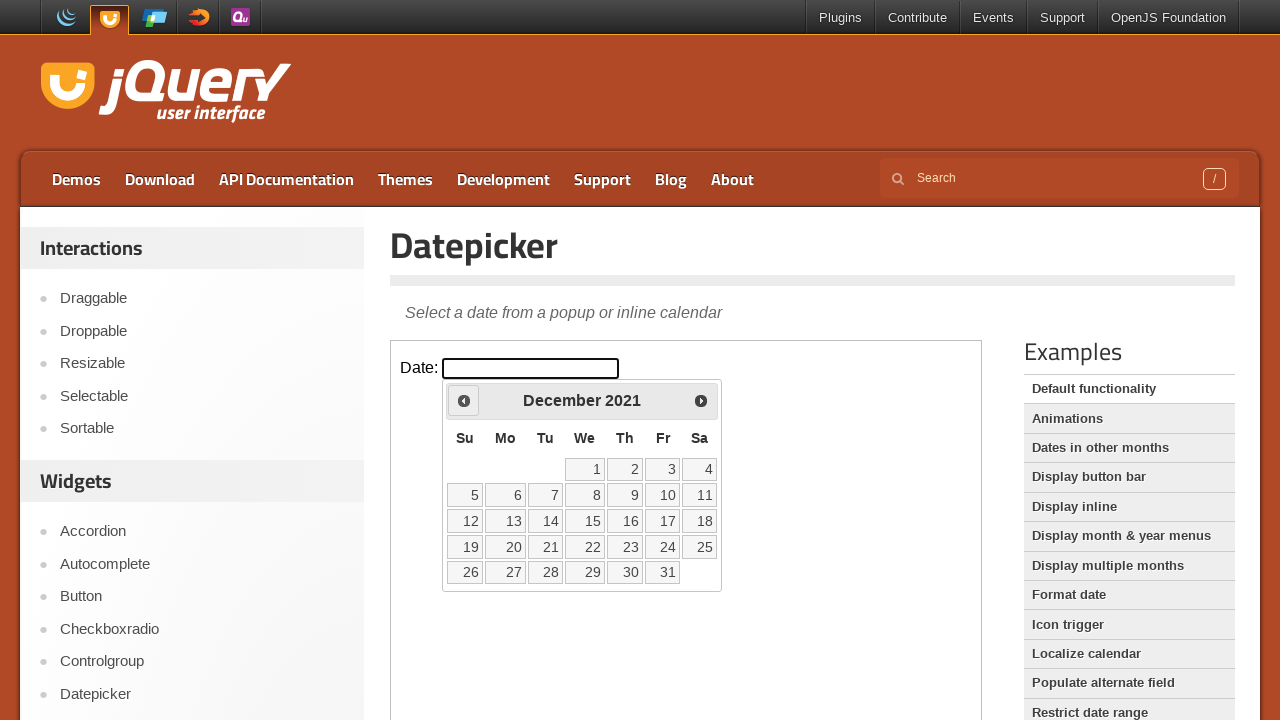

Clicked 'Prev' button to navigate to previous month at (464, 400) on .demo-frame >> internal:control=enter-frame >> xpath=//span[text()='Prev']
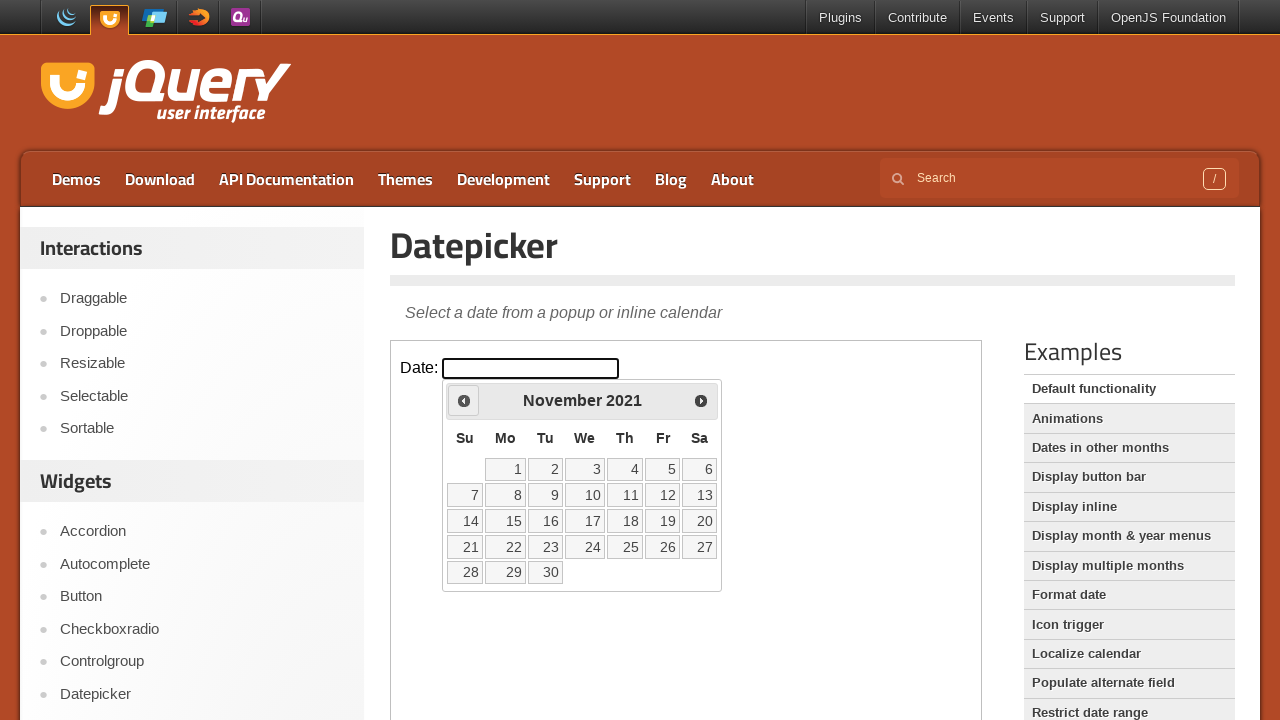

Clicked 'Prev' button to navigate to previous month at (464, 400) on .demo-frame >> internal:control=enter-frame >> xpath=//span[text()='Prev']
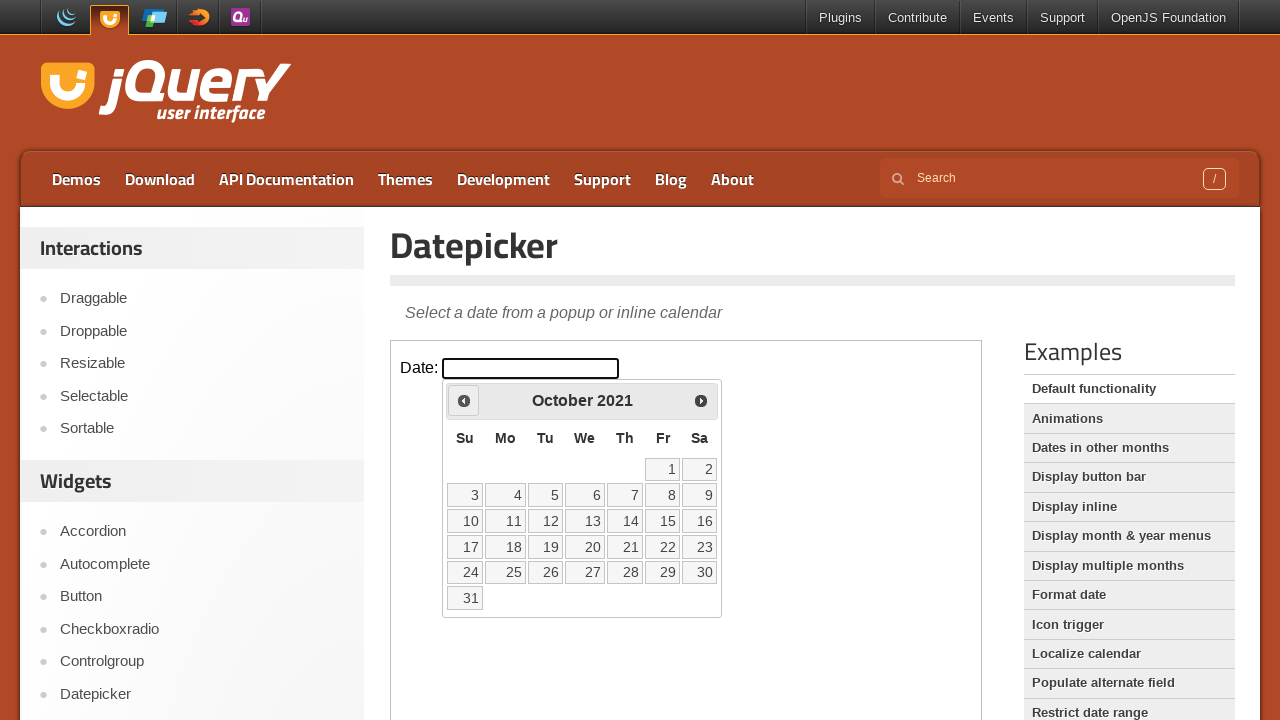

Clicked 'Prev' button to navigate to previous month at (464, 400) on .demo-frame >> internal:control=enter-frame >> xpath=//span[text()='Prev']
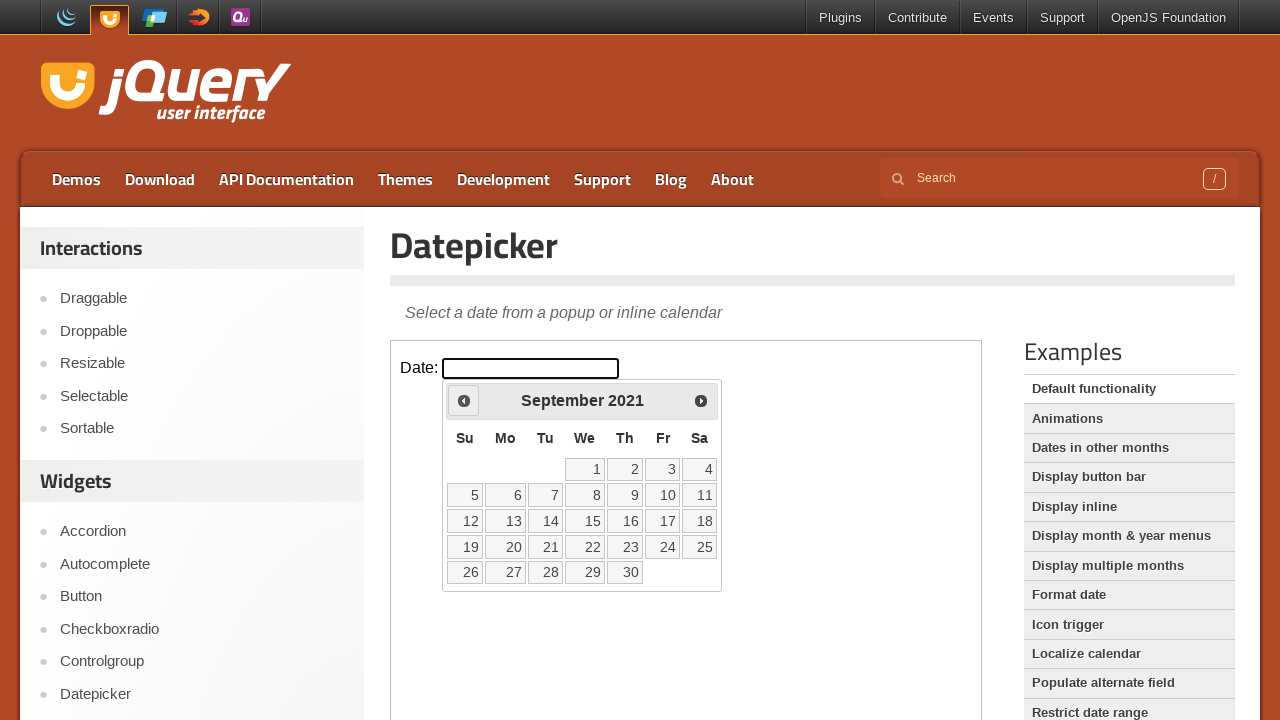

Clicked 'Prev' button to navigate to previous month at (464, 400) on .demo-frame >> internal:control=enter-frame >> xpath=//span[text()='Prev']
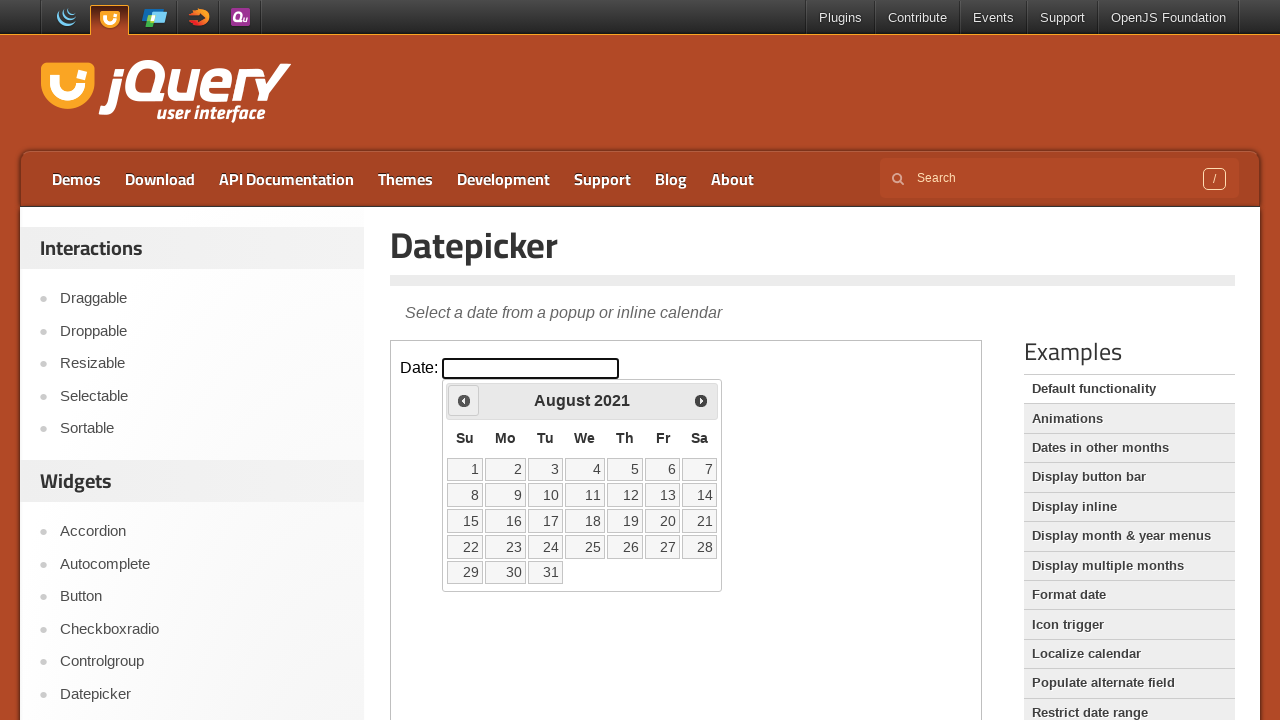

Clicked 'Prev' button to navigate to previous month at (464, 400) on .demo-frame >> internal:control=enter-frame >> xpath=//span[text()='Prev']
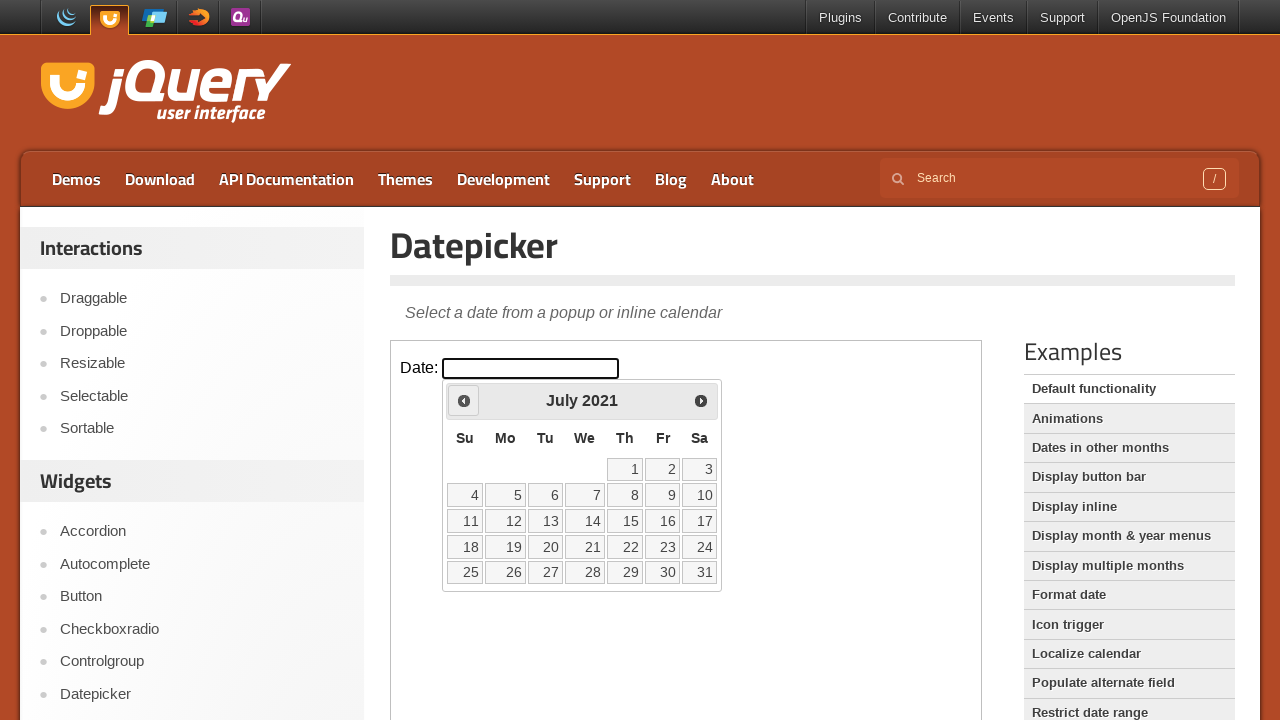

Clicked 'Prev' button to navigate to previous month at (464, 400) on .demo-frame >> internal:control=enter-frame >> xpath=//span[text()='Prev']
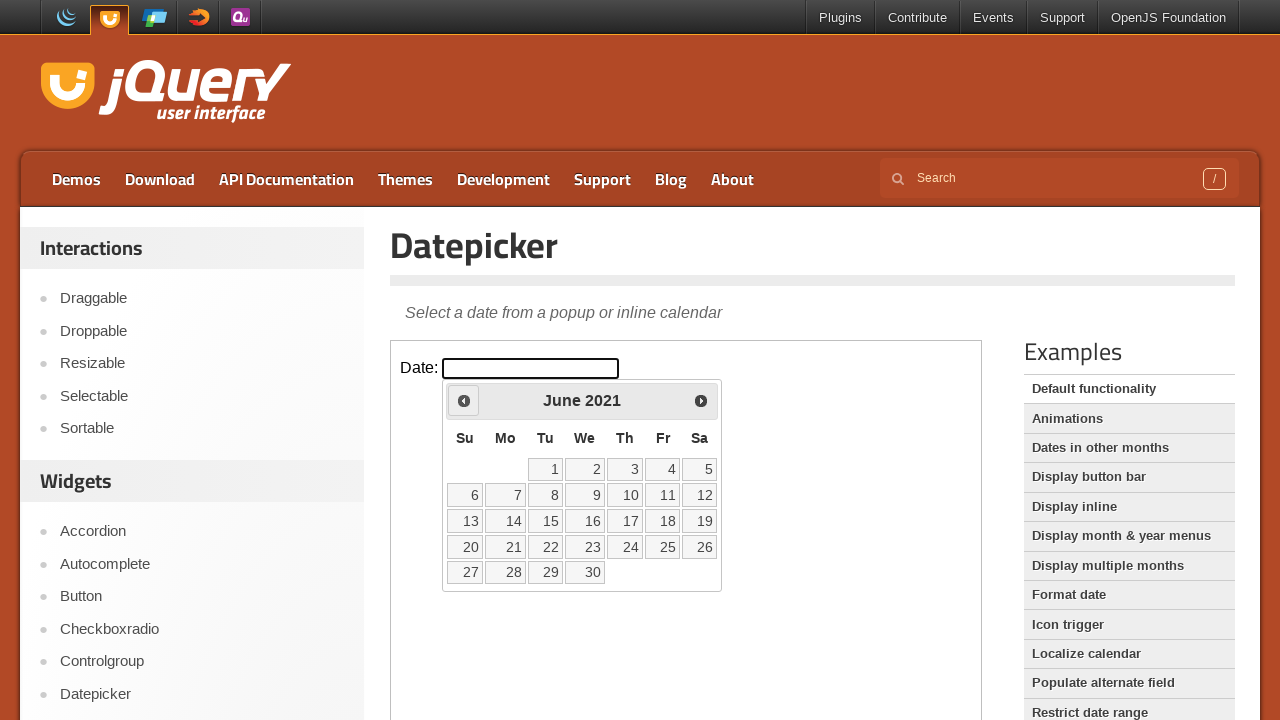

Clicked 'Prev' button to navigate to previous month at (464, 400) on .demo-frame >> internal:control=enter-frame >> xpath=//span[text()='Prev']
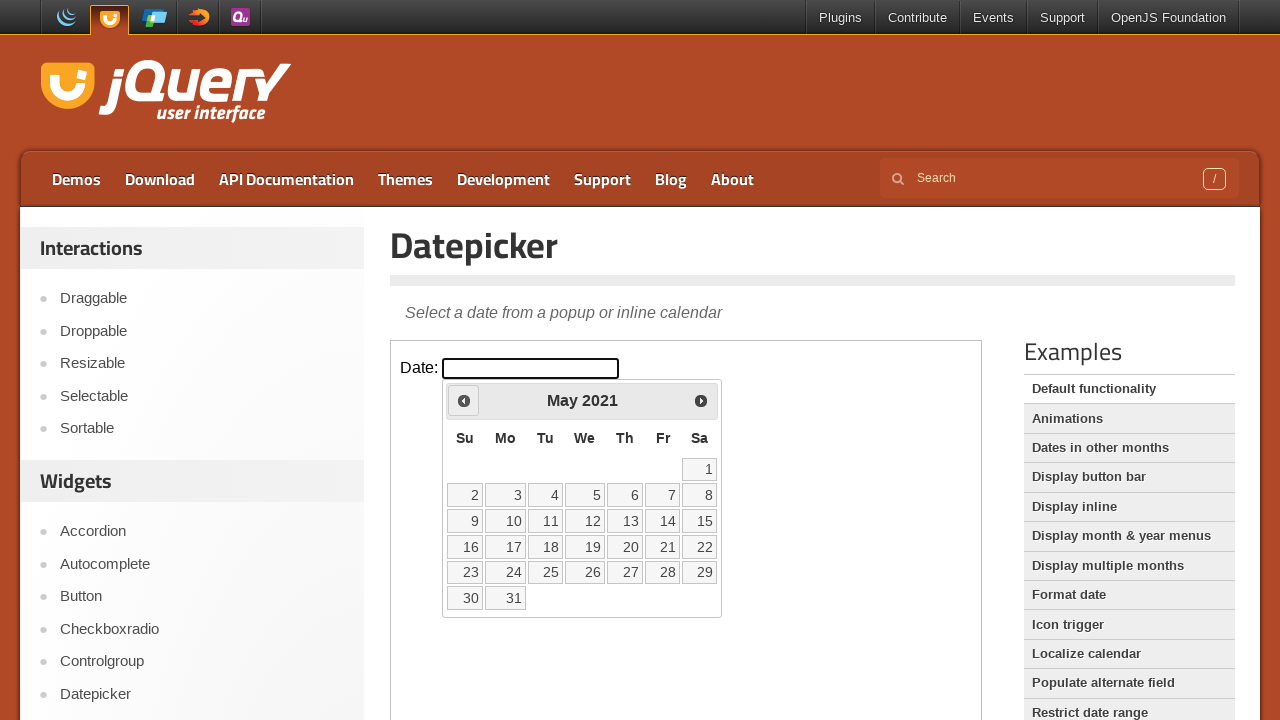

Clicked 'Prev' button to navigate to previous month at (464, 400) on .demo-frame >> internal:control=enter-frame >> xpath=//span[text()='Prev']
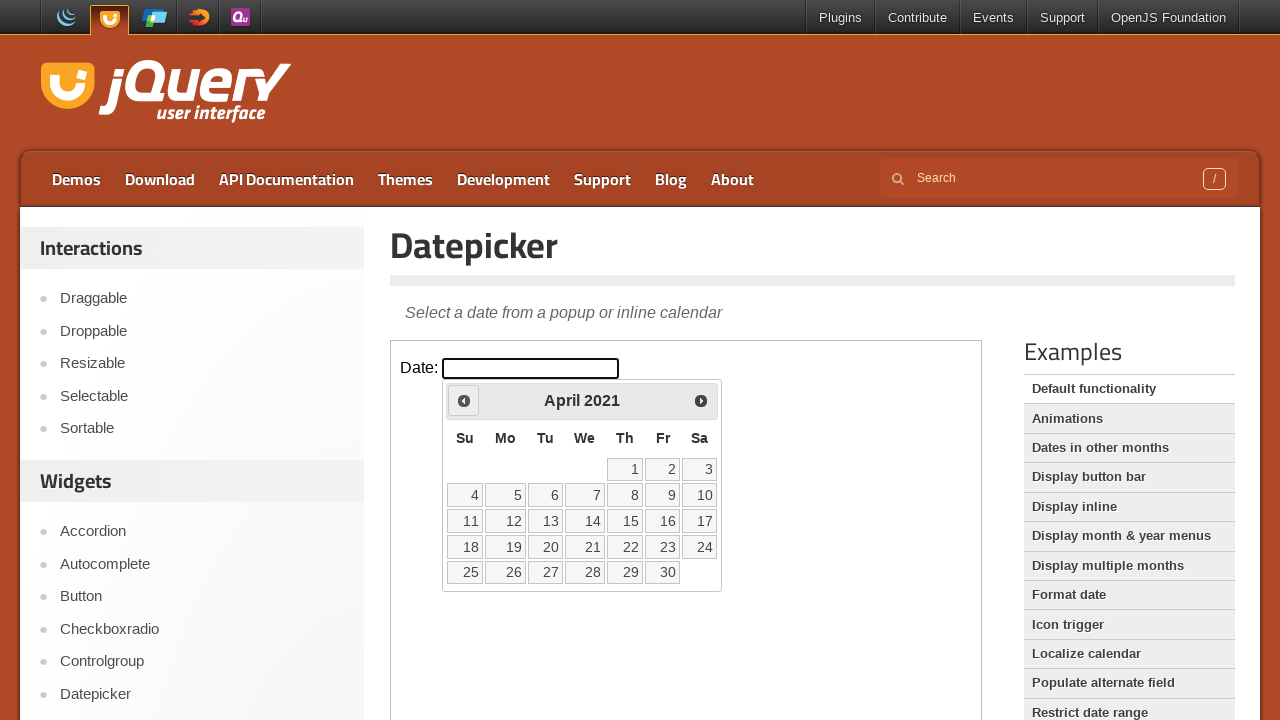

Clicked 'Prev' button to navigate to previous month at (464, 400) on .demo-frame >> internal:control=enter-frame >> xpath=//span[text()='Prev']
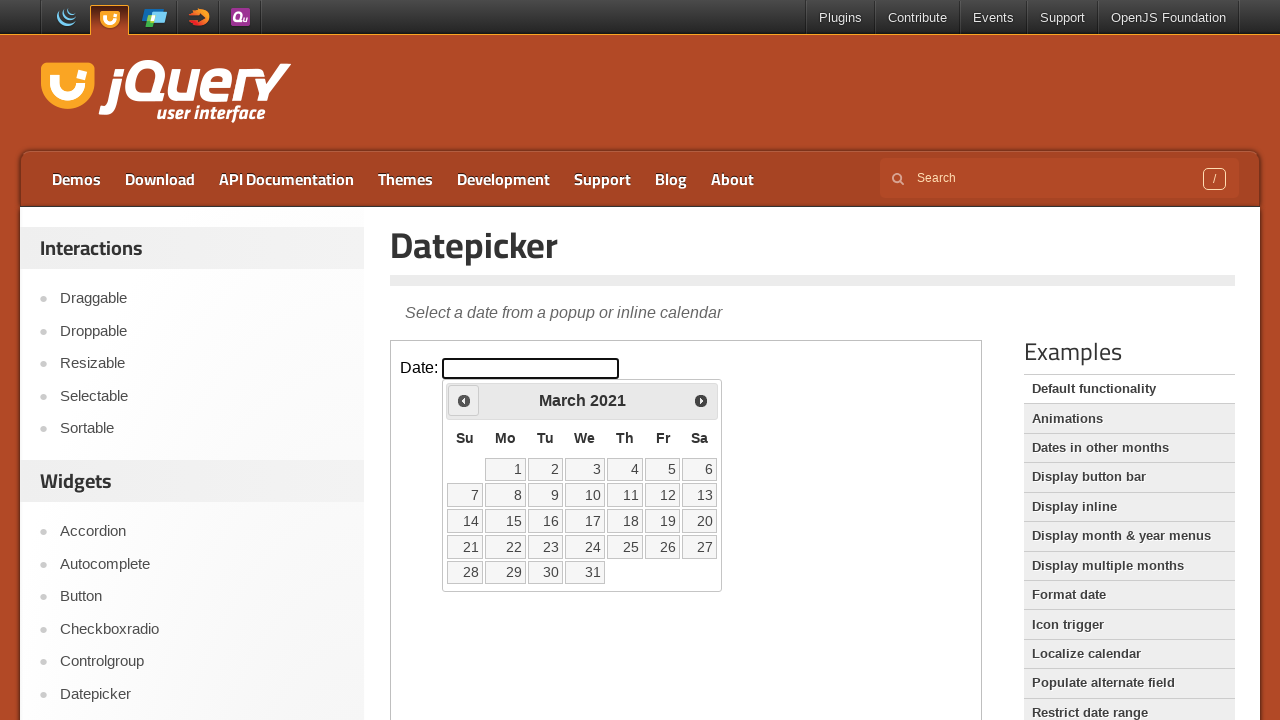

Clicked 'Prev' button to navigate to previous month at (464, 400) on .demo-frame >> internal:control=enter-frame >> xpath=//span[text()='Prev']
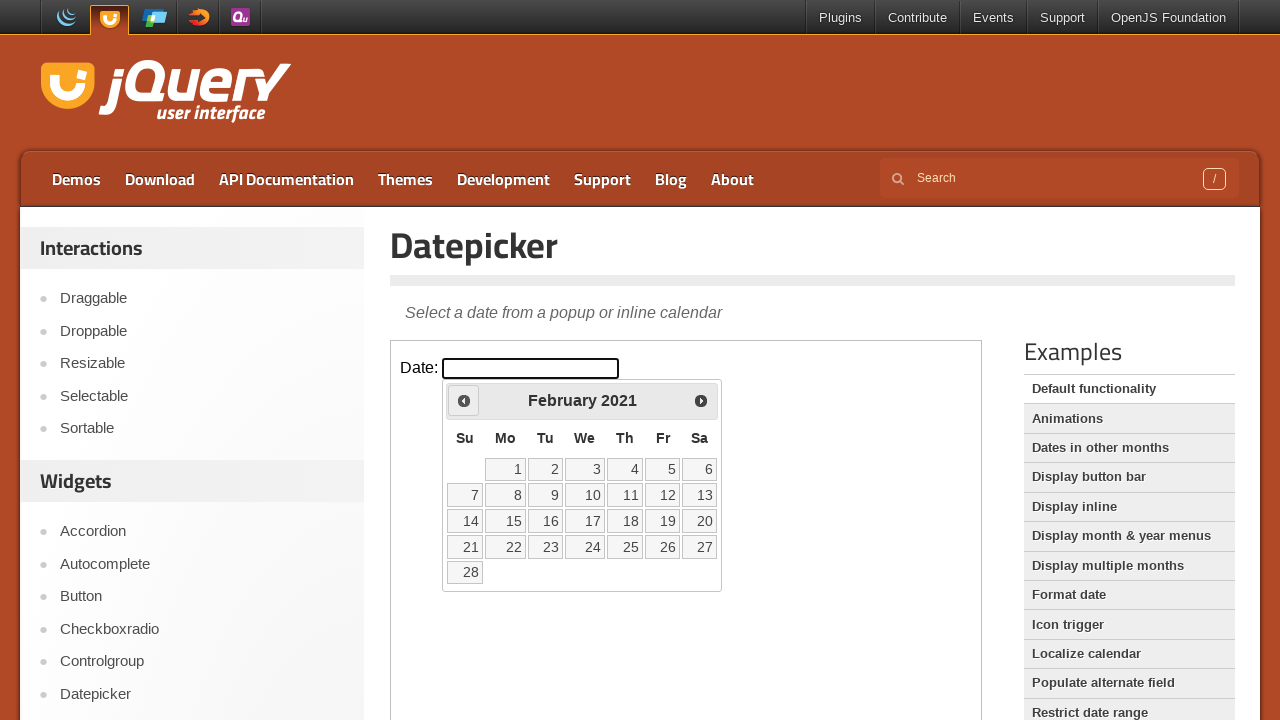

Clicked 'Prev' button to navigate to previous month at (464, 400) on .demo-frame >> internal:control=enter-frame >> xpath=//span[text()='Prev']
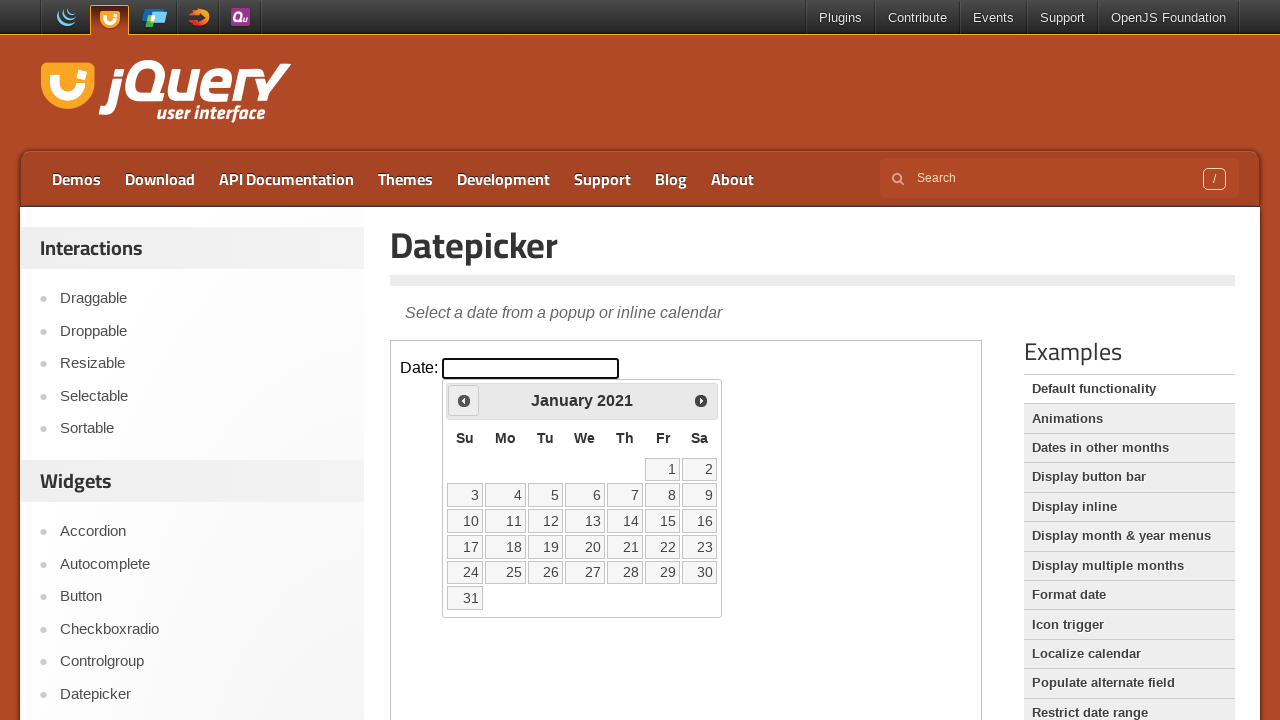

Clicked 'Prev' button to navigate to previous month at (464, 400) on .demo-frame >> internal:control=enter-frame >> xpath=//span[text()='Prev']
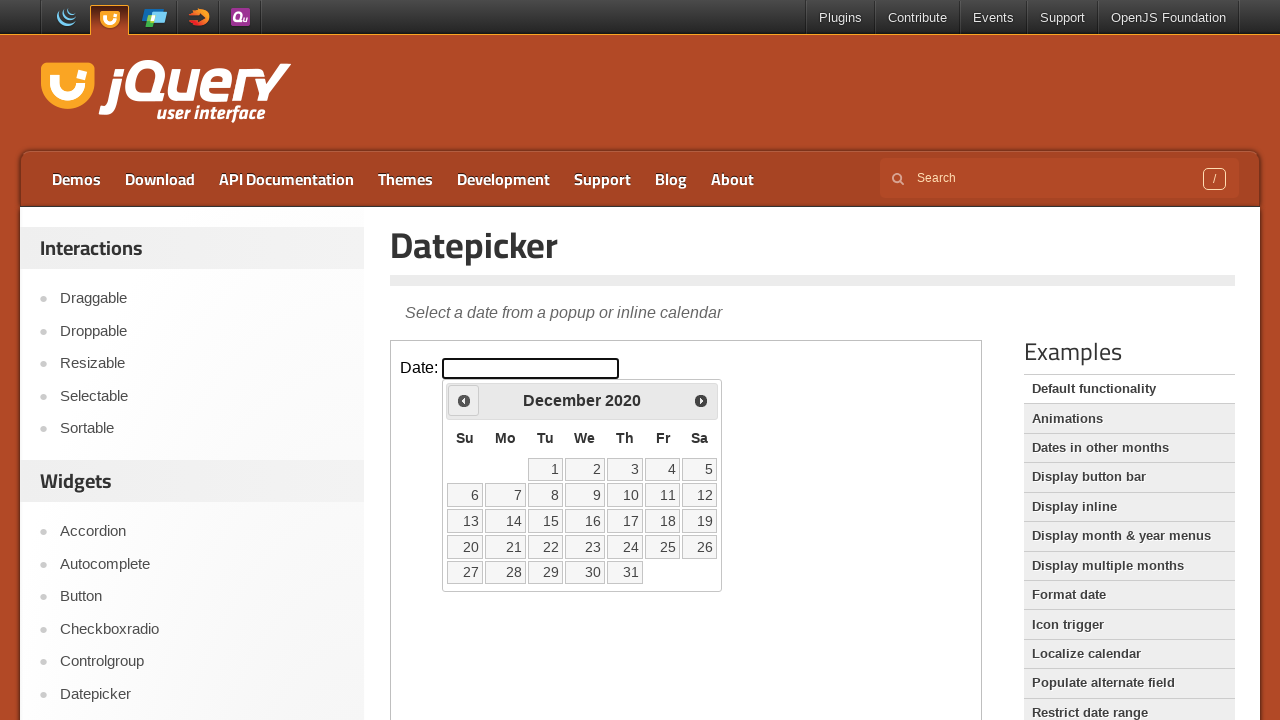

Clicked 'Prev' button to navigate to previous month at (464, 400) on .demo-frame >> internal:control=enter-frame >> xpath=//span[text()='Prev']
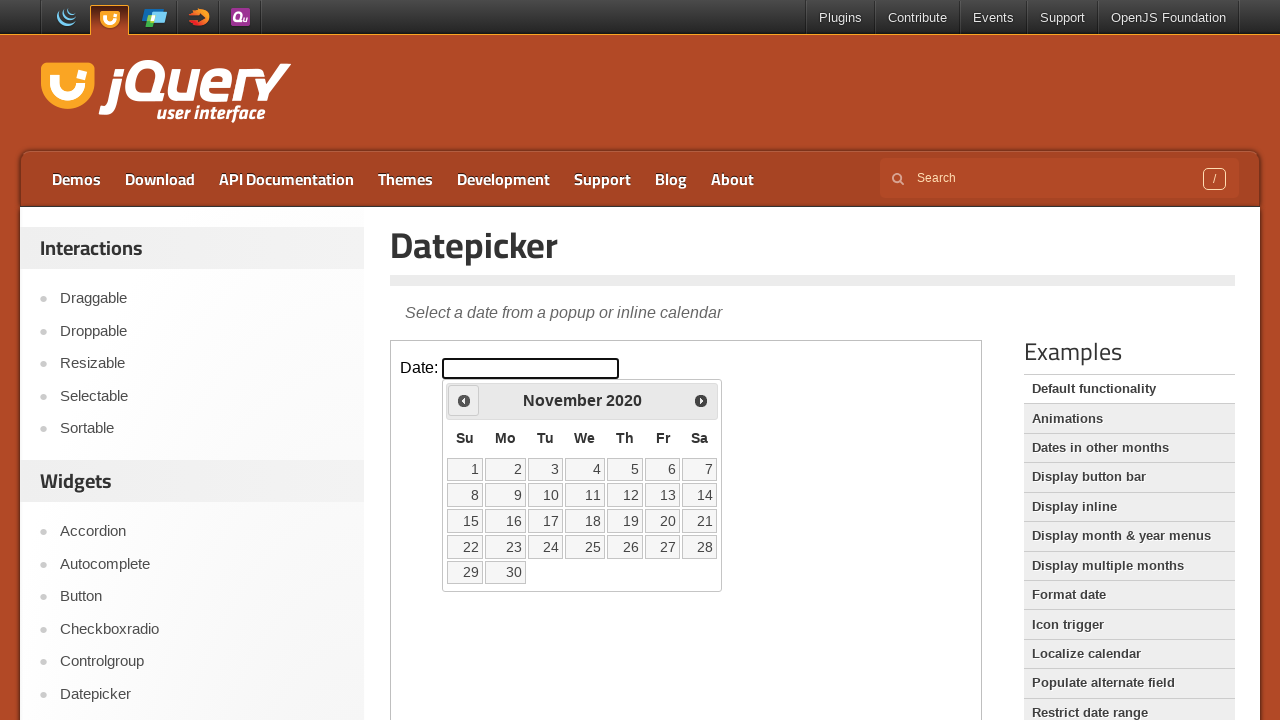

Clicked 'Prev' button to navigate to previous month at (464, 400) on .demo-frame >> internal:control=enter-frame >> xpath=//span[text()='Prev']
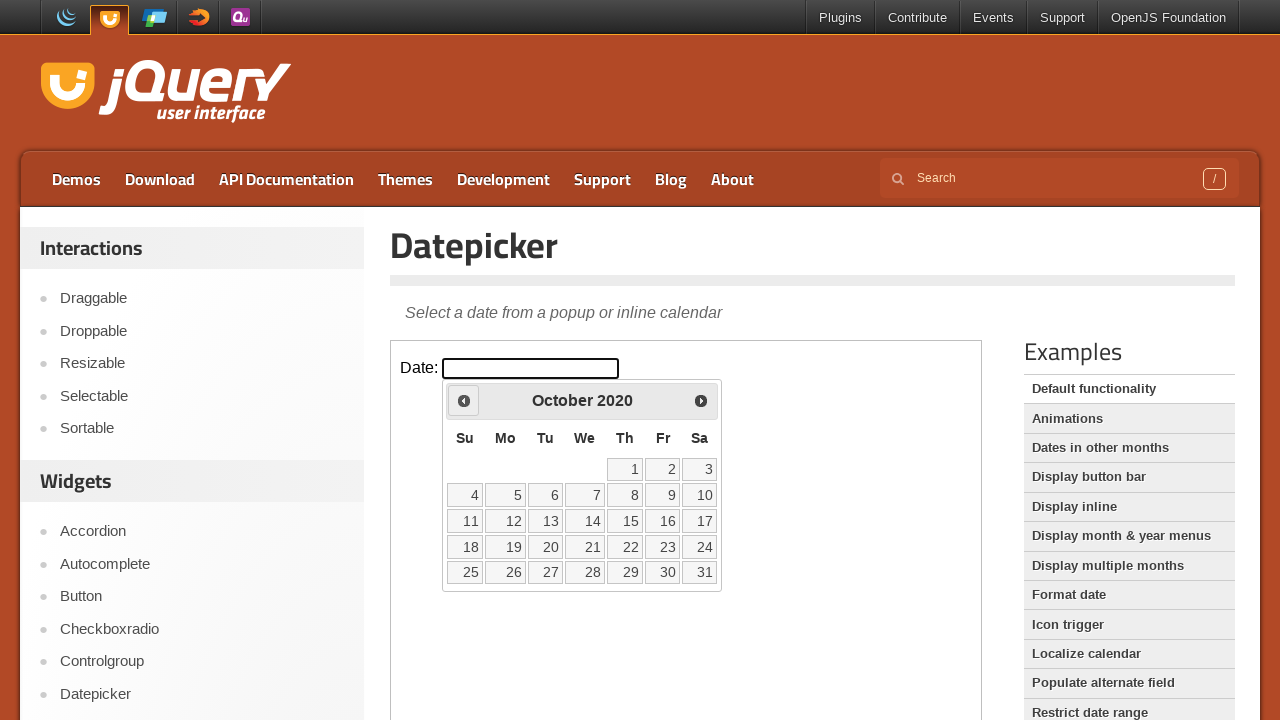

Clicked 'Prev' button to navigate to previous month at (464, 400) on .demo-frame >> internal:control=enter-frame >> xpath=//span[text()='Prev']
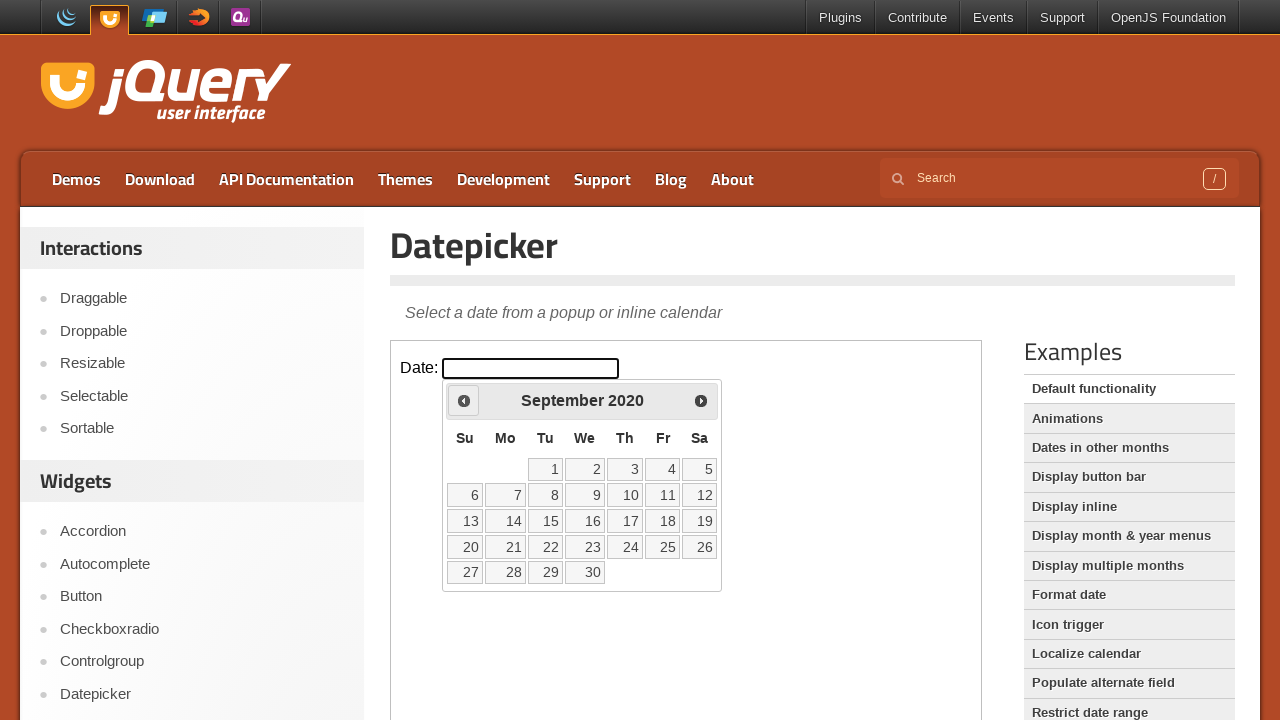

Clicked 'Prev' button to navigate to previous month at (464, 400) on .demo-frame >> internal:control=enter-frame >> xpath=//span[text()='Prev']
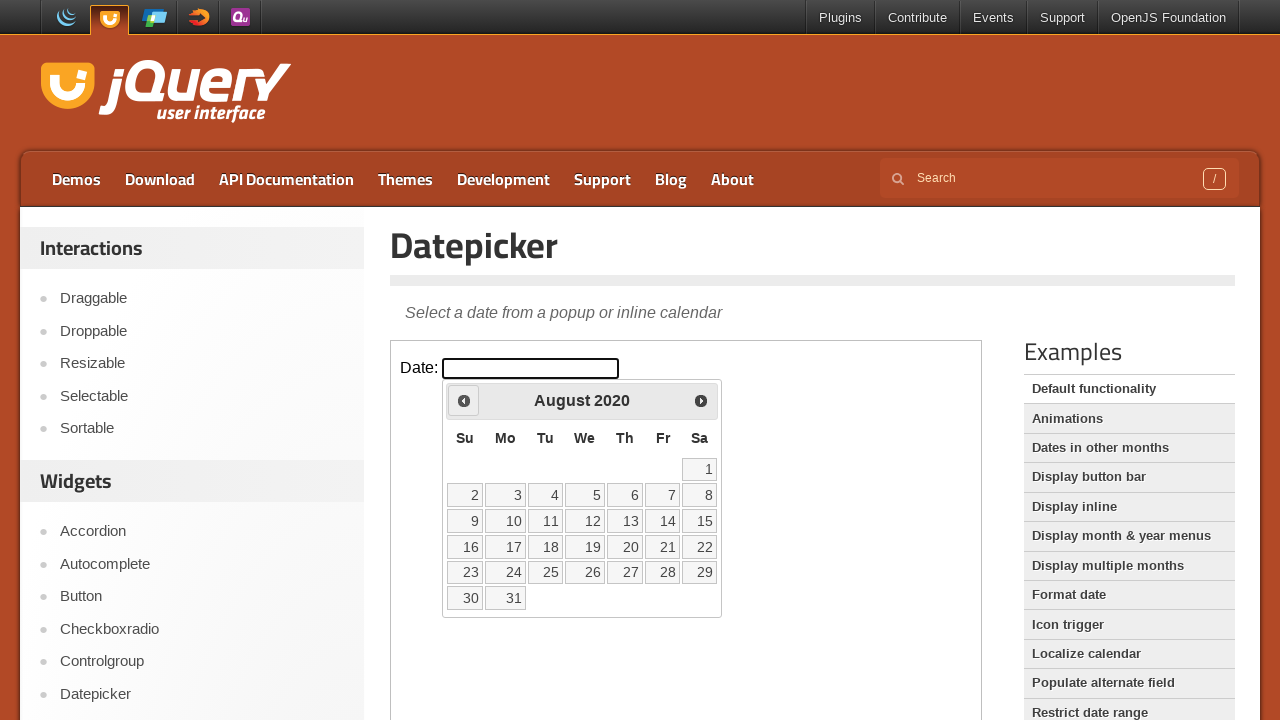

Clicked 'Prev' button to navigate to previous month at (464, 400) on .demo-frame >> internal:control=enter-frame >> xpath=//span[text()='Prev']
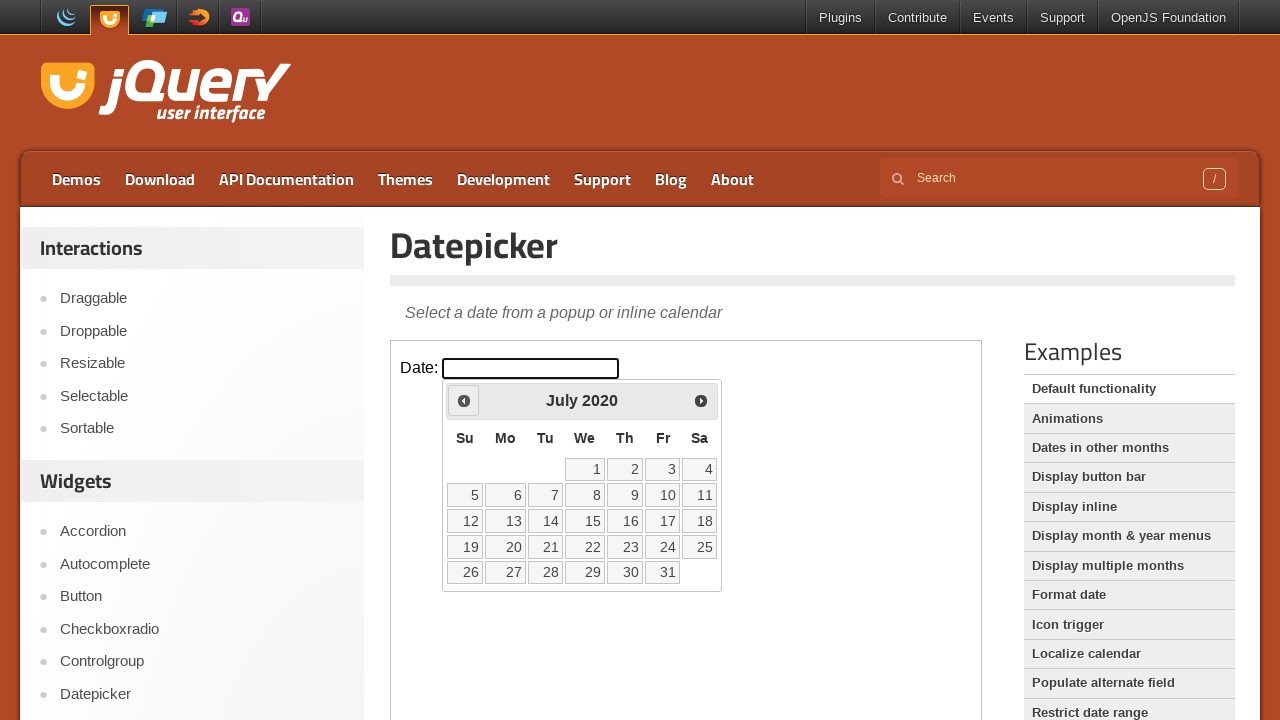

Clicked 'Prev' button to navigate to previous month at (464, 400) on .demo-frame >> internal:control=enter-frame >> xpath=//span[text()='Prev']
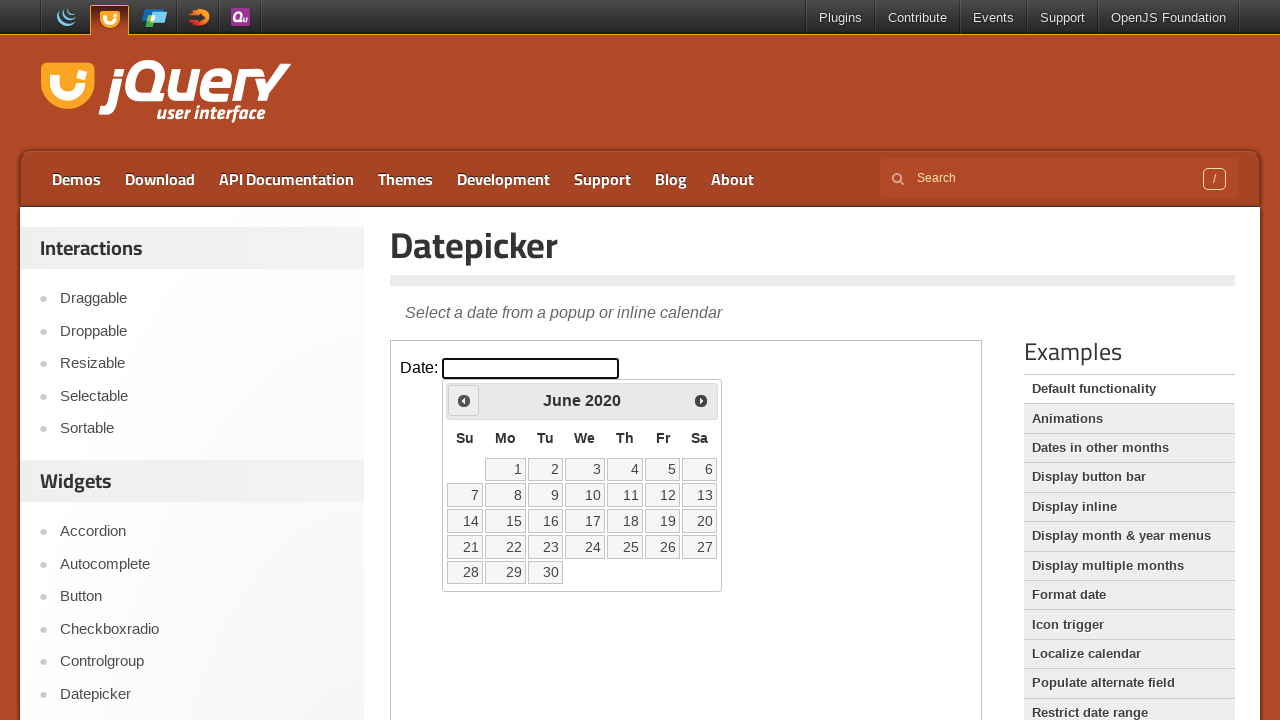

Clicked 'Prev' button to navigate to previous month at (464, 400) on .demo-frame >> internal:control=enter-frame >> xpath=//span[text()='Prev']
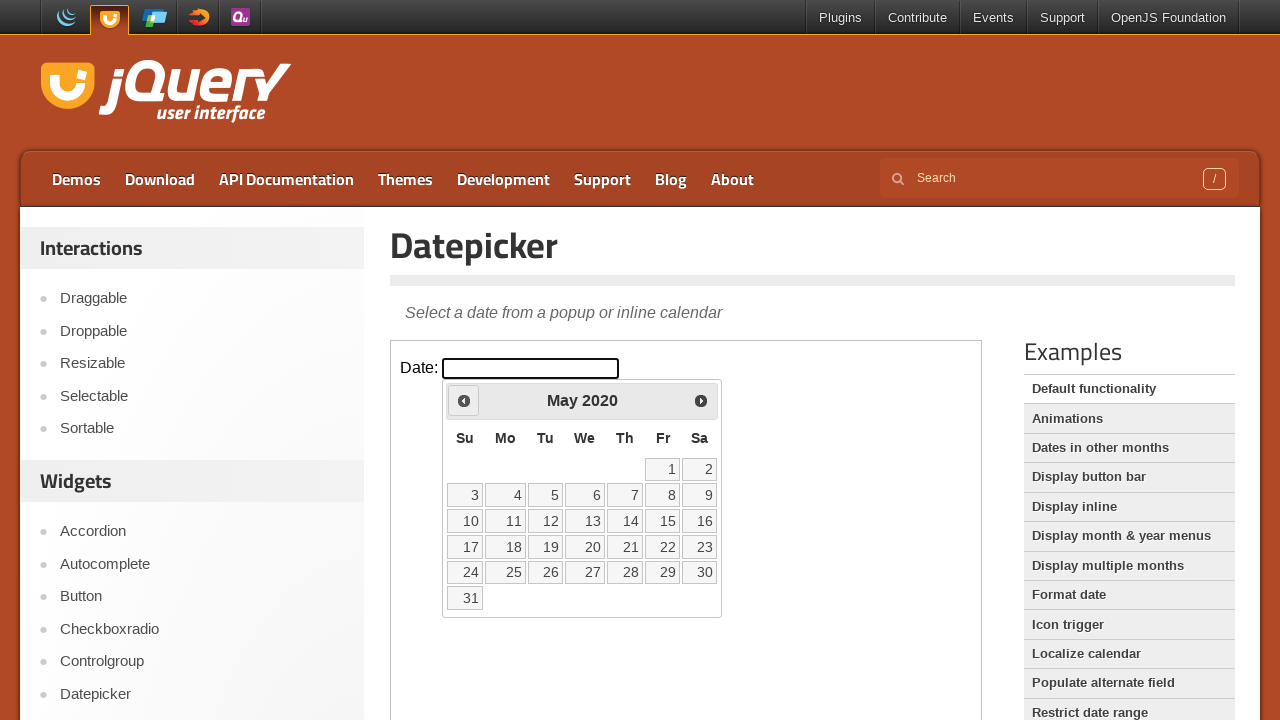

Clicked 'Prev' button to navigate to previous month at (464, 400) on .demo-frame >> internal:control=enter-frame >> xpath=//span[text()='Prev']
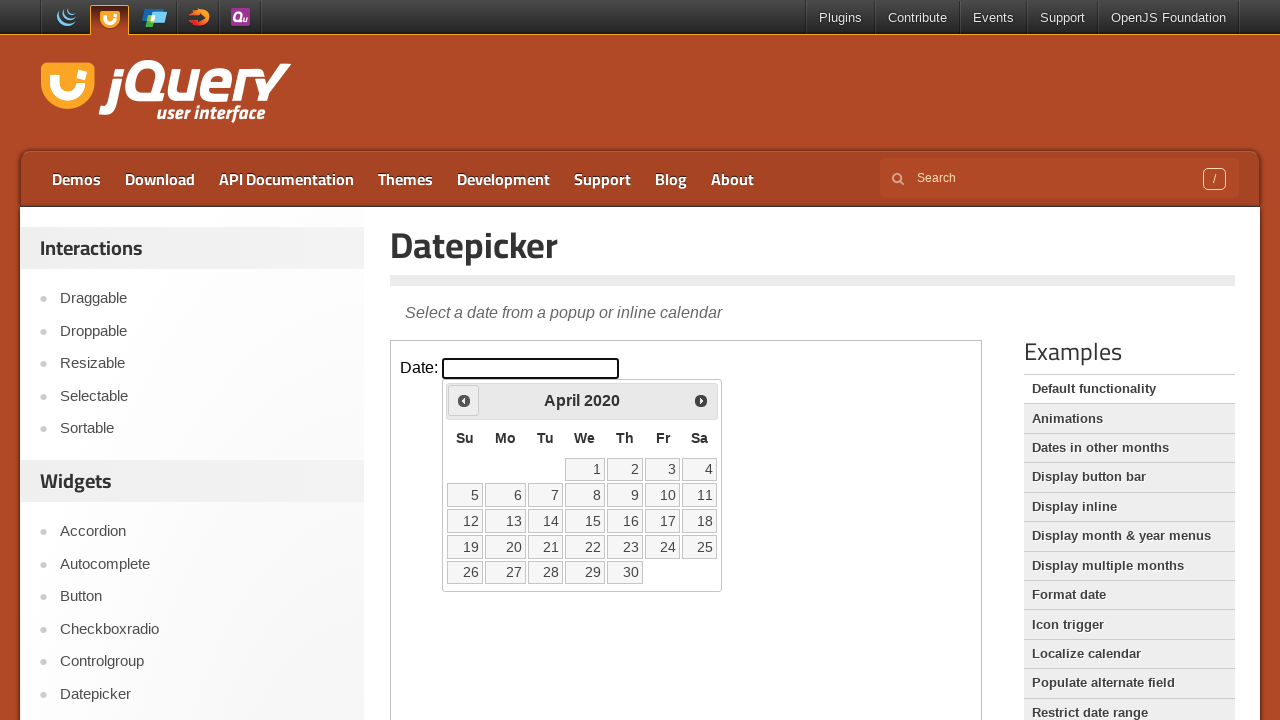

Clicked 'Prev' button to navigate to previous month at (464, 400) on .demo-frame >> internal:control=enter-frame >> xpath=//span[text()='Prev']
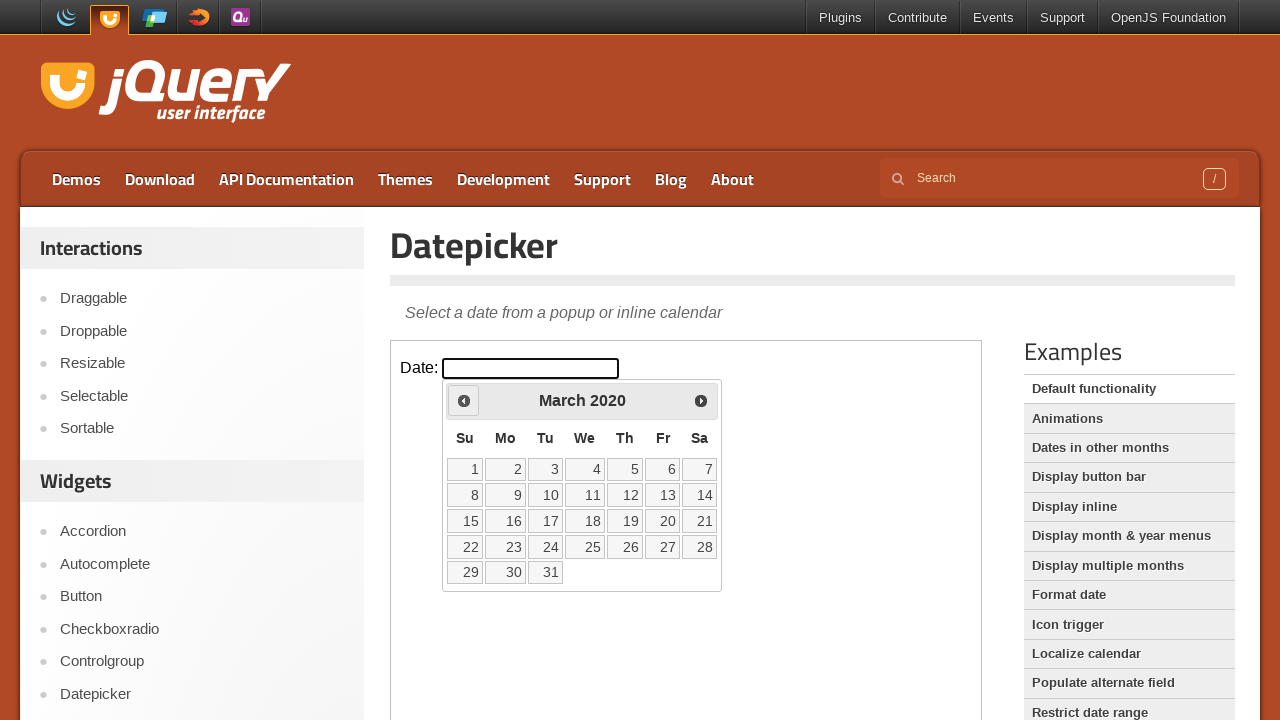

Clicked 'Prev' button to navigate to previous month at (464, 400) on .demo-frame >> internal:control=enter-frame >> xpath=//span[text()='Prev']
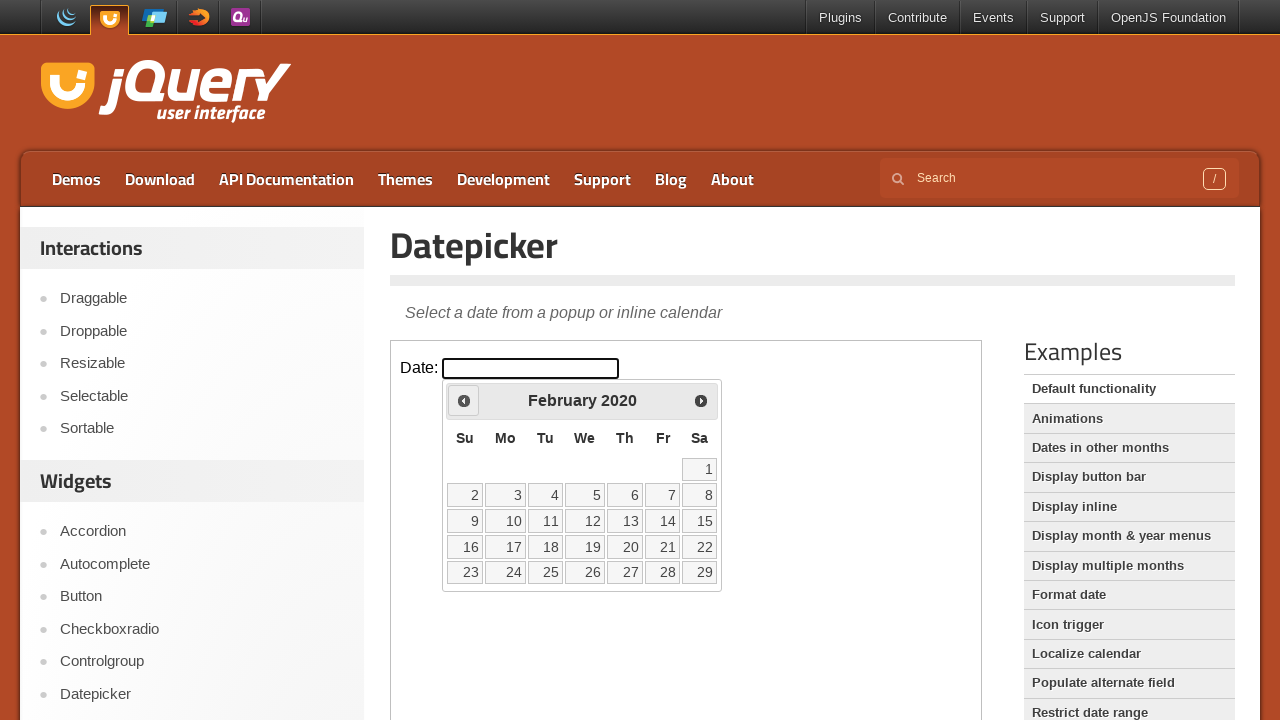

Clicked 'Prev' button to navigate to previous month at (464, 400) on .demo-frame >> internal:control=enter-frame >> xpath=//span[text()='Prev']
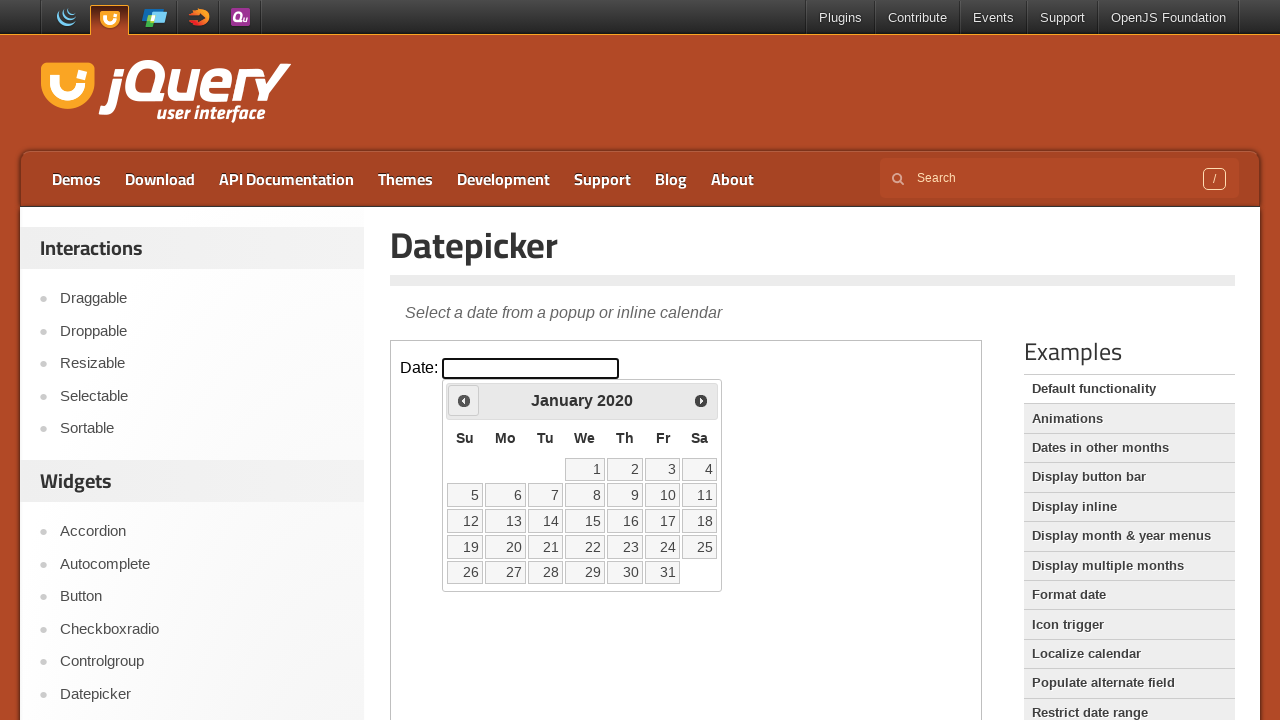

Clicked 'Prev' button to navigate to previous month at (464, 400) on .demo-frame >> internal:control=enter-frame >> xpath=//span[text()='Prev']
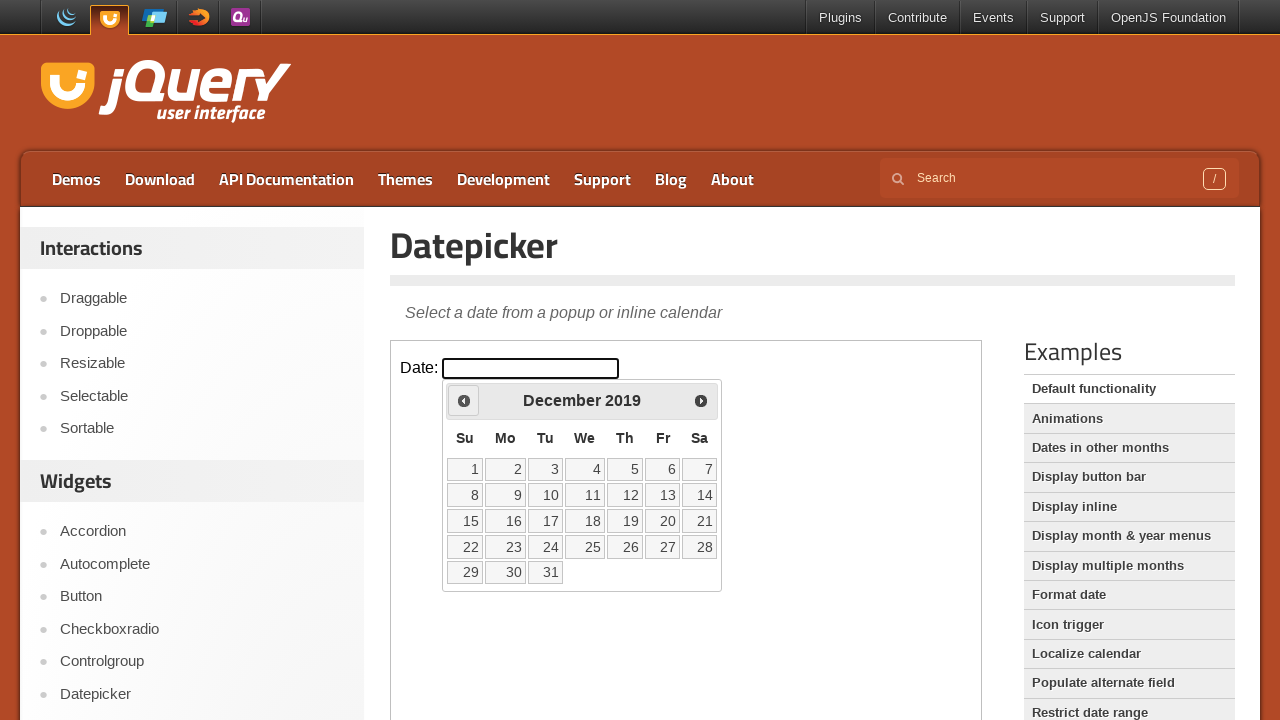

Clicked 'Prev' button to navigate to previous month at (464, 400) on .demo-frame >> internal:control=enter-frame >> xpath=//span[text()='Prev']
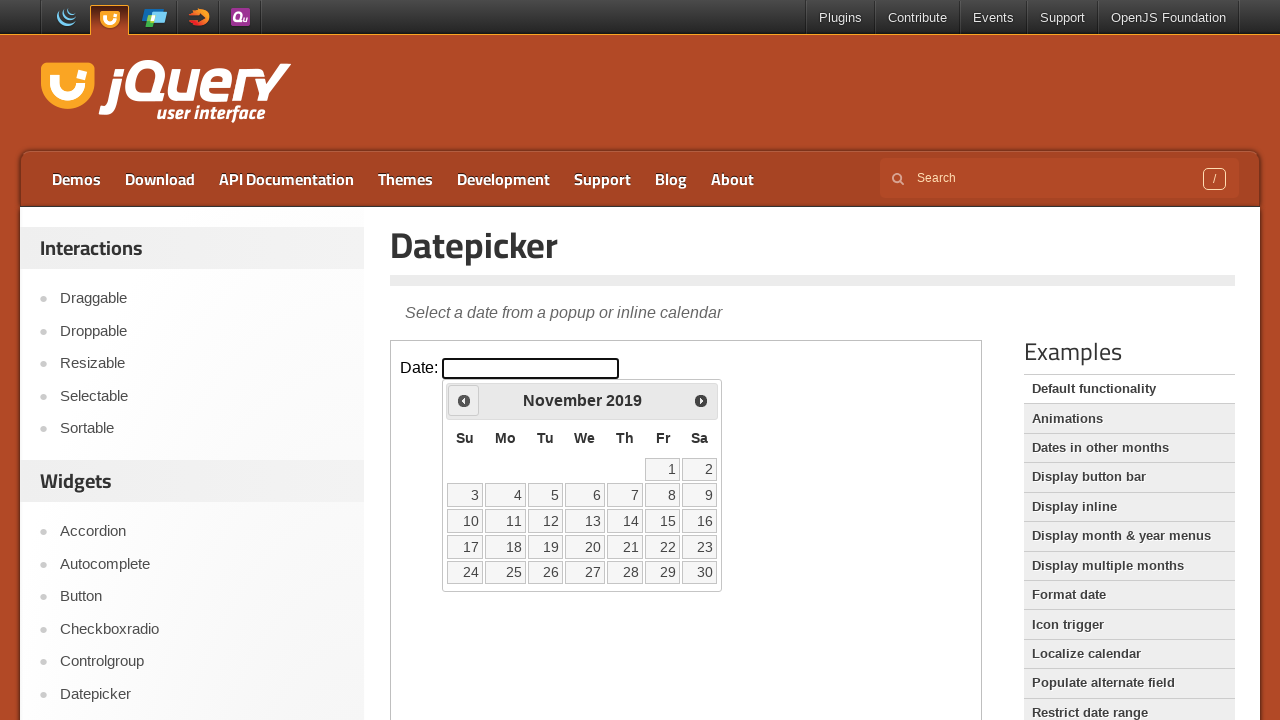

Clicked 'Prev' button to navigate to previous month at (464, 400) on .demo-frame >> internal:control=enter-frame >> xpath=//span[text()='Prev']
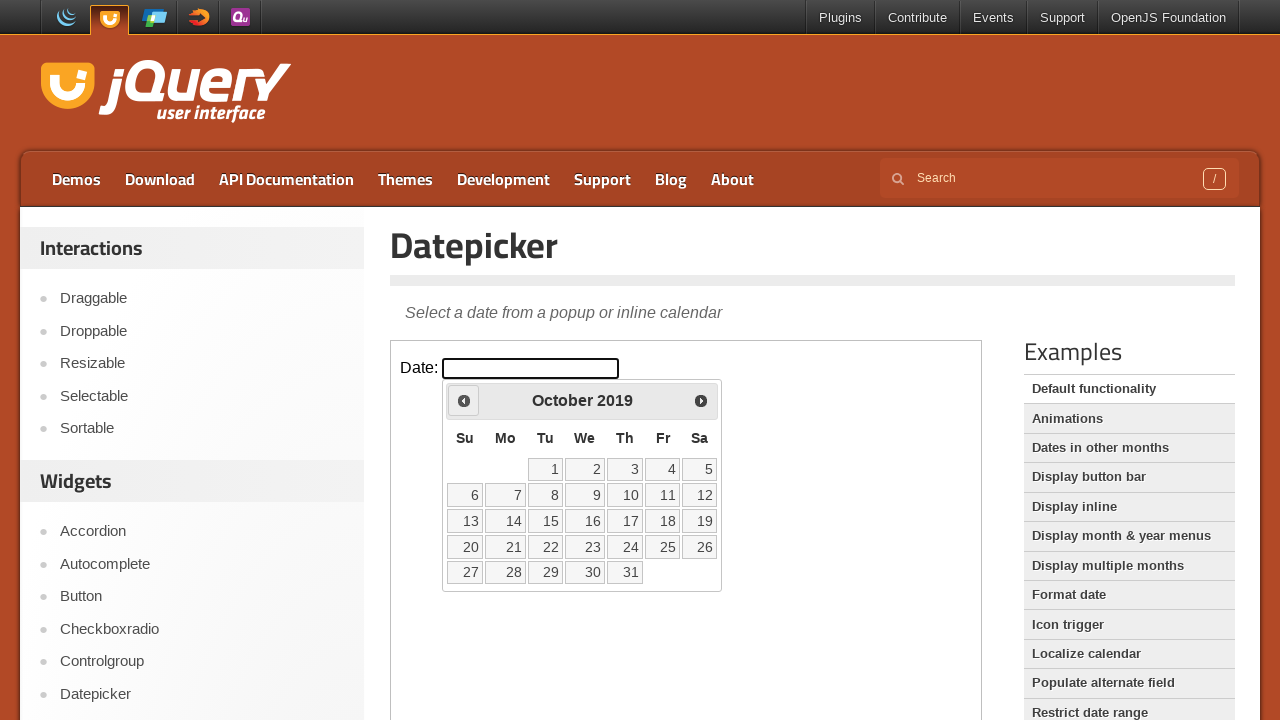

Clicked 'Prev' button to navigate to previous month at (464, 400) on .demo-frame >> internal:control=enter-frame >> xpath=//span[text()='Prev']
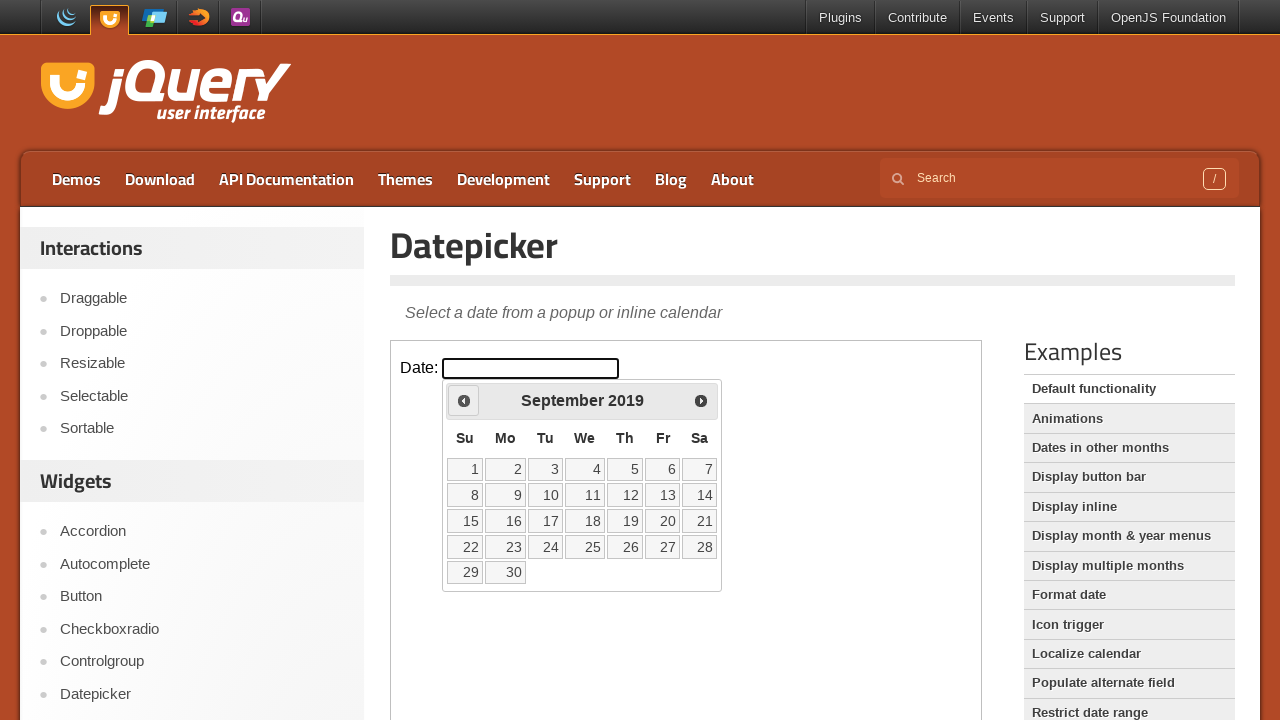

Clicked 'Prev' button to navigate to previous month at (464, 400) on .demo-frame >> internal:control=enter-frame >> xpath=//span[text()='Prev']
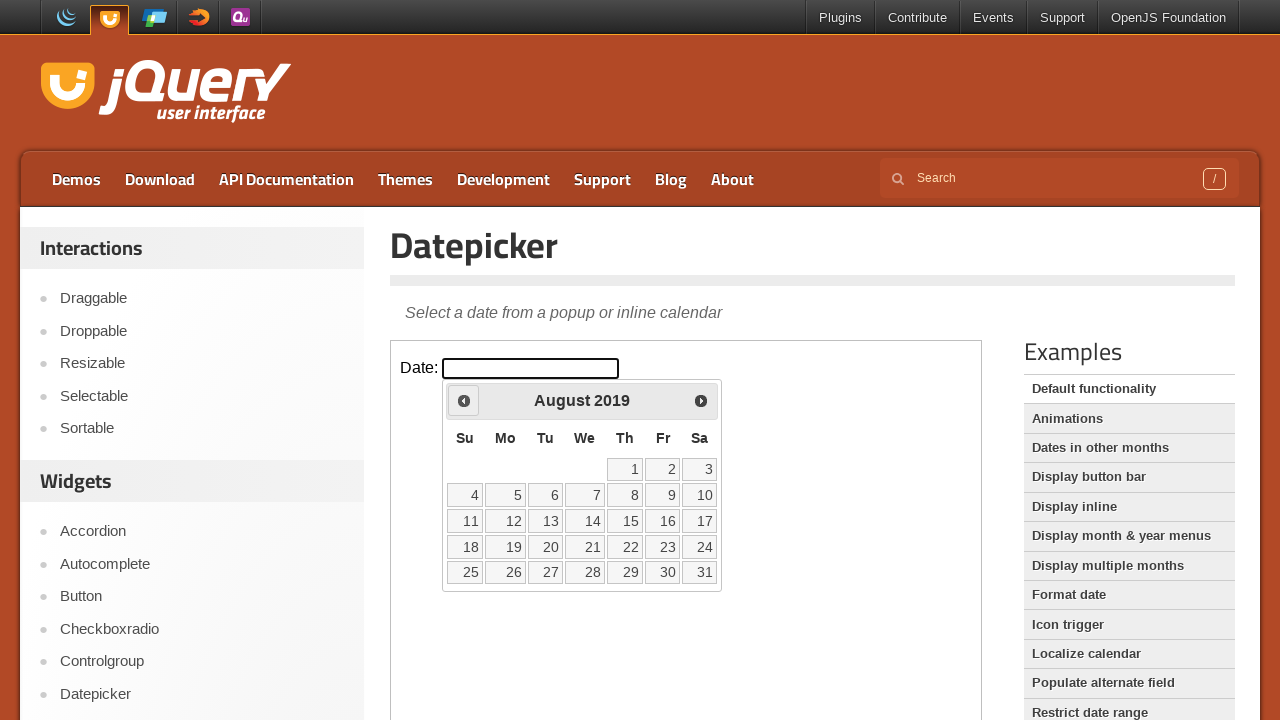

Clicked 'Prev' button to navigate to previous month at (464, 400) on .demo-frame >> internal:control=enter-frame >> xpath=//span[text()='Prev']
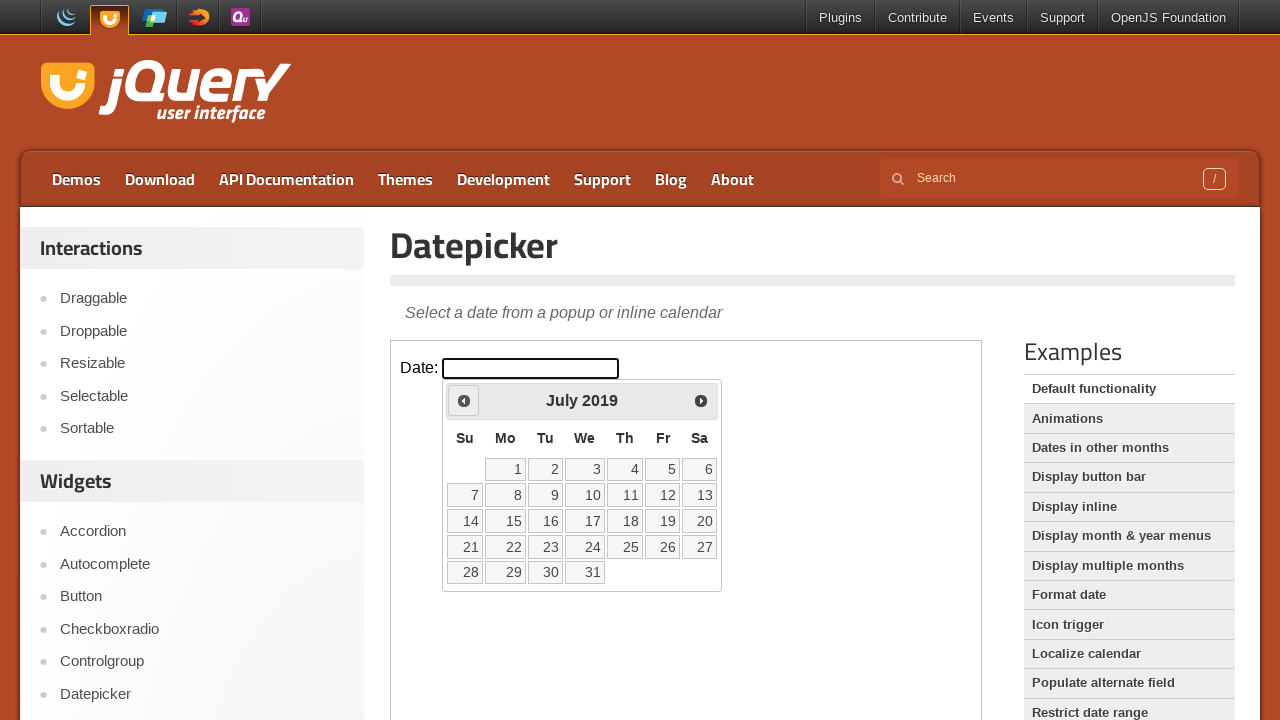

Clicked 'Prev' button to navigate to previous month at (464, 400) on .demo-frame >> internal:control=enter-frame >> xpath=//span[text()='Prev']
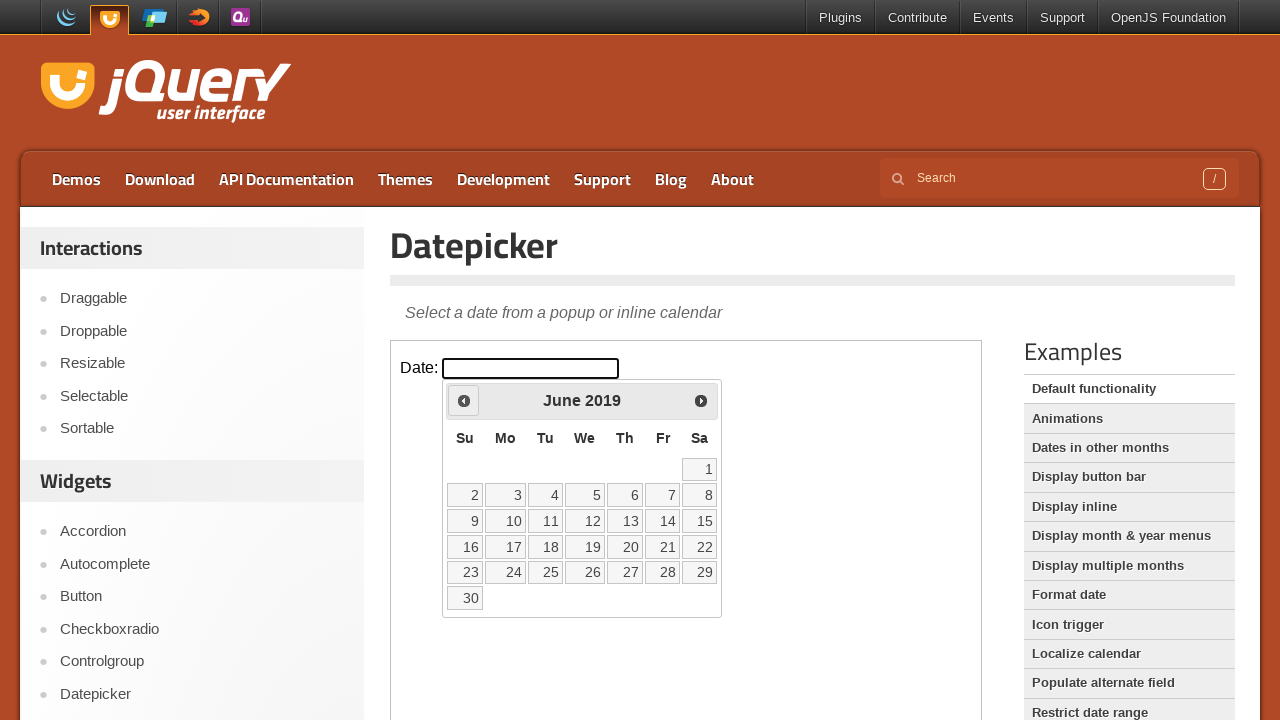

Clicked 'Prev' button to navigate to previous month at (464, 400) on .demo-frame >> internal:control=enter-frame >> xpath=//span[text()='Prev']
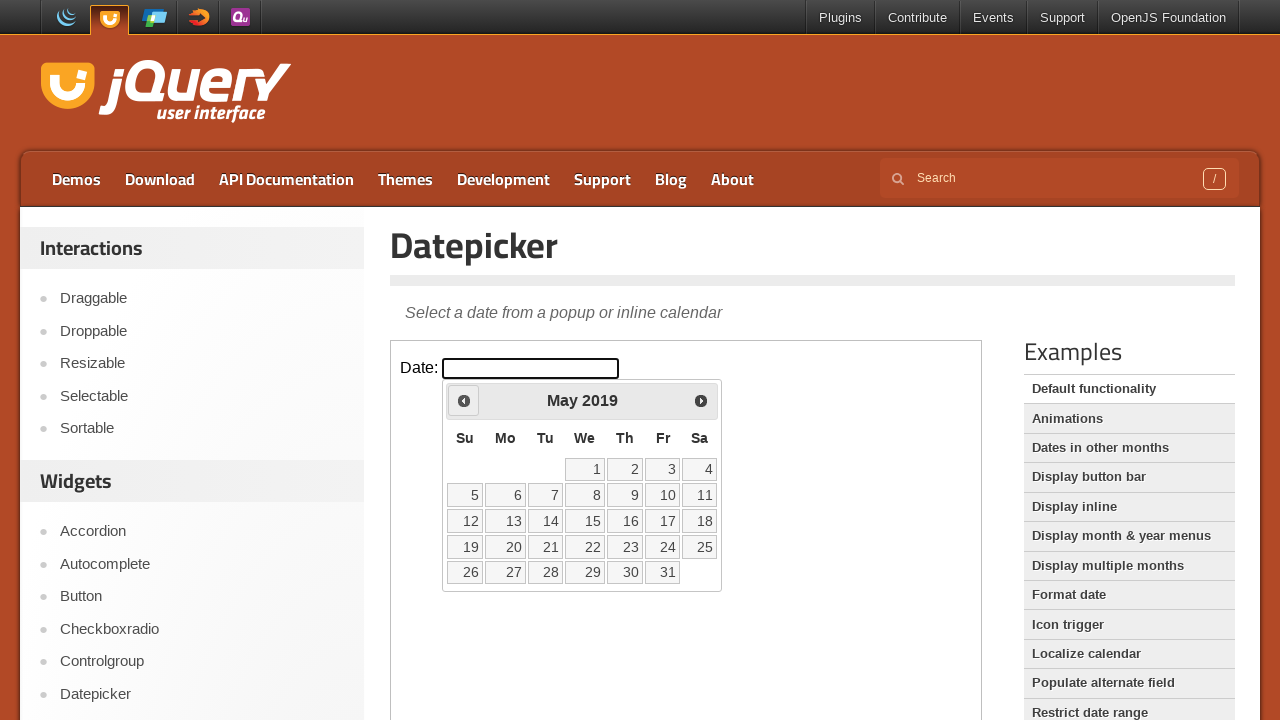

Clicked 'Prev' button to navigate to previous month at (464, 400) on .demo-frame >> internal:control=enter-frame >> xpath=//span[text()='Prev']
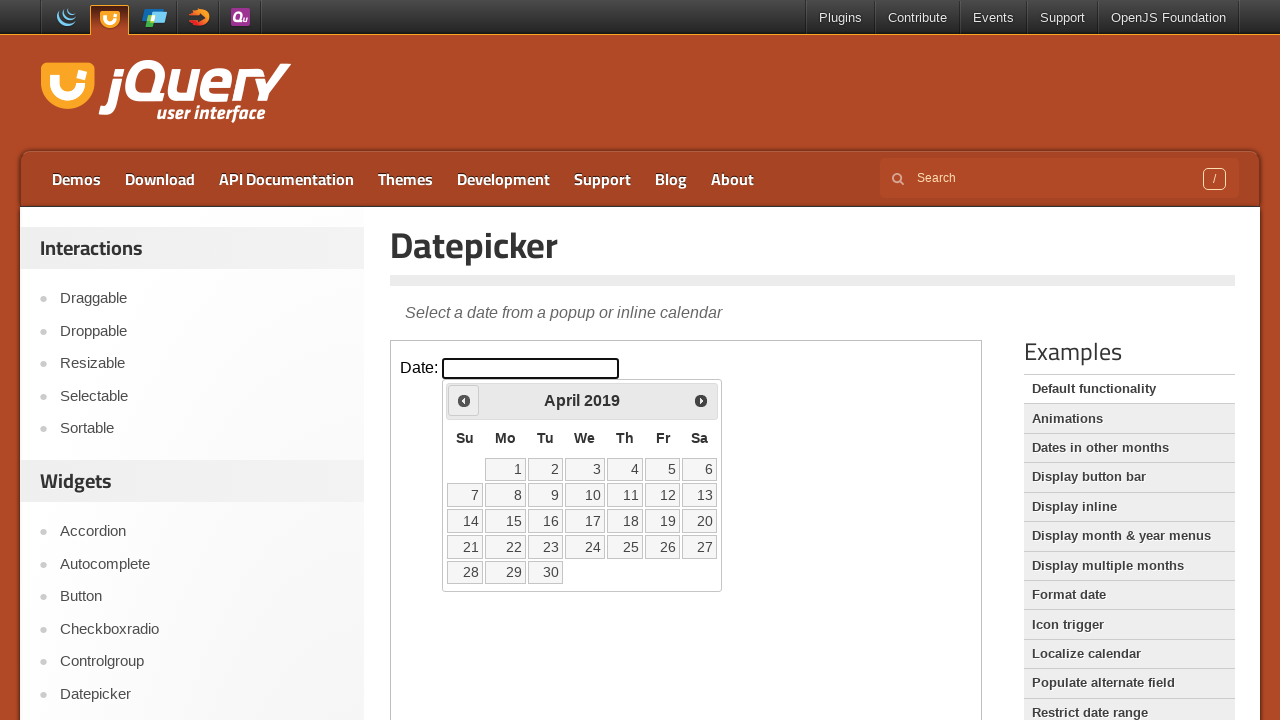

Clicked 'Prev' button to navigate to previous month at (464, 400) on .demo-frame >> internal:control=enter-frame >> xpath=//span[text()='Prev']
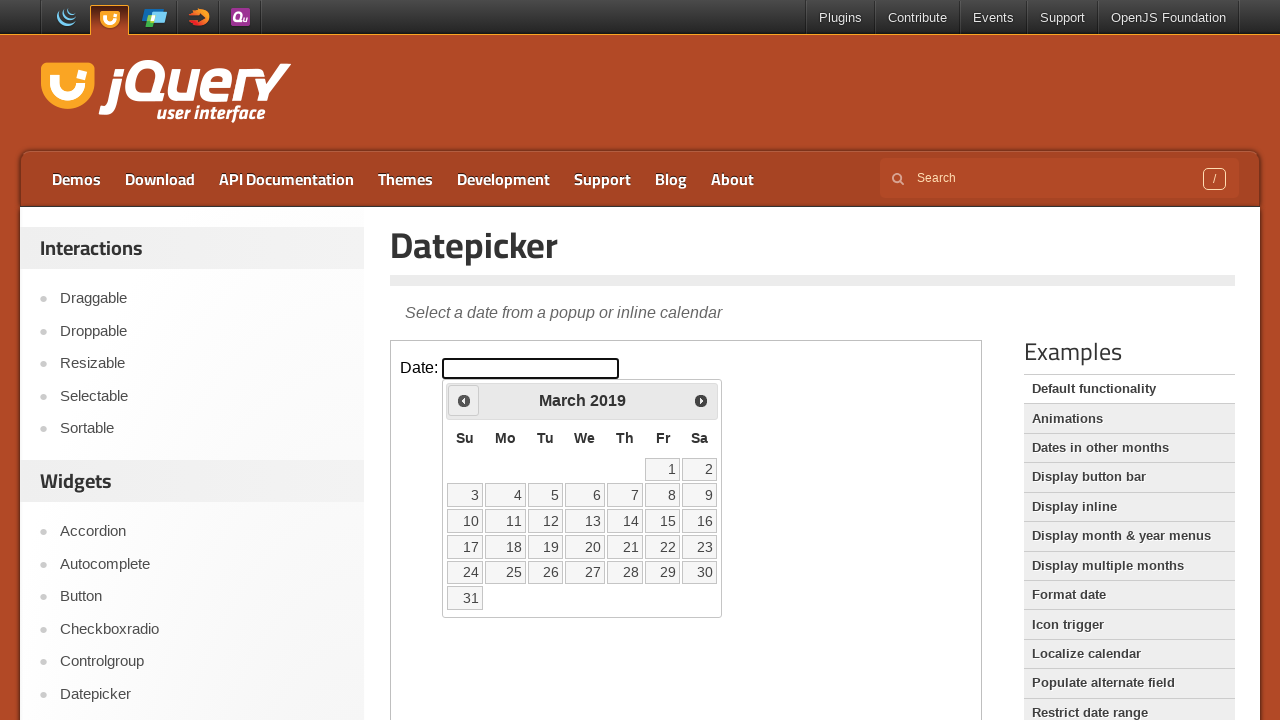

Clicked 'Prev' button to navigate to previous month at (464, 400) on .demo-frame >> internal:control=enter-frame >> xpath=//span[text()='Prev']
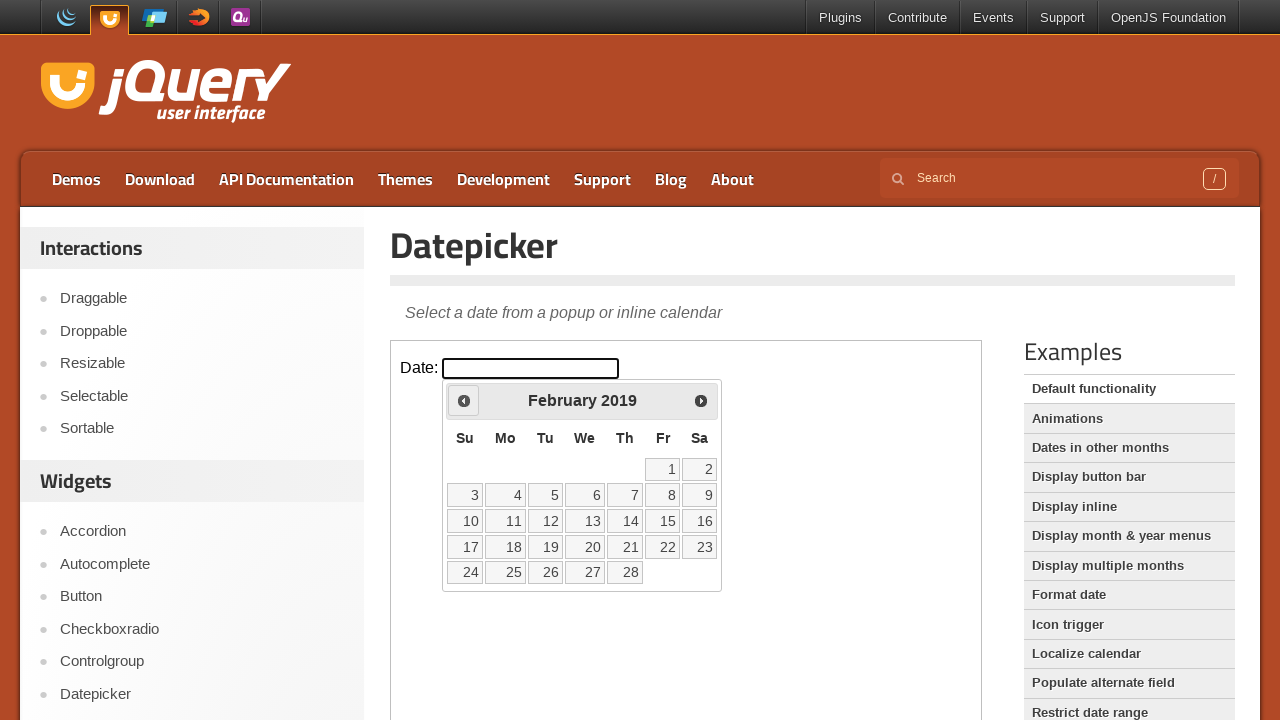

Clicked 'Prev' button to navigate to previous month at (464, 400) on .demo-frame >> internal:control=enter-frame >> xpath=//span[text()='Prev']
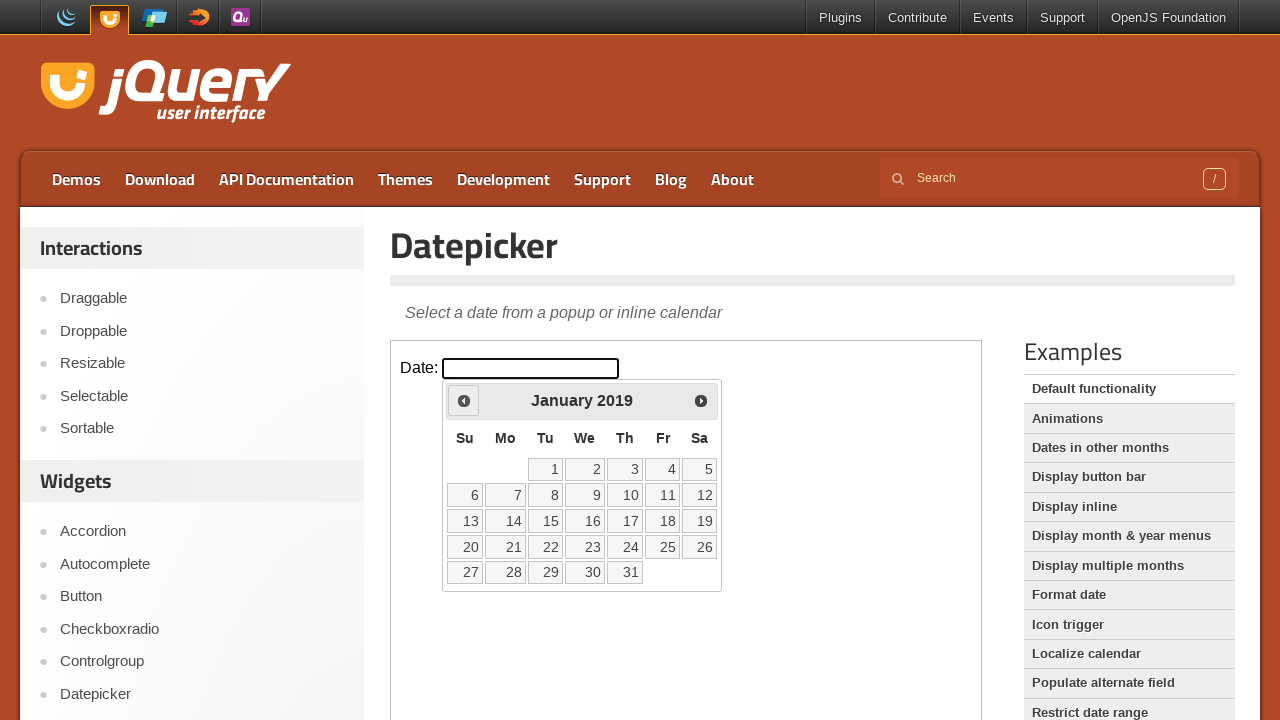

Clicked 'Prev' button to navigate to previous month at (464, 400) on .demo-frame >> internal:control=enter-frame >> xpath=//span[text()='Prev']
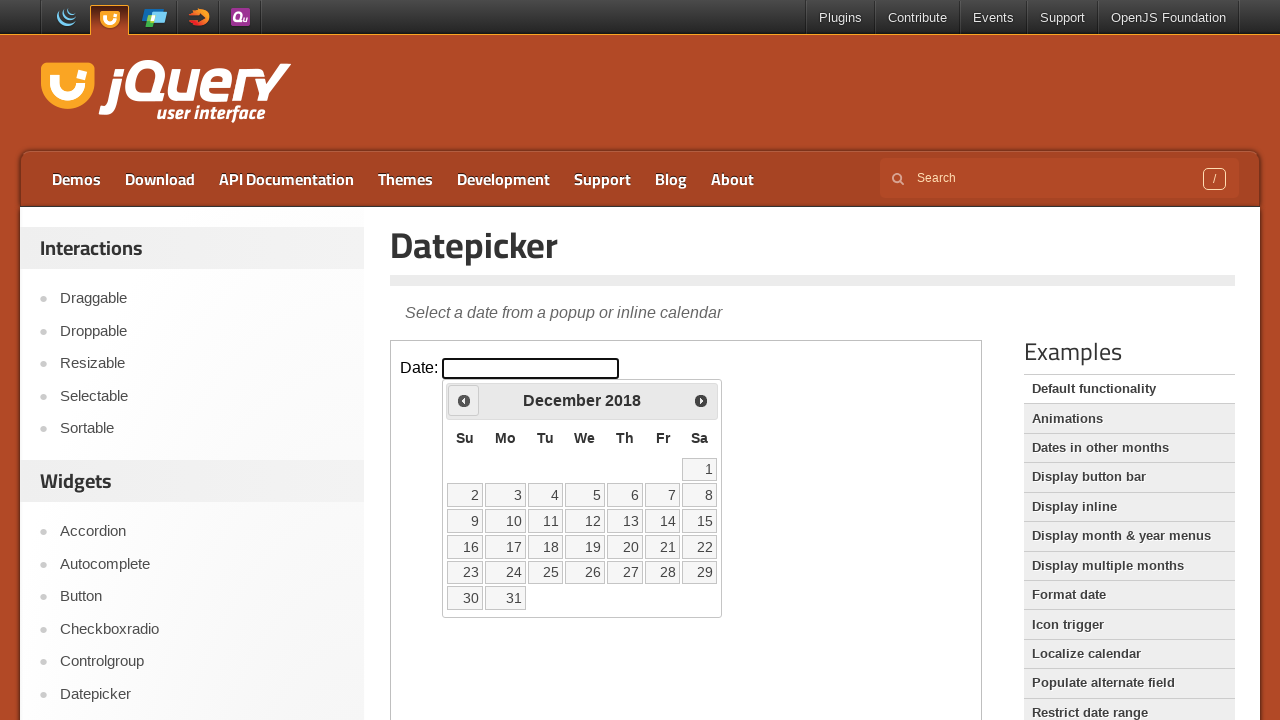

Clicked 'Prev' button to navigate to previous month at (464, 400) on .demo-frame >> internal:control=enter-frame >> xpath=//span[text()='Prev']
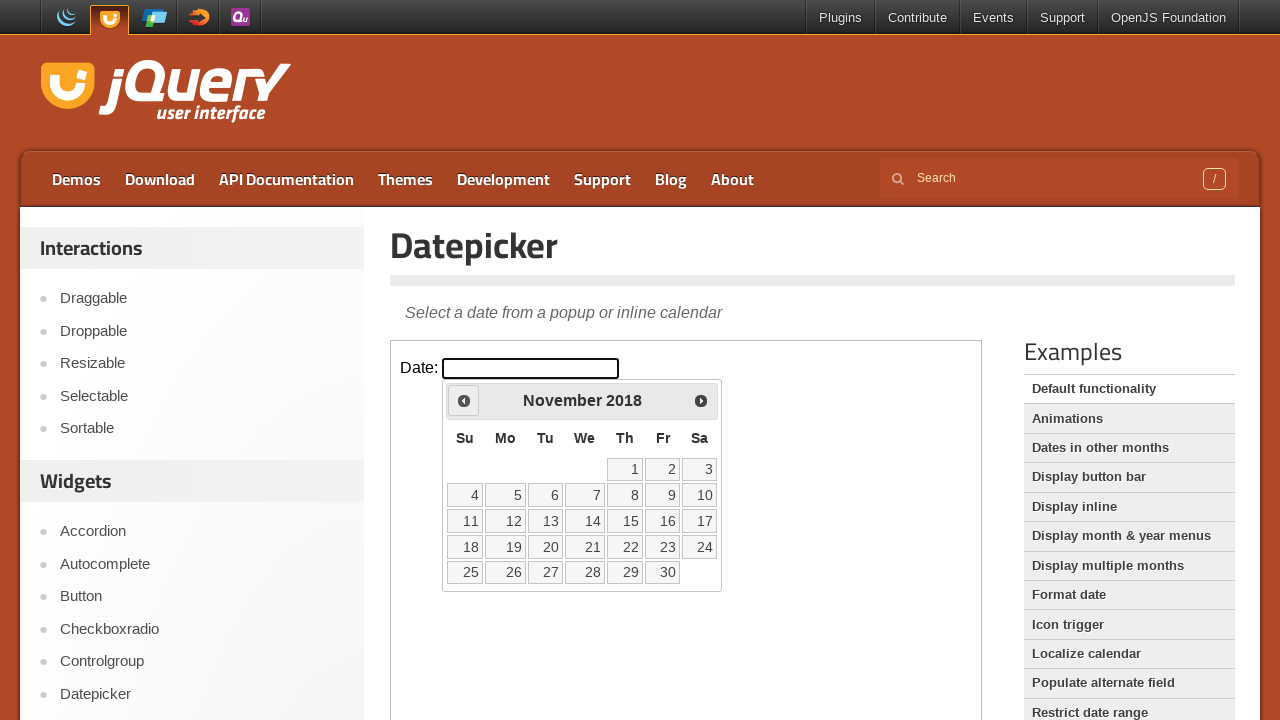

Clicked 'Prev' button to navigate to previous month at (464, 400) on .demo-frame >> internal:control=enter-frame >> xpath=//span[text()='Prev']
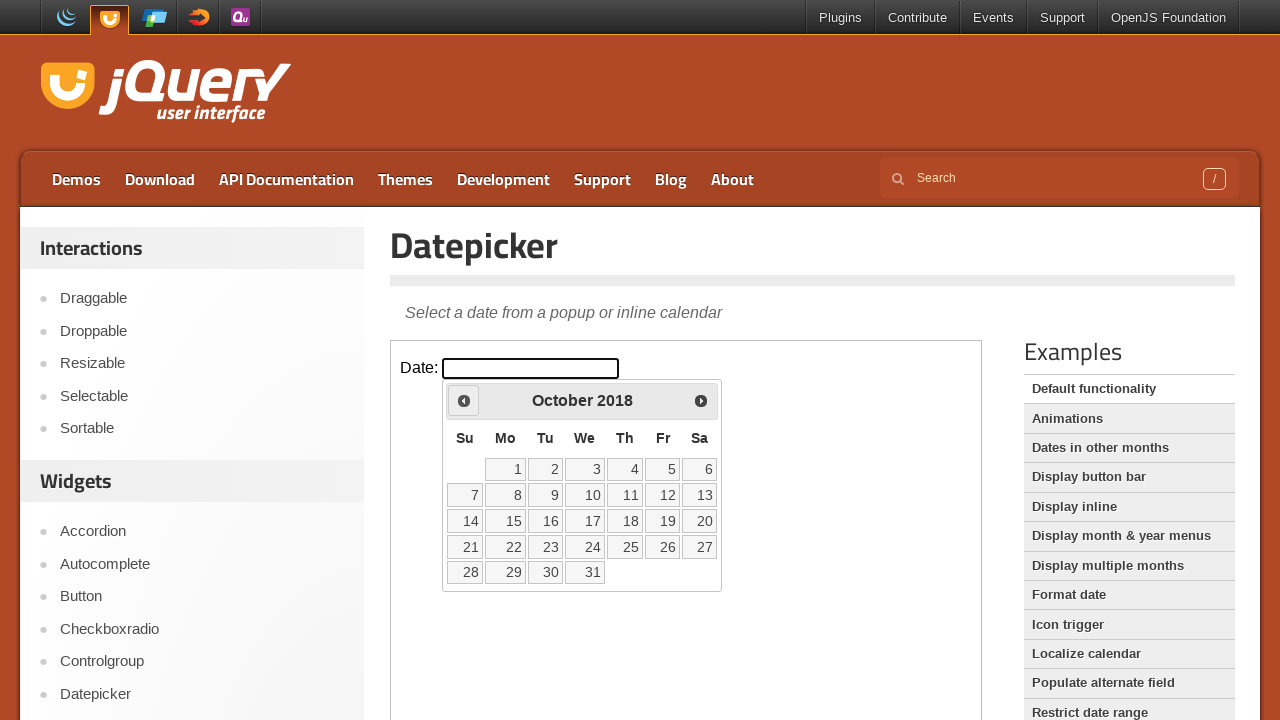

Clicked 'Prev' button to navigate to previous month at (464, 400) on .demo-frame >> internal:control=enter-frame >> xpath=//span[text()='Prev']
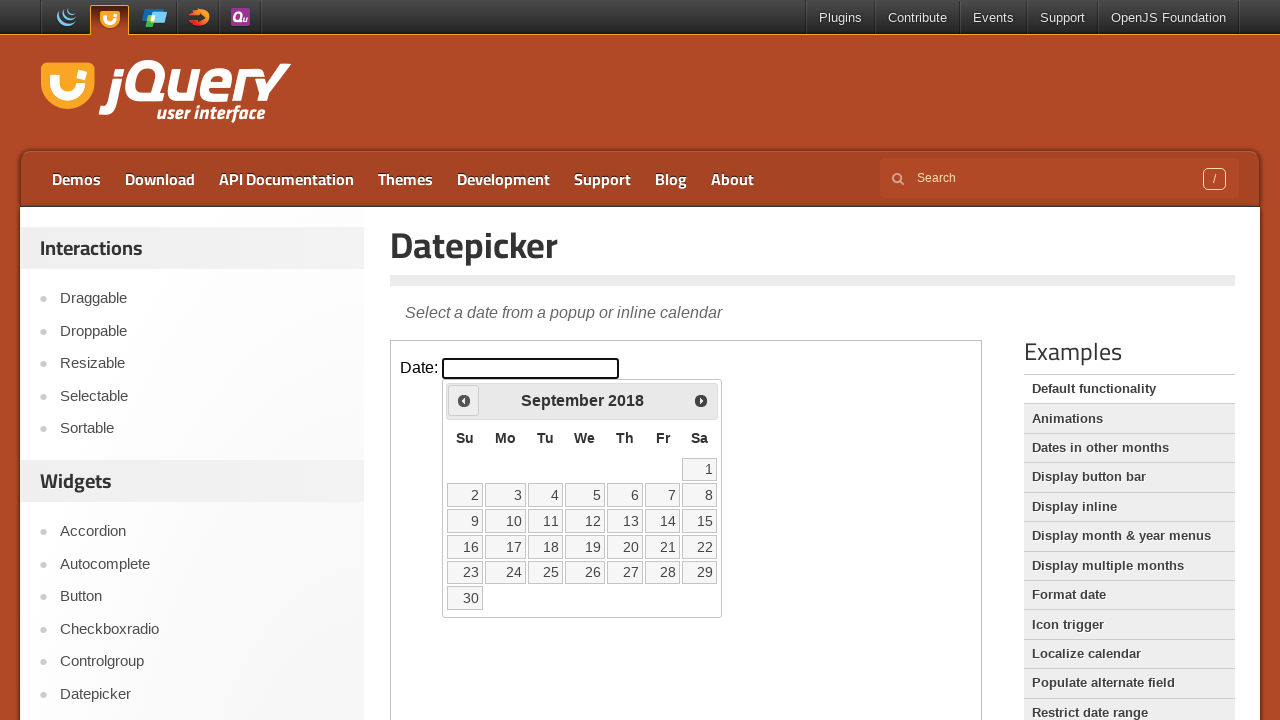

Clicked 'Prev' button to navigate to previous month at (464, 400) on .demo-frame >> internal:control=enter-frame >> xpath=//span[text()='Prev']
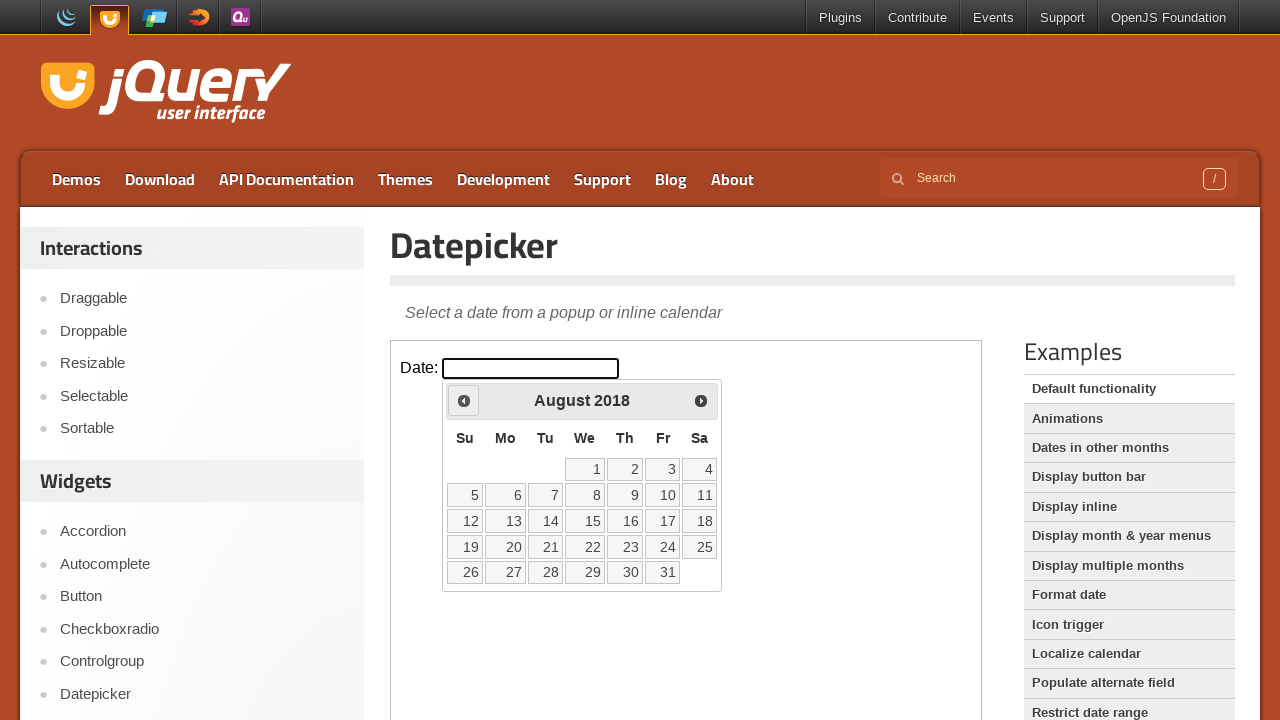

Clicked 'Prev' button to navigate to previous month at (464, 400) on .demo-frame >> internal:control=enter-frame >> xpath=//span[text()='Prev']
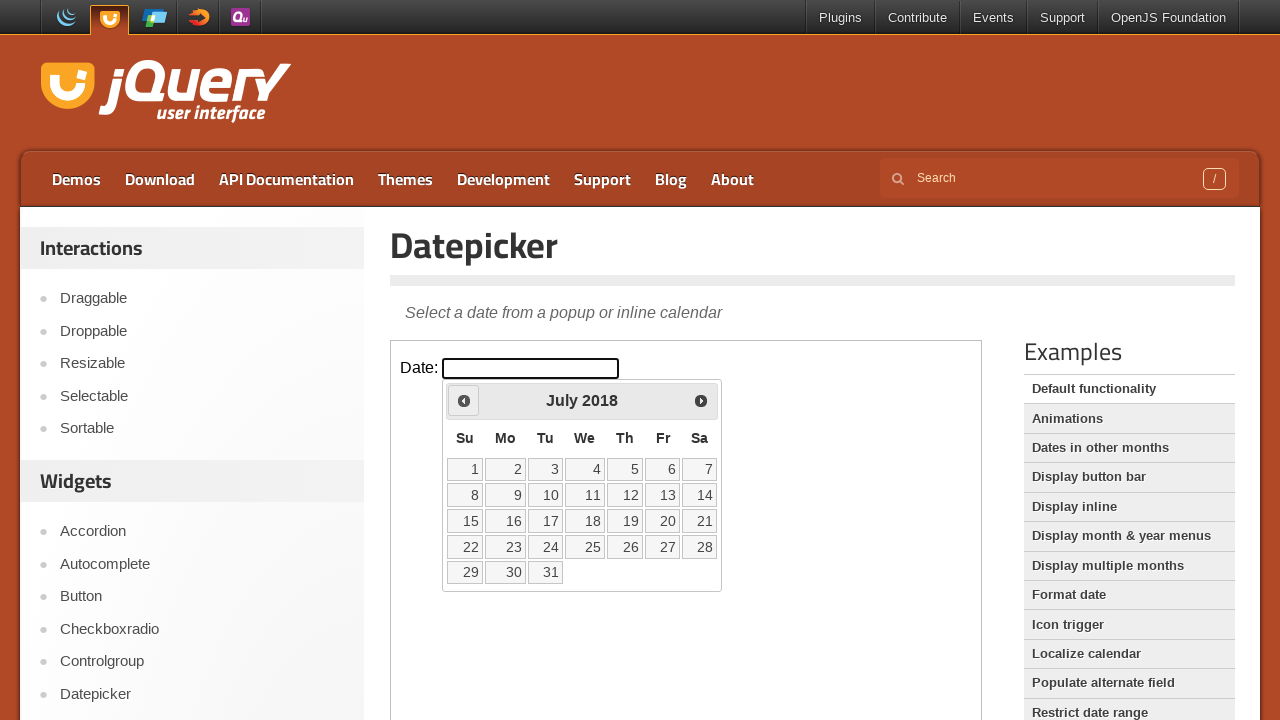

Clicked 'Prev' button to navigate to previous month at (464, 400) on .demo-frame >> internal:control=enter-frame >> xpath=//span[text()='Prev']
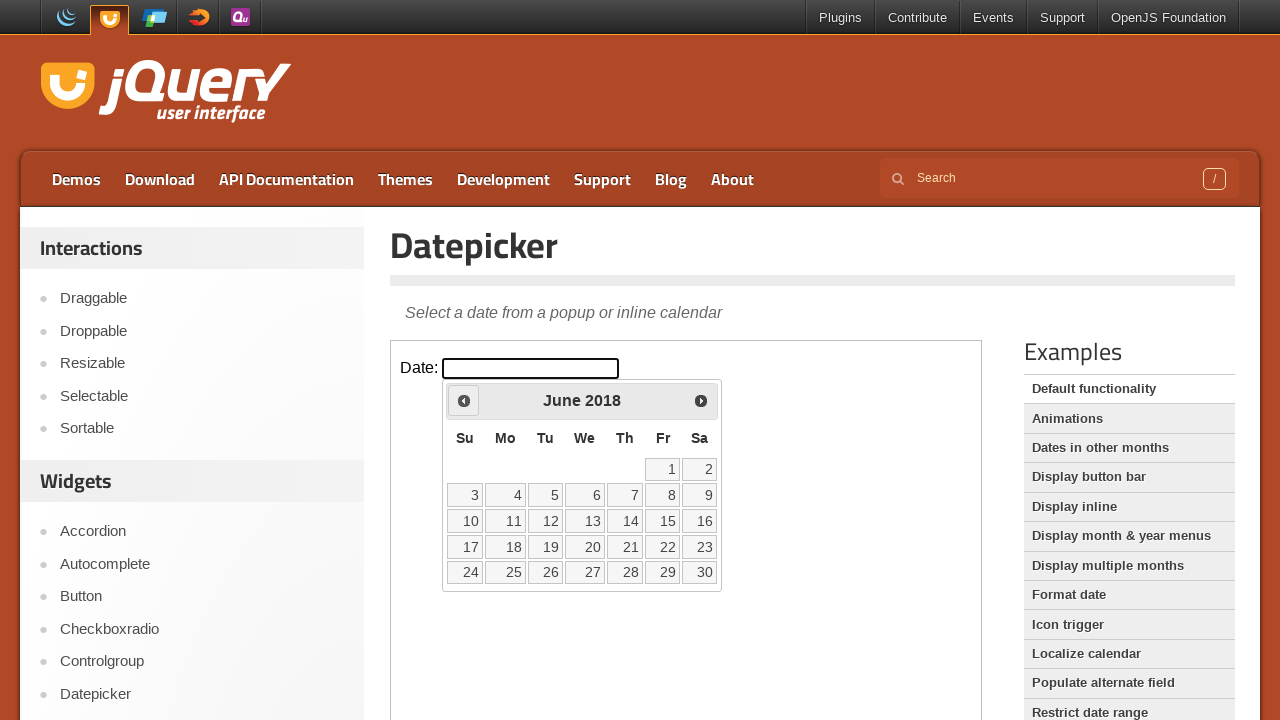

Clicked 'Prev' button to navigate to previous month at (464, 400) on .demo-frame >> internal:control=enter-frame >> xpath=//span[text()='Prev']
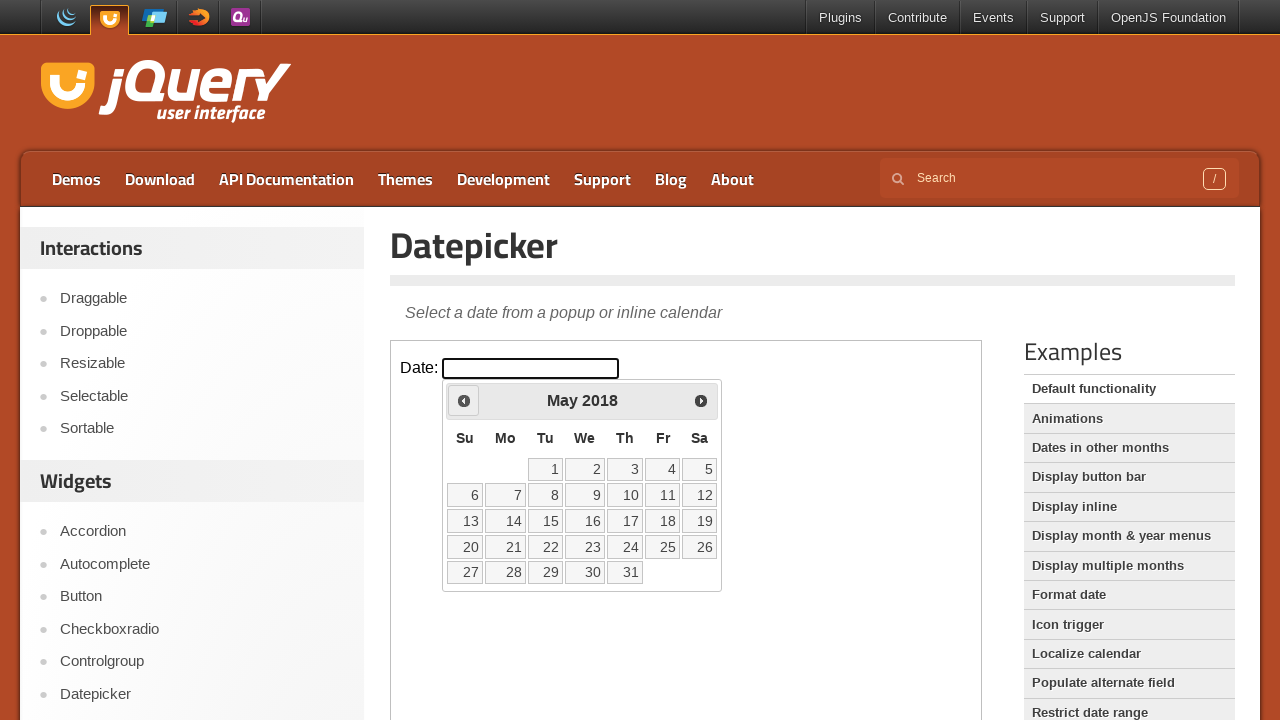

Clicked 'Prev' button to navigate to previous month at (464, 400) on .demo-frame >> internal:control=enter-frame >> xpath=//span[text()='Prev']
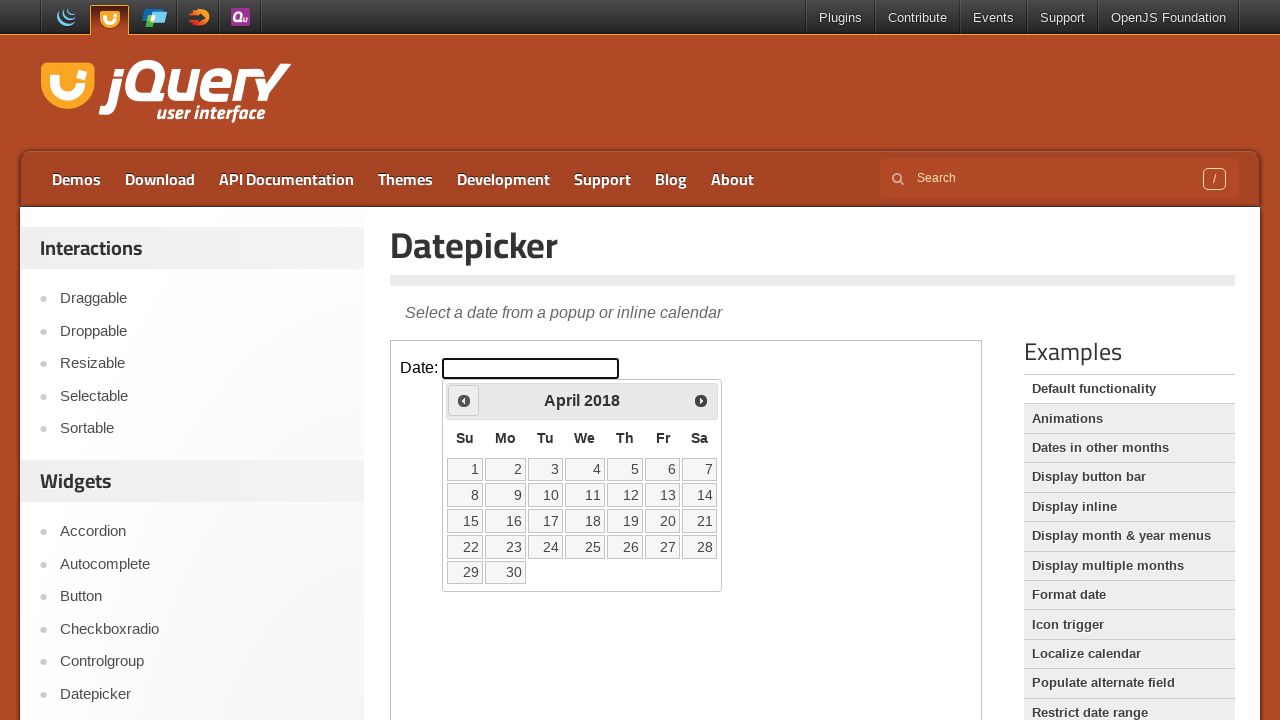

Clicked 'Prev' button to navigate to previous month at (464, 400) on .demo-frame >> internal:control=enter-frame >> xpath=//span[text()='Prev']
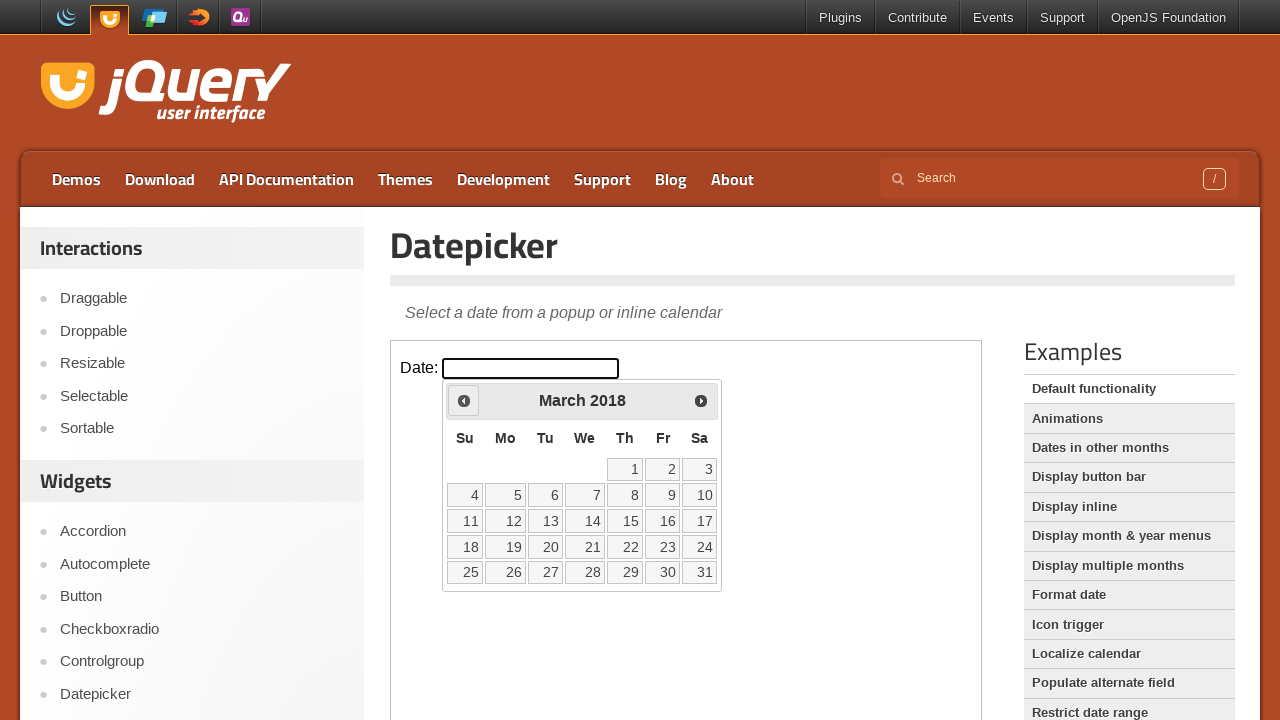

Clicked 'Prev' button to navigate to previous month at (464, 400) on .demo-frame >> internal:control=enter-frame >> xpath=//span[text()='Prev']
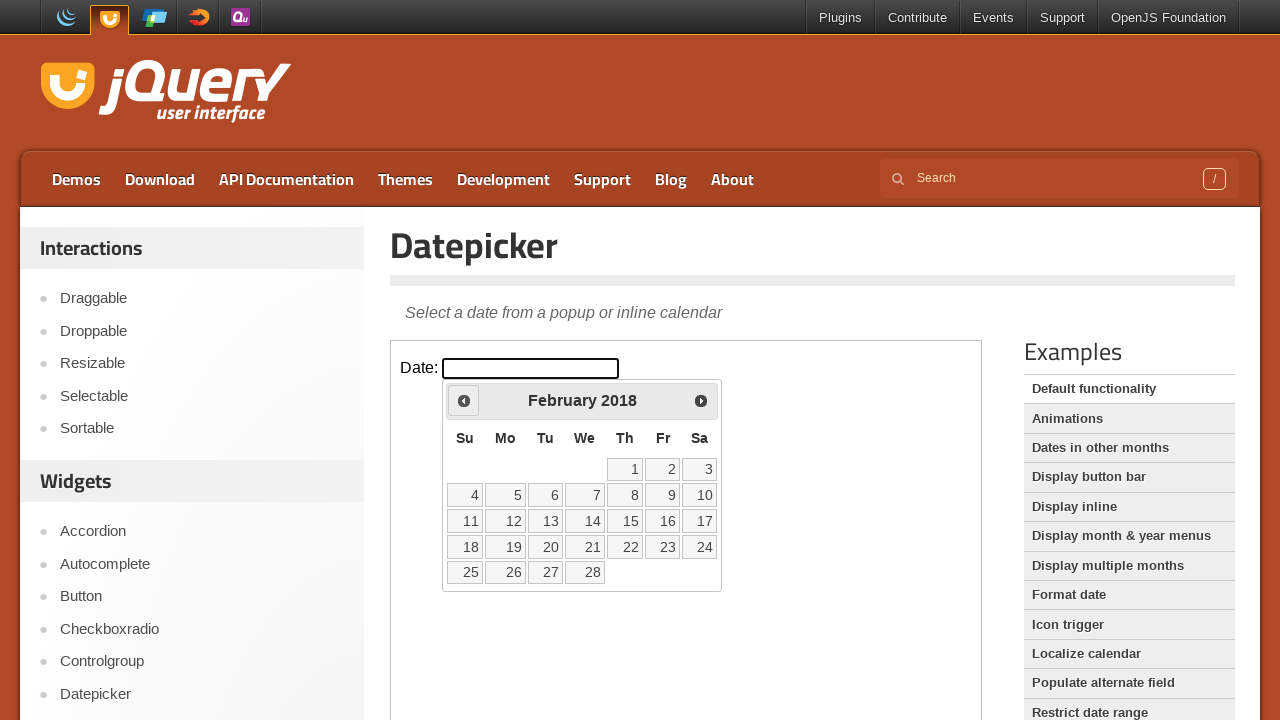

Clicked 'Prev' button to navigate to previous month at (464, 400) on .demo-frame >> internal:control=enter-frame >> xpath=//span[text()='Prev']
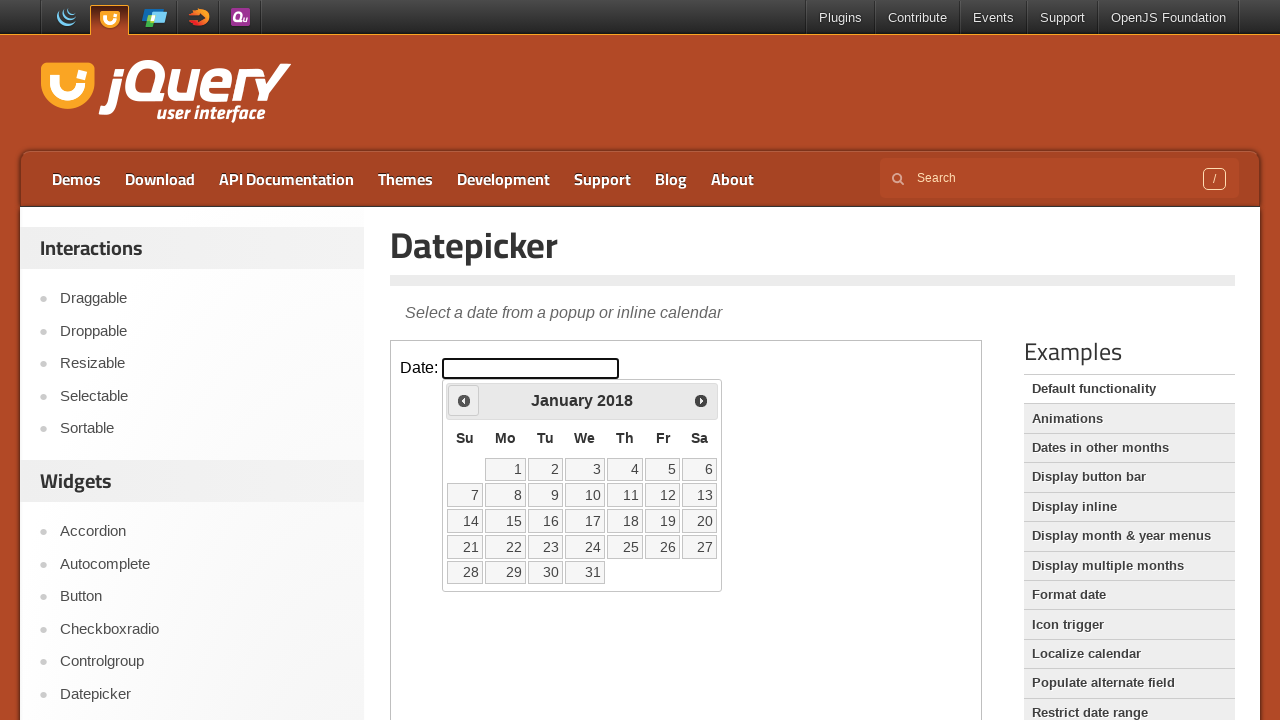

Clicked 'Prev' button to navigate to previous month at (464, 400) on .demo-frame >> internal:control=enter-frame >> xpath=//span[text()='Prev']
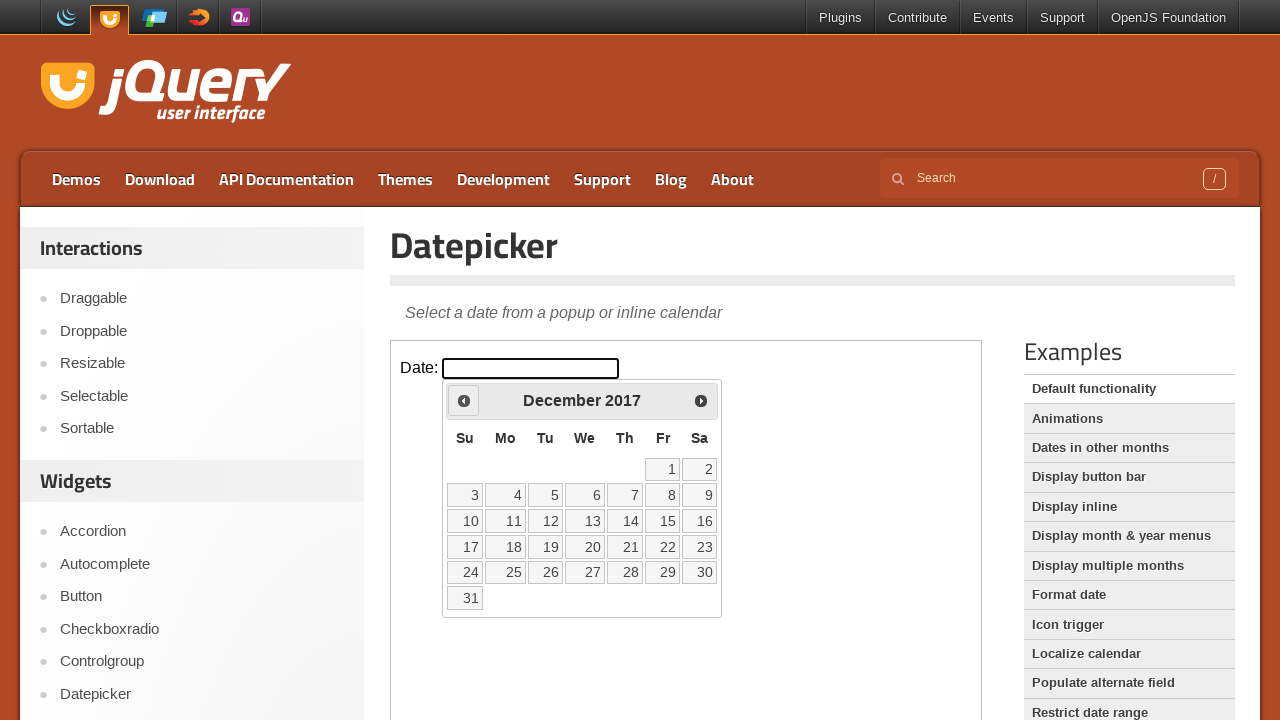

Clicked 'Prev' button to navigate to previous month at (464, 400) on .demo-frame >> internal:control=enter-frame >> xpath=//span[text()='Prev']
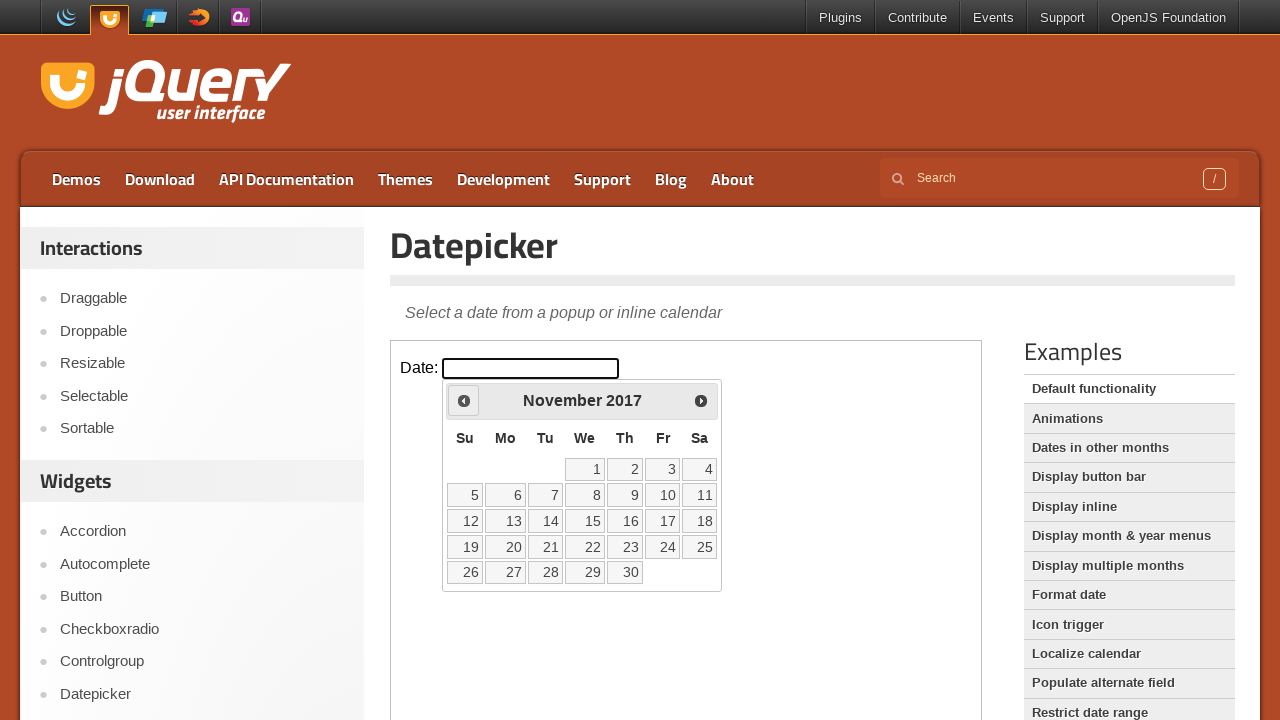

Clicked 'Prev' button to navigate to previous month at (464, 400) on .demo-frame >> internal:control=enter-frame >> xpath=//span[text()='Prev']
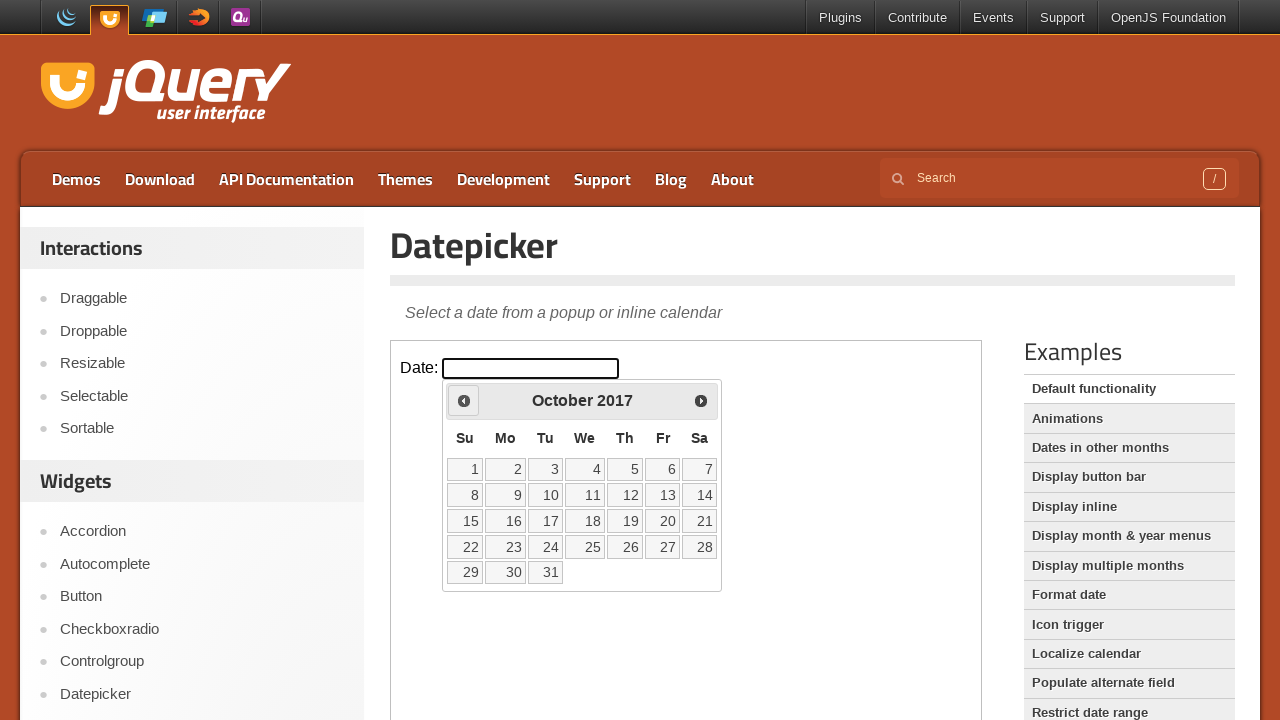

Clicked 'Prev' button to navigate to previous month at (464, 400) on .demo-frame >> internal:control=enter-frame >> xpath=//span[text()='Prev']
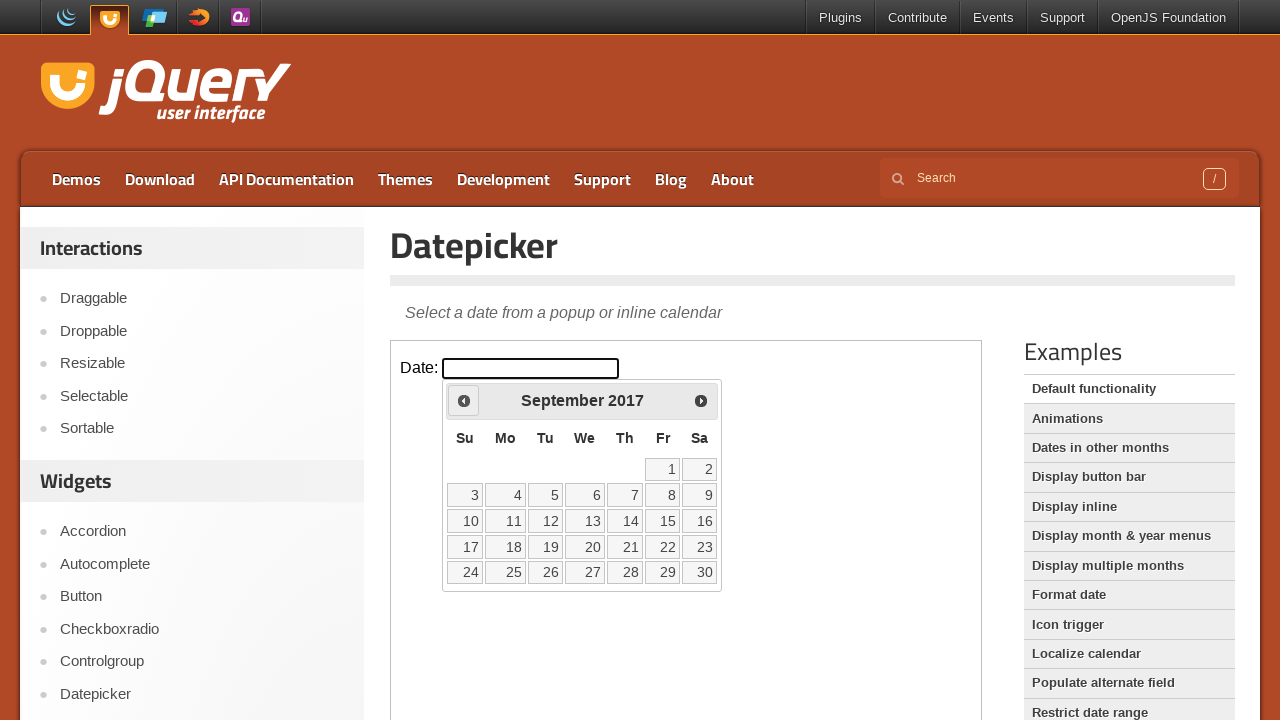

Clicked 'Prev' button to navigate to previous month at (464, 400) on .demo-frame >> internal:control=enter-frame >> xpath=//span[text()='Prev']
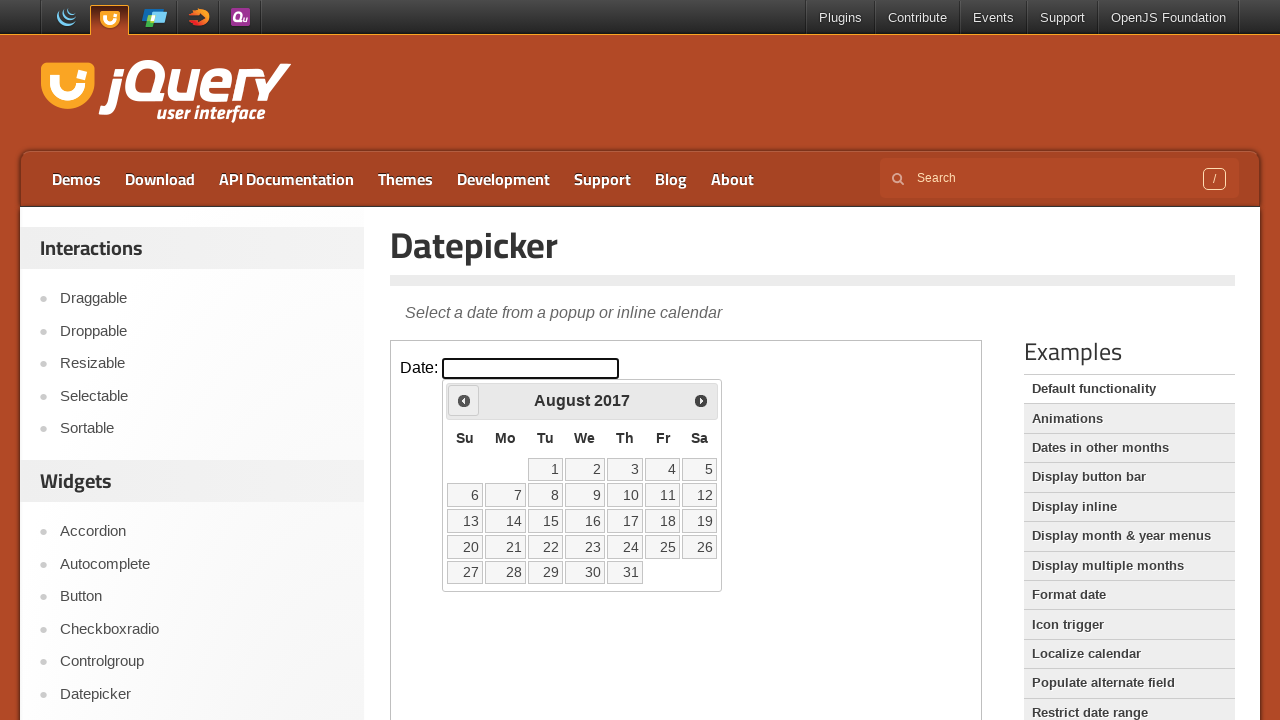

Clicked 'Prev' button to navigate to previous month at (464, 400) on .demo-frame >> internal:control=enter-frame >> xpath=//span[text()='Prev']
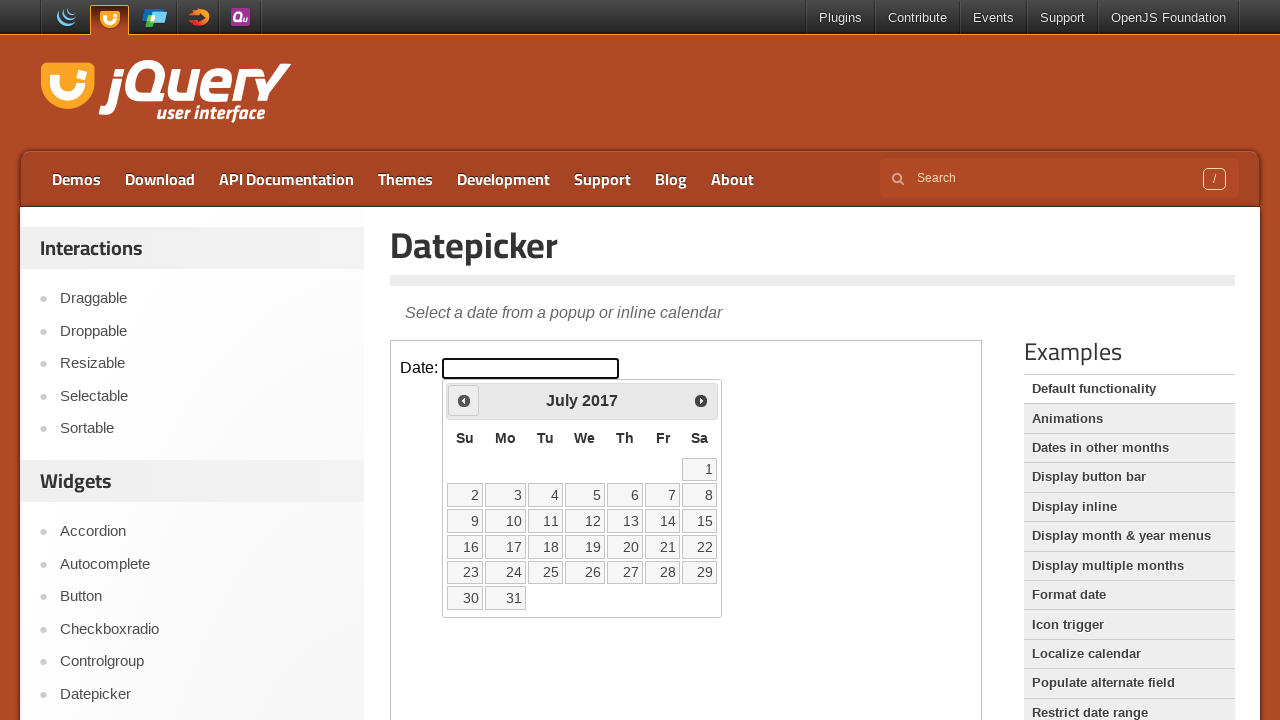

Clicked 'Prev' button to navigate to previous month at (464, 400) on .demo-frame >> internal:control=enter-frame >> xpath=//span[text()='Prev']
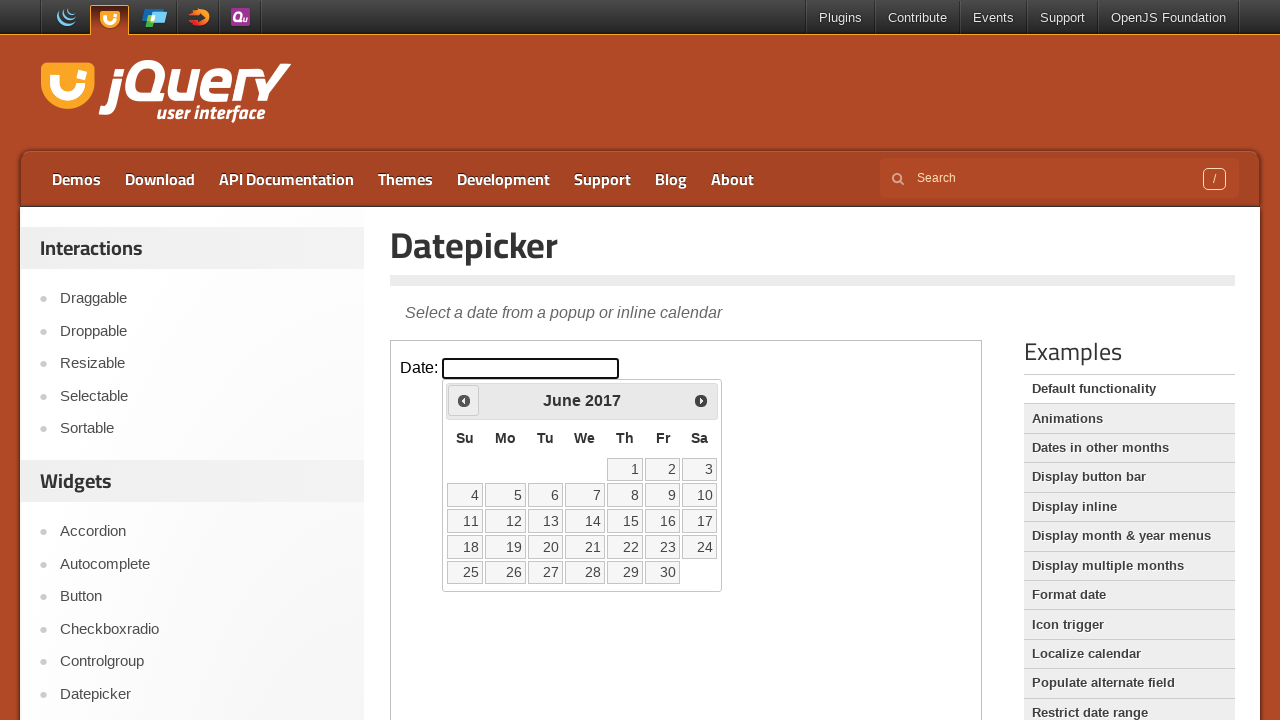

Clicked 'Prev' button to navigate to previous month at (464, 400) on .demo-frame >> internal:control=enter-frame >> xpath=//span[text()='Prev']
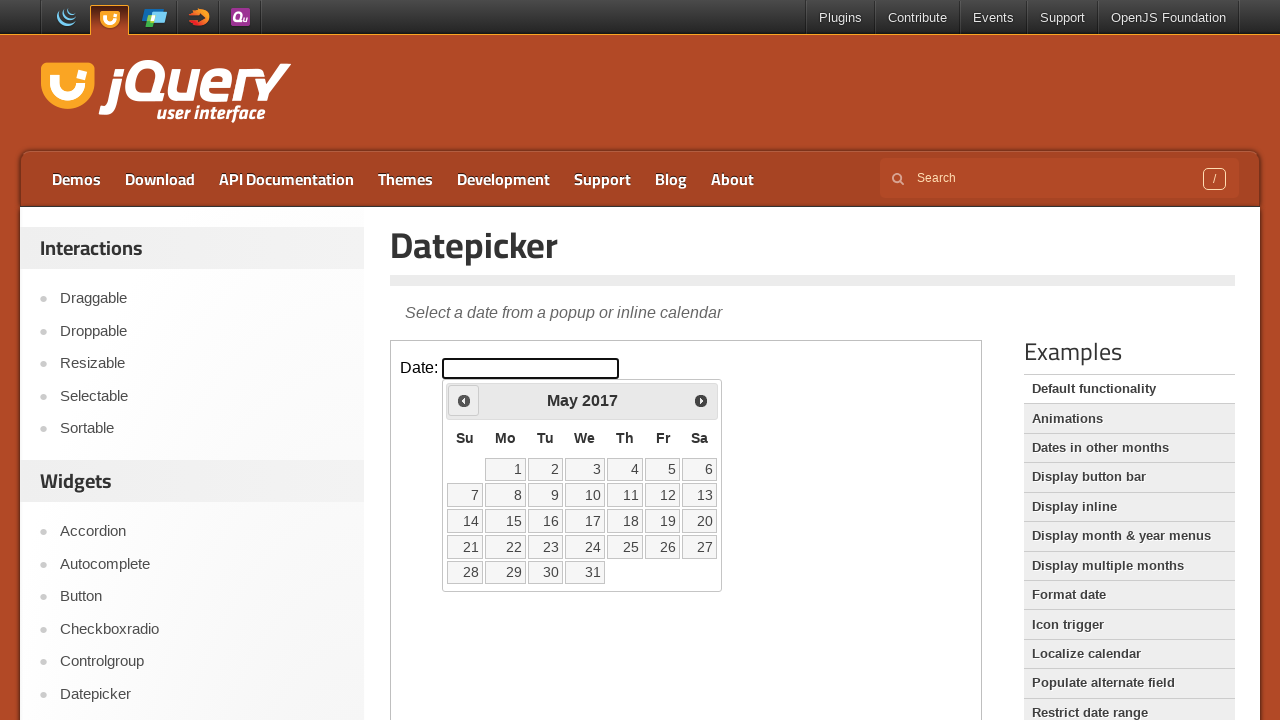

Clicked 'Prev' button to navigate to previous month at (464, 400) on .demo-frame >> internal:control=enter-frame >> xpath=//span[text()='Prev']
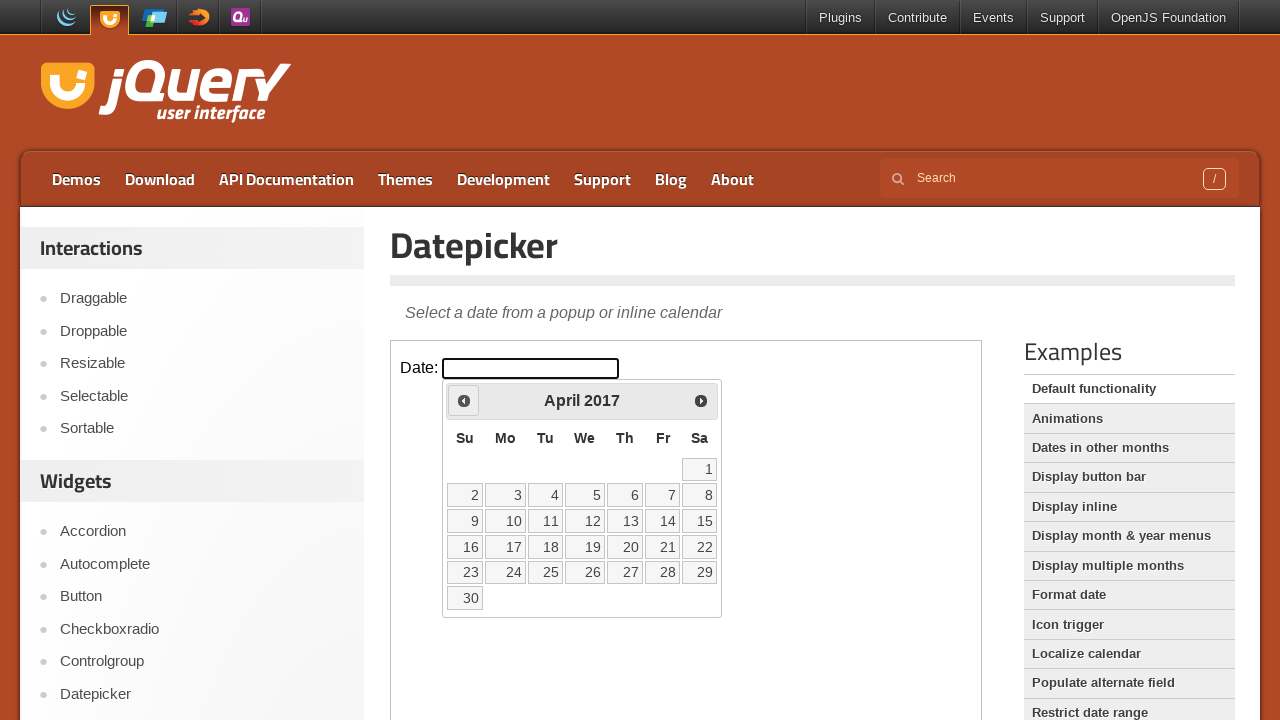

Clicked 'Prev' button to navigate to previous month at (464, 400) on .demo-frame >> internal:control=enter-frame >> xpath=//span[text()='Prev']
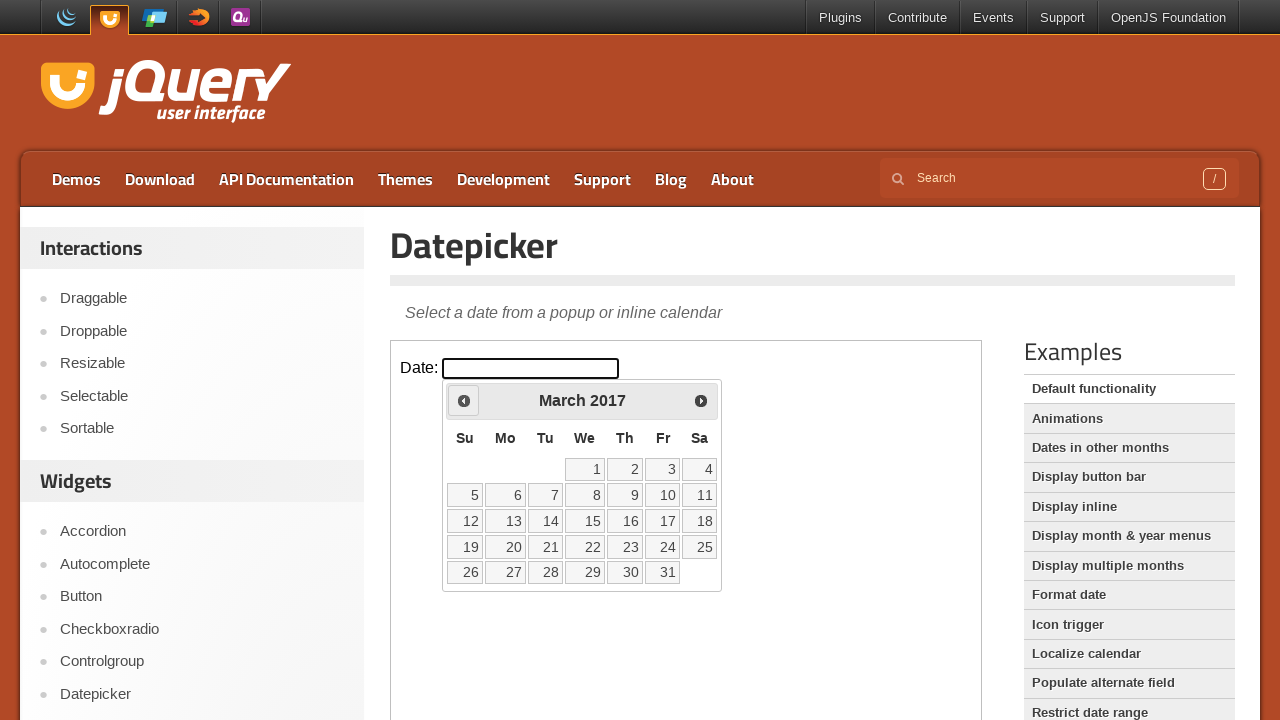

Clicked 'Prev' button to navigate to previous month at (464, 400) on .demo-frame >> internal:control=enter-frame >> xpath=//span[text()='Prev']
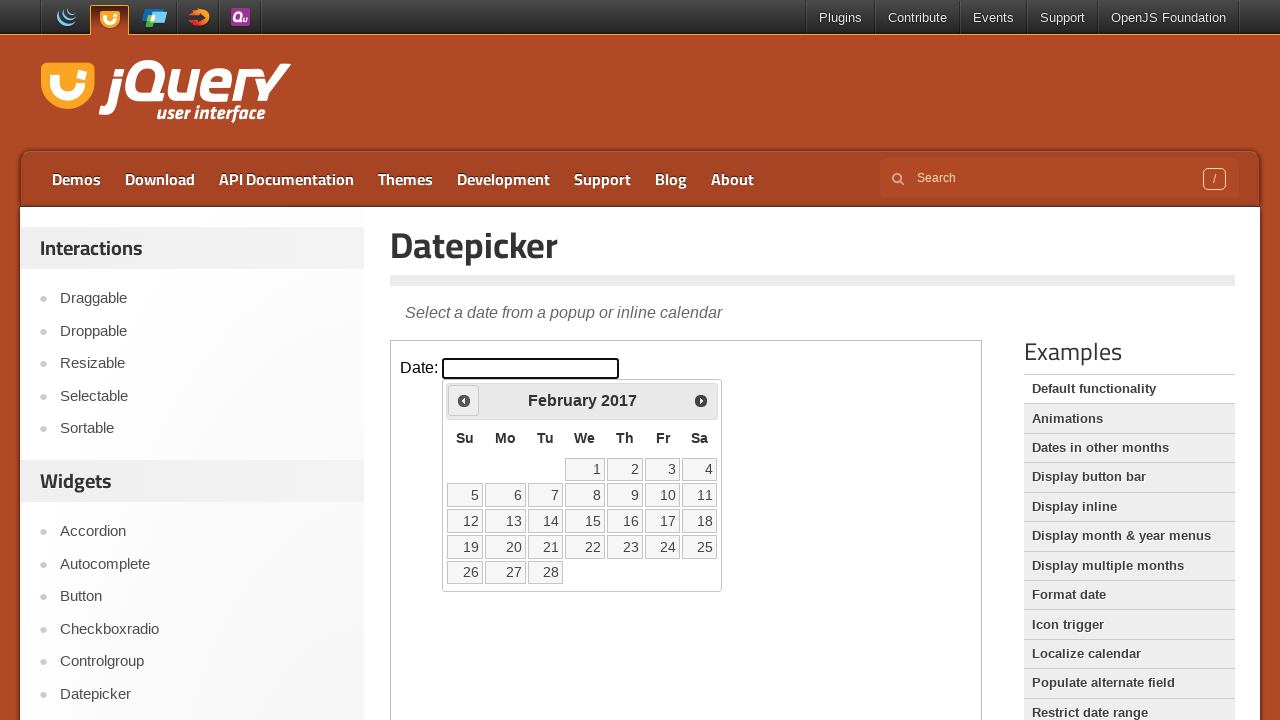

Clicked 'Prev' button to navigate to previous month at (464, 400) on .demo-frame >> internal:control=enter-frame >> xpath=//span[text()='Prev']
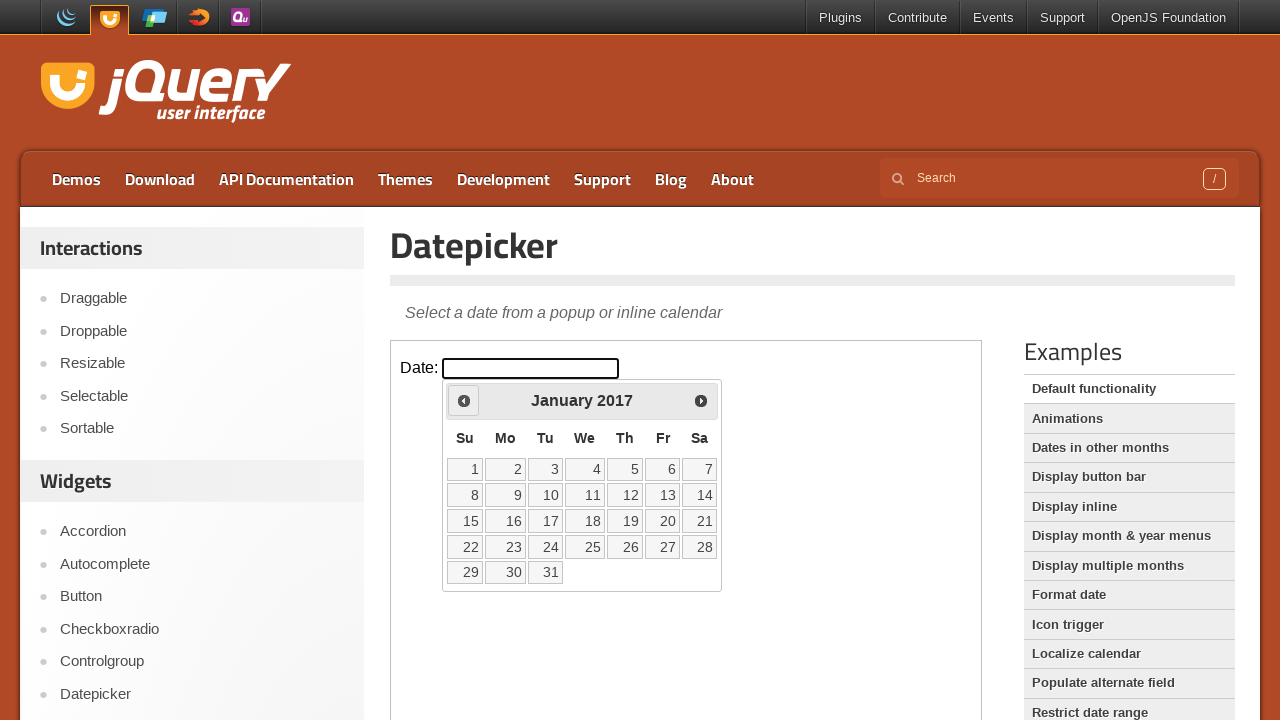

Clicked 'Prev' button to navigate to previous month at (464, 400) on .demo-frame >> internal:control=enter-frame >> xpath=//span[text()='Prev']
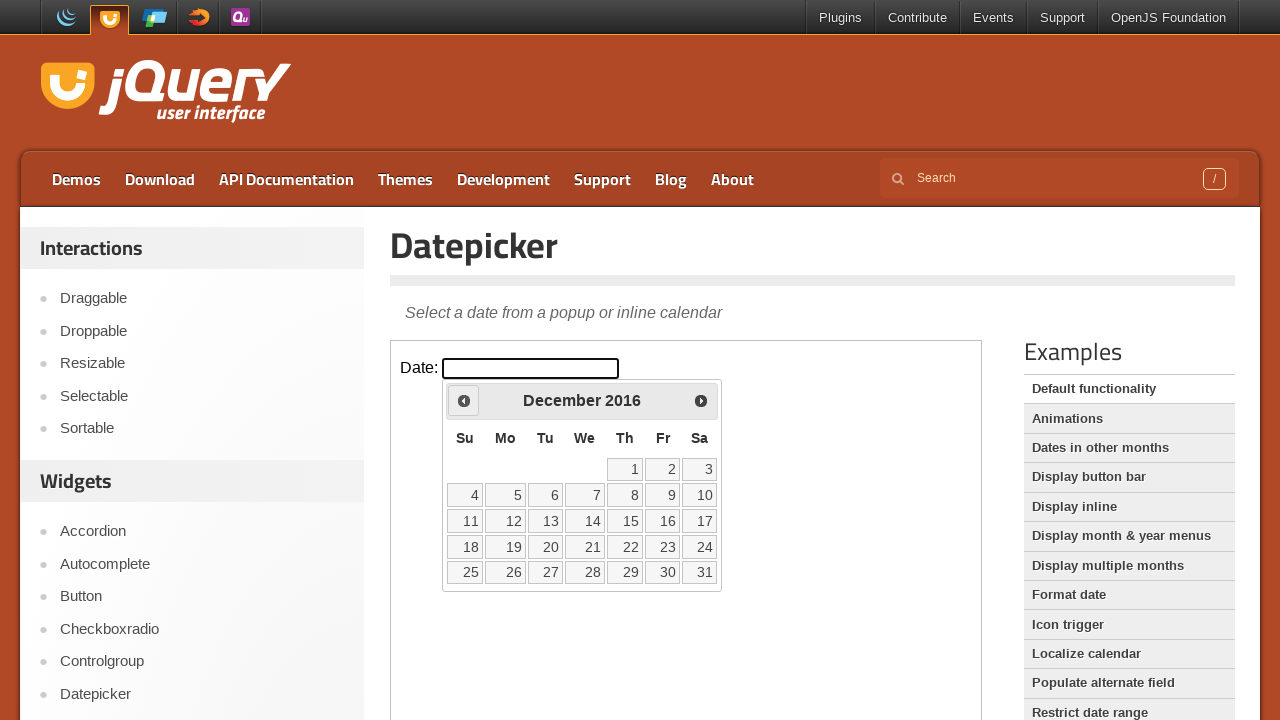

Clicked 'Prev' button to navigate to previous month at (464, 400) on .demo-frame >> internal:control=enter-frame >> xpath=//span[text()='Prev']
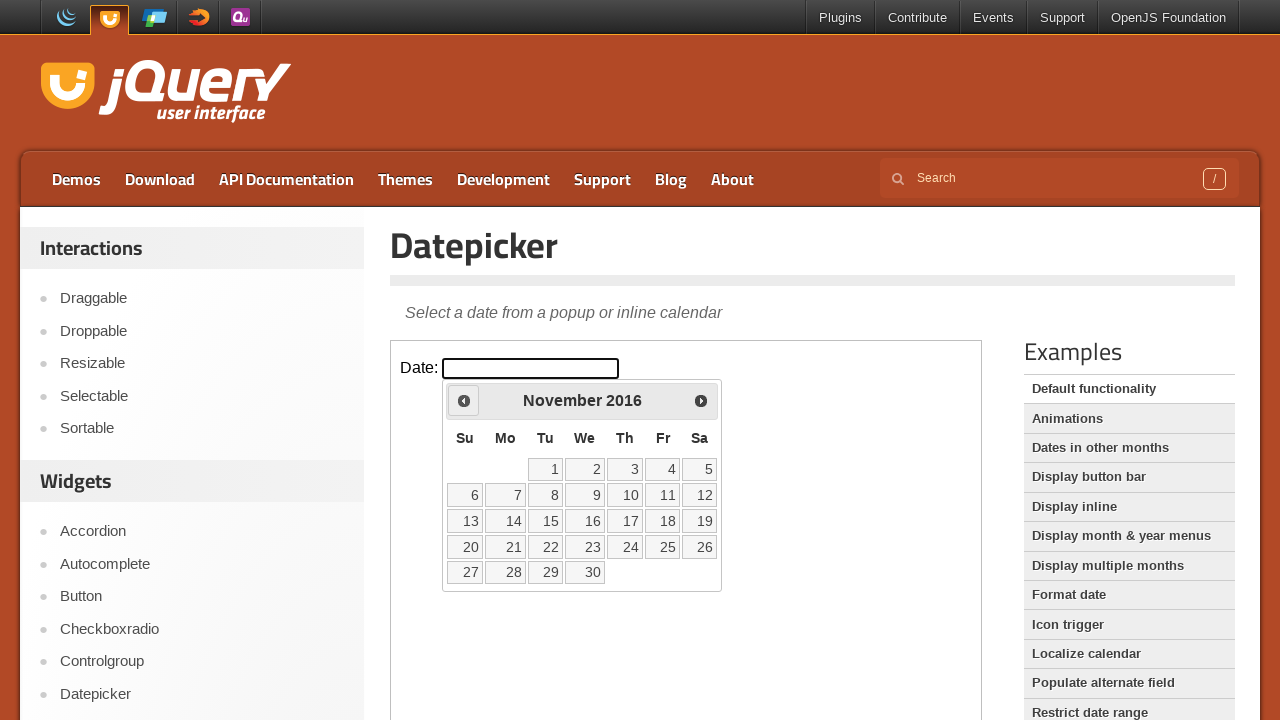

Clicked 'Prev' button to navigate to previous month at (464, 400) on .demo-frame >> internal:control=enter-frame >> xpath=//span[text()='Prev']
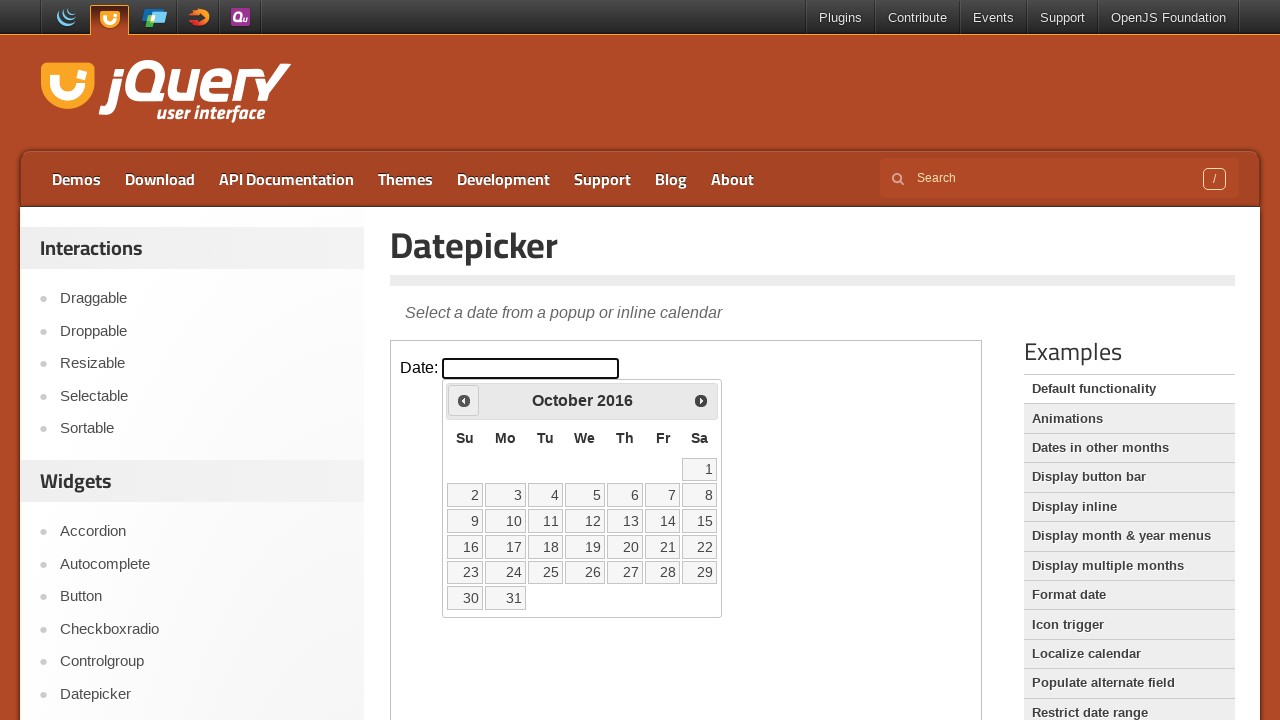

Clicked 'Prev' button to navigate to previous month at (464, 400) on .demo-frame >> internal:control=enter-frame >> xpath=//span[text()='Prev']
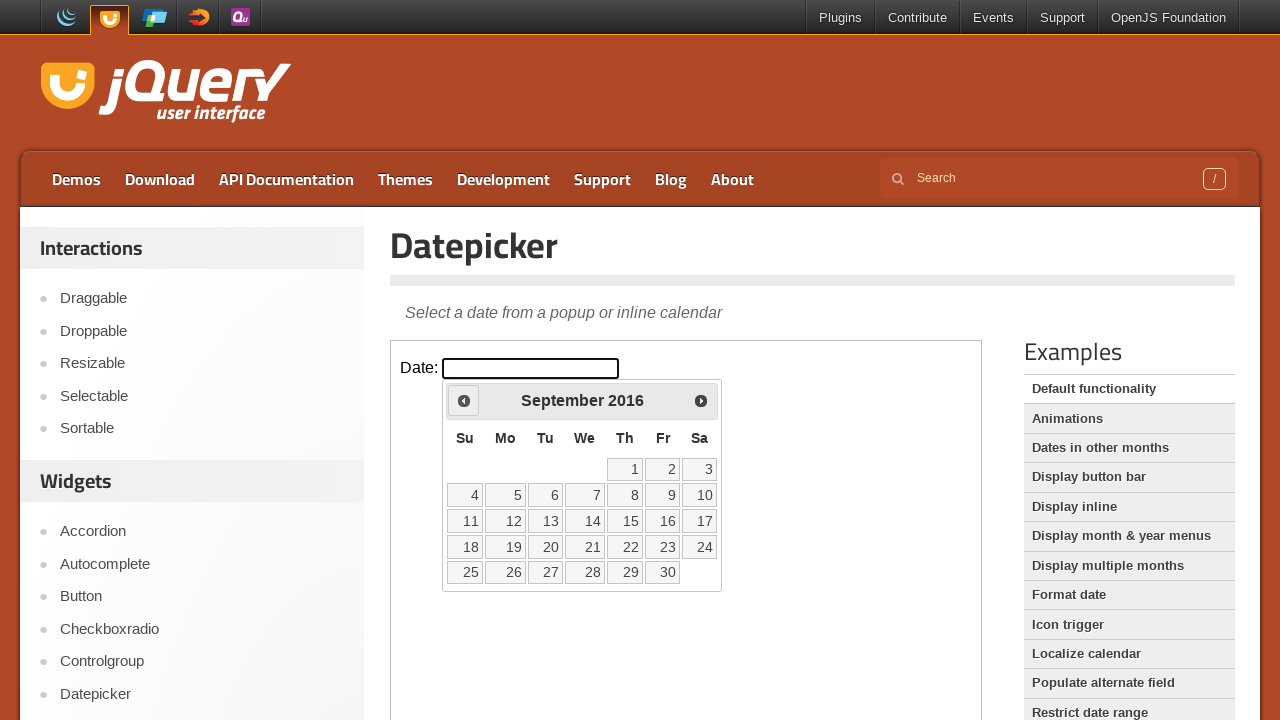

Clicked 'Prev' button to navigate to previous month at (464, 400) on .demo-frame >> internal:control=enter-frame >> xpath=//span[text()='Prev']
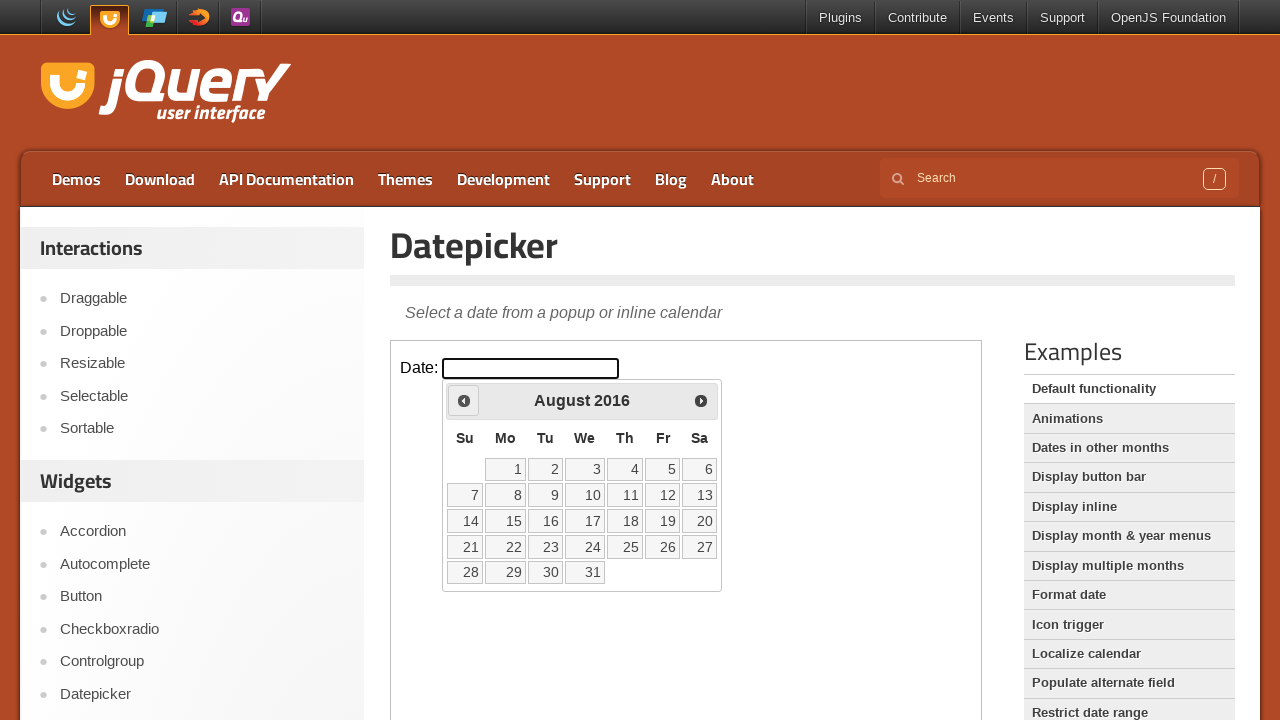

Clicked 'Prev' button to navigate to previous month at (464, 400) on .demo-frame >> internal:control=enter-frame >> xpath=//span[text()='Prev']
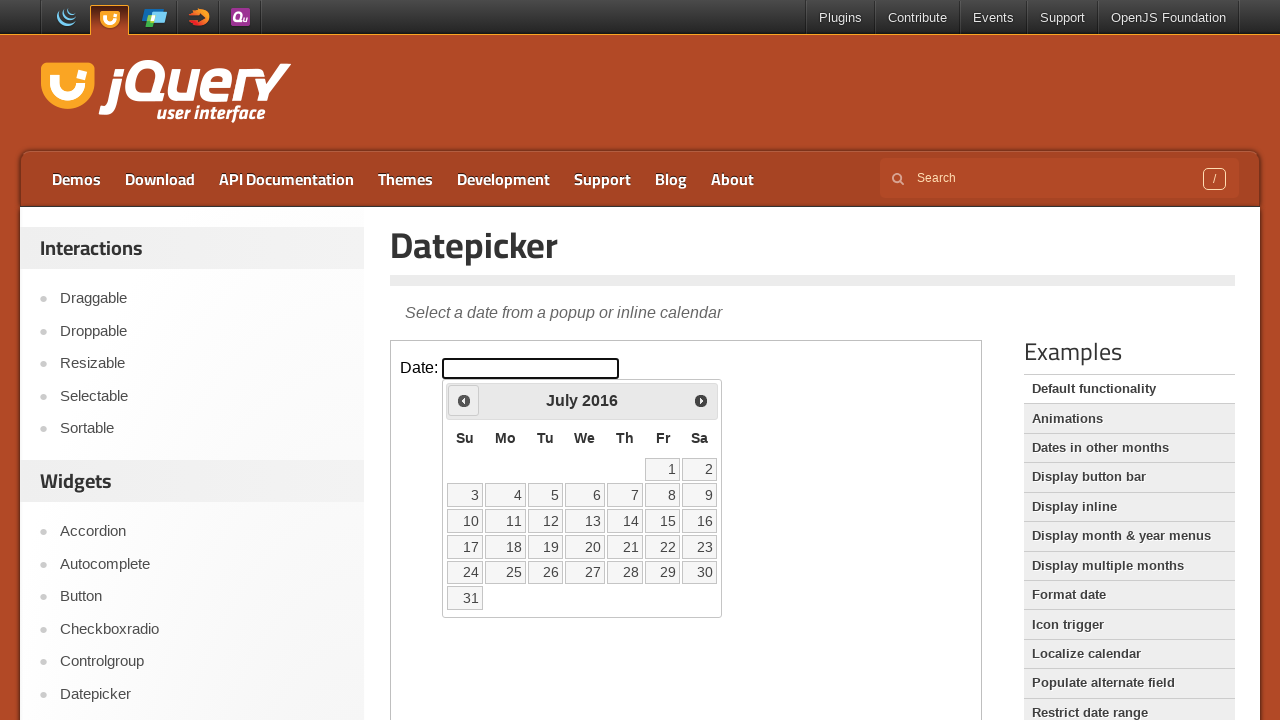

Clicked 'Prev' button to navigate to previous month at (464, 400) on .demo-frame >> internal:control=enter-frame >> xpath=//span[text()='Prev']
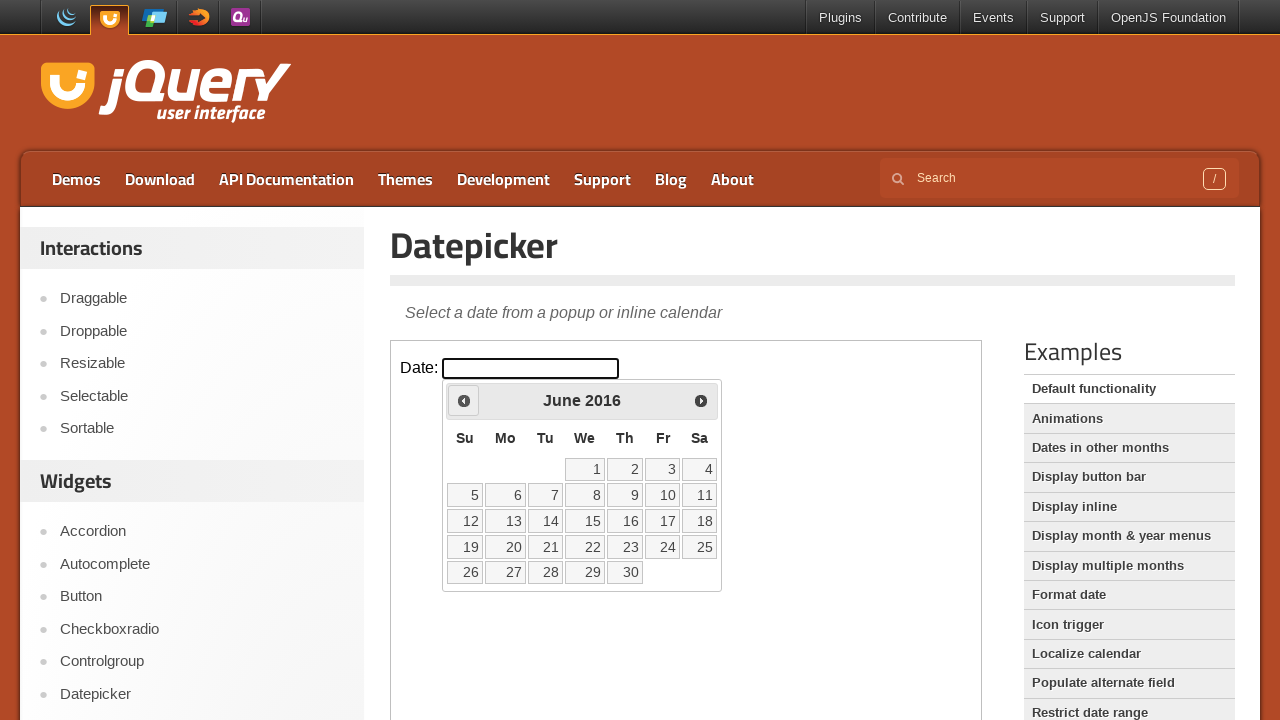

Clicked 'Prev' button to navigate to previous month at (464, 400) on .demo-frame >> internal:control=enter-frame >> xpath=//span[text()='Prev']
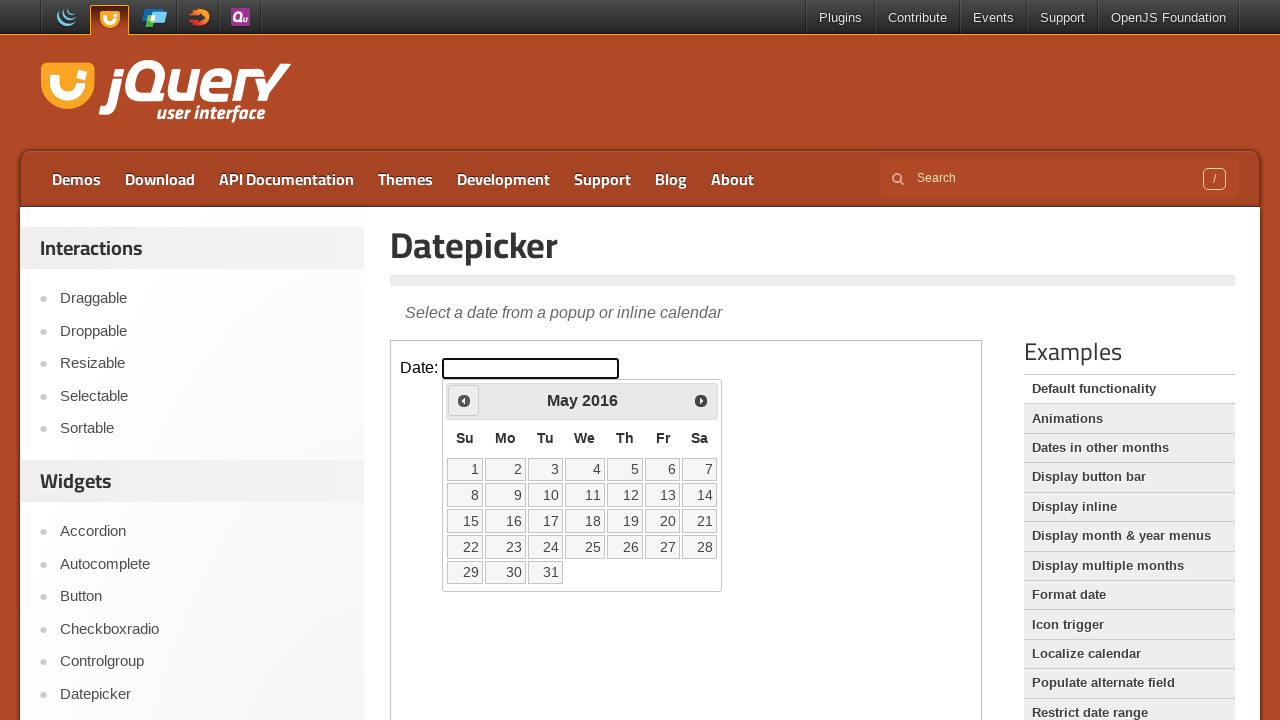

Clicked 'Prev' button to navigate to previous month at (464, 400) on .demo-frame >> internal:control=enter-frame >> xpath=//span[text()='Prev']
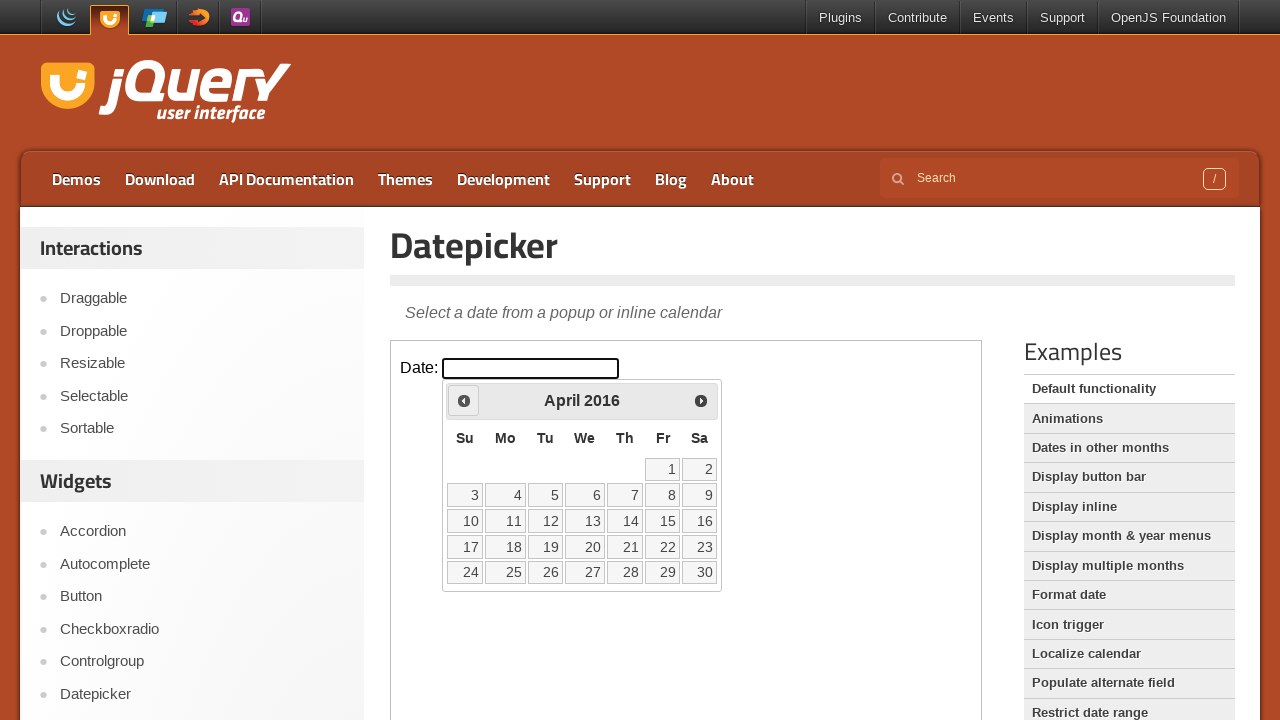

Clicked 'Prev' button to navigate to previous month at (464, 400) on .demo-frame >> internal:control=enter-frame >> xpath=//span[text()='Prev']
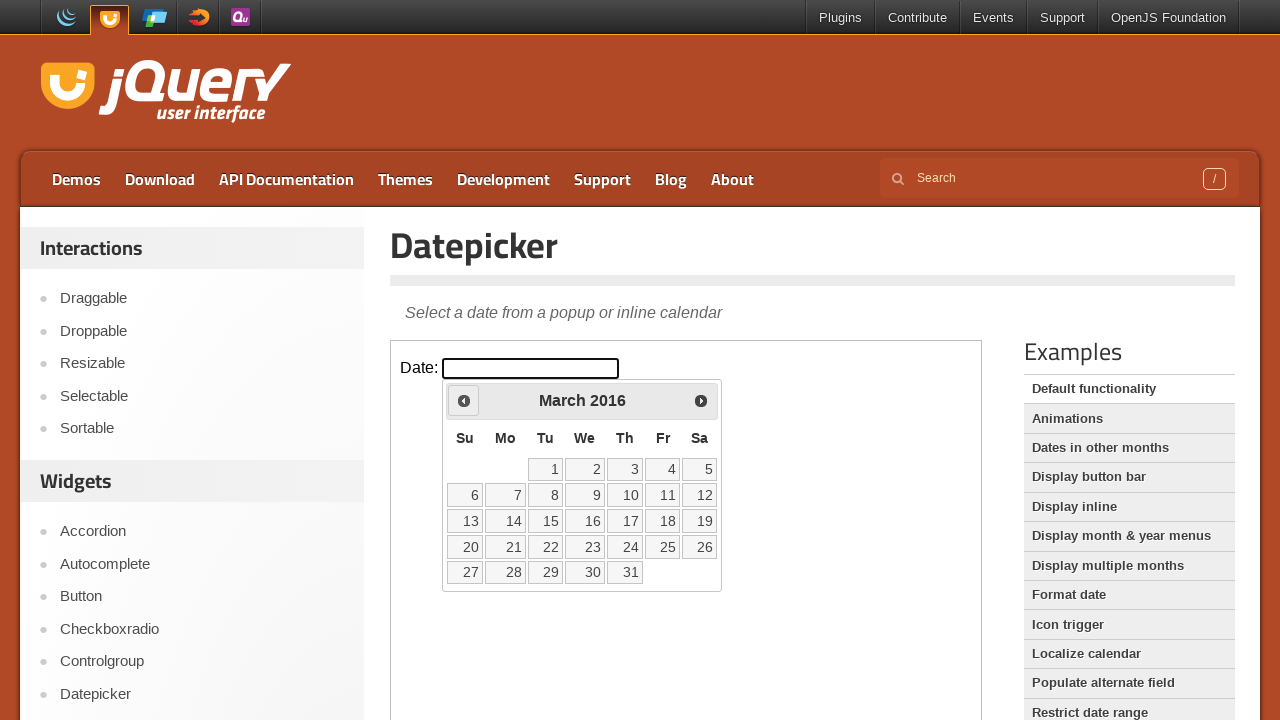

Clicked 'Prev' button to navigate to previous month at (464, 400) on .demo-frame >> internal:control=enter-frame >> xpath=//span[text()='Prev']
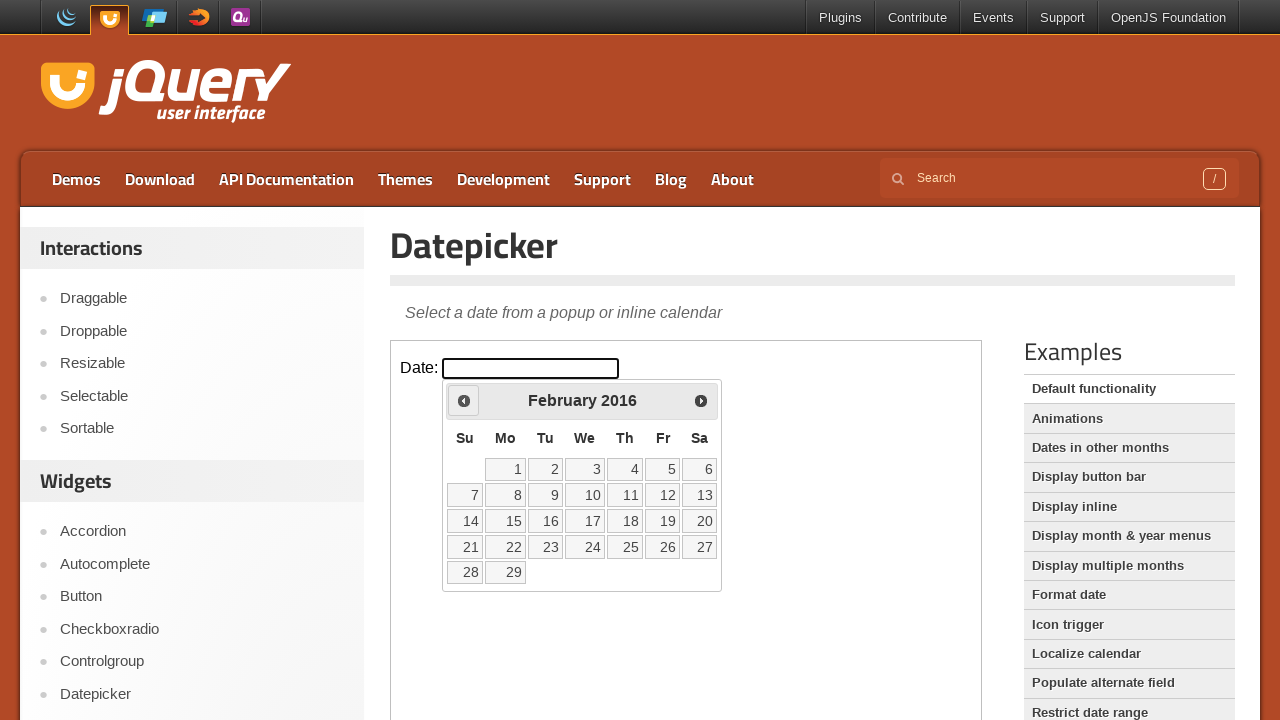

Clicked 'Prev' button to navigate to previous month at (464, 400) on .demo-frame >> internal:control=enter-frame >> xpath=//span[text()='Prev']
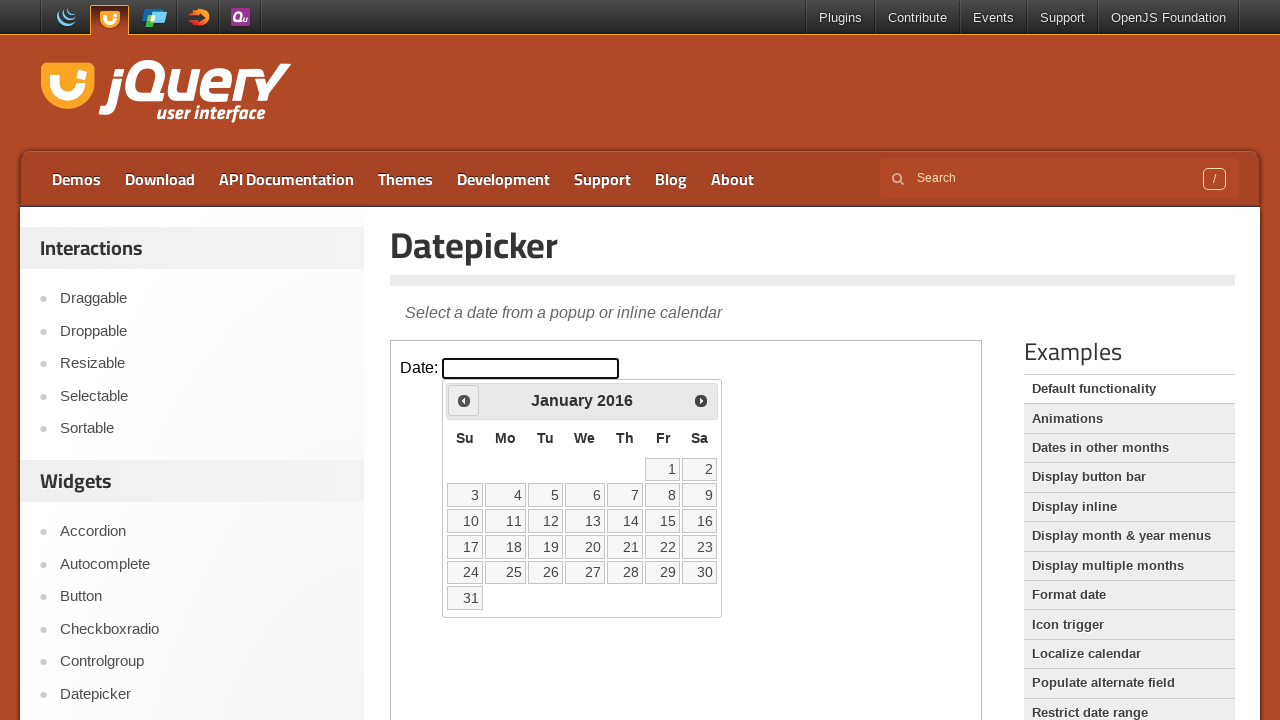

Clicked 'Prev' button to navigate to previous month at (464, 400) on .demo-frame >> internal:control=enter-frame >> xpath=//span[text()='Prev']
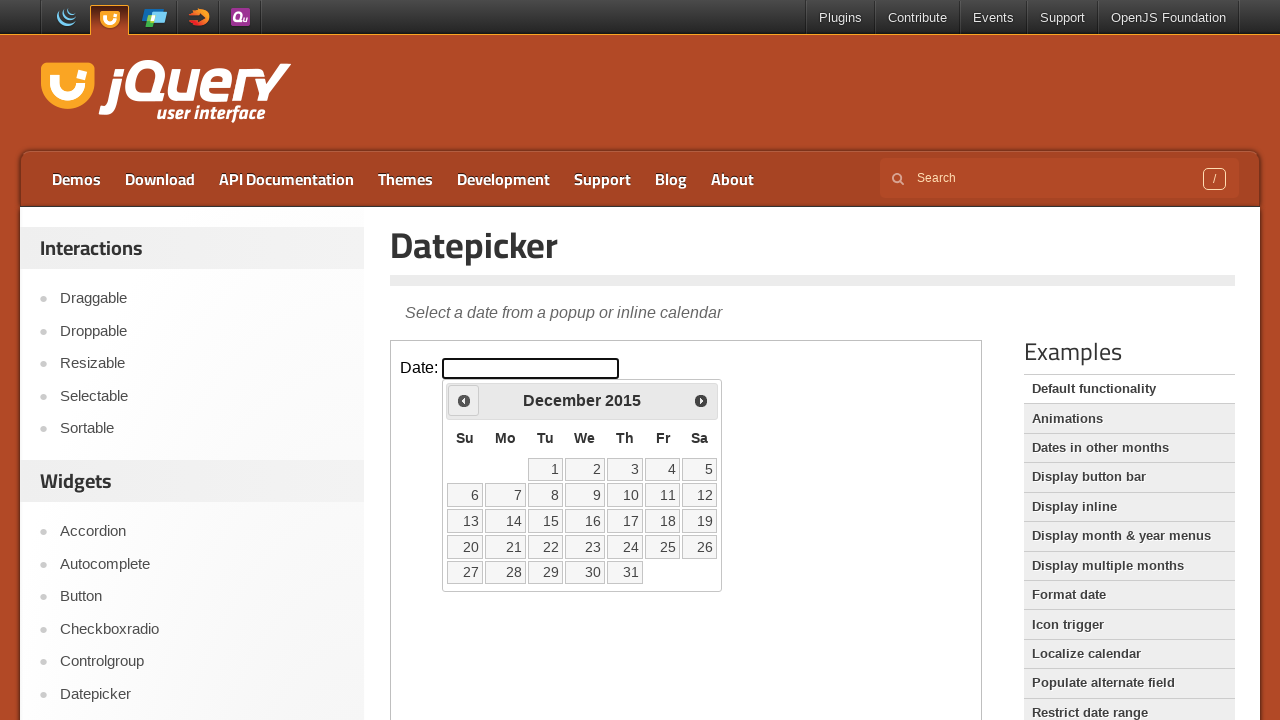

Clicked 'Prev' button to navigate to previous month at (464, 400) on .demo-frame >> internal:control=enter-frame >> xpath=//span[text()='Prev']
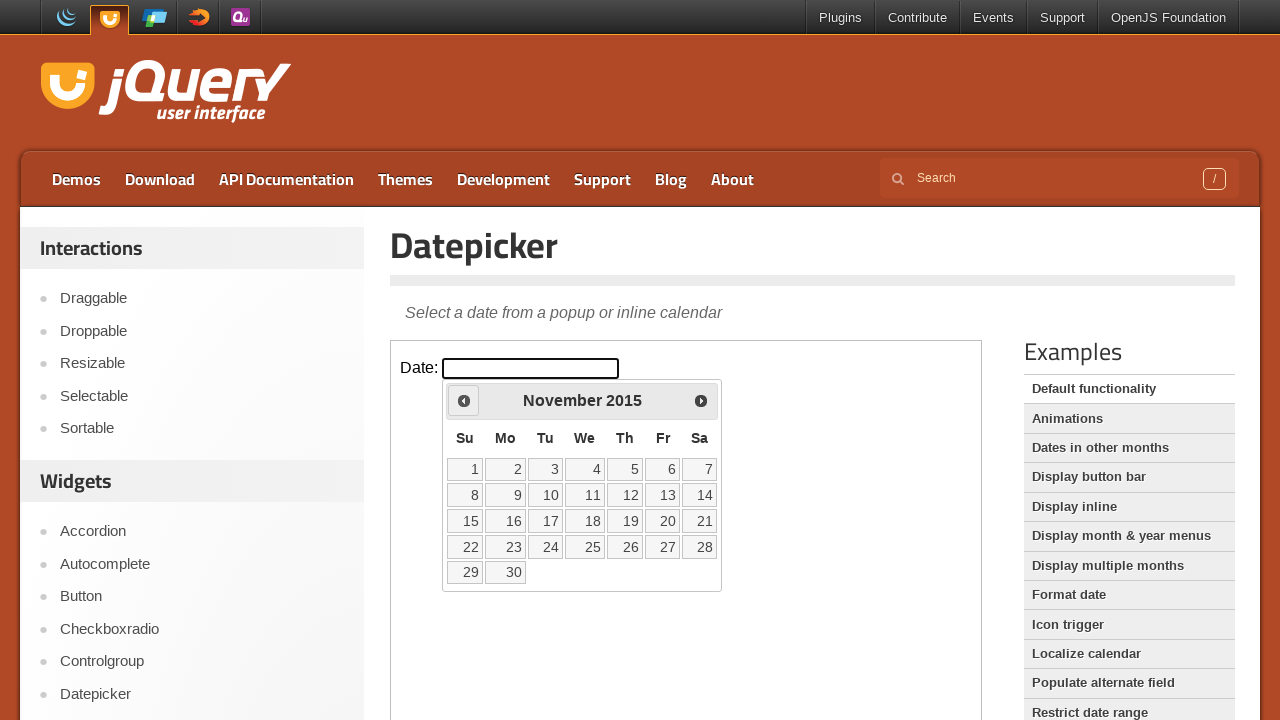

Clicked 'Prev' button to navigate to previous month at (464, 400) on .demo-frame >> internal:control=enter-frame >> xpath=//span[text()='Prev']
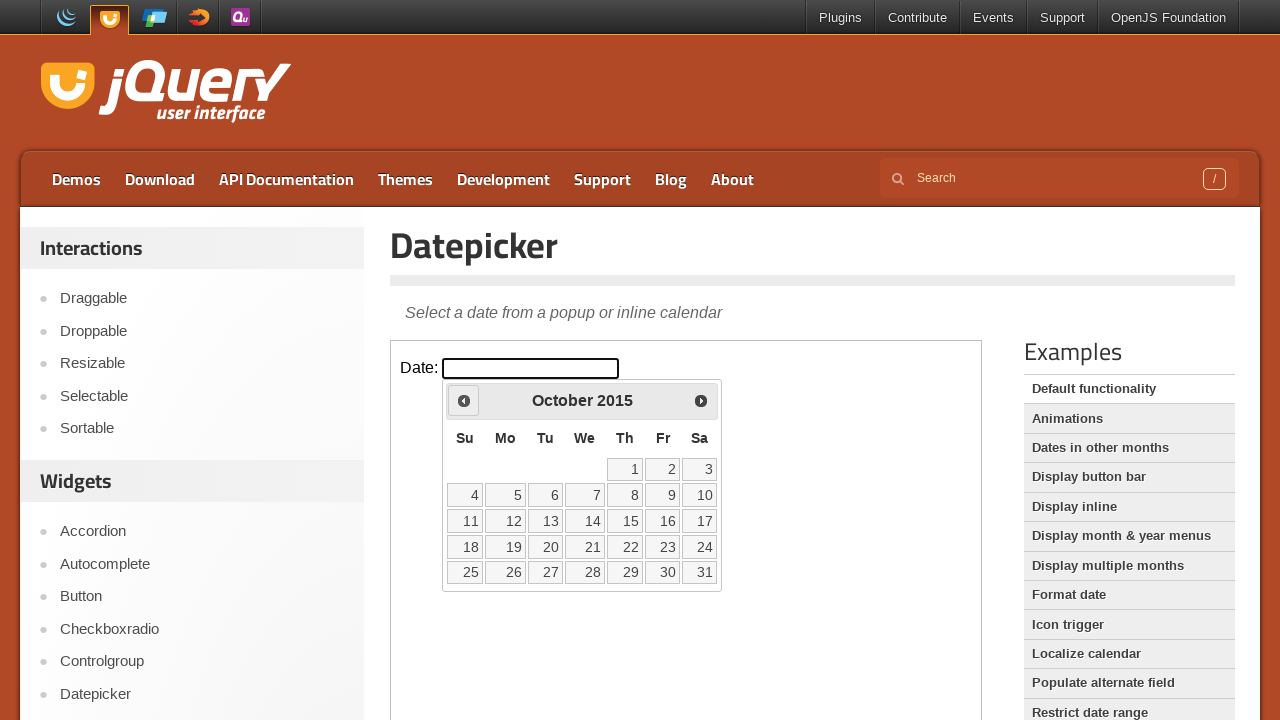

Clicked 'Prev' button to navigate to previous month at (464, 400) on .demo-frame >> internal:control=enter-frame >> xpath=//span[text()='Prev']
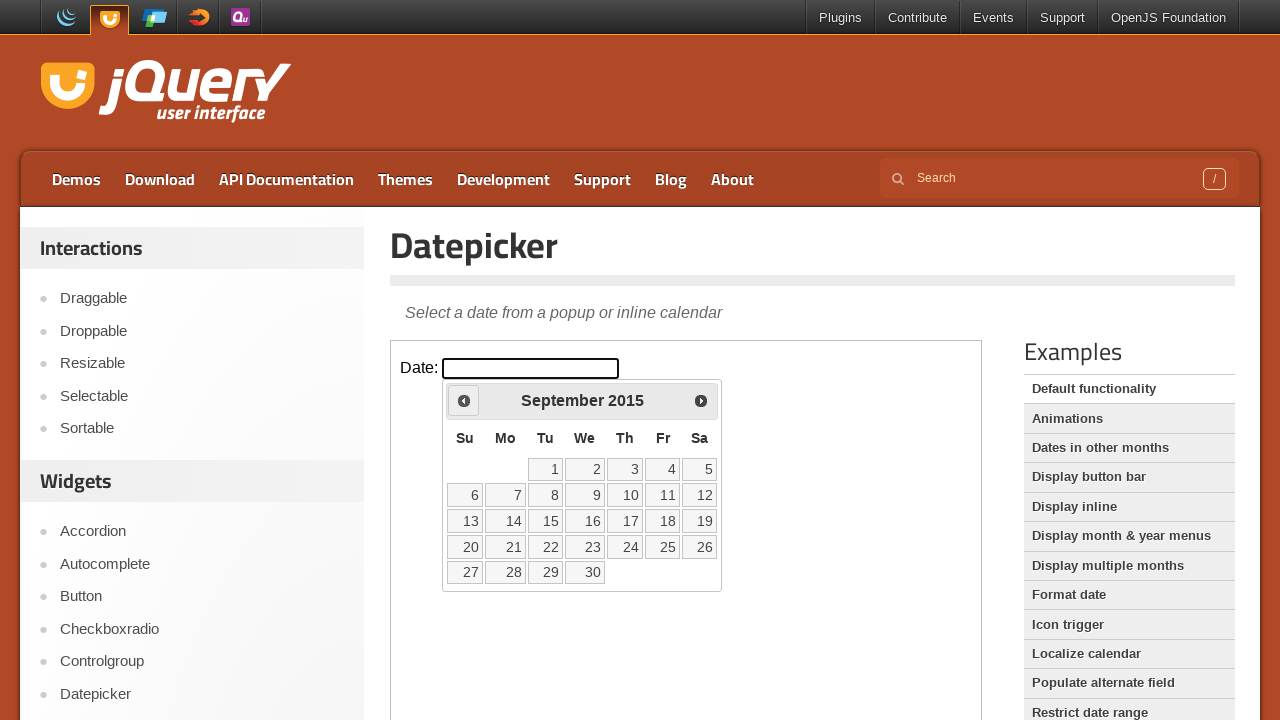

Clicked 'Prev' button to navigate to previous month at (464, 400) on .demo-frame >> internal:control=enter-frame >> xpath=//span[text()='Prev']
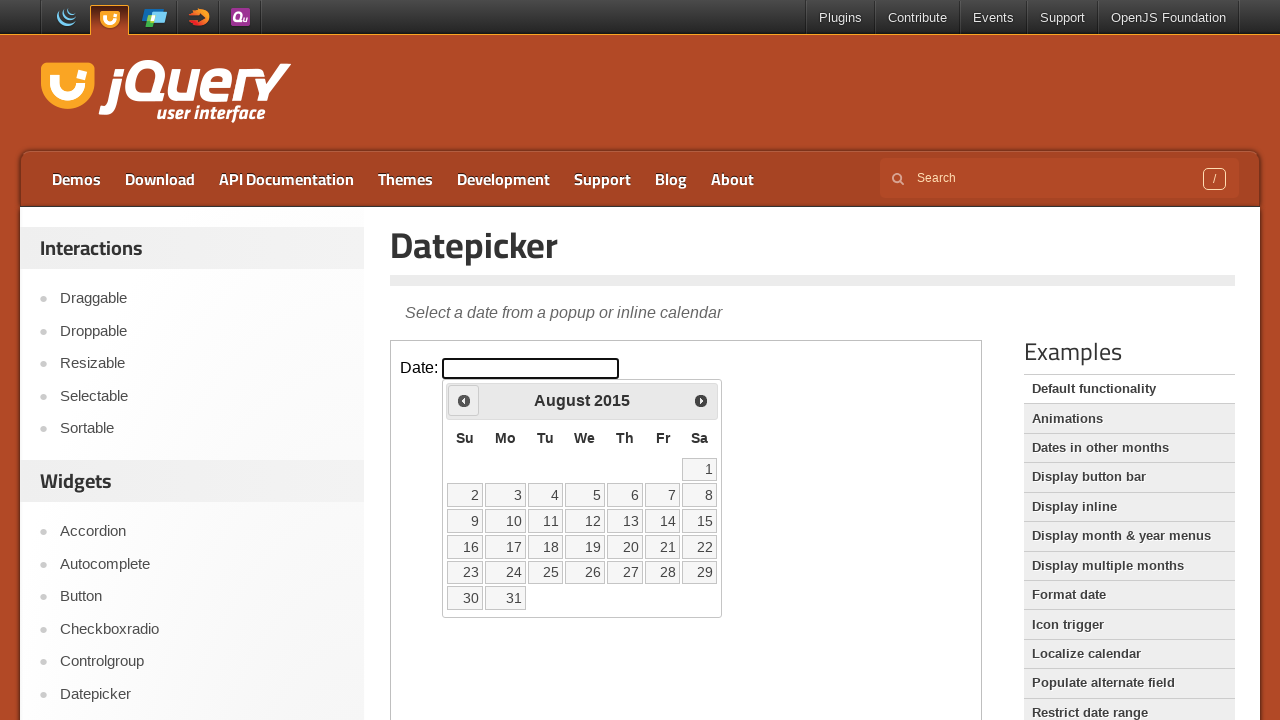

Clicked 'Prev' button to navigate to previous month at (464, 400) on .demo-frame >> internal:control=enter-frame >> xpath=//span[text()='Prev']
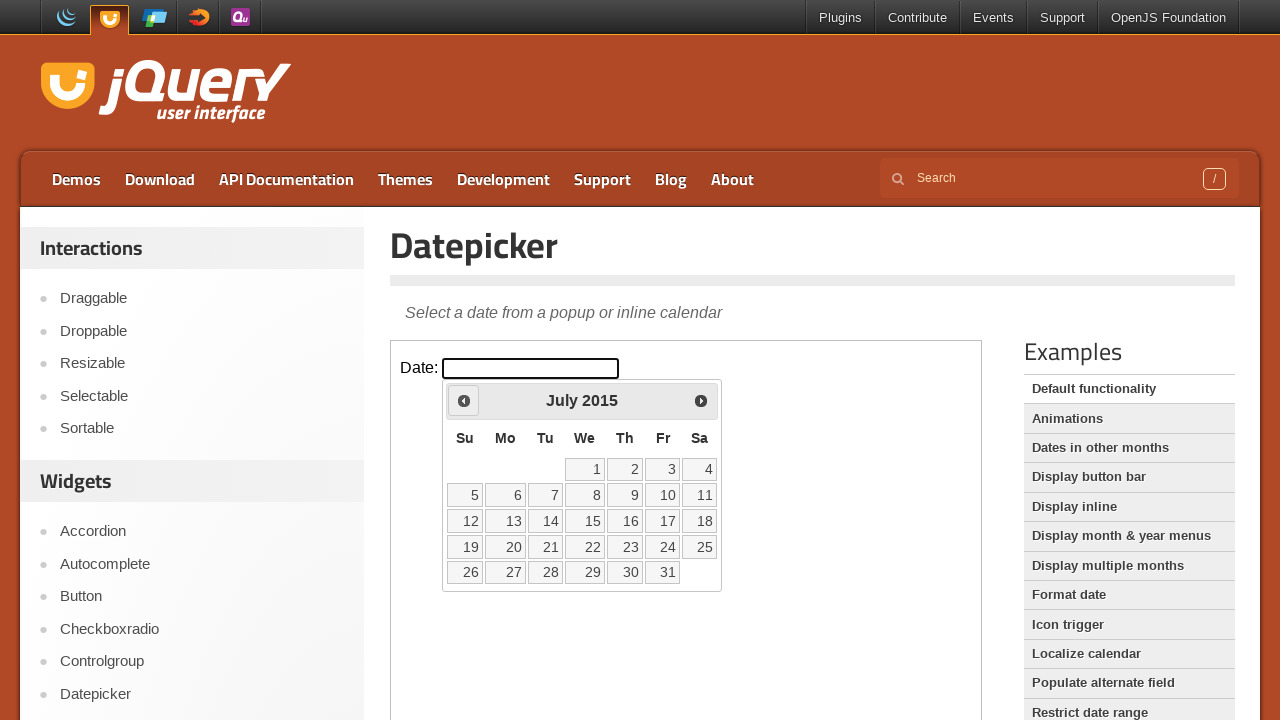

Clicked 'Prev' button to navigate to previous month at (464, 400) on .demo-frame >> internal:control=enter-frame >> xpath=//span[text()='Prev']
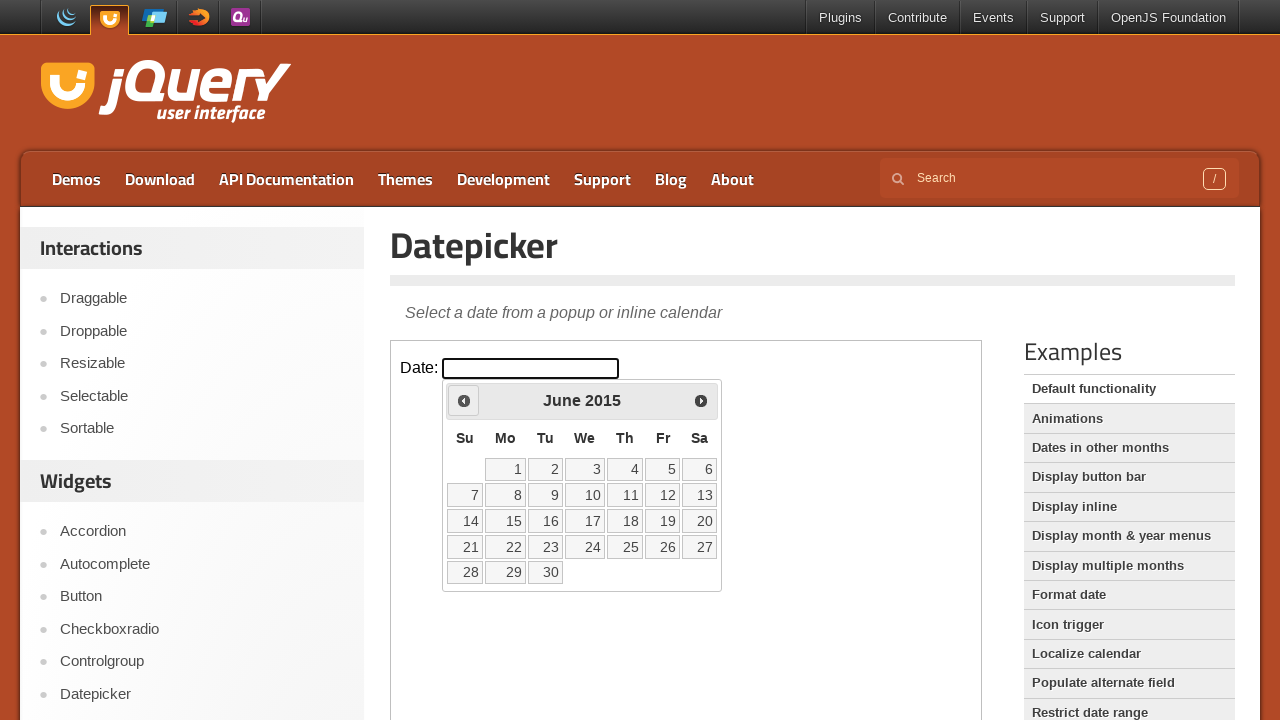

Clicked 'Prev' button to navigate to previous month at (464, 400) on .demo-frame >> internal:control=enter-frame >> xpath=//span[text()='Prev']
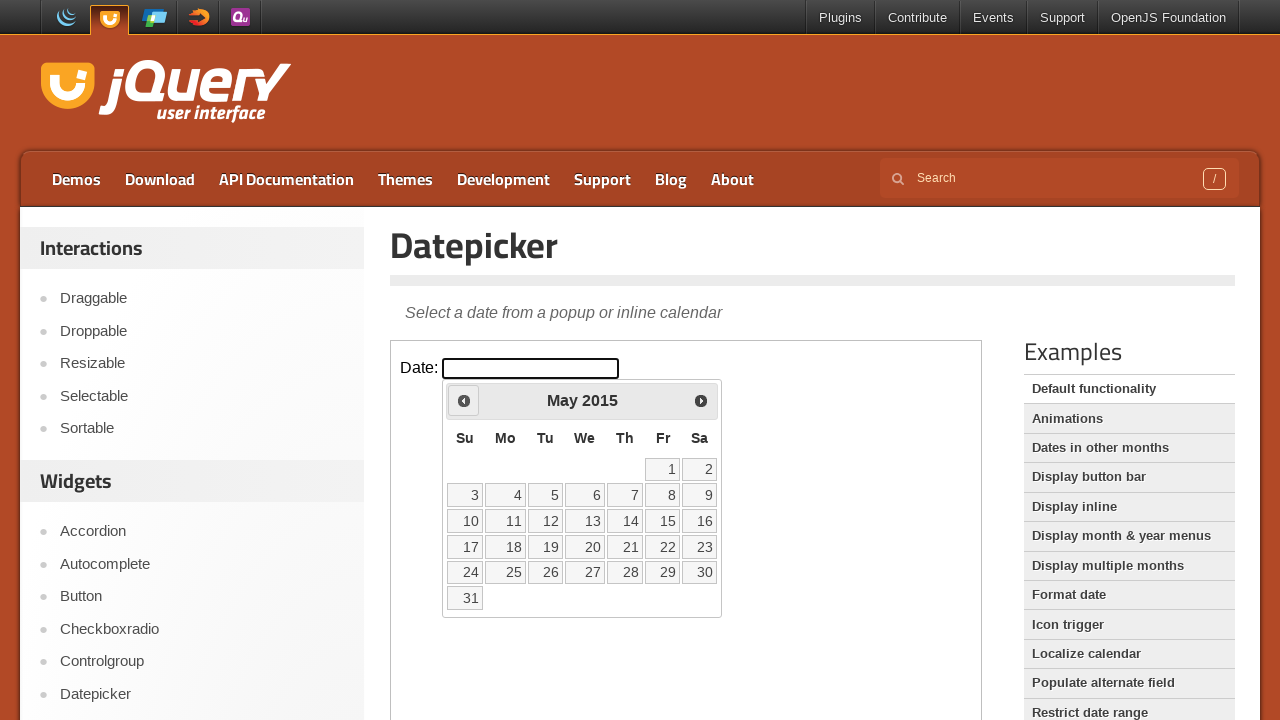

Clicked 'Prev' button to navigate to previous month at (464, 400) on .demo-frame >> internal:control=enter-frame >> xpath=//span[text()='Prev']
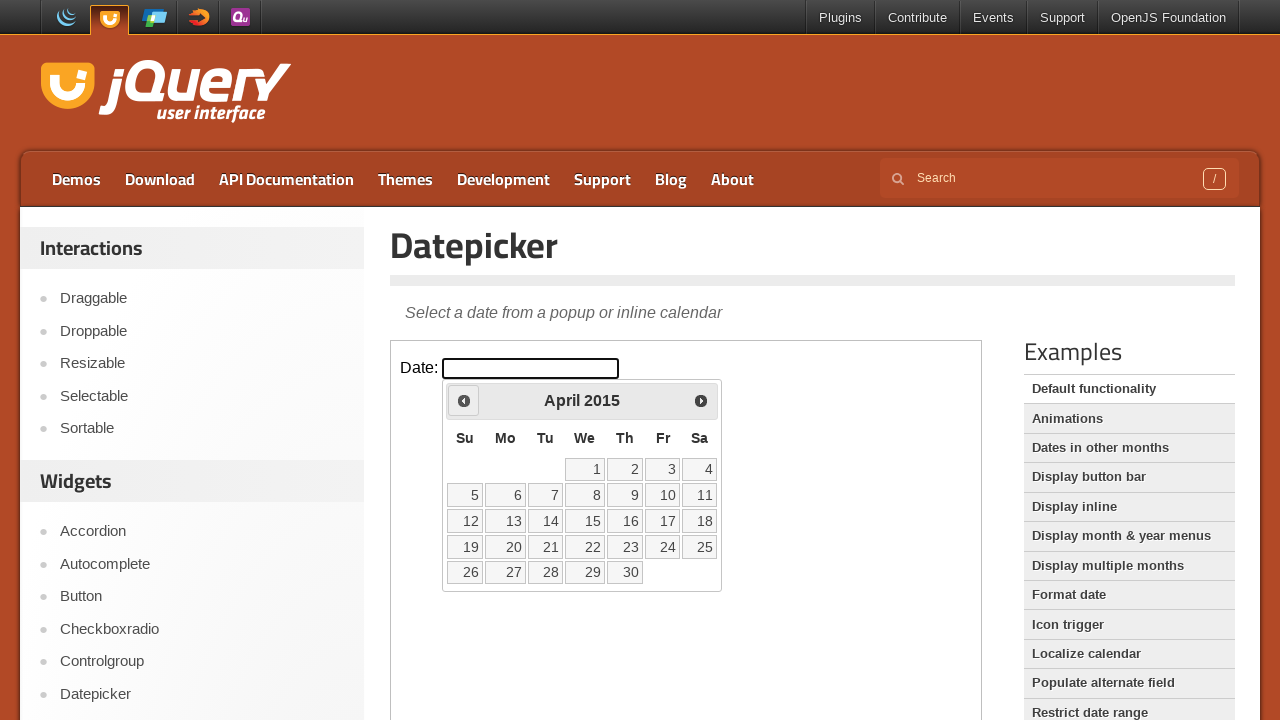

Clicked 'Prev' button to navigate to previous month at (464, 400) on .demo-frame >> internal:control=enter-frame >> xpath=//span[text()='Prev']
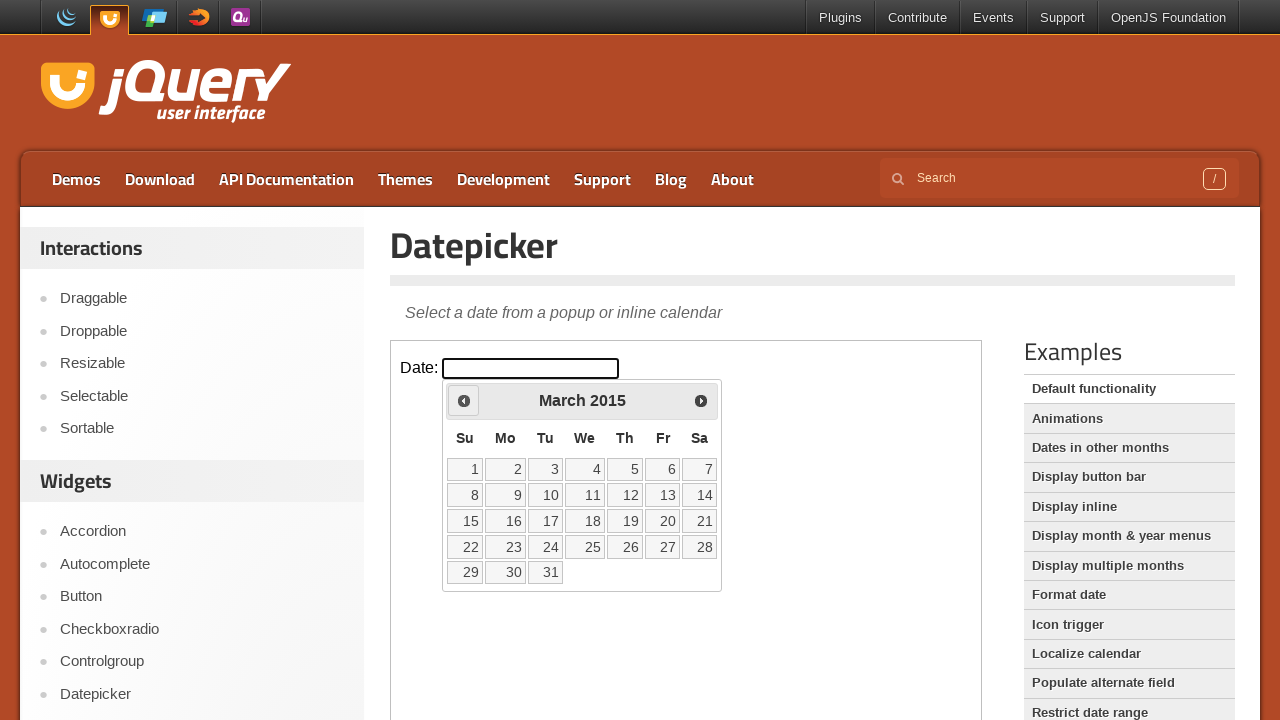

Clicked 'Prev' button to navigate to previous month at (464, 400) on .demo-frame >> internal:control=enter-frame >> xpath=//span[text()='Prev']
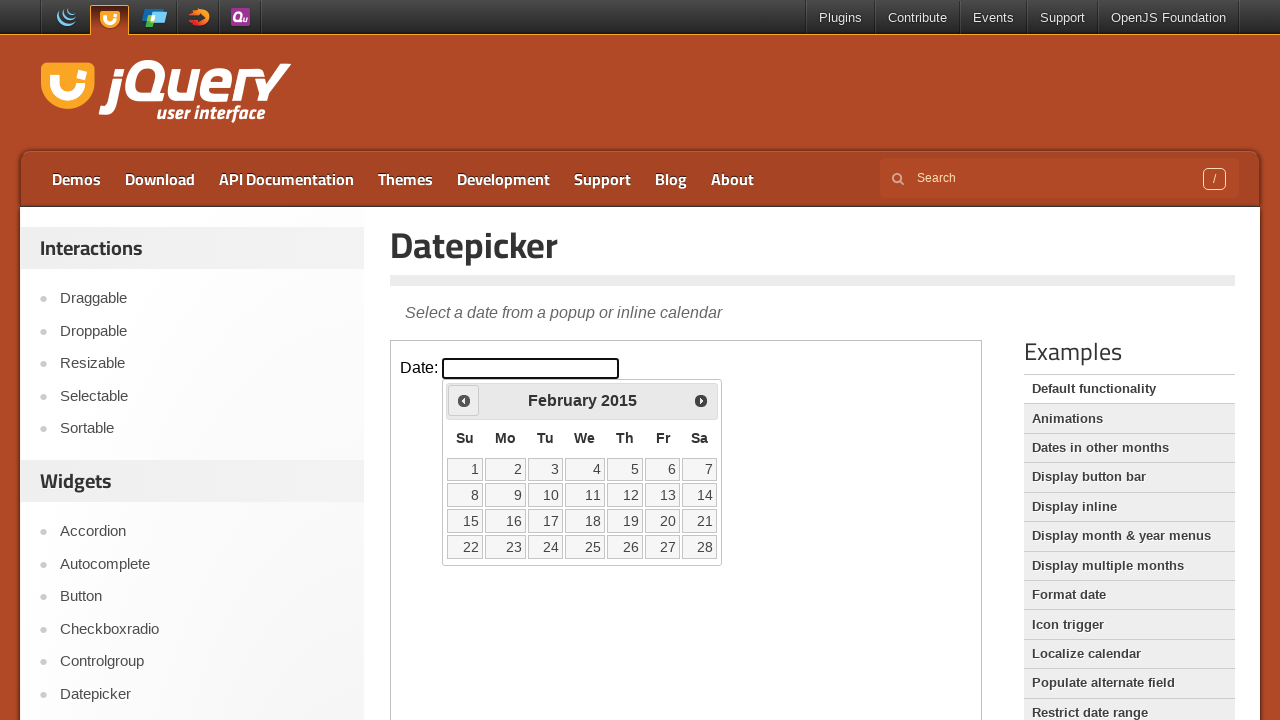

Clicked 'Prev' button to navigate to previous month at (464, 400) on .demo-frame >> internal:control=enter-frame >> xpath=//span[text()='Prev']
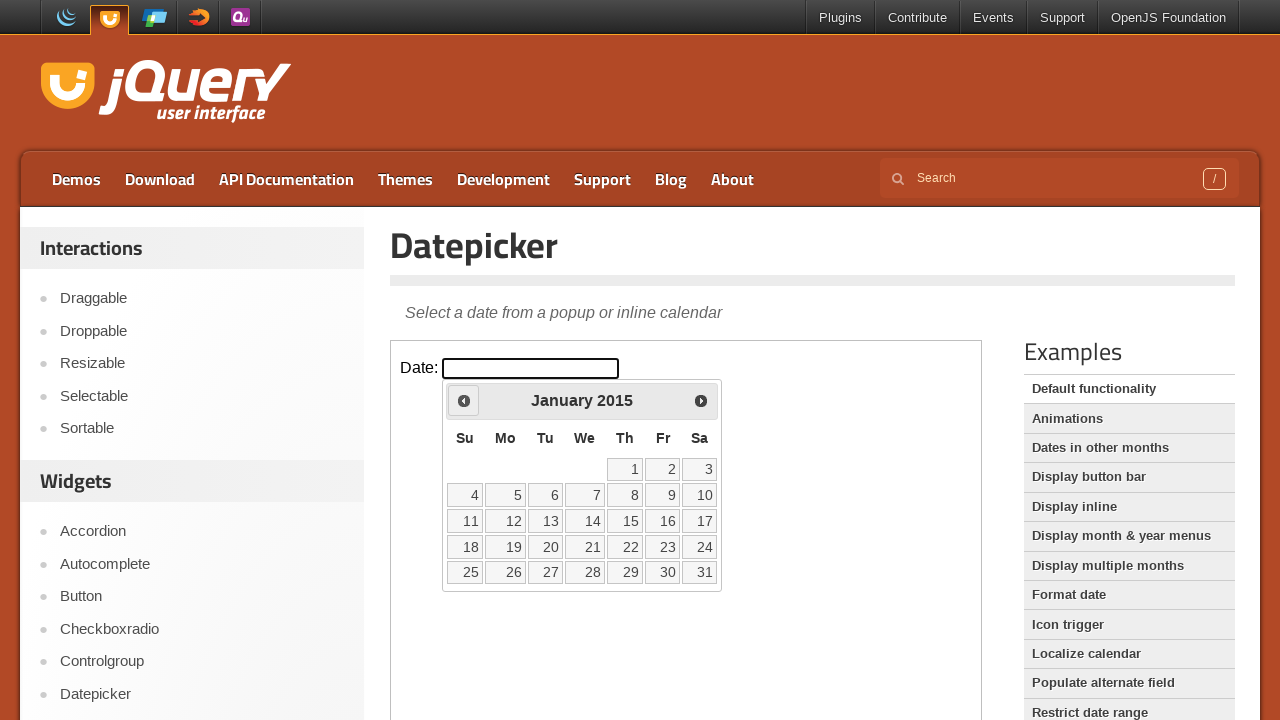

Clicked 'Prev' button to navigate to previous month at (464, 400) on .demo-frame >> internal:control=enter-frame >> xpath=//span[text()='Prev']
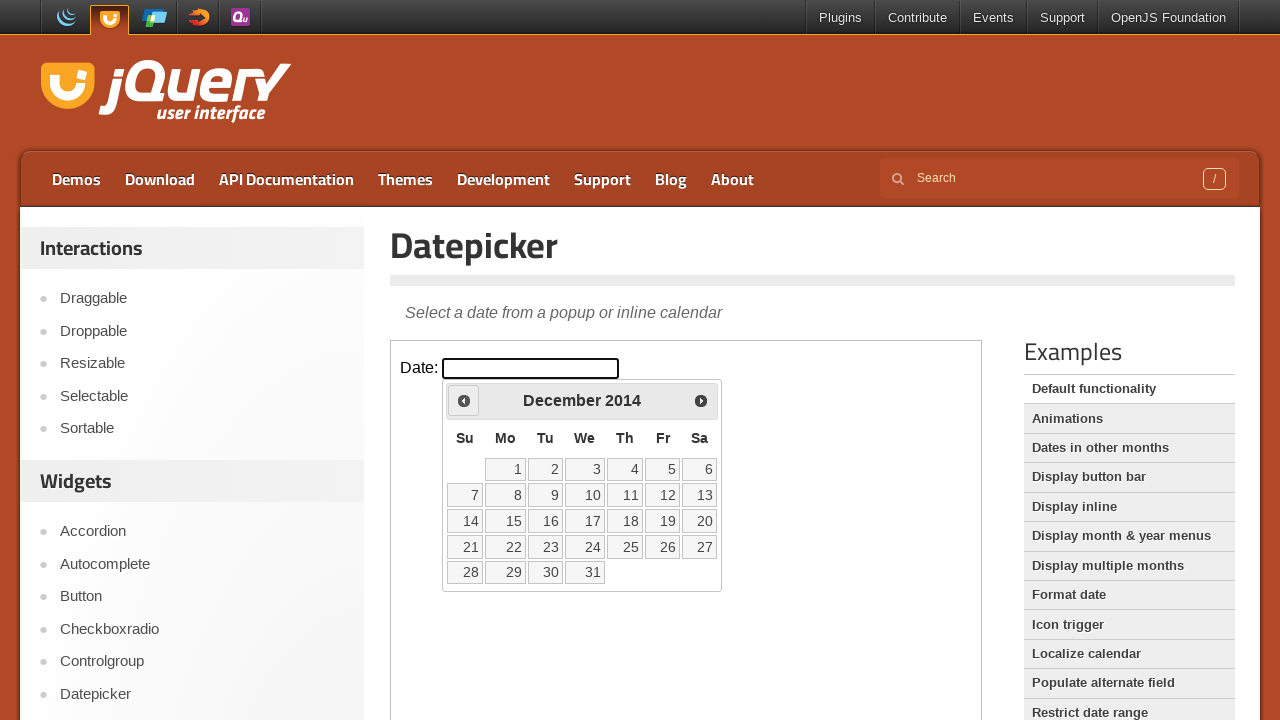

Clicked 'Prev' button to navigate to previous month at (464, 400) on .demo-frame >> internal:control=enter-frame >> xpath=//span[text()='Prev']
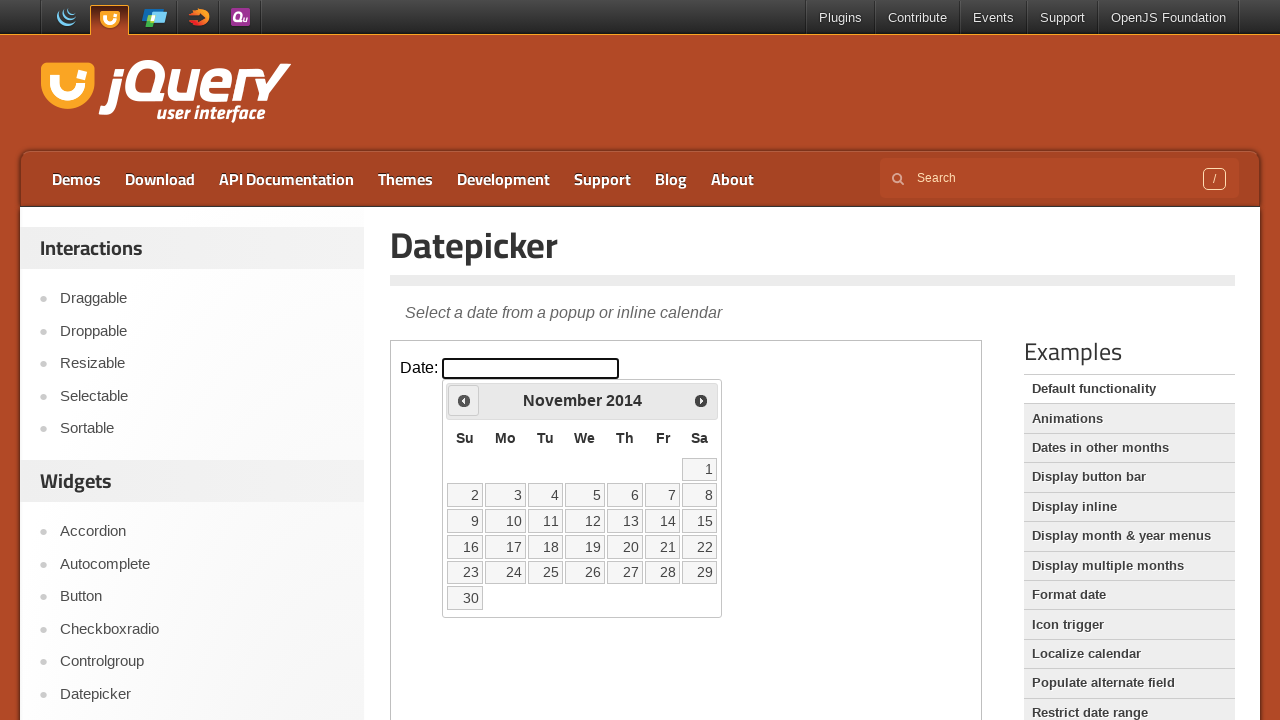

Clicked 'Prev' button to navigate to previous month at (464, 400) on .demo-frame >> internal:control=enter-frame >> xpath=//span[text()='Prev']
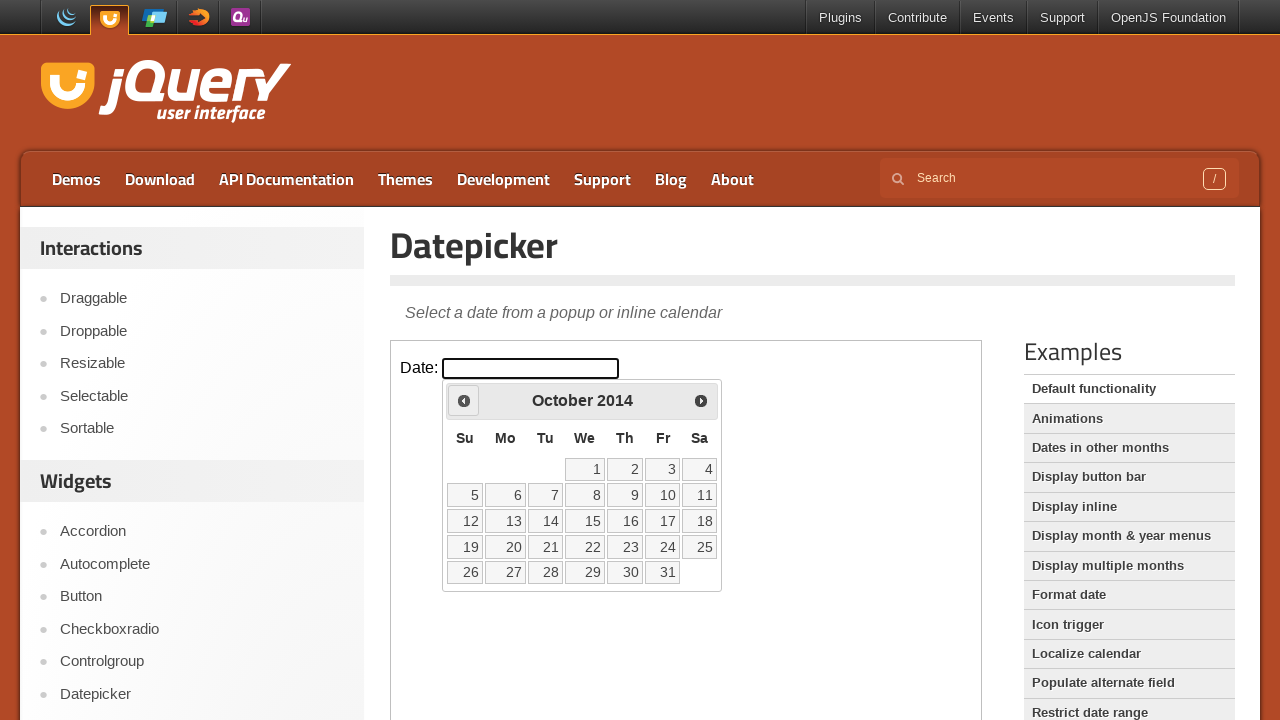

Clicked 'Prev' button to navigate to previous month at (464, 400) on .demo-frame >> internal:control=enter-frame >> xpath=//span[text()='Prev']
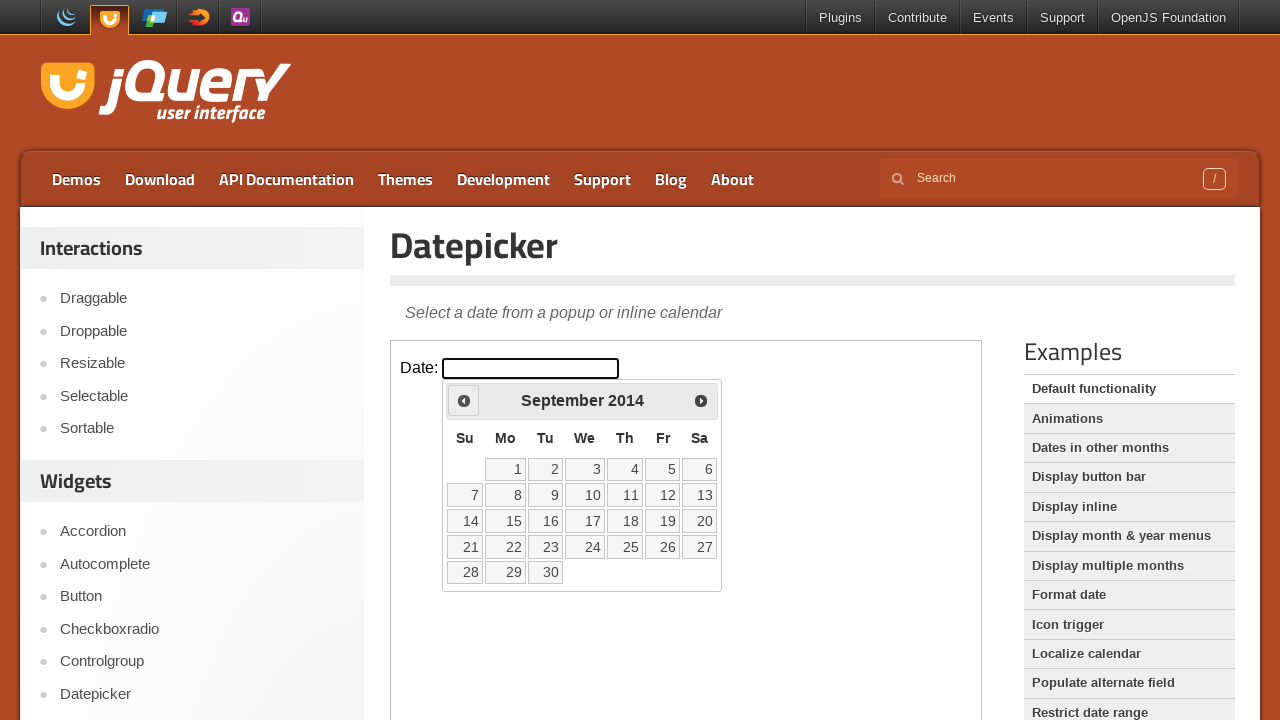

Clicked 'Prev' button to navigate to previous month at (464, 400) on .demo-frame >> internal:control=enter-frame >> xpath=//span[text()='Prev']
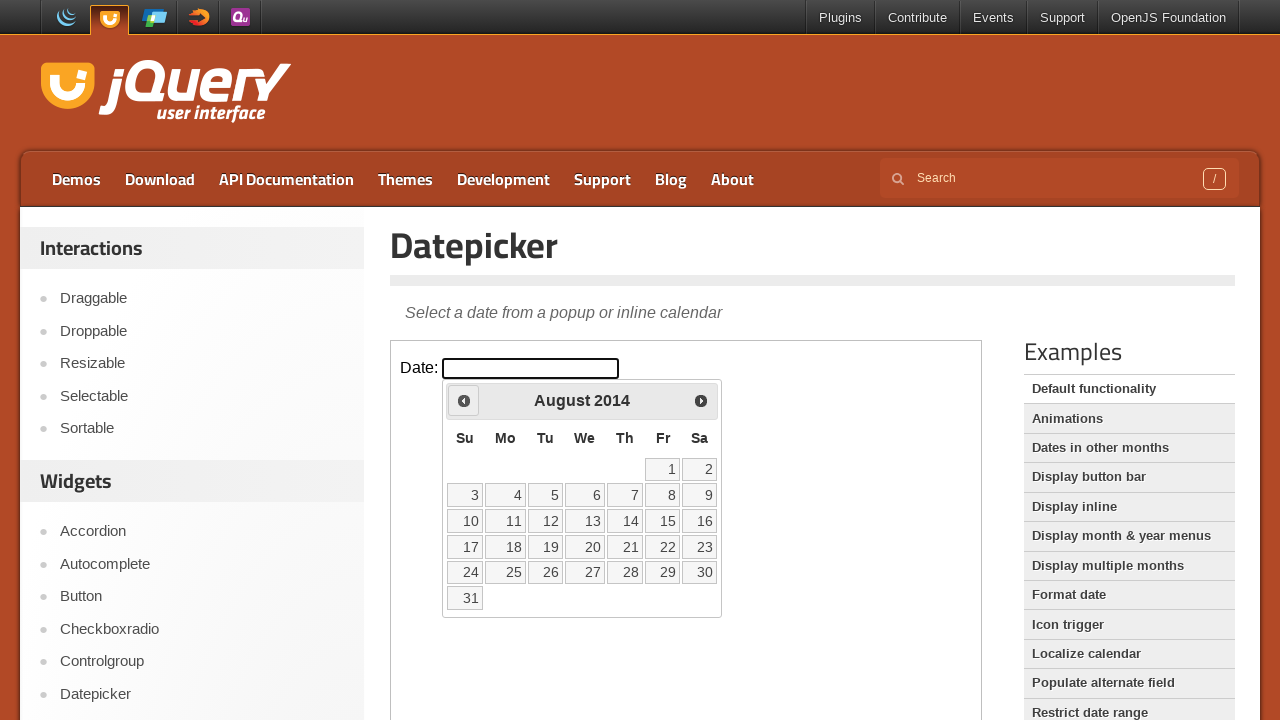

Clicked 'Prev' button to navigate to previous month at (464, 400) on .demo-frame >> internal:control=enter-frame >> xpath=//span[text()='Prev']
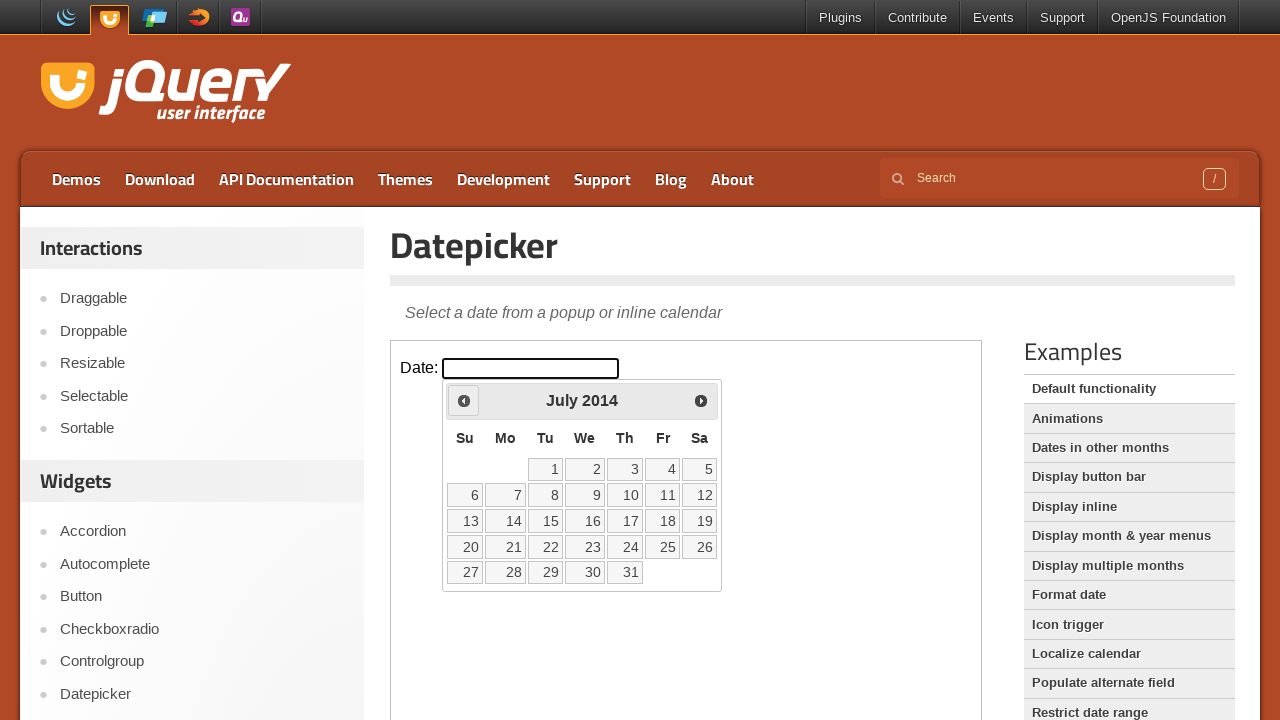

Clicked 'Prev' button to navigate to previous month at (464, 400) on .demo-frame >> internal:control=enter-frame >> xpath=//span[text()='Prev']
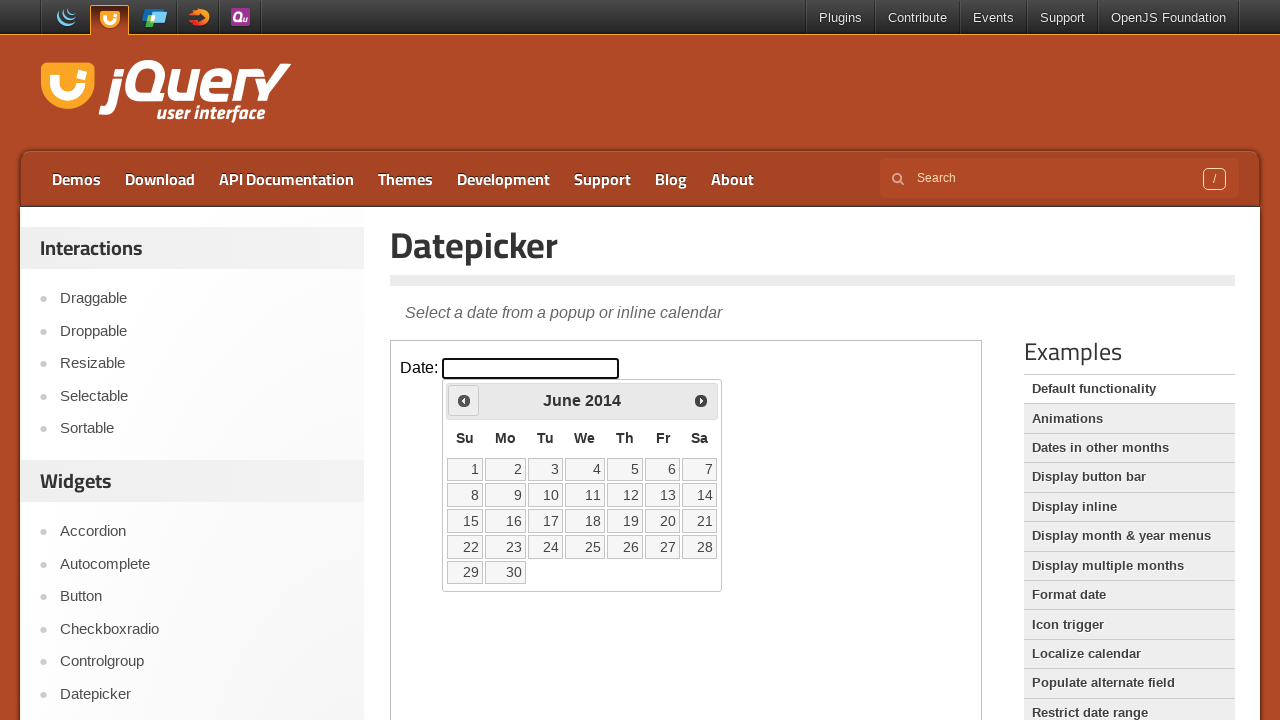

Clicked 'Prev' button to navigate to previous month at (464, 400) on .demo-frame >> internal:control=enter-frame >> xpath=//span[text()='Prev']
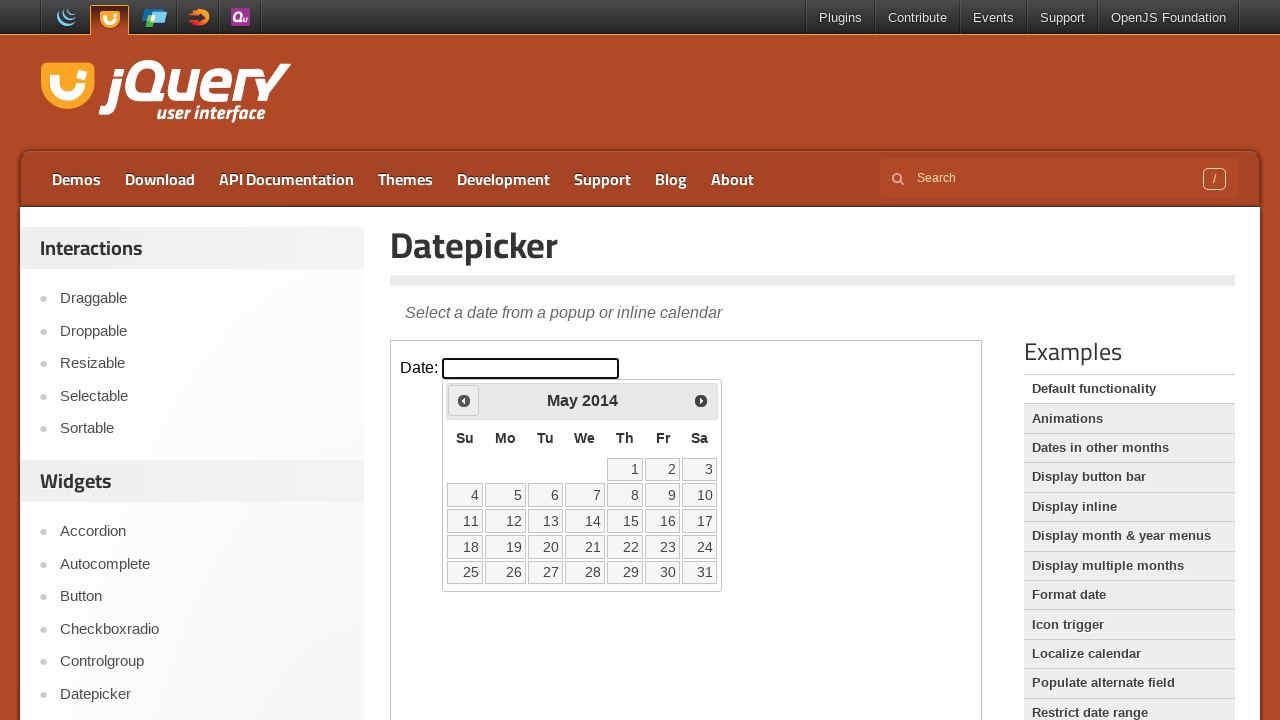

Clicked 'Prev' button to navigate to previous month at (464, 400) on .demo-frame >> internal:control=enter-frame >> xpath=//span[text()='Prev']
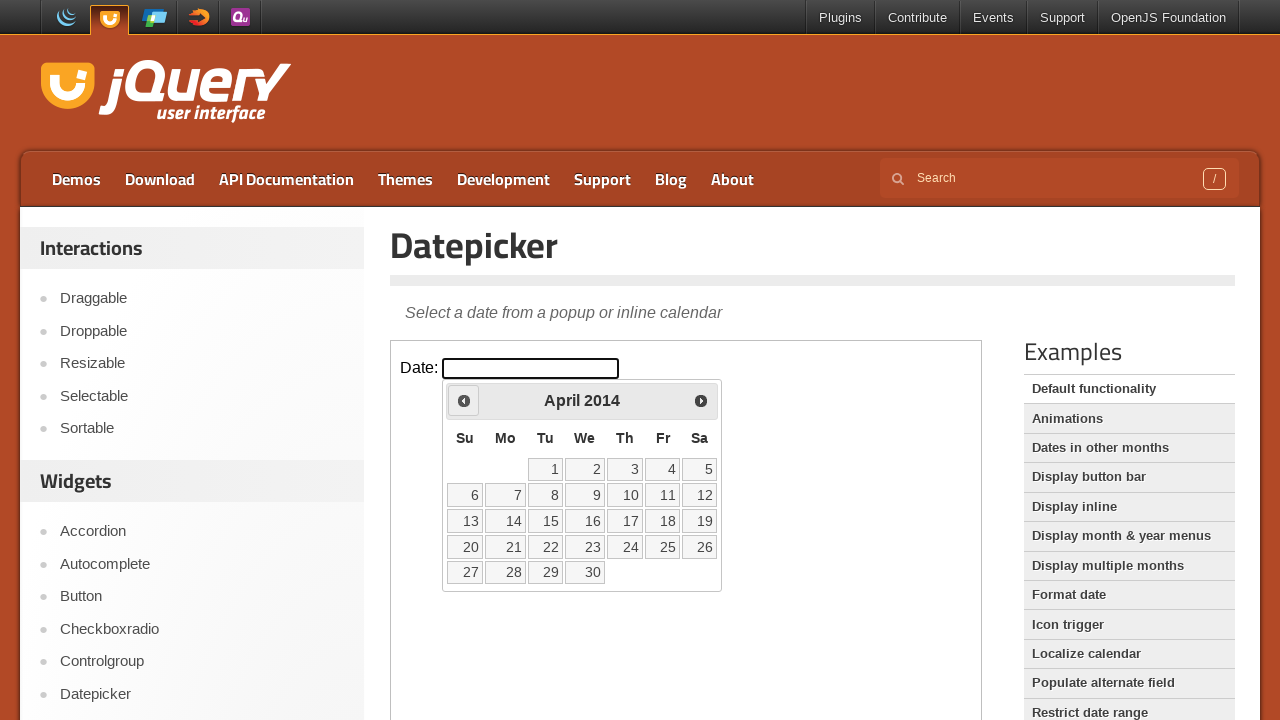

Clicked 'Prev' button to navigate to previous month at (464, 400) on .demo-frame >> internal:control=enter-frame >> xpath=//span[text()='Prev']
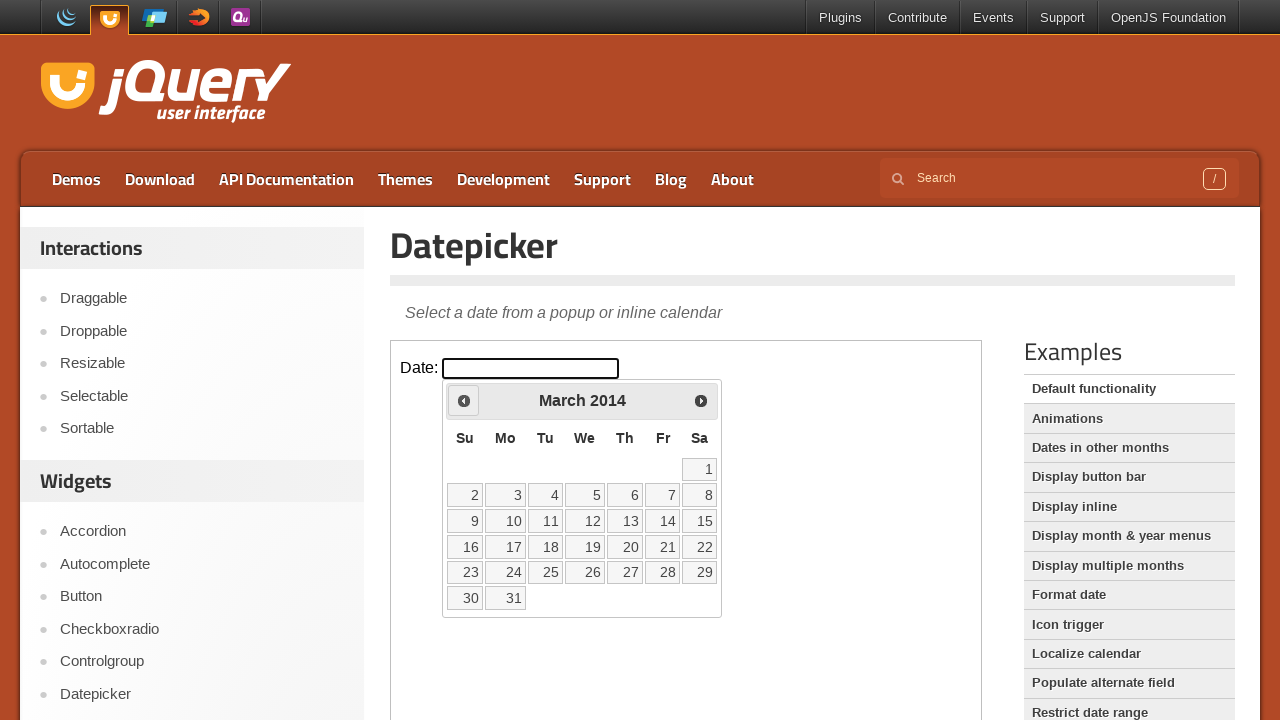

Clicked 'Prev' button to navigate to previous month at (464, 400) on .demo-frame >> internal:control=enter-frame >> xpath=//span[text()='Prev']
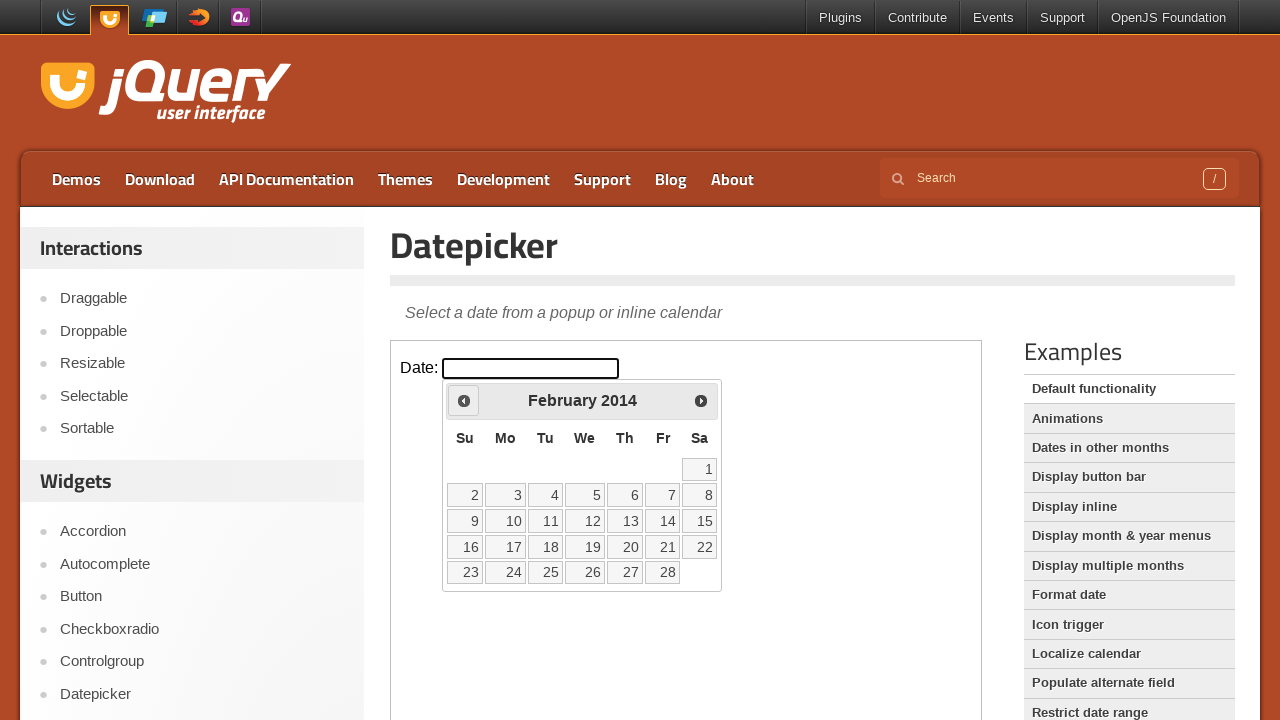

Clicked 'Prev' button to navigate to previous month at (464, 400) on .demo-frame >> internal:control=enter-frame >> xpath=//span[text()='Prev']
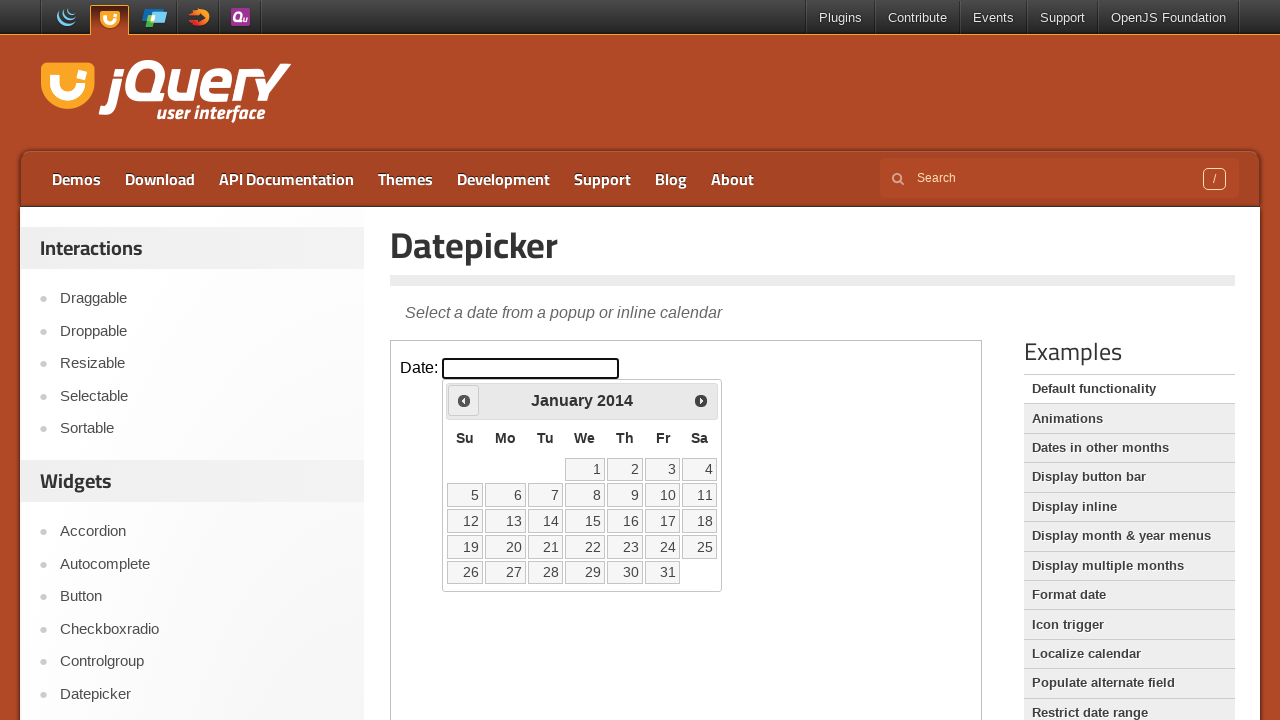

Clicked 'Prev' button to navigate to previous month at (464, 400) on .demo-frame >> internal:control=enter-frame >> xpath=//span[text()='Prev']
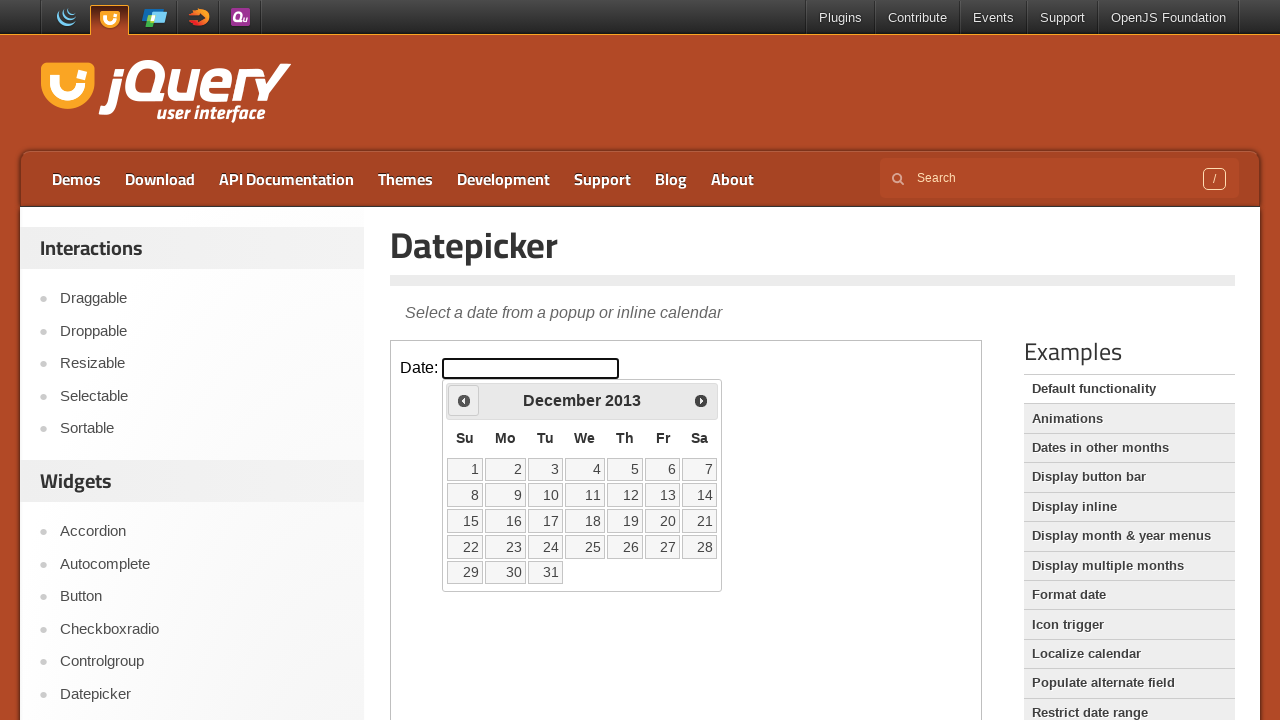

Clicked 'Prev' button to navigate to previous month at (464, 400) on .demo-frame >> internal:control=enter-frame >> xpath=//span[text()='Prev']
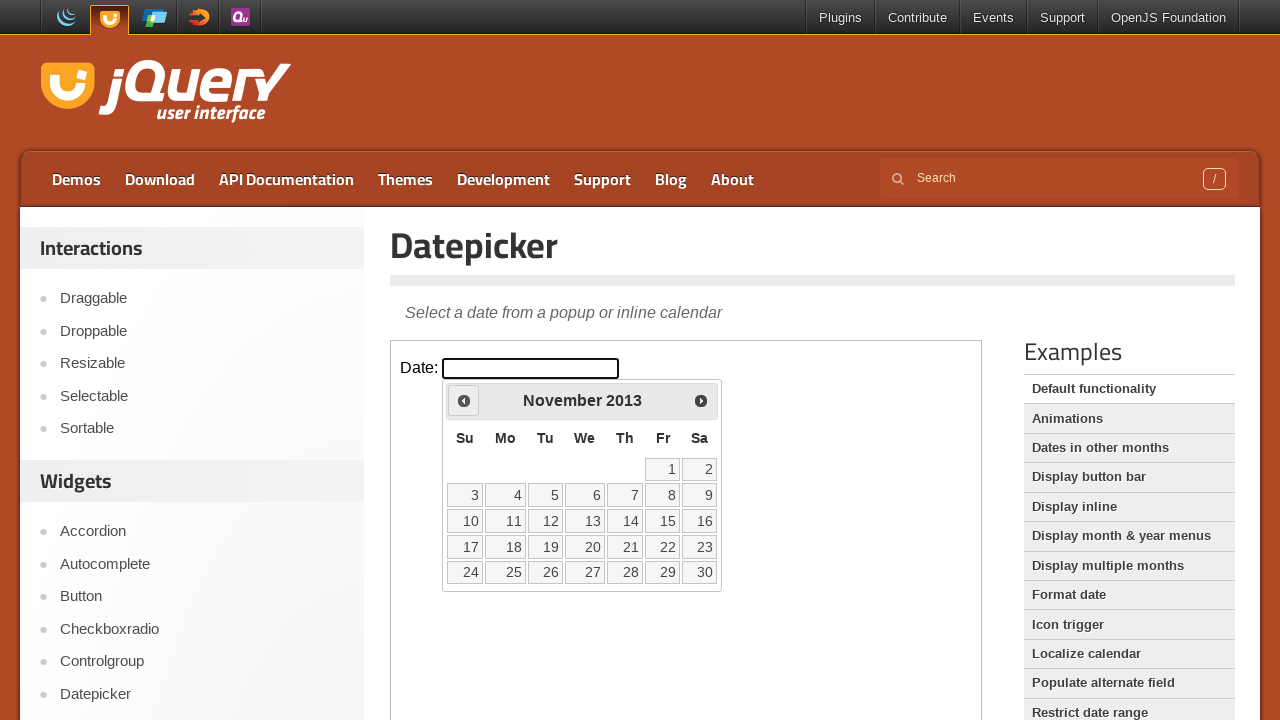

Clicked 'Prev' button to navigate to previous month at (464, 400) on .demo-frame >> internal:control=enter-frame >> xpath=//span[text()='Prev']
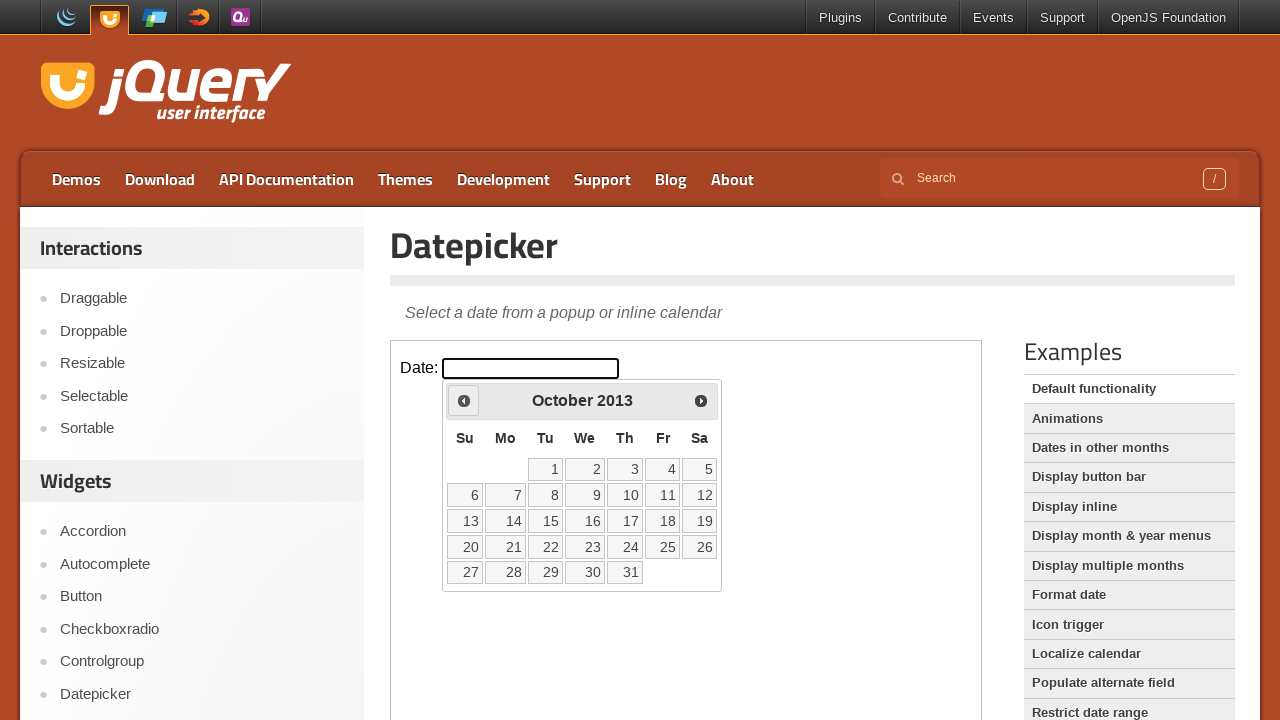

Clicked 'Prev' button to navigate to previous month at (464, 400) on .demo-frame >> internal:control=enter-frame >> xpath=//span[text()='Prev']
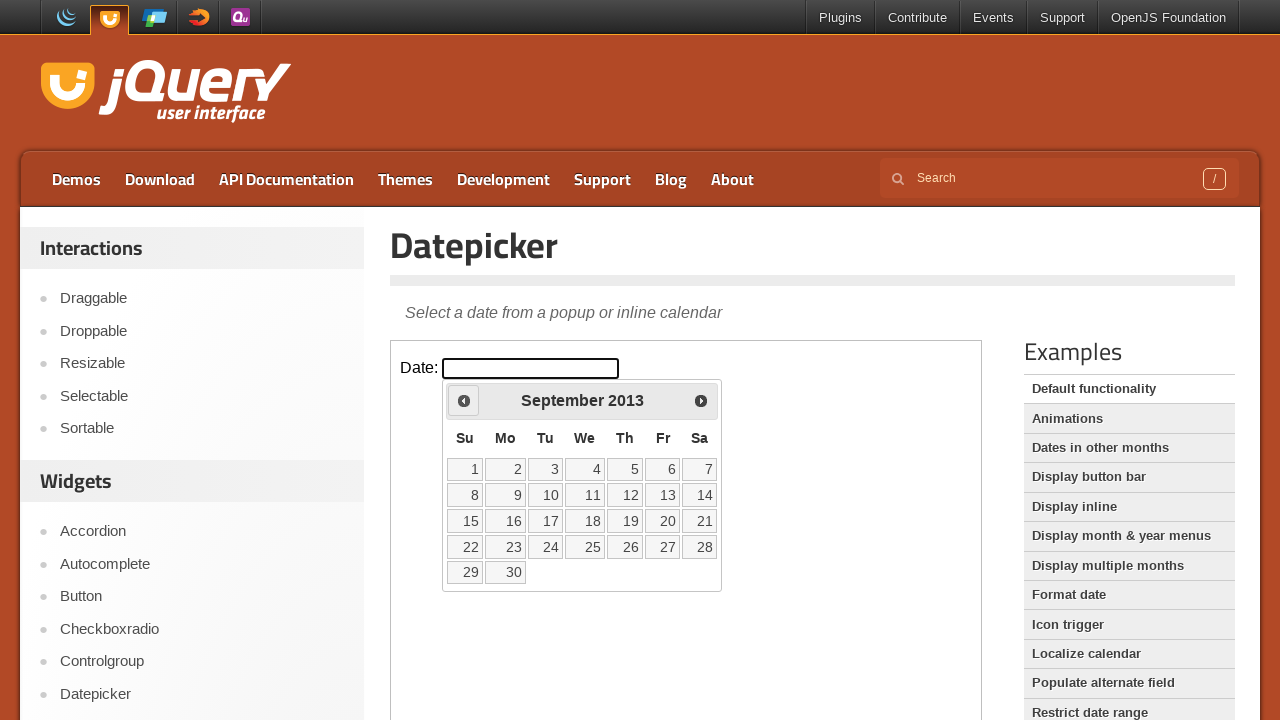

Clicked 'Prev' button to navigate to previous month at (464, 400) on .demo-frame >> internal:control=enter-frame >> xpath=//span[text()='Prev']
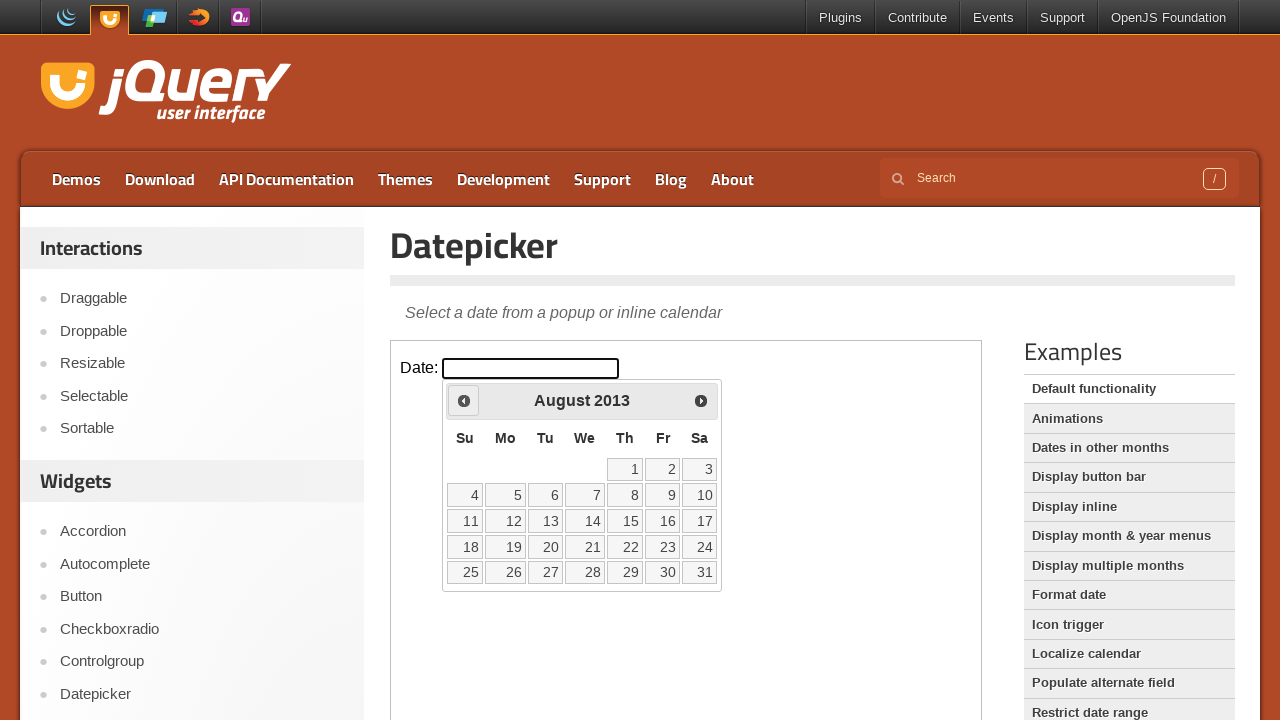

Clicked 'Prev' button to navigate to previous month at (464, 400) on .demo-frame >> internal:control=enter-frame >> xpath=//span[text()='Prev']
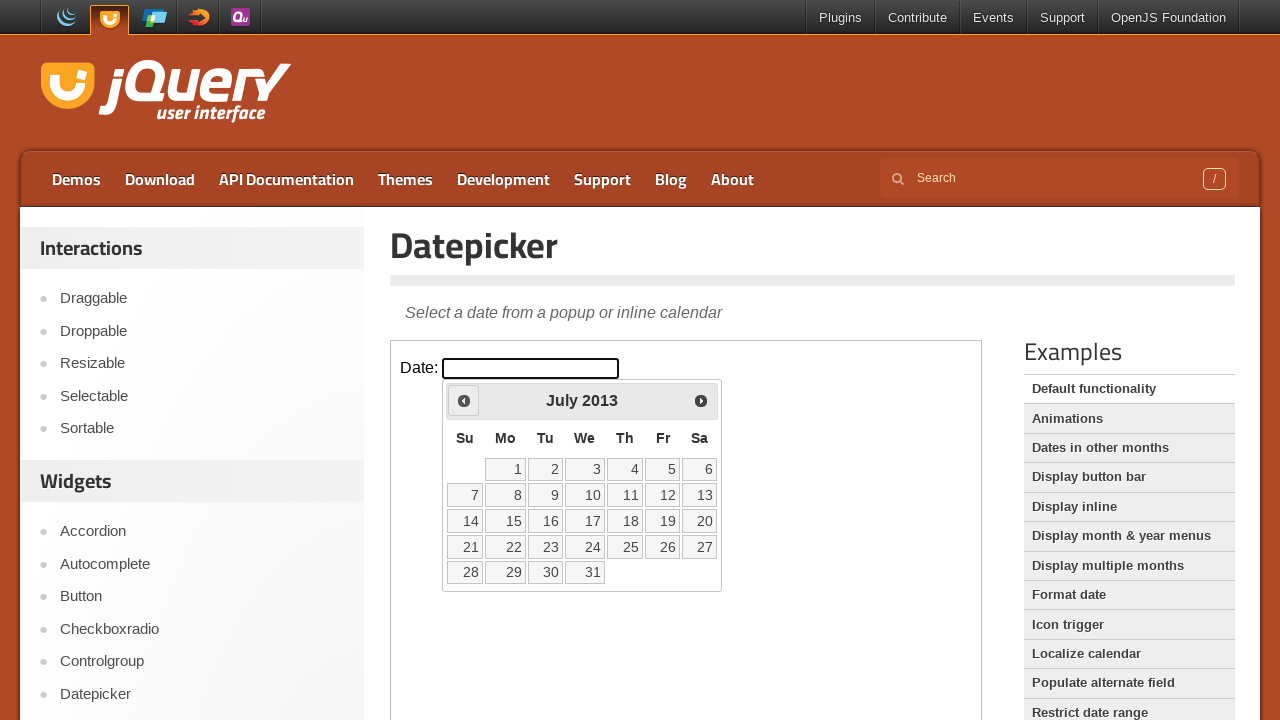

Clicked 'Prev' button to navigate to previous month at (464, 400) on .demo-frame >> internal:control=enter-frame >> xpath=//span[text()='Prev']
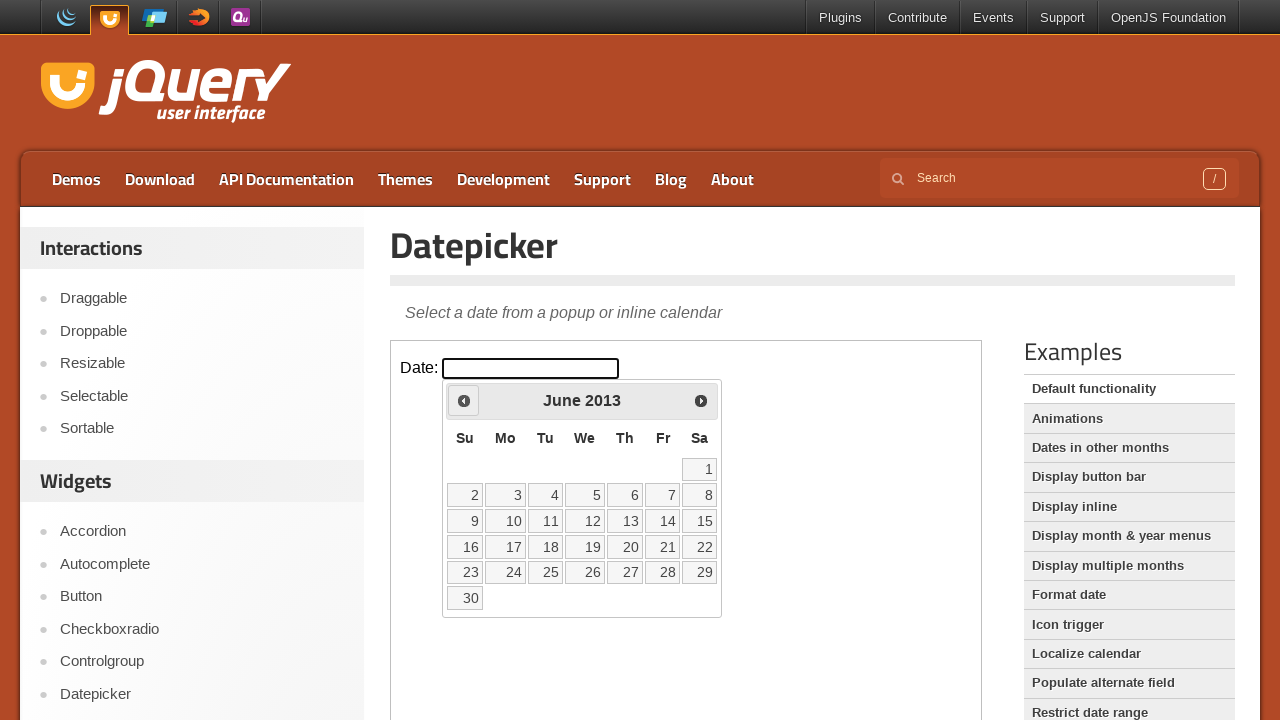

Clicked 'Prev' button to navigate to previous month at (464, 400) on .demo-frame >> internal:control=enter-frame >> xpath=//span[text()='Prev']
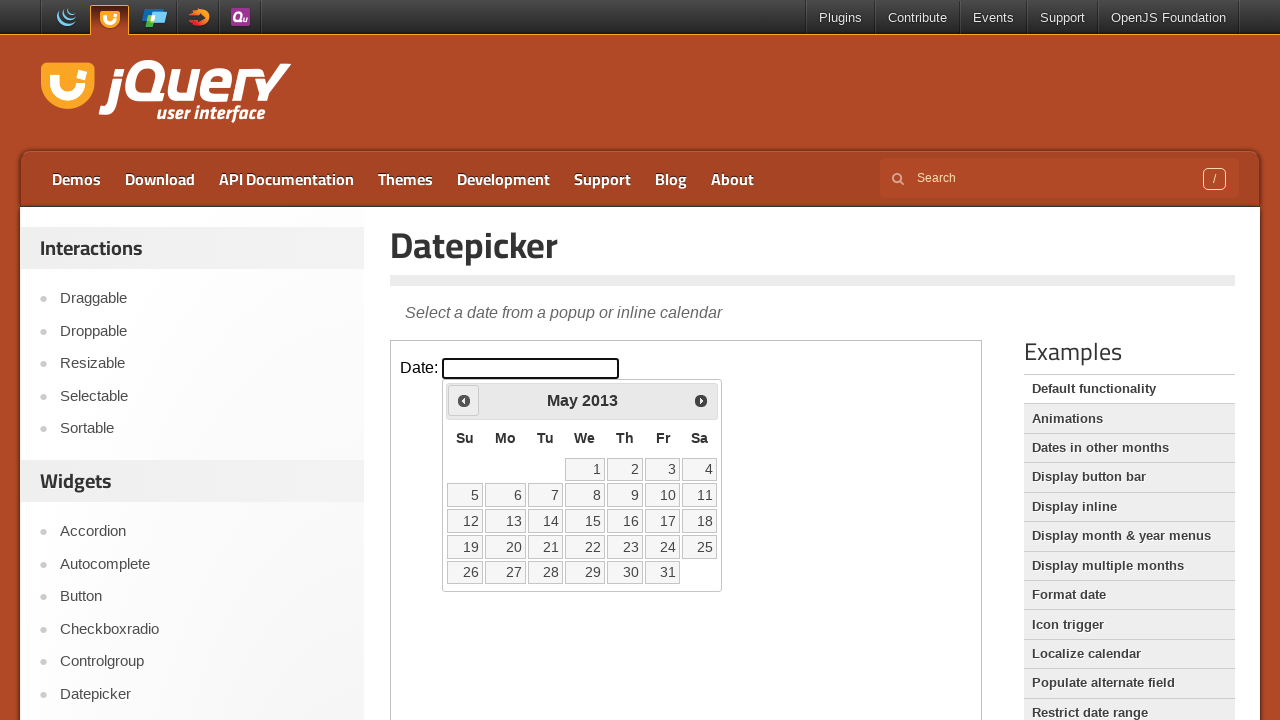

Clicked 'Prev' button to navigate to previous month at (464, 400) on .demo-frame >> internal:control=enter-frame >> xpath=//span[text()='Prev']
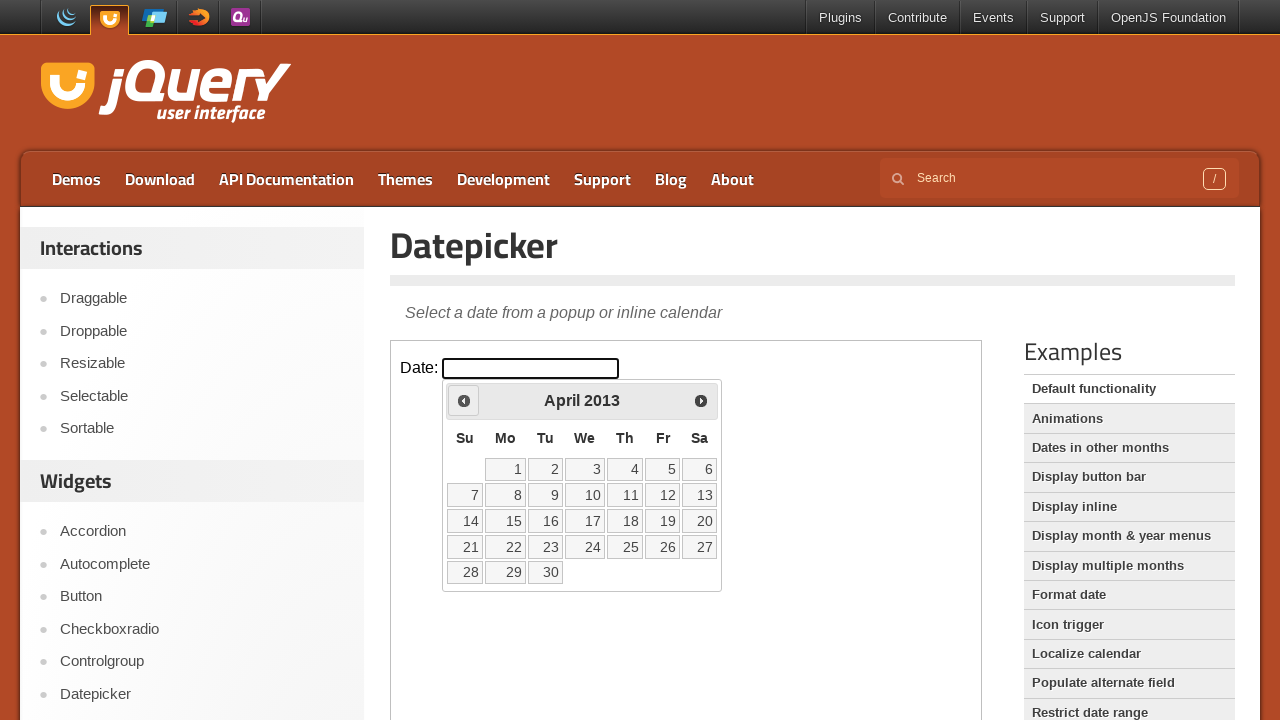

Clicked 'Prev' button to navigate to previous month at (464, 400) on .demo-frame >> internal:control=enter-frame >> xpath=//span[text()='Prev']
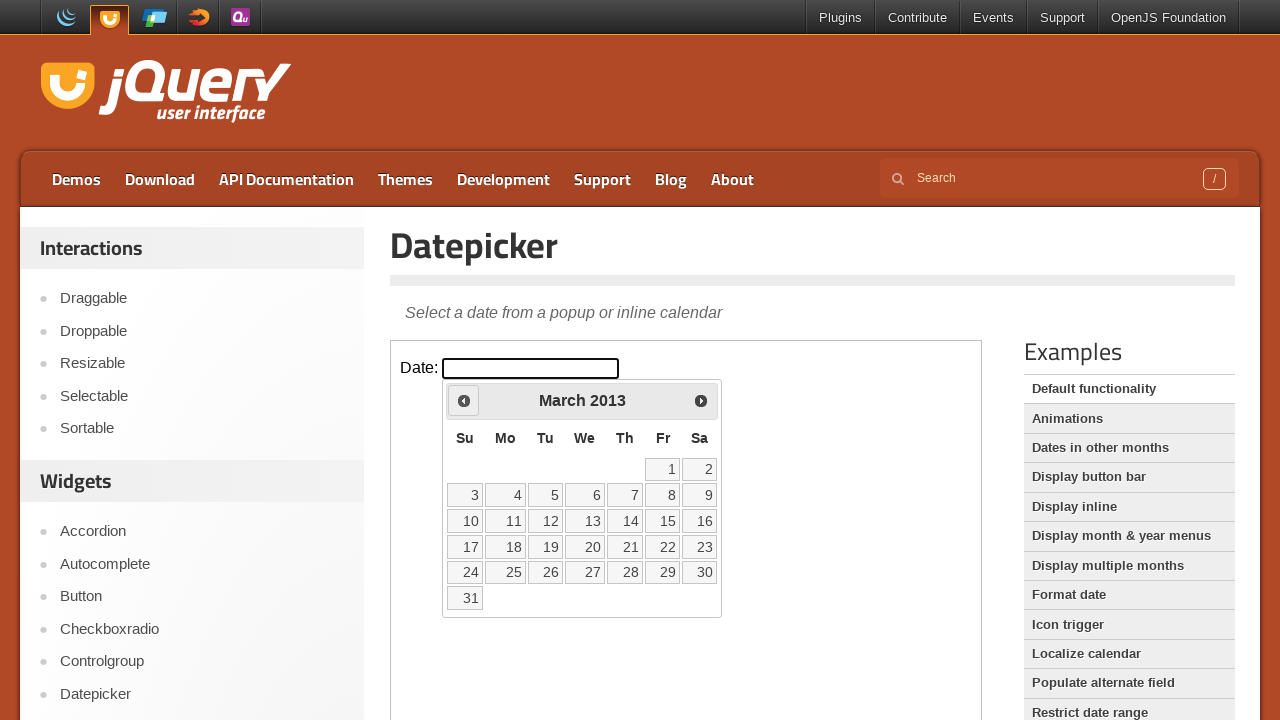

Clicked 'Prev' button to navigate to previous month at (464, 400) on .demo-frame >> internal:control=enter-frame >> xpath=//span[text()='Prev']
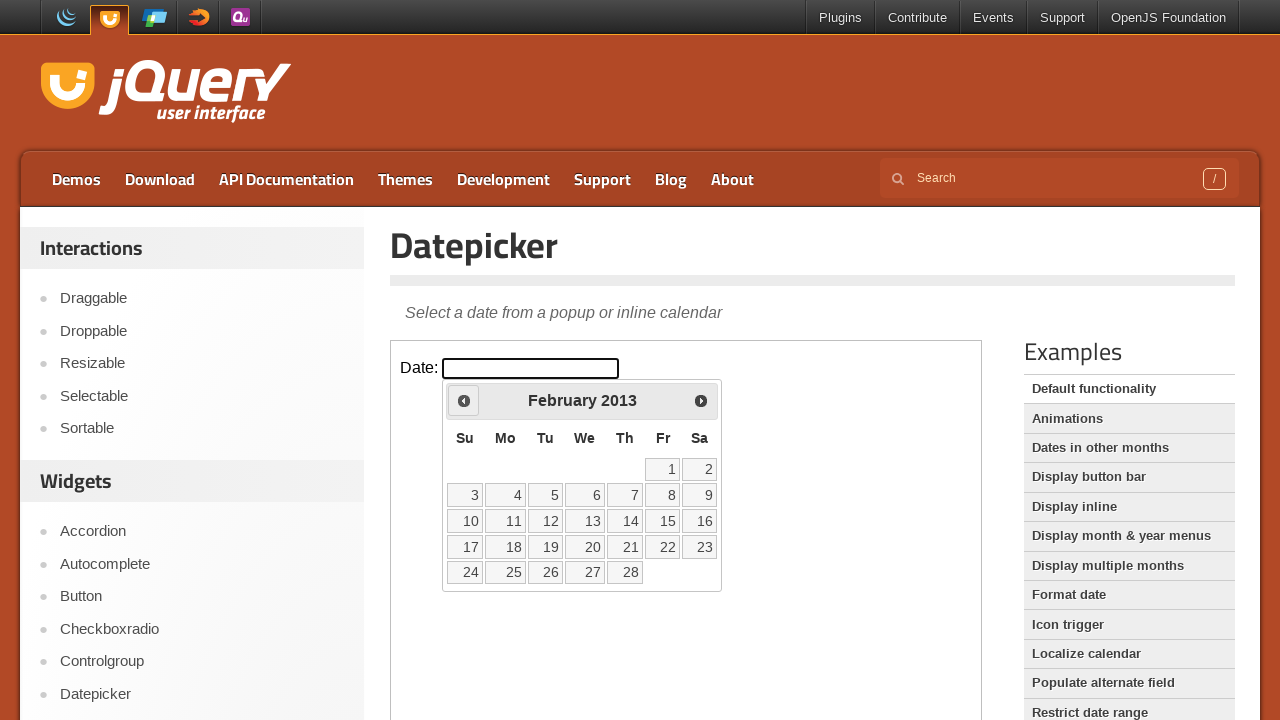

Clicked 'Prev' button to navigate to previous month at (464, 400) on .demo-frame >> internal:control=enter-frame >> xpath=//span[text()='Prev']
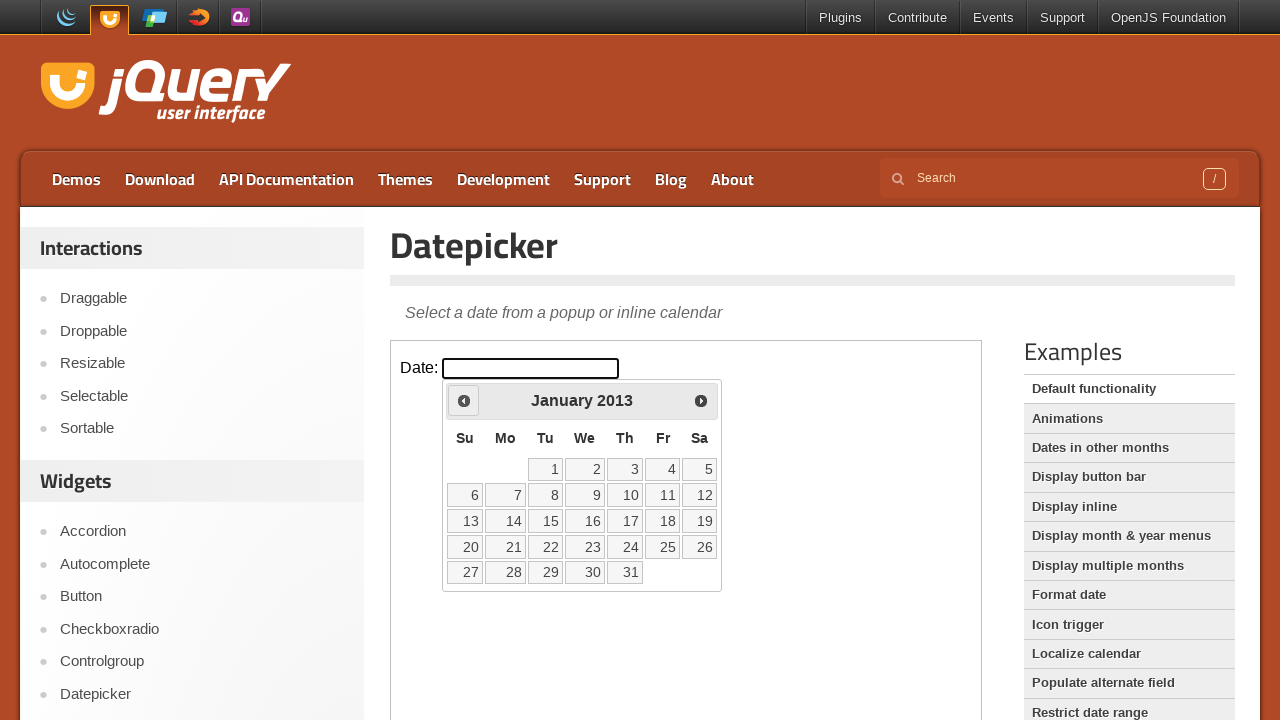

Clicked 'Prev' button to navigate to previous month at (464, 400) on .demo-frame >> internal:control=enter-frame >> xpath=//span[text()='Prev']
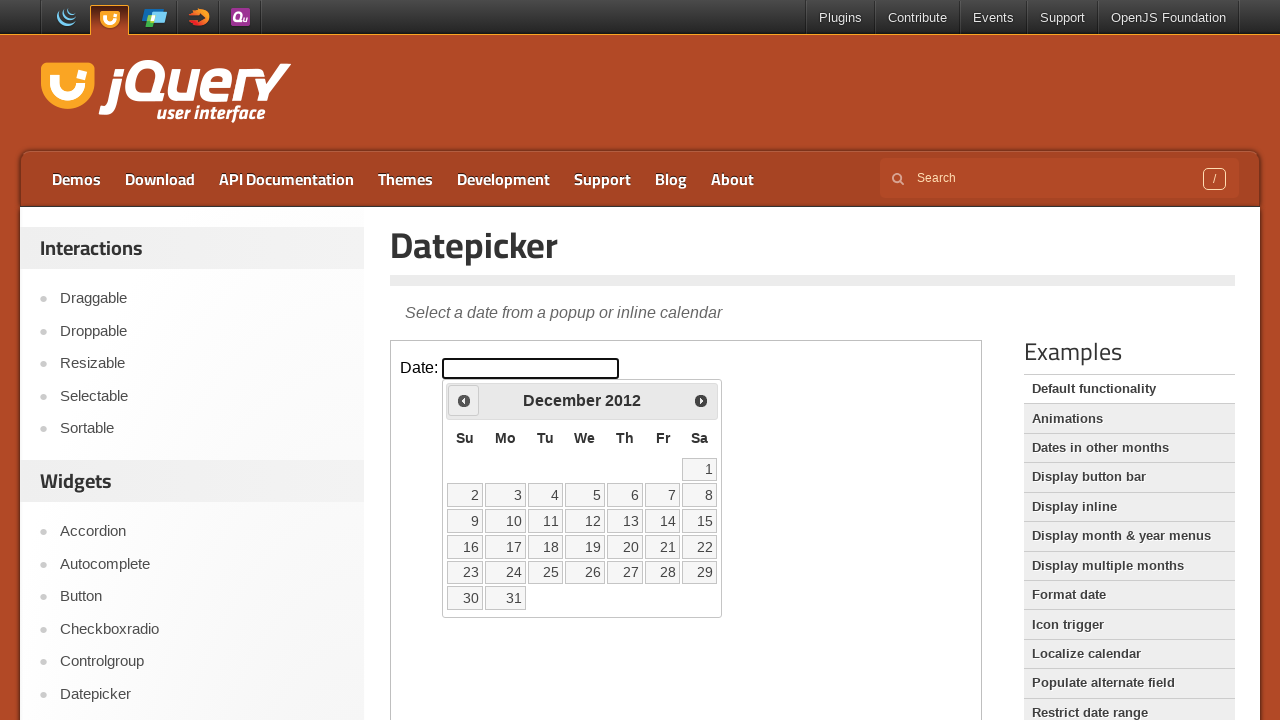

Clicked 'Prev' button to navigate to previous month at (464, 400) on .demo-frame >> internal:control=enter-frame >> xpath=//span[text()='Prev']
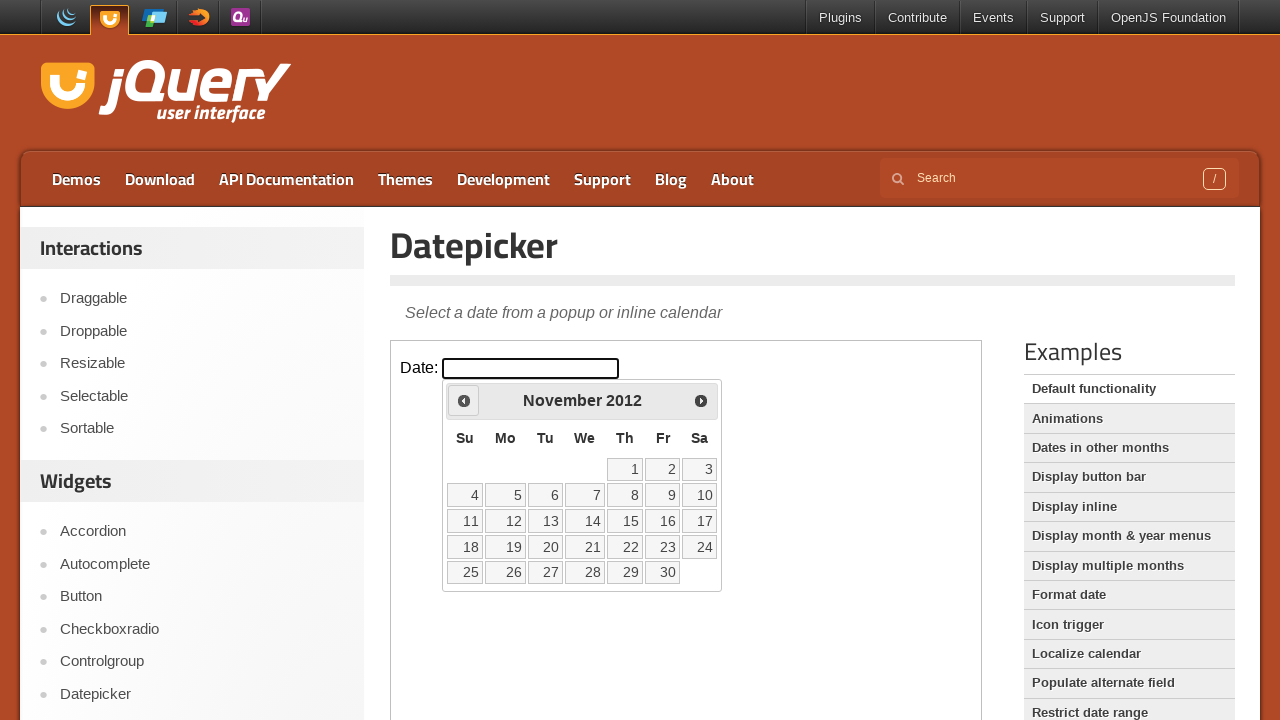

Clicked 'Prev' button to navigate to previous month at (464, 400) on .demo-frame >> internal:control=enter-frame >> xpath=//span[text()='Prev']
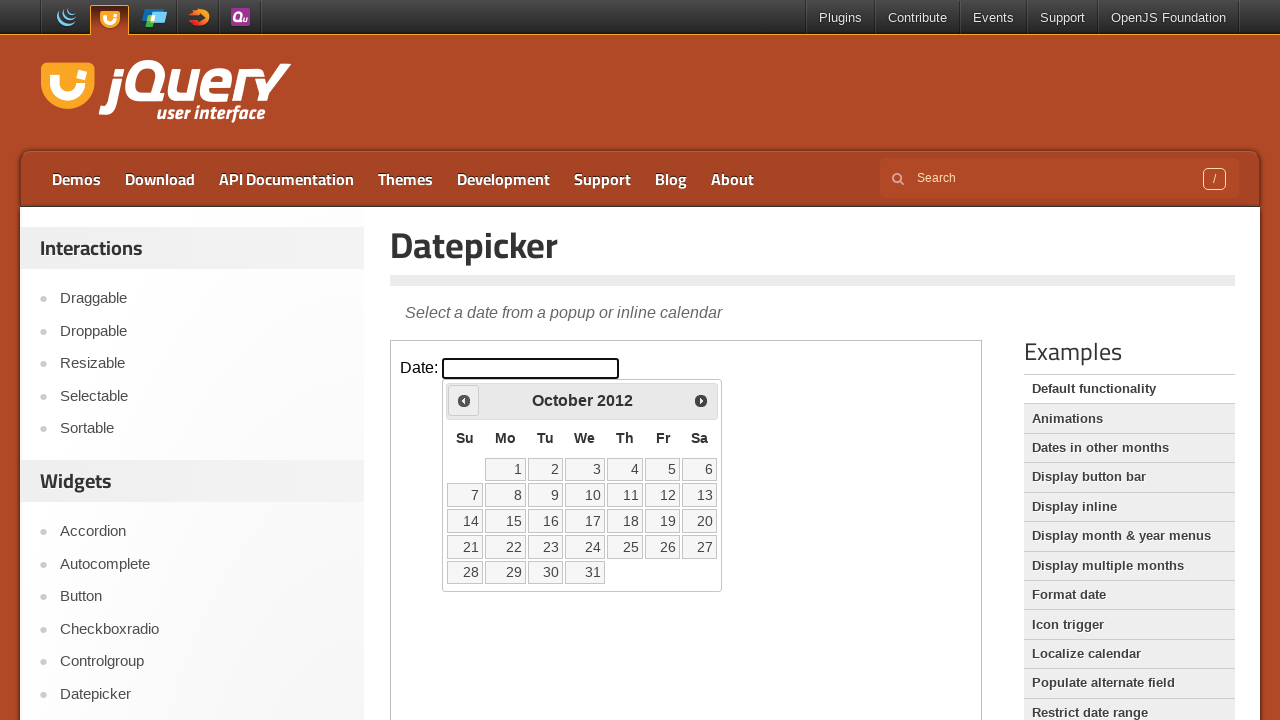

Clicked 'Prev' button to navigate to previous month at (464, 400) on .demo-frame >> internal:control=enter-frame >> xpath=//span[text()='Prev']
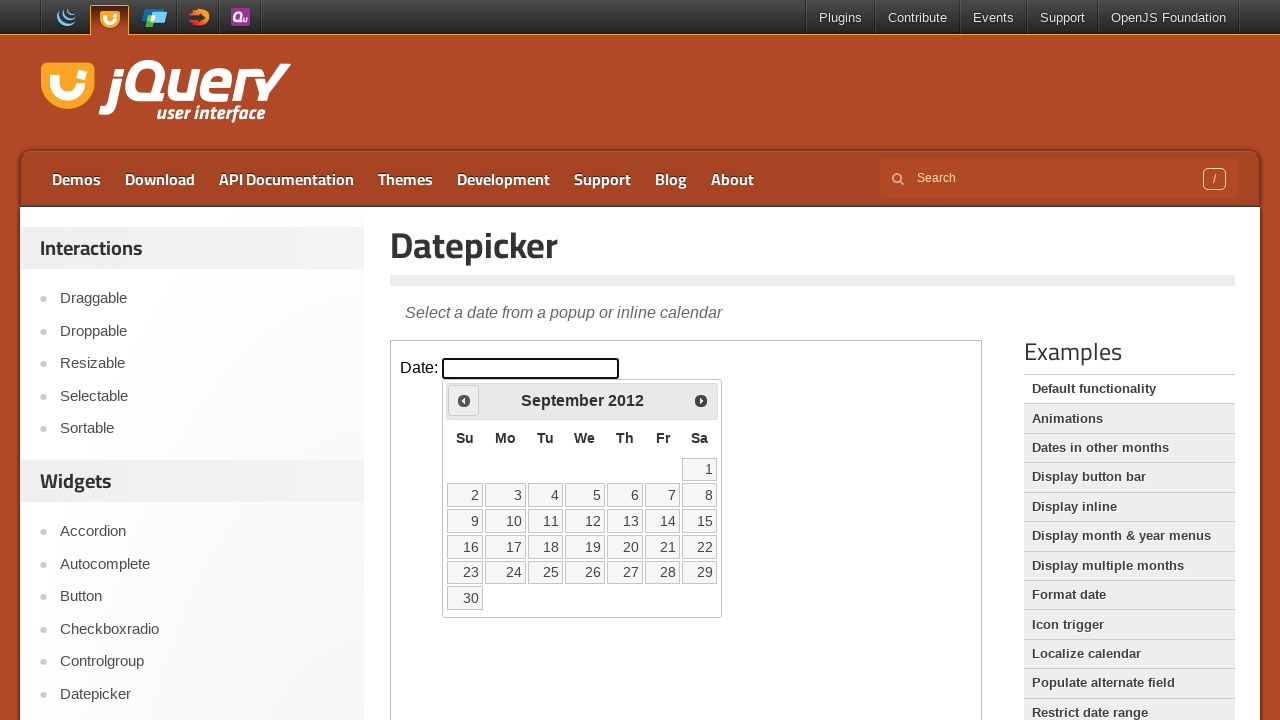

Clicked 'Prev' button to navigate to previous month at (464, 400) on .demo-frame >> internal:control=enter-frame >> xpath=//span[text()='Prev']
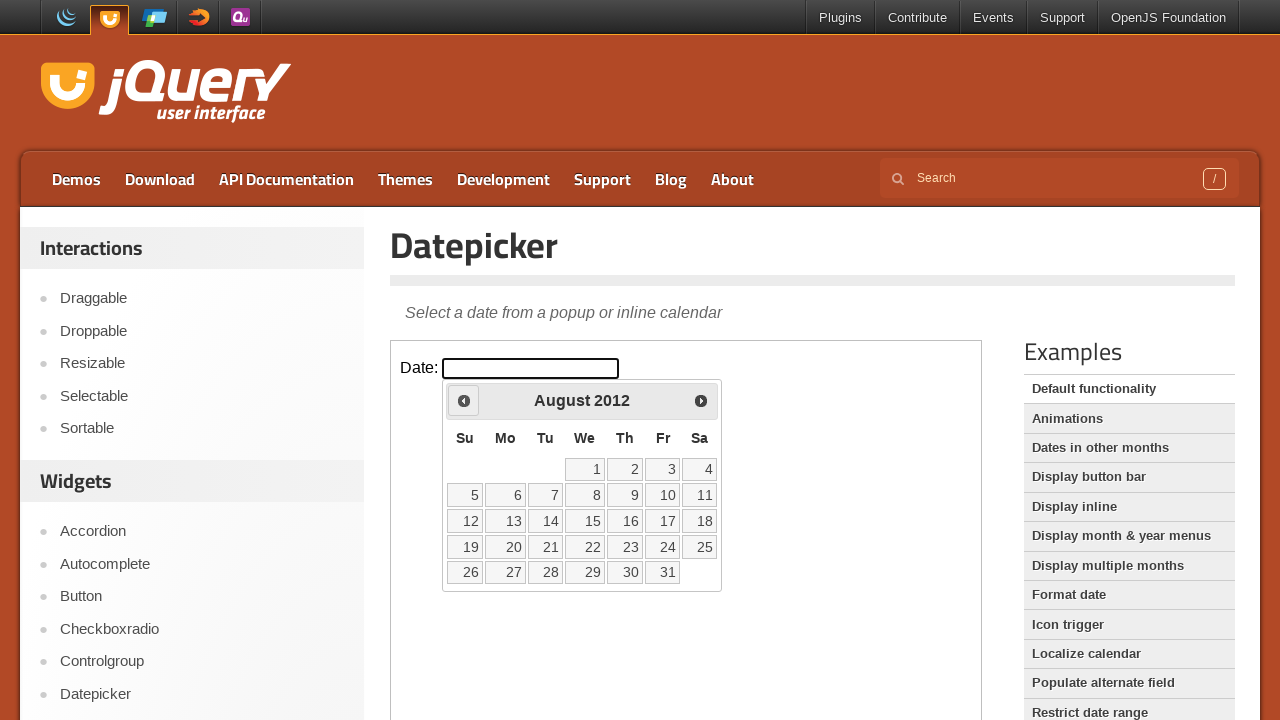

Clicked 'Prev' button to navigate to previous month at (464, 400) on .demo-frame >> internal:control=enter-frame >> xpath=//span[text()='Prev']
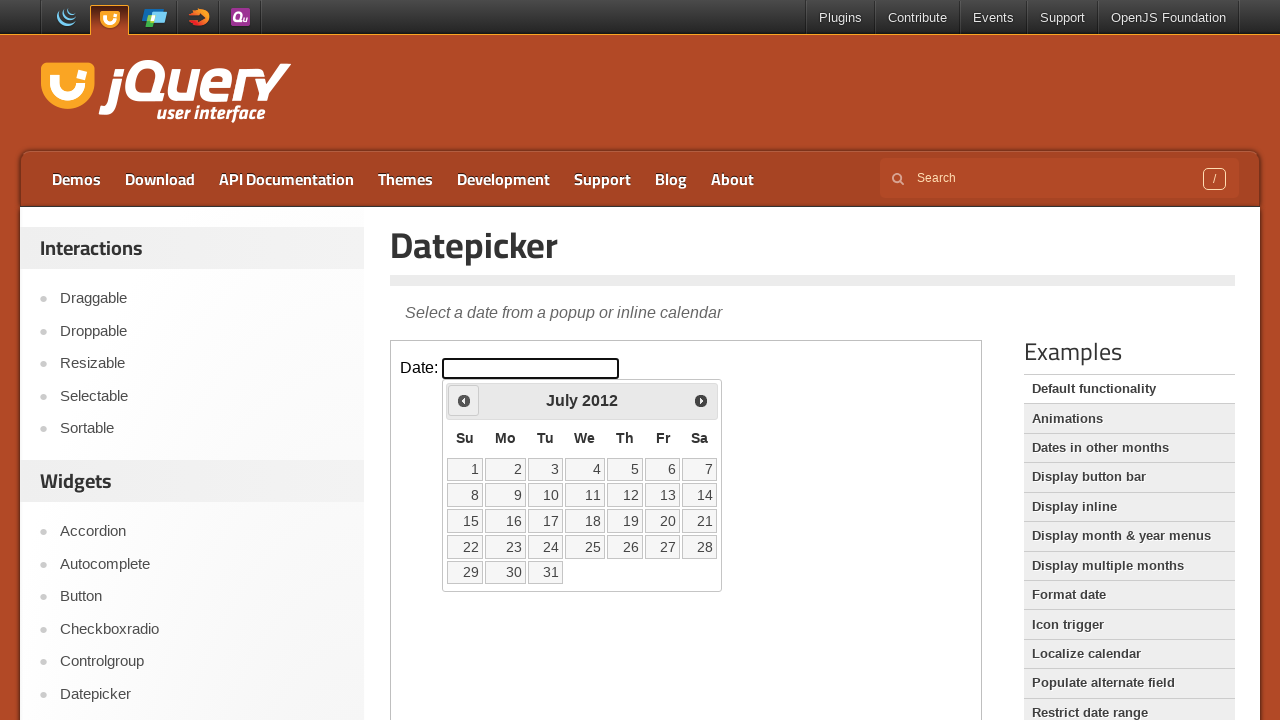

Clicked 'Prev' button to navigate to previous month at (464, 400) on .demo-frame >> internal:control=enter-frame >> xpath=//span[text()='Prev']
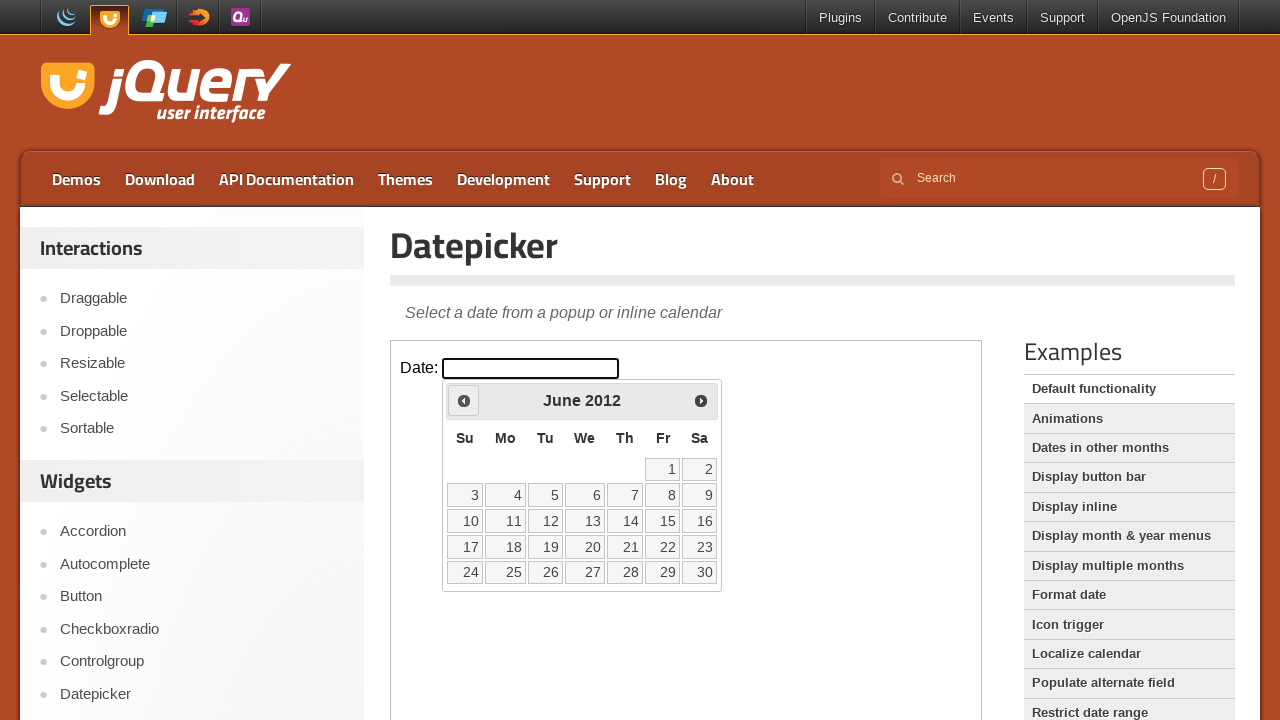

Clicked 'Prev' button to navigate to previous month at (464, 400) on .demo-frame >> internal:control=enter-frame >> xpath=//span[text()='Prev']
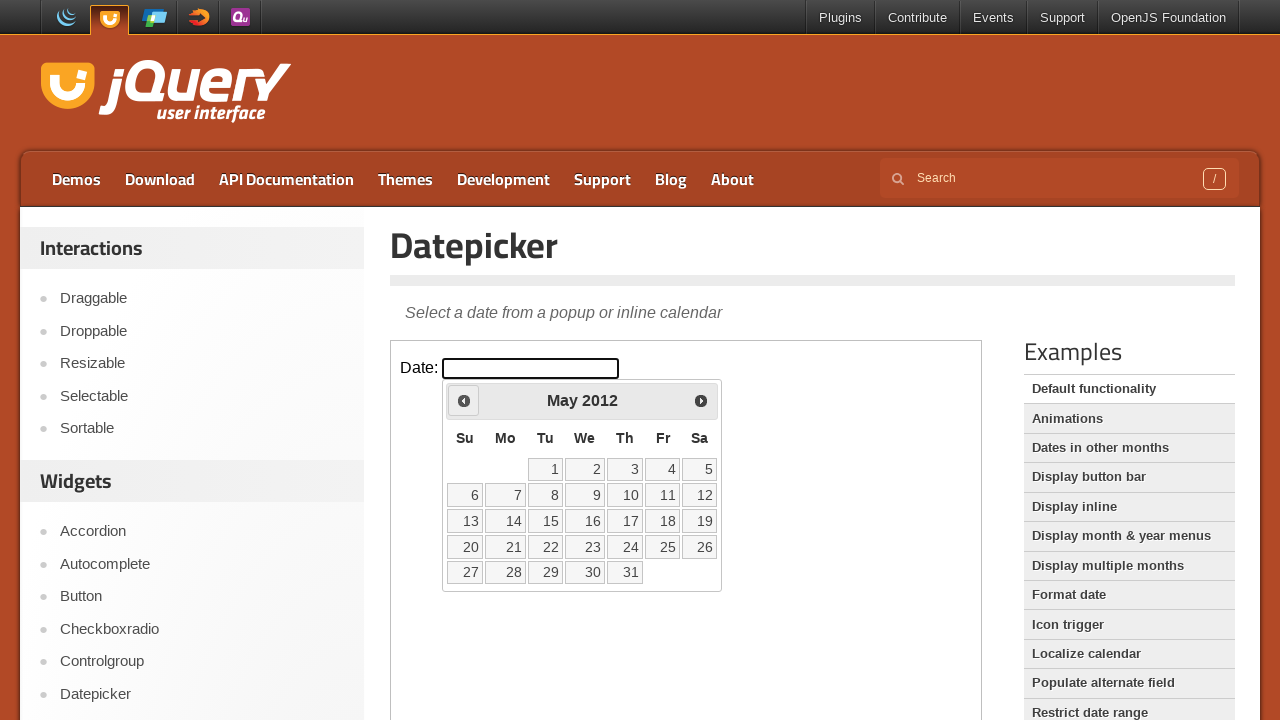

Clicked 'Prev' button to navigate to previous month at (464, 400) on .demo-frame >> internal:control=enter-frame >> xpath=//span[text()='Prev']
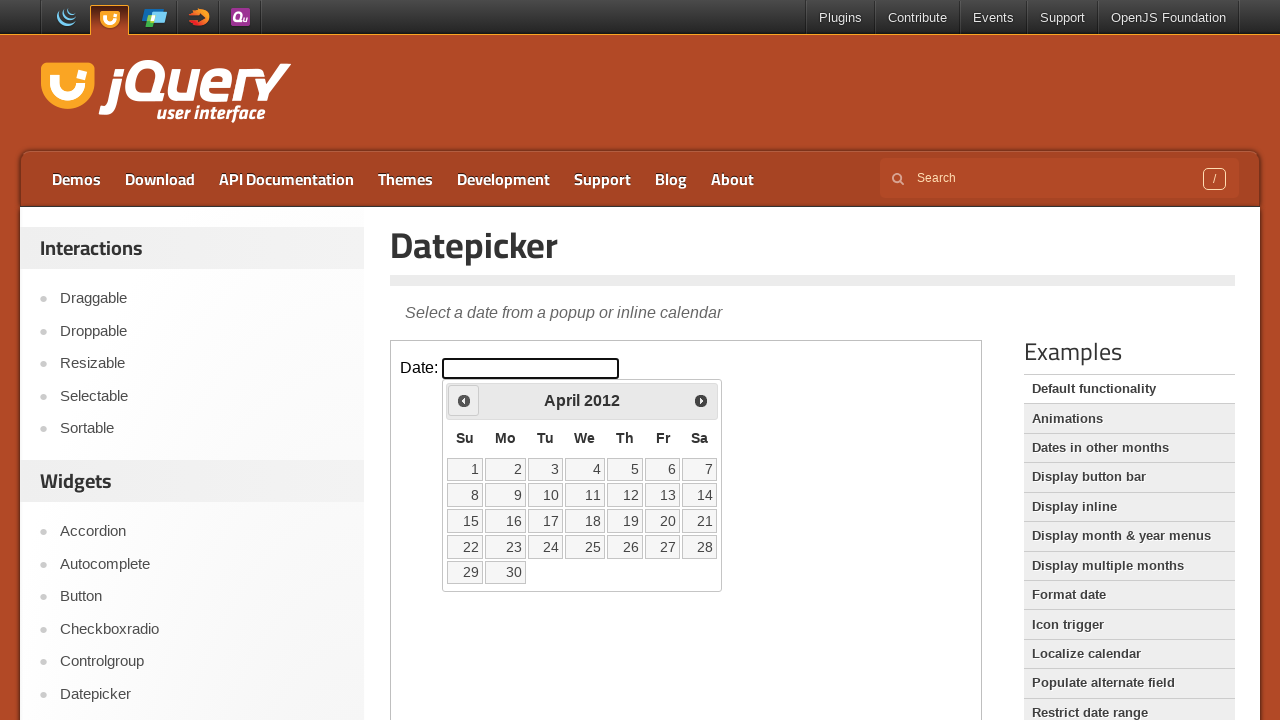

Clicked 'Prev' button to navigate to previous month at (464, 400) on .demo-frame >> internal:control=enter-frame >> xpath=//span[text()='Prev']
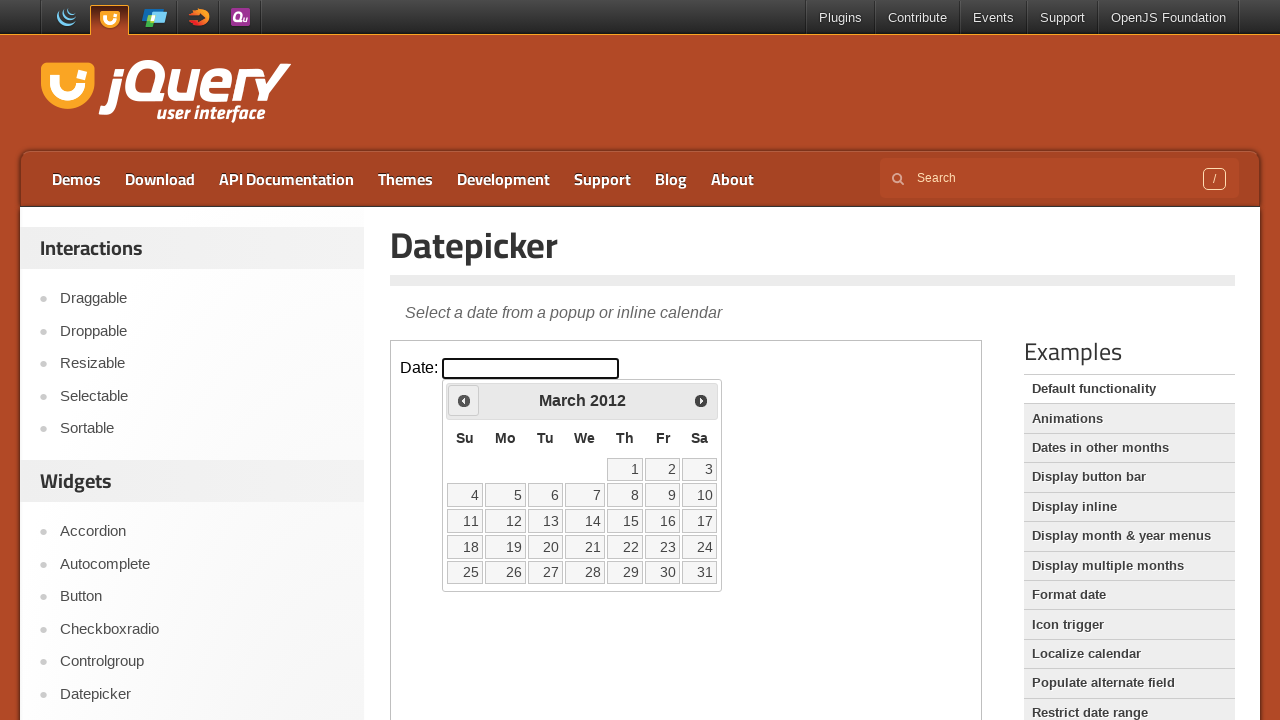

Clicked 'Prev' button to navigate to previous month at (464, 400) on .demo-frame >> internal:control=enter-frame >> xpath=//span[text()='Prev']
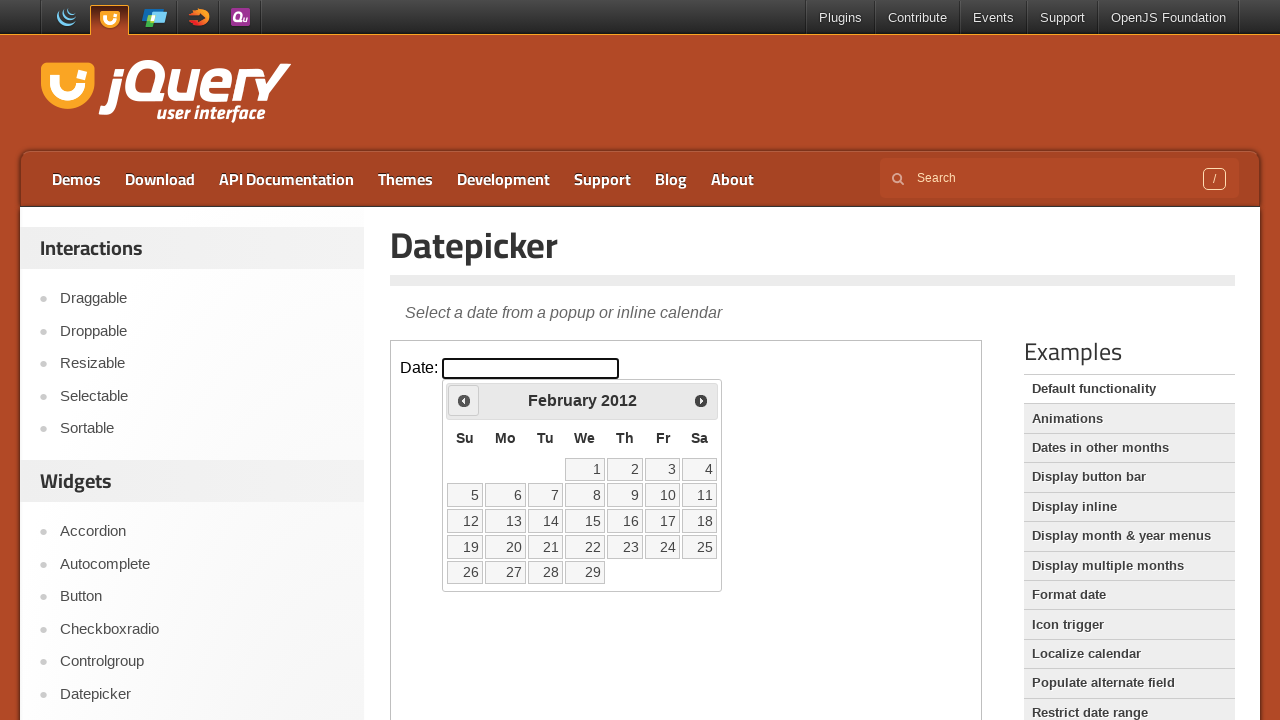

Clicked 'Prev' button to navigate to previous month at (464, 400) on .demo-frame >> internal:control=enter-frame >> xpath=//span[text()='Prev']
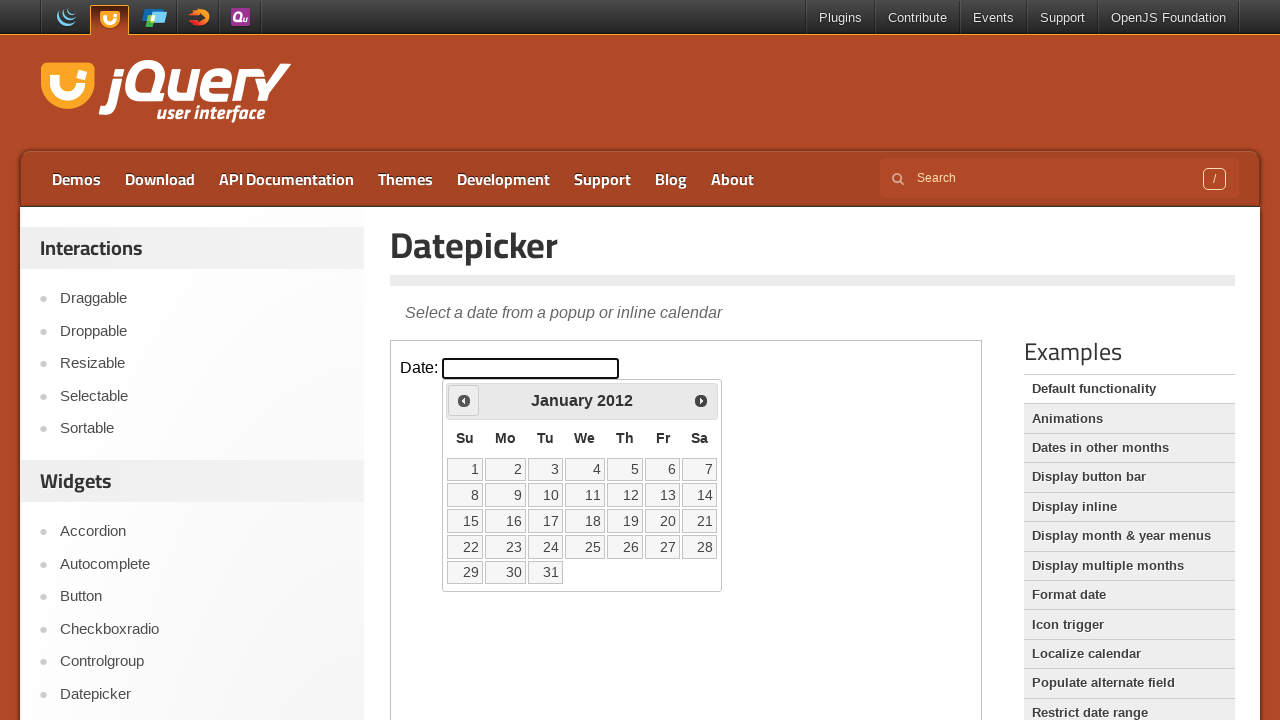

Clicked 'Prev' button to navigate to previous month at (464, 400) on .demo-frame >> internal:control=enter-frame >> xpath=//span[text()='Prev']
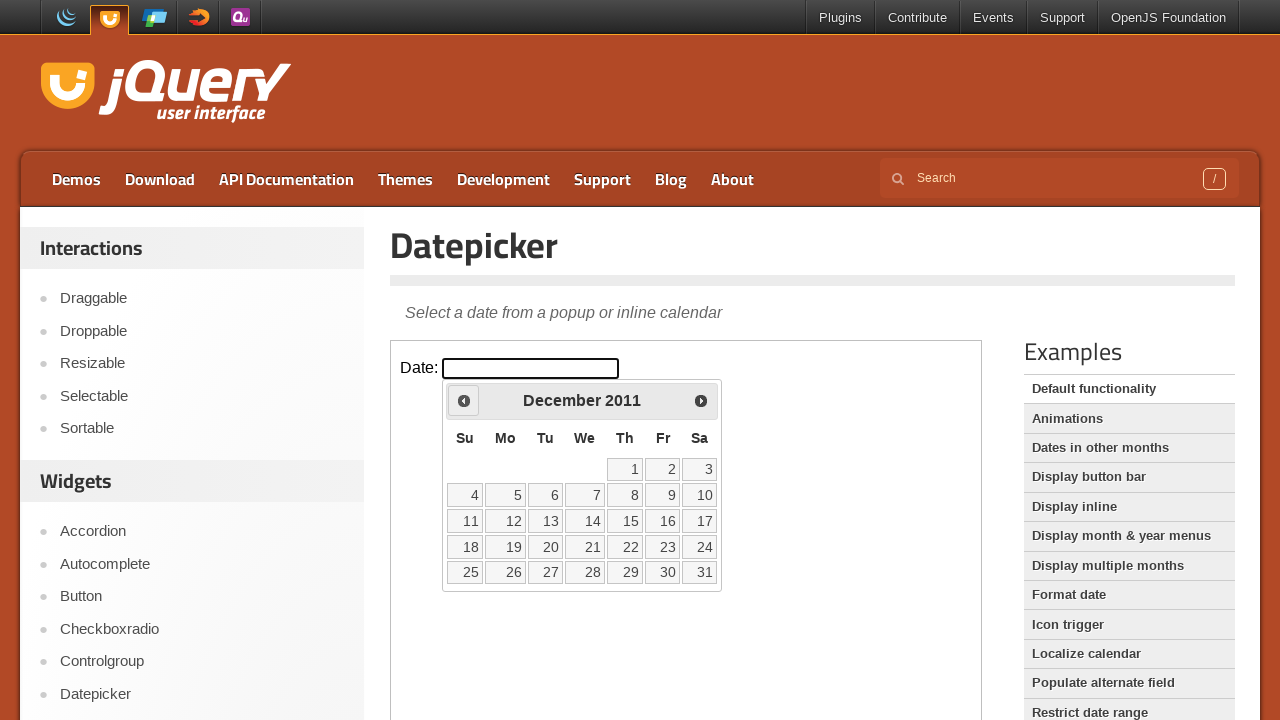

Clicked 'Prev' button to navigate to previous month at (464, 400) on .demo-frame >> internal:control=enter-frame >> xpath=//span[text()='Prev']
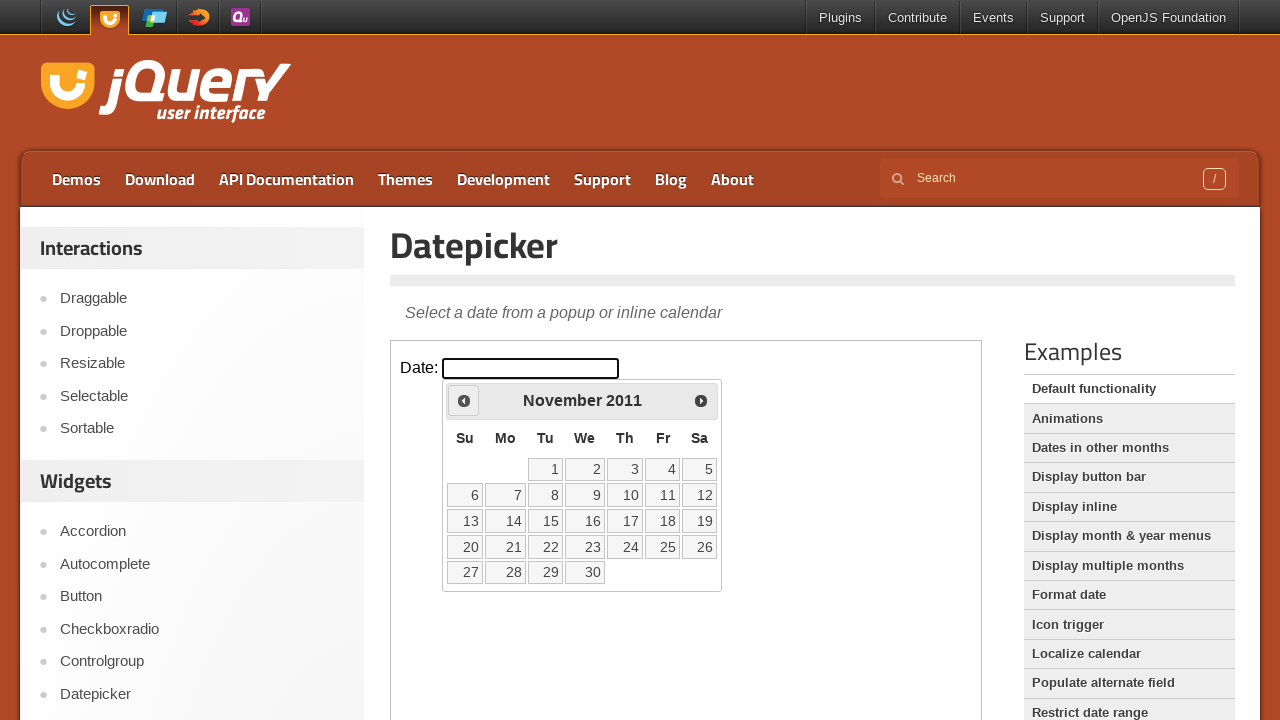

Clicked 'Prev' button to navigate to previous month at (464, 400) on .demo-frame >> internal:control=enter-frame >> xpath=//span[text()='Prev']
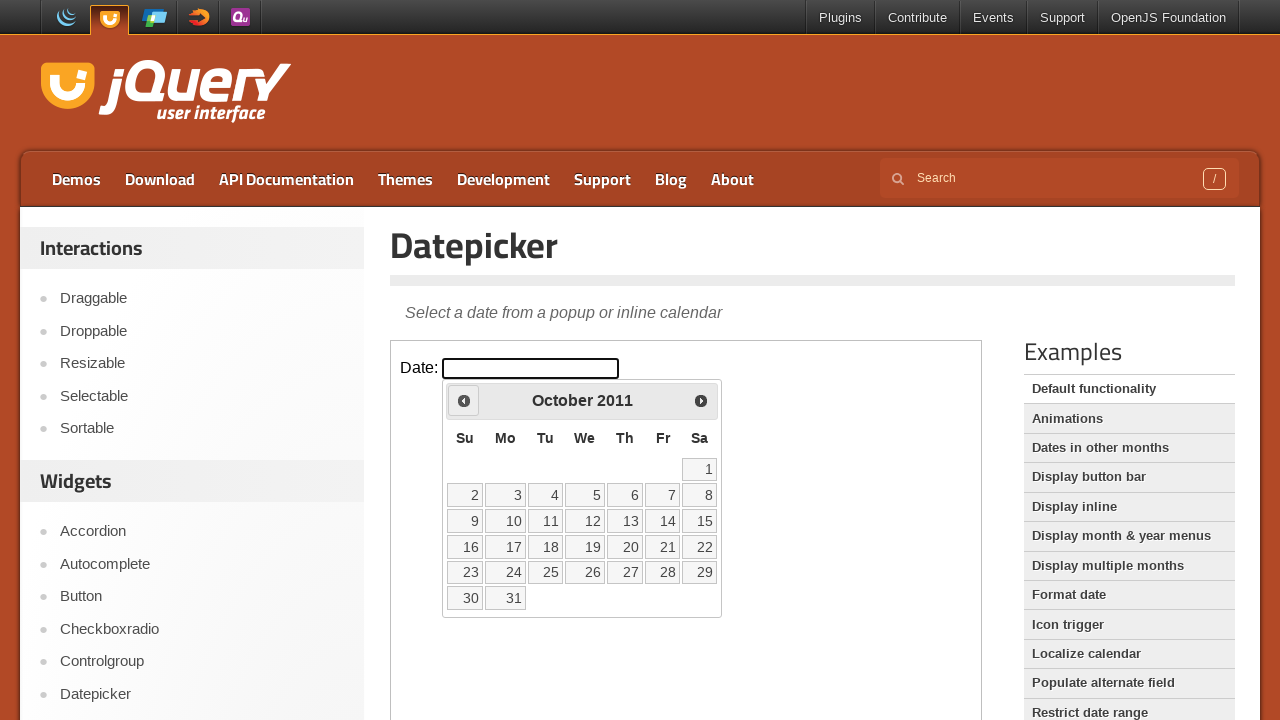

Clicked 'Prev' button to navigate to previous month at (464, 400) on .demo-frame >> internal:control=enter-frame >> xpath=//span[text()='Prev']
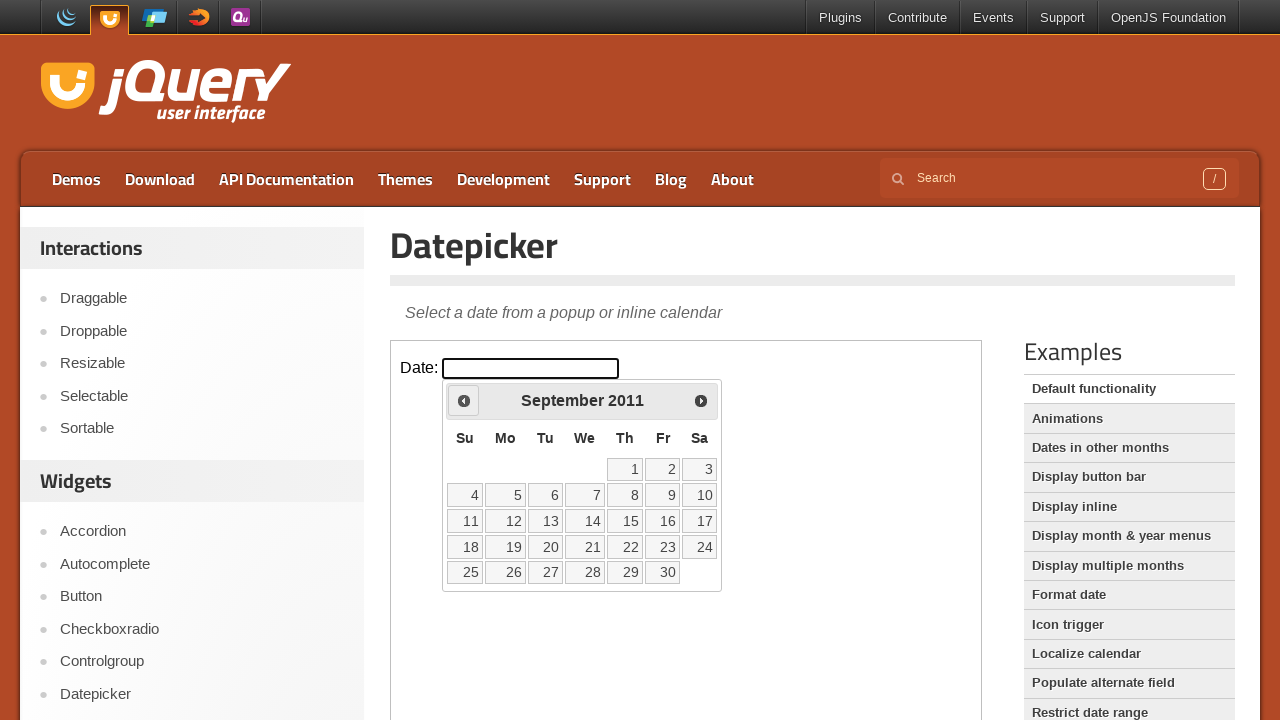

Clicked 'Prev' button to navigate to previous month at (464, 400) on .demo-frame >> internal:control=enter-frame >> xpath=//span[text()='Prev']
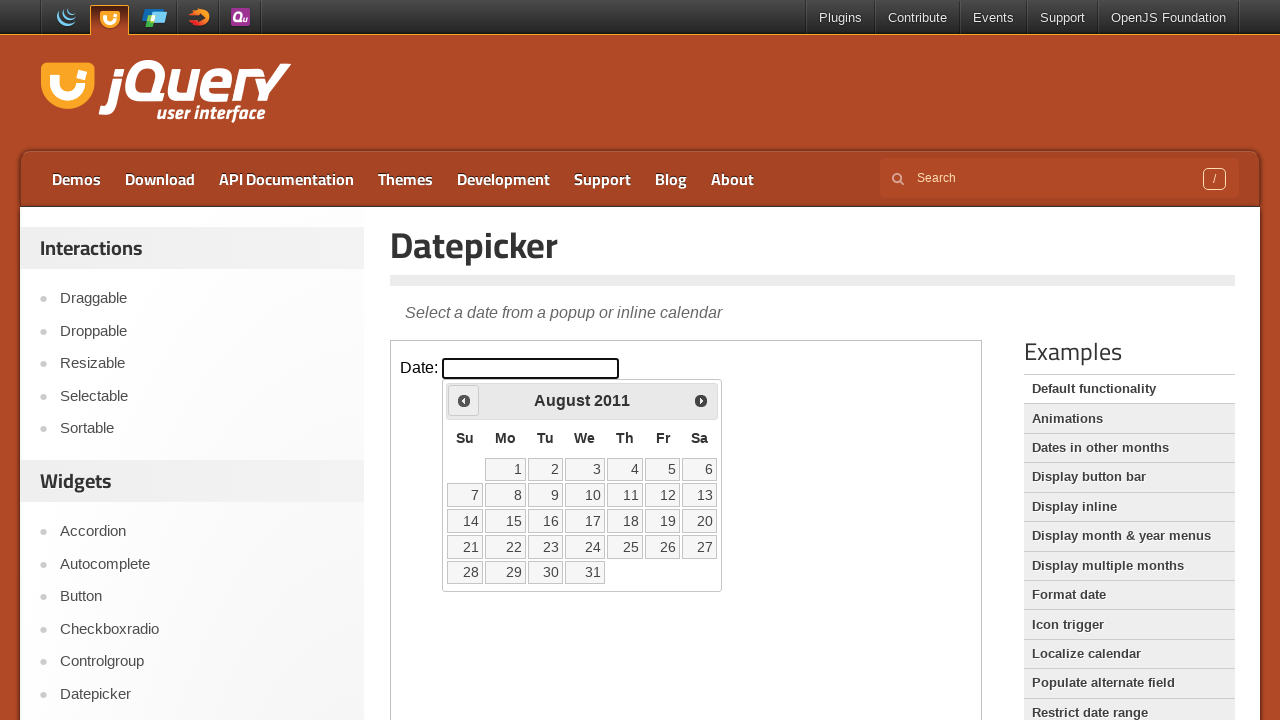

Clicked 'Prev' button to navigate to previous month at (464, 400) on .demo-frame >> internal:control=enter-frame >> xpath=//span[text()='Prev']
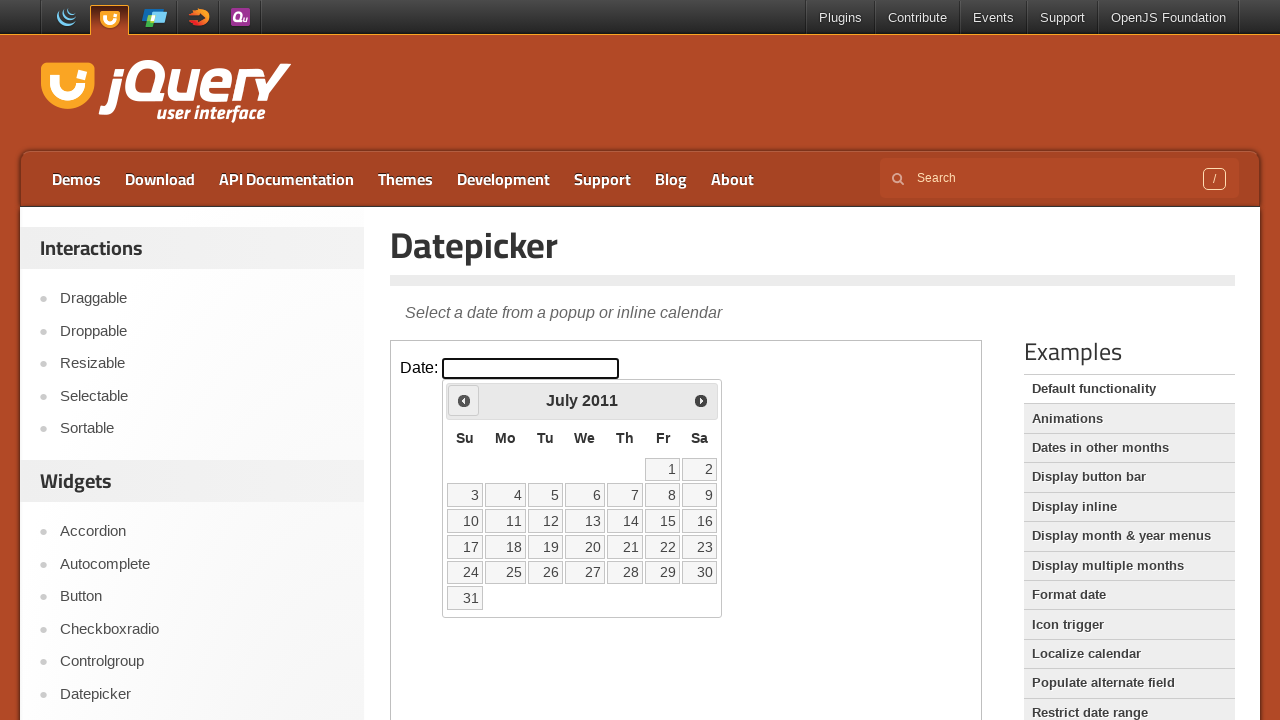

Clicked 'Prev' button to navigate to previous month at (464, 400) on .demo-frame >> internal:control=enter-frame >> xpath=//span[text()='Prev']
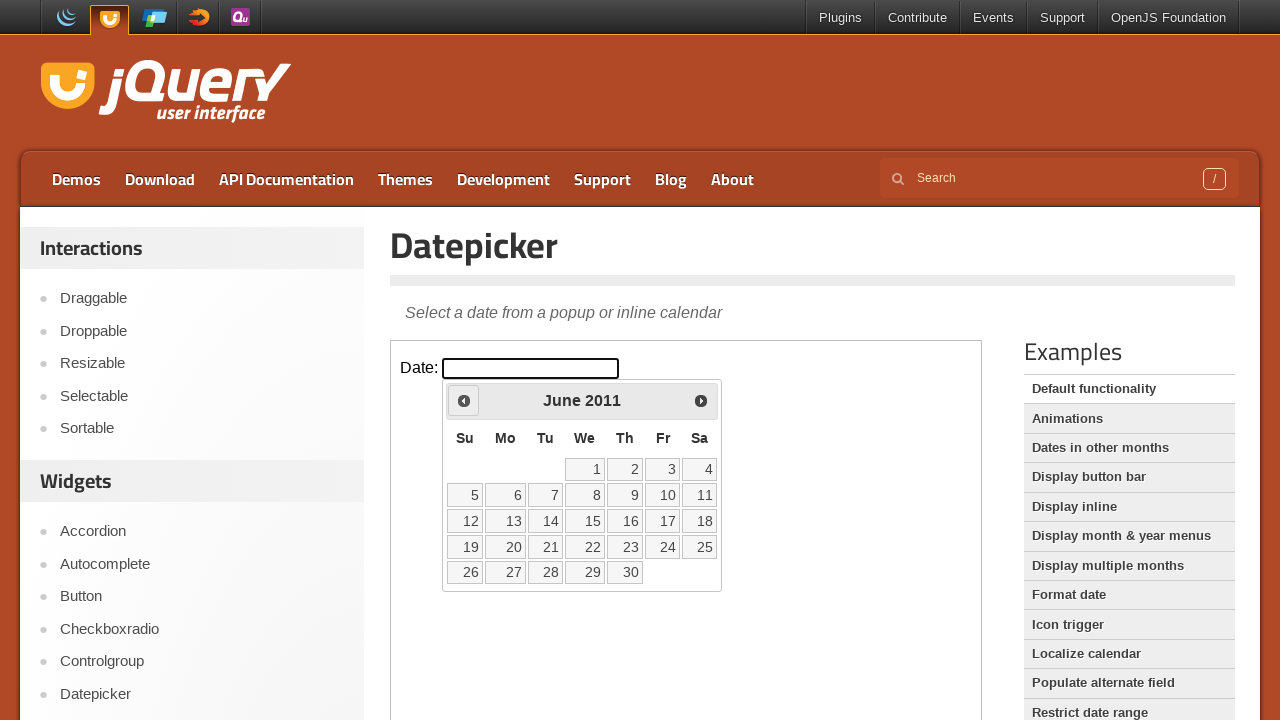

Clicked 'Prev' button to navigate to previous month at (464, 400) on .demo-frame >> internal:control=enter-frame >> xpath=//span[text()='Prev']
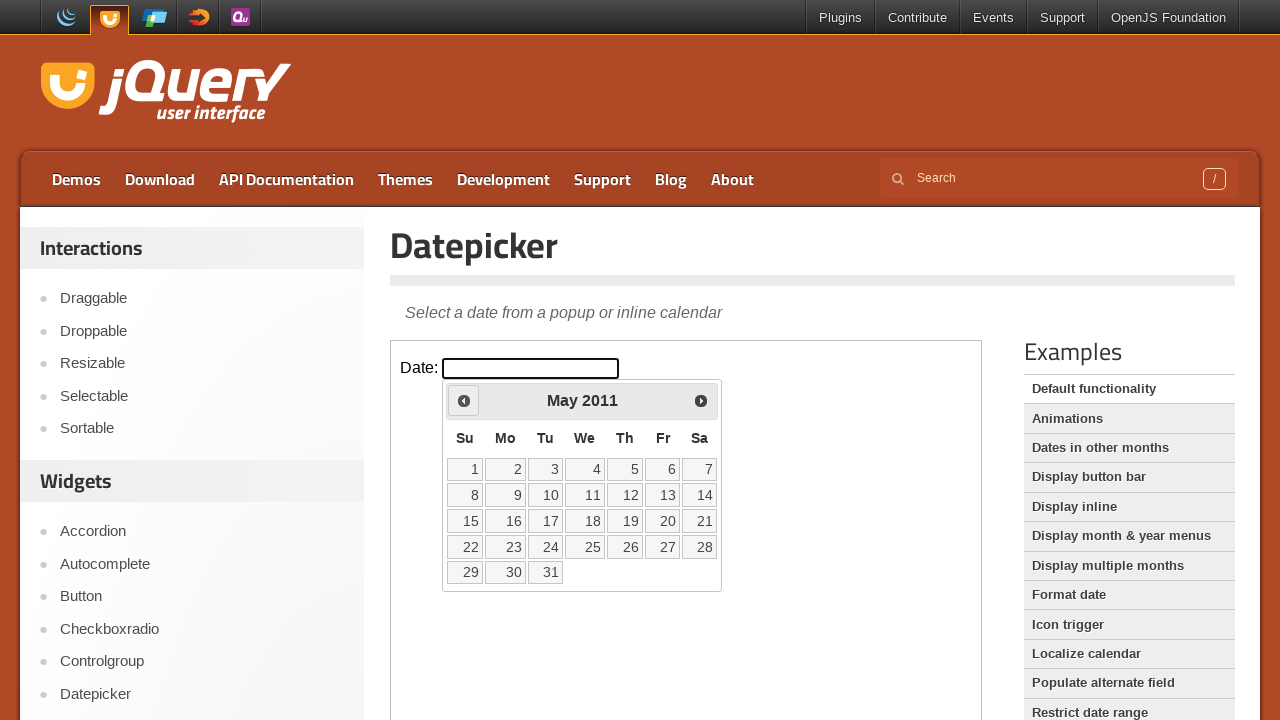

Clicked 'Prev' button to navigate to previous month at (464, 400) on .demo-frame >> internal:control=enter-frame >> xpath=//span[text()='Prev']
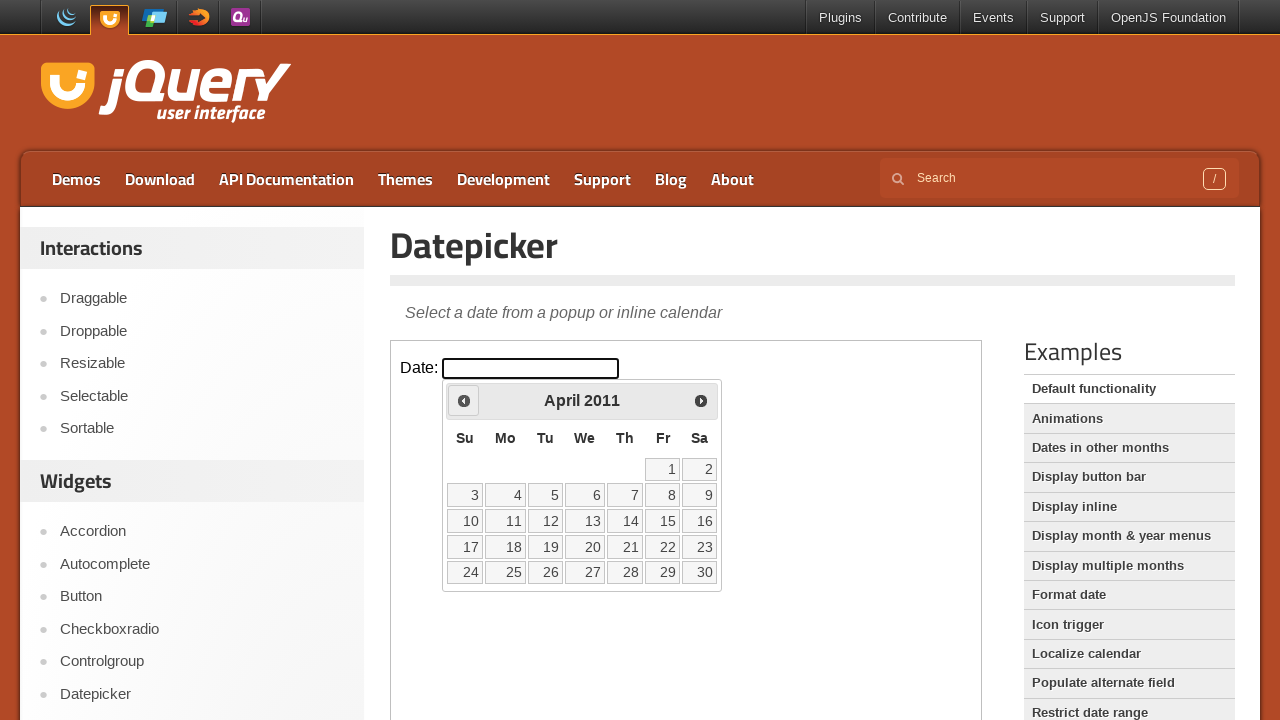

Clicked 'Prev' button to navigate to previous month at (464, 400) on .demo-frame >> internal:control=enter-frame >> xpath=//span[text()='Prev']
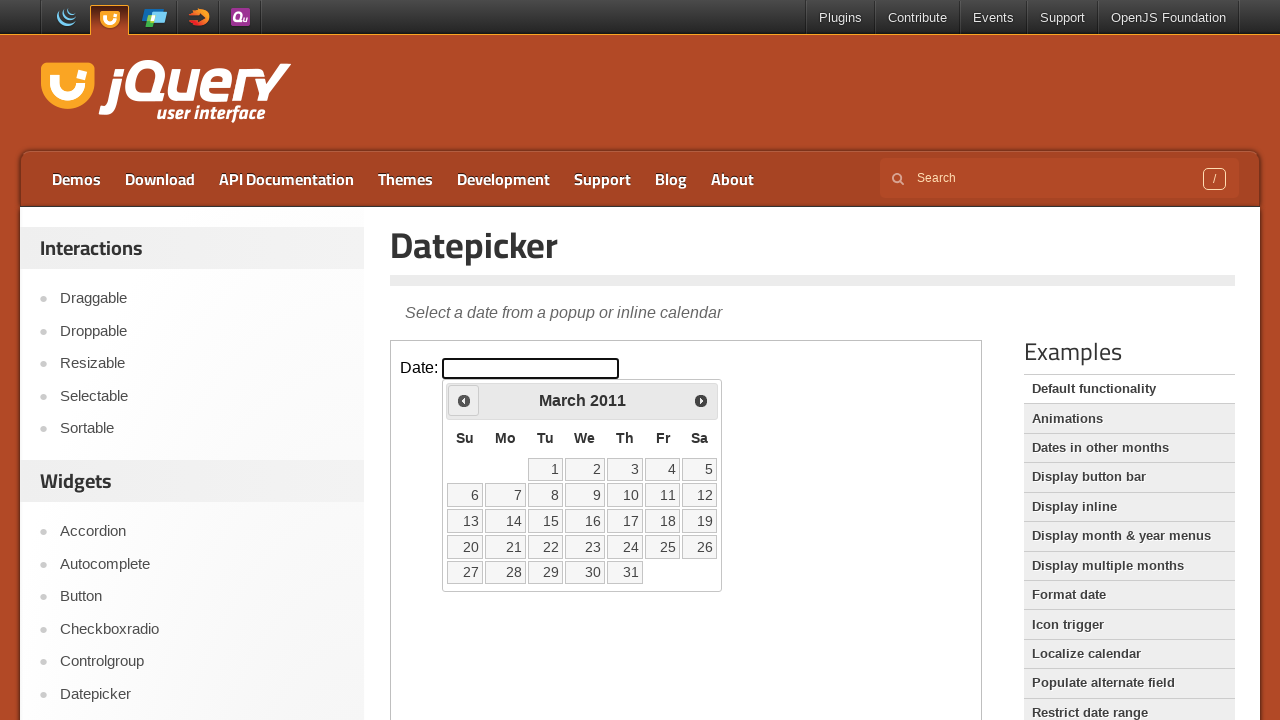

Clicked 'Prev' button to navigate to previous month at (464, 400) on .demo-frame >> internal:control=enter-frame >> xpath=//span[text()='Prev']
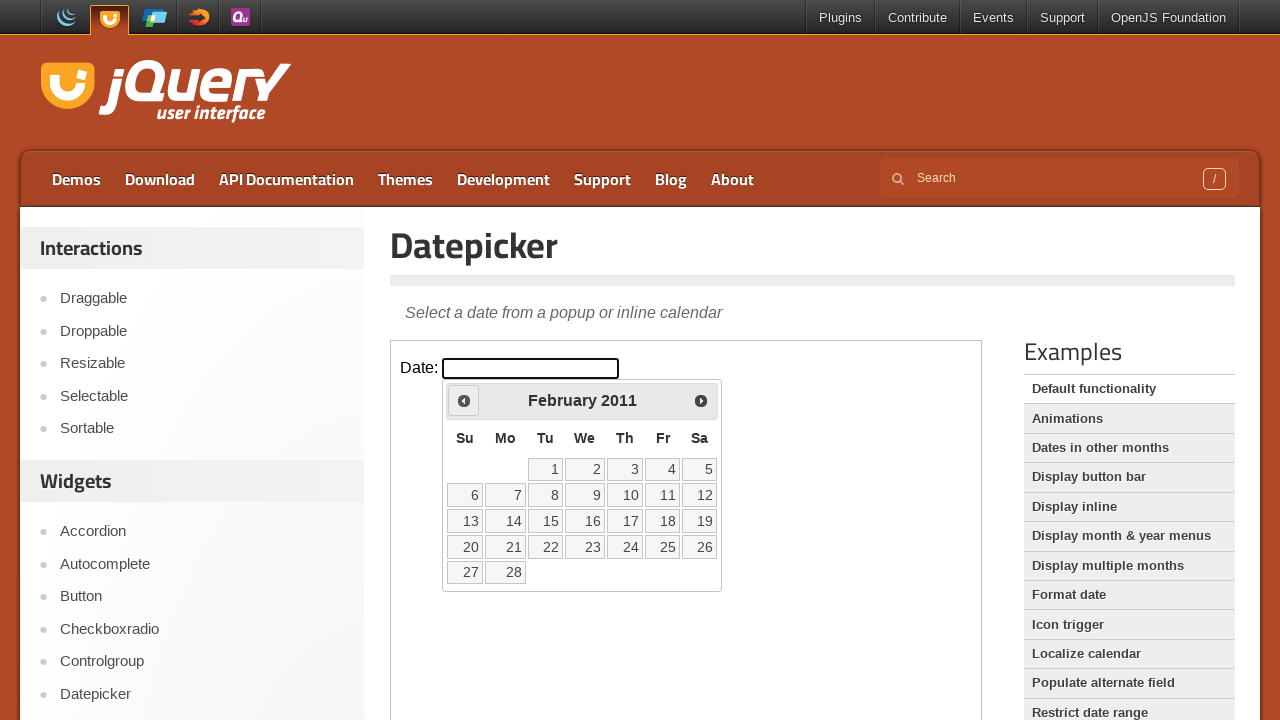

Clicked 'Prev' button to navigate to previous month at (464, 400) on .demo-frame >> internal:control=enter-frame >> xpath=//span[text()='Prev']
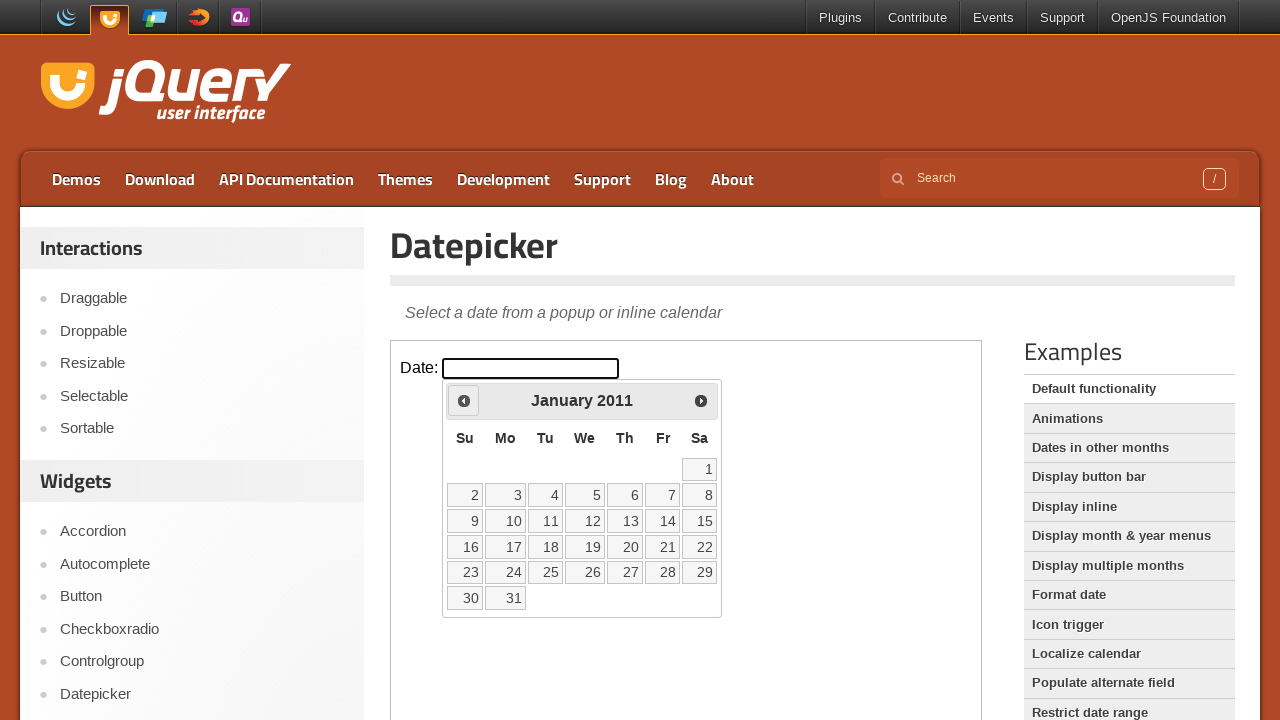

Clicked 'Prev' button to navigate to previous month at (464, 400) on .demo-frame >> internal:control=enter-frame >> xpath=//span[text()='Prev']
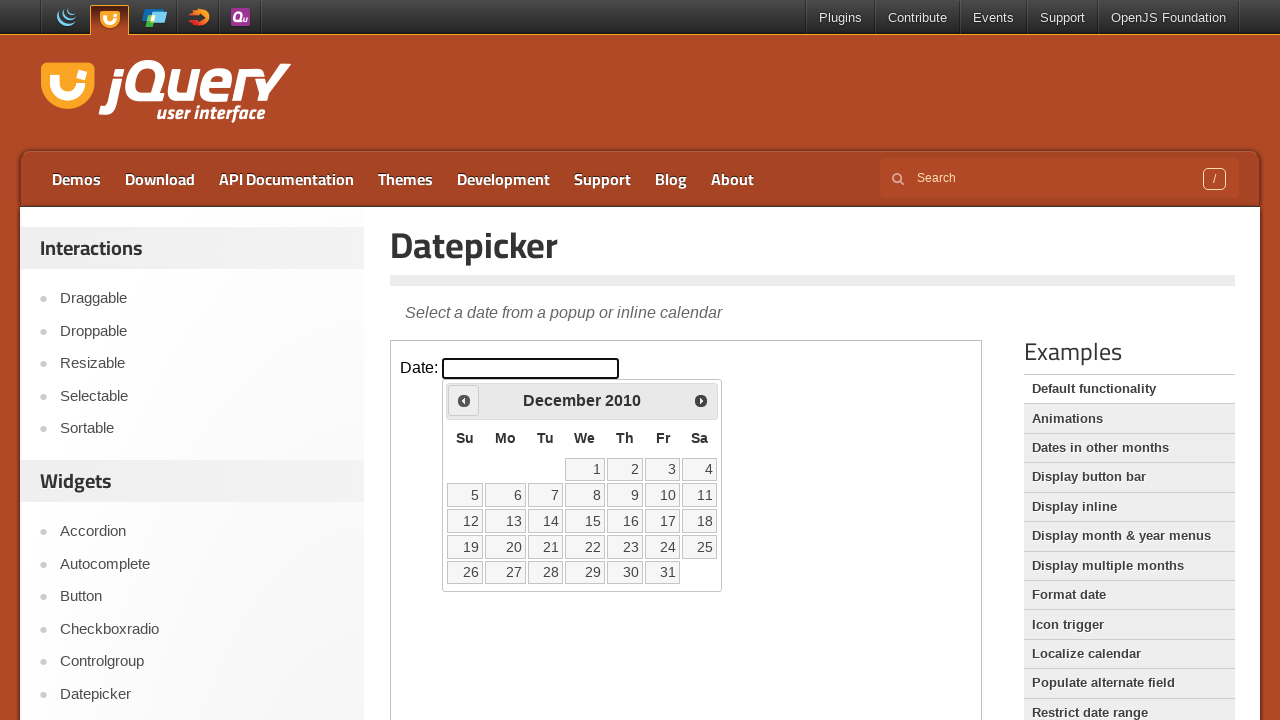

Clicked 'Prev' button to navigate to previous month at (464, 400) on .demo-frame >> internal:control=enter-frame >> xpath=//span[text()='Prev']
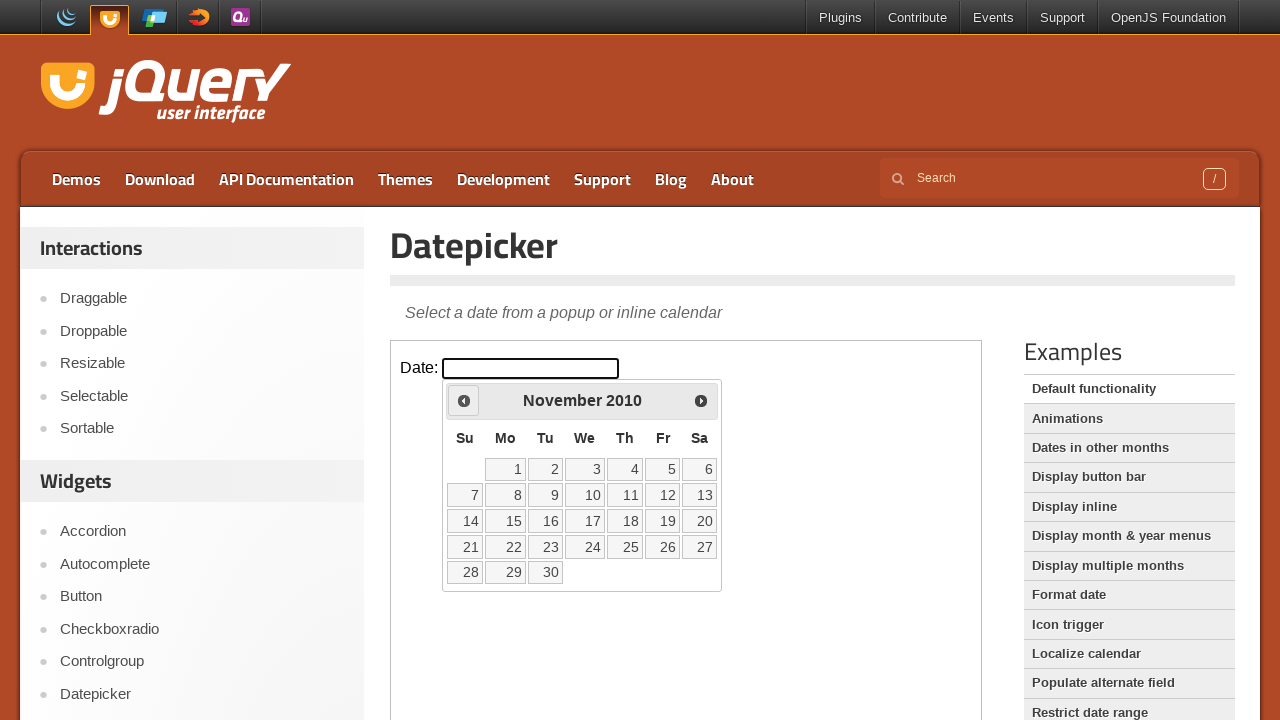

Clicked 'Prev' button to navigate to previous month at (464, 400) on .demo-frame >> internal:control=enter-frame >> xpath=//span[text()='Prev']
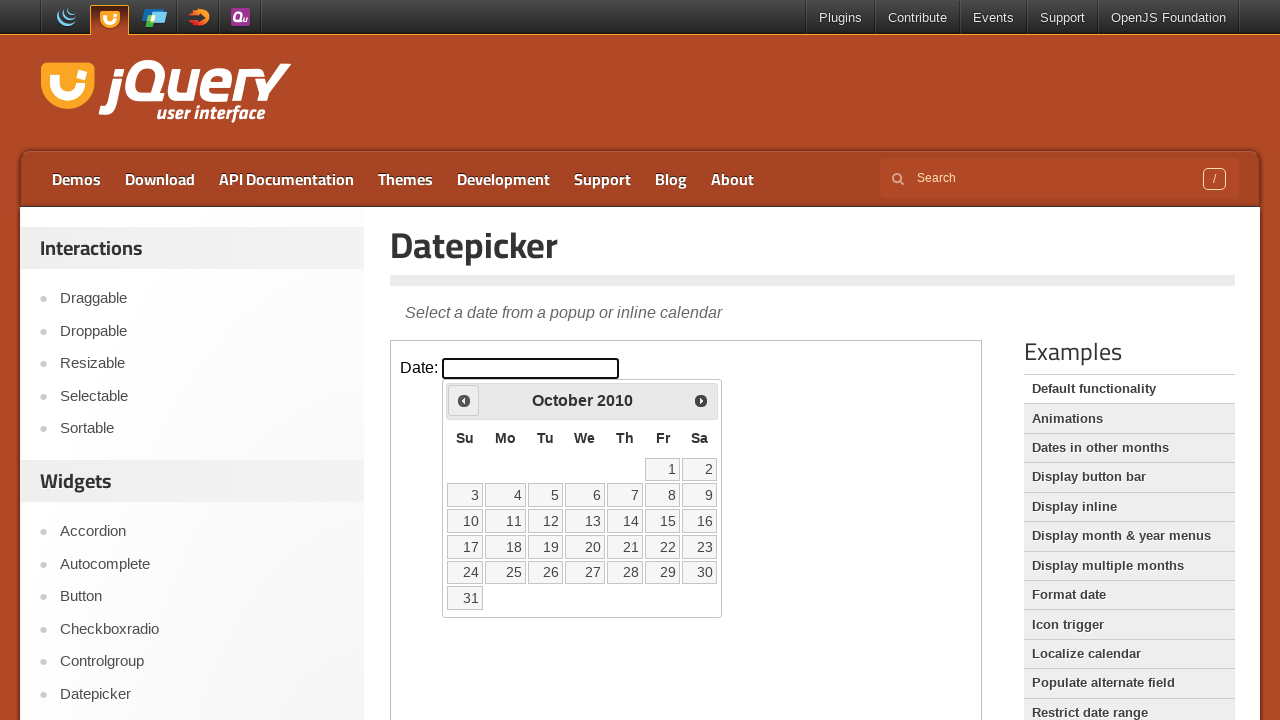

Clicked 'Prev' button to navigate to previous month at (464, 400) on .demo-frame >> internal:control=enter-frame >> xpath=//span[text()='Prev']
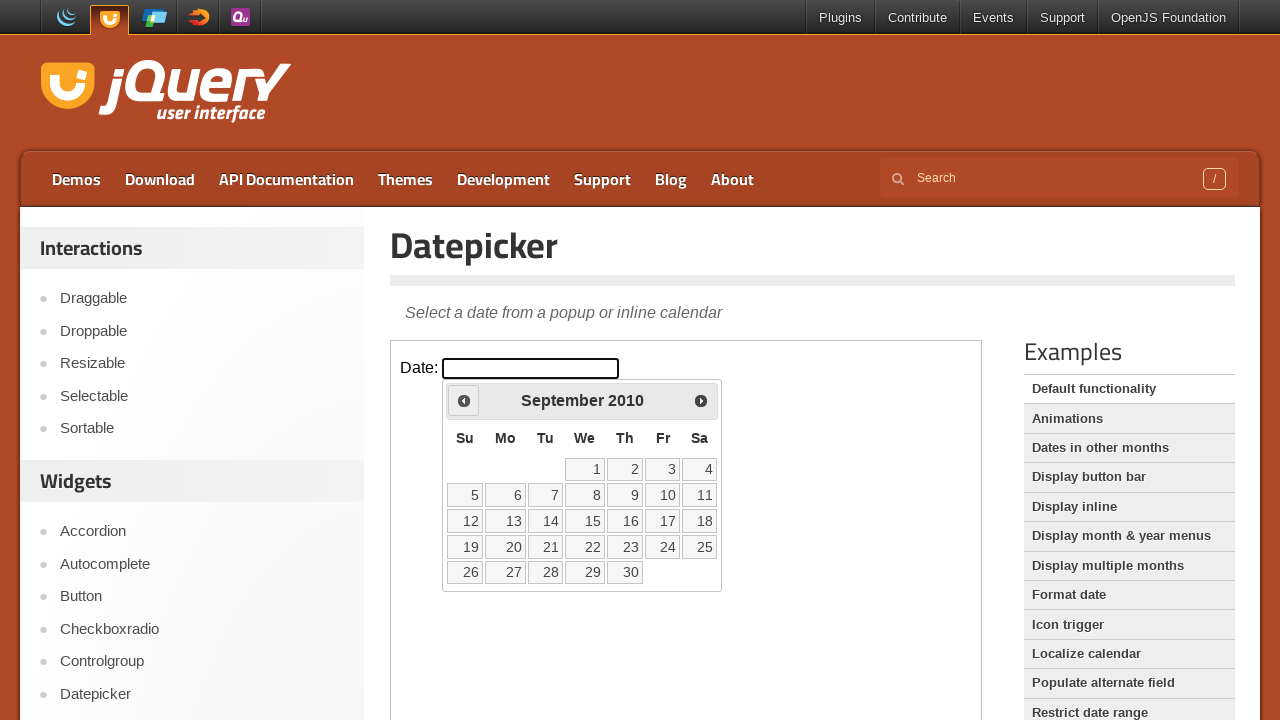

Clicked 'Prev' button to navigate to previous month at (464, 400) on .demo-frame >> internal:control=enter-frame >> xpath=//span[text()='Prev']
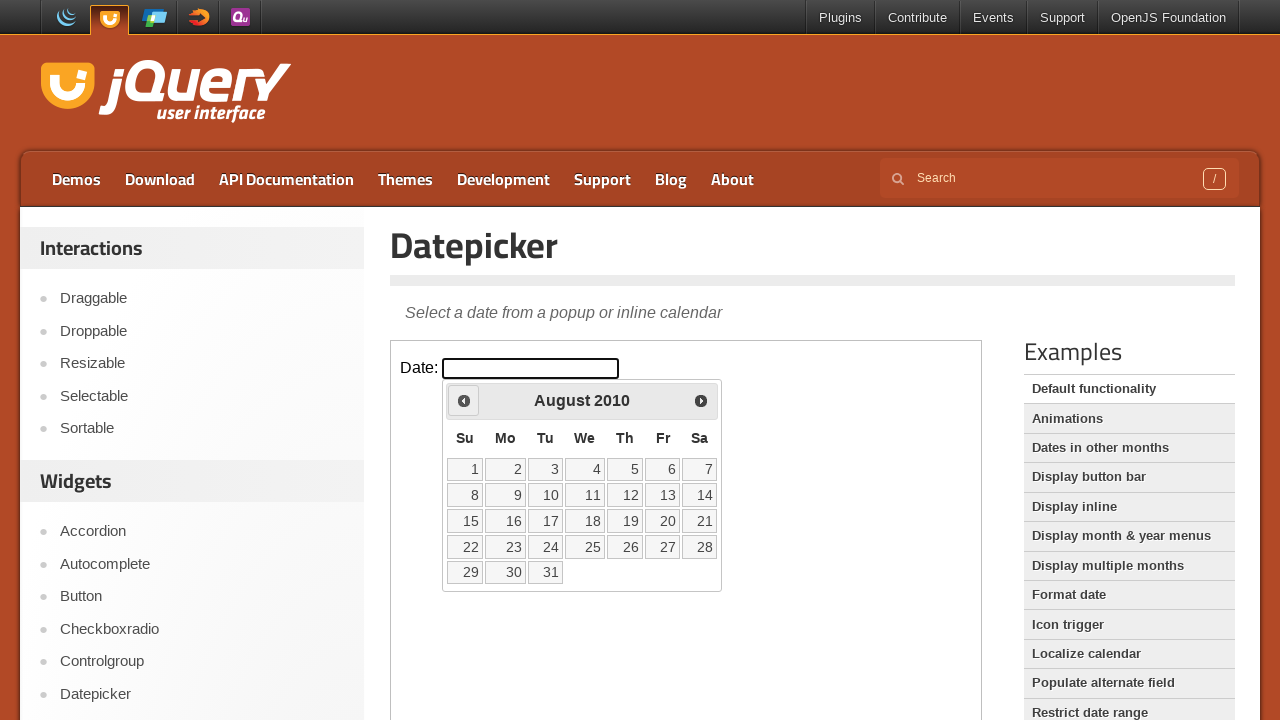

Clicked 'Prev' button to navigate to previous month at (464, 400) on .demo-frame >> internal:control=enter-frame >> xpath=//span[text()='Prev']
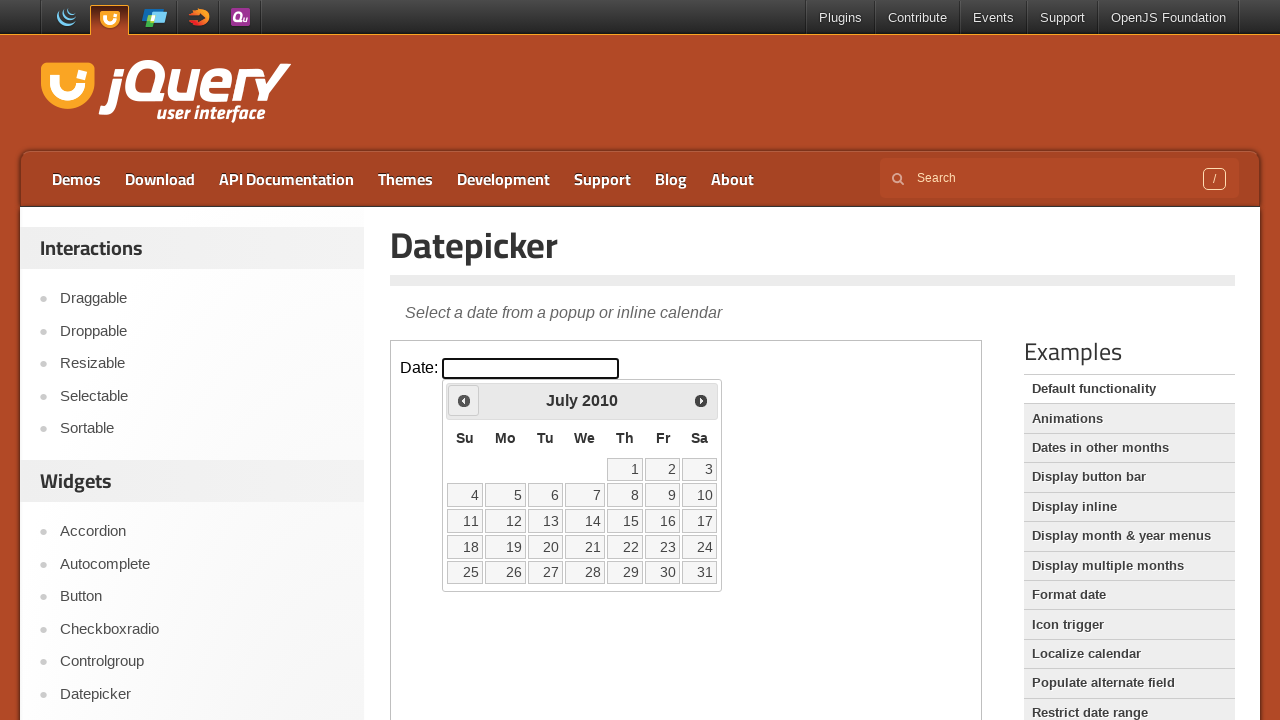

Clicked 'Prev' button to navigate to previous month at (464, 400) on .demo-frame >> internal:control=enter-frame >> xpath=//span[text()='Prev']
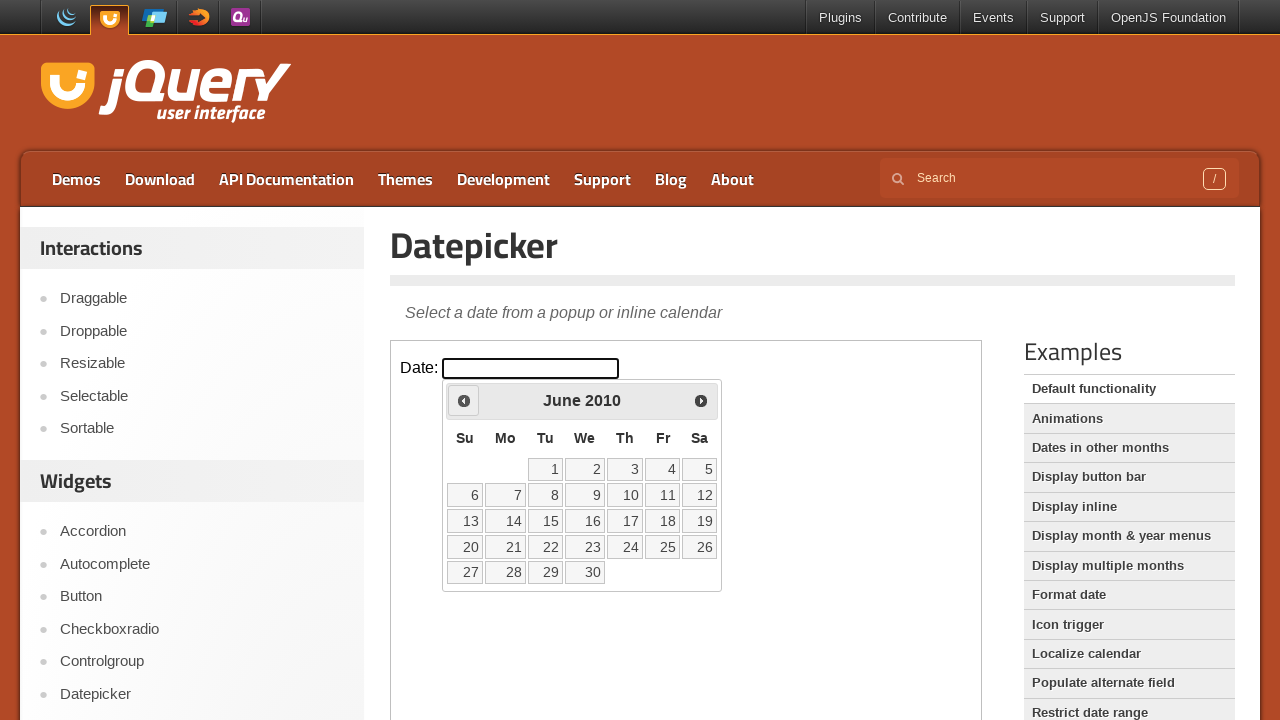

Clicked 'Prev' button to navigate to previous month at (464, 400) on .demo-frame >> internal:control=enter-frame >> xpath=//span[text()='Prev']
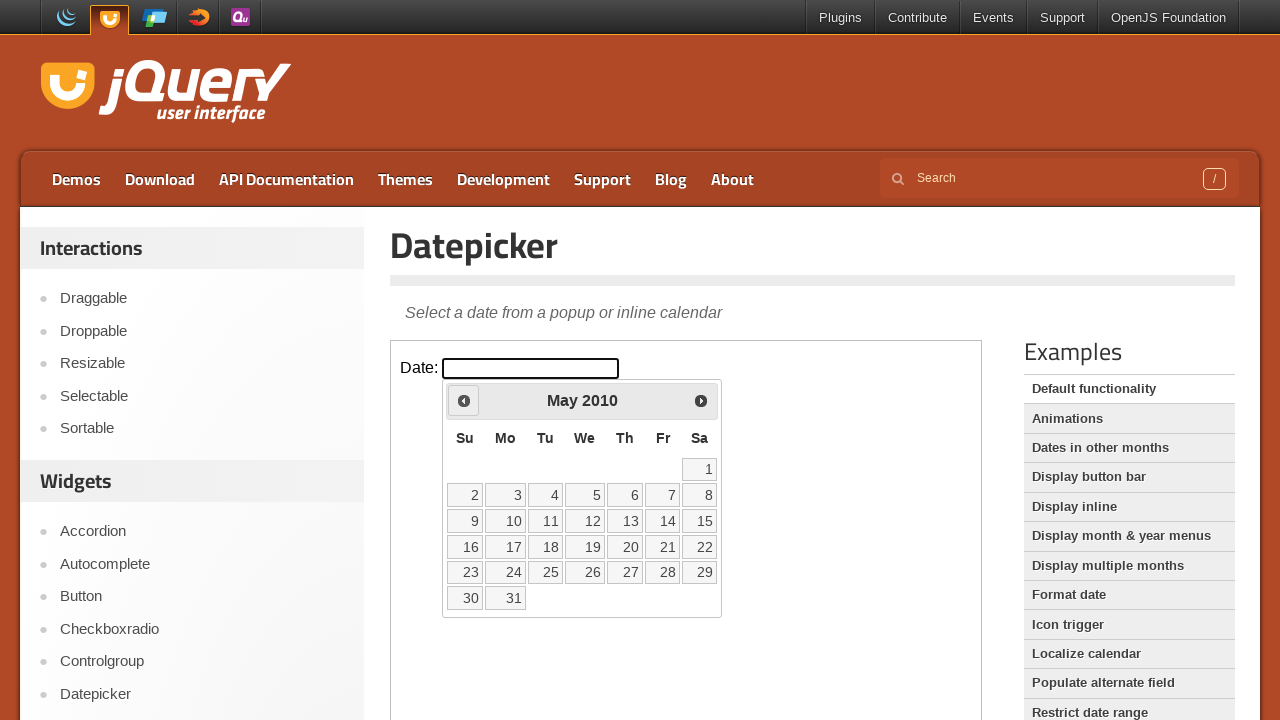

Clicked 'Prev' button to navigate to previous month at (464, 400) on .demo-frame >> internal:control=enter-frame >> xpath=//span[text()='Prev']
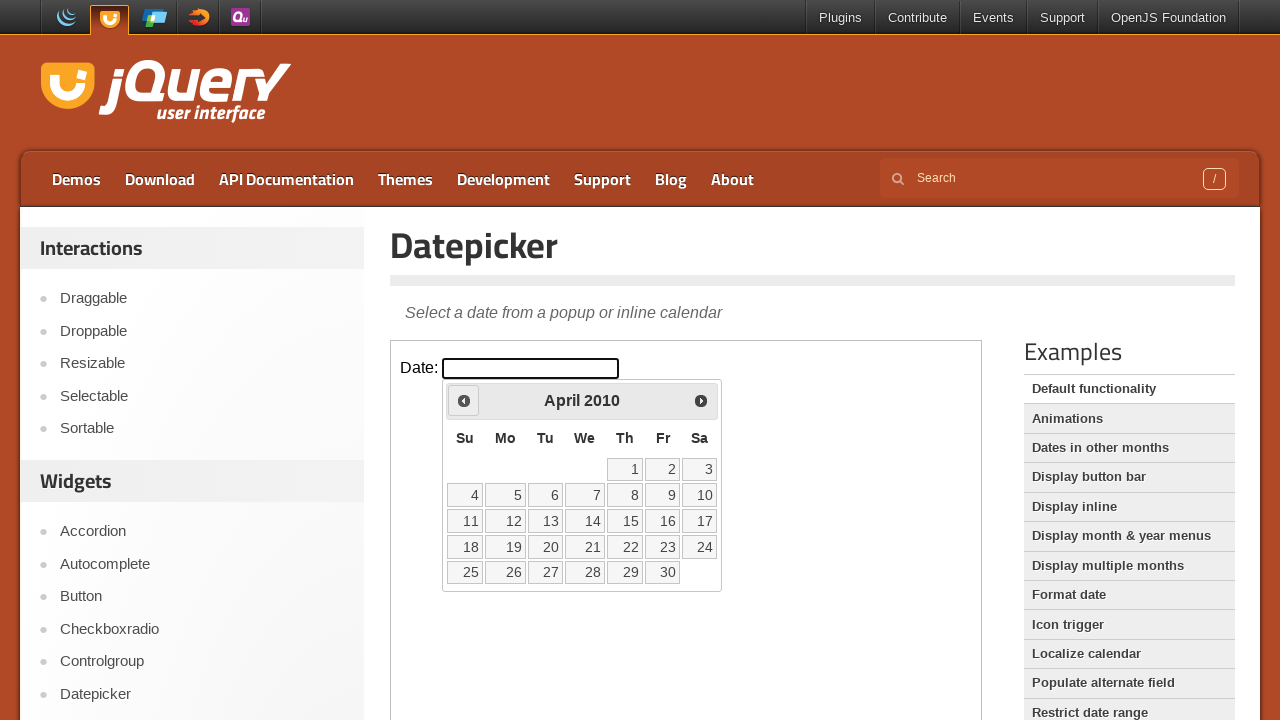

Clicked 'Prev' button to navigate to previous month at (464, 400) on .demo-frame >> internal:control=enter-frame >> xpath=//span[text()='Prev']
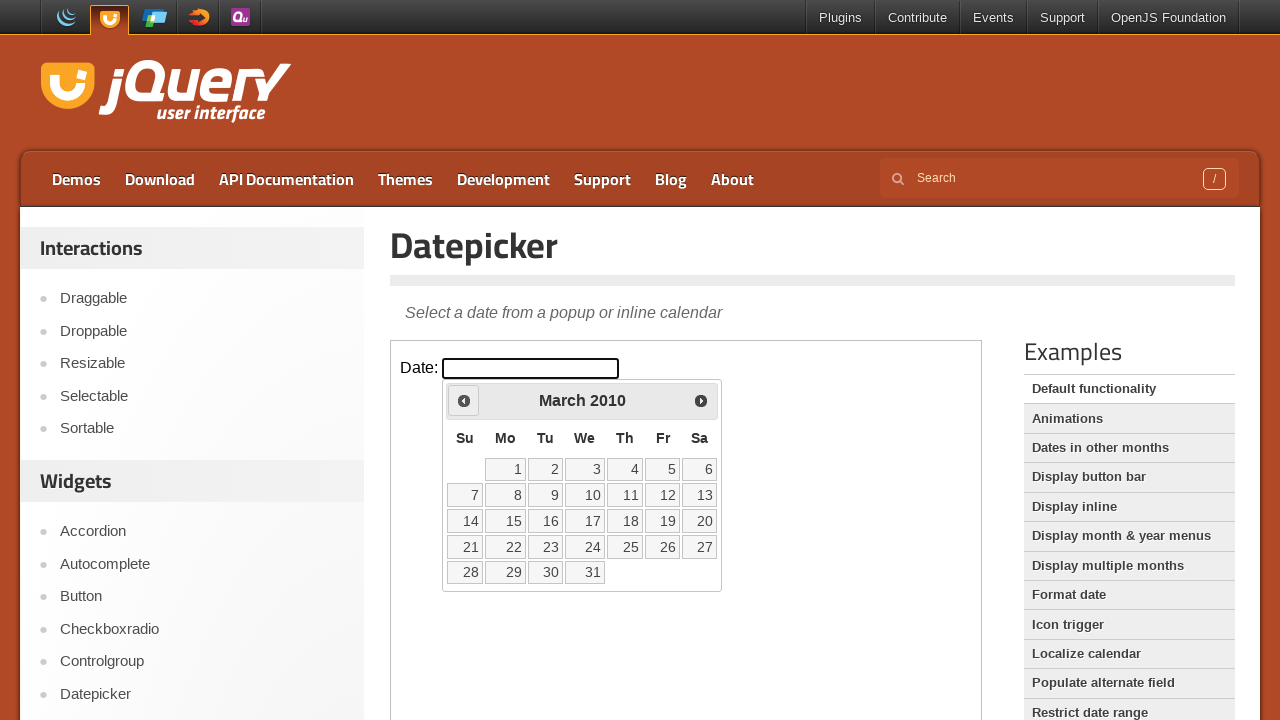

Clicked 'Prev' button to navigate to previous month at (464, 400) on .demo-frame >> internal:control=enter-frame >> xpath=//span[text()='Prev']
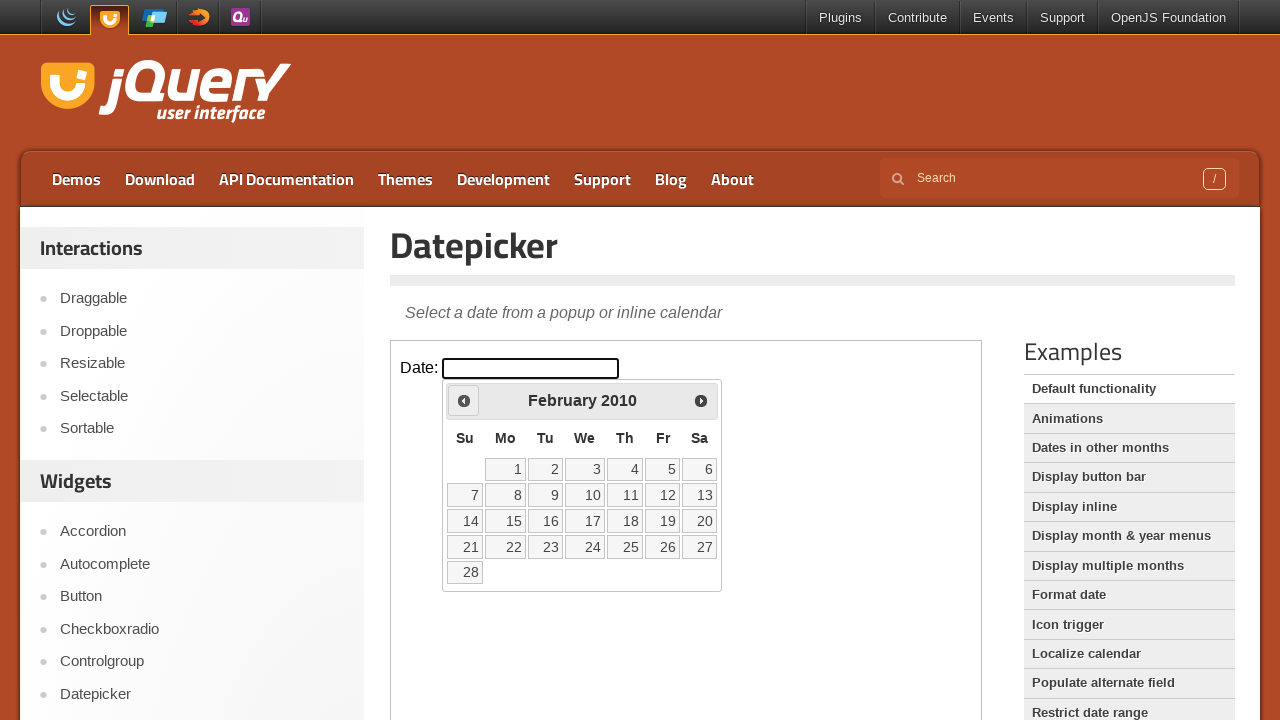

Clicked 'Prev' button to navigate to previous month at (464, 400) on .demo-frame >> internal:control=enter-frame >> xpath=//span[text()='Prev']
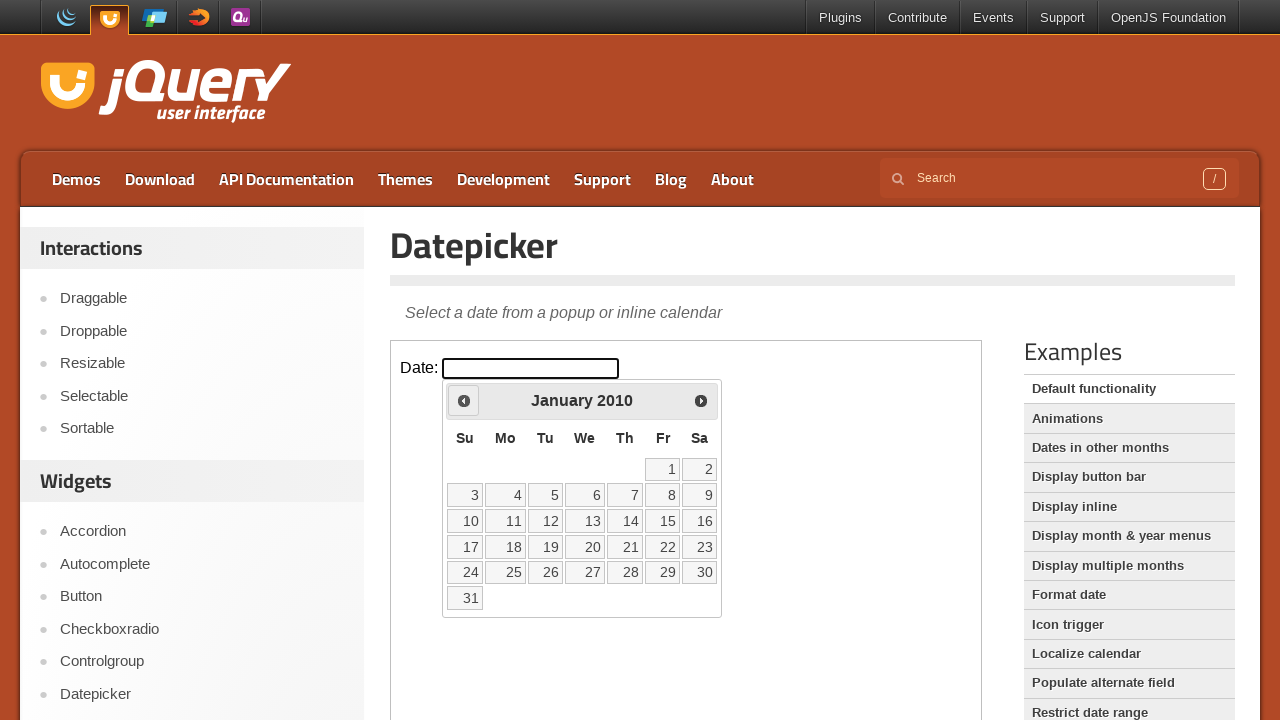

Clicked 'Prev' button to navigate to previous month at (464, 400) on .demo-frame >> internal:control=enter-frame >> xpath=//span[text()='Prev']
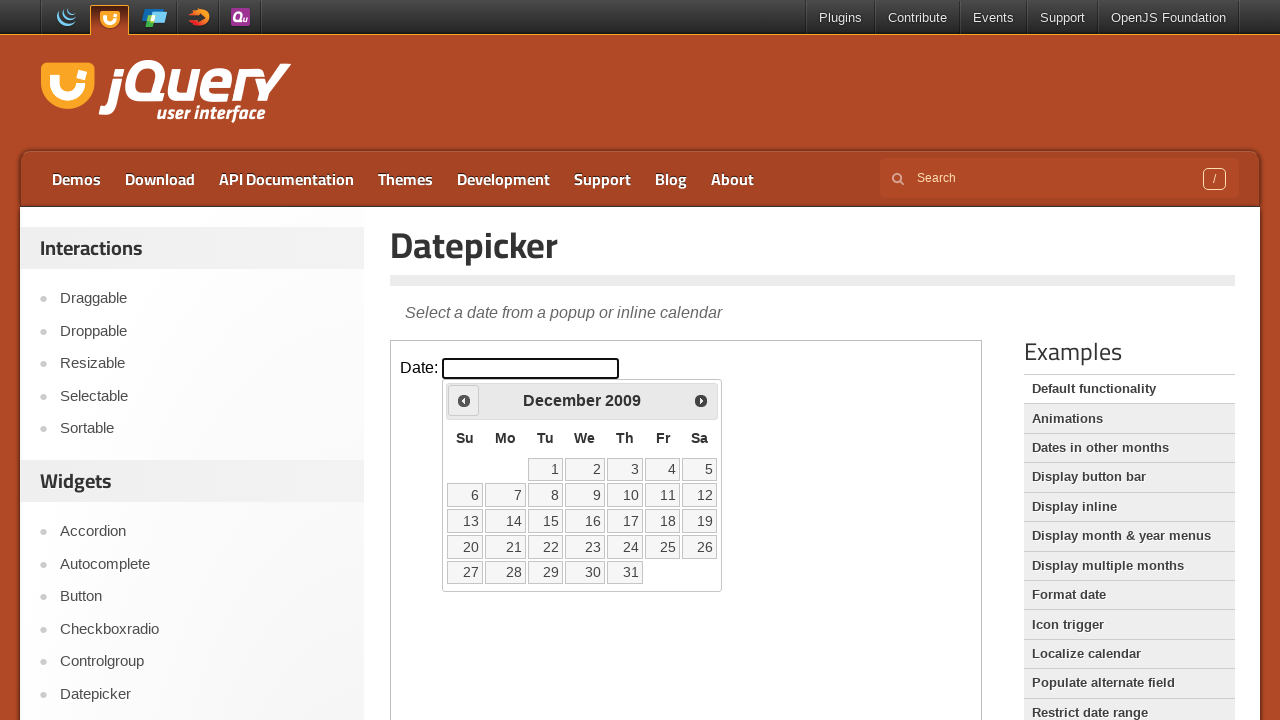

Clicked 'Prev' button to navigate to previous month at (464, 400) on .demo-frame >> internal:control=enter-frame >> xpath=//span[text()='Prev']
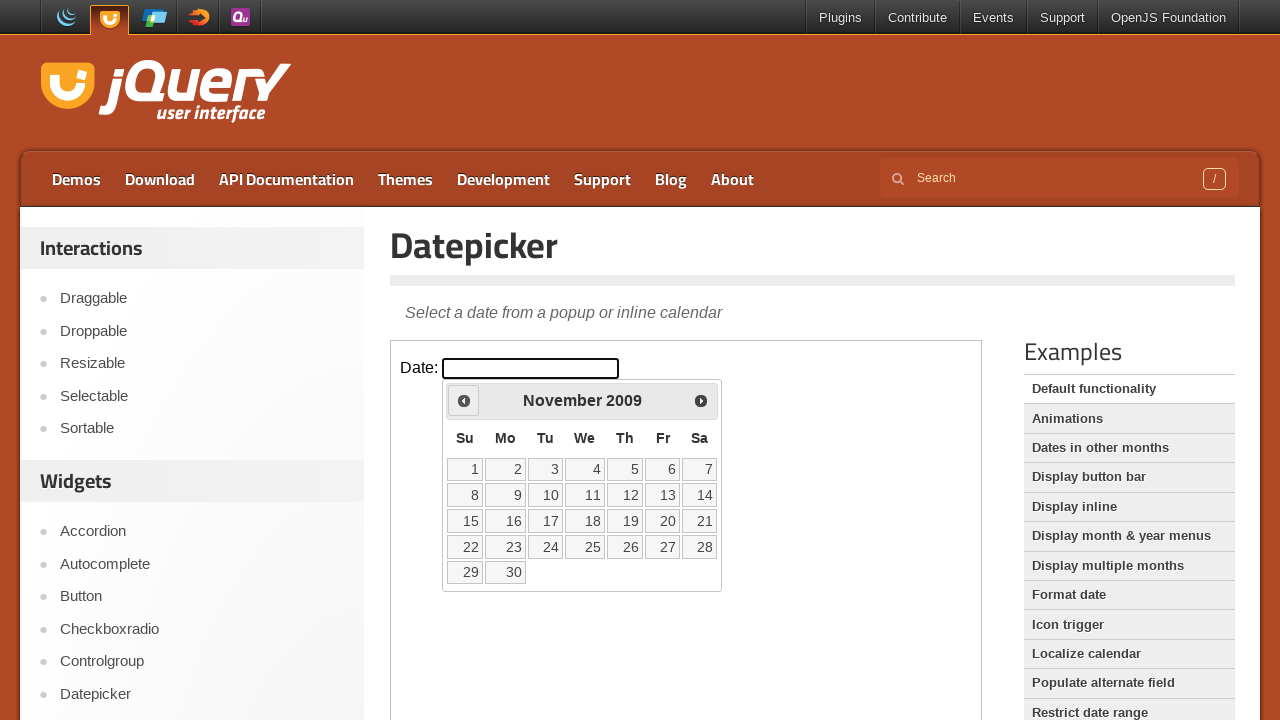

Clicked 'Prev' button to navigate to previous month at (464, 400) on .demo-frame >> internal:control=enter-frame >> xpath=//span[text()='Prev']
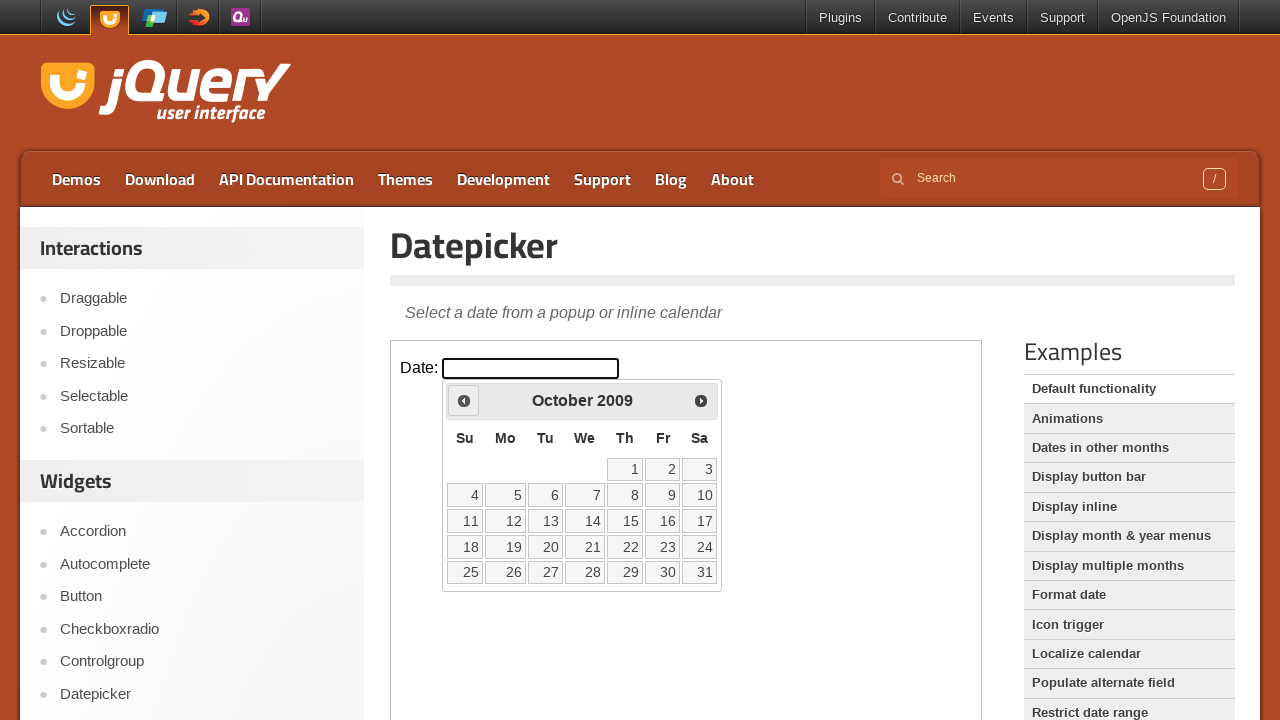

Clicked 'Prev' button to navigate to previous month at (464, 400) on .demo-frame >> internal:control=enter-frame >> xpath=//span[text()='Prev']
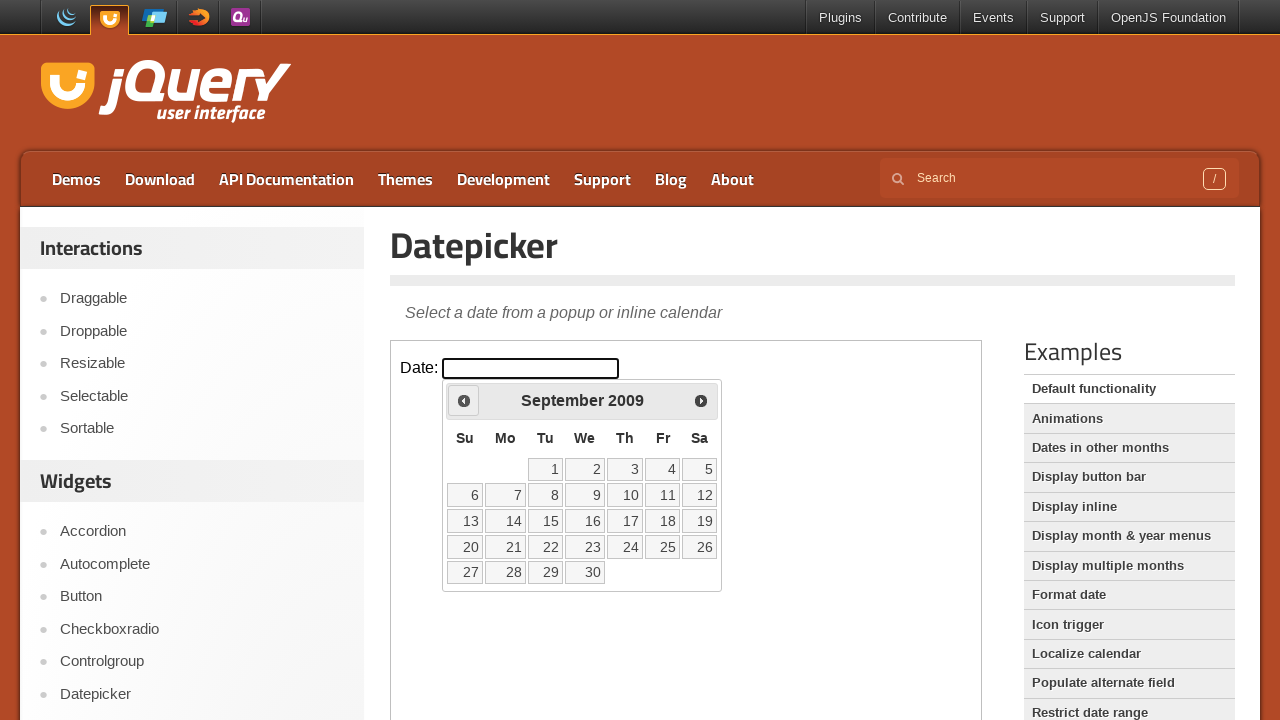

Clicked 'Prev' button to navigate to previous month at (464, 400) on .demo-frame >> internal:control=enter-frame >> xpath=//span[text()='Prev']
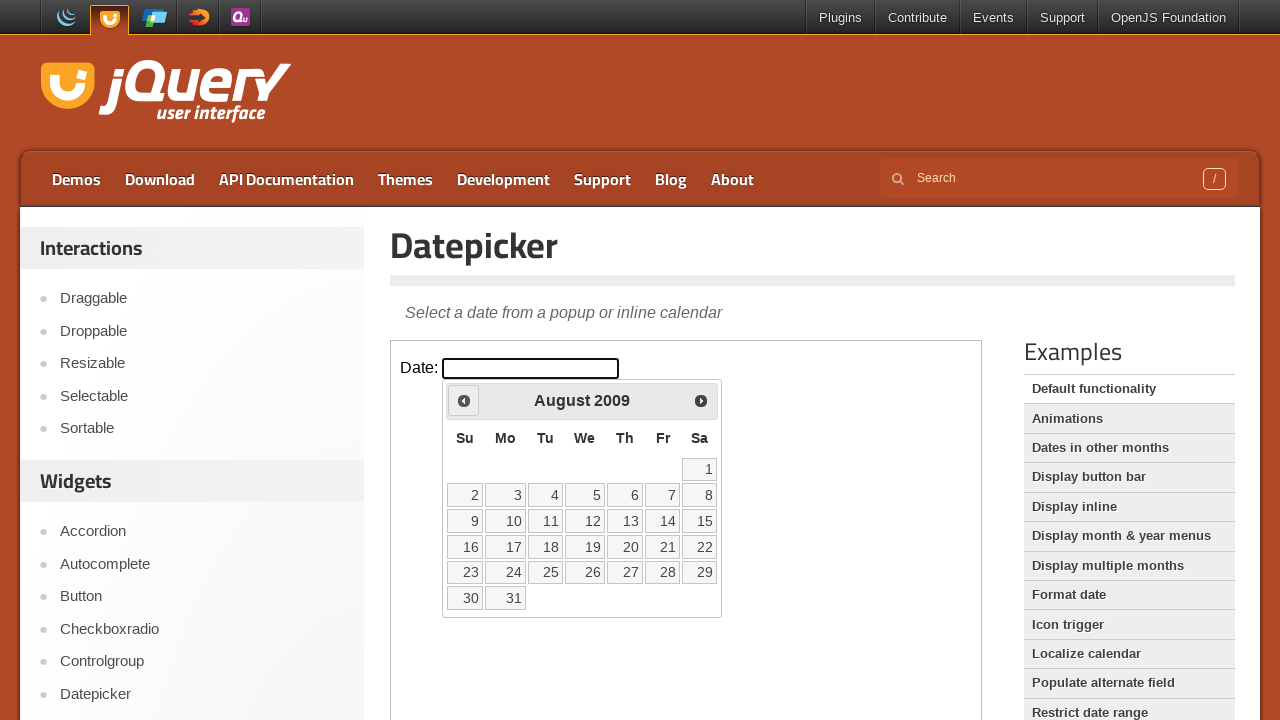

Clicked 'Prev' button to navigate to previous month at (464, 400) on .demo-frame >> internal:control=enter-frame >> xpath=//span[text()='Prev']
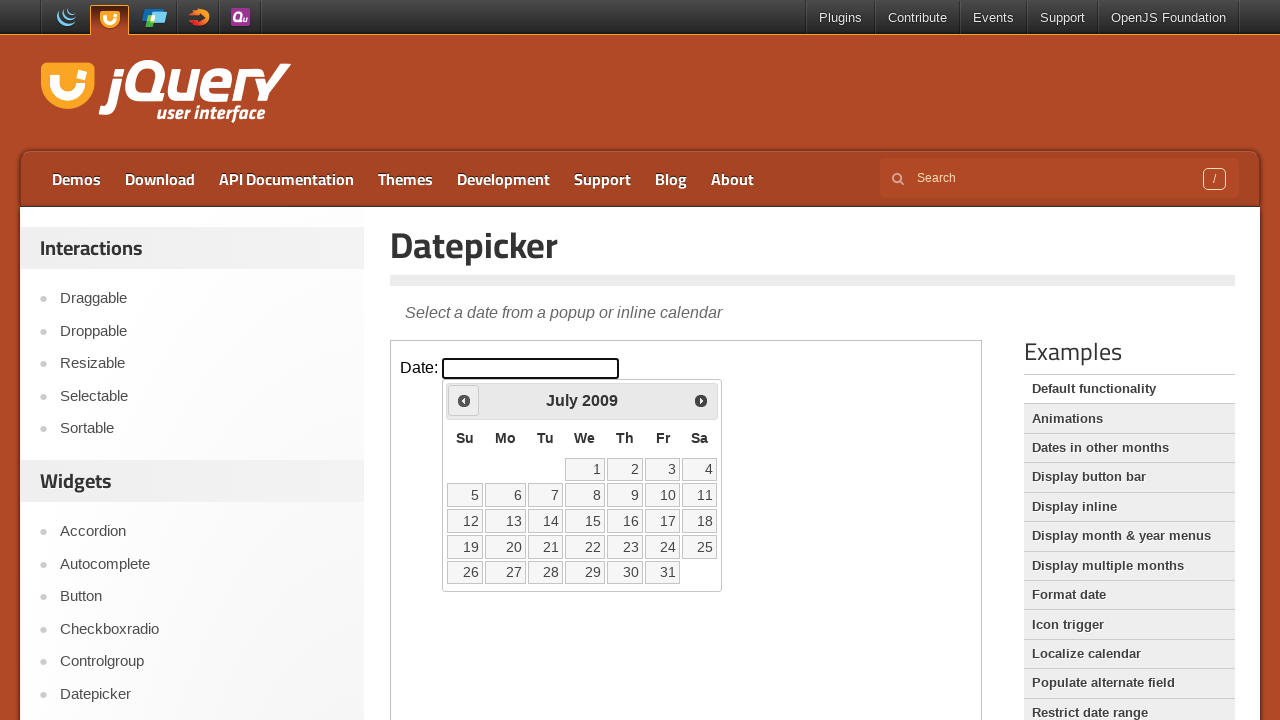

Clicked 'Prev' button to navigate to previous month at (464, 400) on .demo-frame >> internal:control=enter-frame >> xpath=//span[text()='Prev']
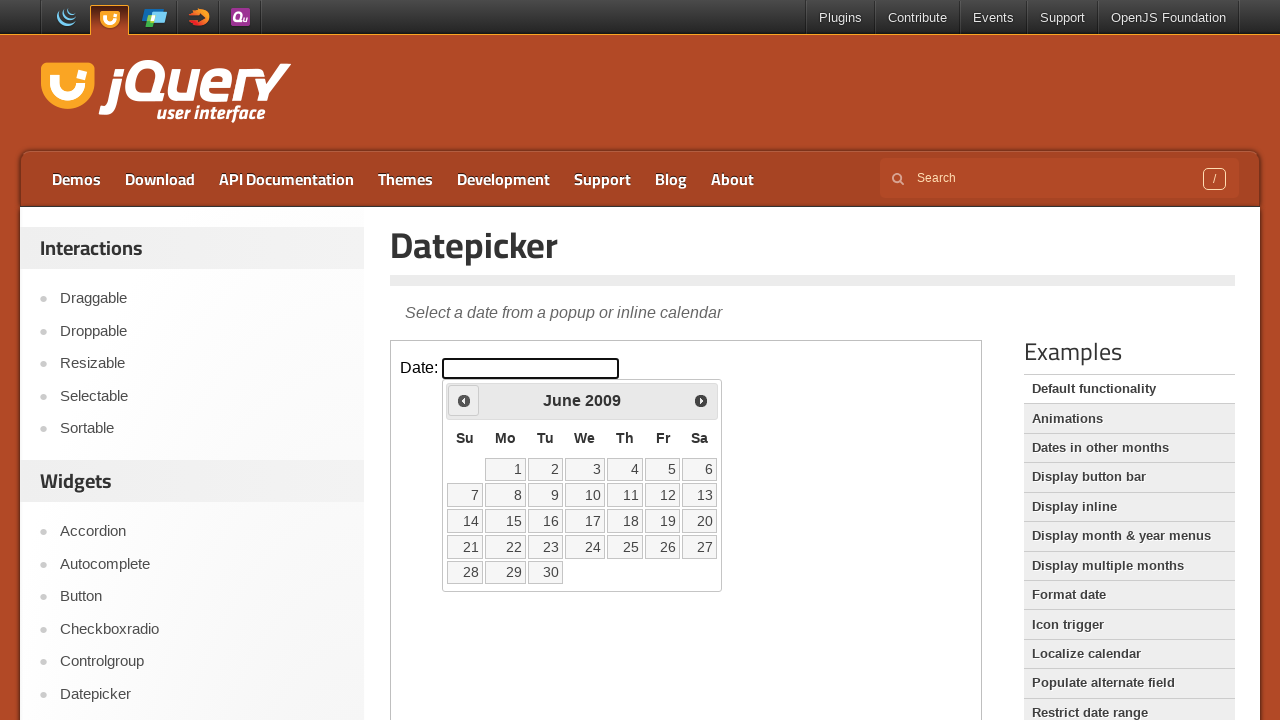

Clicked 'Prev' button to navigate to previous month at (464, 400) on .demo-frame >> internal:control=enter-frame >> xpath=//span[text()='Prev']
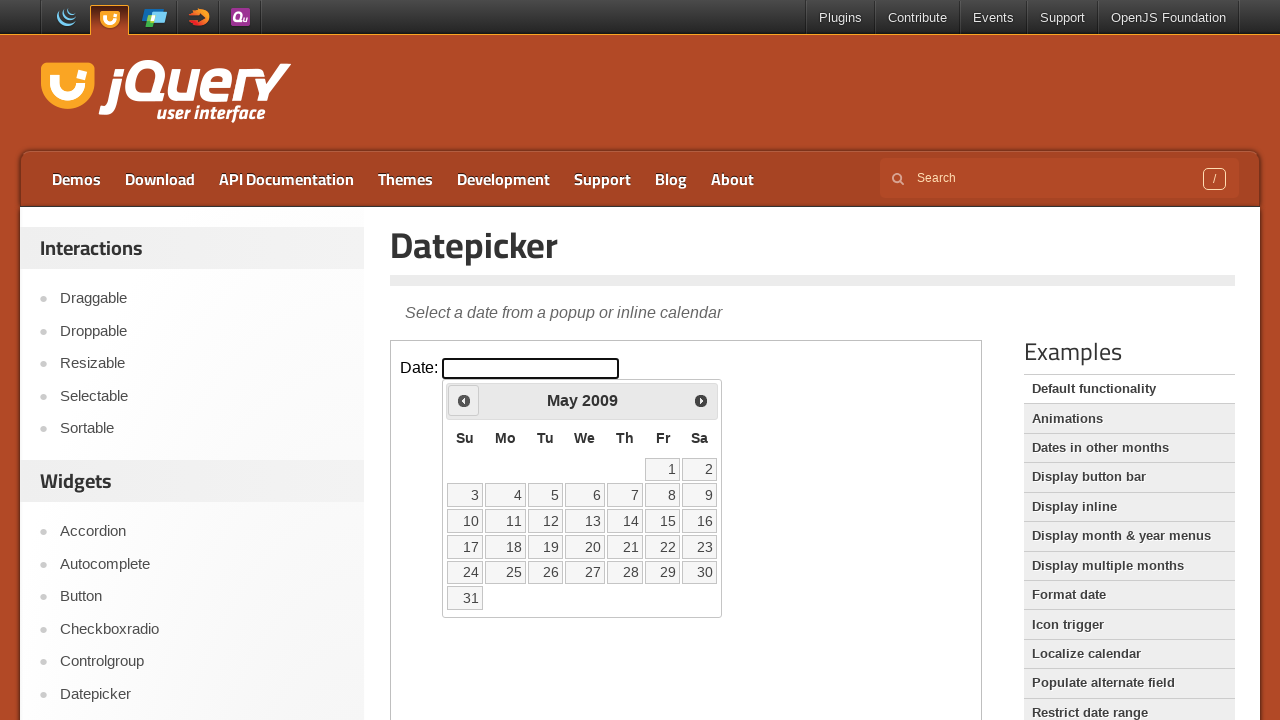

Clicked 'Prev' button to navigate to previous month at (464, 400) on .demo-frame >> internal:control=enter-frame >> xpath=//span[text()='Prev']
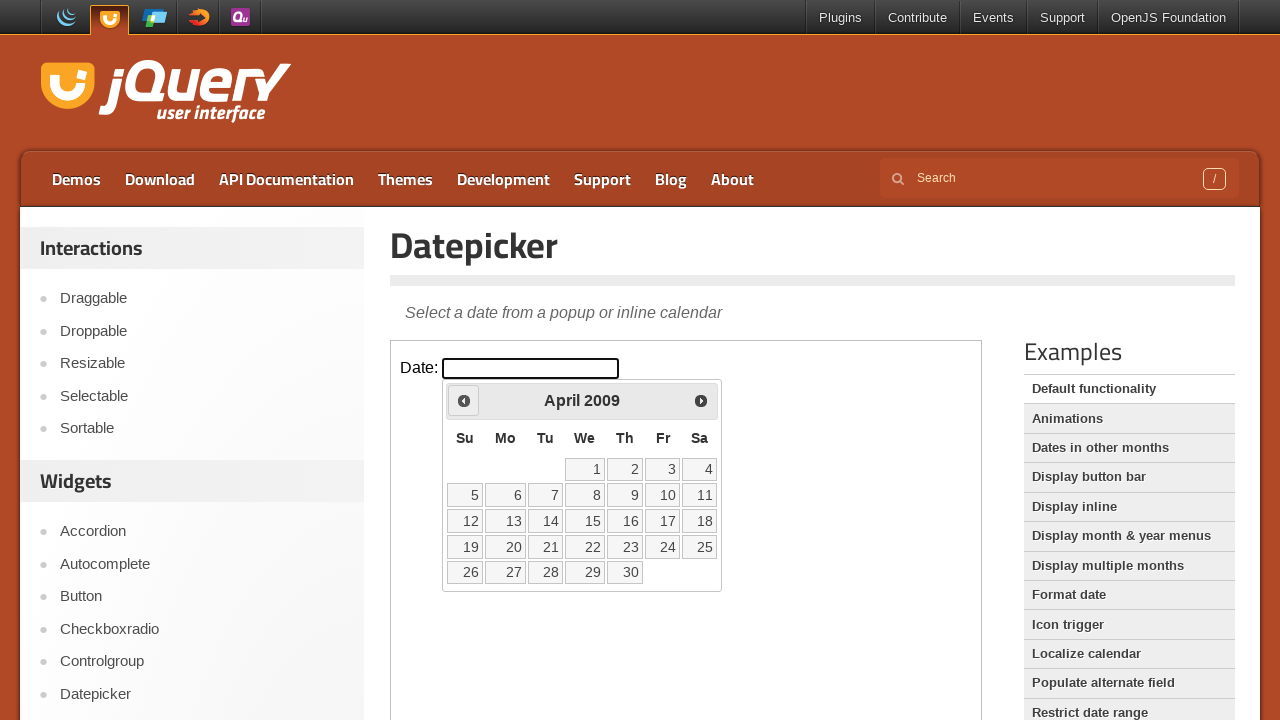

Clicked 'Prev' button to navigate to previous month at (464, 400) on .demo-frame >> internal:control=enter-frame >> xpath=//span[text()='Prev']
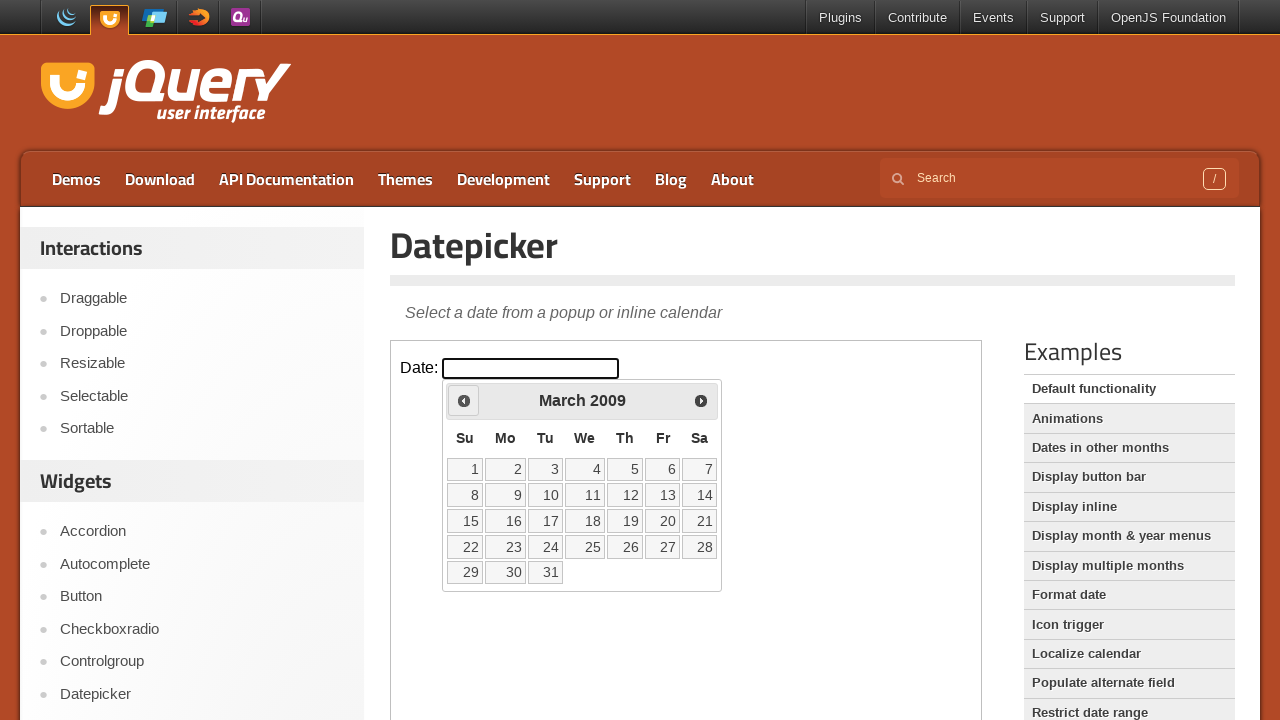

Clicked 'Prev' button to navigate to previous month at (464, 400) on .demo-frame >> internal:control=enter-frame >> xpath=//span[text()='Prev']
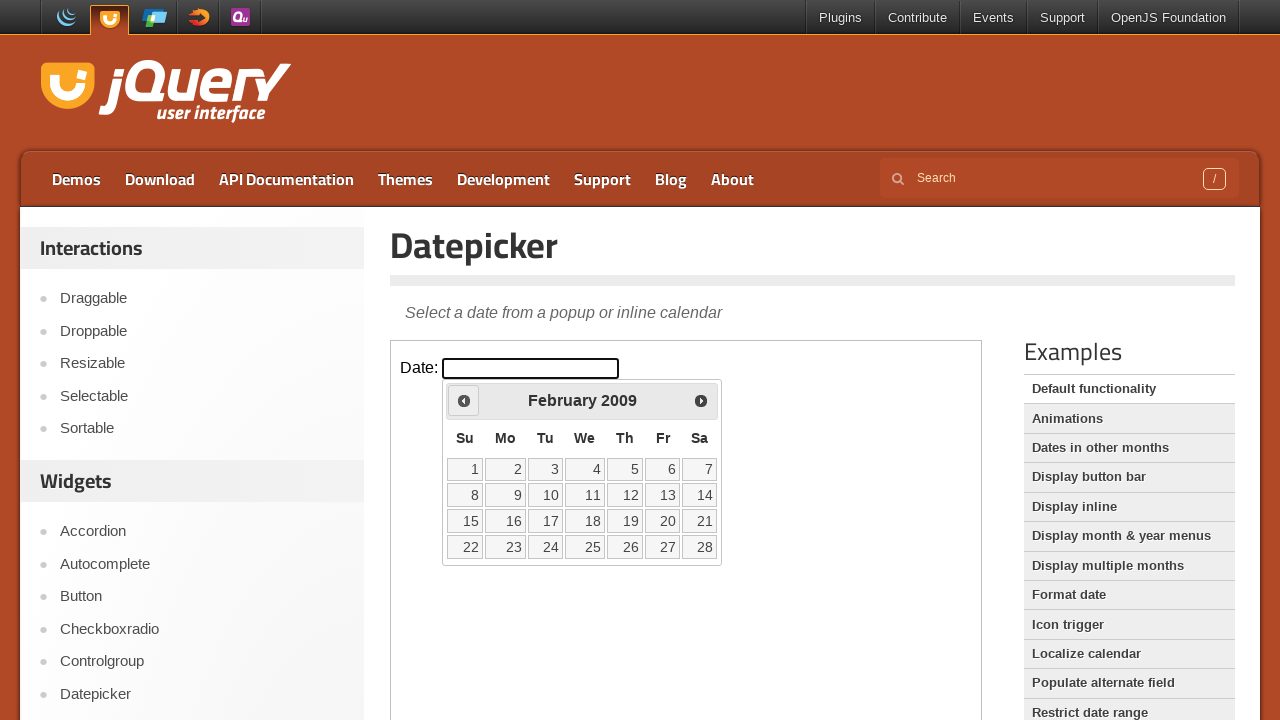

Clicked 'Prev' button to navigate to previous month at (464, 400) on .demo-frame >> internal:control=enter-frame >> xpath=//span[text()='Prev']
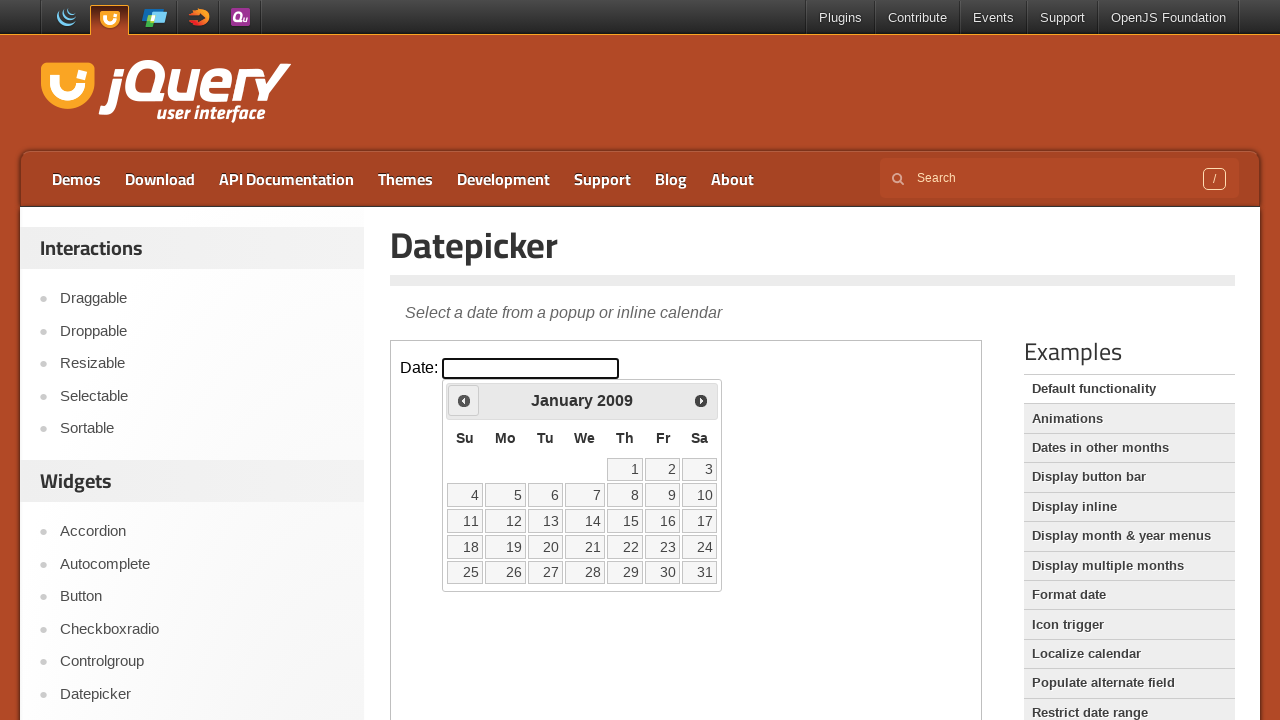

Clicked 'Prev' button to navigate to previous month at (464, 400) on .demo-frame >> internal:control=enter-frame >> xpath=//span[text()='Prev']
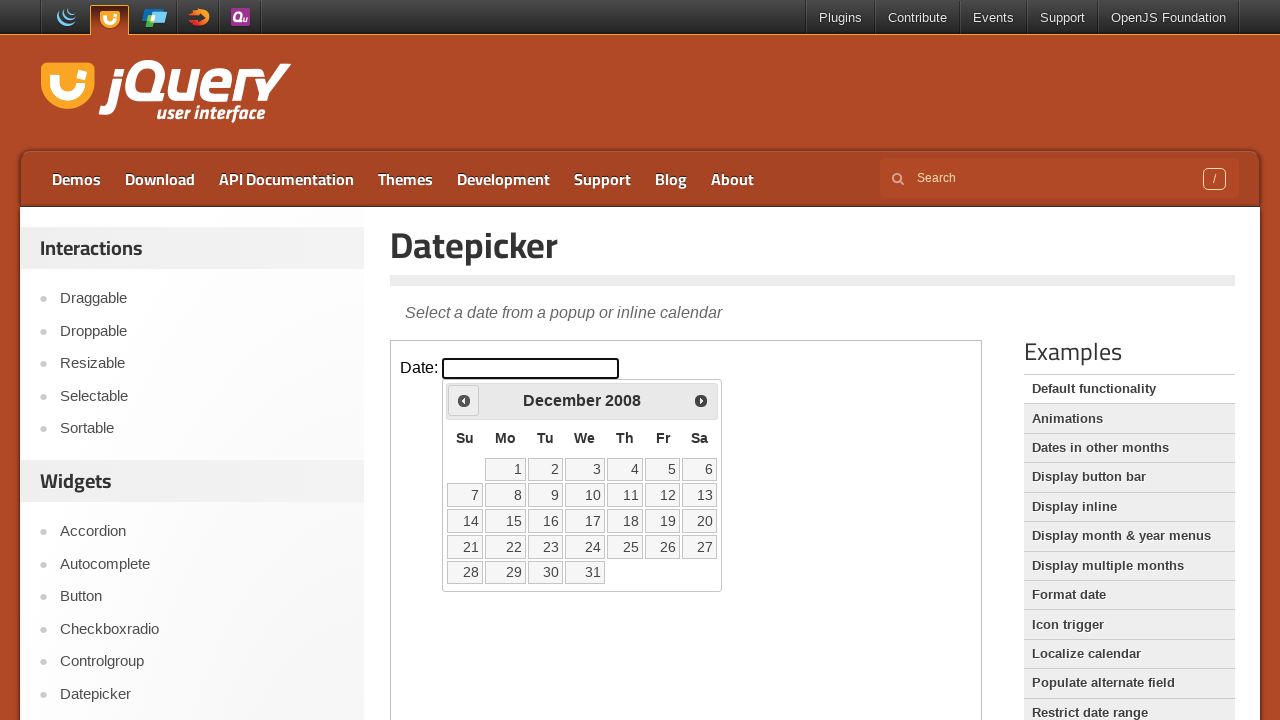

Clicked 'Prev' button to navigate to previous month at (464, 400) on .demo-frame >> internal:control=enter-frame >> xpath=//span[text()='Prev']
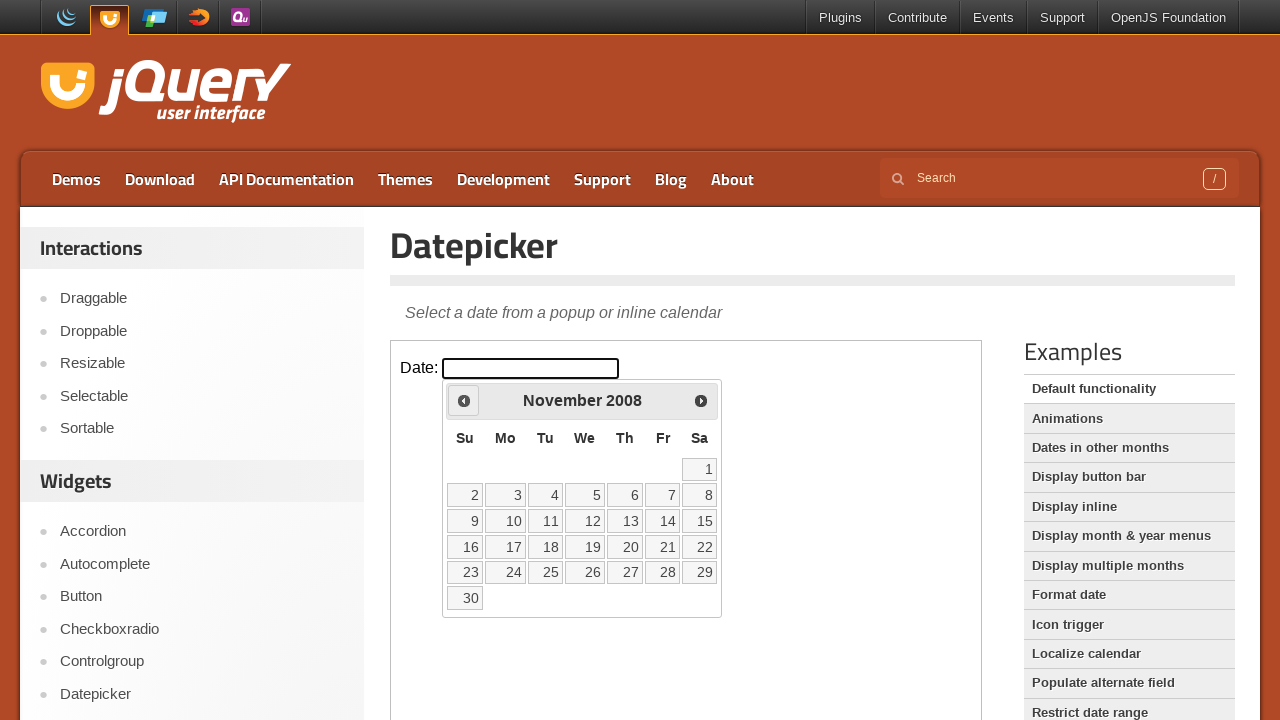

Clicked 'Prev' button to navigate to previous month at (464, 400) on .demo-frame >> internal:control=enter-frame >> xpath=//span[text()='Prev']
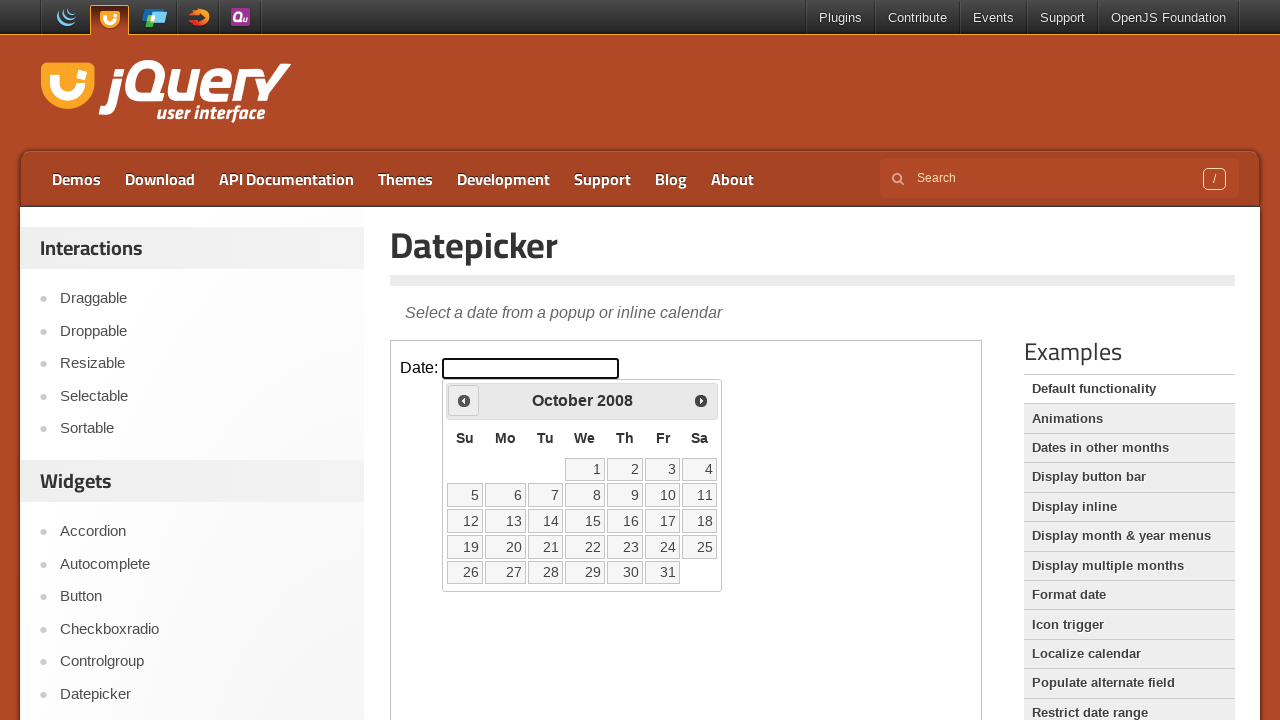

Clicked 'Prev' button to navigate to previous month at (464, 400) on .demo-frame >> internal:control=enter-frame >> xpath=//span[text()='Prev']
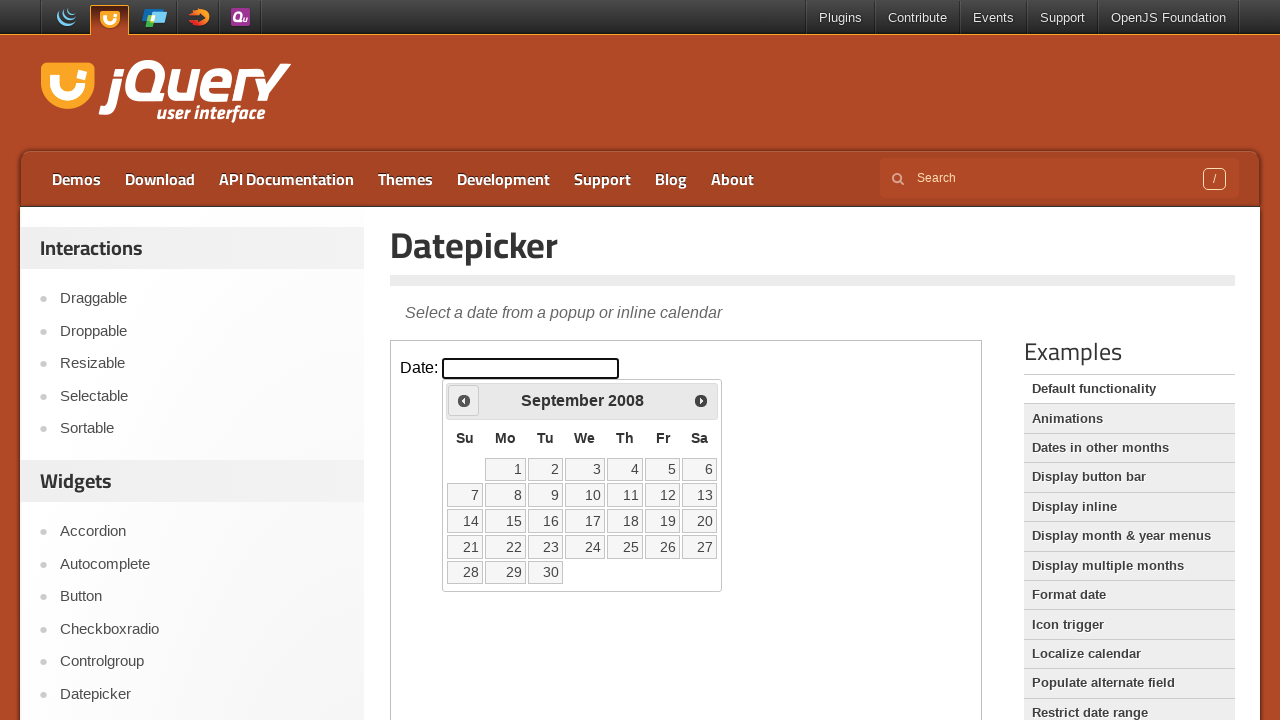

Clicked 'Prev' button to navigate to previous month at (464, 400) on .demo-frame >> internal:control=enter-frame >> xpath=//span[text()='Prev']
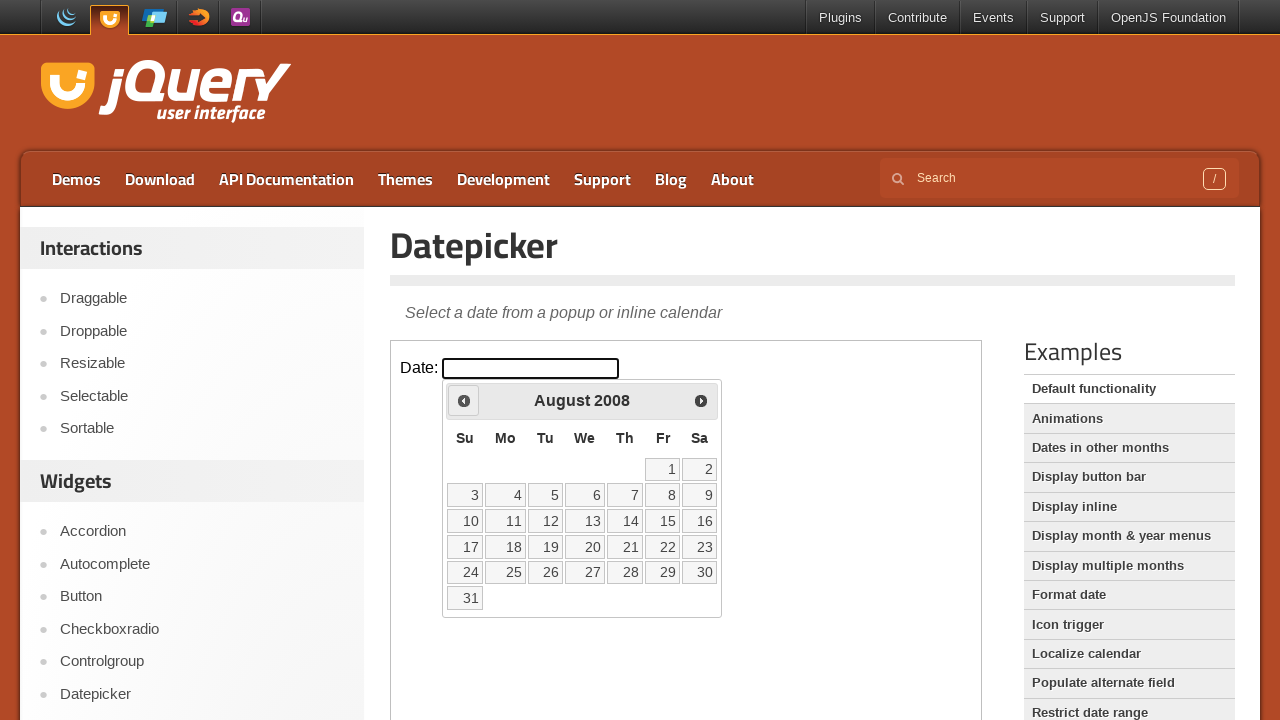

Clicked 'Prev' button to navigate to previous month at (464, 400) on .demo-frame >> internal:control=enter-frame >> xpath=//span[text()='Prev']
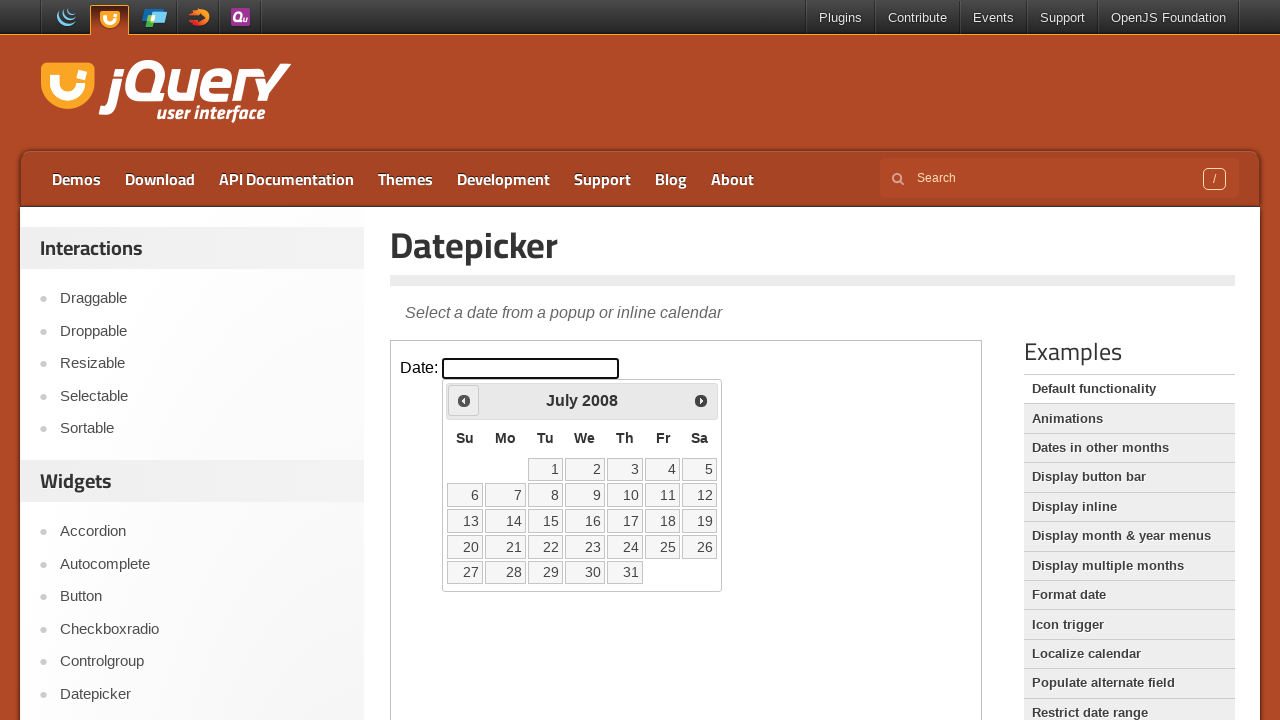

Clicked 'Prev' button to navigate to previous month at (464, 400) on .demo-frame >> internal:control=enter-frame >> xpath=//span[text()='Prev']
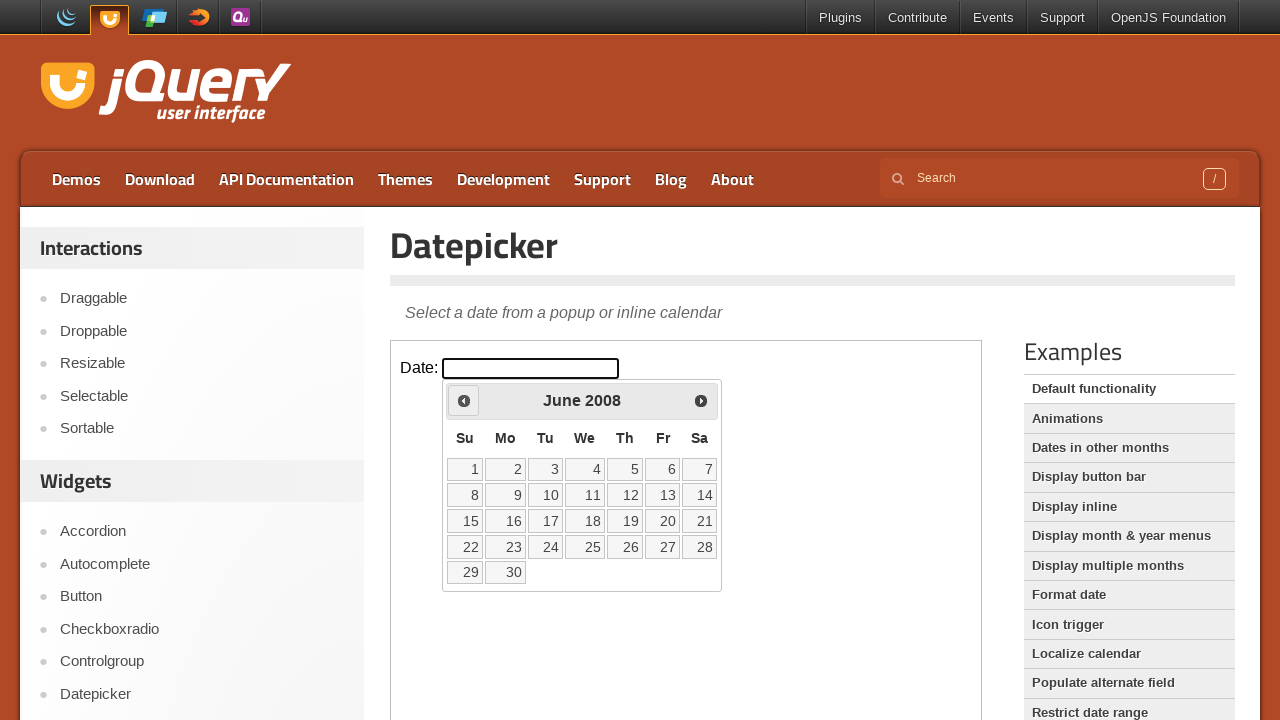

Clicked 'Prev' button to navigate to previous month at (464, 400) on .demo-frame >> internal:control=enter-frame >> xpath=//span[text()='Prev']
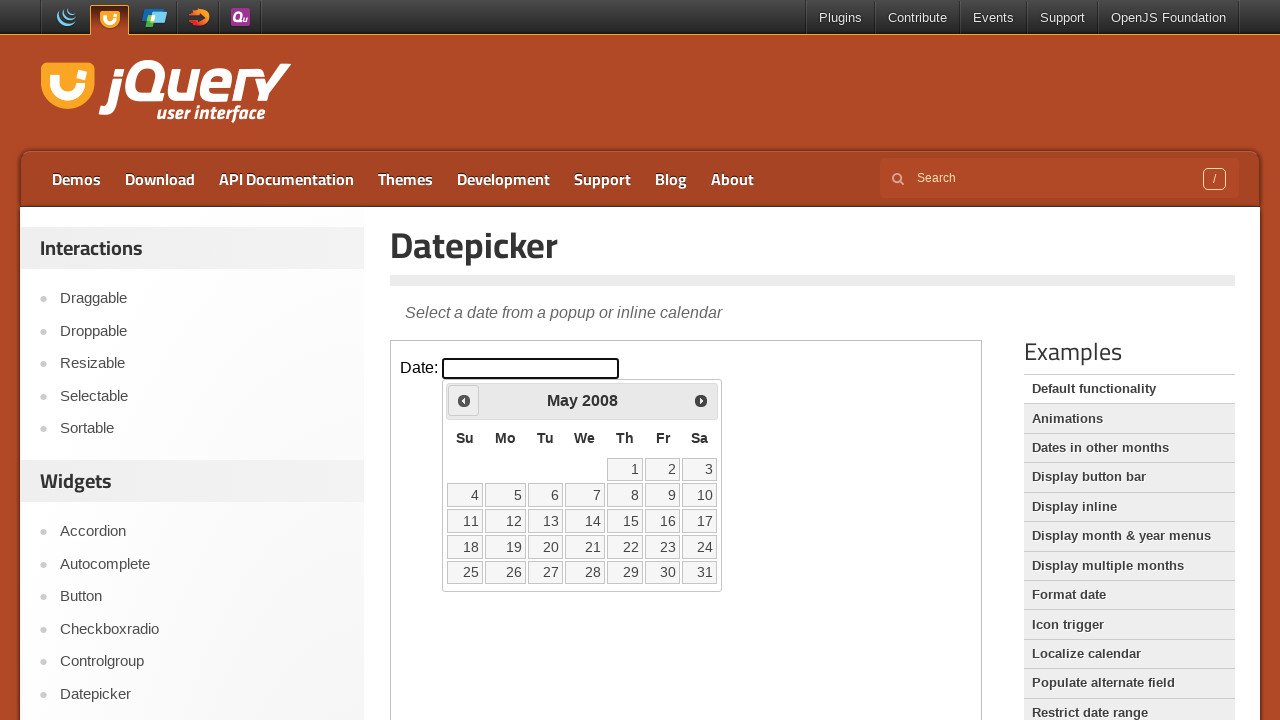

Clicked 'Prev' button to navigate to previous month at (464, 400) on .demo-frame >> internal:control=enter-frame >> xpath=//span[text()='Prev']
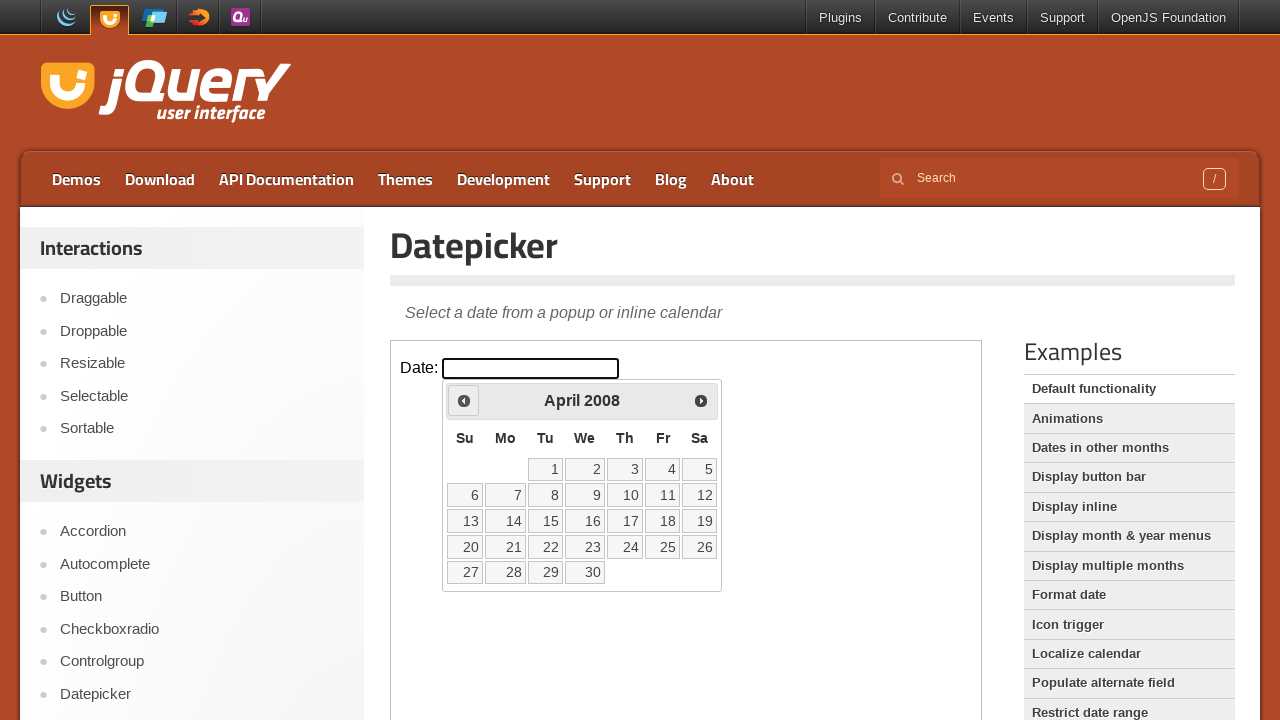

Clicked 'Prev' button to navigate to previous month at (464, 400) on .demo-frame >> internal:control=enter-frame >> xpath=//span[text()='Prev']
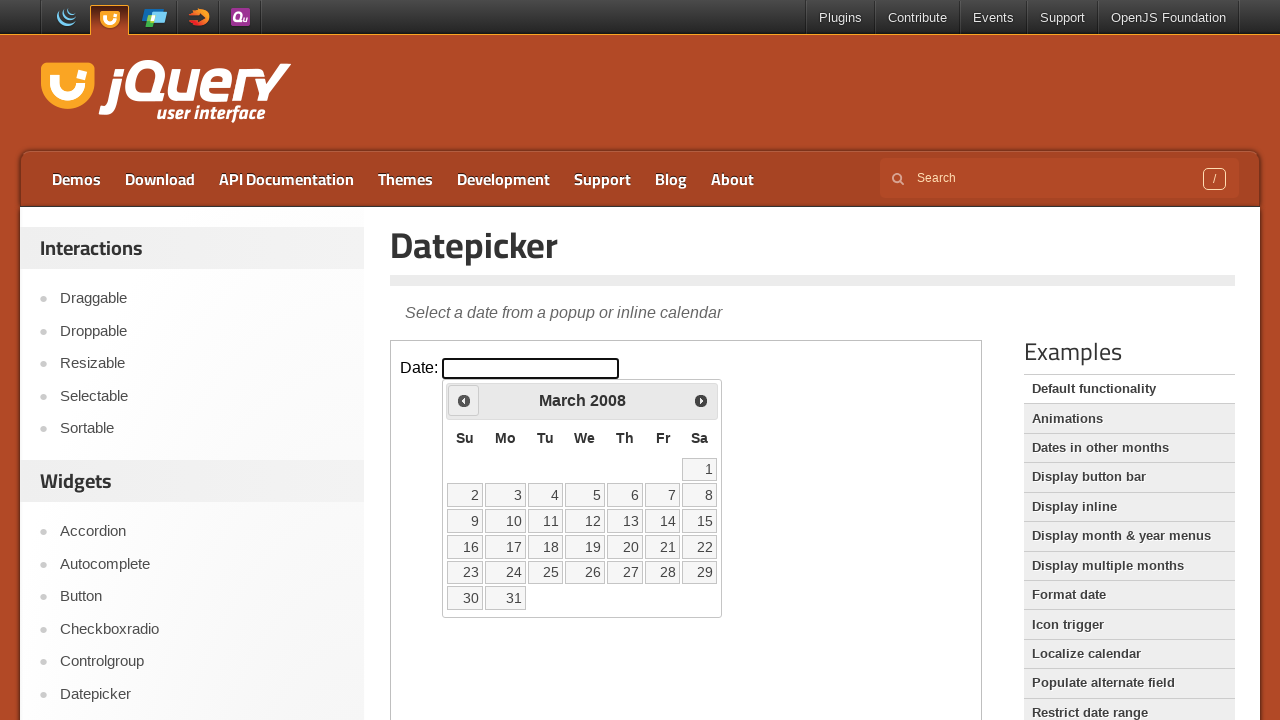

Clicked 'Prev' button to navigate to previous month at (464, 400) on .demo-frame >> internal:control=enter-frame >> xpath=//span[text()='Prev']
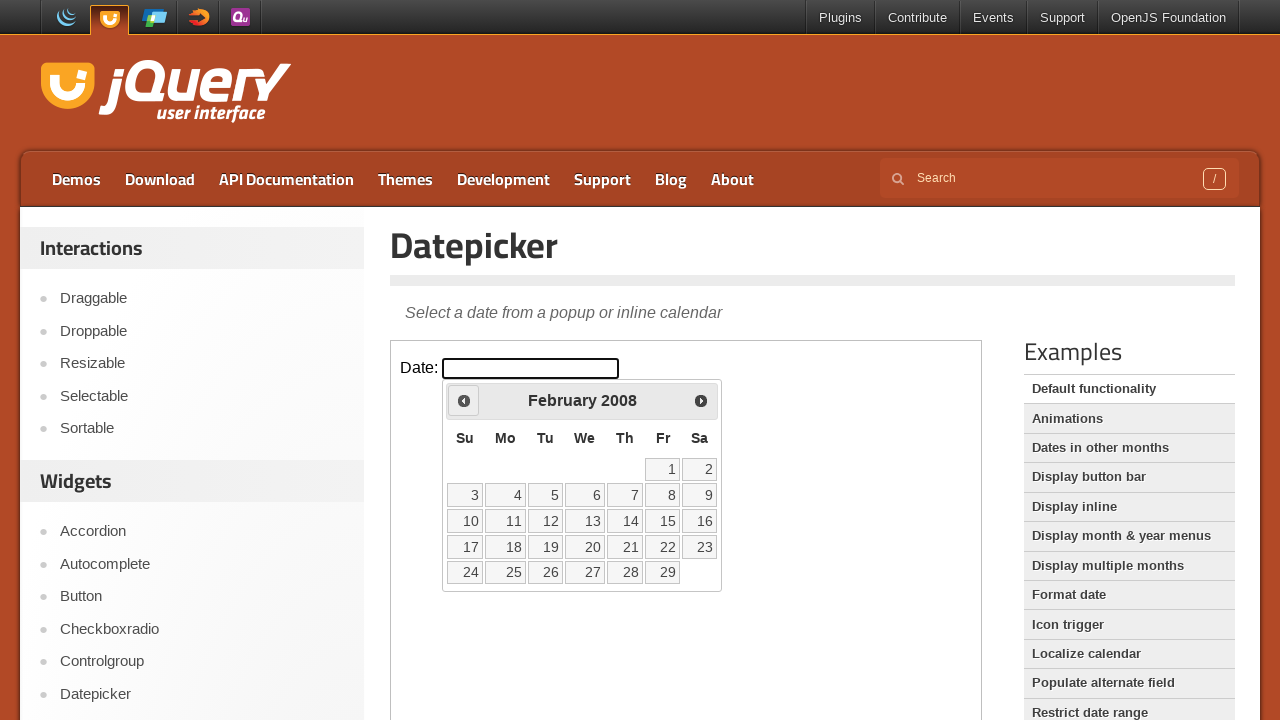

Clicked 'Prev' button to navigate to previous month at (464, 400) on .demo-frame >> internal:control=enter-frame >> xpath=//span[text()='Prev']
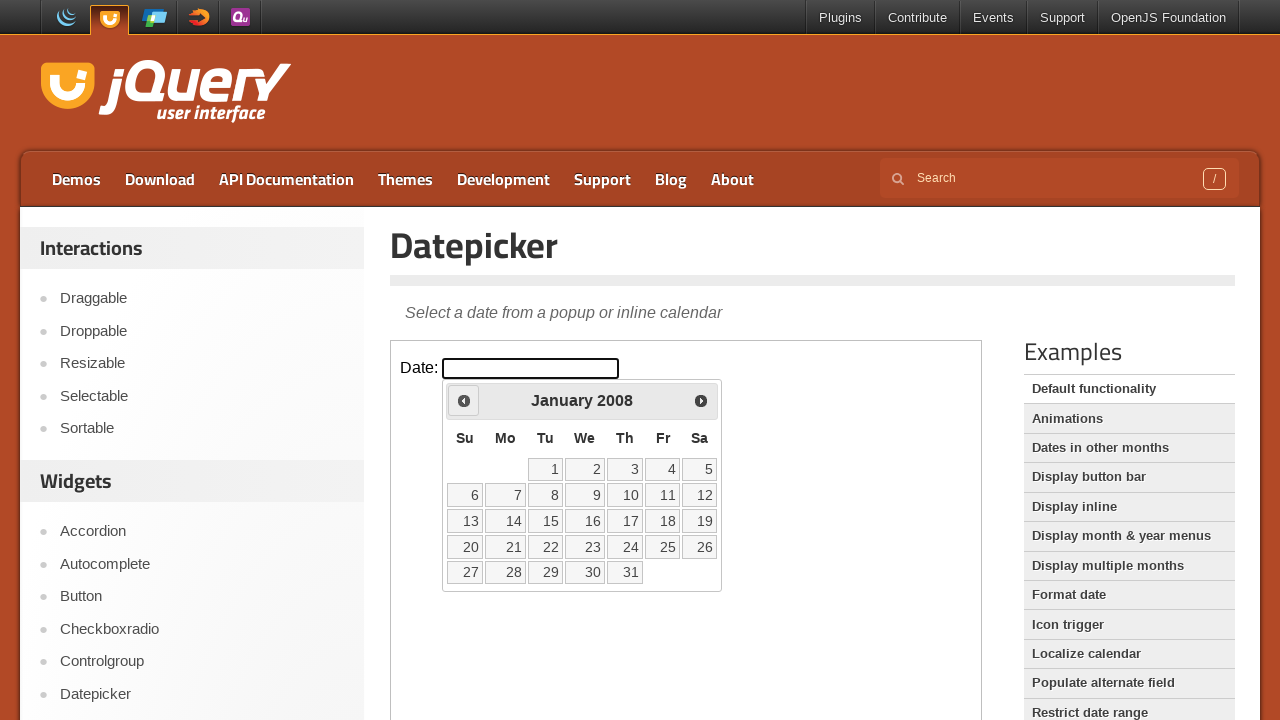

Clicked 'Prev' button to navigate to previous month at (464, 400) on .demo-frame >> internal:control=enter-frame >> xpath=//span[text()='Prev']
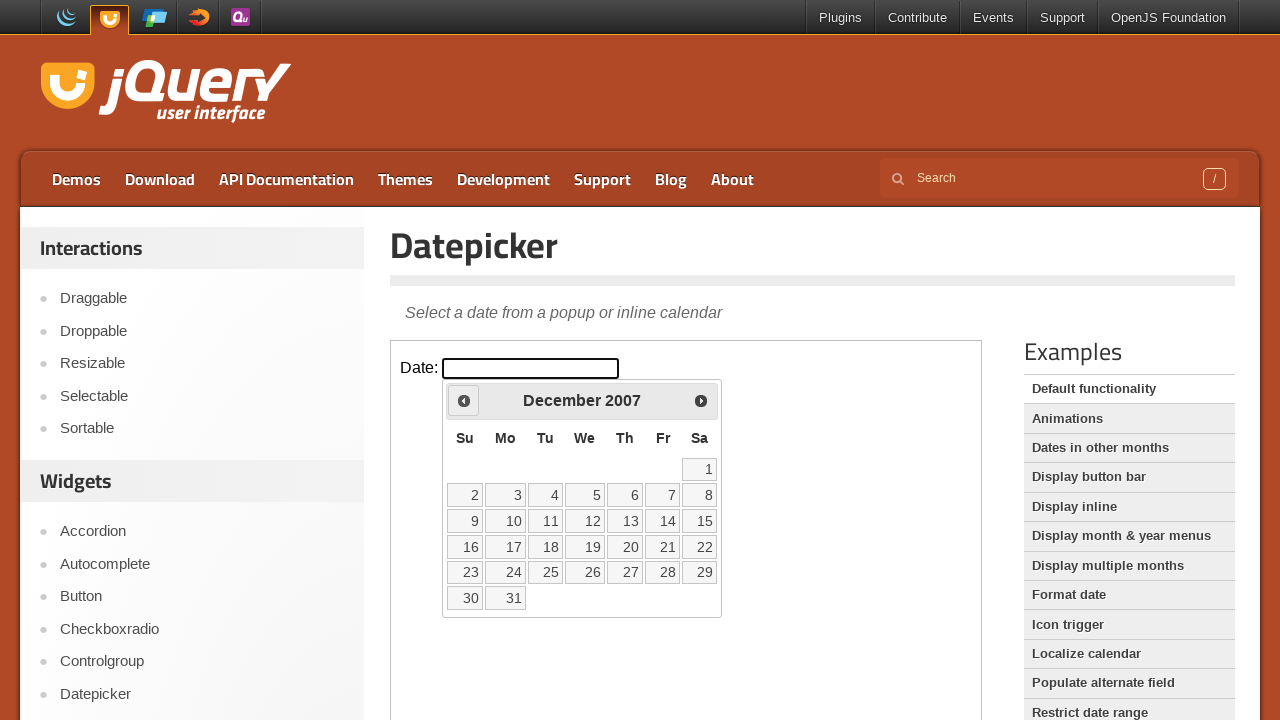

Clicked 'Prev' button to navigate to previous month at (464, 400) on .demo-frame >> internal:control=enter-frame >> xpath=//span[text()='Prev']
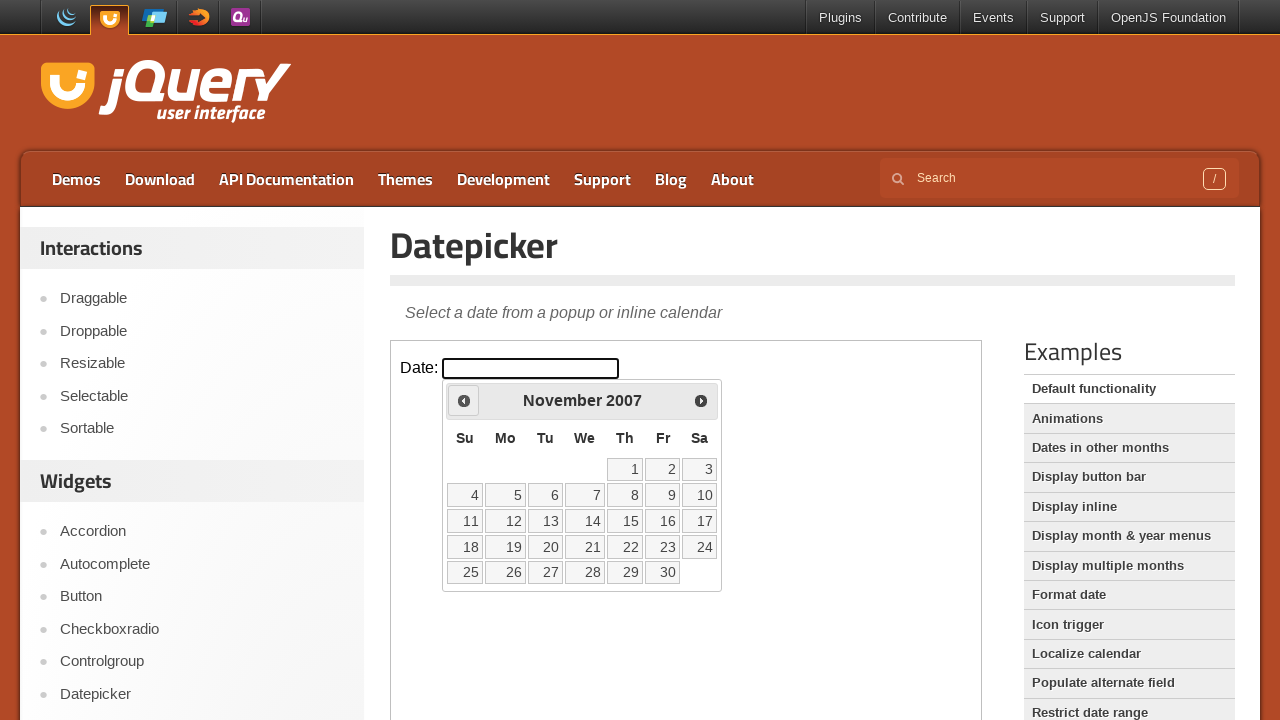

Clicked 'Prev' button to navigate to previous month at (464, 400) on .demo-frame >> internal:control=enter-frame >> xpath=//span[text()='Prev']
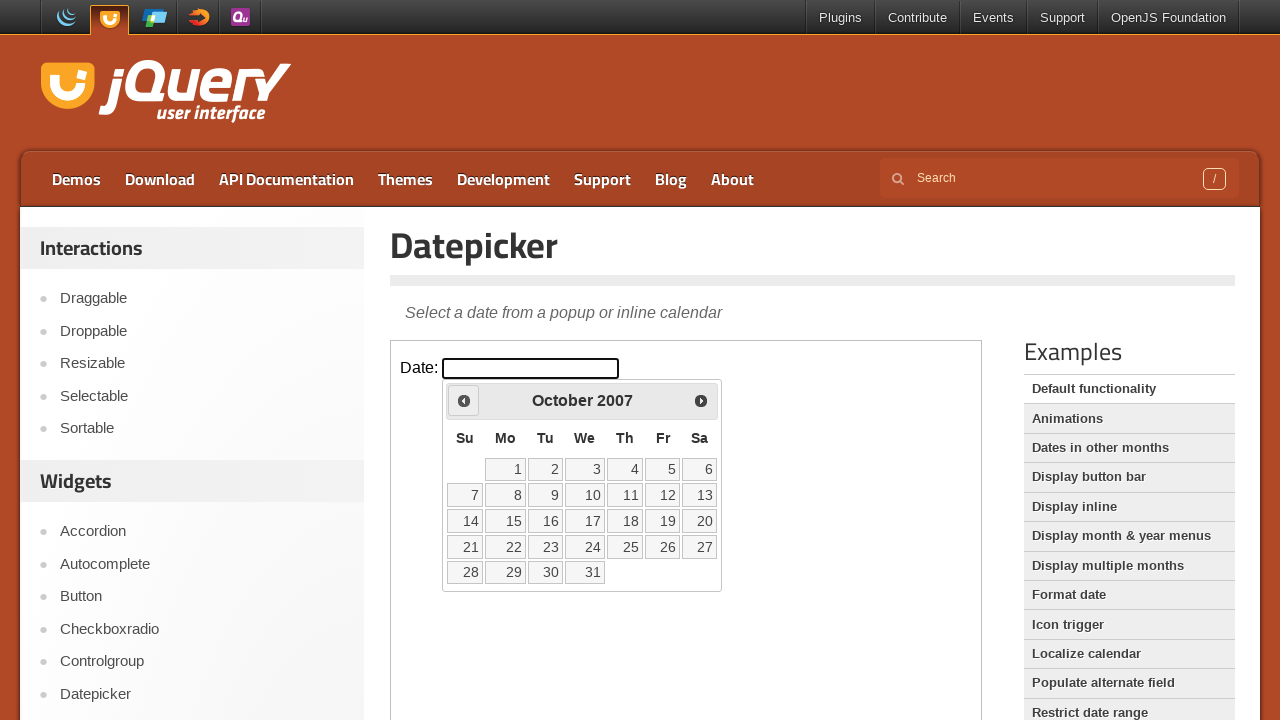

Clicked 'Prev' button to navigate to previous month at (464, 400) on .demo-frame >> internal:control=enter-frame >> xpath=//span[text()='Prev']
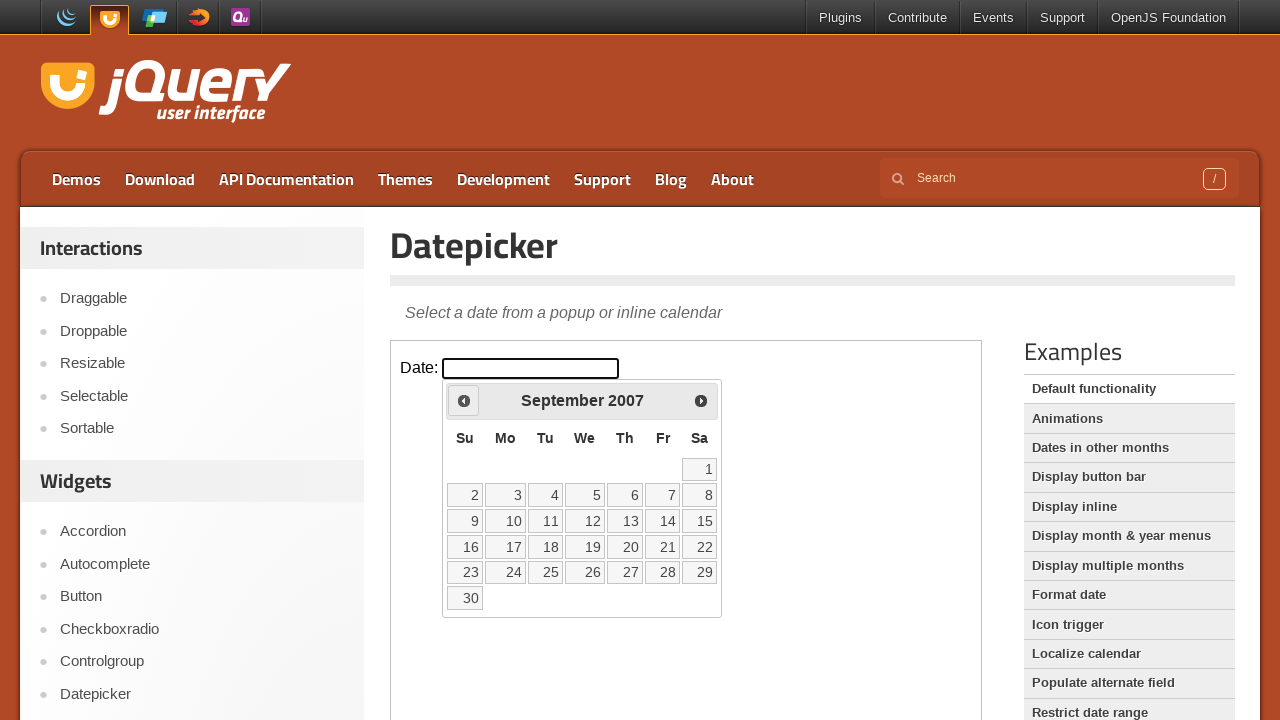

Clicked 'Prev' button to navigate to previous month at (464, 400) on .demo-frame >> internal:control=enter-frame >> xpath=//span[text()='Prev']
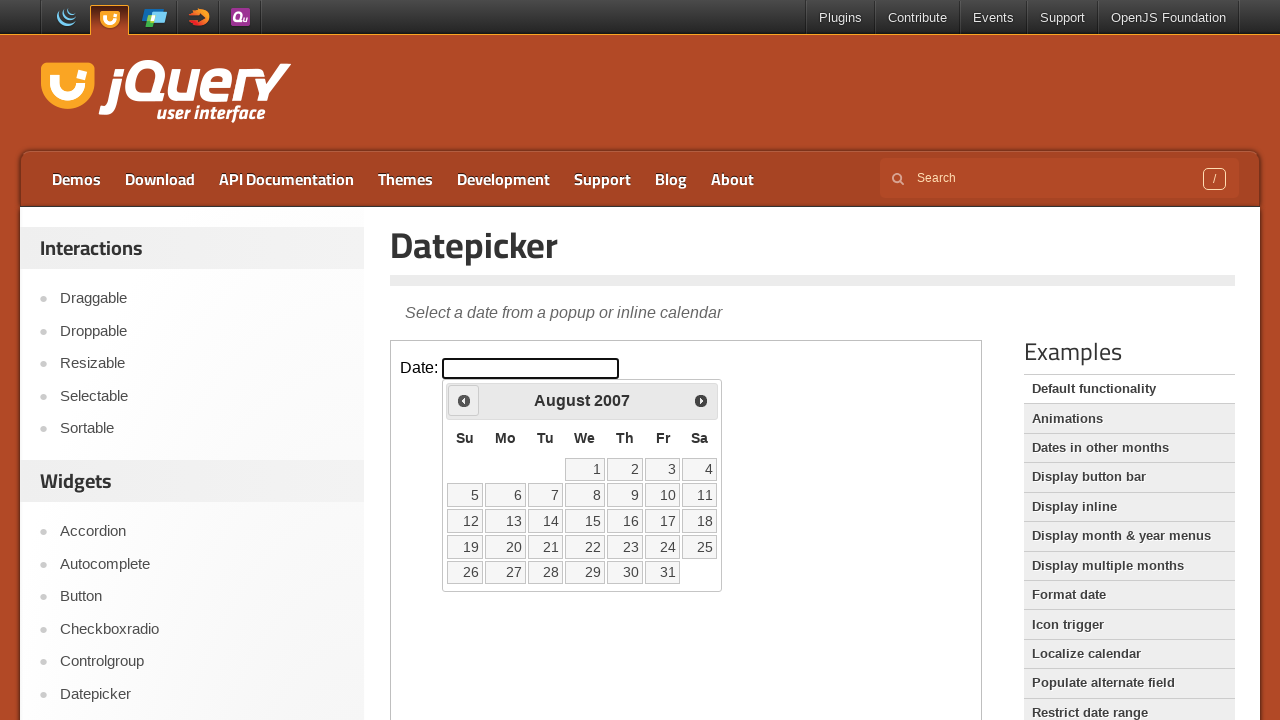

Clicked 'Prev' button to navigate to previous month at (464, 400) on .demo-frame >> internal:control=enter-frame >> xpath=//span[text()='Prev']
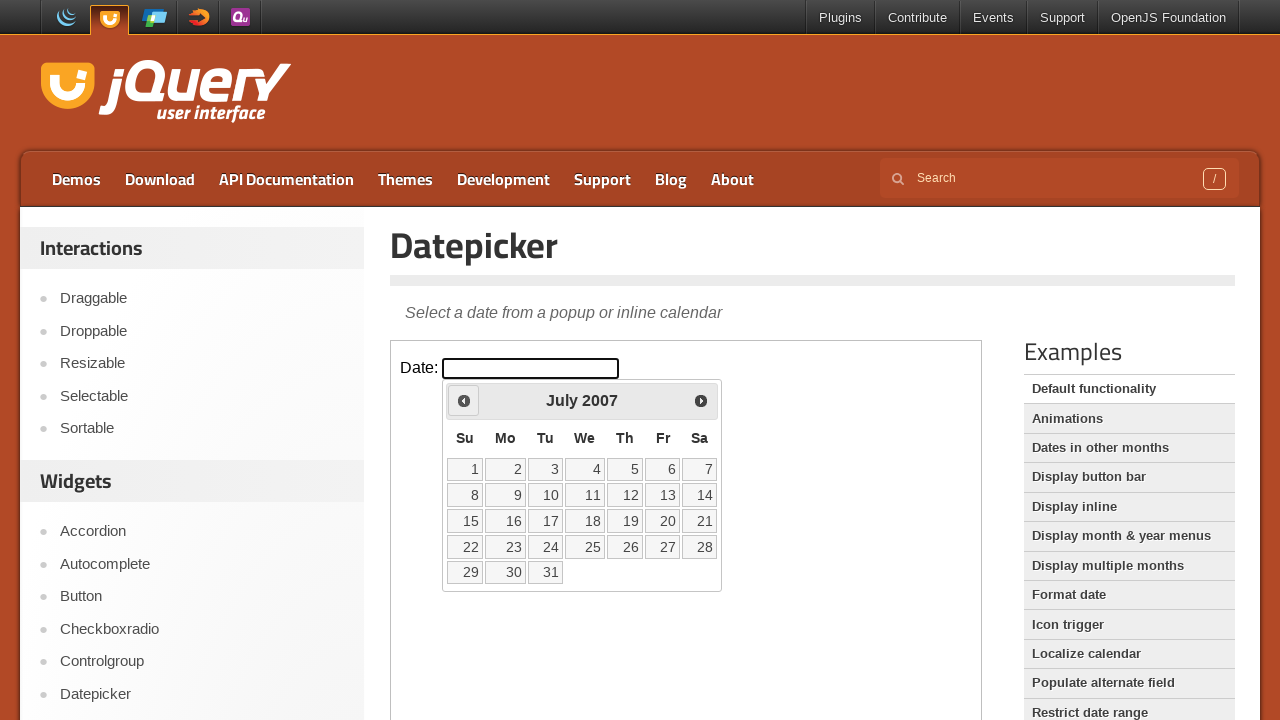

Clicked 'Prev' button to navigate to previous month at (464, 400) on .demo-frame >> internal:control=enter-frame >> xpath=//span[text()='Prev']
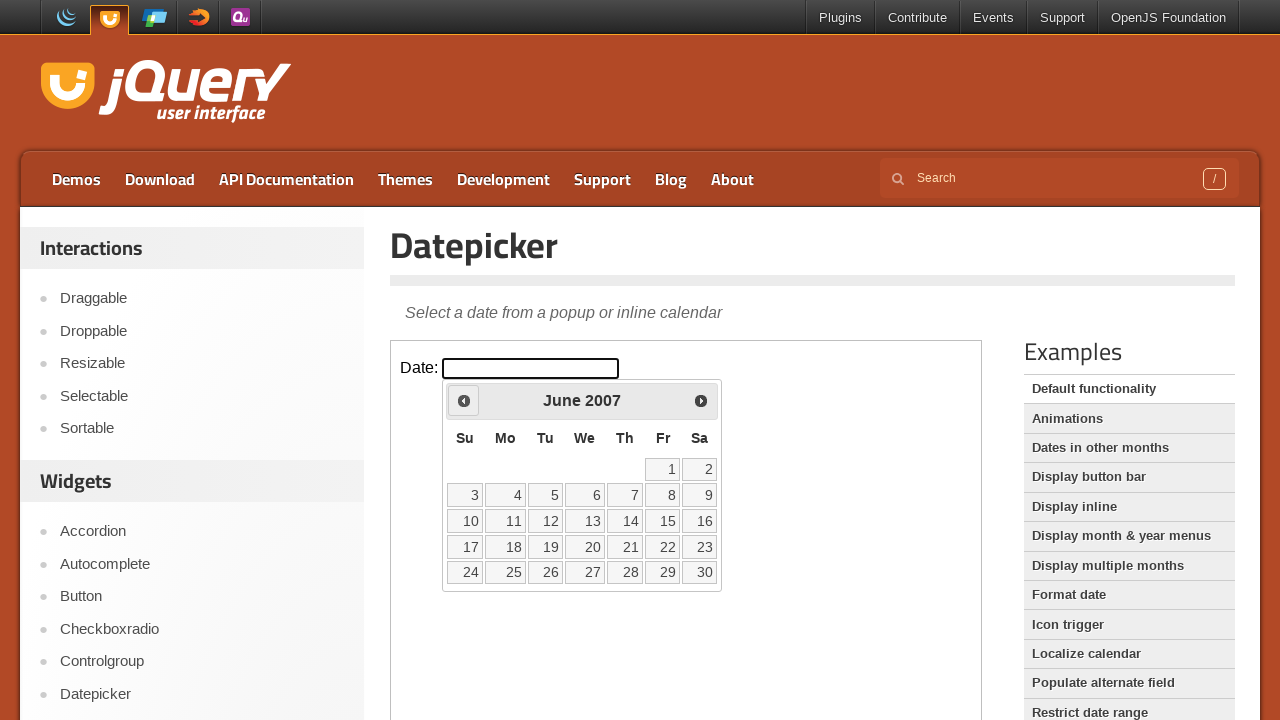

Clicked 'Prev' button to navigate to previous month at (464, 400) on .demo-frame >> internal:control=enter-frame >> xpath=//span[text()='Prev']
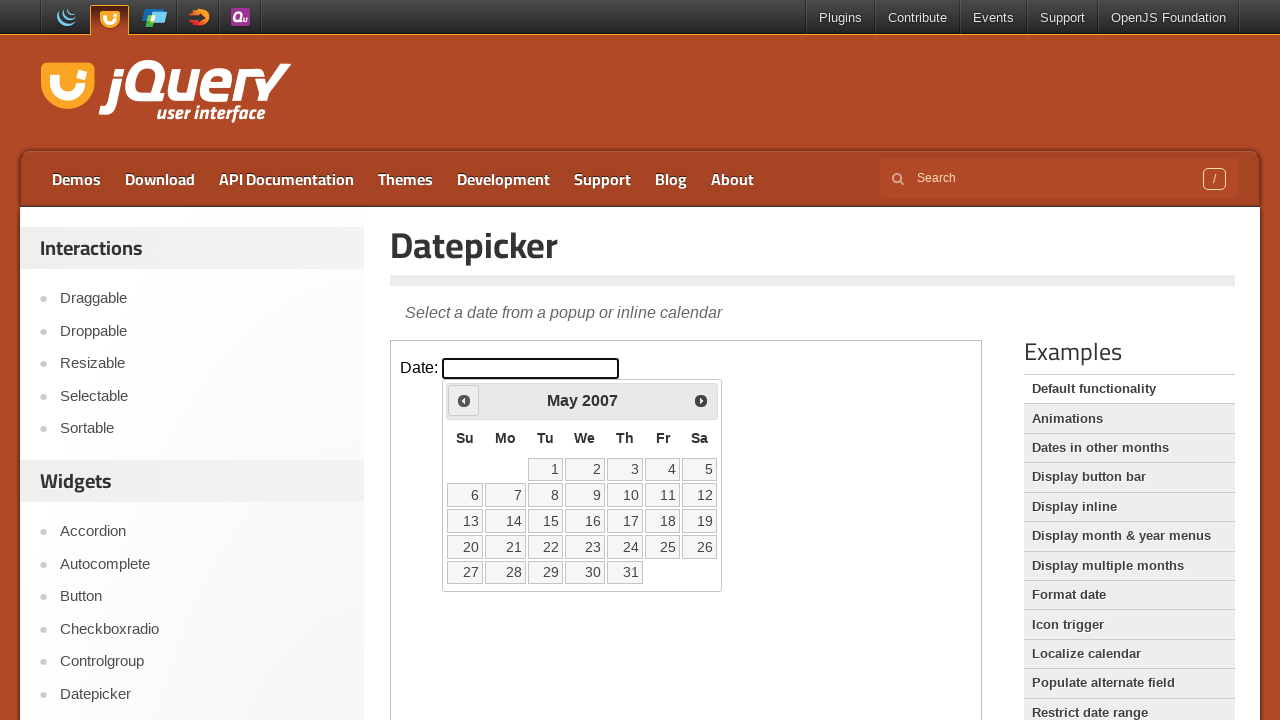

Clicked 'Prev' button to navigate to previous month at (464, 400) on .demo-frame >> internal:control=enter-frame >> xpath=//span[text()='Prev']
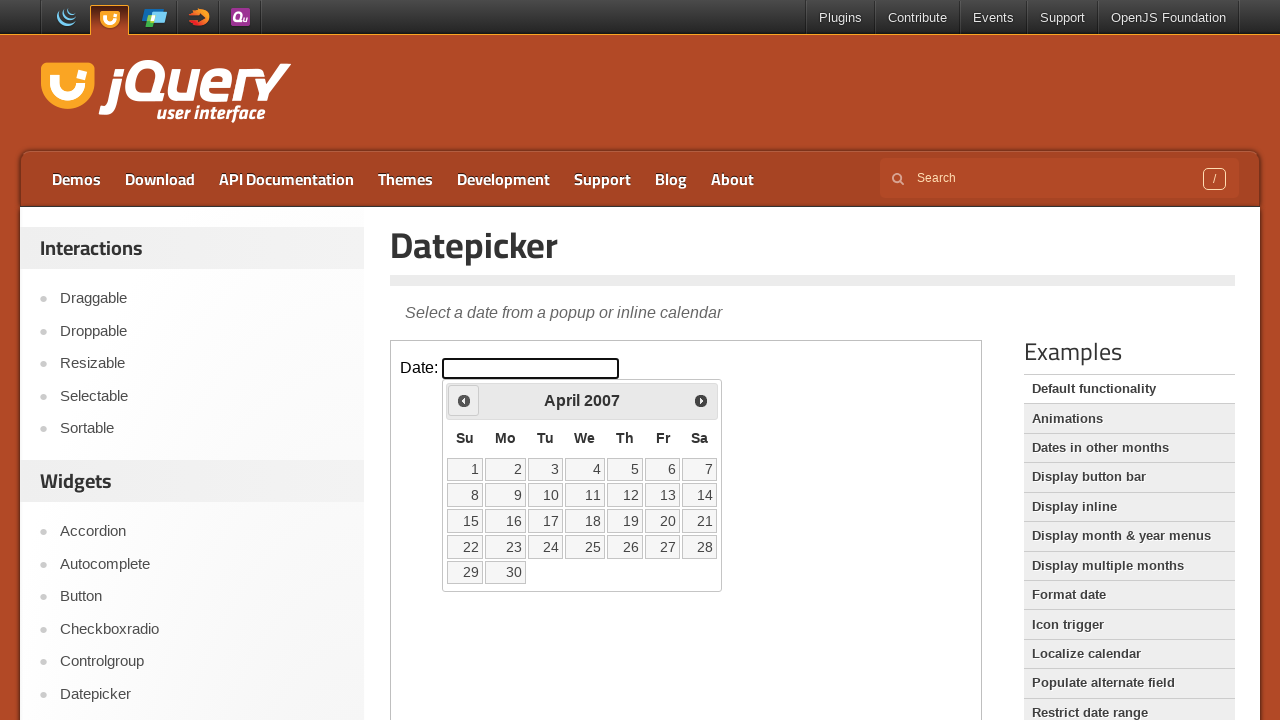

Clicked 'Prev' button to navigate to previous month at (464, 400) on .demo-frame >> internal:control=enter-frame >> xpath=//span[text()='Prev']
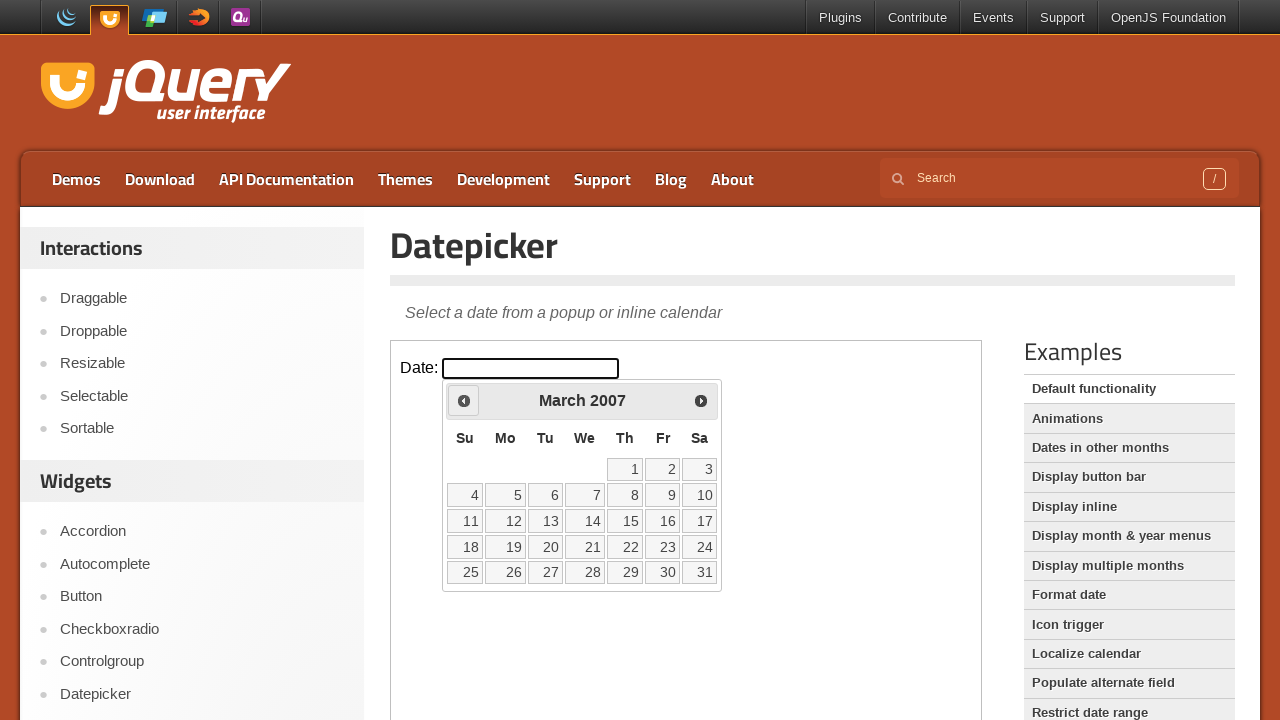

Clicked 'Prev' button to navigate to previous month at (464, 400) on .demo-frame >> internal:control=enter-frame >> xpath=//span[text()='Prev']
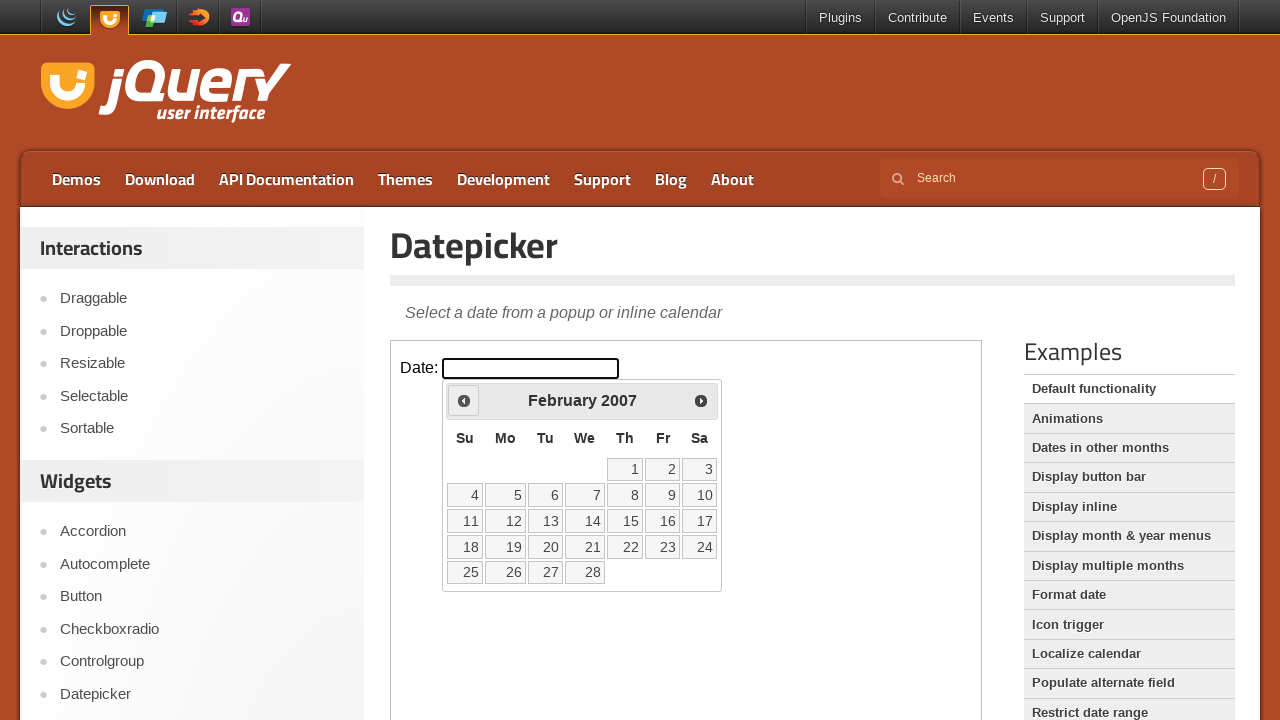

Clicked 'Prev' button to navigate to previous month at (464, 400) on .demo-frame >> internal:control=enter-frame >> xpath=//span[text()='Prev']
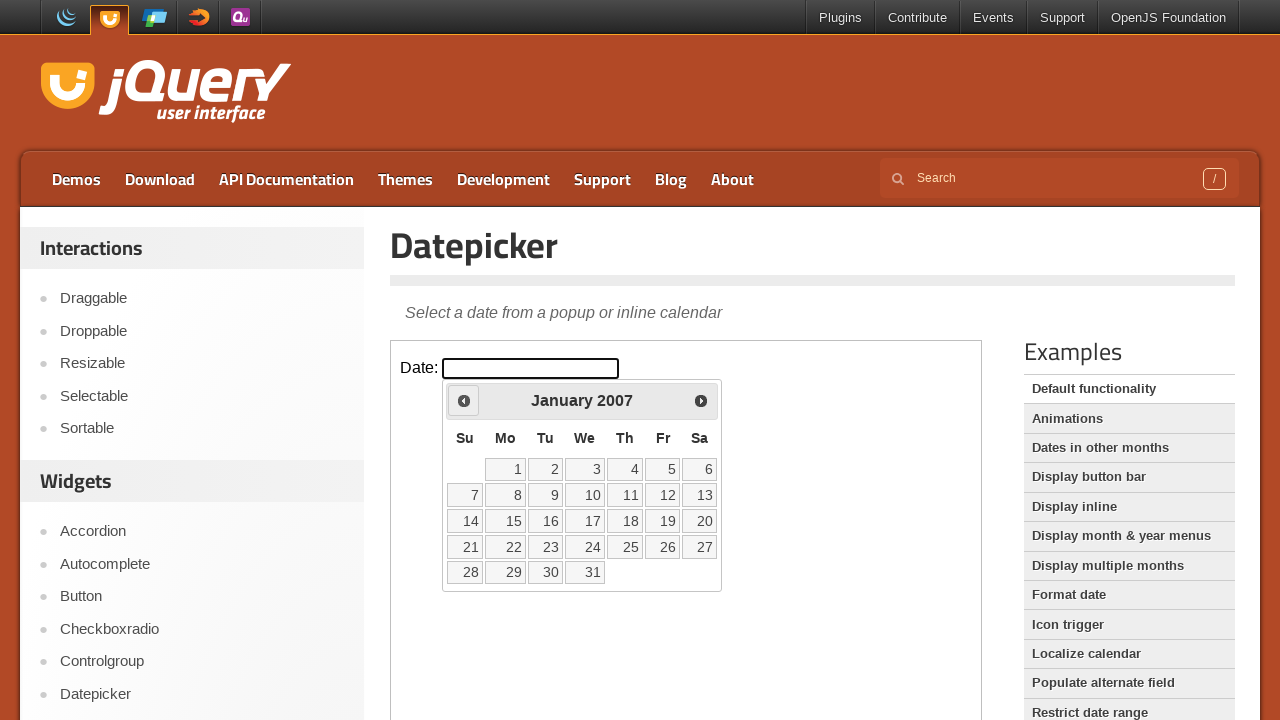

Clicked 'Prev' button to navigate to previous month at (464, 400) on .demo-frame >> internal:control=enter-frame >> xpath=//span[text()='Prev']
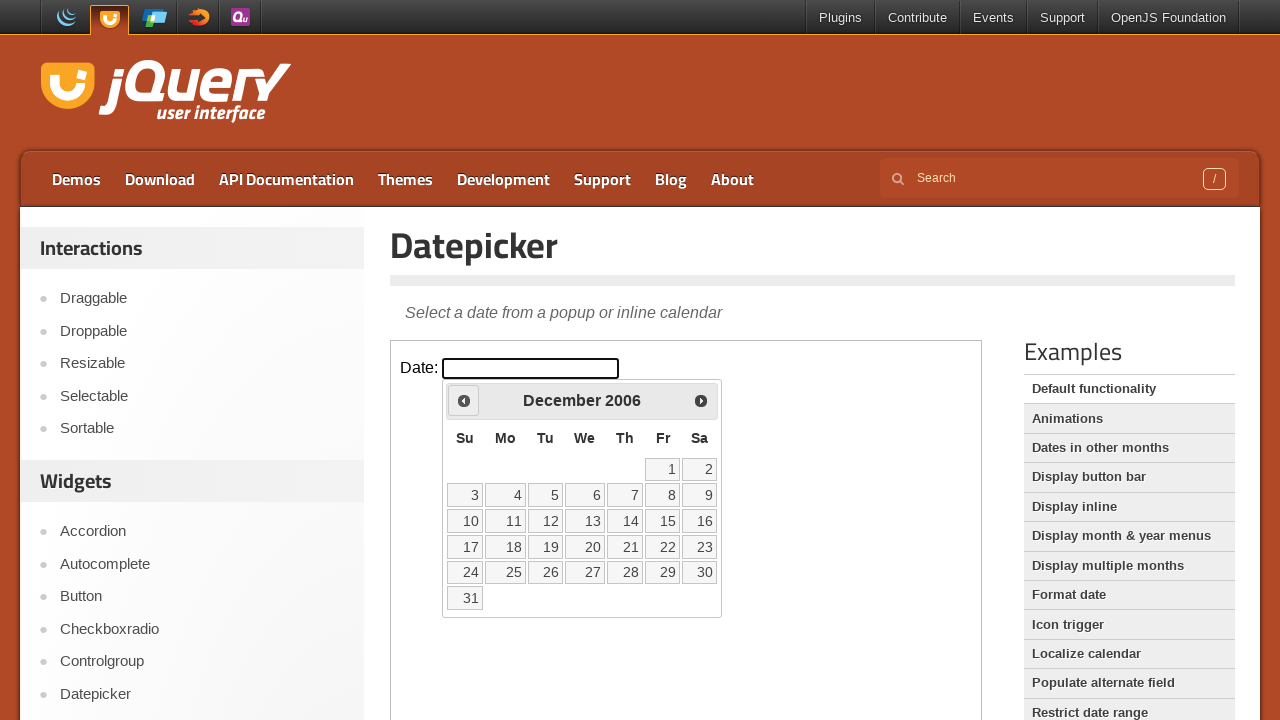

Clicked 'Prev' button to navigate to previous month at (464, 400) on .demo-frame >> internal:control=enter-frame >> xpath=//span[text()='Prev']
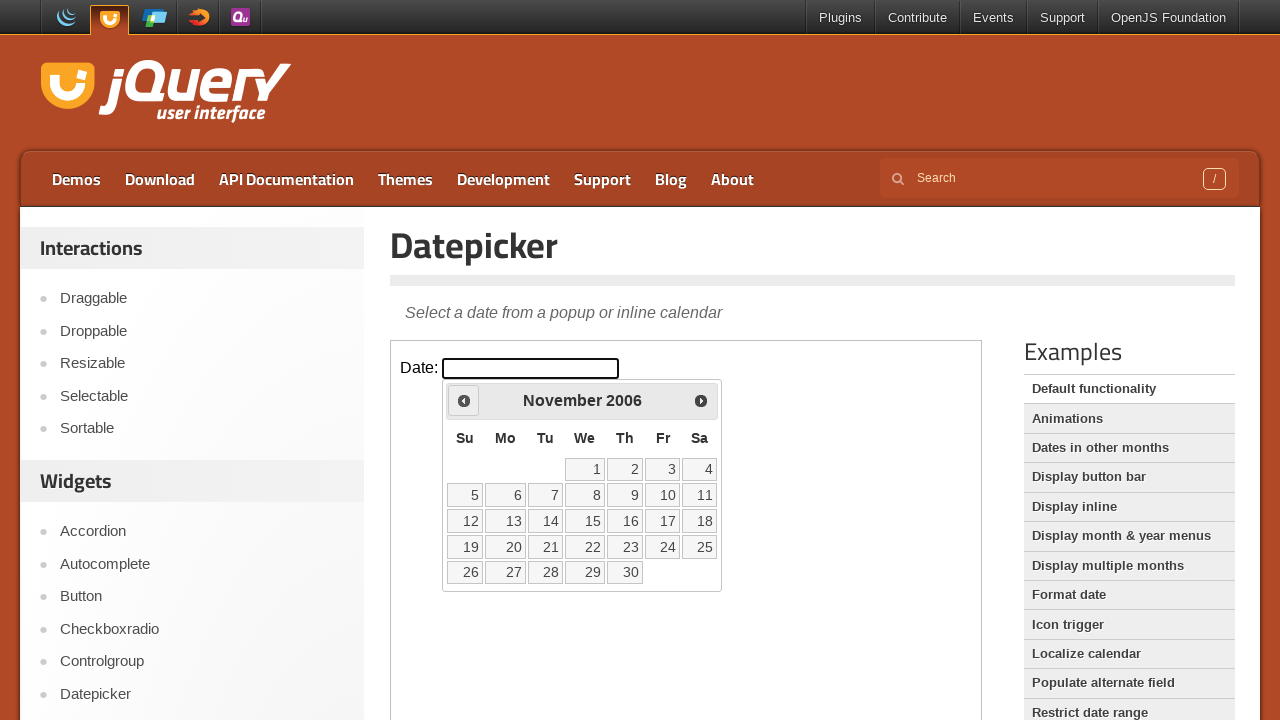

Clicked 'Prev' button to navigate to previous month at (464, 400) on .demo-frame >> internal:control=enter-frame >> xpath=//span[text()='Prev']
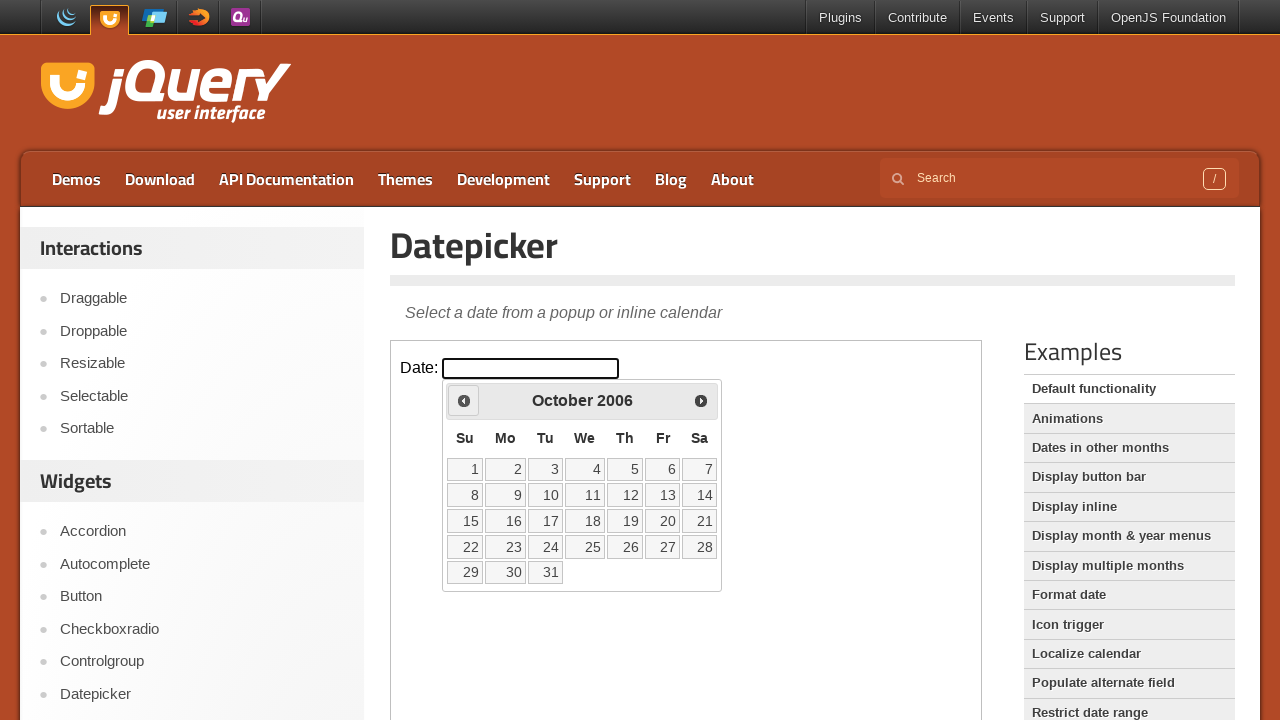

Clicked 'Prev' button to navigate to previous month at (464, 400) on .demo-frame >> internal:control=enter-frame >> xpath=//span[text()='Prev']
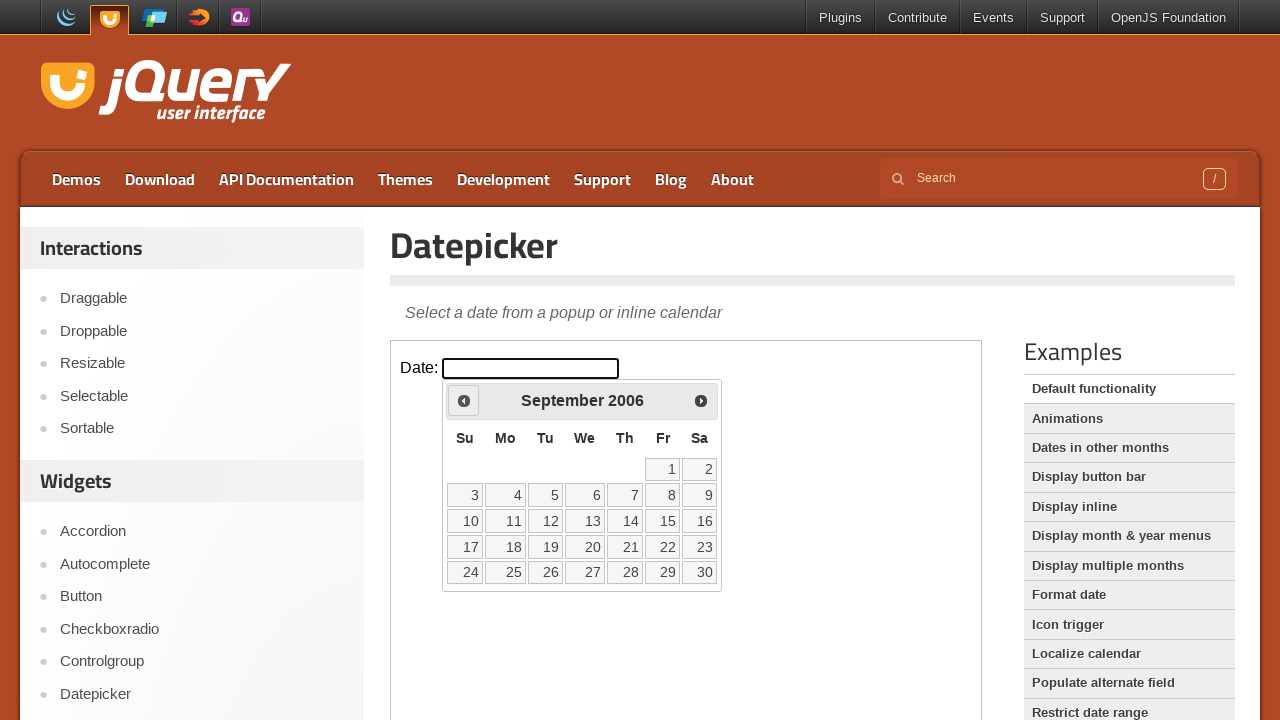

Clicked 'Prev' button to navigate to previous month at (464, 400) on .demo-frame >> internal:control=enter-frame >> xpath=//span[text()='Prev']
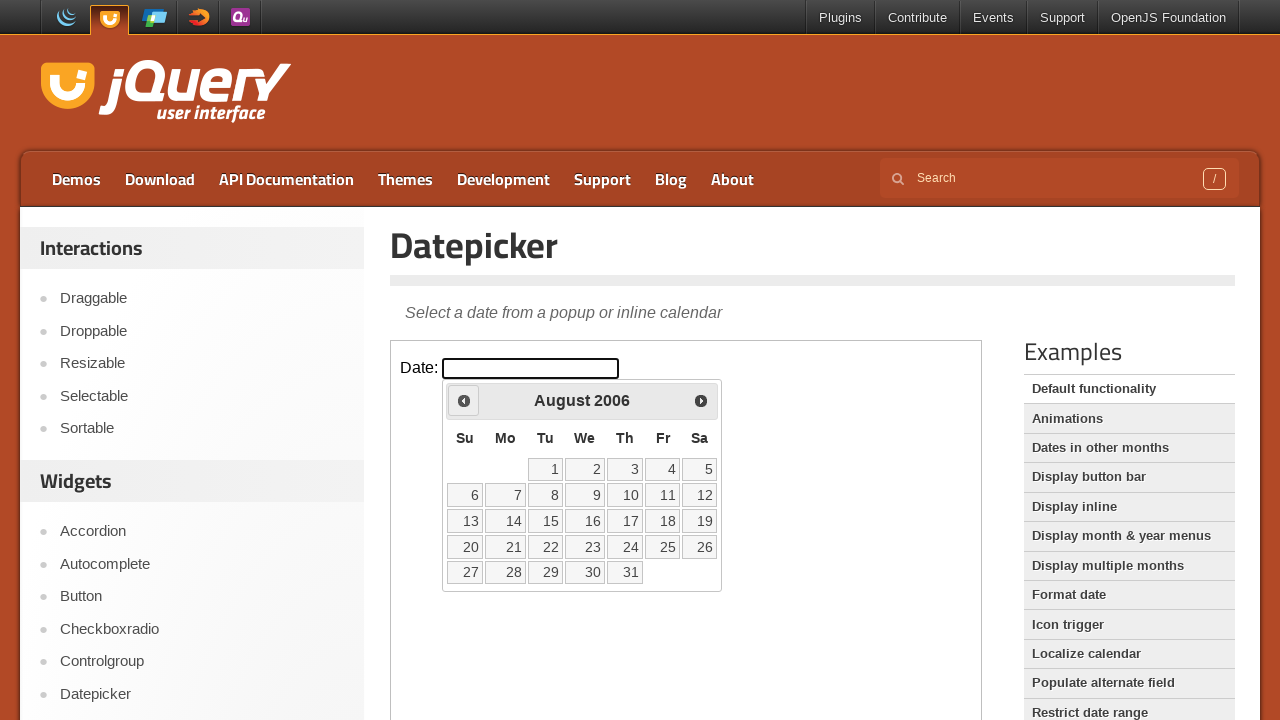

Clicked 'Prev' button to navigate to previous month at (464, 400) on .demo-frame >> internal:control=enter-frame >> xpath=//span[text()='Prev']
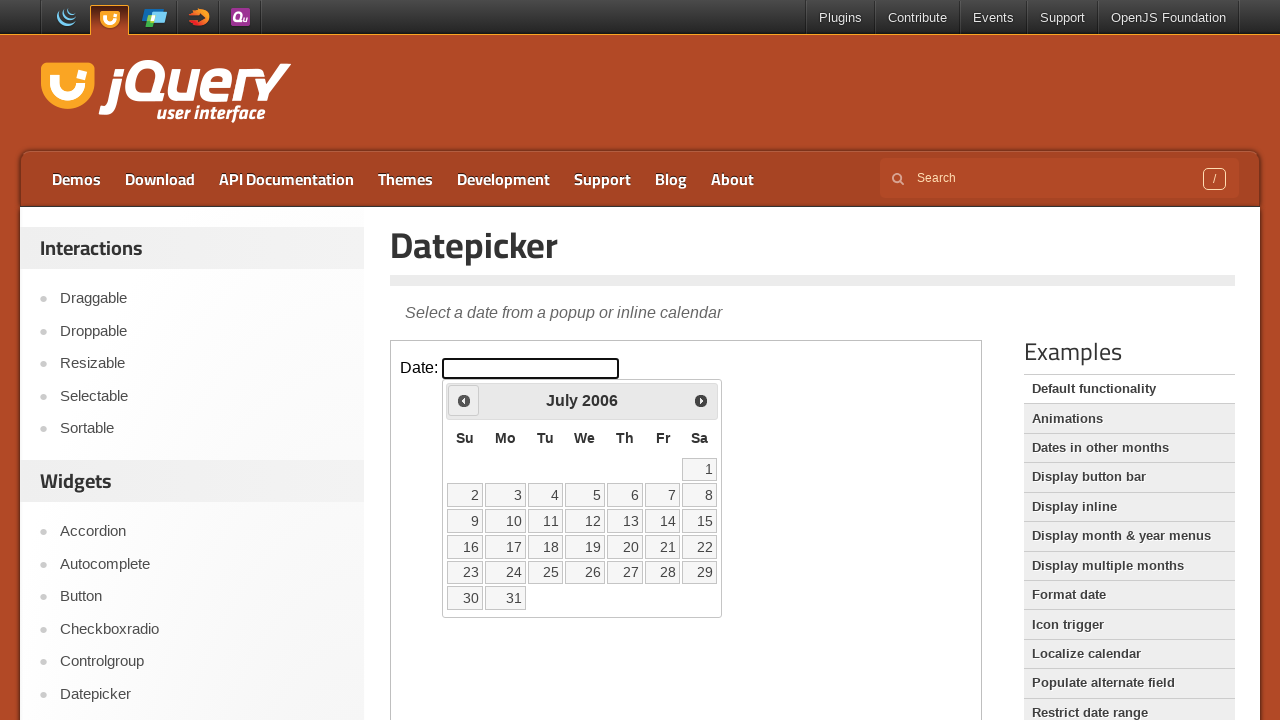

Clicked 'Prev' button to navigate to previous month at (464, 400) on .demo-frame >> internal:control=enter-frame >> xpath=//span[text()='Prev']
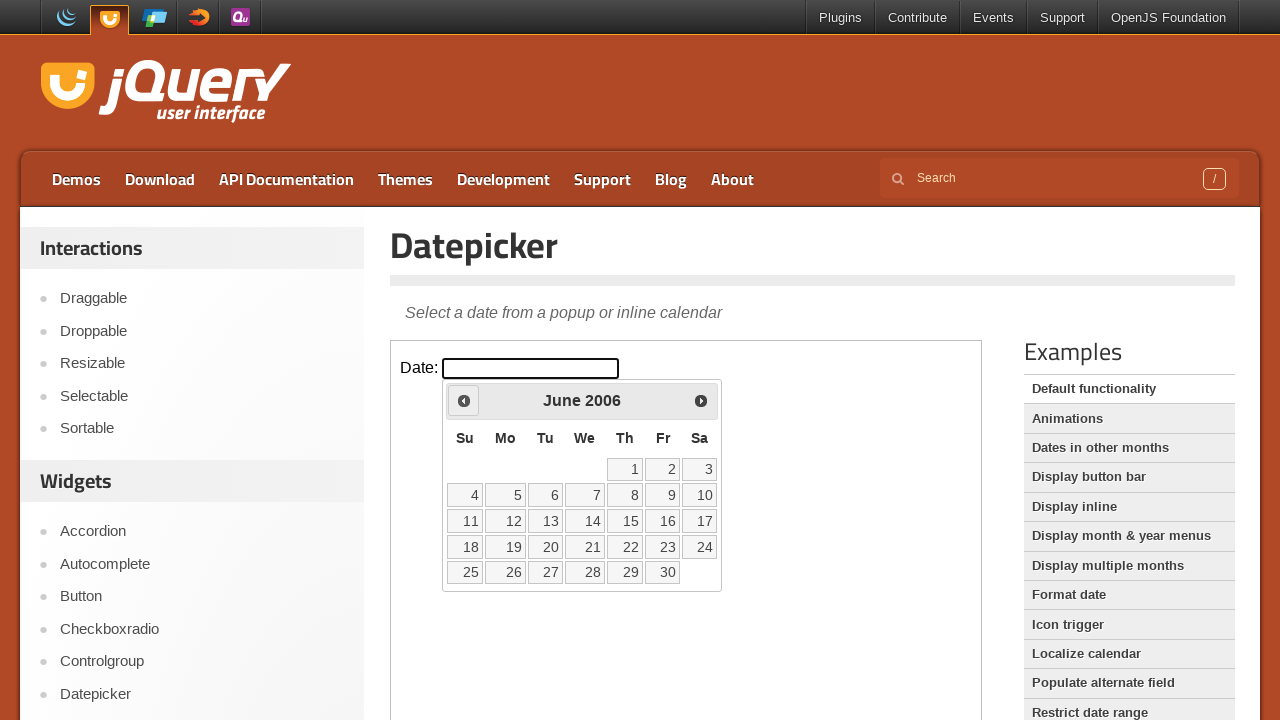

Clicked 'Prev' button to navigate to previous month at (464, 400) on .demo-frame >> internal:control=enter-frame >> xpath=//span[text()='Prev']
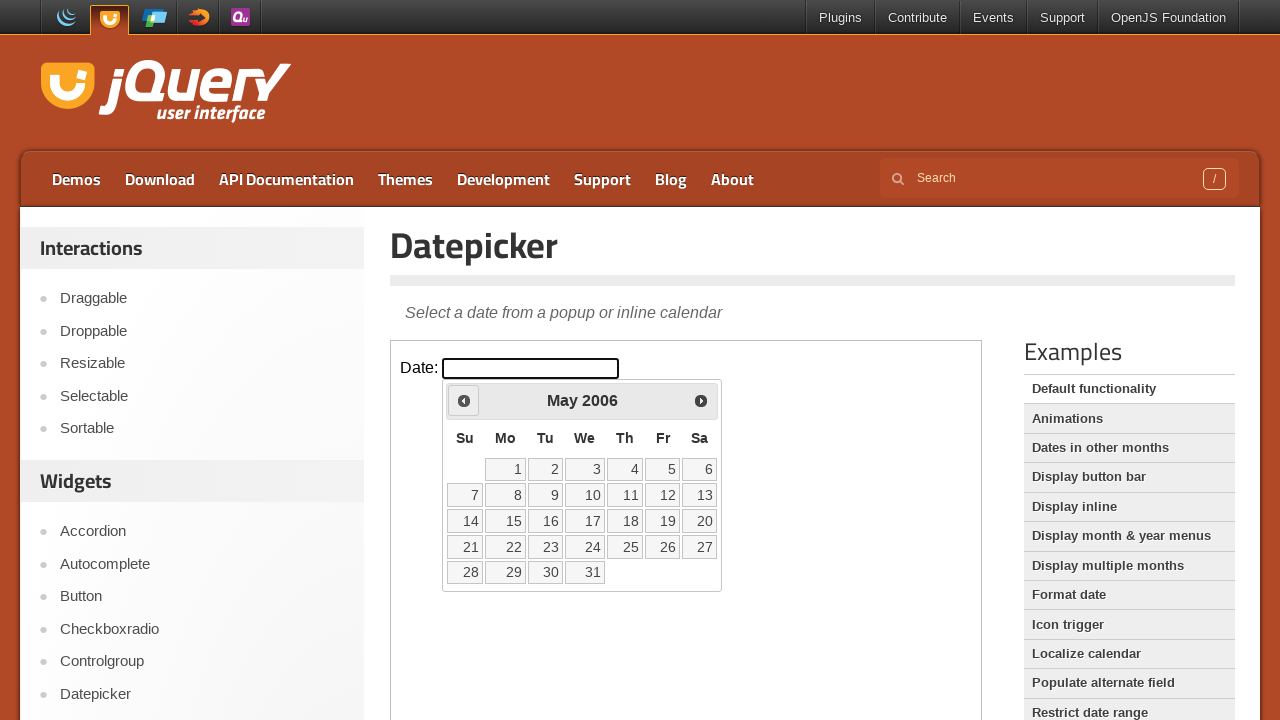

Clicked 'Prev' button to navigate to previous month at (464, 400) on .demo-frame >> internal:control=enter-frame >> xpath=//span[text()='Prev']
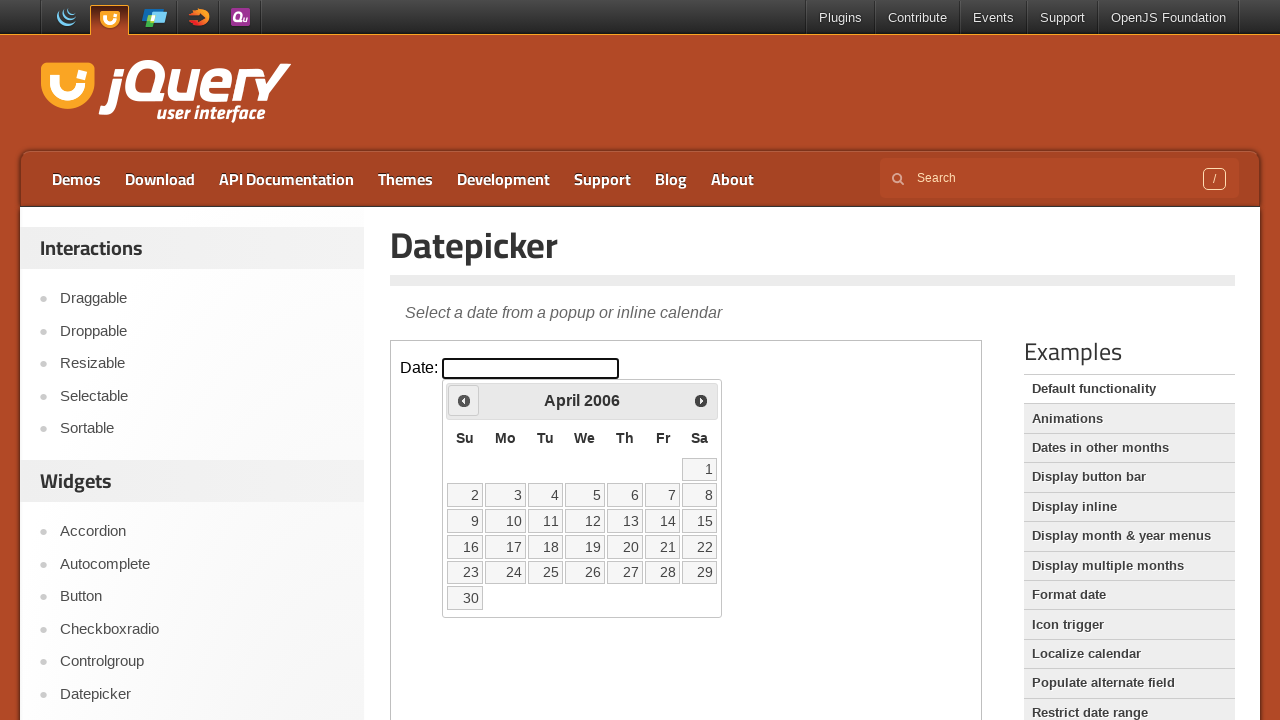

Clicked 'Prev' button to navigate to previous month at (464, 400) on .demo-frame >> internal:control=enter-frame >> xpath=//span[text()='Prev']
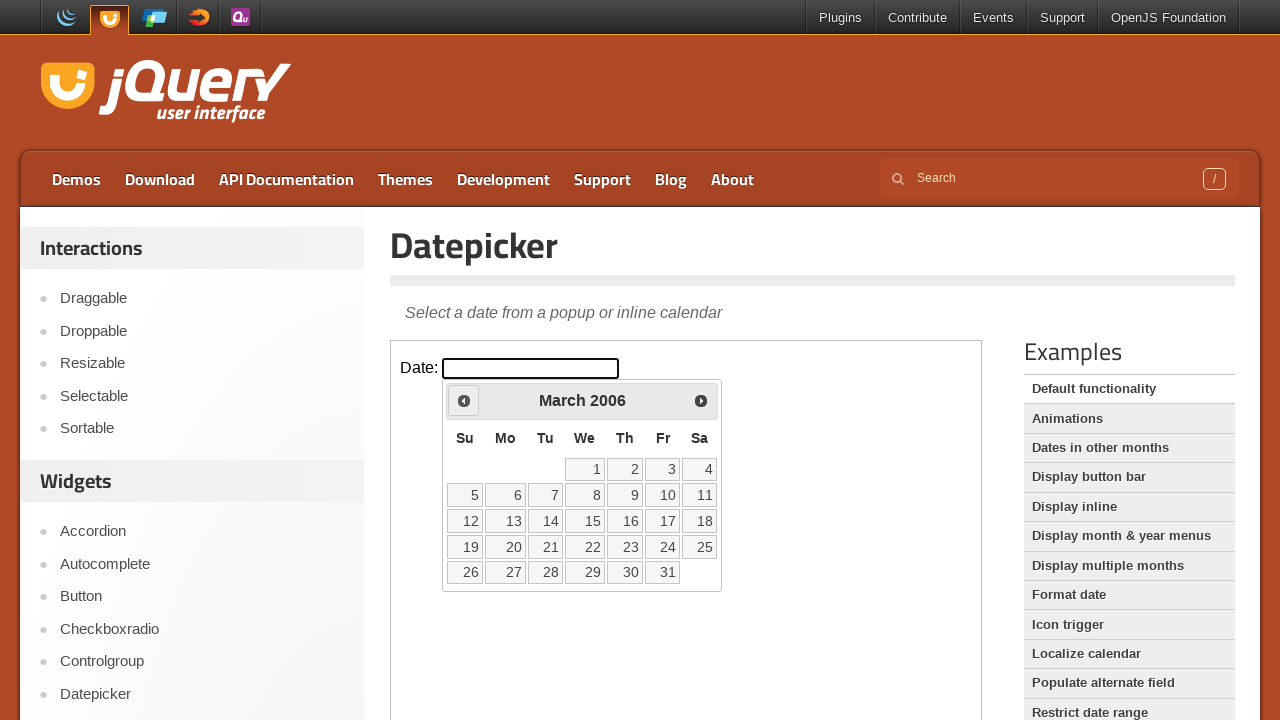

Clicked 'Prev' button to navigate to previous month at (464, 400) on .demo-frame >> internal:control=enter-frame >> xpath=//span[text()='Prev']
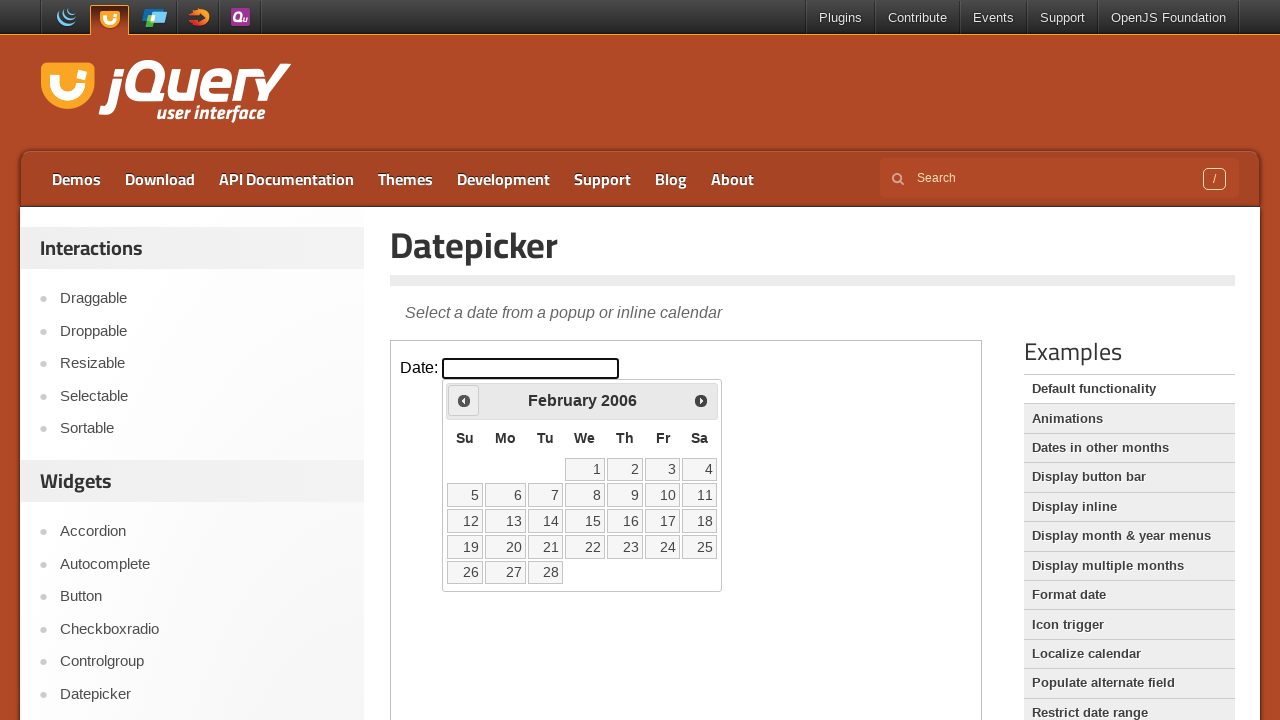

Clicked 'Prev' button to navigate to previous month at (464, 400) on .demo-frame >> internal:control=enter-frame >> xpath=//span[text()='Prev']
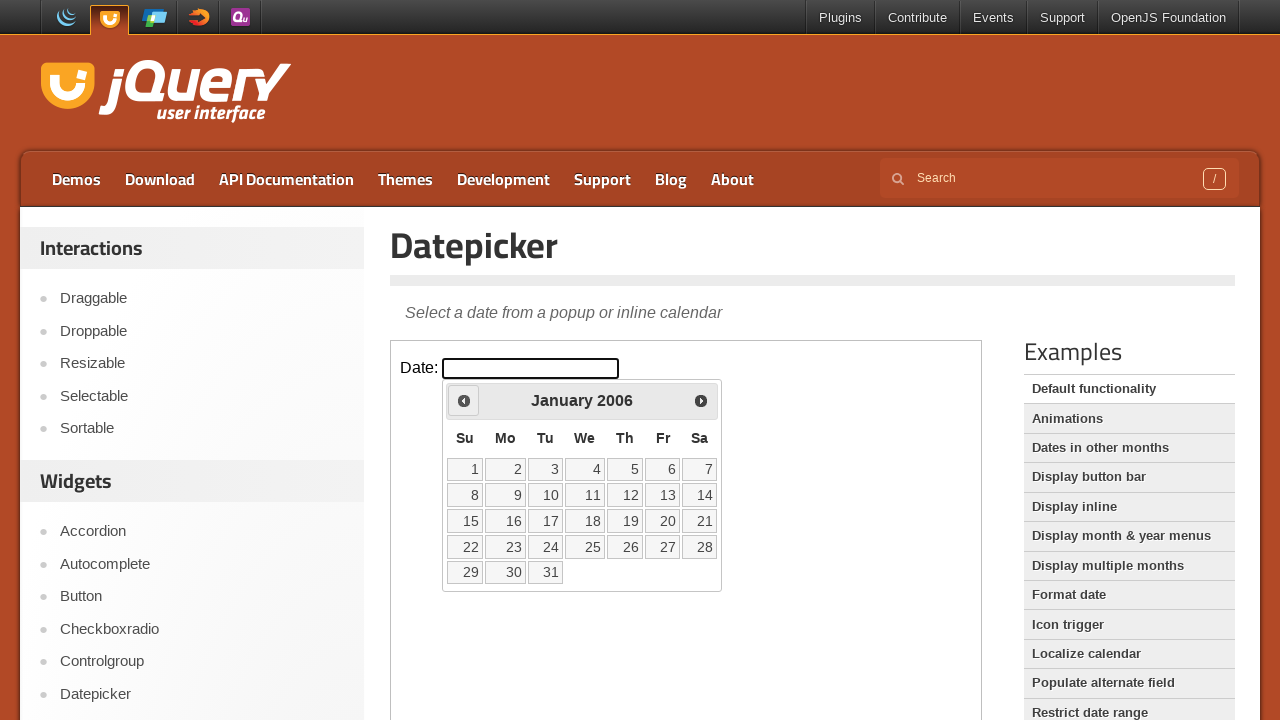

Clicked 'Prev' button to navigate to previous month at (464, 400) on .demo-frame >> internal:control=enter-frame >> xpath=//span[text()='Prev']
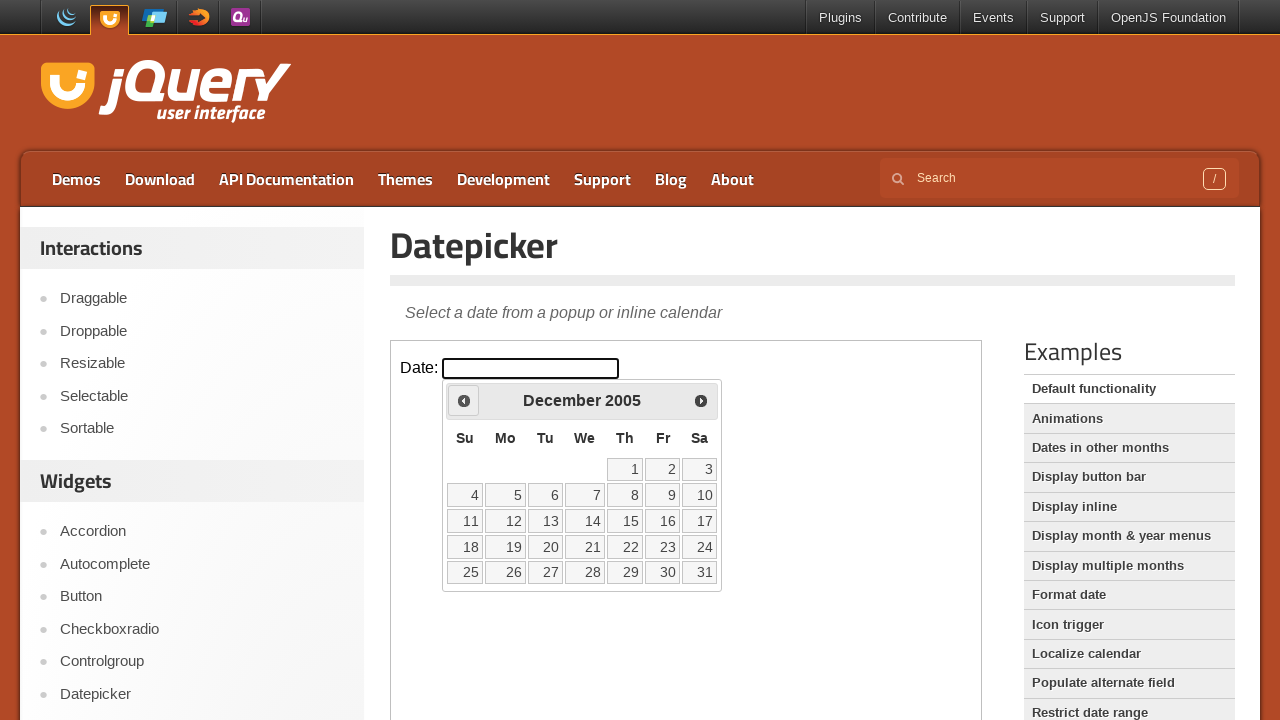

Clicked 'Prev' button to navigate to previous month at (464, 400) on .demo-frame >> internal:control=enter-frame >> xpath=//span[text()='Prev']
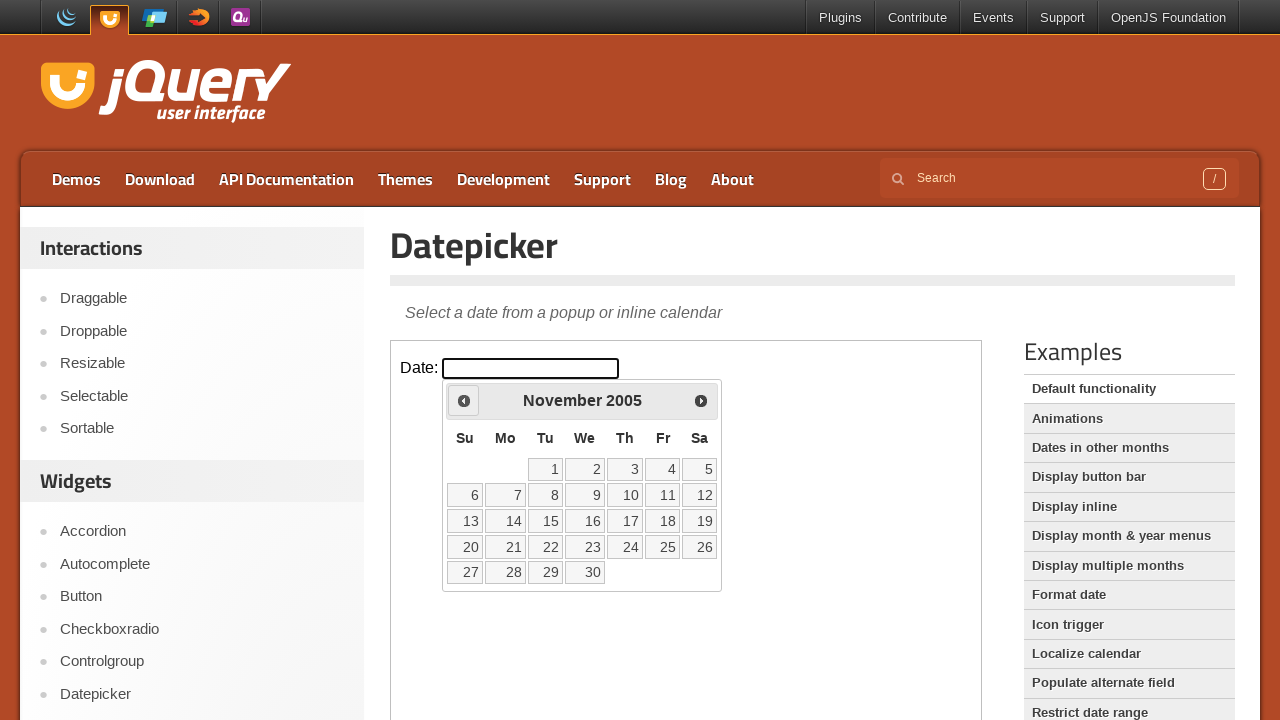

Clicked 'Prev' button to navigate to previous month at (464, 400) on .demo-frame >> internal:control=enter-frame >> xpath=//span[text()='Prev']
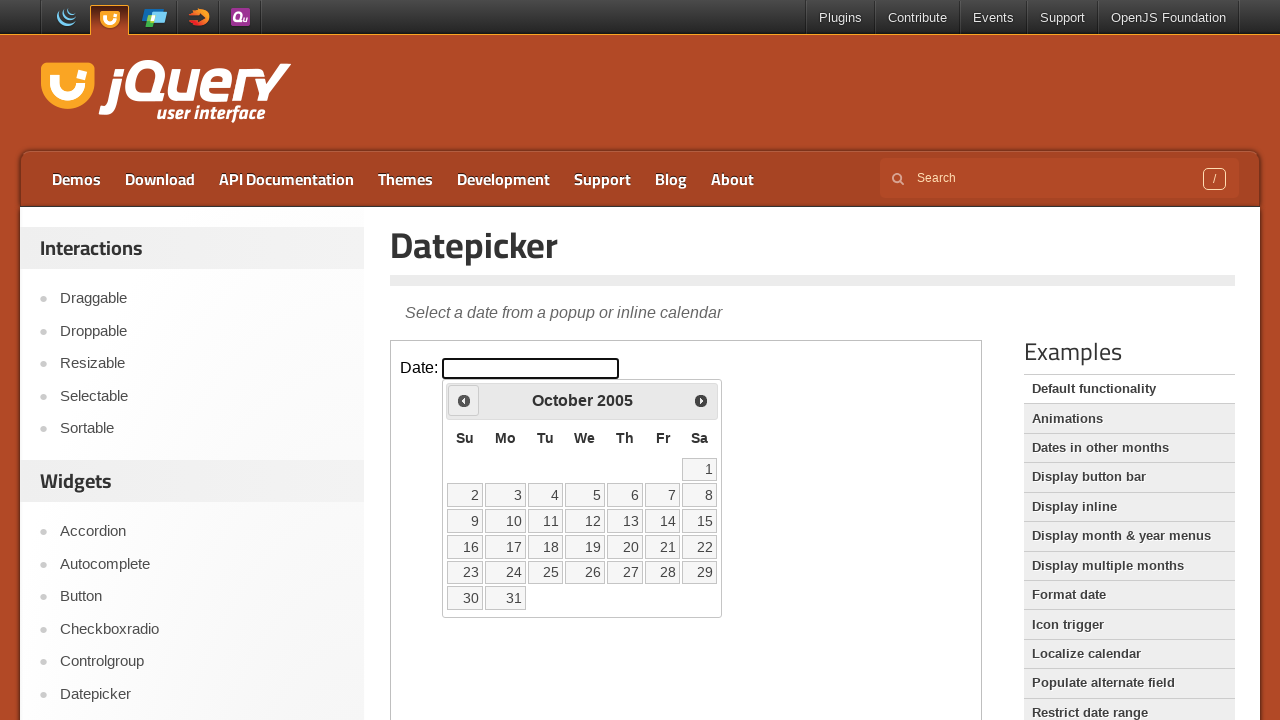

Clicked 'Prev' button to navigate to previous month at (464, 400) on .demo-frame >> internal:control=enter-frame >> xpath=//span[text()='Prev']
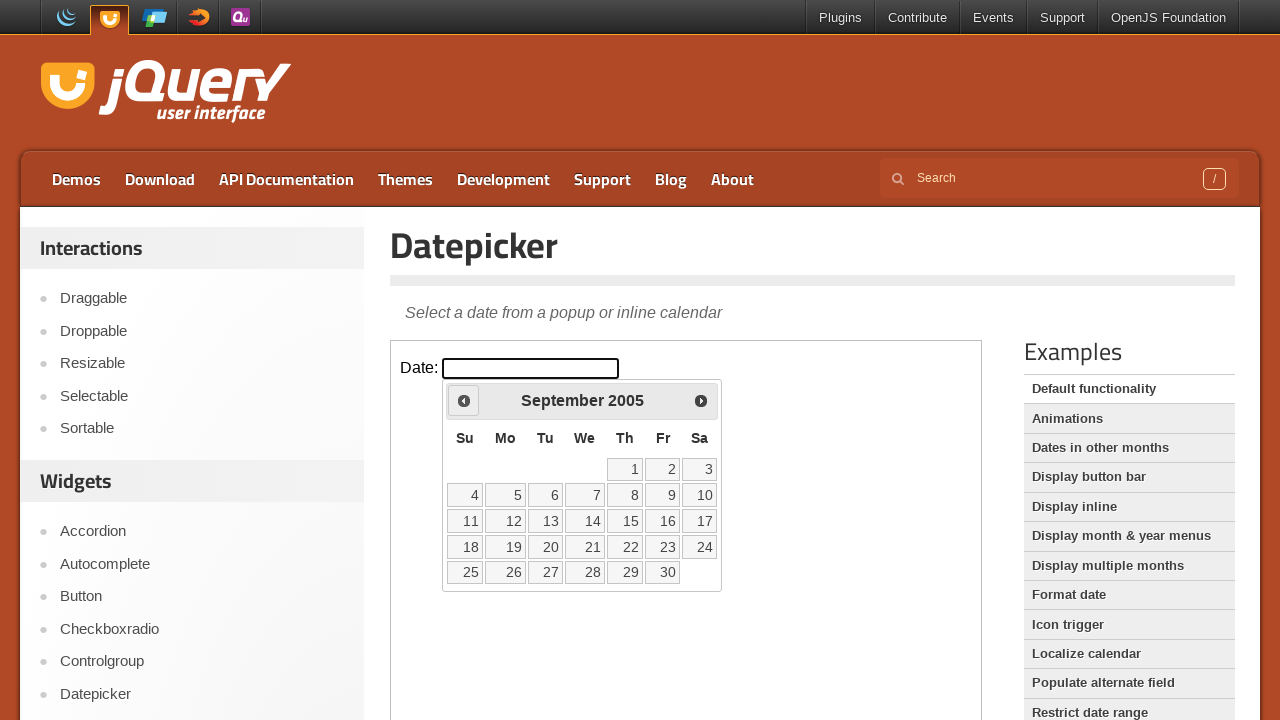

Clicked 'Prev' button to navigate to previous month at (464, 400) on .demo-frame >> internal:control=enter-frame >> xpath=//span[text()='Prev']
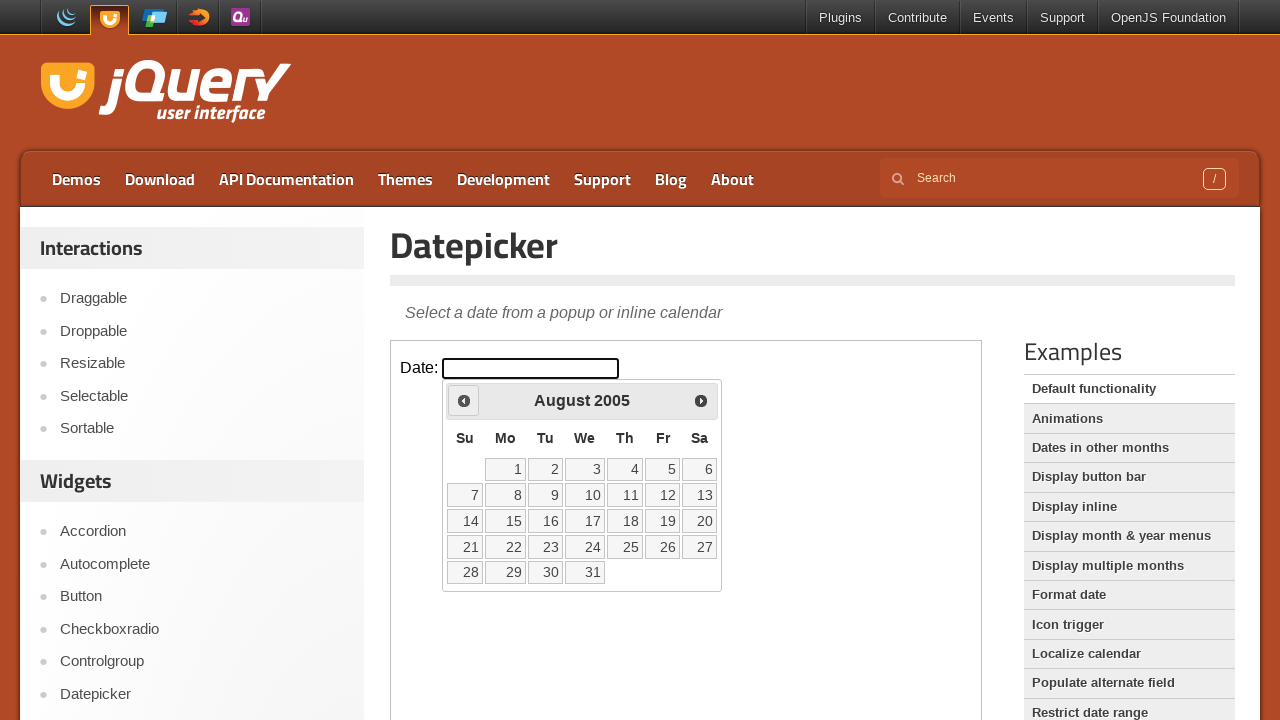

Clicked 'Prev' button to navigate to previous month at (464, 400) on .demo-frame >> internal:control=enter-frame >> xpath=//span[text()='Prev']
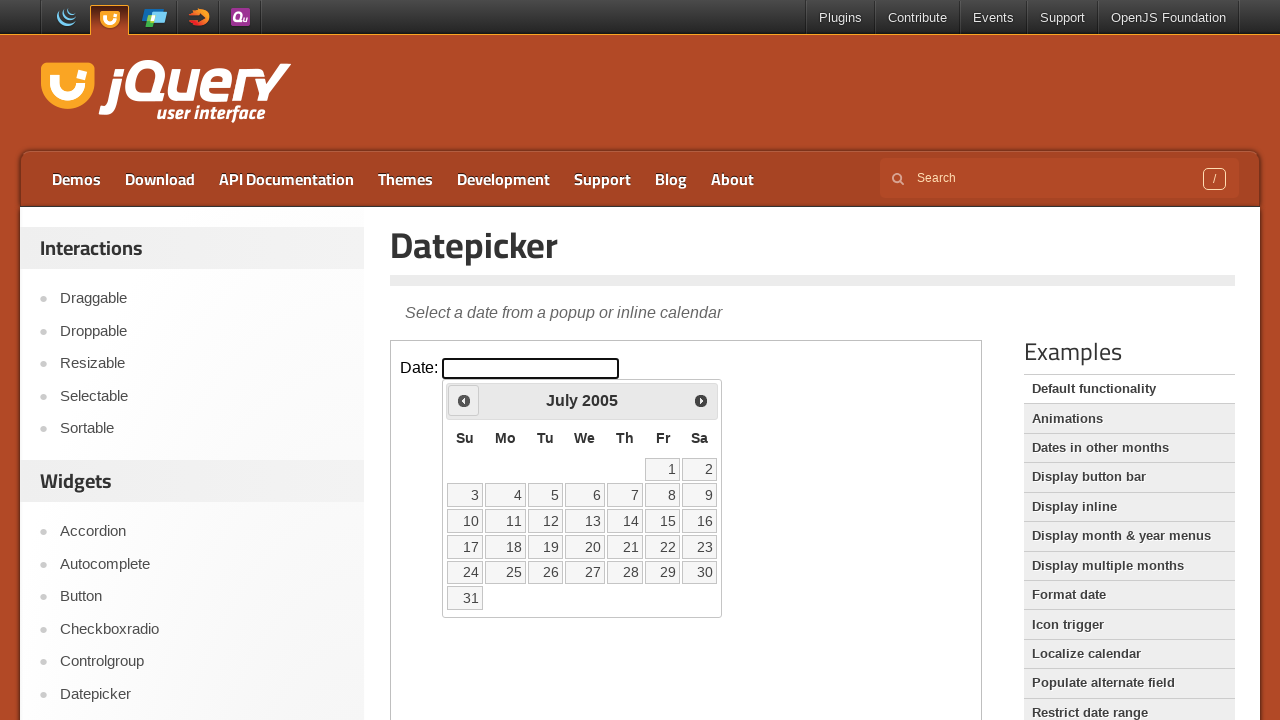

Clicked 'Prev' button to navigate to previous month at (464, 400) on .demo-frame >> internal:control=enter-frame >> xpath=//span[text()='Prev']
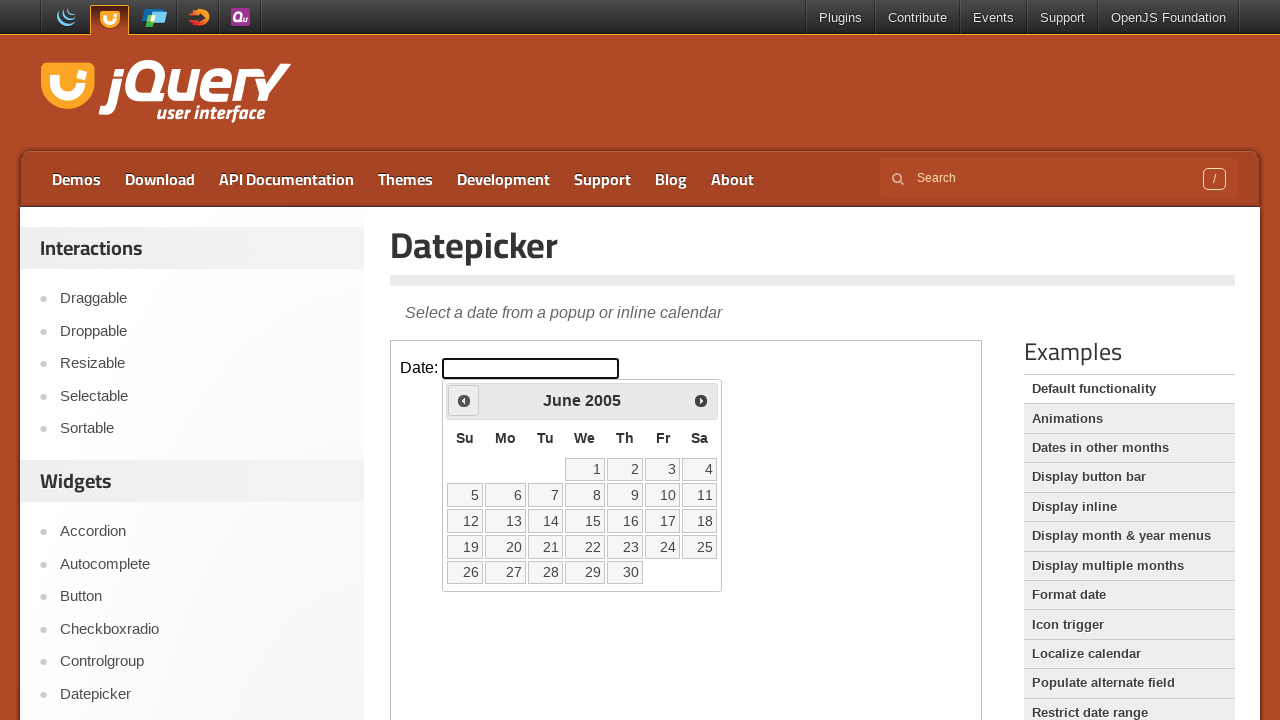

Clicked 'Prev' button to navigate to previous month at (464, 400) on .demo-frame >> internal:control=enter-frame >> xpath=//span[text()='Prev']
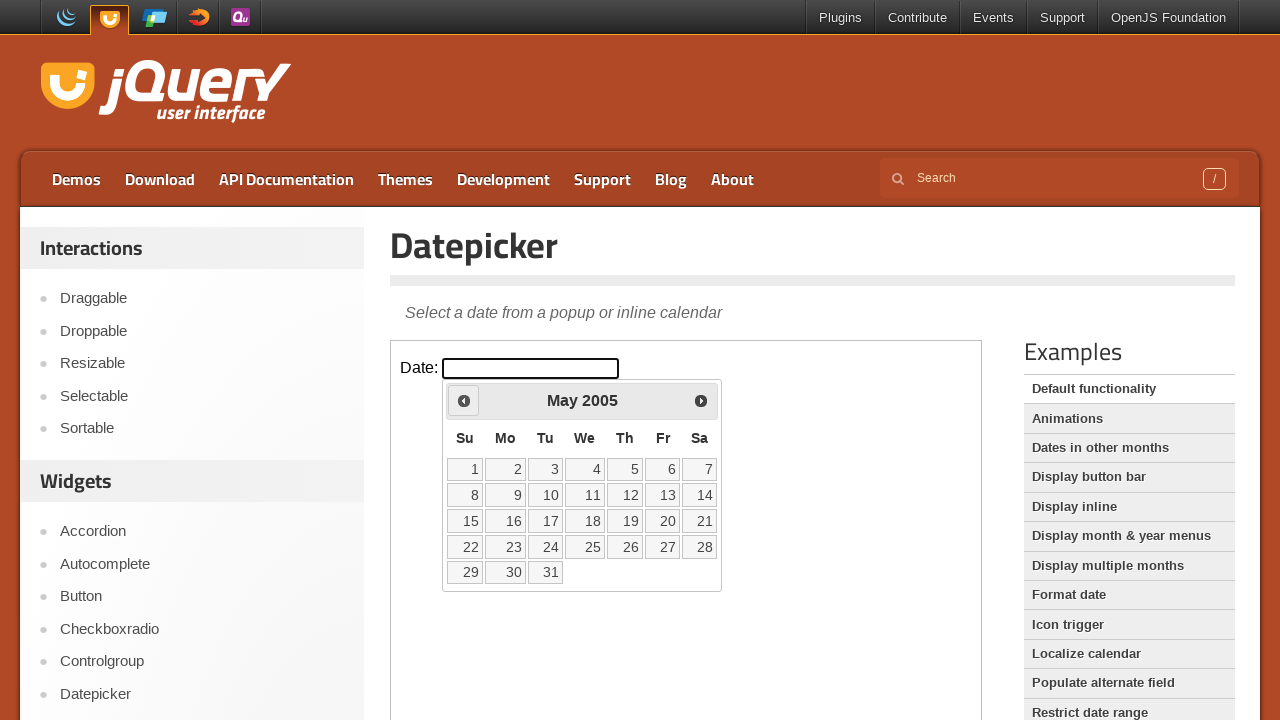

Clicked 'Prev' button to navigate to previous month at (464, 400) on .demo-frame >> internal:control=enter-frame >> xpath=//span[text()='Prev']
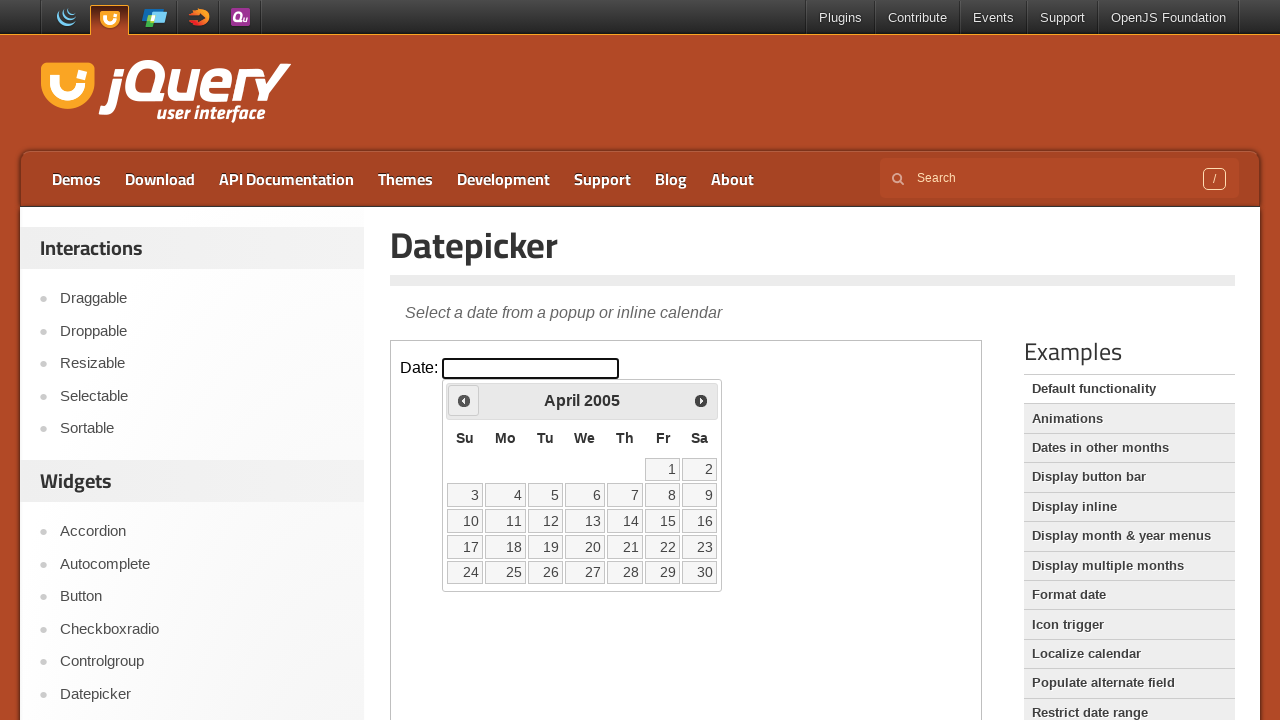

Clicked 'Prev' button to navigate to previous month at (464, 400) on .demo-frame >> internal:control=enter-frame >> xpath=//span[text()='Prev']
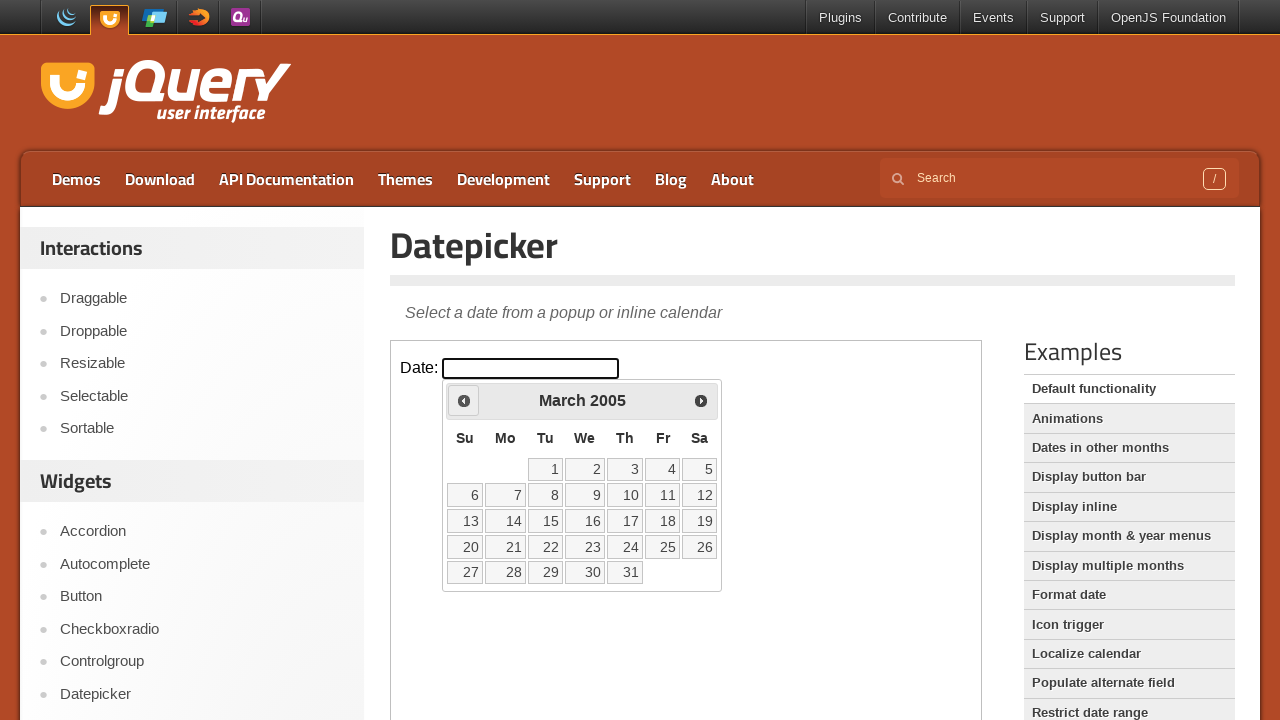

Clicked 'Prev' button to navigate to previous month at (464, 400) on .demo-frame >> internal:control=enter-frame >> xpath=//span[text()='Prev']
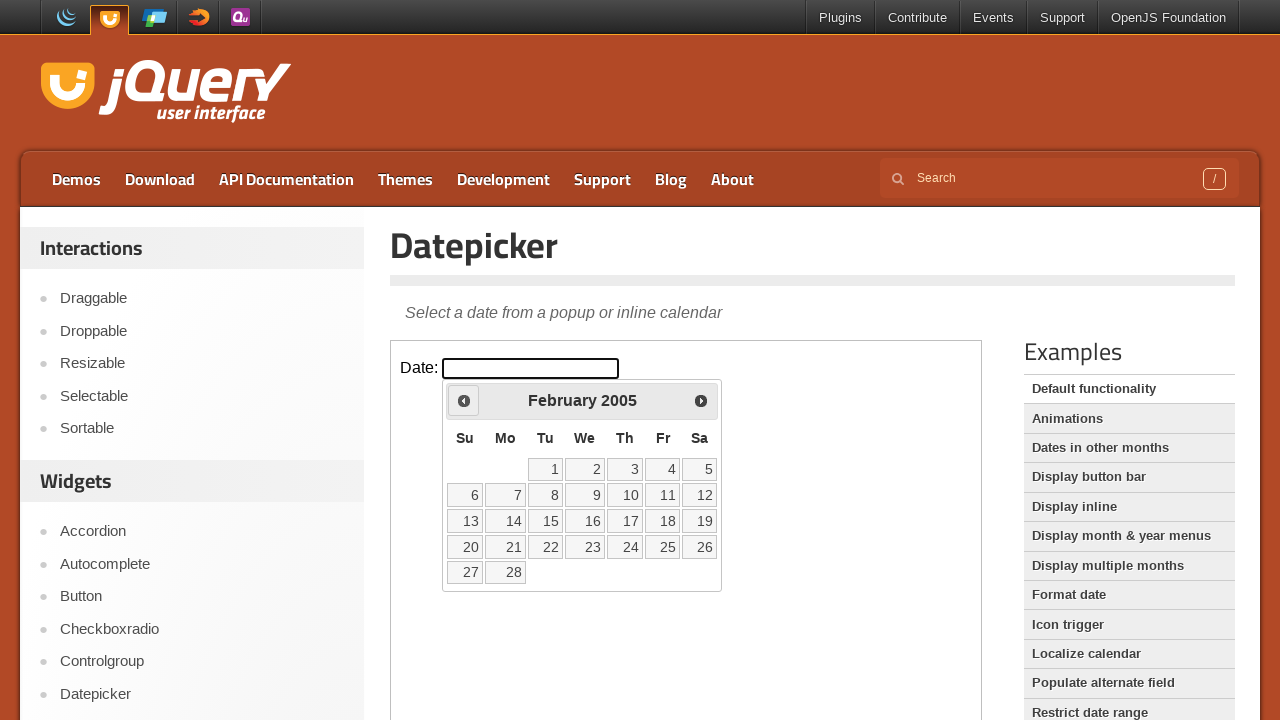

Clicked 'Prev' button to navigate to previous month at (464, 400) on .demo-frame >> internal:control=enter-frame >> xpath=//span[text()='Prev']
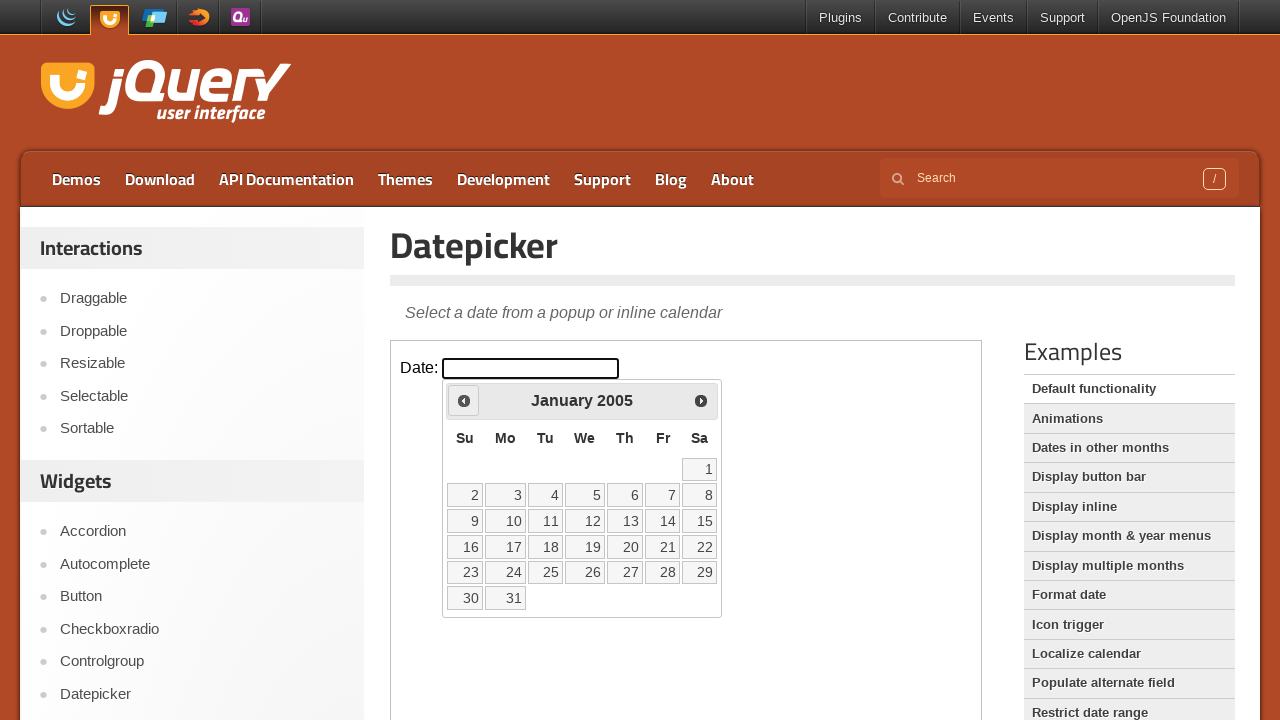

Clicked 'Prev' button to navigate to previous month at (464, 400) on .demo-frame >> internal:control=enter-frame >> xpath=//span[text()='Prev']
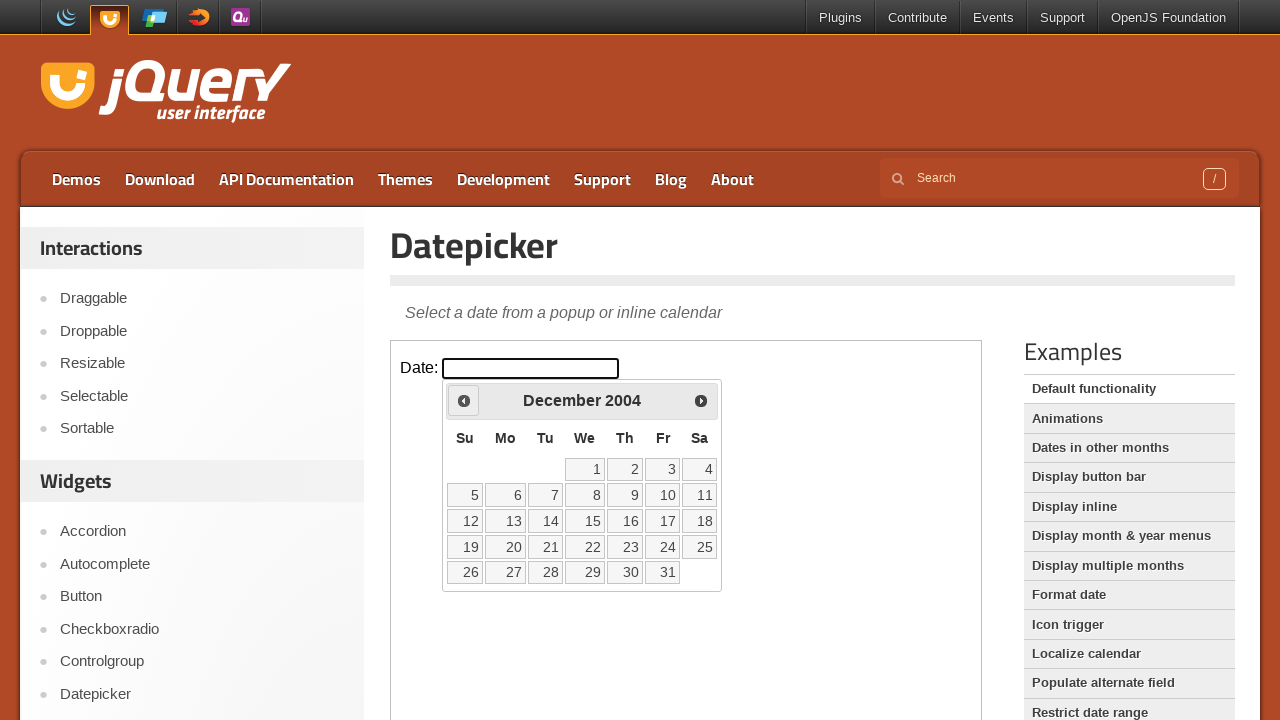

Clicked 'Prev' button to navigate to previous month at (464, 400) on .demo-frame >> internal:control=enter-frame >> xpath=//span[text()='Prev']
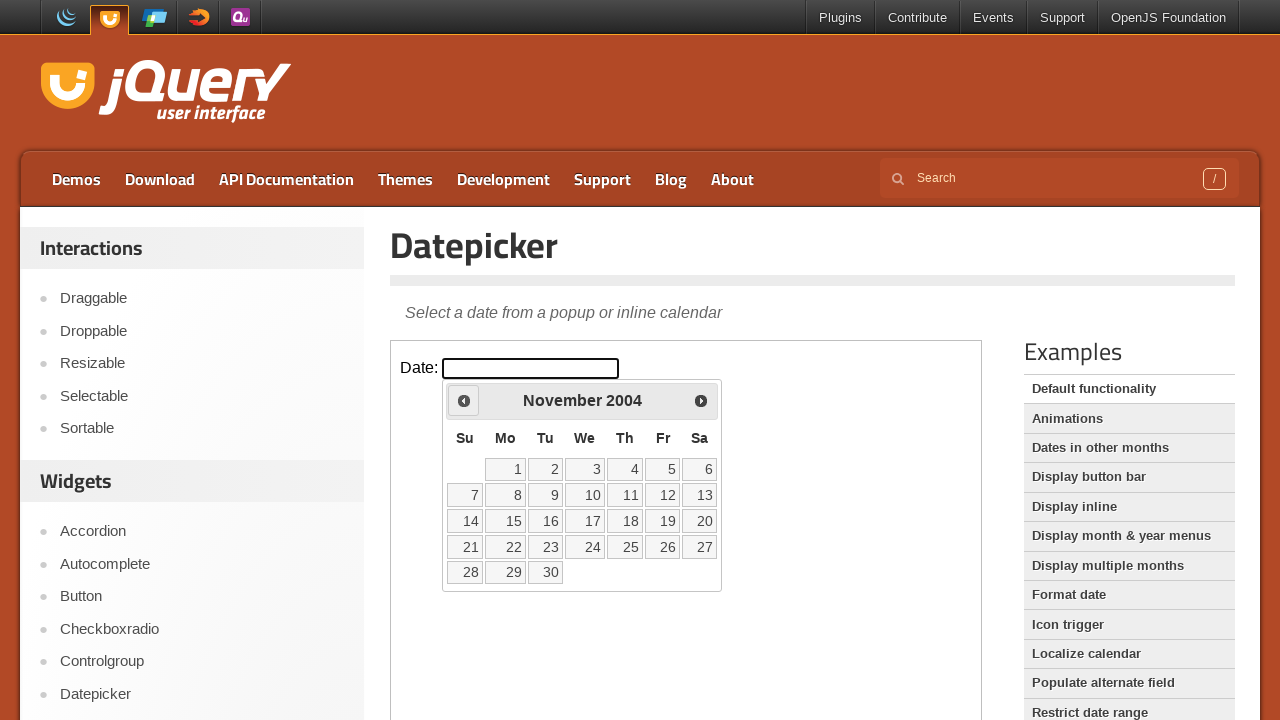

Clicked 'Prev' button to navigate to previous month at (464, 400) on .demo-frame >> internal:control=enter-frame >> xpath=//span[text()='Prev']
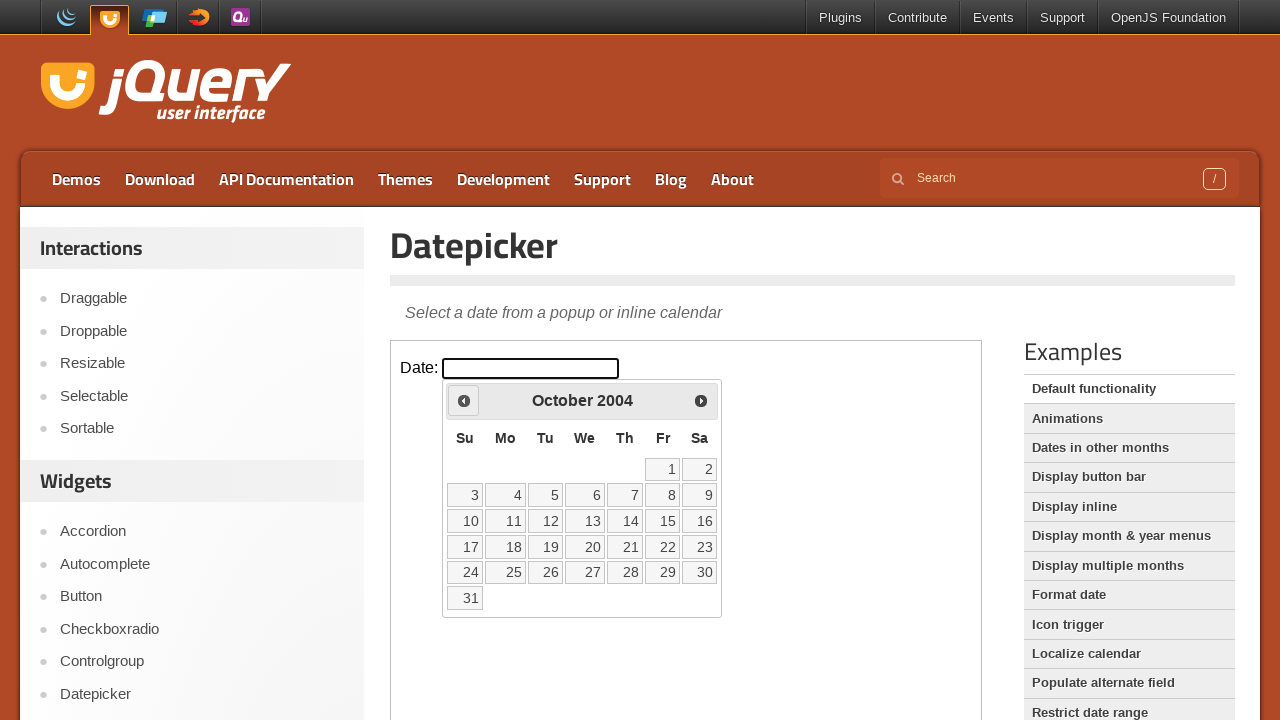

Clicked 'Prev' button to navigate to previous month at (464, 400) on .demo-frame >> internal:control=enter-frame >> xpath=//span[text()='Prev']
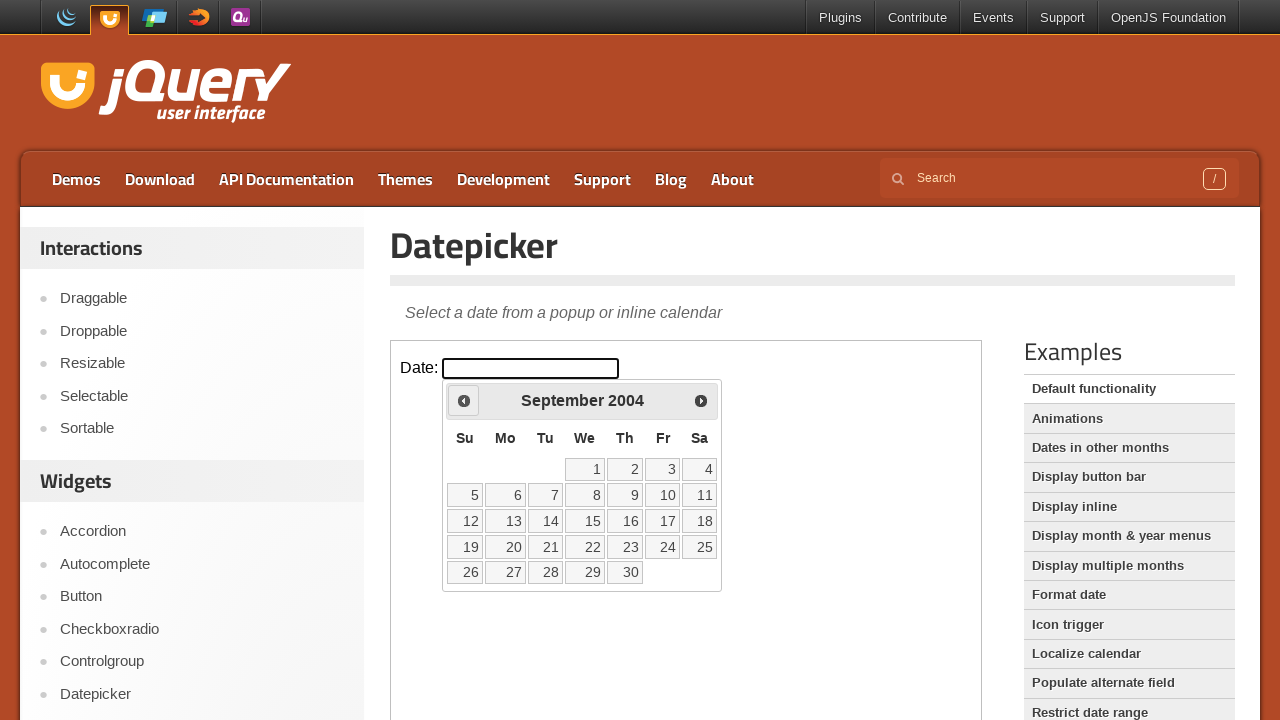

Clicked 'Prev' button to navigate to previous month at (464, 400) on .demo-frame >> internal:control=enter-frame >> xpath=//span[text()='Prev']
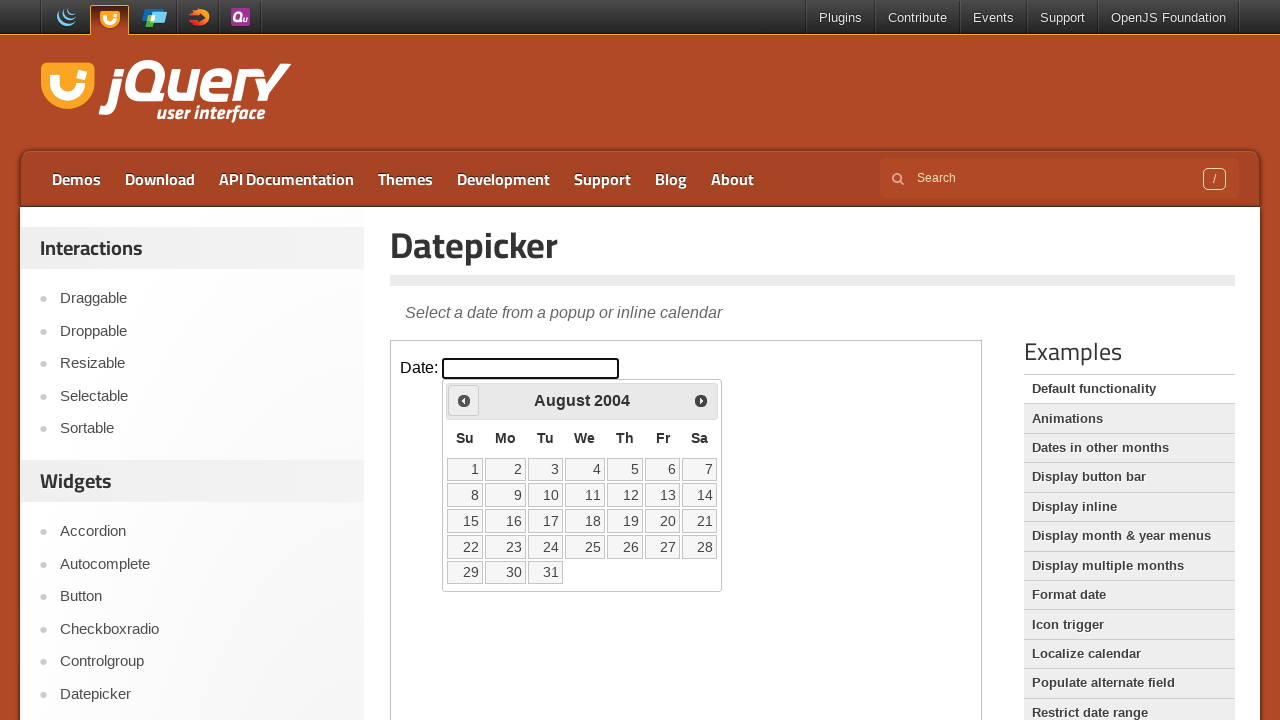

Clicked 'Prev' button to navigate to previous month at (464, 400) on .demo-frame >> internal:control=enter-frame >> xpath=//span[text()='Prev']
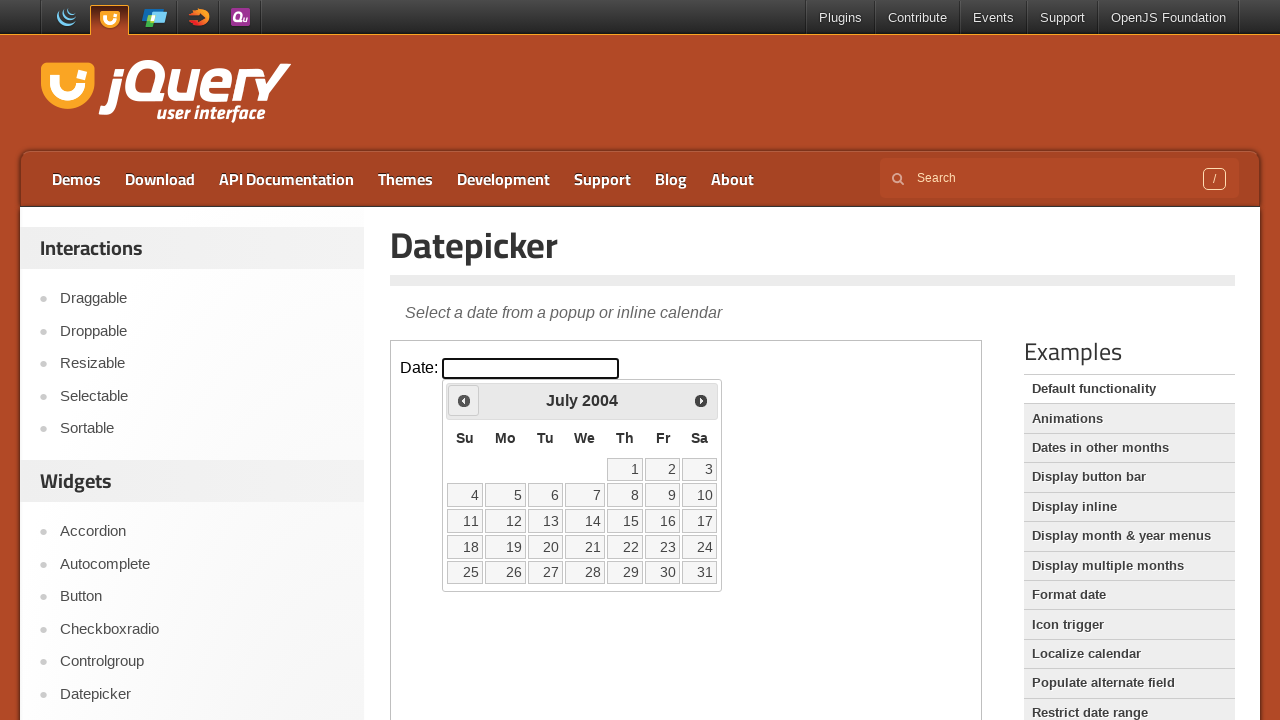

Clicked 'Prev' button to navigate to previous month at (464, 400) on .demo-frame >> internal:control=enter-frame >> xpath=//span[text()='Prev']
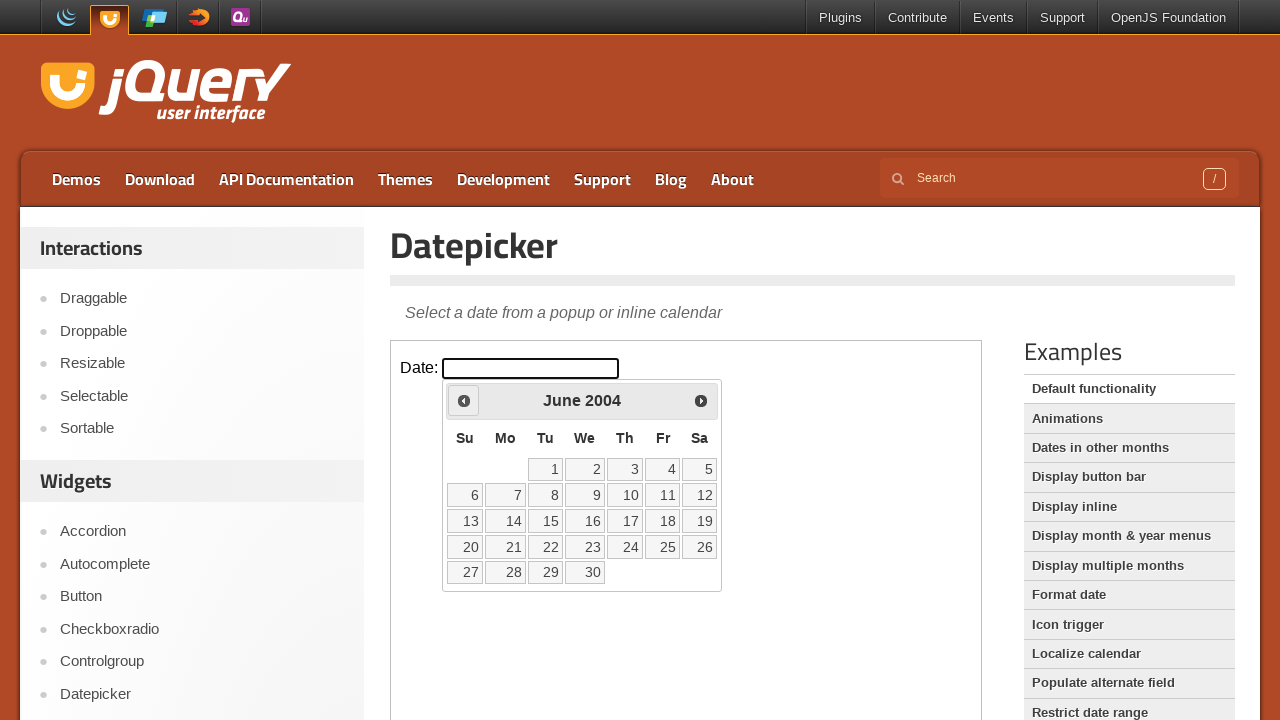

Clicked 'Prev' button to navigate to previous month at (464, 400) on .demo-frame >> internal:control=enter-frame >> xpath=//span[text()='Prev']
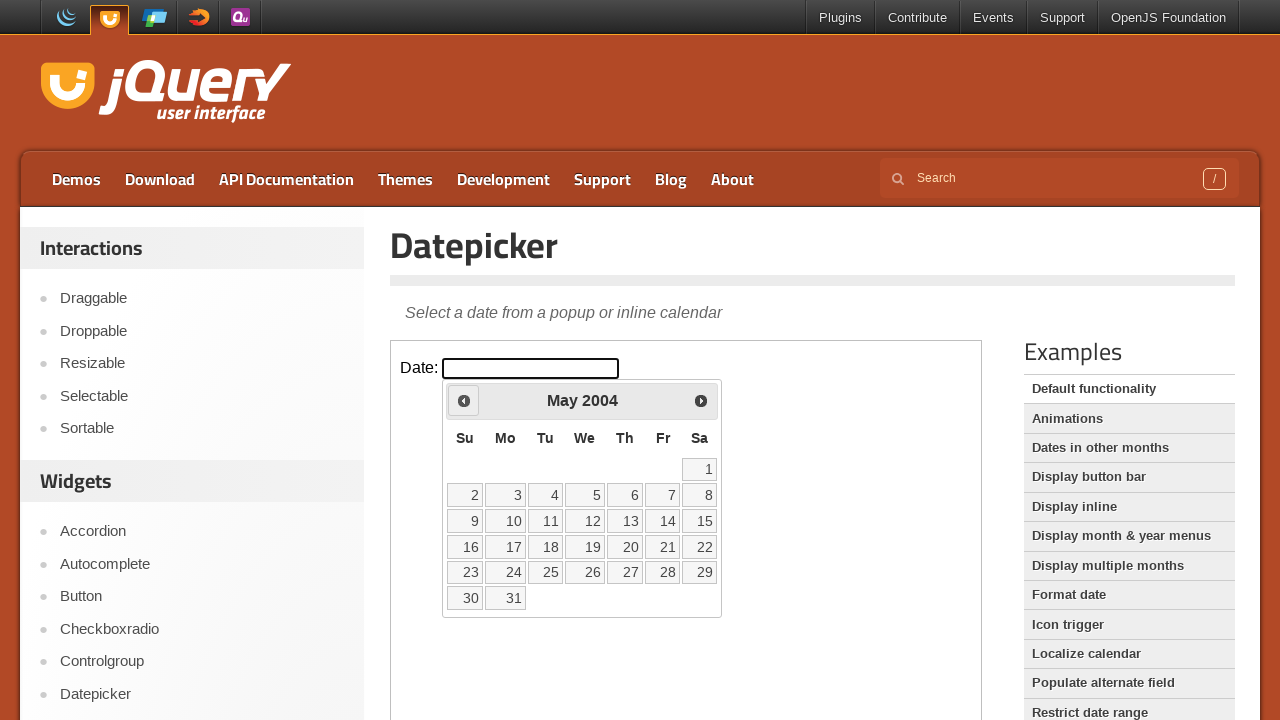

Clicked 'Prev' button to navigate to previous month at (464, 400) on .demo-frame >> internal:control=enter-frame >> xpath=//span[text()='Prev']
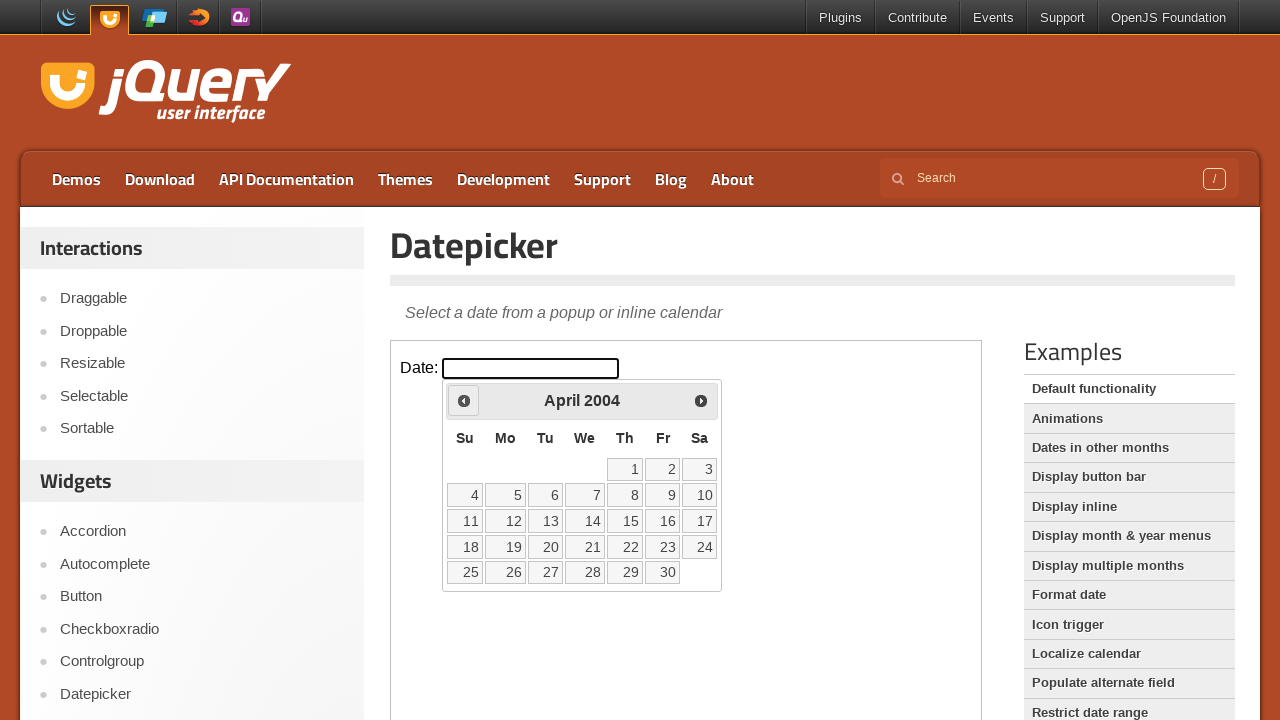

Clicked 'Prev' button to navigate to previous month at (464, 400) on .demo-frame >> internal:control=enter-frame >> xpath=//span[text()='Prev']
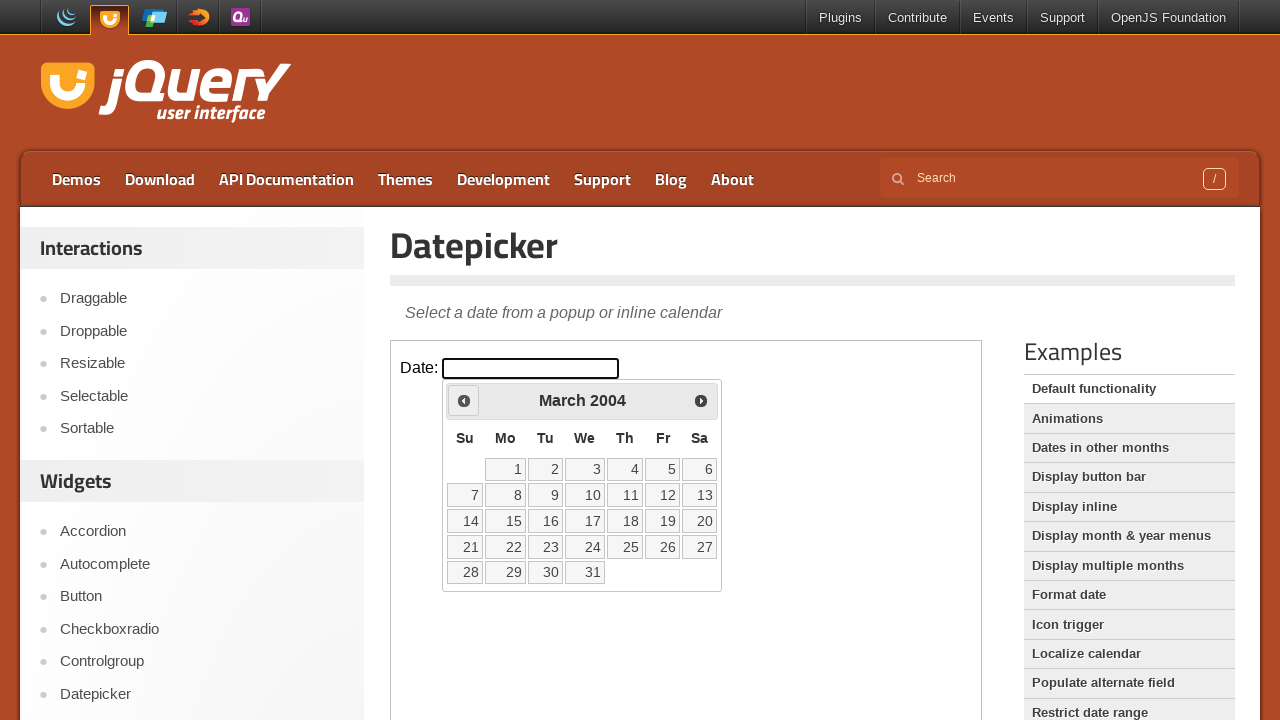

Clicked 'Prev' button to navigate to previous month at (464, 400) on .demo-frame >> internal:control=enter-frame >> xpath=//span[text()='Prev']
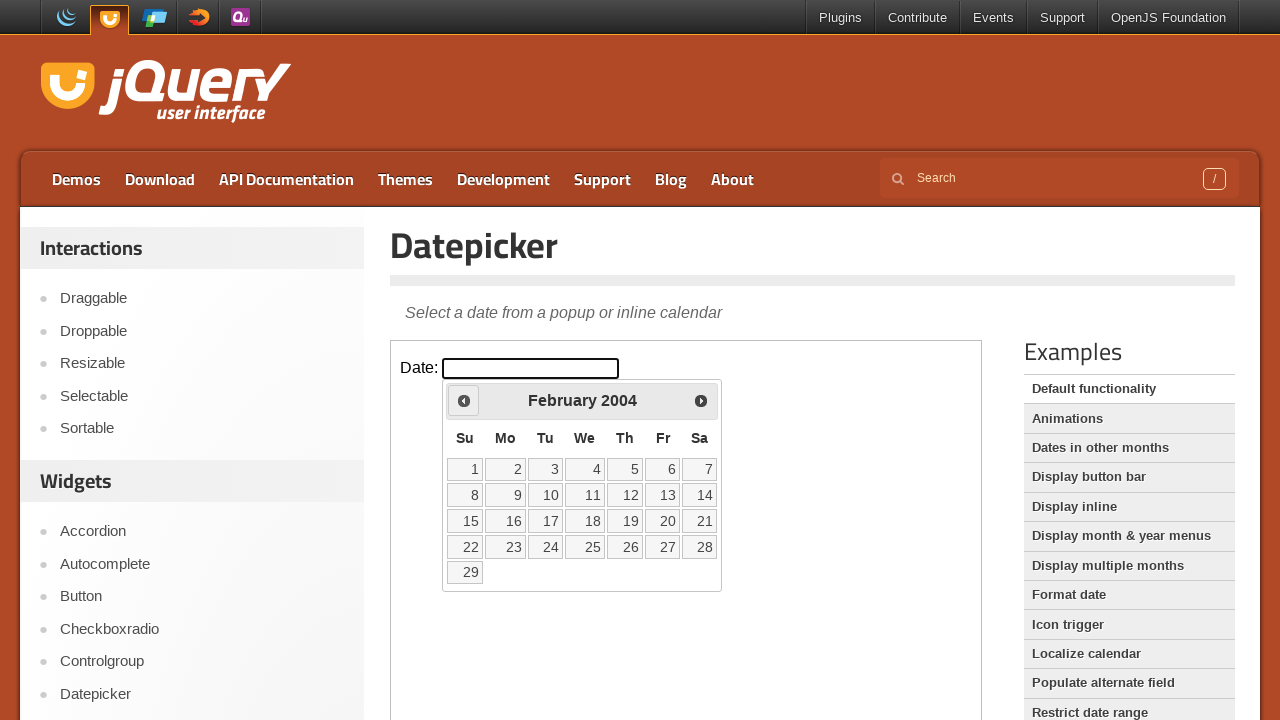

Clicked 'Prev' button to navigate to previous month at (464, 400) on .demo-frame >> internal:control=enter-frame >> xpath=//span[text()='Prev']
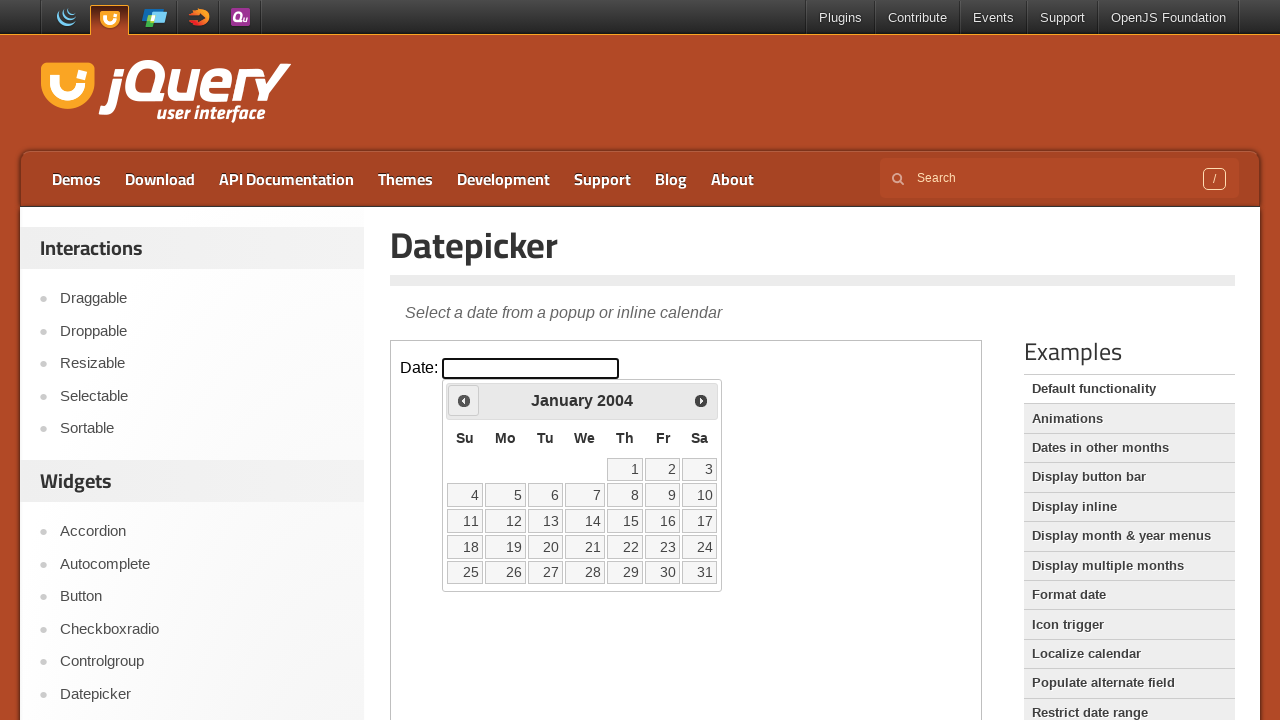

Clicked 'Prev' button to navigate to previous month at (464, 400) on .demo-frame >> internal:control=enter-frame >> xpath=//span[text()='Prev']
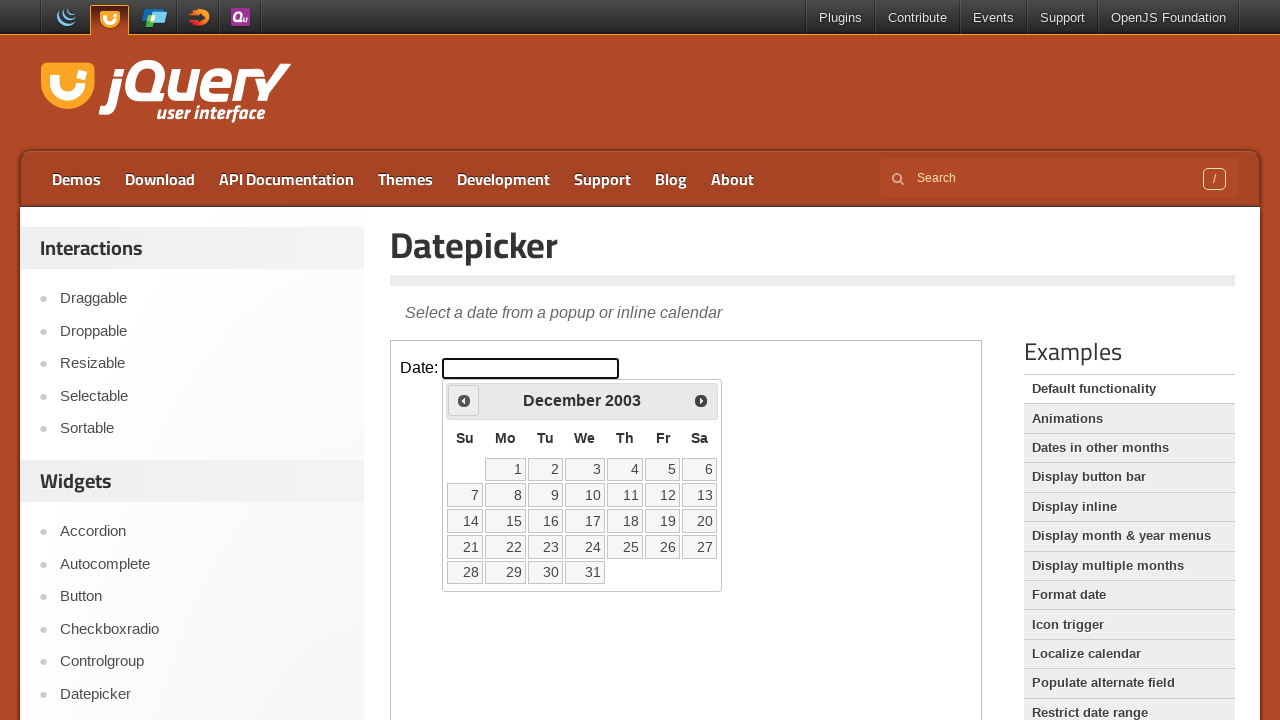

Clicked 'Prev' button to navigate to previous month at (464, 400) on .demo-frame >> internal:control=enter-frame >> xpath=//span[text()='Prev']
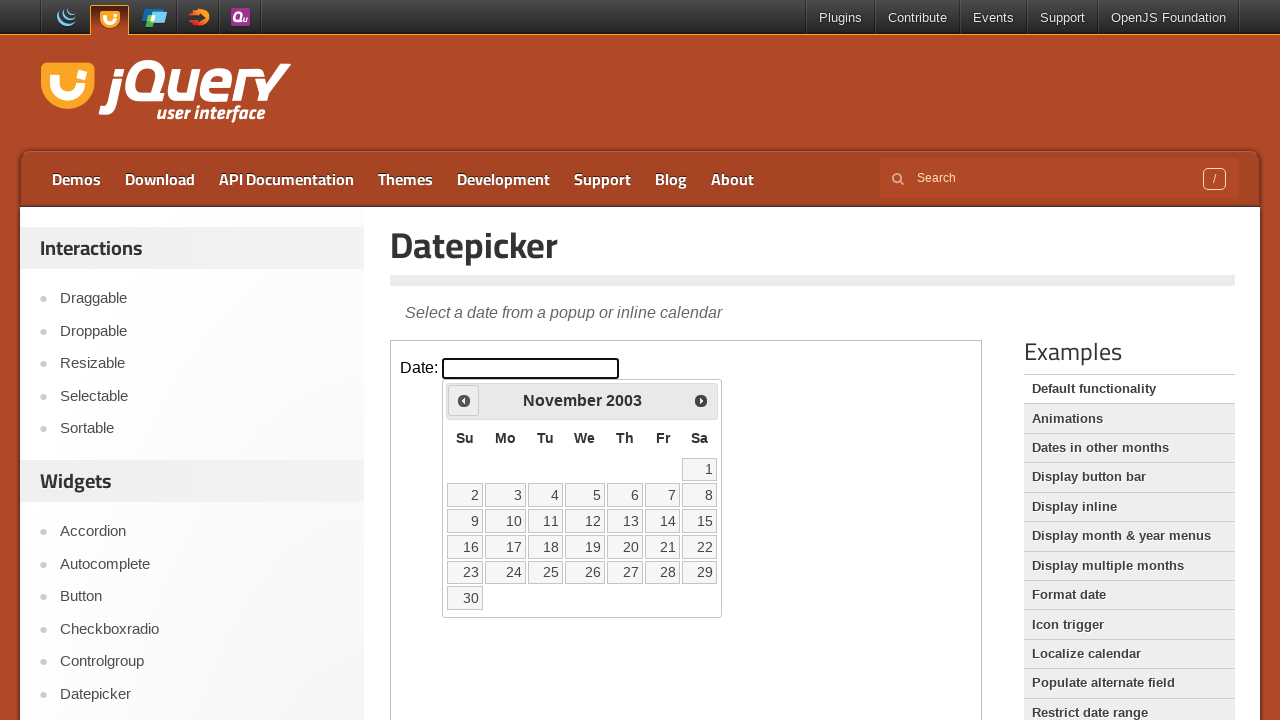

Clicked 'Prev' button to navigate to previous month at (464, 400) on .demo-frame >> internal:control=enter-frame >> xpath=//span[text()='Prev']
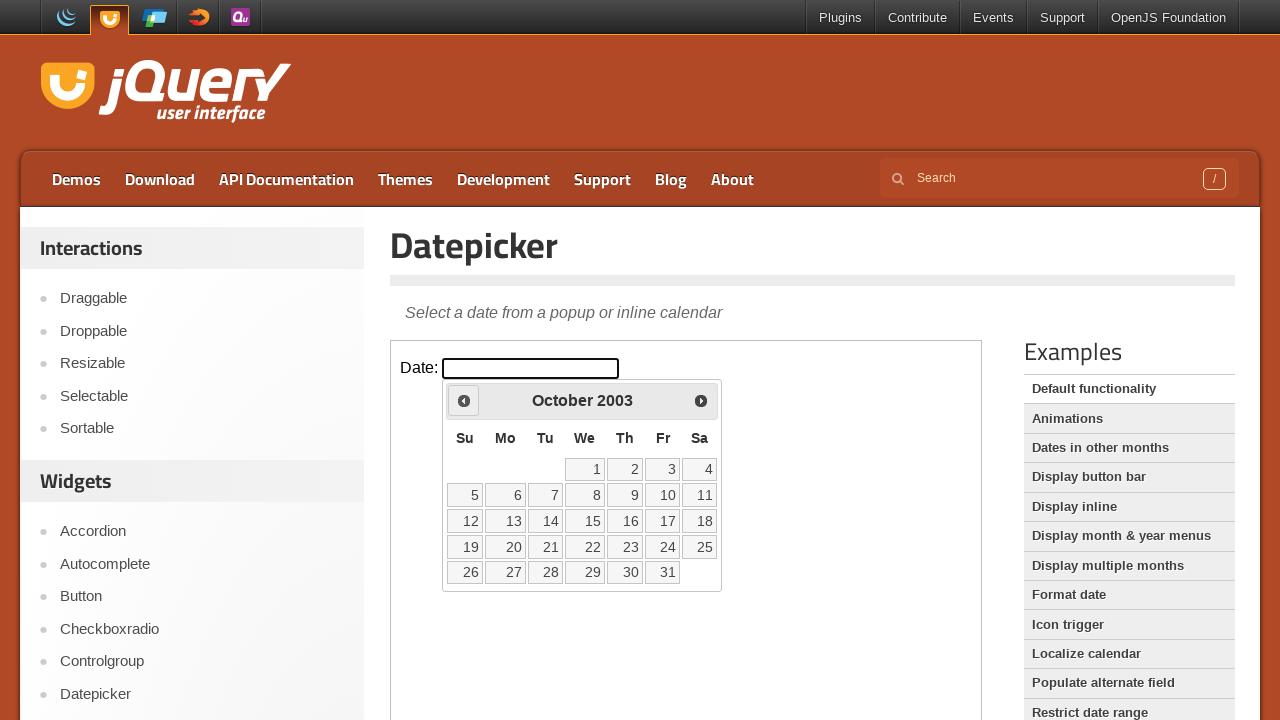

Clicked 'Prev' button to navigate to previous month at (464, 400) on .demo-frame >> internal:control=enter-frame >> xpath=//span[text()='Prev']
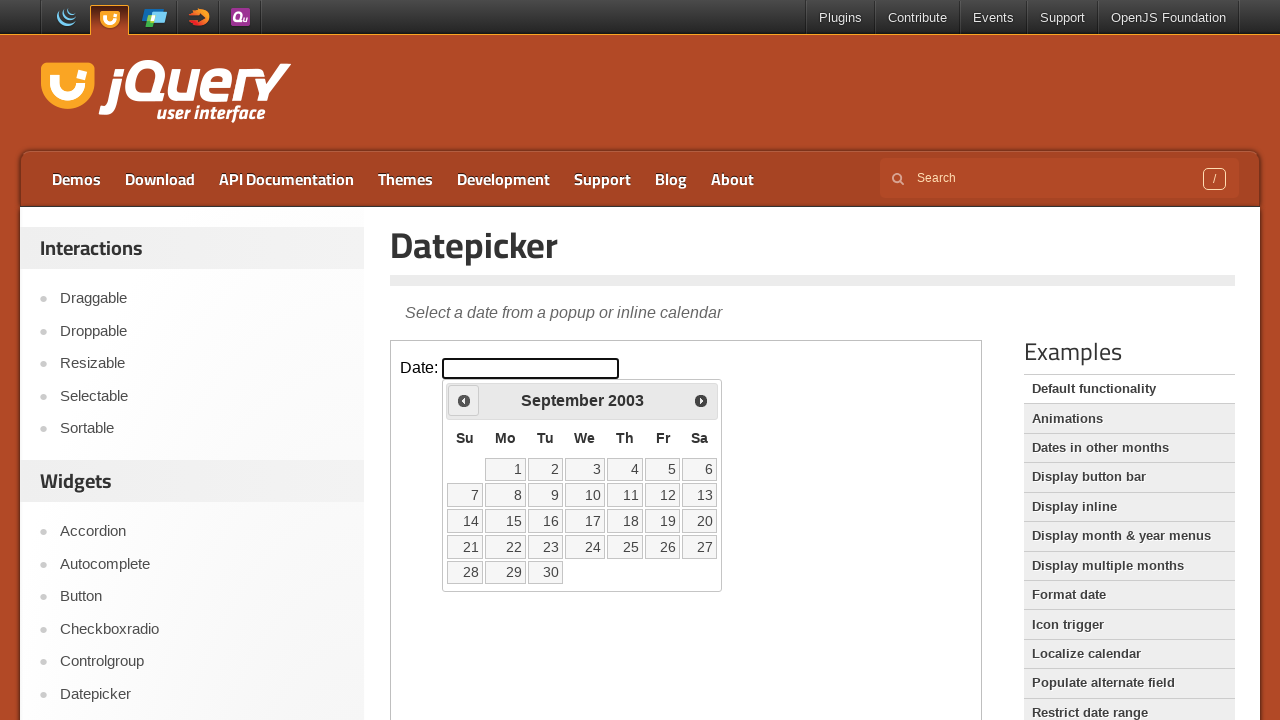

Clicked 'Prev' button to navigate to previous month at (464, 400) on .demo-frame >> internal:control=enter-frame >> xpath=//span[text()='Prev']
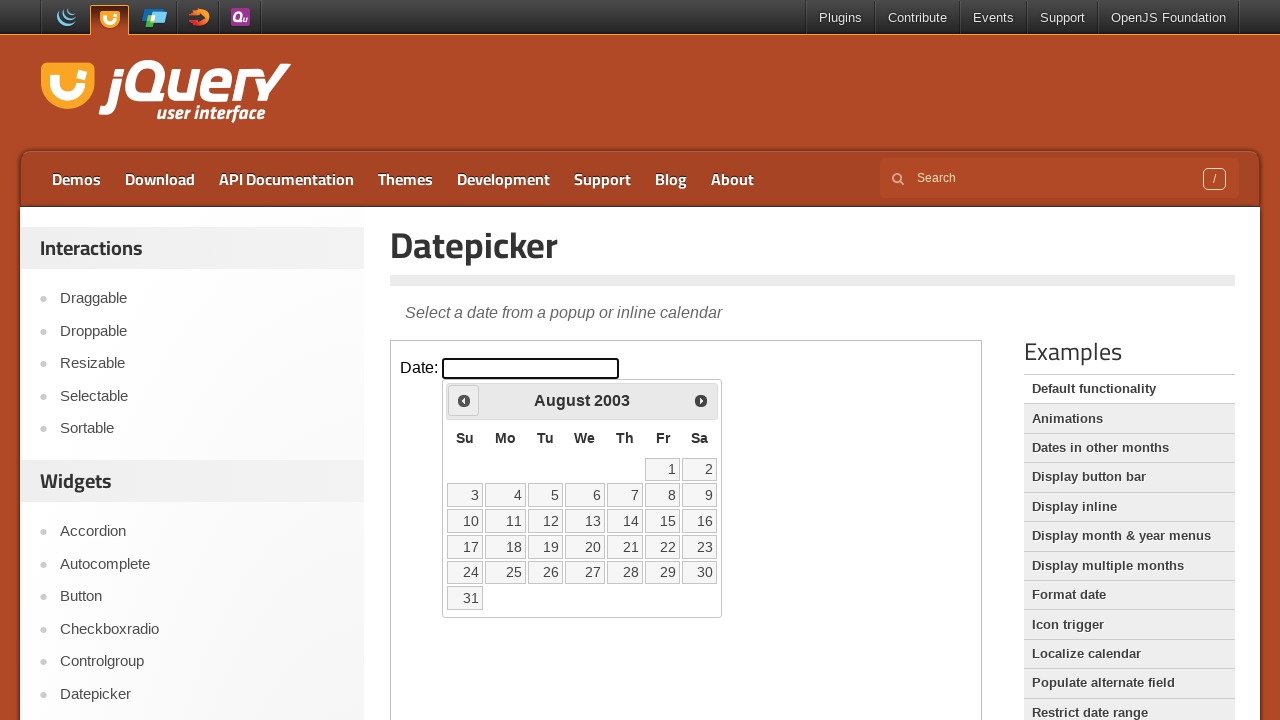

Clicked 'Prev' button to navigate to previous month at (464, 400) on .demo-frame >> internal:control=enter-frame >> xpath=//span[text()='Prev']
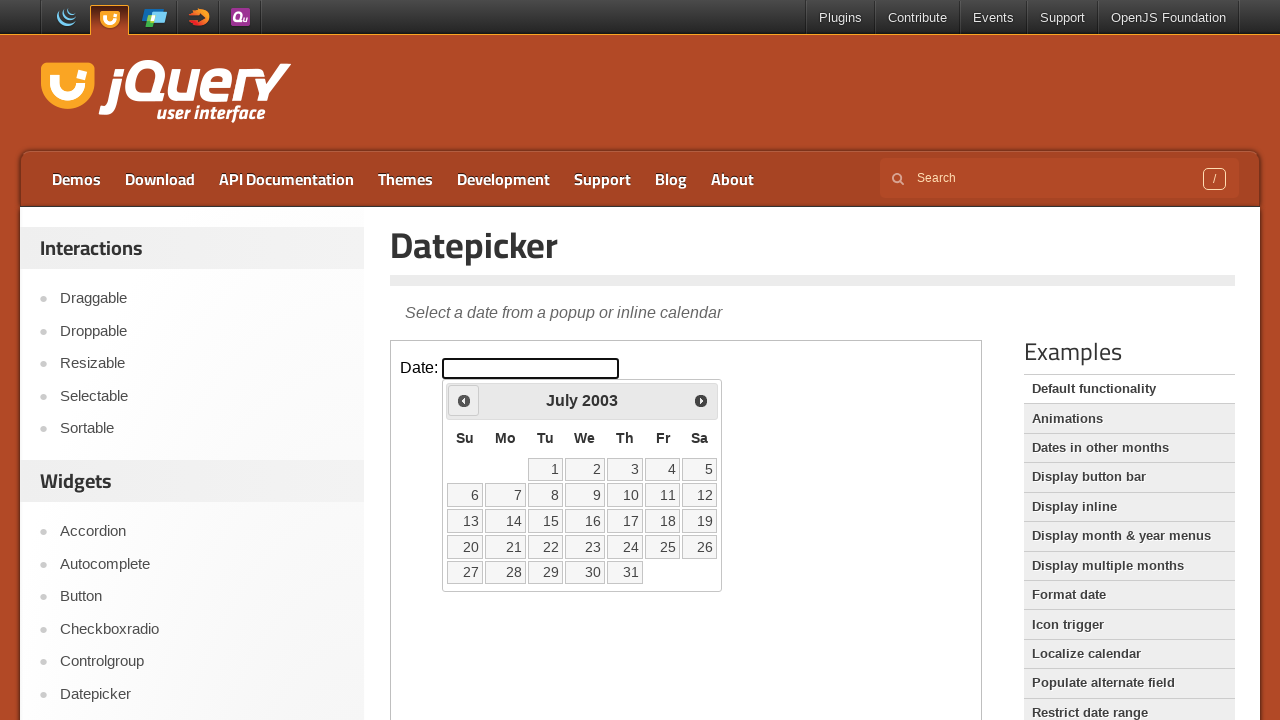

Clicked 'Prev' button to navigate to previous month at (464, 400) on .demo-frame >> internal:control=enter-frame >> xpath=//span[text()='Prev']
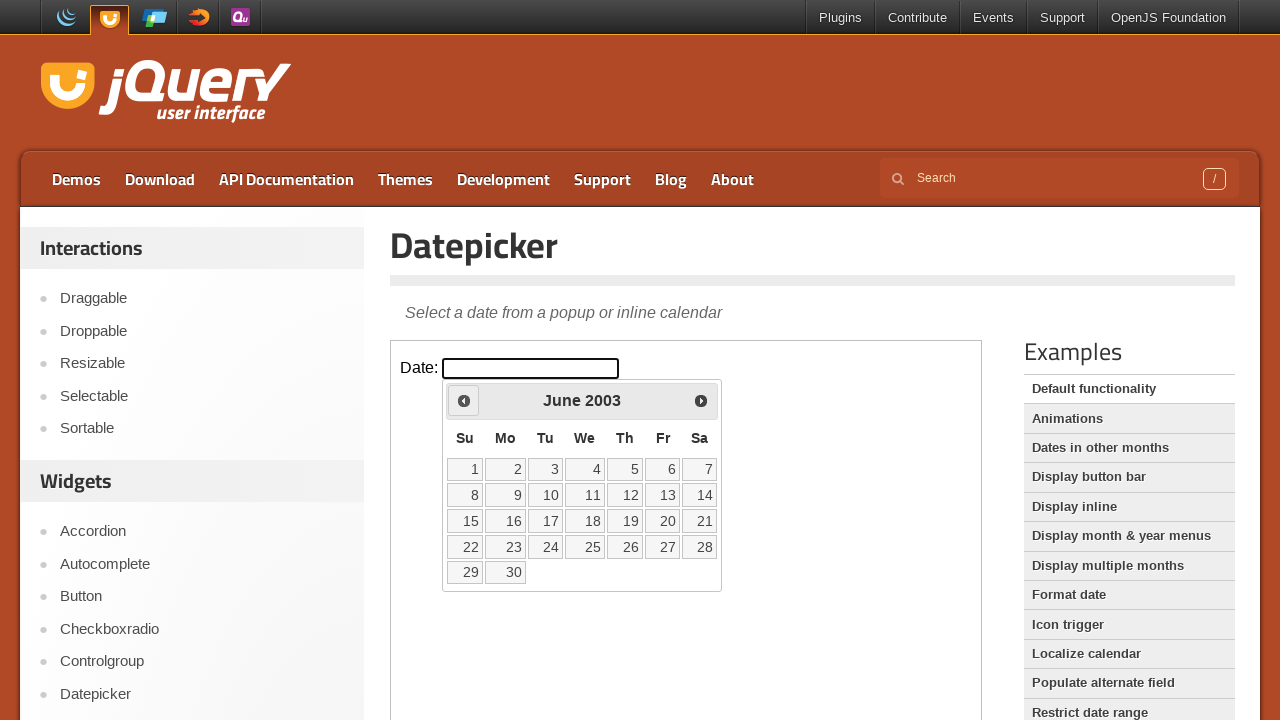

Clicked 'Prev' button to navigate to previous month at (464, 400) on .demo-frame >> internal:control=enter-frame >> xpath=//span[text()='Prev']
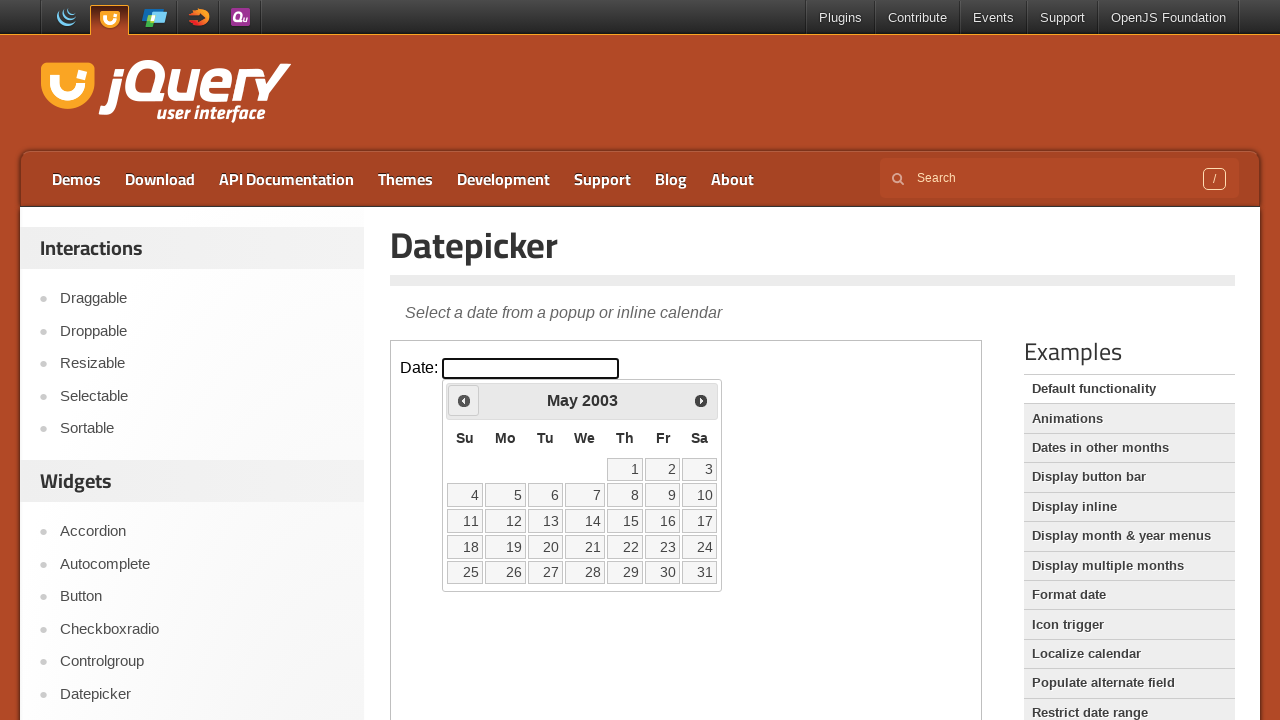

Clicked 'Prev' button to navigate to previous month at (464, 400) on .demo-frame >> internal:control=enter-frame >> xpath=//span[text()='Prev']
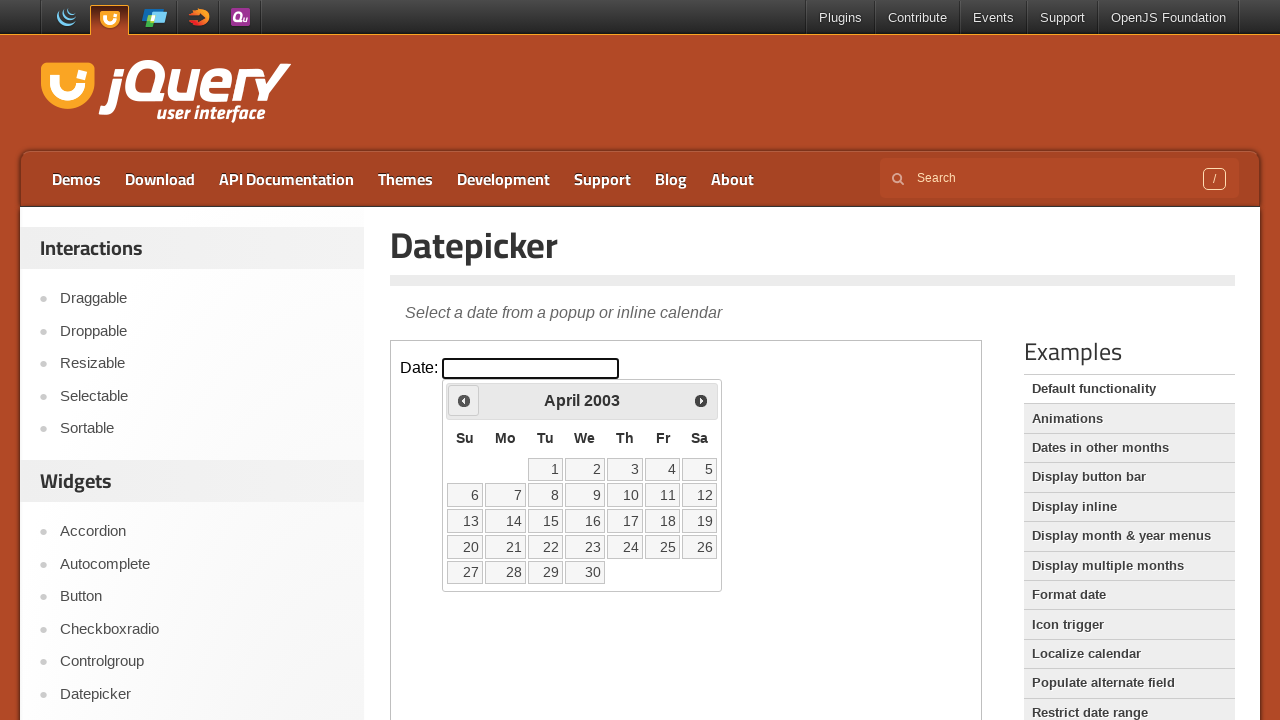

Clicked 'Prev' button to navigate to previous month at (464, 400) on .demo-frame >> internal:control=enter-frame >> xpath=//span[text()='Prev']
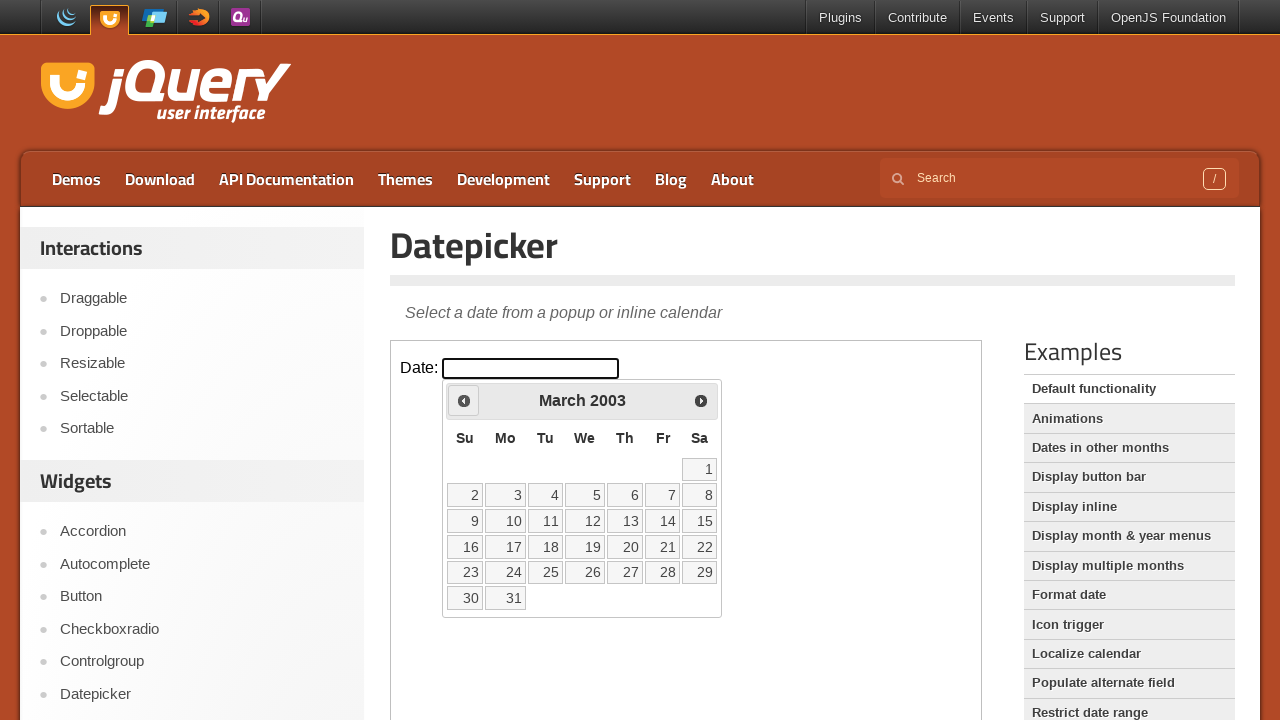

Clicked 'Prev' button to navigate to previous month at (464, 400) on .demo-frame >> internal:control=enter-frame >> xpath=//span[text()='Prev']
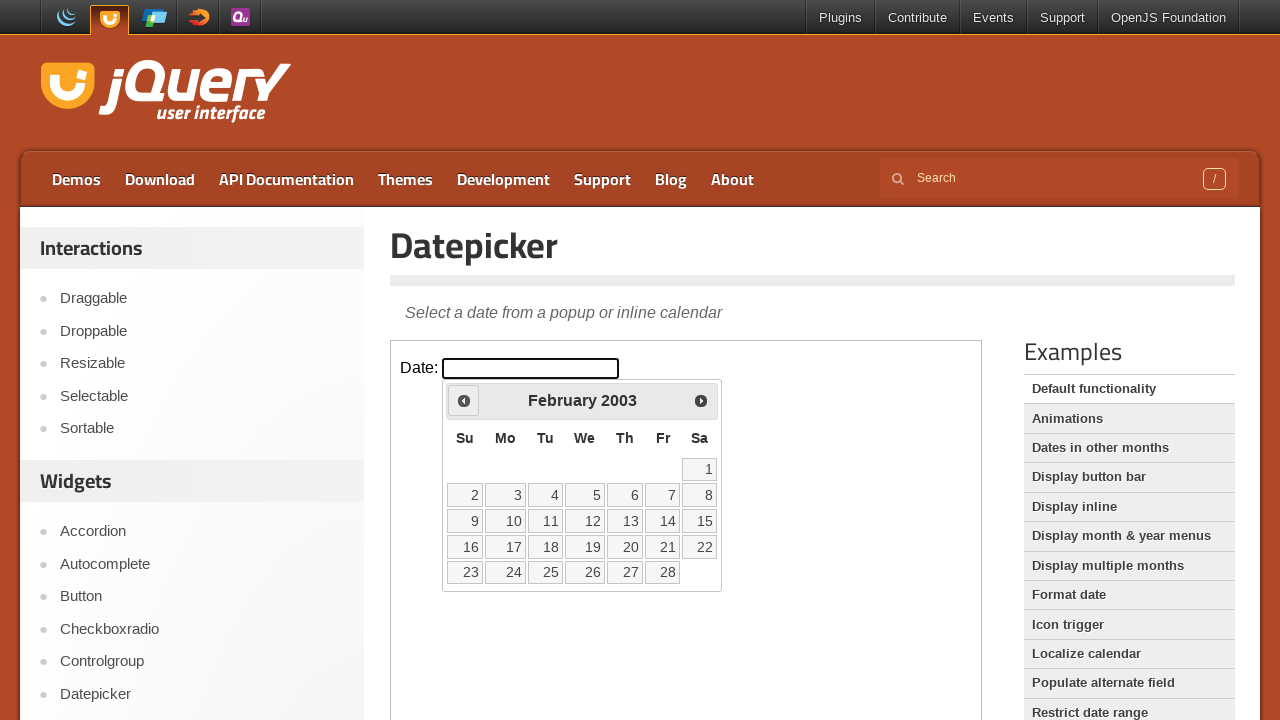

Clicked 'Prev' button to navigate to previous month at (464, 400) on .demo-frame >> internal:control=enter-frame >> xpath=//span[text()='Prev']
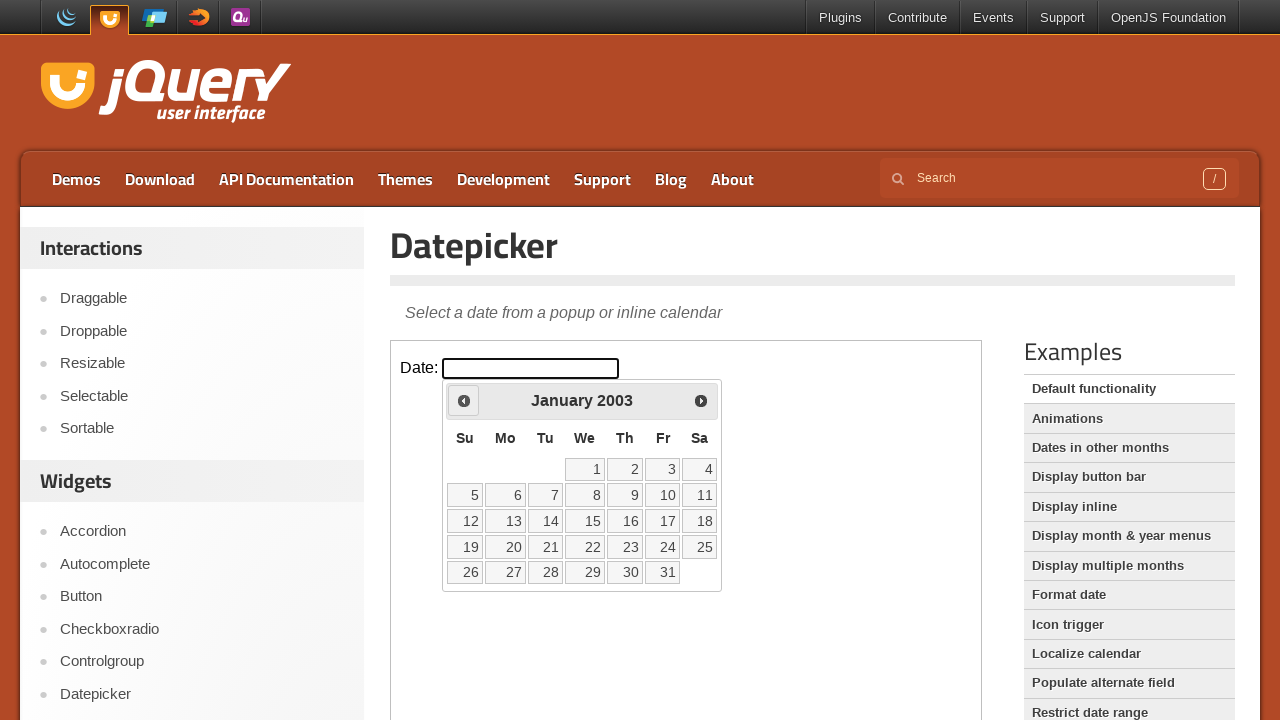

Clicked 'Prev' button to navigate to previous month at (464, 400) on .demo-frame >> internal:control=enter-frame >> xpath=//span[text()='Prev']
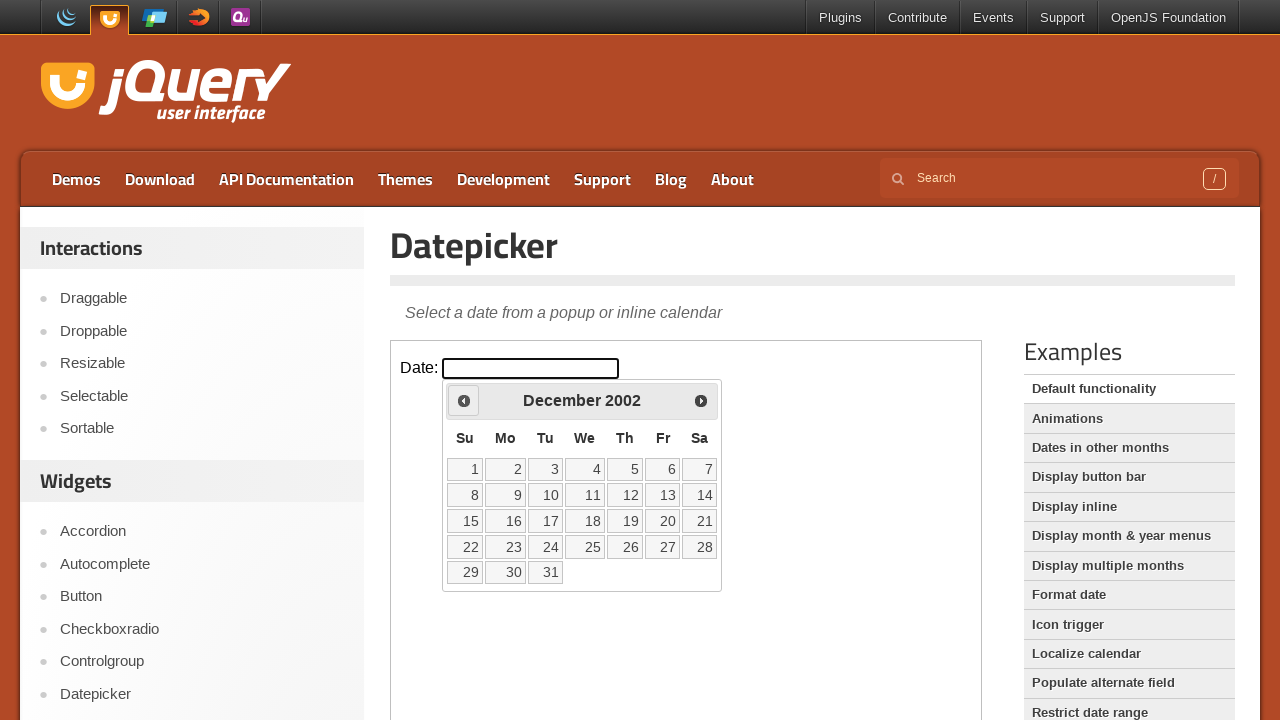

Clicked 'Prev' button to navigate to previous month at (464, 400) on .demo-frame >> internal:control=enter-frame >> xpath=//span[text()='Prev']
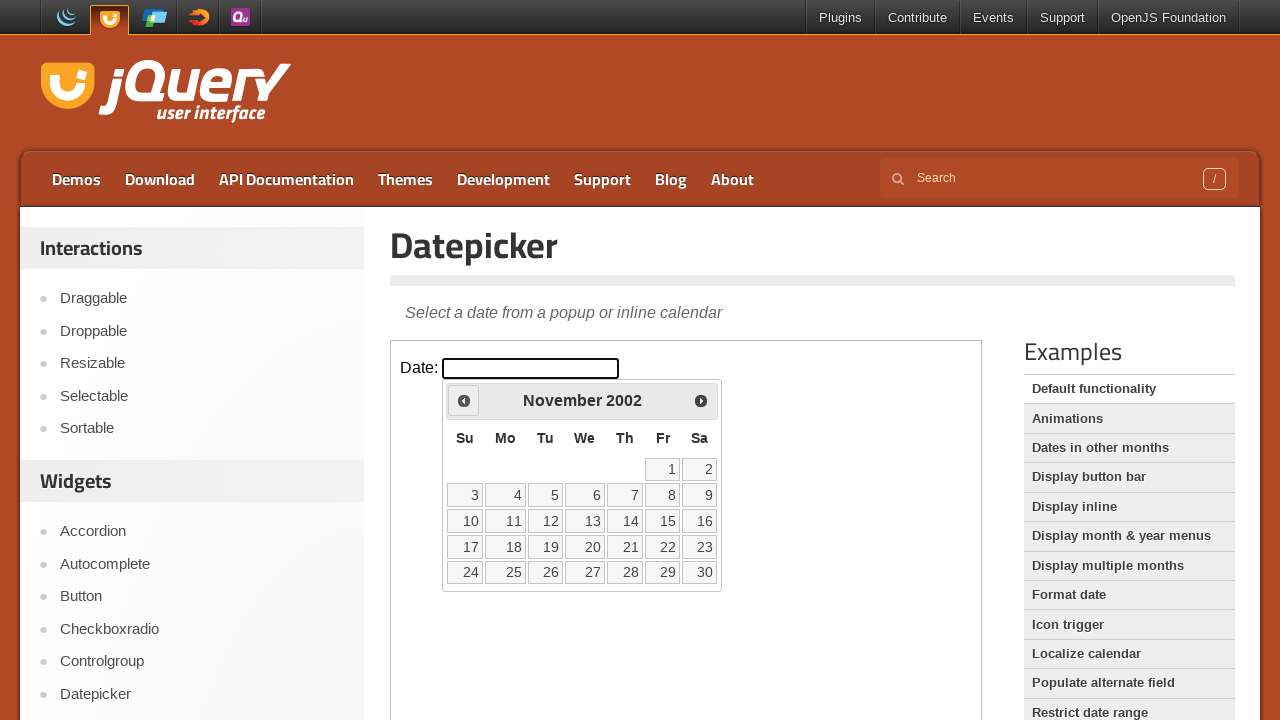

Clicked 'Prev' button to navigate to previous month at (464, 400) on .demo-frame >> internal:control=enter-frame >> xpath=//span[text()='Prev']
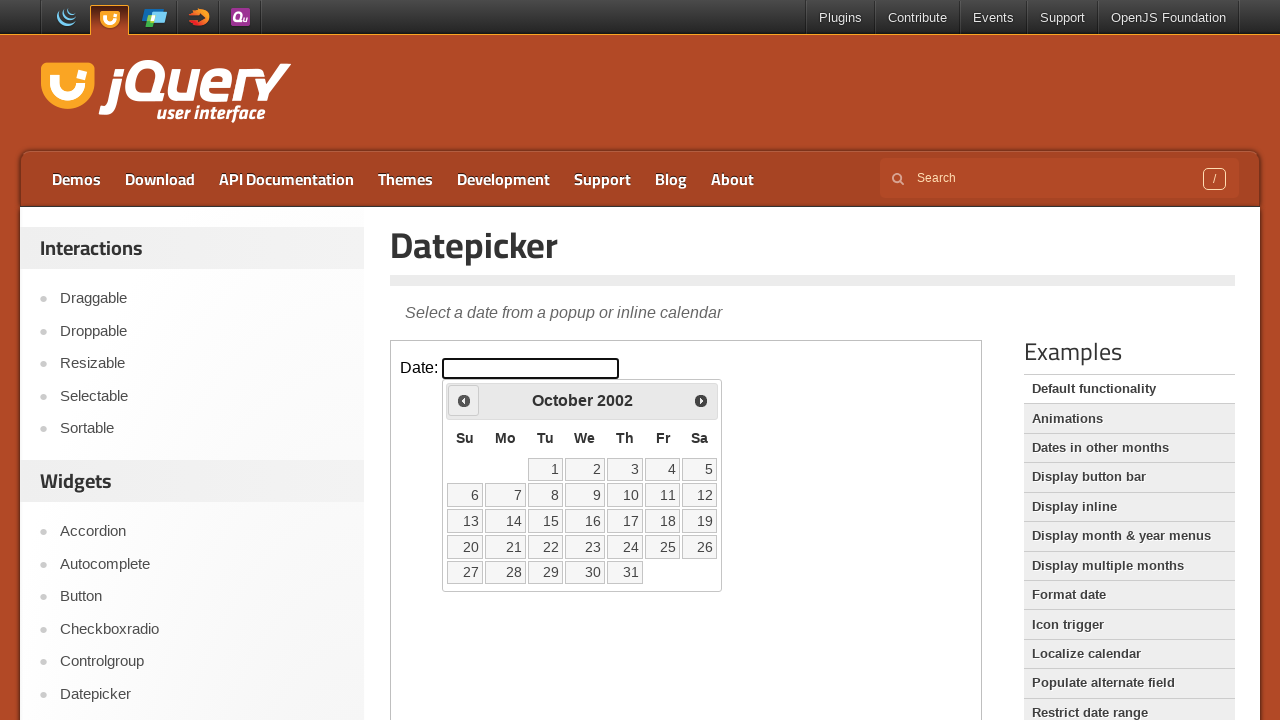

Clicked 'Prev' button to navigate to previous month at (464, 400) on .demo-frame >> internal:control=enter-frame >> xpath=//span[text()='Prev']
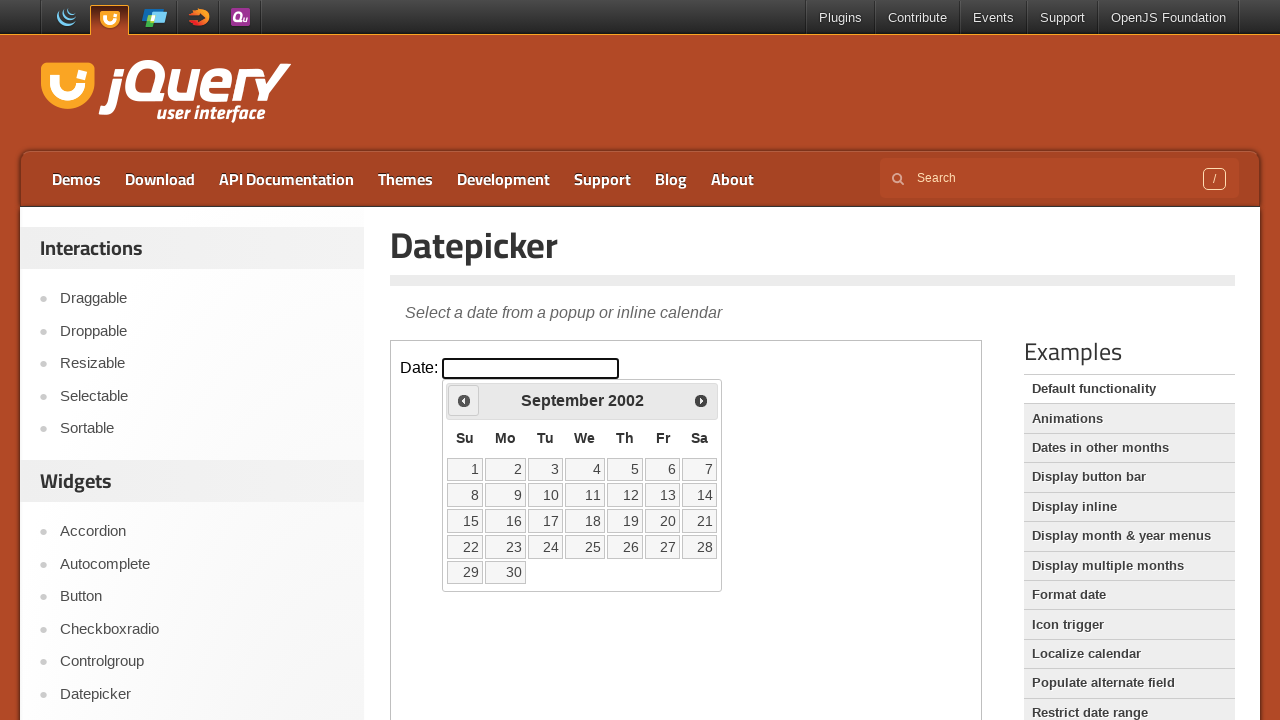

Clicked 'Prev' button to navigate to previous month at (464, 400) on .demo-frame >> internal:control=enter-frame >> xpath=//span[text()='Prev']
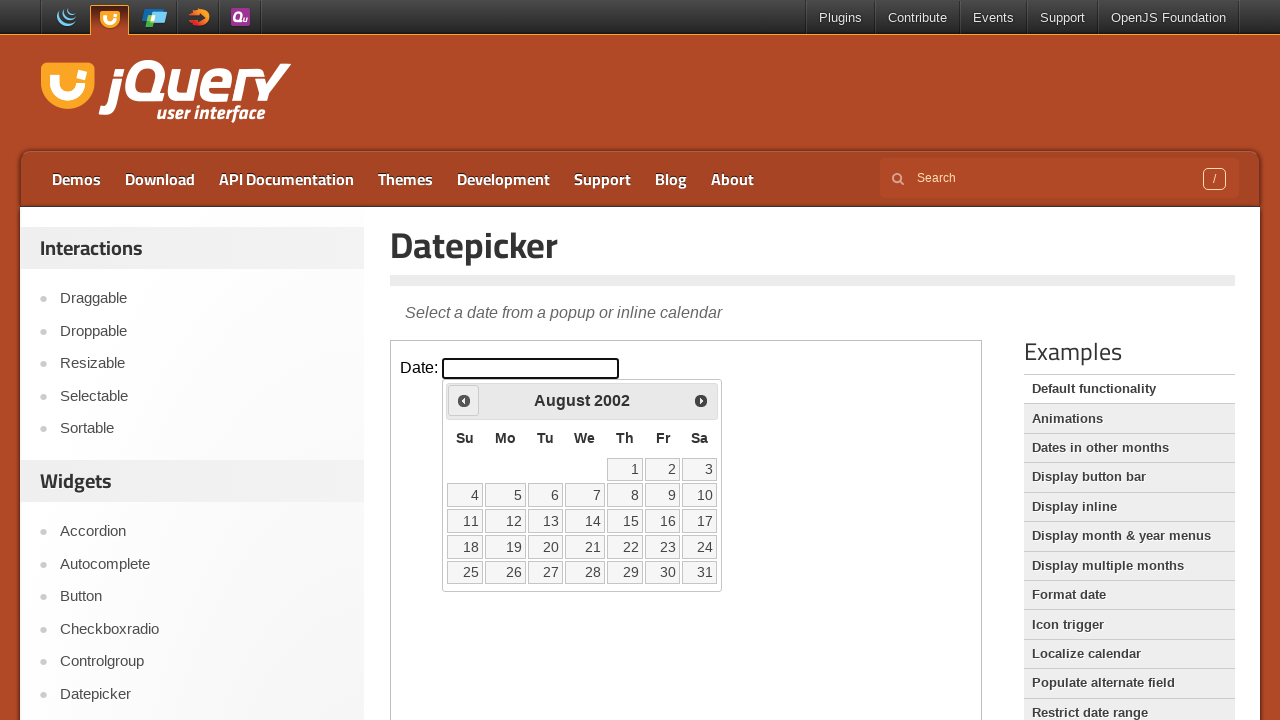

Clicked 'Prev' button to navigate to previous month at (464, 400) on .demo-frame >> internal:control=enter-frame >> xpath=//span[text()='Prev']
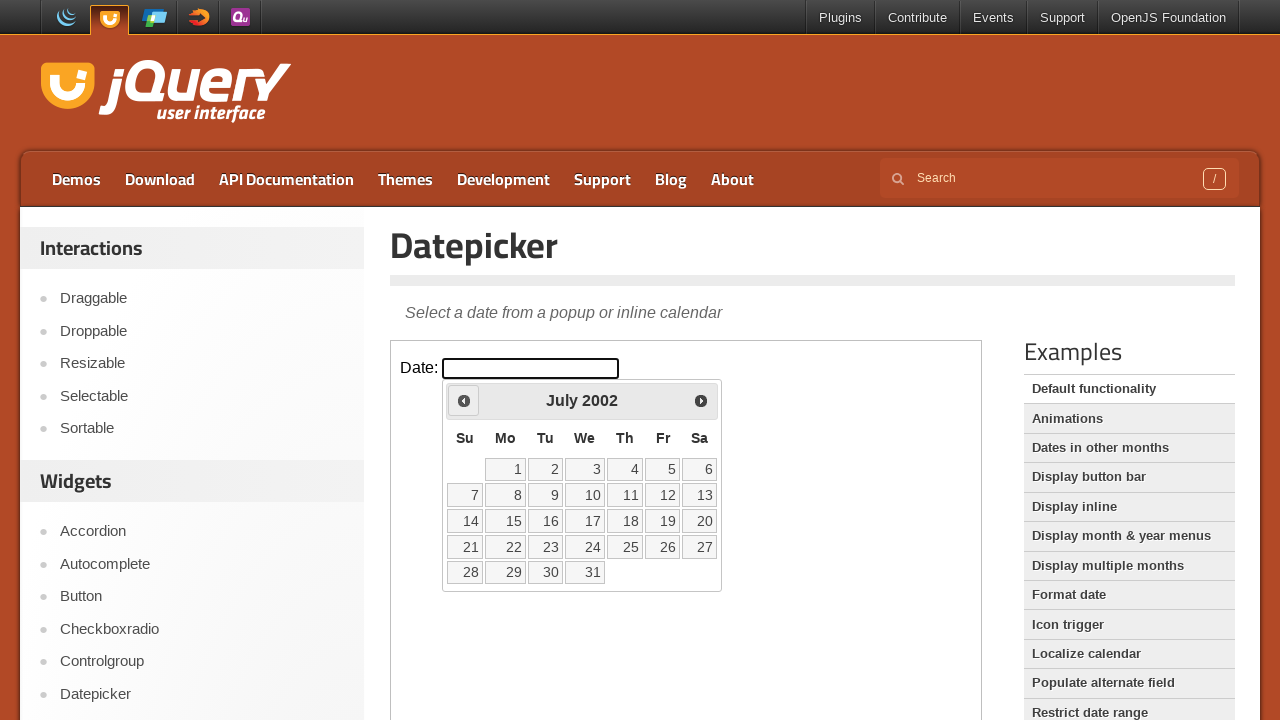

Clicked 'Prev' button to navigate to previous month at (464, 400) on .demo-frame >> internal:control=enter-frame >> xpath=//span[text()='Prev']
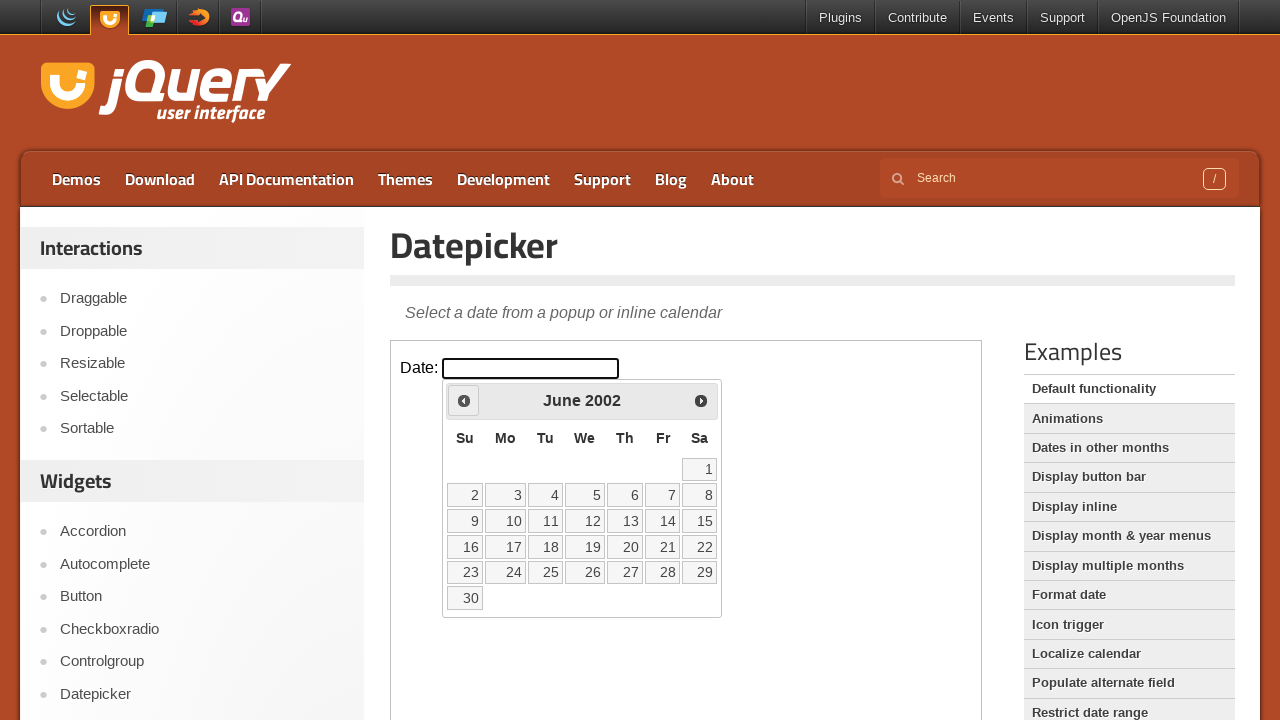

Clicked 'Prev' button to navigate to previous month at (464, 400) on .demo-frame >> internal:control=enter-frame >> xpath=//span[text()='Prev']
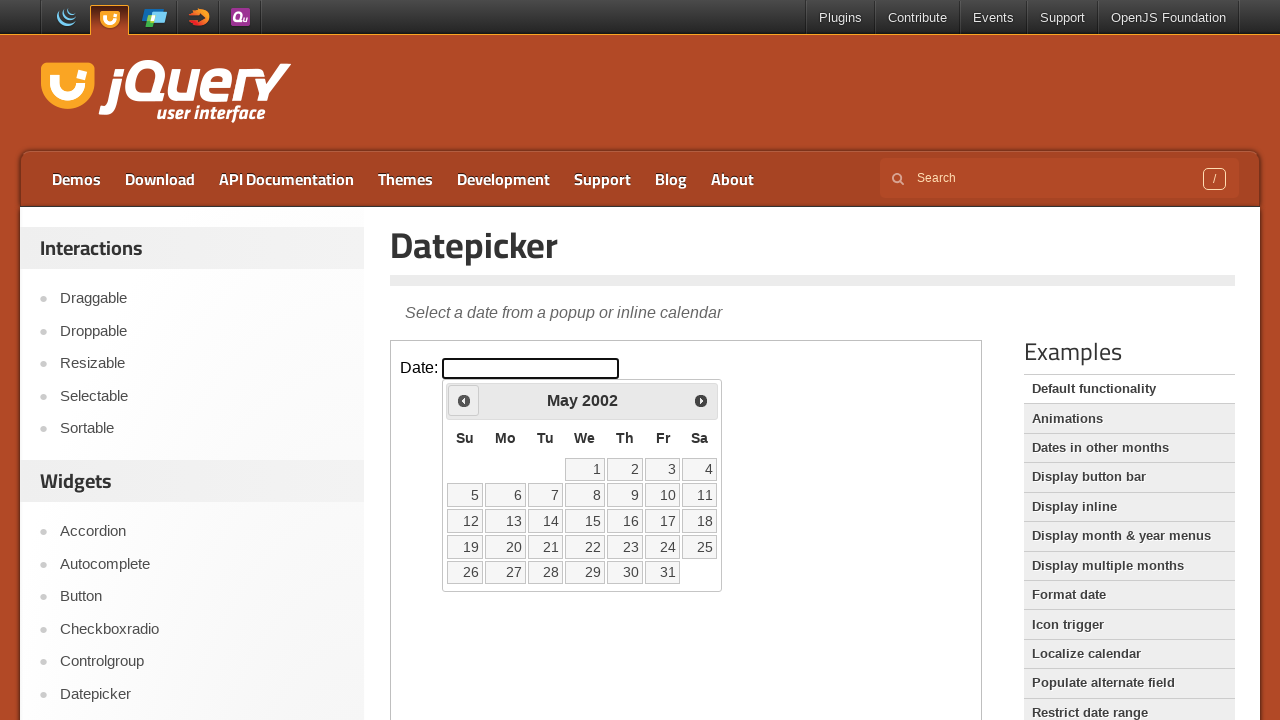

Clicked 'Prev' button to navigate to previous month at (464, 400) on .demo-frame >> internal:control=enter-frame >> xpath=//span[text()='Prev']
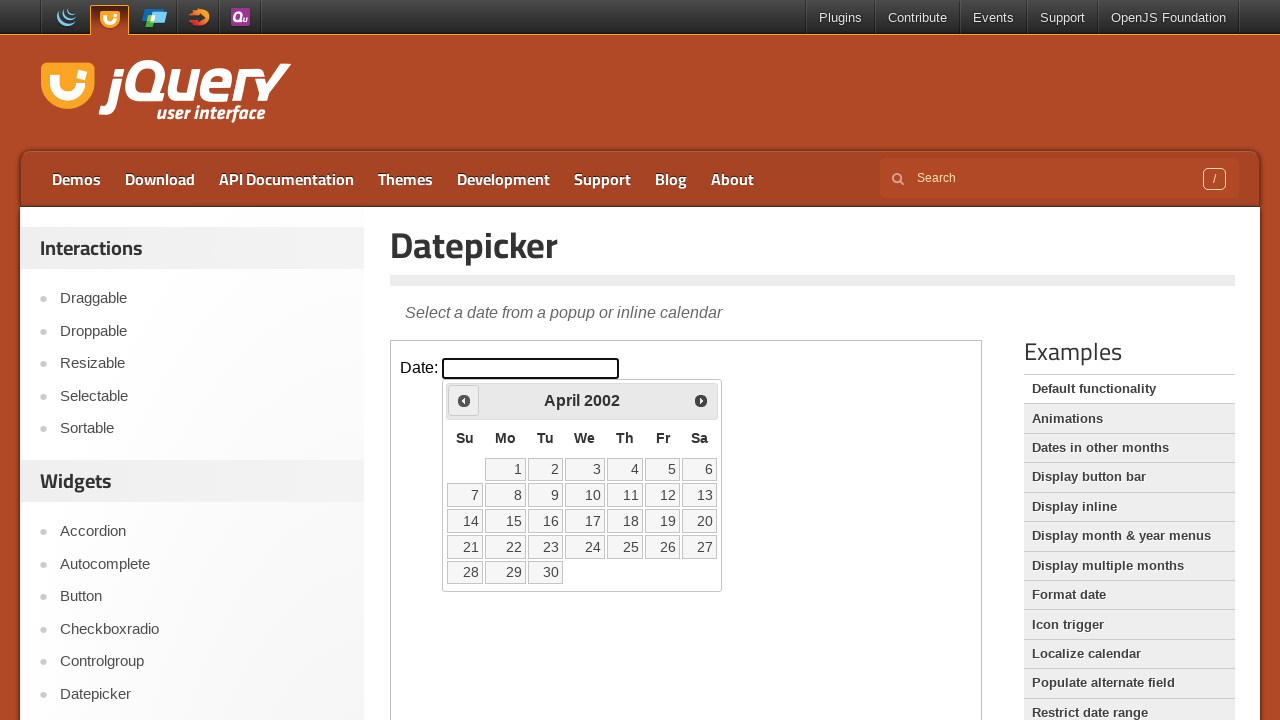

Clicked 'Prev' button to navigate to previous month at (464, 400) on .demo-frame >> internal:control=enter-frame >> xpath=//span[text()='Prev']
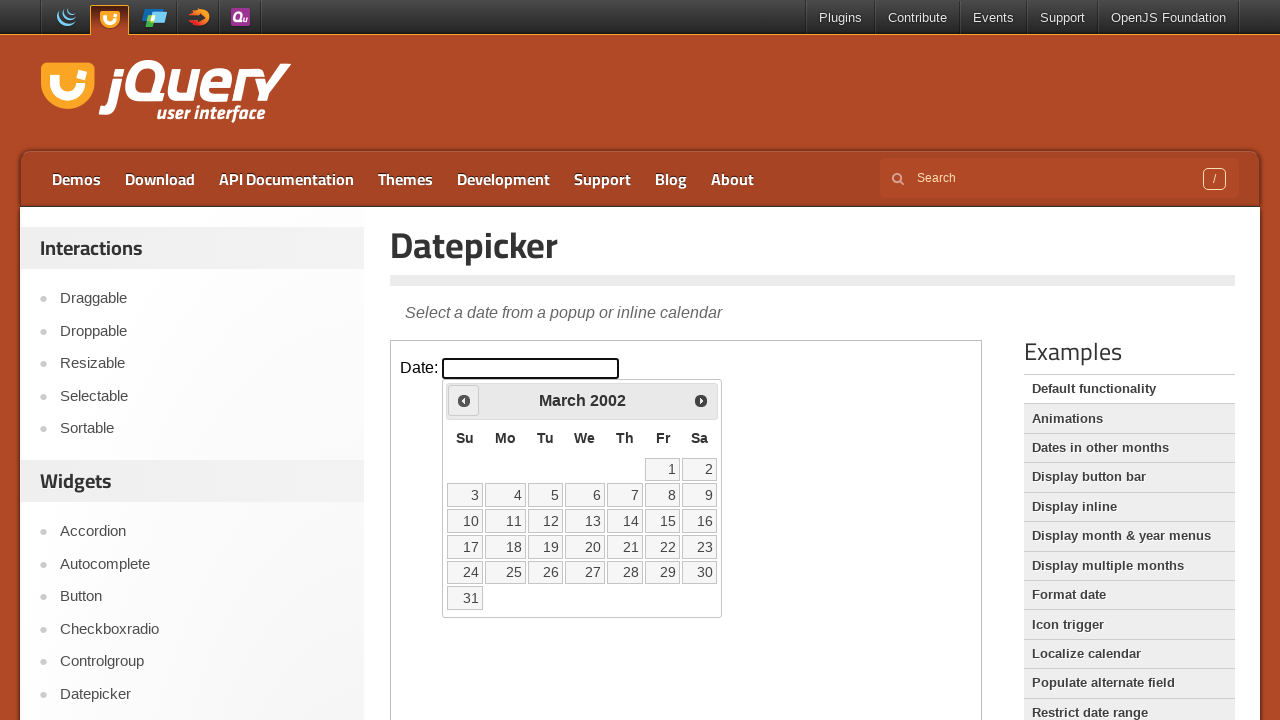

Clicked 'Prev' button to navigate to previous month at (464, 400) on .demo-frame >> internal:control=enter-frame >> xpath=//span[text()='Prev']
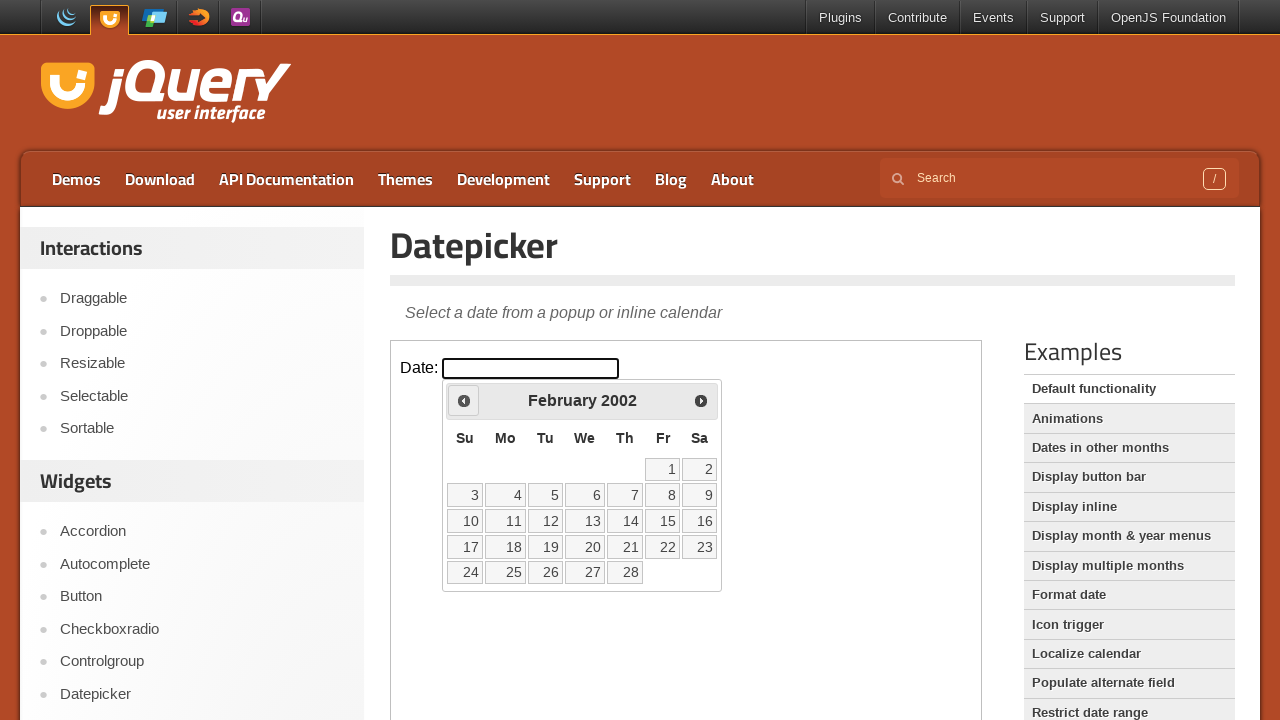

Clicked 'Prev' button to navigate to previous month at (464, 400) on .demo-frame >> internal:control=enter-frame >> xpath=//span[text()='Prev']
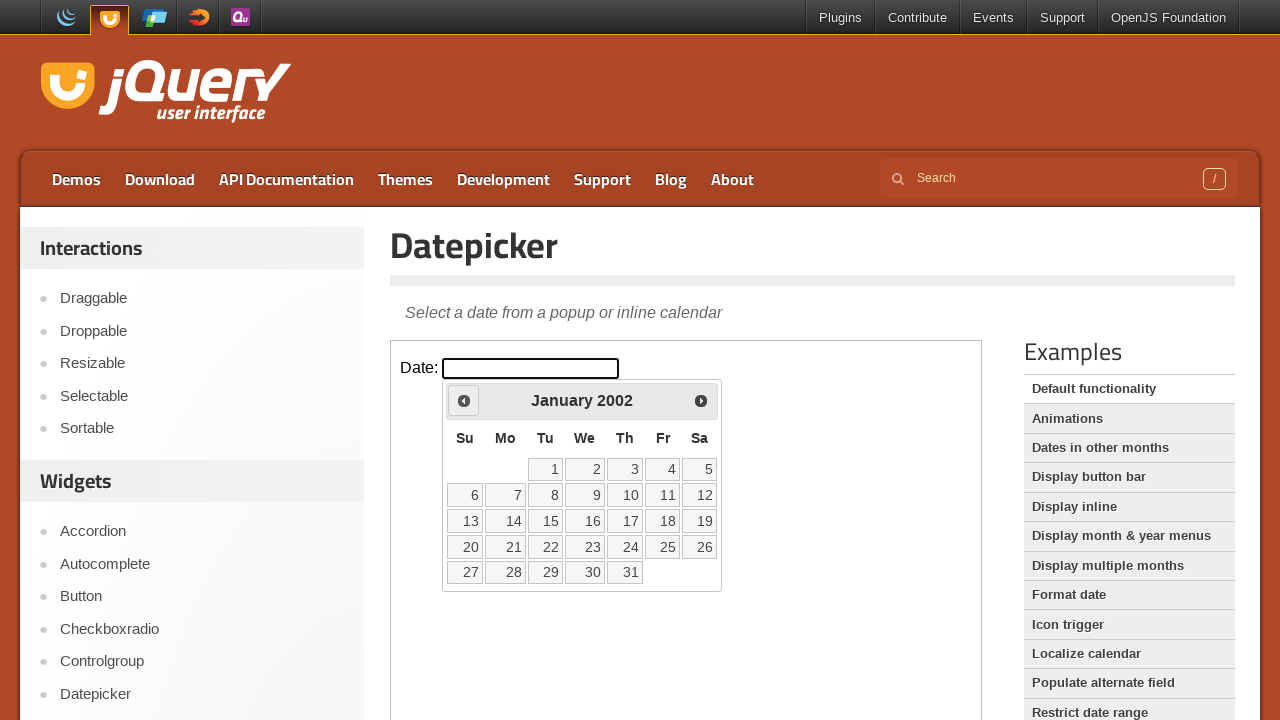

Clicked 'Prev' button to navigate to previous month at (464, 400) on .demo-frame >> internal:control=enter-frame >> xpath=//span[text()='Prev']
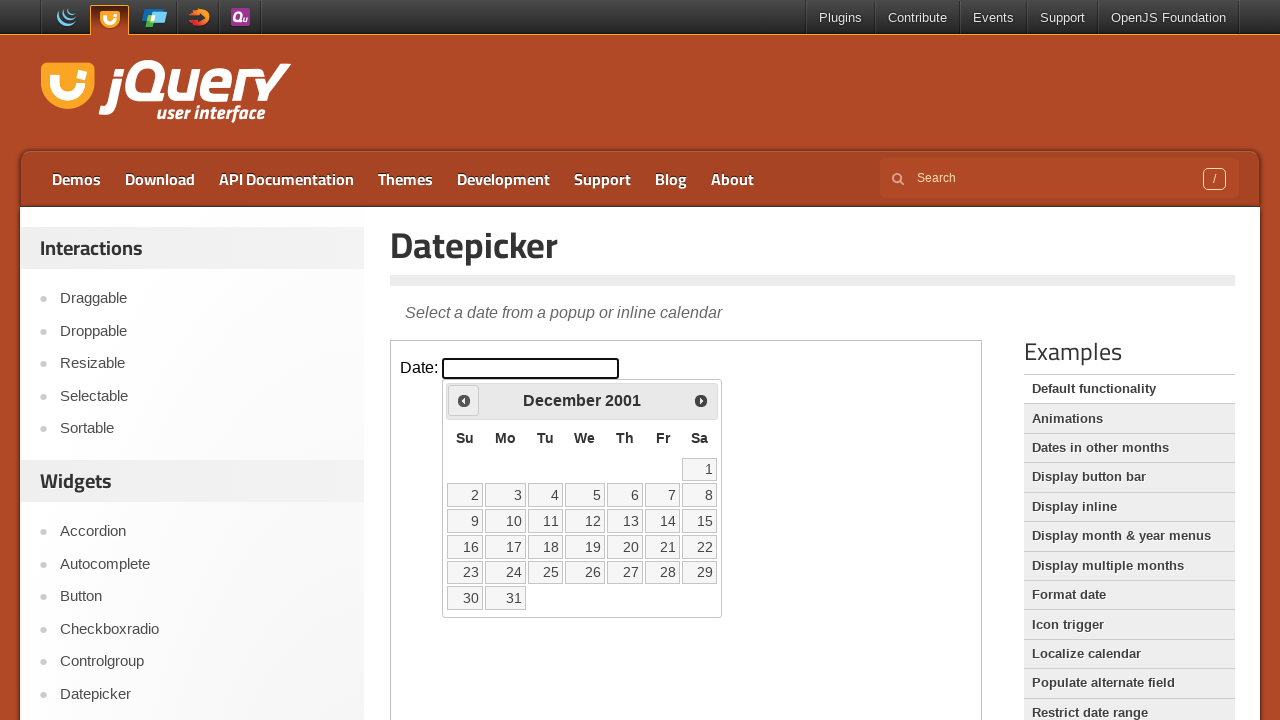

Clicked 'Prev' button to navigate to previous month at (464, 400) on .demo-frame >> internal:control=enter-frame >> xpath=//span[text()='Prev']
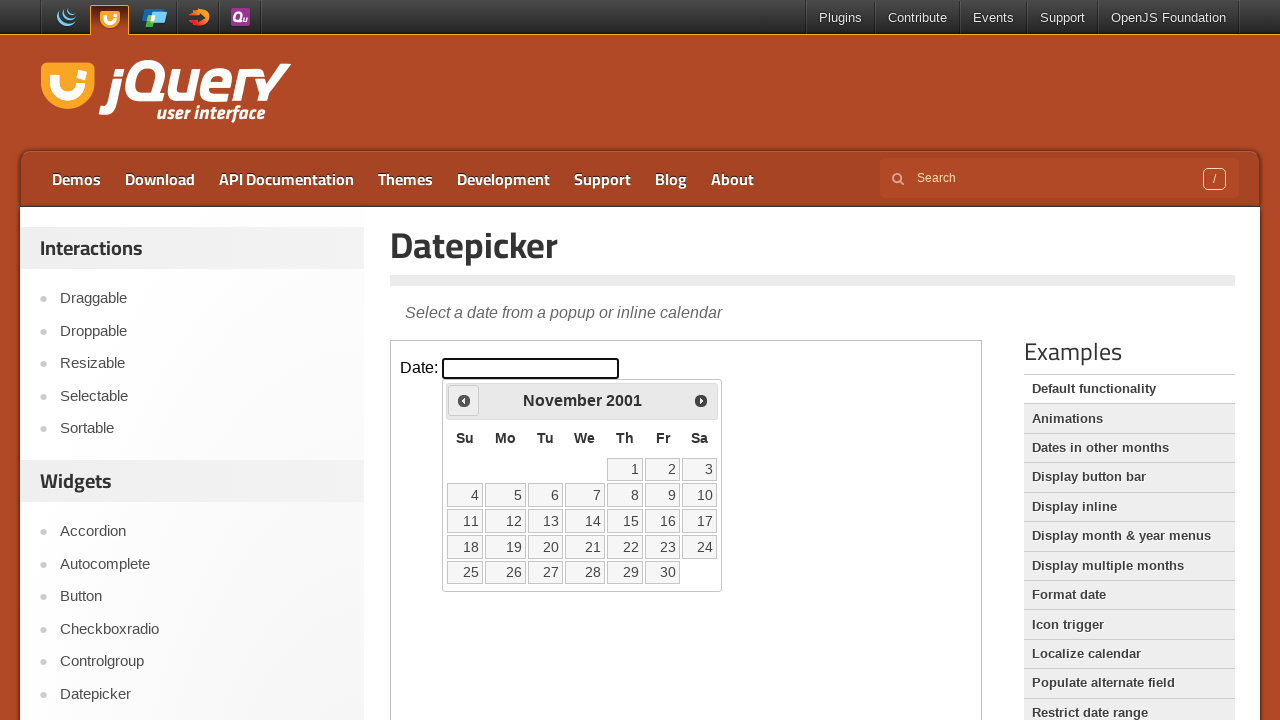

Clicked 'Prev' button to navigate to previous month at (464, 400) on .demo-frame >> internal:control=enter-frame >> xpath=//span[text()='Prev']
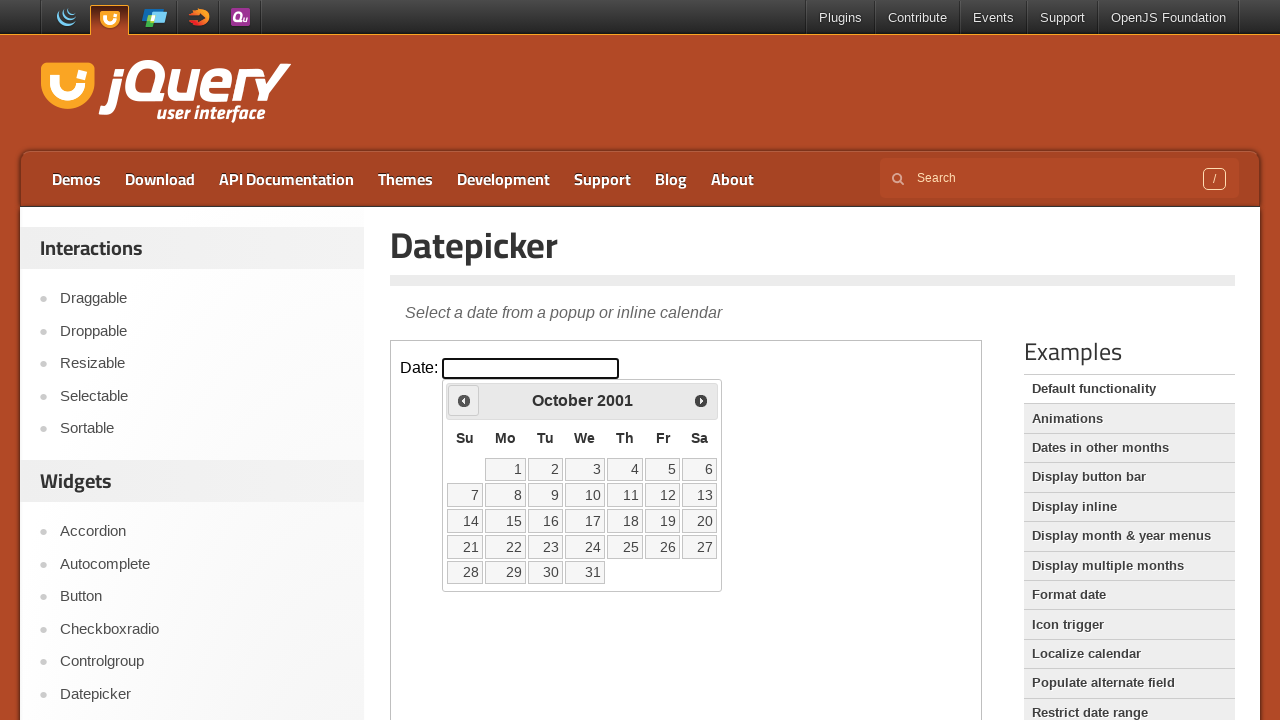

Clicked 'Prev' button to navigate to previous month at (464, 400) on .demo-frame >> internal:control=enter-frame >> xpath=//span[text()='Prev']
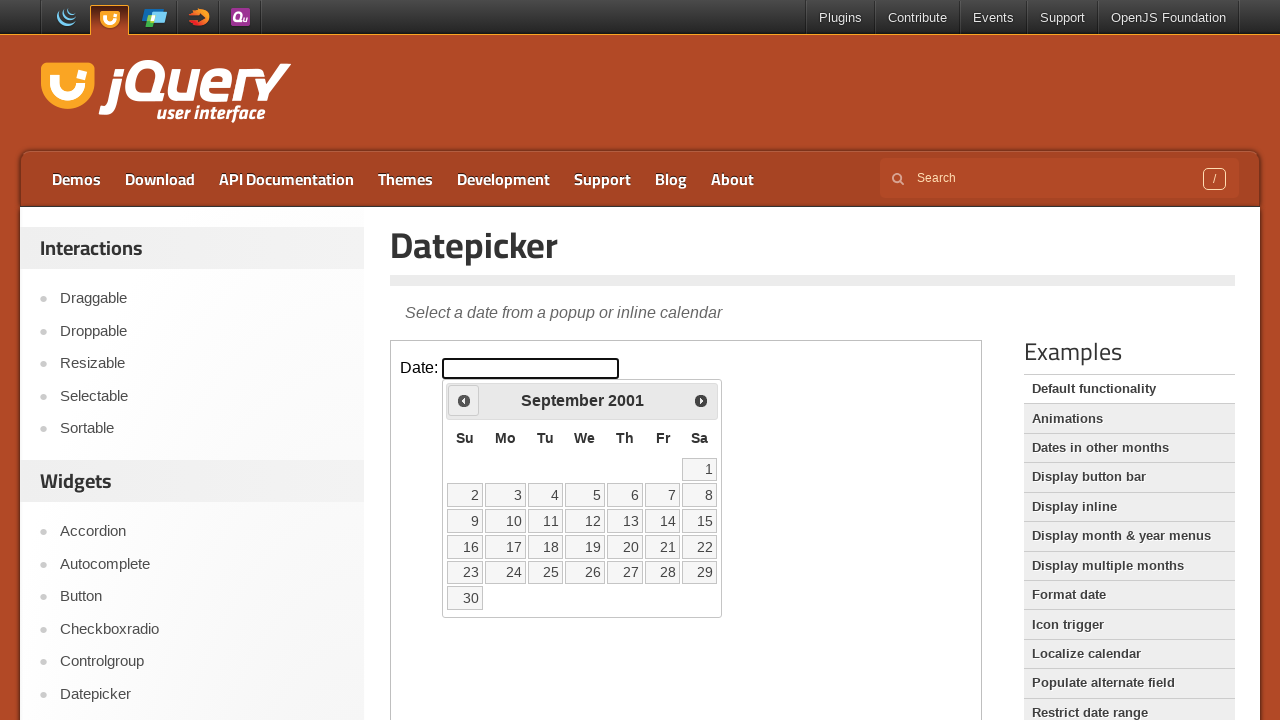

Clicked 'Prev' button to navigate to previous month at (464, 400) on .demo-frame >> internal:control=enter-frame >> xpath=//span[text()='Prev']
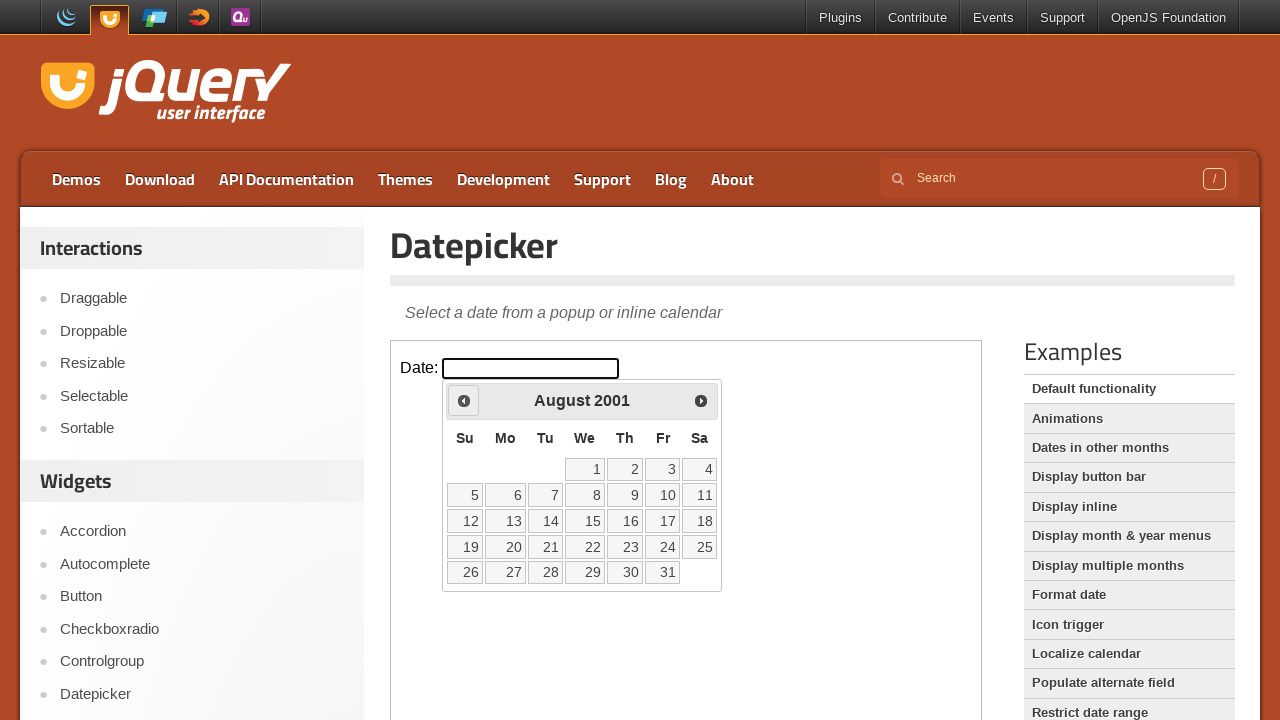

Clicked 'Prev' button to navigate to previous month at (464, 400) on .demo-frame >> internal:control=enter-frame >> xpath=//span[text()='Prev']
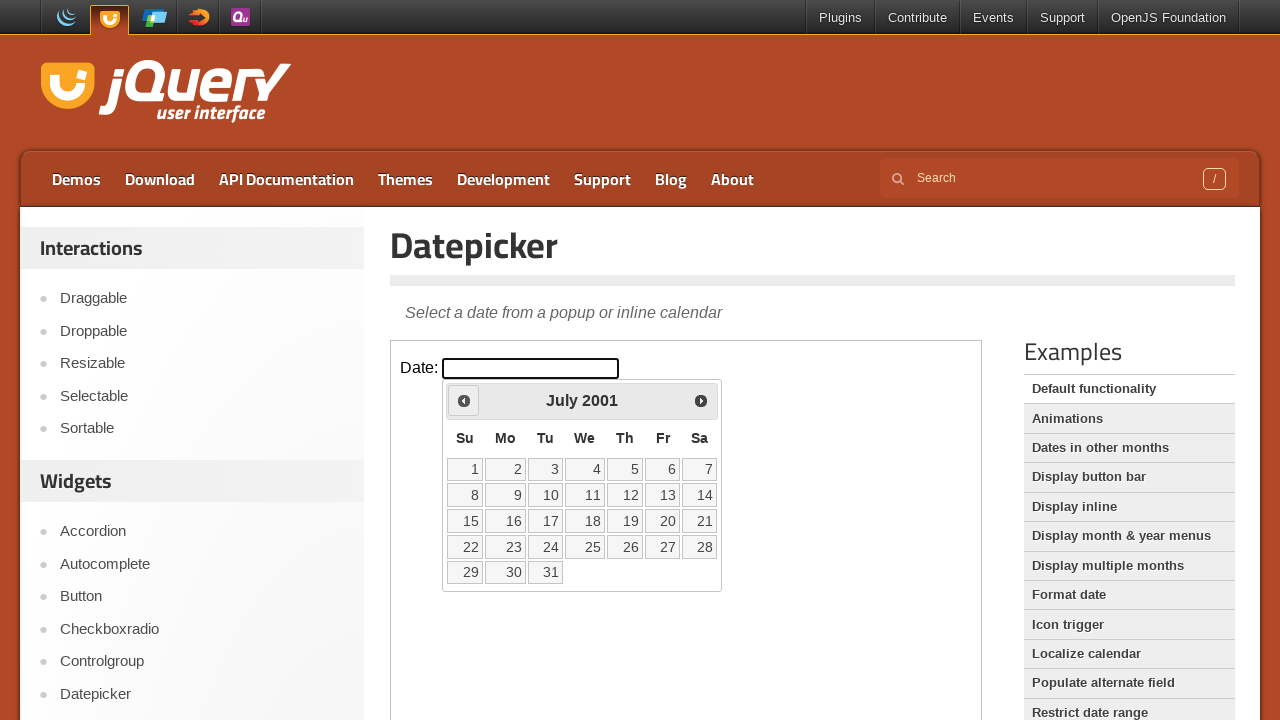

Clicked 'Prev' button to navigate to previous month at (464, 400) on .demo-frame >> internal:control=enter-frame >> xpath=//span[text()='Prev']
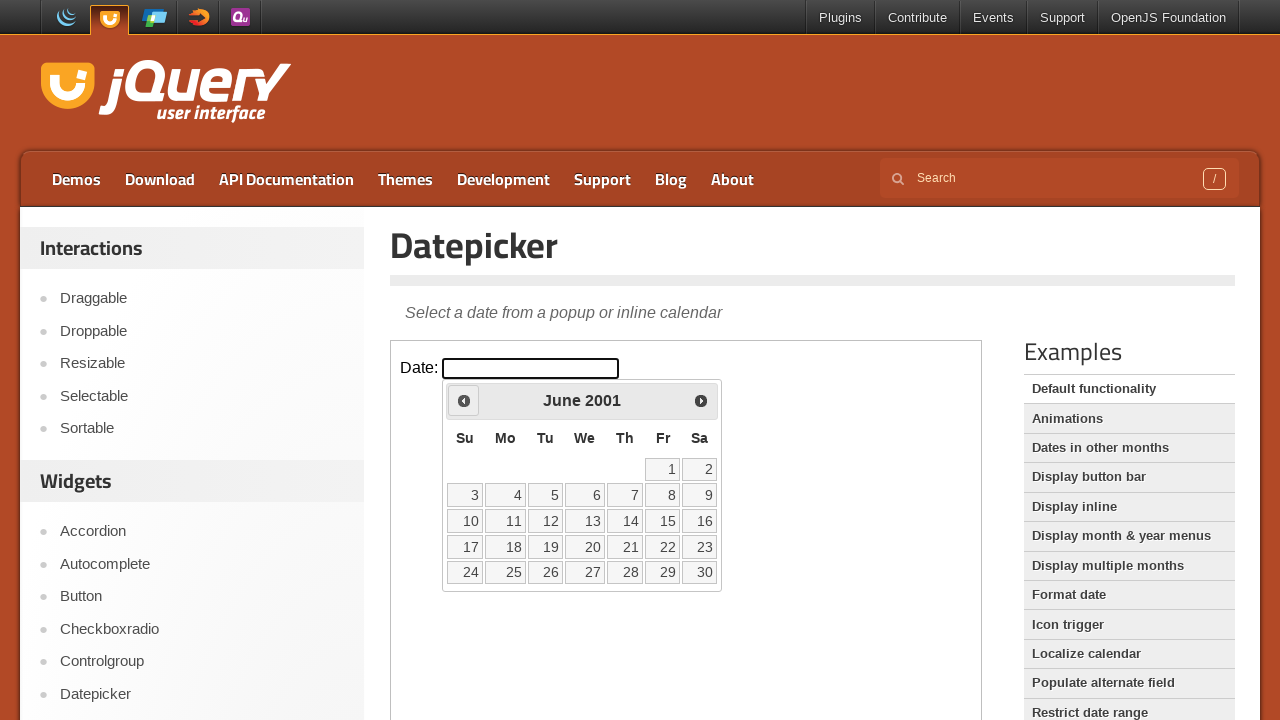

Clicked 'Prev' button to navigate to previous month at (464, 400) on .demo-frame >> internal:control=enter-frame >> xpath=//span[text()='Prev']
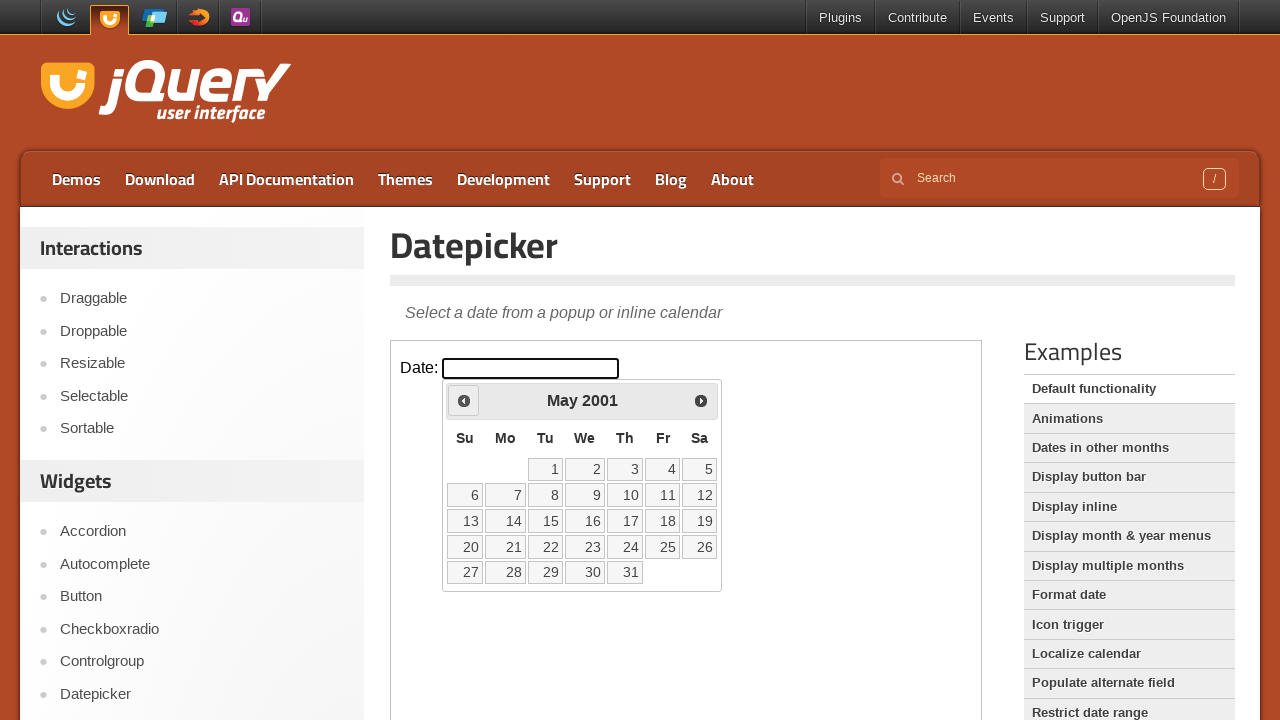

Clicked 'Prev' button to navigate to previous month at (464, 400) on .demo-frame >> internal:control=enter-frame >> xpath=//span[text()='Prev']
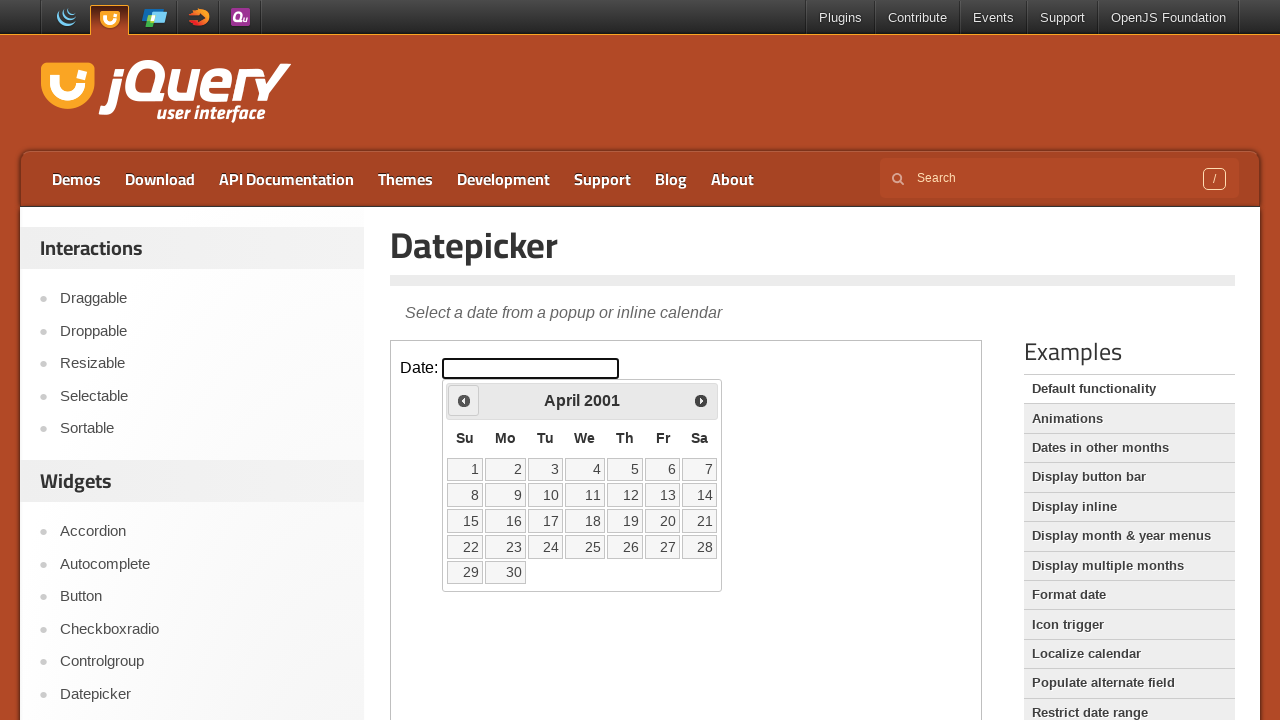

Clicked 'Prev' button to navigate to previous month at (464, 400) on .demo-frame >> internal:control=enter-frame >> xpath=//span[text()='Prev']
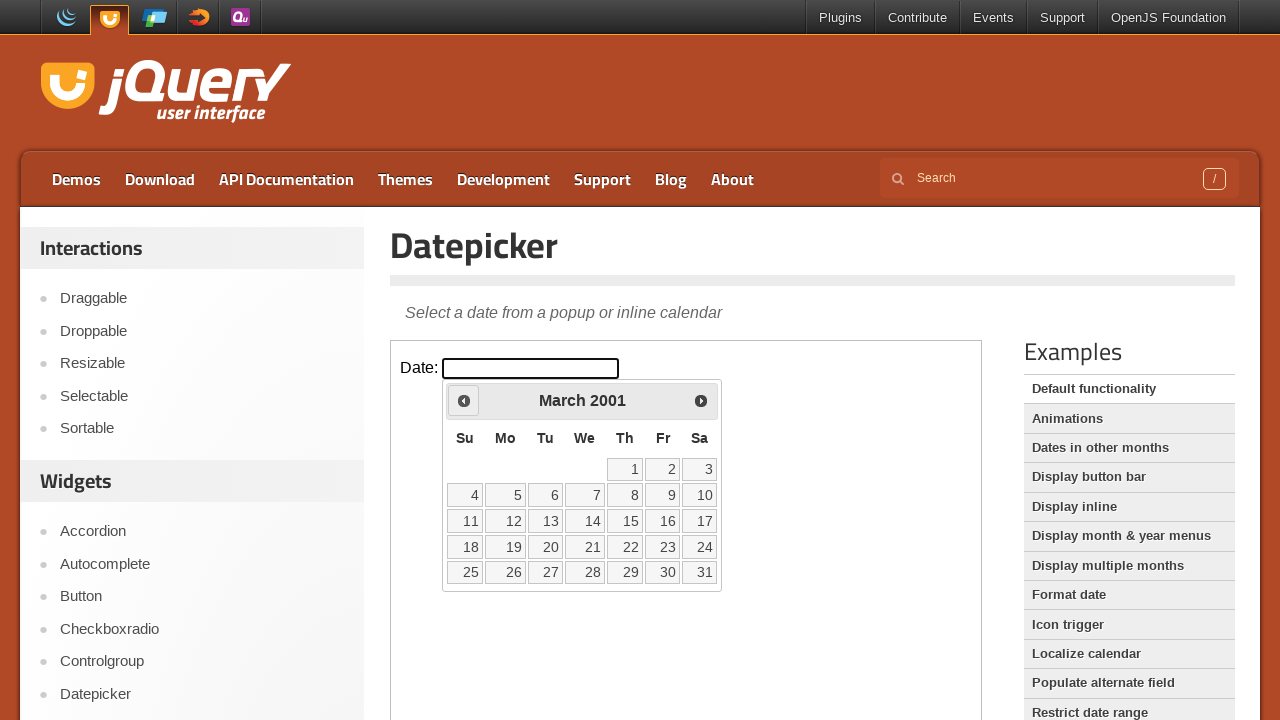

Clicked 'Prev' button to navigate to previous month at (464, 400) on .demo-frame >> internal:control=enter-frame >> xpath=//span[text()='Prev']
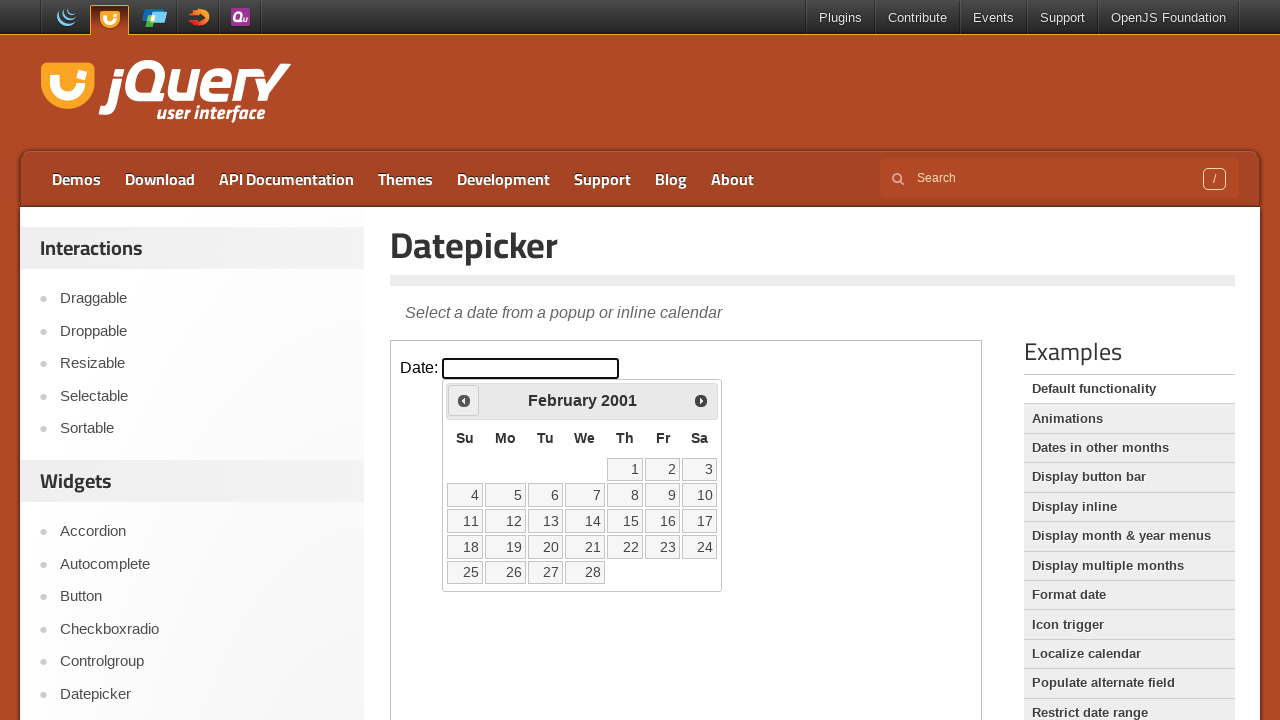

Clicked 'Prev' button to navigate to previous month at (464, 400) on .demo-frame >> internal:control=enter-frame >> xpath=//span[text()='Prev']
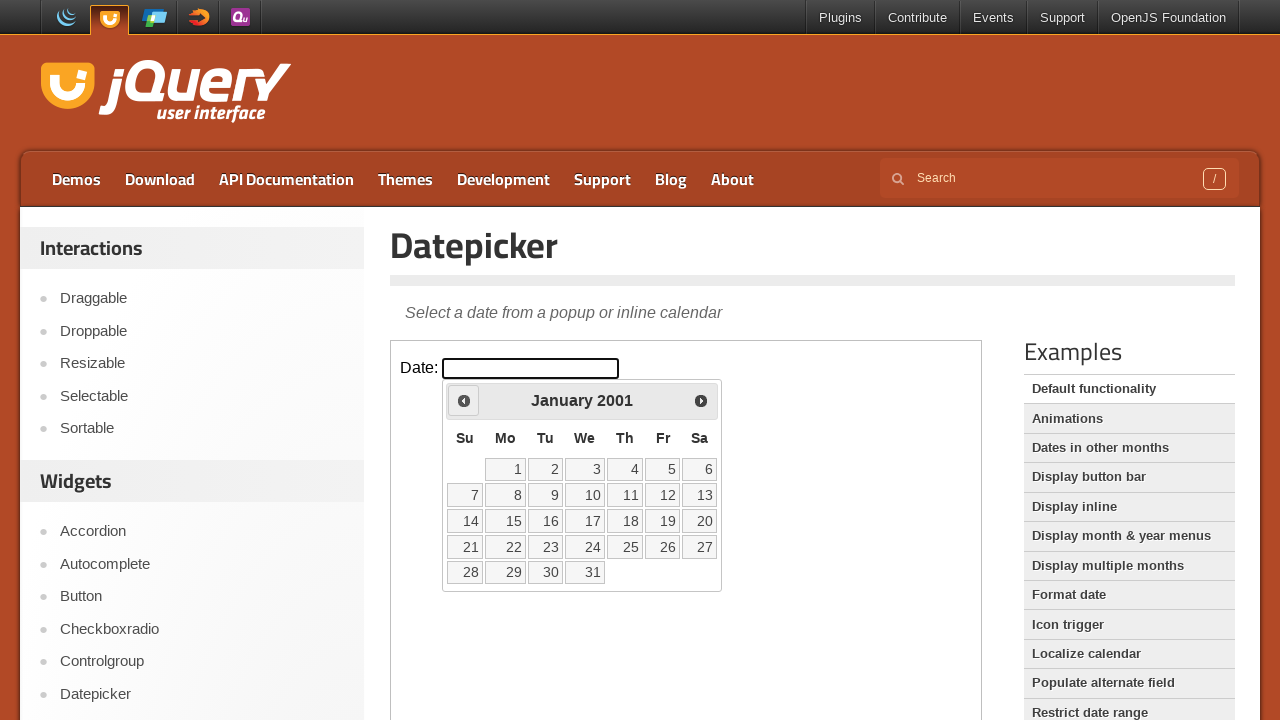

Clicked 'Prev' button to navigate to previous month at (464, 400) on .demo-frame >> internal:control=enter-frame >> xpath=//span[text()='Prev']
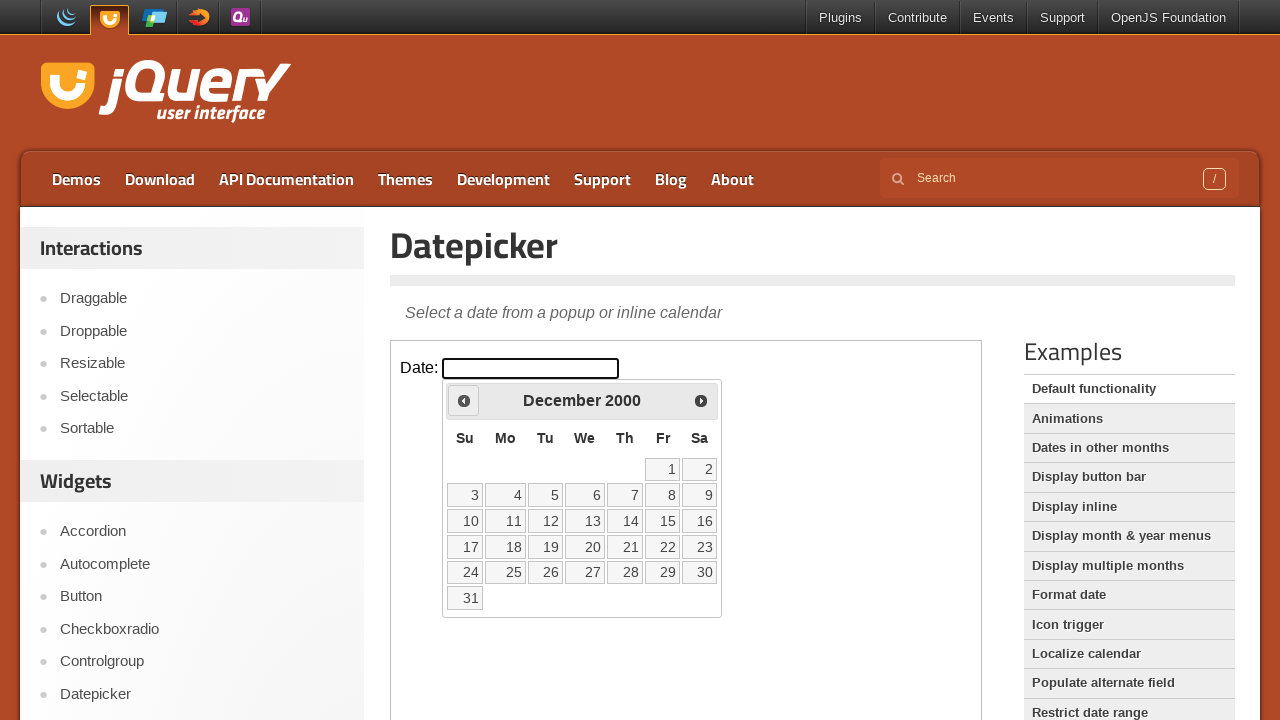

Clicked 'Prev' button to navigate to previous month at (464, 400) on .demo-frame >> internal:control=enter-frame >> xpath=//span[text()='Prev']
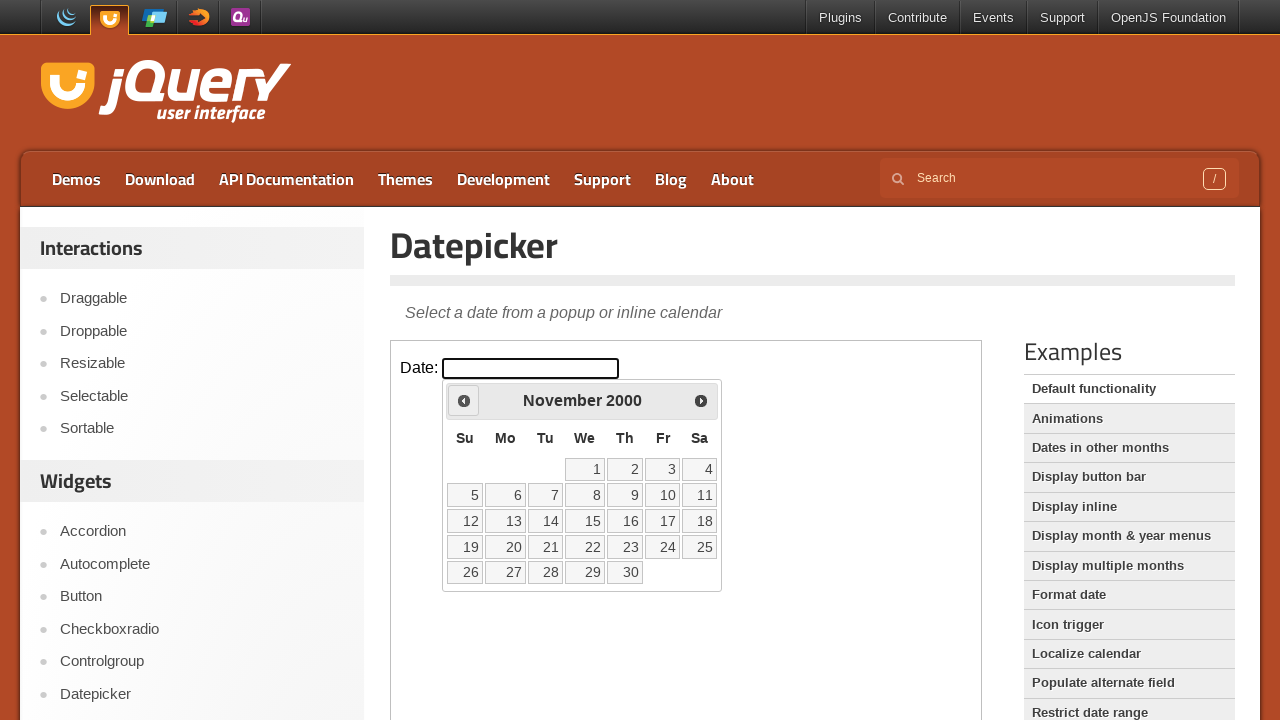

Clicked 'Prev' button to navigate to previous month at (464, 400) on .demo-frame >> internal:control=enter-frame >> xpath=//span[text()='Prev']
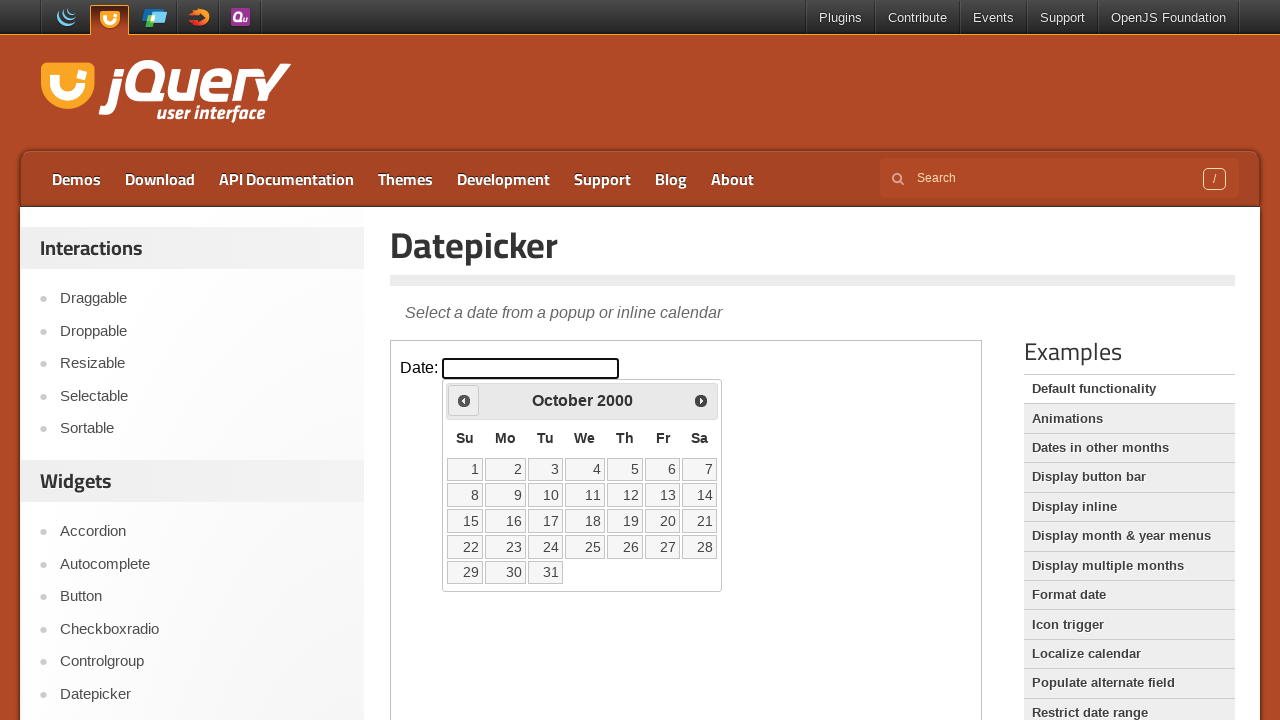

Clicked 'Prev' button to navigate to previous month at (464, 400) on .demo-frame >> internal:control=enter-frame >> xpath=//span[text()='Prev']
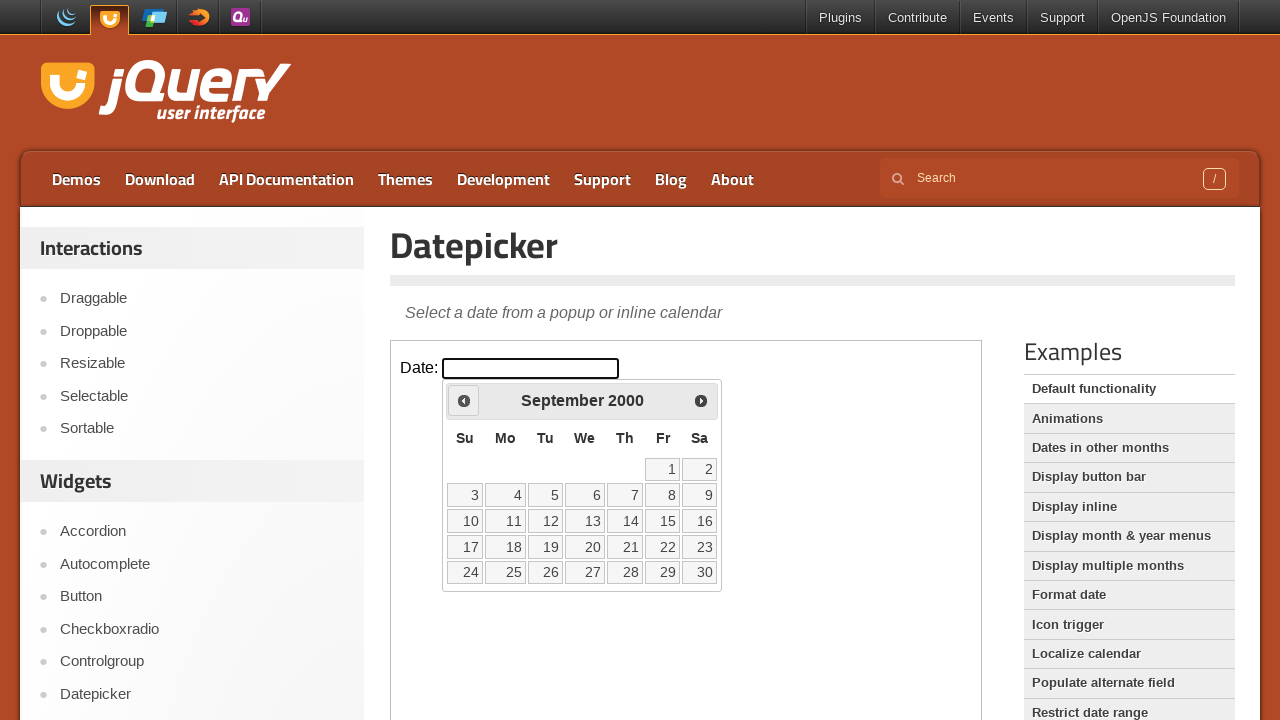

Clicked 'Prev' button to navigate to previous month at (464, 400) on .demo-frame >> internal:control=enter-frame >> xpath=//span[text()='Prev']
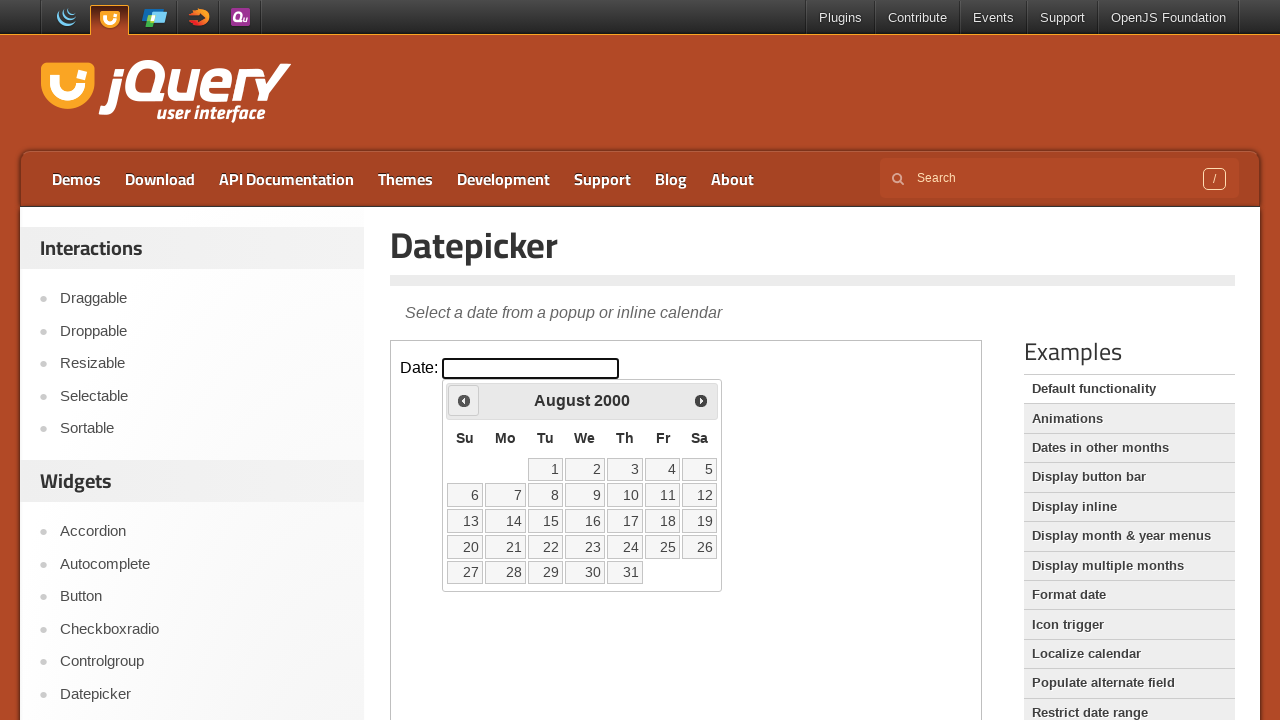

Clicked 'Prev' button to navigate to previous month at (464, 400) on .demo-frame >> internal:control=enter-frame >> xpath=//span[text()='Prev']
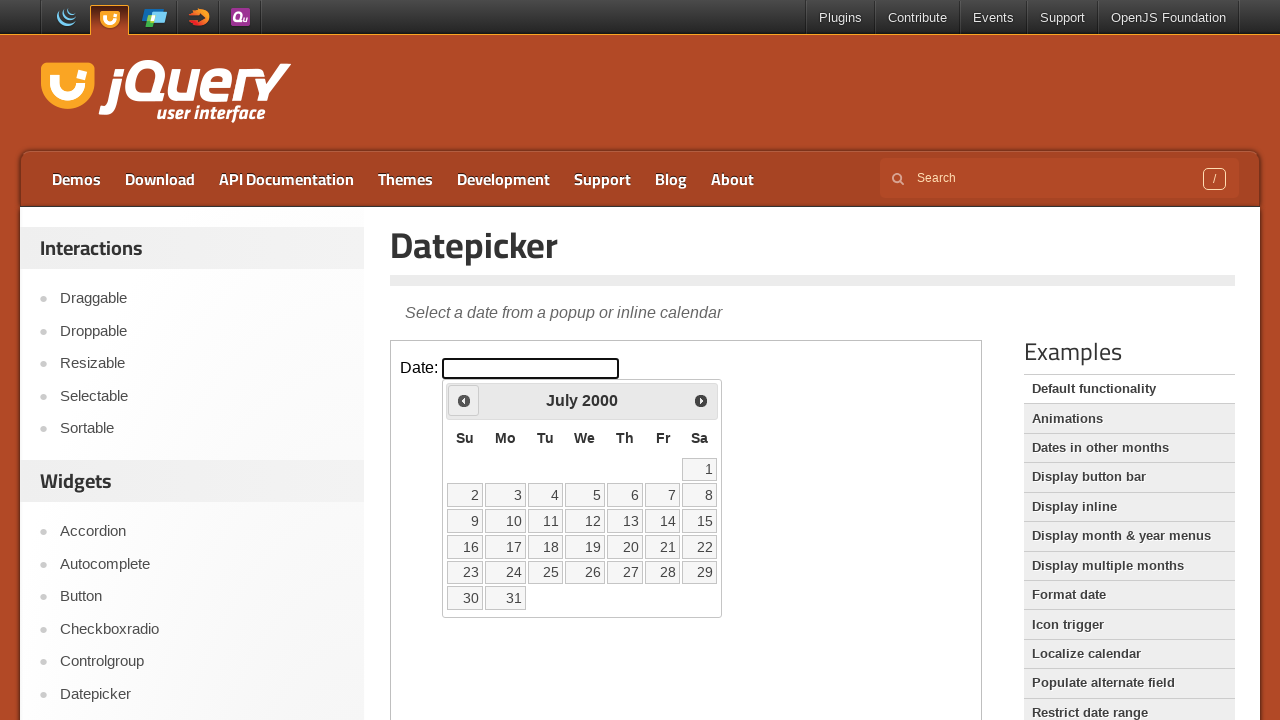

Clicked 'Prev' button to navigate to previous month at (464, 400) on .demo-frame >> internal:control=enter-frame >> xpath=//span[text()='Prev']
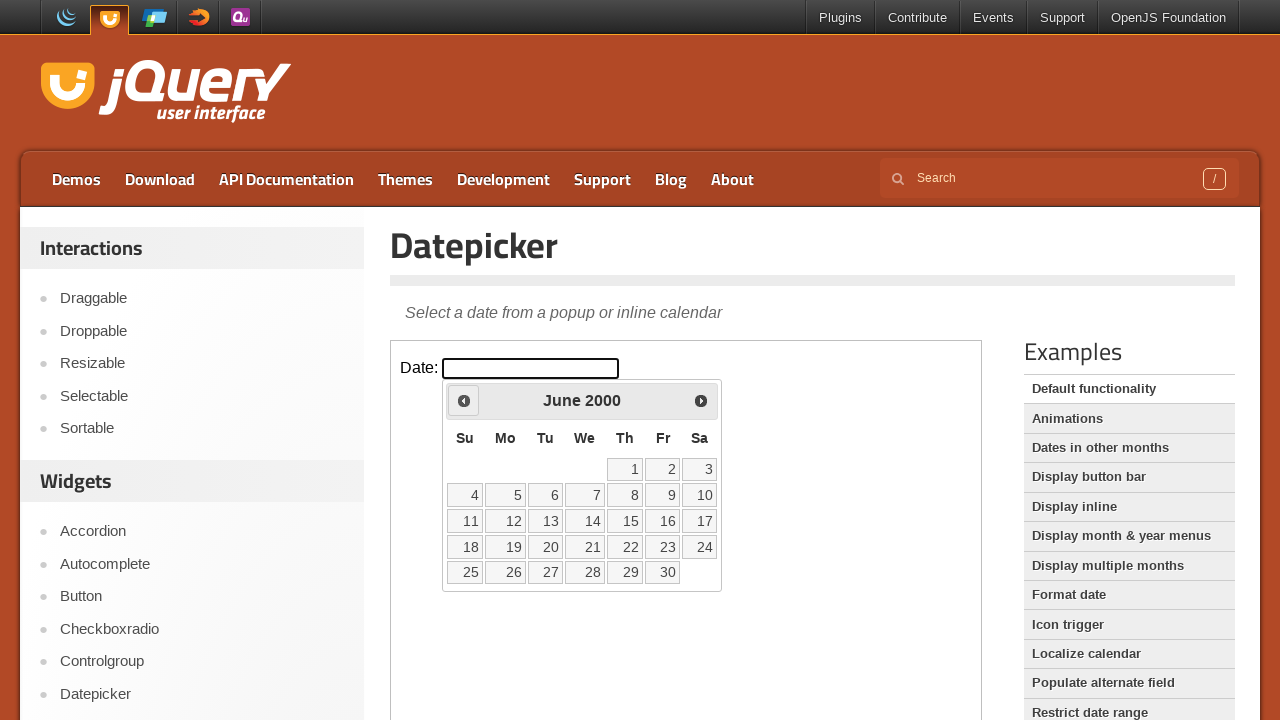

Clicked 'Prev' button to navigate to previous month at (464, 400) on .demo-frame >> internal:control=enter-frame >> xpath=//span[text()='Prev']
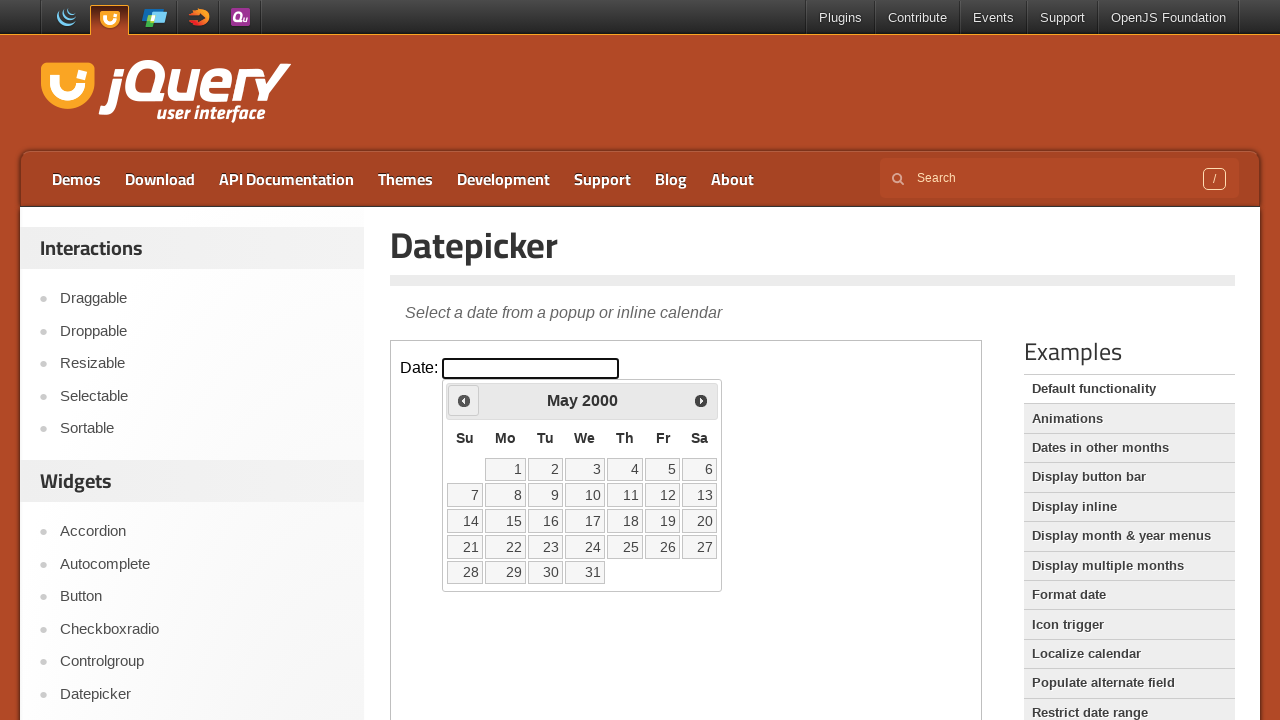

Clicked 'Prev' button to navigate to previous month at (464, 400) on .demo-frame >> internal:control=enter-frame >> xpath=//span[text()='Prev']
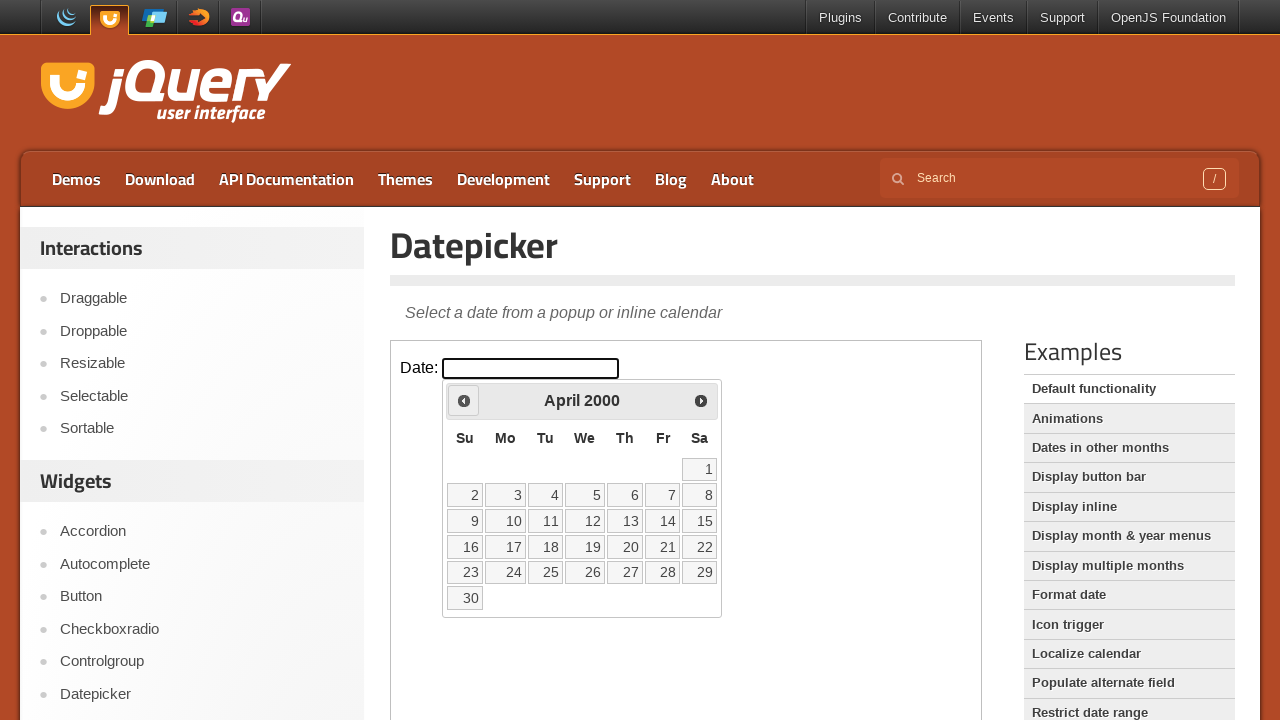

Clicked 'Prev' button to navigate to previous month at (464, 400) on .demo-frame >> internal:control=enter-frame >> xpath=//span[text()='Prev']
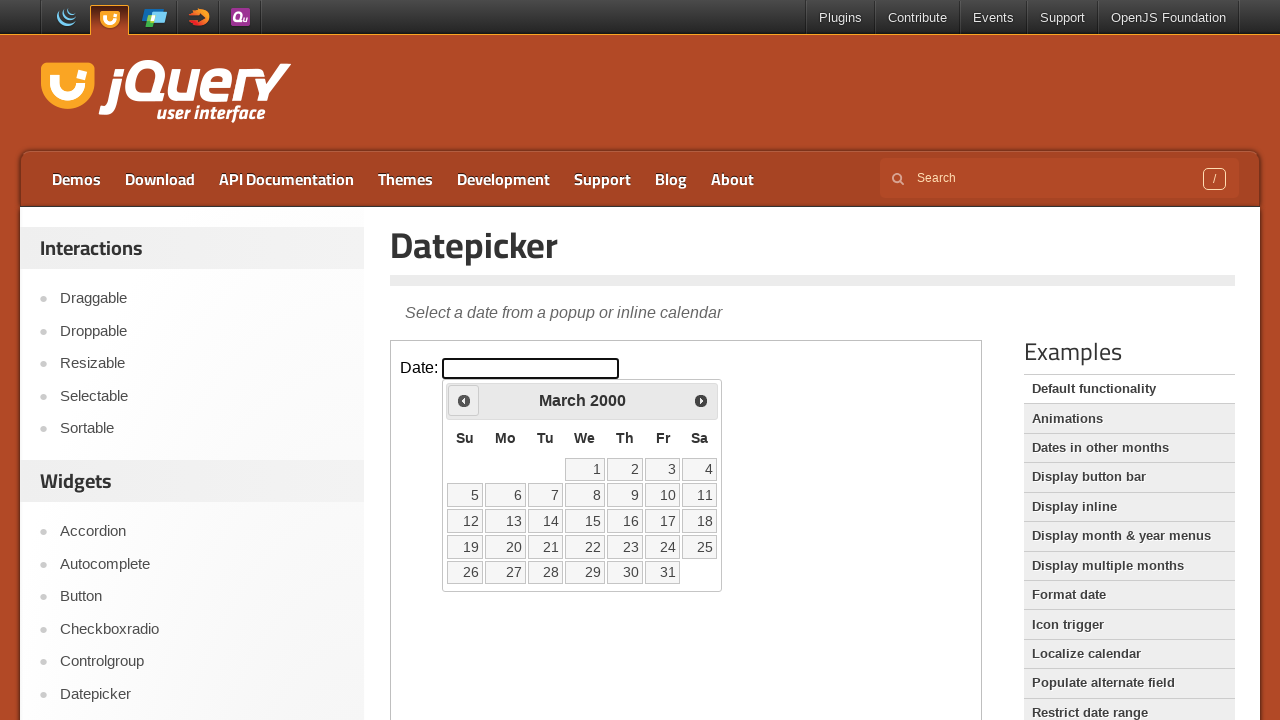

Clicked 'Prev' button to navigate to previous month at (464, 400) on .demo-frame >> internal:control=enter-frame >> xpath=//span[text()='Prev']
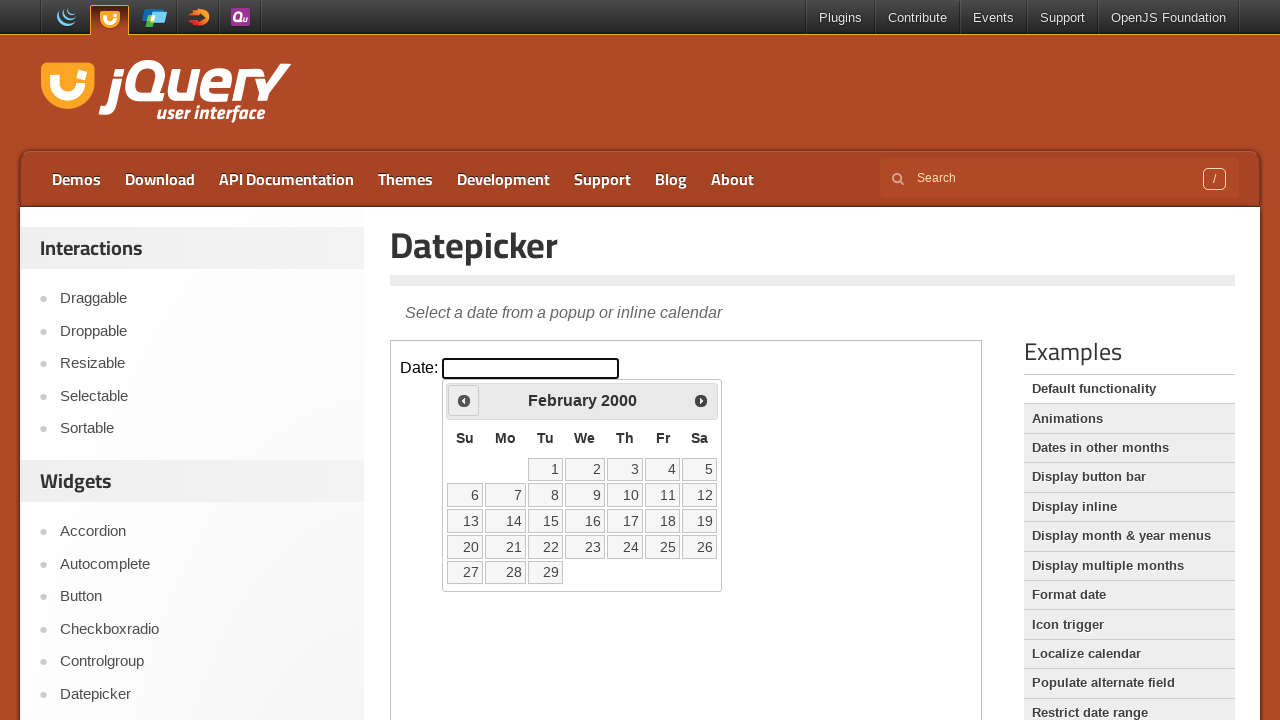

Clicked 'Prev' button to navigate to previous month at (464, 400) on .demo-frame >> internal:control=enter-frame >> xpath=//span[text()='Prev']
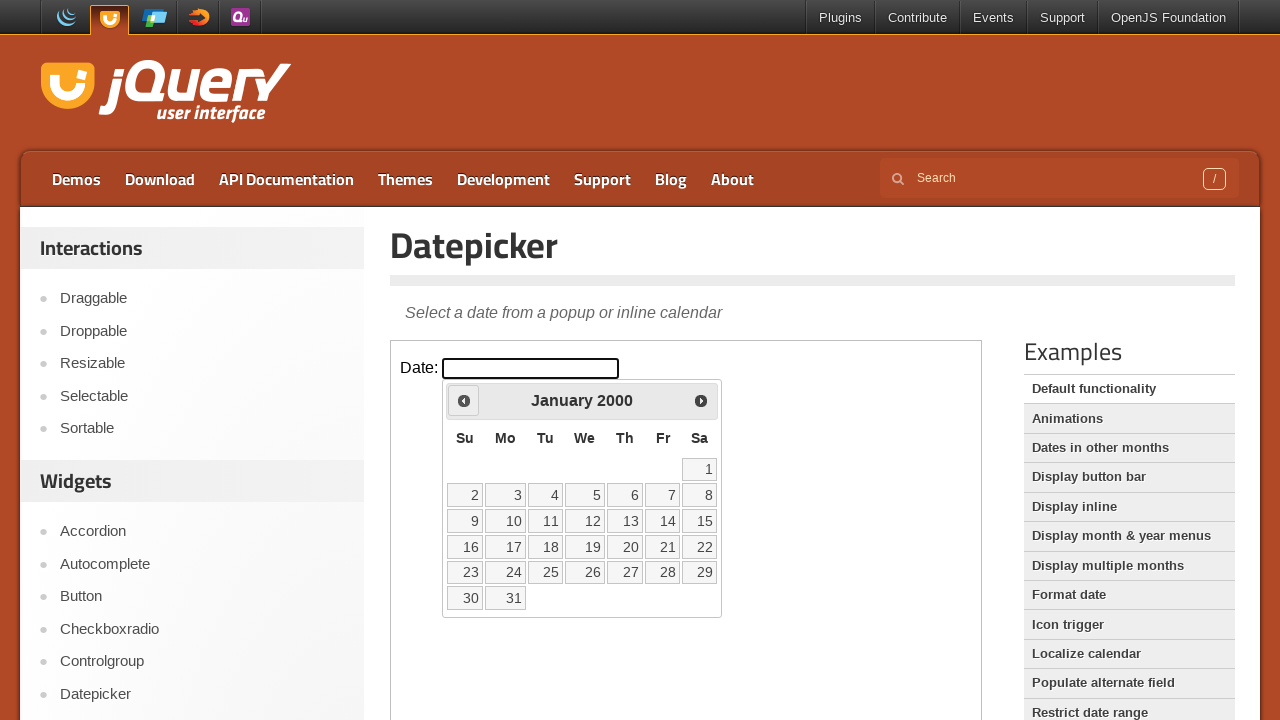

Clicked 'Prev' button to navigate to previous month at (464, 400) on .demo-frame >> internal:control=enter-frame >> xpath=//span[text()='Prev']
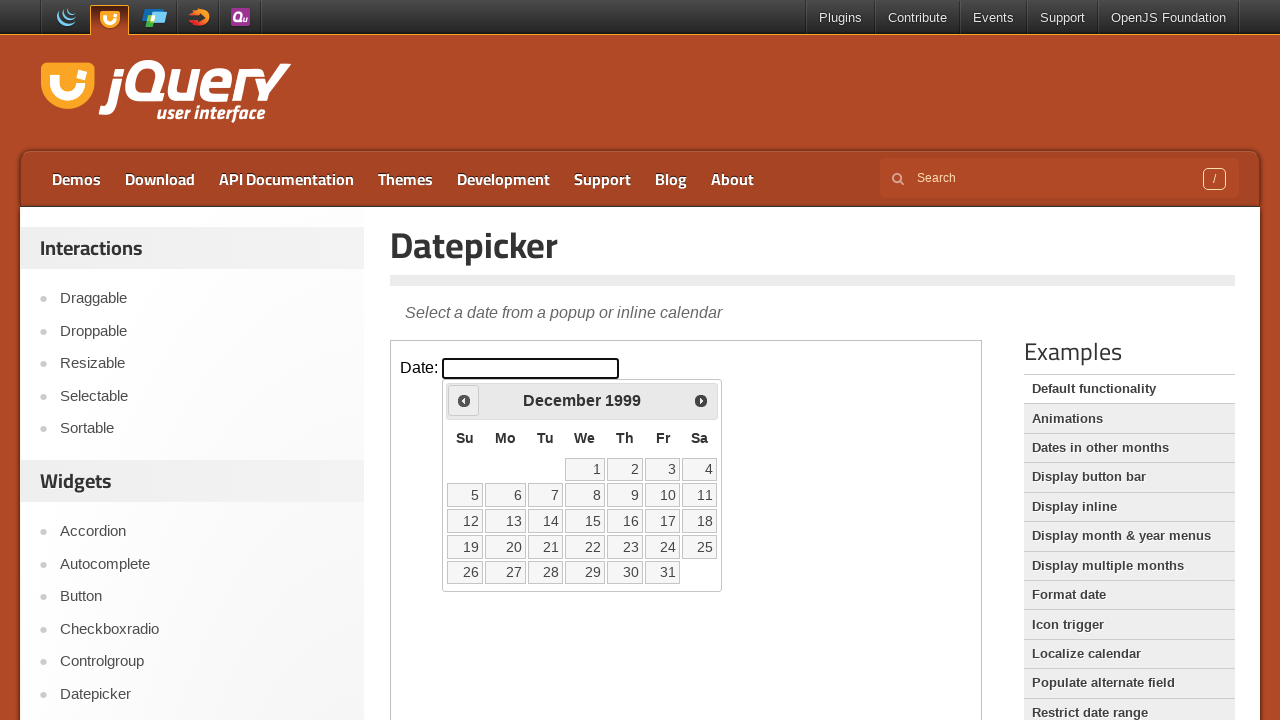

Clicked 'Prev' button to navigate to previous month at (464, 400) on .demo-frame >> internal:control=enter-frame >> xpath=//span[text()='Prev']
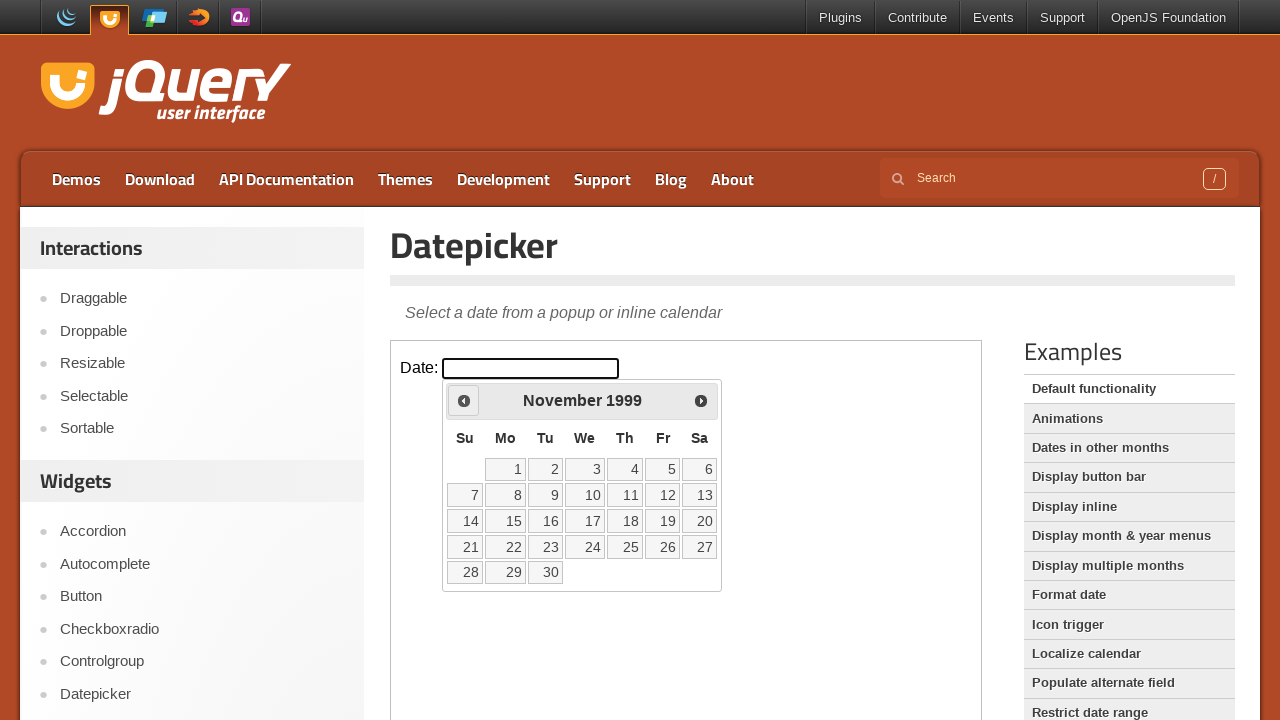

Clicked 'Prev' button to navigate to previous month at (464, 400) on .demo-frame >> internal:control=enter-frame >> xpath=//span[text()='Prev']
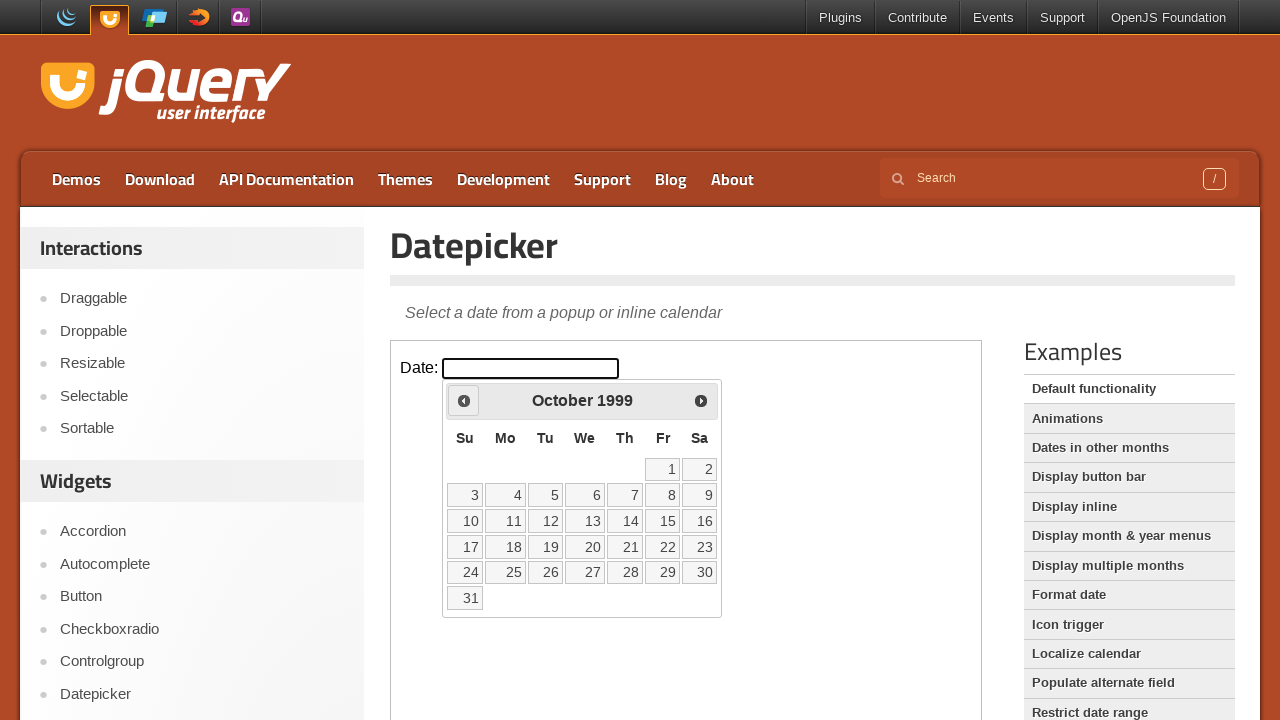

Clicked 'Prev' button to navigate to previous month at (464, 400) on .demo-frame >> internal:control=enter-frame >> xpath=//span[text()='Prev']
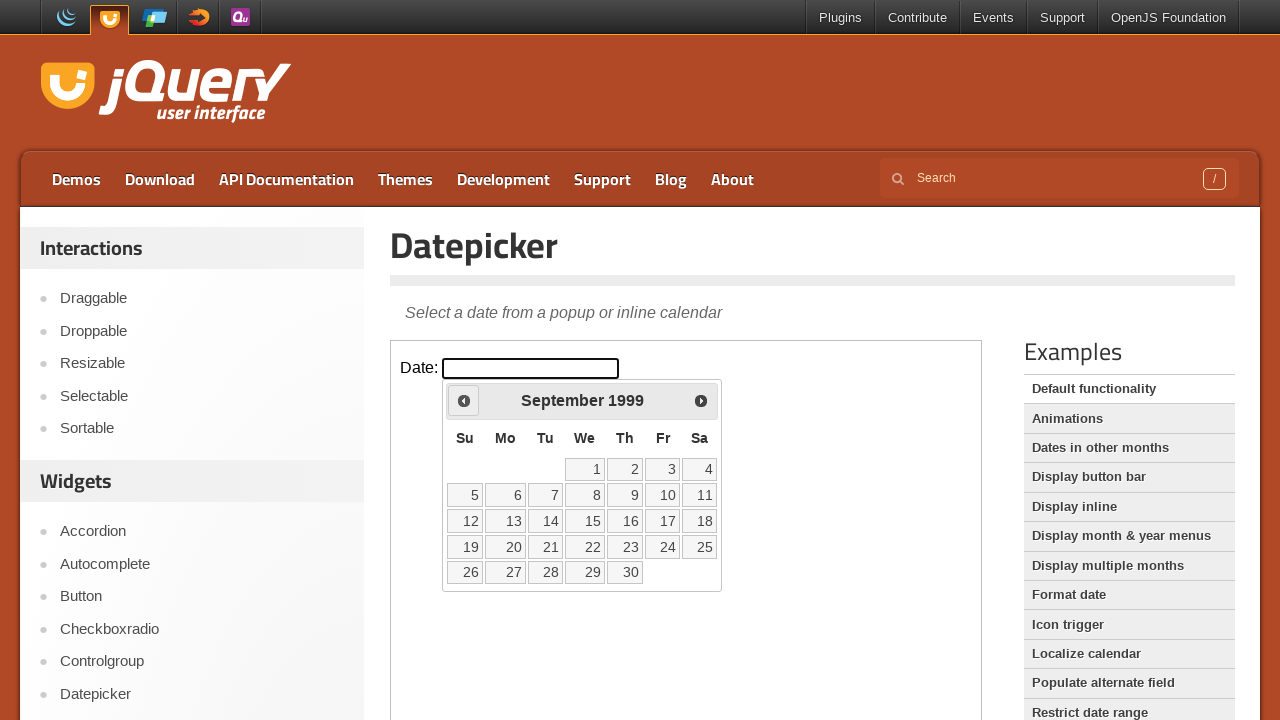

Clicked 'Prev' button to navigate to previous month at (464, 400) on .demo-frame >> internal:control=enter-frame >> xpath=//span[text()='Prev']
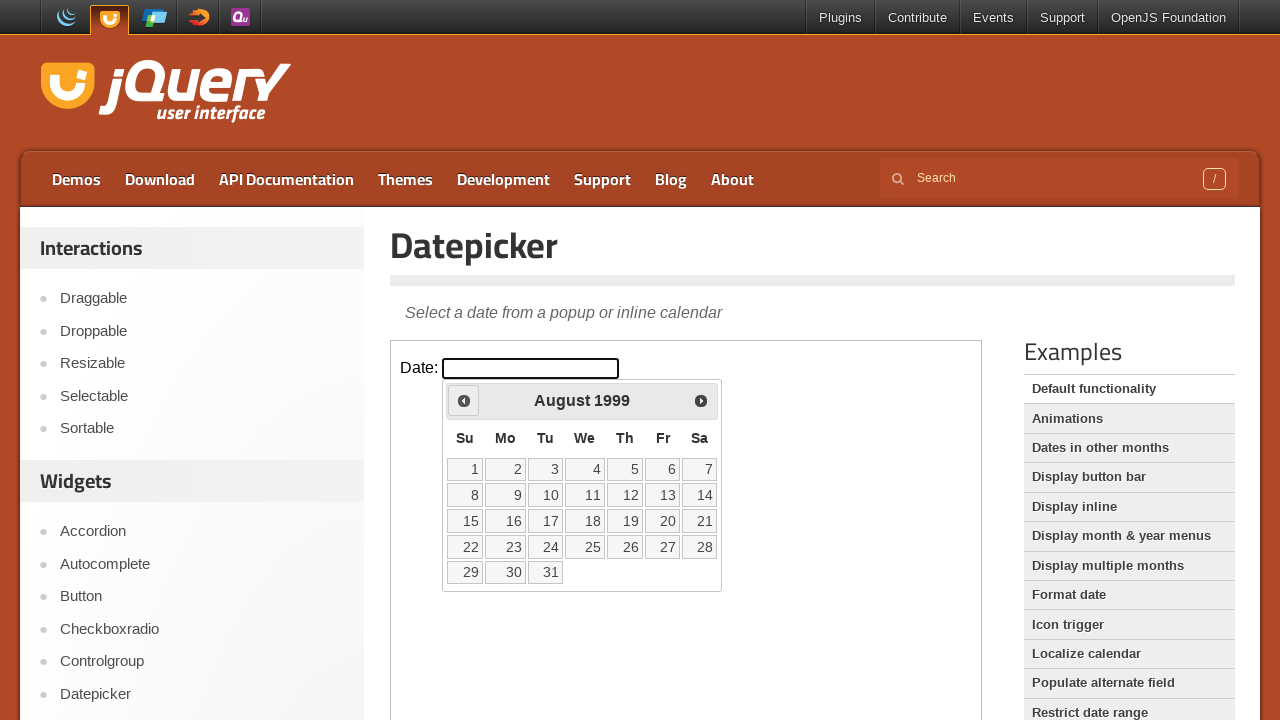

Clicked 'Prev' button to navigate to previous month at (464, 400) on .demo-frame >> internal:control=enter-frame >> xpath=//span[text()='Prev']
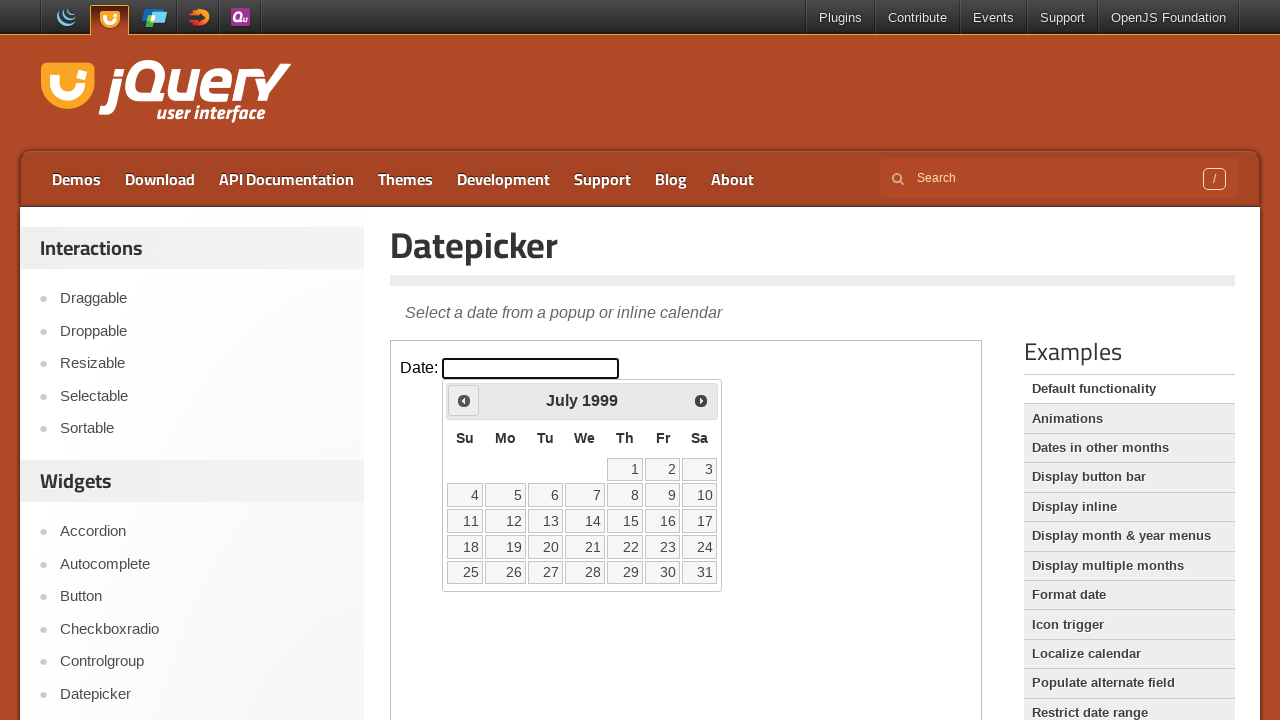

Clicked 'Prev' button to navigate to previous month at (464, 400) on .demo-frame >> internal:control=enter-frame >> xpath=//span[text()='Prev']
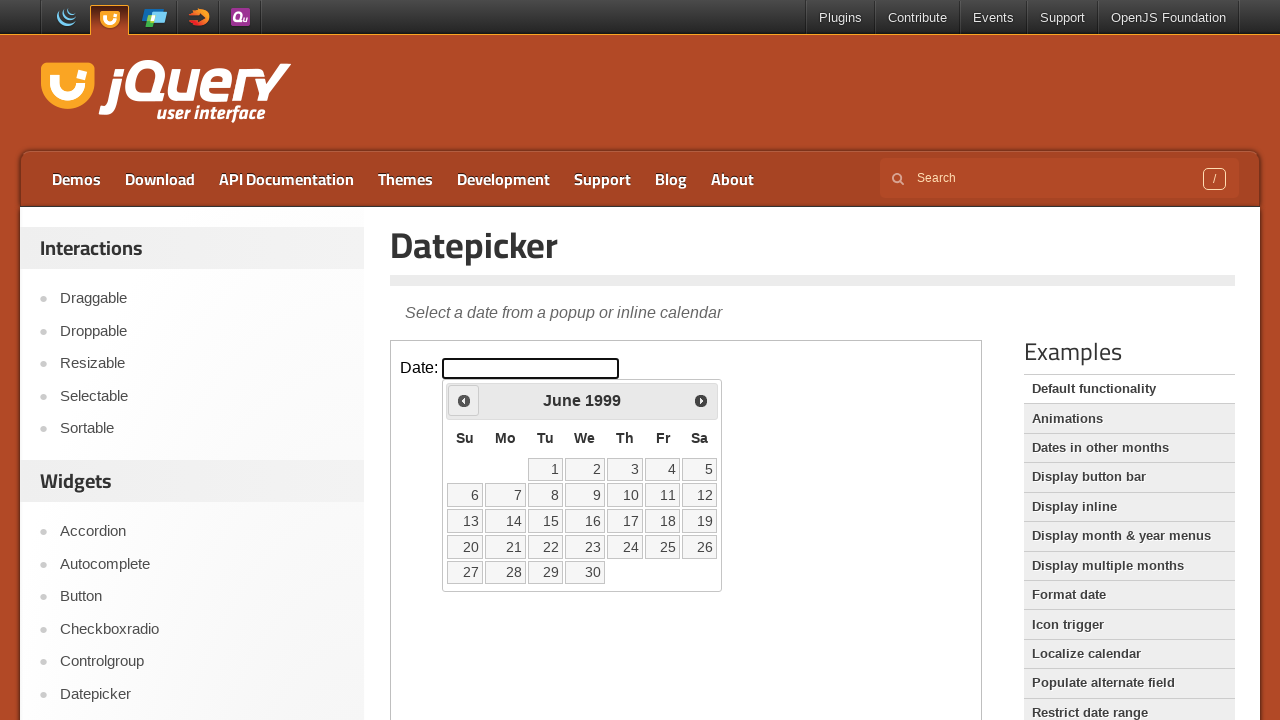

Clicked 'Prev' button to navigate to previous month at (464, 400) on .demo-frame >> internal:control=enter-frame >> xpath=//span[text()='Prev']
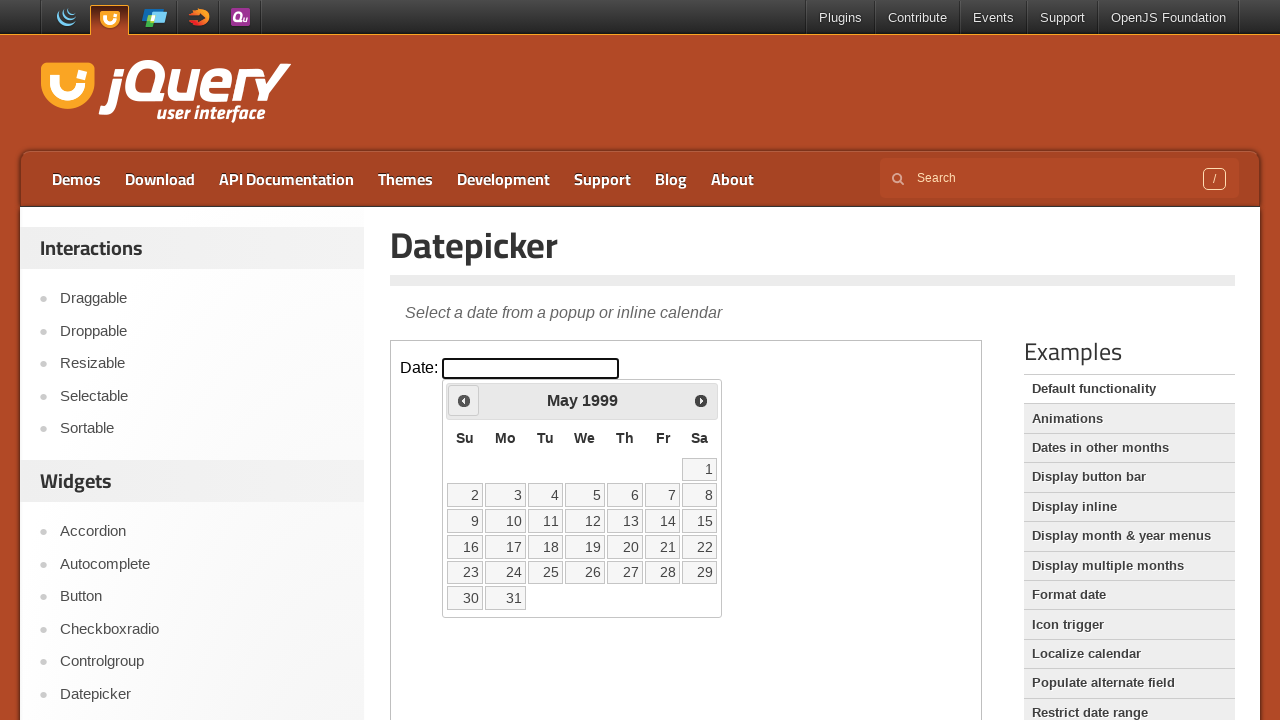

Clicked 'Prev' button to navigate to previous month at (464, 400) on .demo-frame >> internal:control=enter-frame >> xpath=//span[text()='Prev']
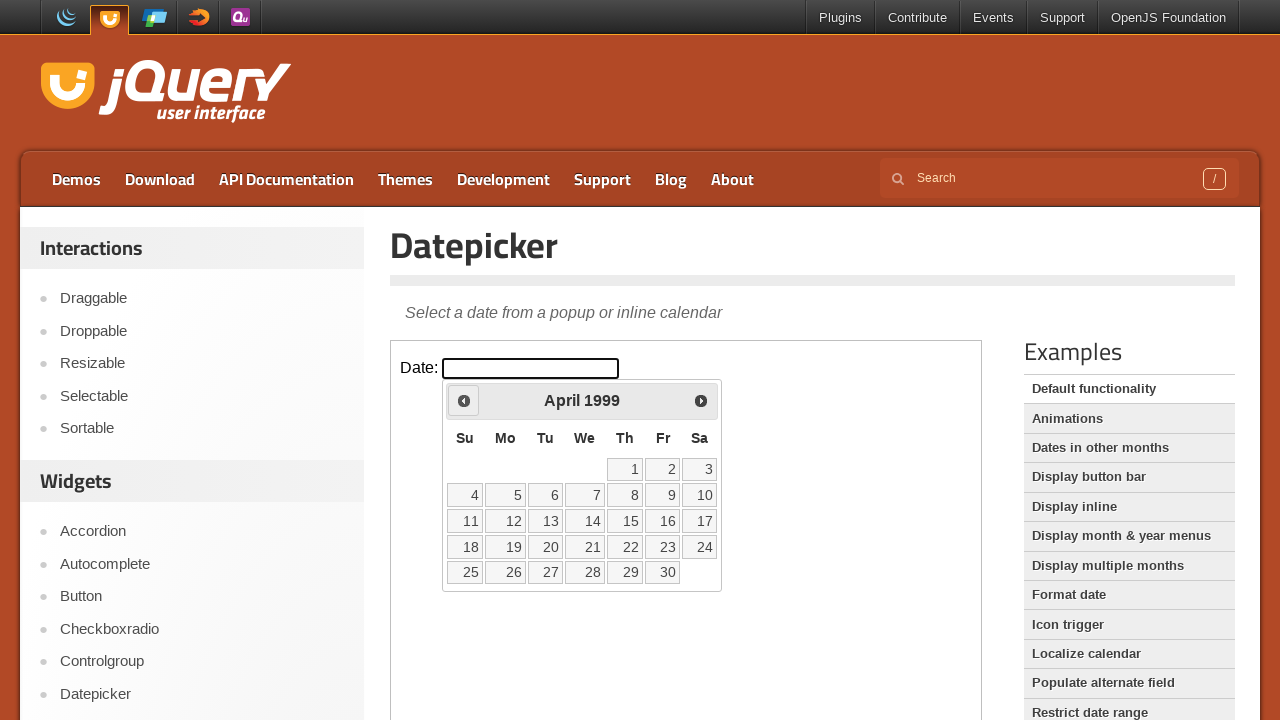

Clicked 'Prev' button to navigate to previous month at (464, 400) on .demo-frame >> internal:control=enter-frame >> xpath=//span[text()='Prev']
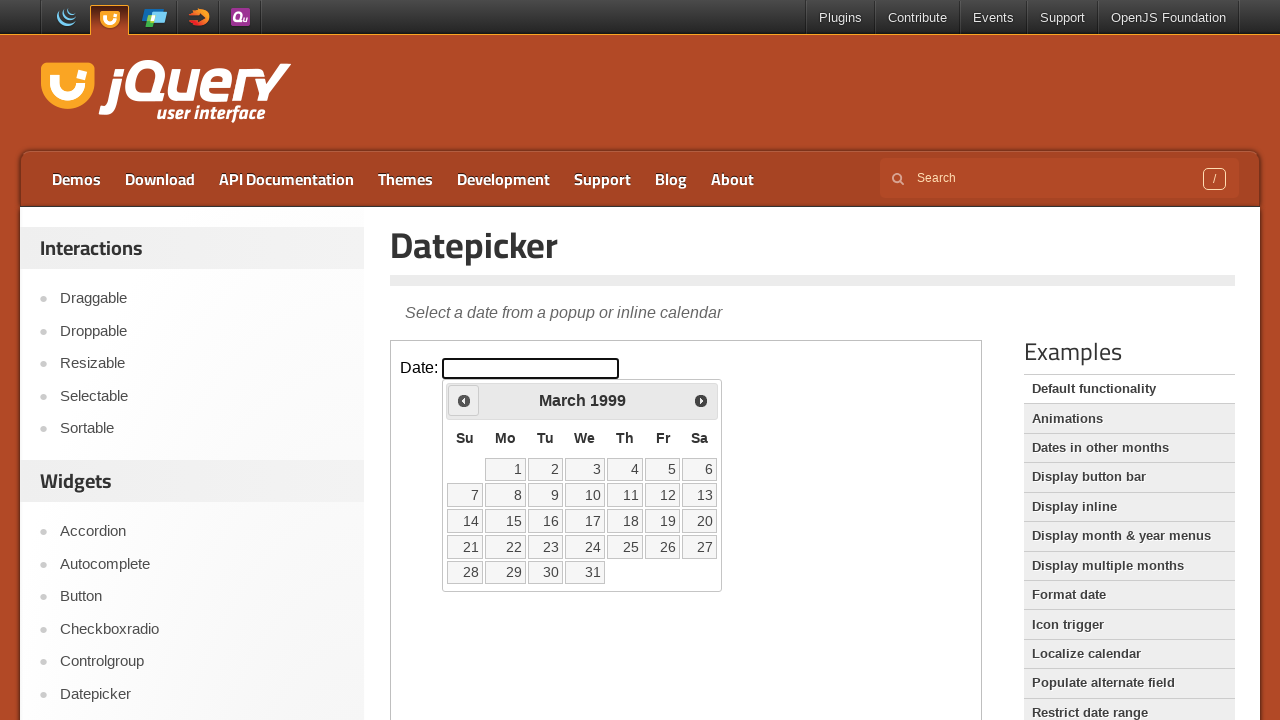

Clicked 'Prev' button to navigate to previous month at (464, 400) on .demo-frame >> internal:control=enter-frame >> xpath=//span[text()='Prev']
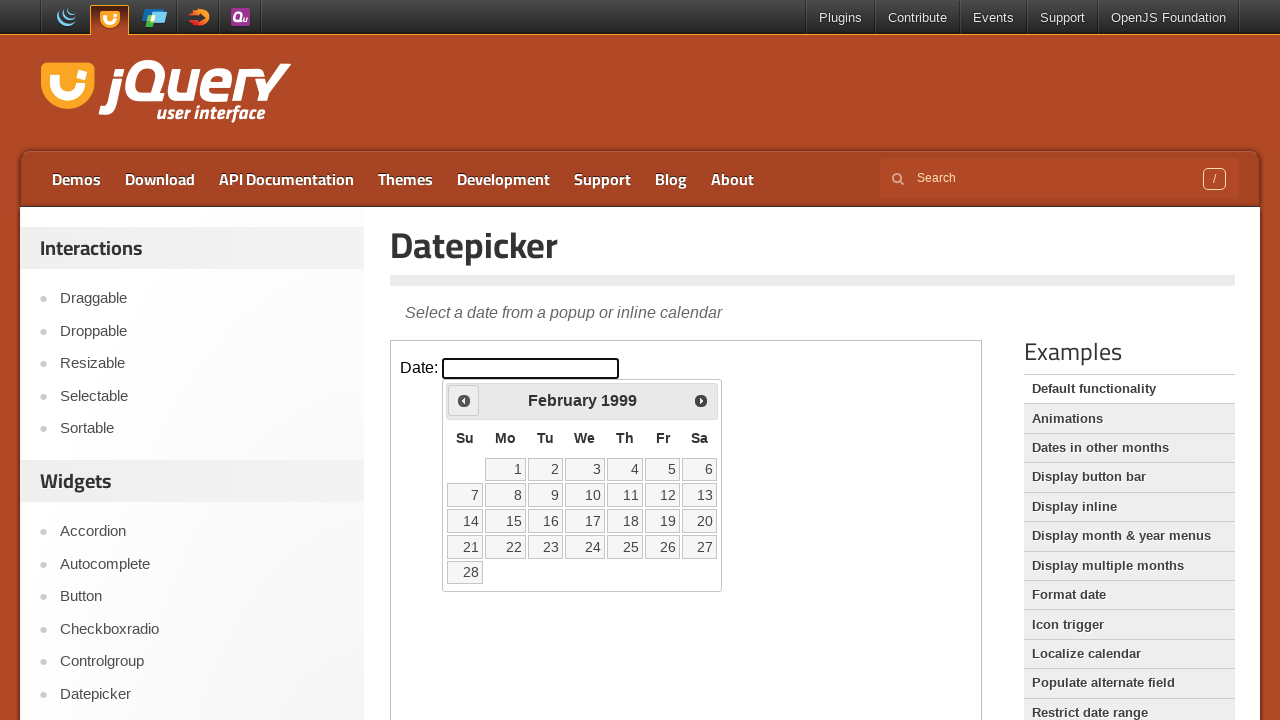

Clicked 'Prev' button to navigate to previous month at (464, 400) on .demo-frame >> internal:control=enter-frame >> xpath=//span[text()='Prev']
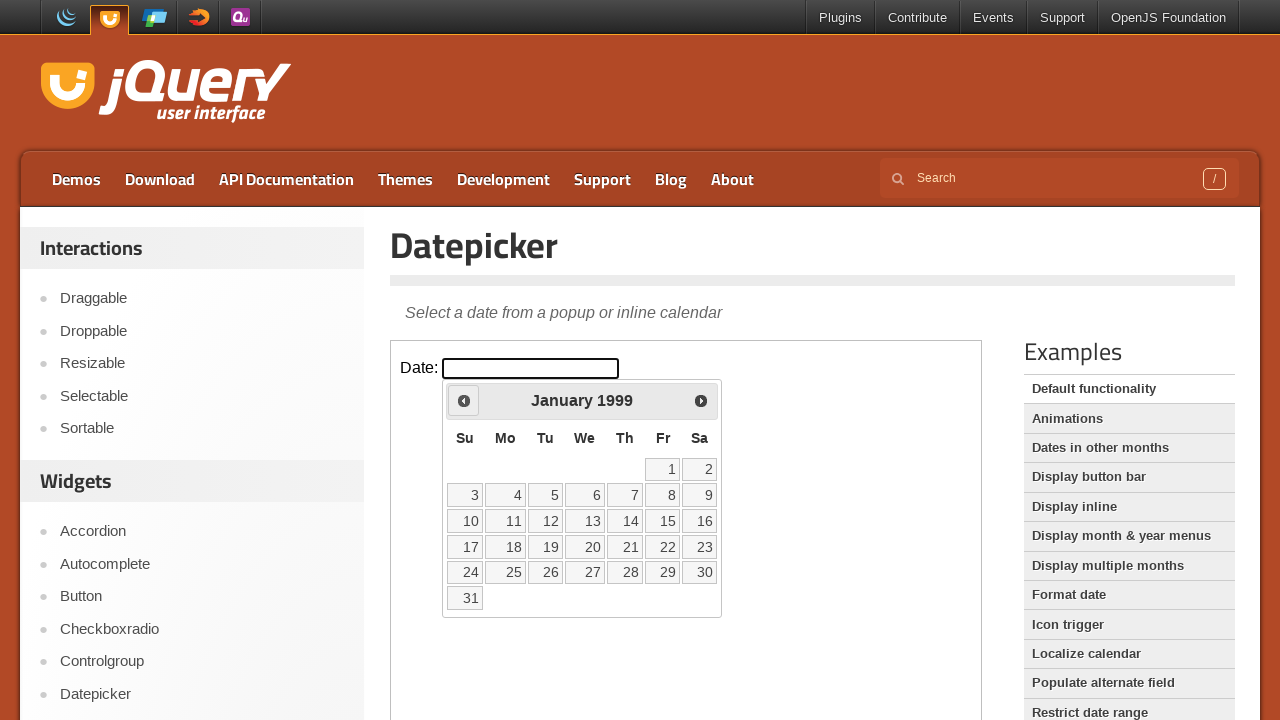

Clicked 'Prev' button to navigate to previous month at (464, 400) on .demo-frame >> internal:control=enter-frame >> xpath=//span[text()='Prev']
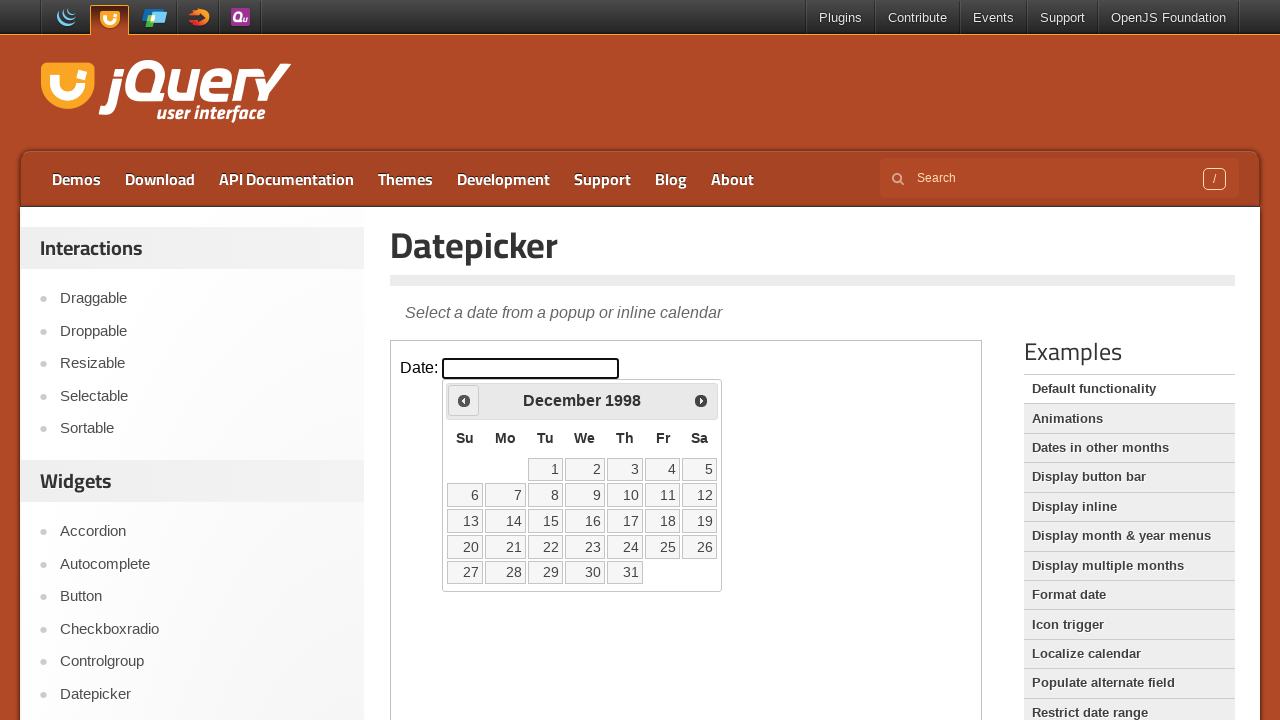

Clicked 'Prev' button to navigate to previous month at (464, 400) on .demo-frame >> internal:control=enter-frame >> xpath=//span[text()='Prev']
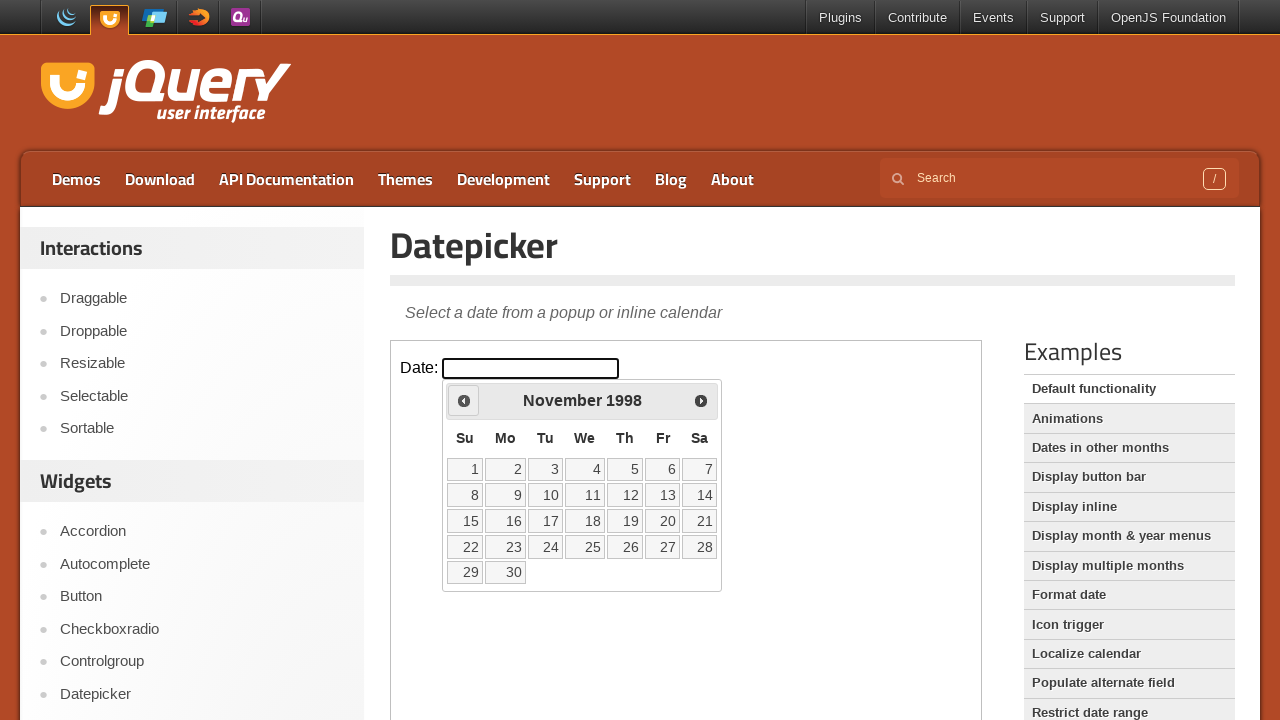

Clicked 'Prev' button to navigate to previous month at (464, 400) on .demo-frame >> internal:control=enter-frame >> xpath=//span[text()='Prev']
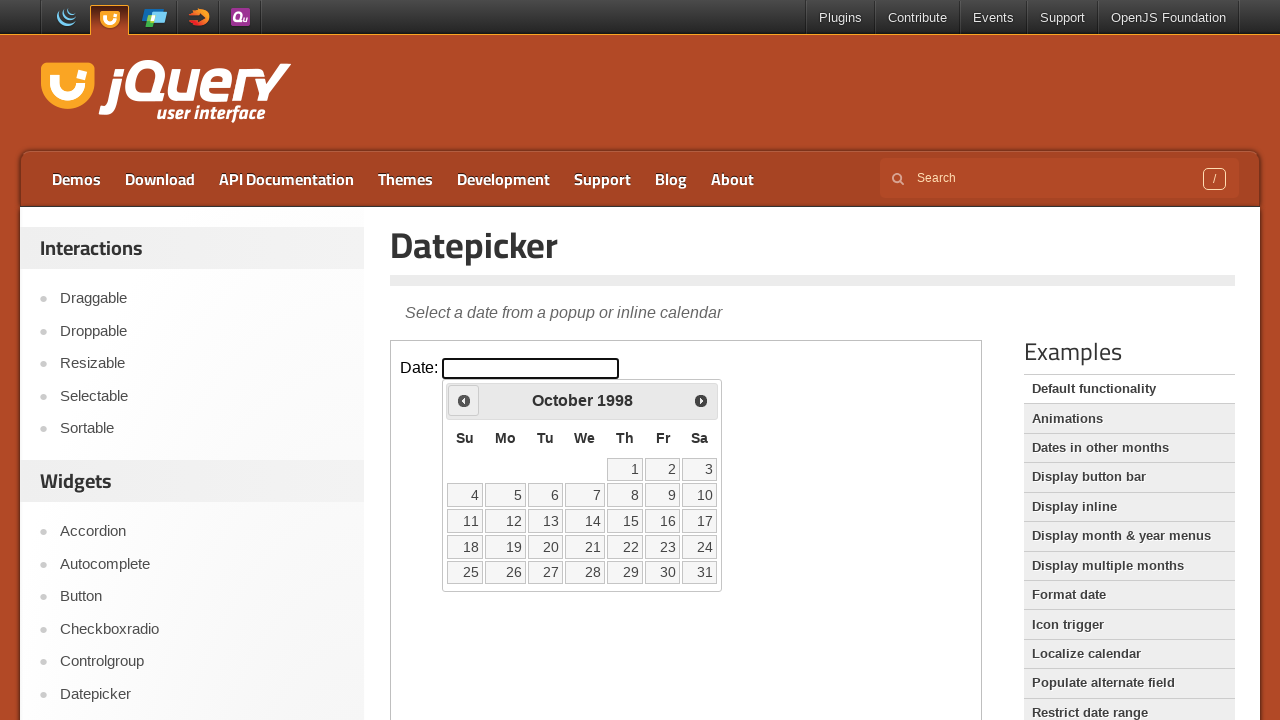

Clicked 'Prev' button to navigate to previous month at (464, 400) on .demo-frame >> internal:control=enter-frame >> xpath=//span[text()='Prev']
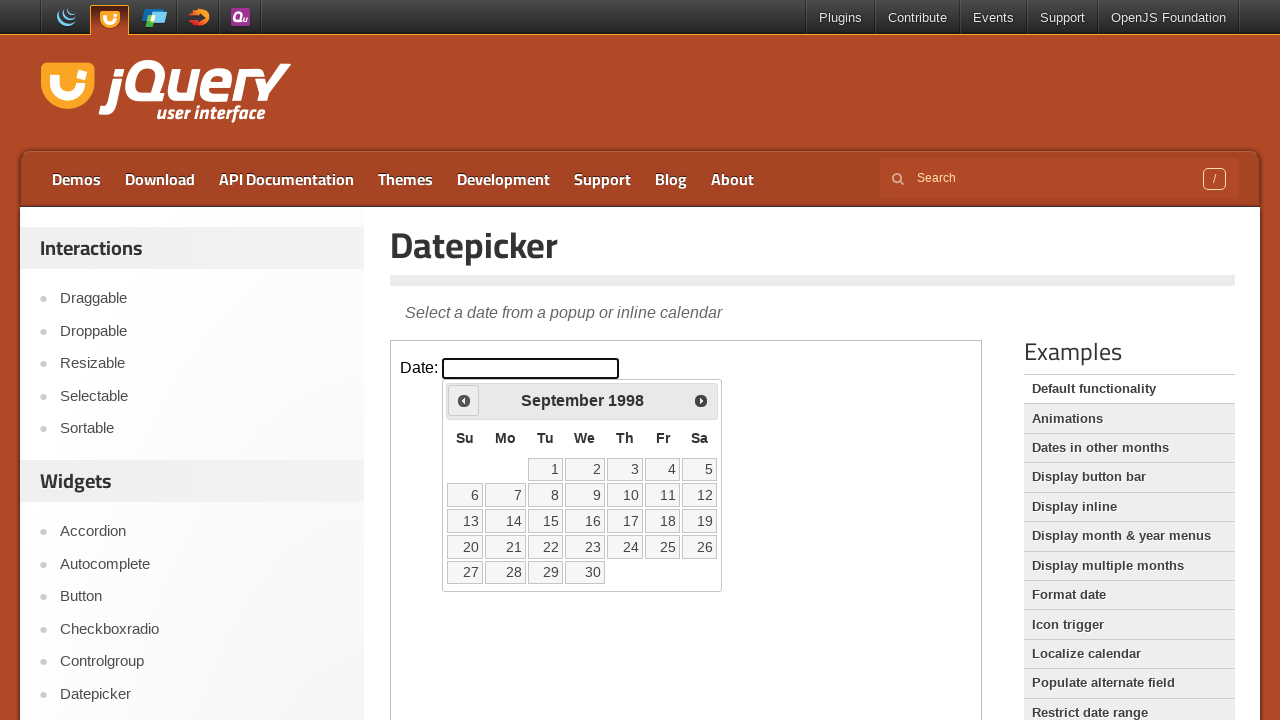

Clicked 'Prev' button to navigate to previous month at (464, 400) on .demo-frame >> internal:control=enter-frame >> xpath=//span[text()='Prev']
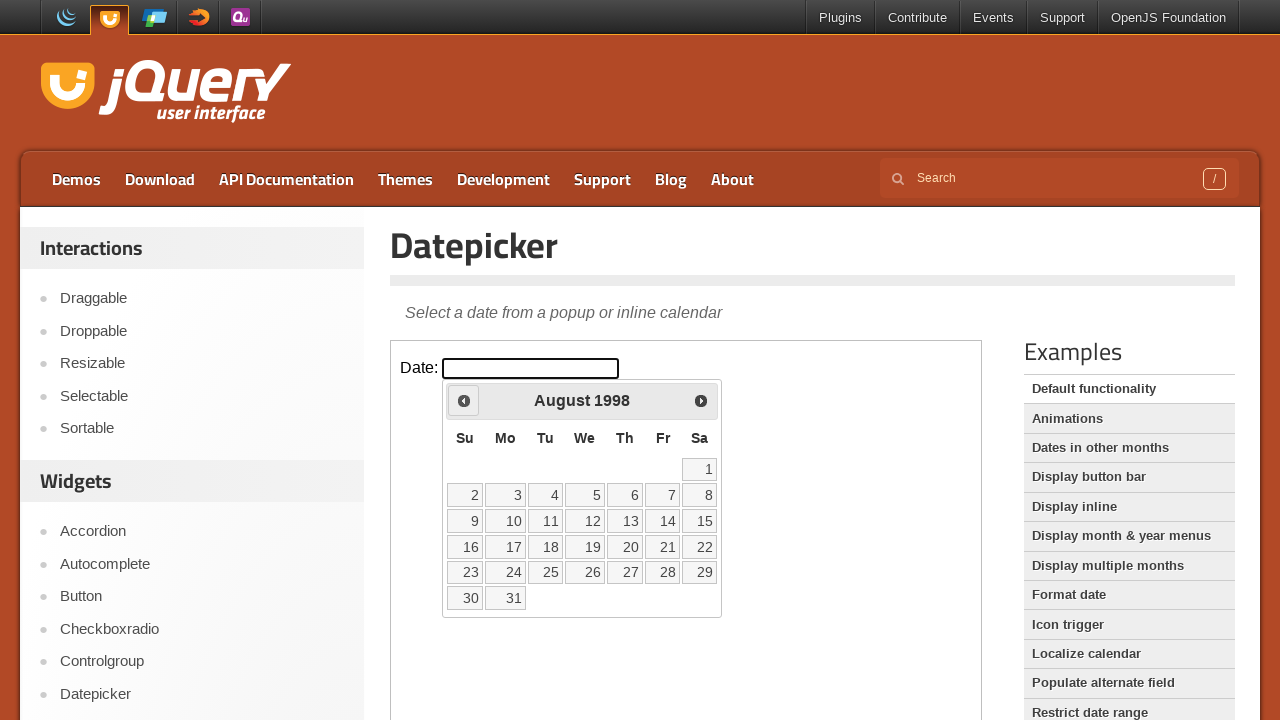

Clicked 'Prev' button to navigate to previous month at (464, 400) on .demo-frame >> internal:control=enter-frame >> xpath=//span[text()='Prev']
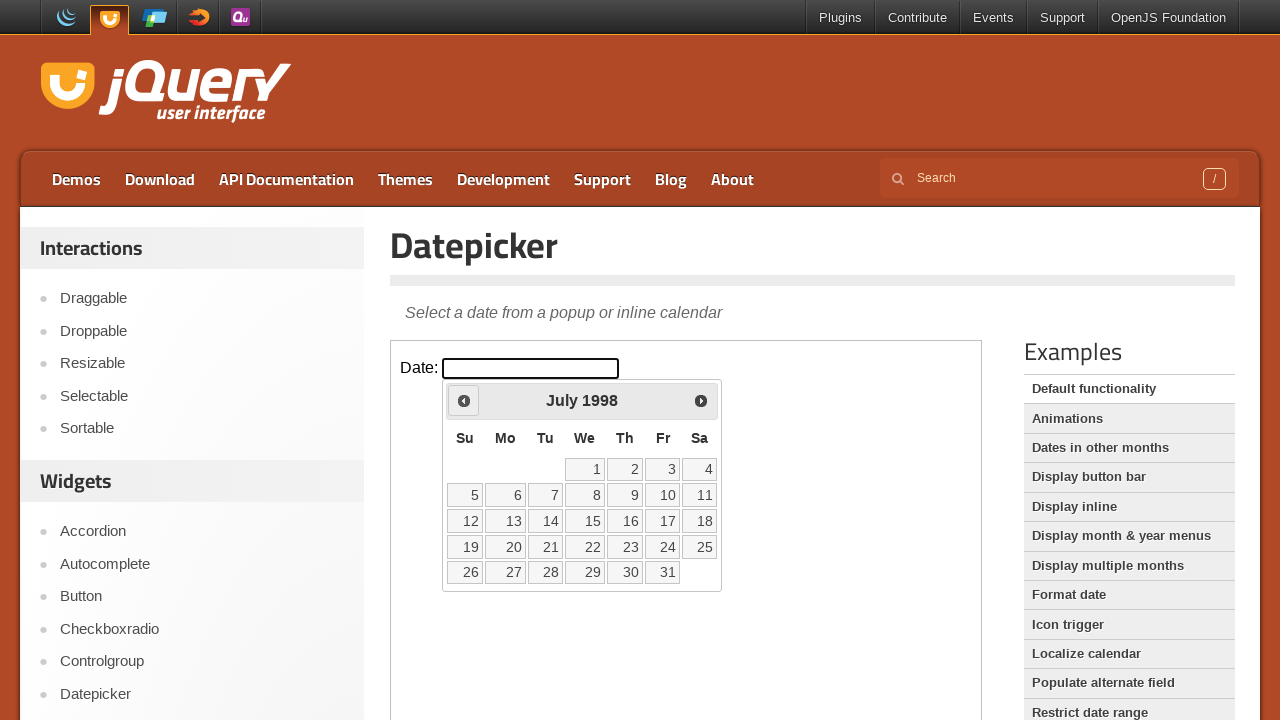

Clicked 'Prev' button to navigate to previous month at (464, 400) on .demo-frame >> internal:control=enter-frame >> xpath=//span[text()='Prev']
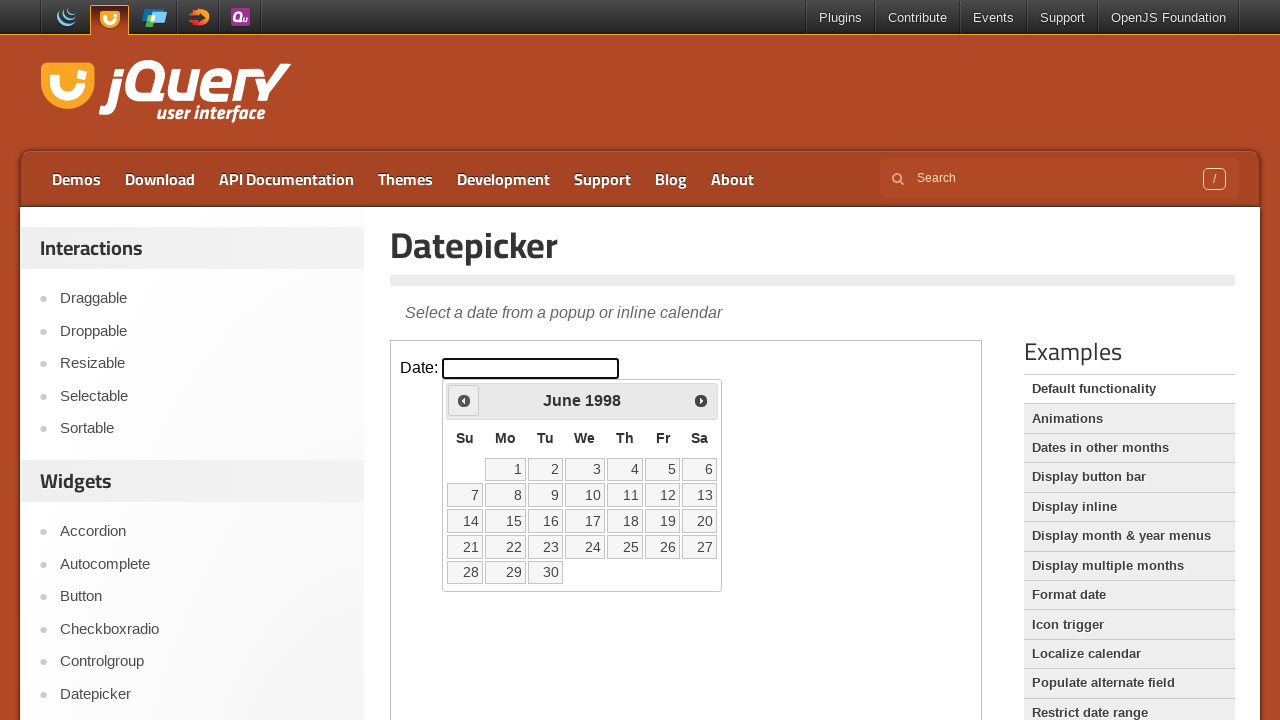

Clicked 'Prev' button to navigate to previous month at (464, 400) on .demo-frame >> internal:control=enter-frame >> xpath=//span[text()='Prev']
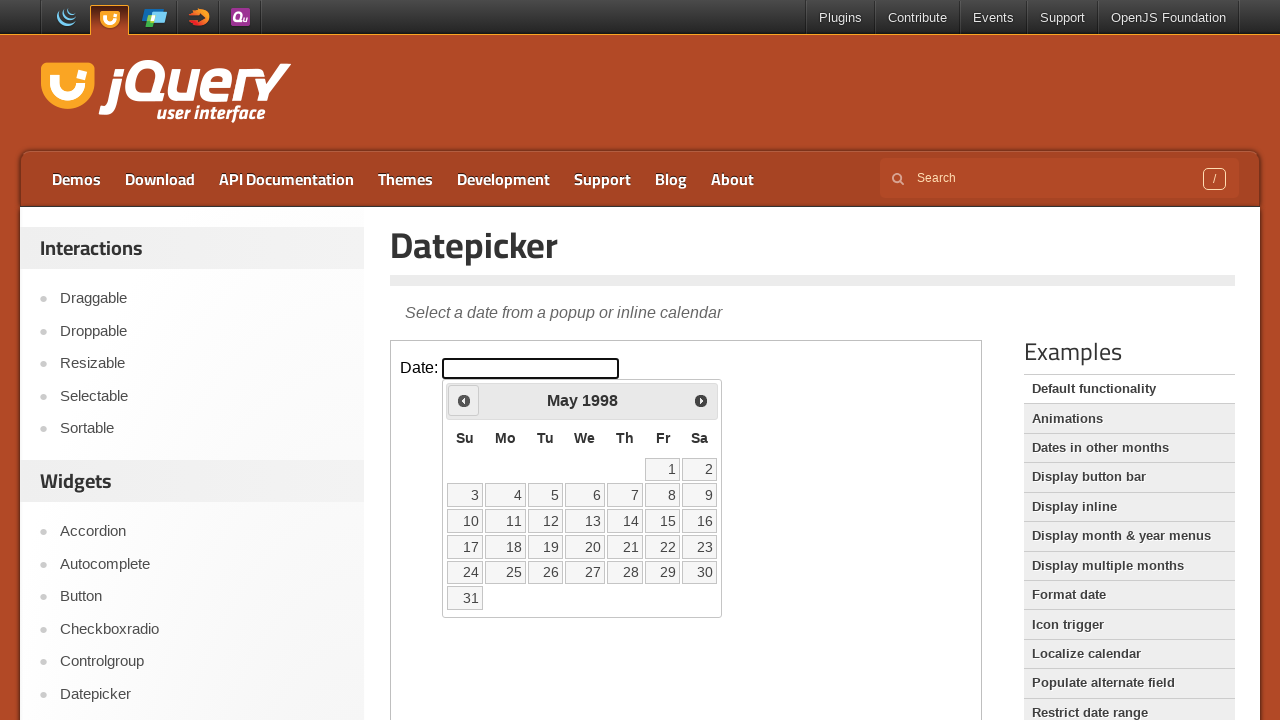

Clicked 'Prev' button to navigate to previous month at (464, 400) on .demo-frame >> internal:control=enter-frame >> xpath=//span[text()='Prev']
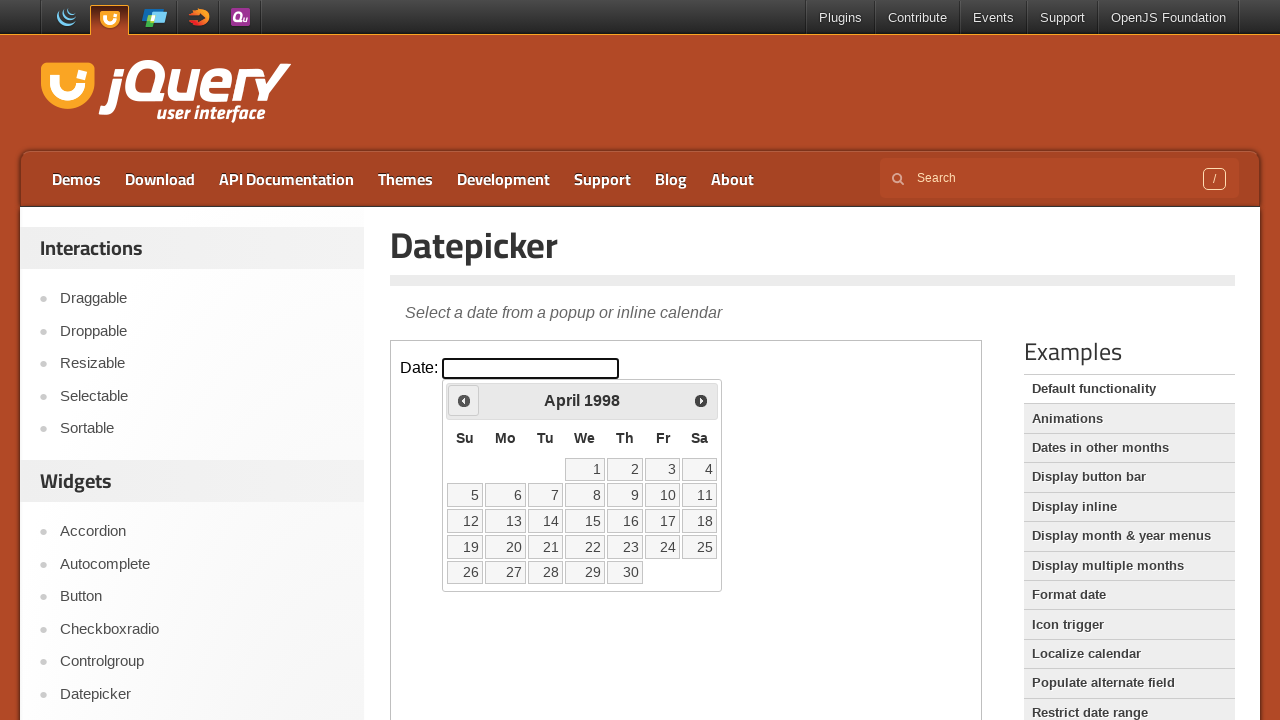

Clicked 'Prev' button to navigate to previous month at (464, 400) on .demo-frame >> internal:control=enter-frame >> xpath=//span[text()='Prev']
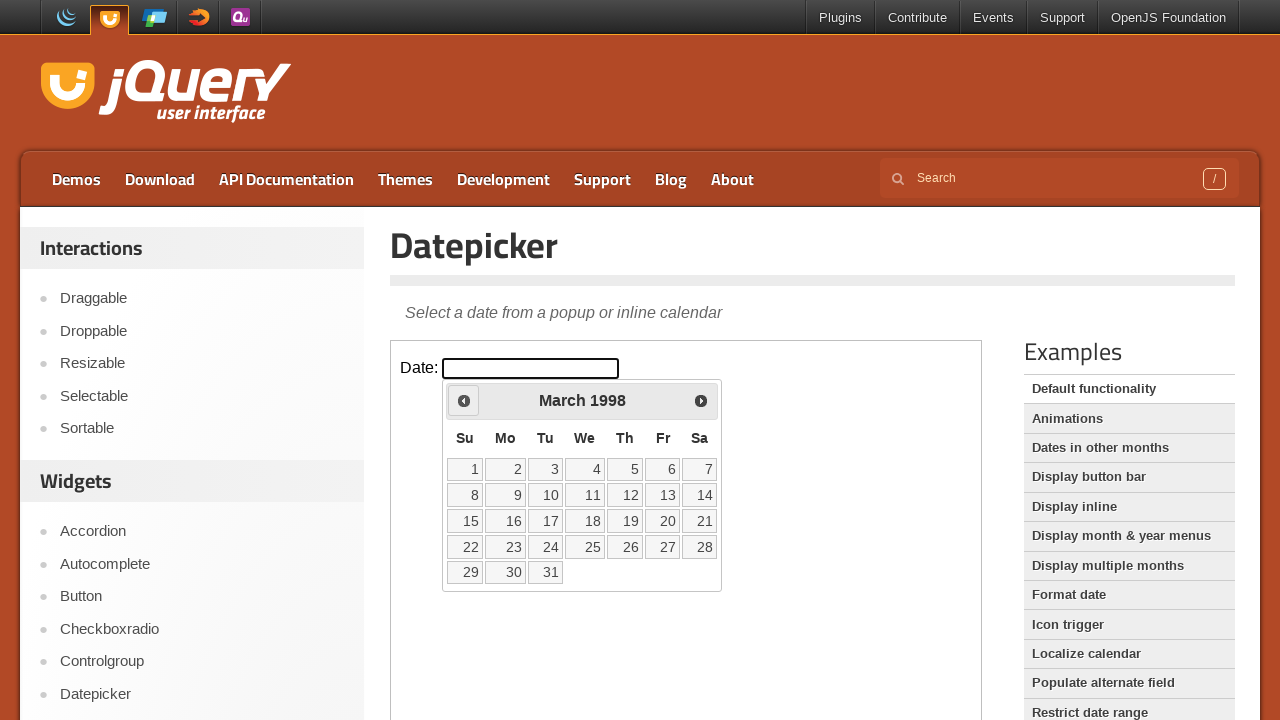

Clicked 'Prev' button to navigate to previous month at (464, 400) on .demo-frame >> internal:control=enter-frame >> xpath=//span[text()='Prev']
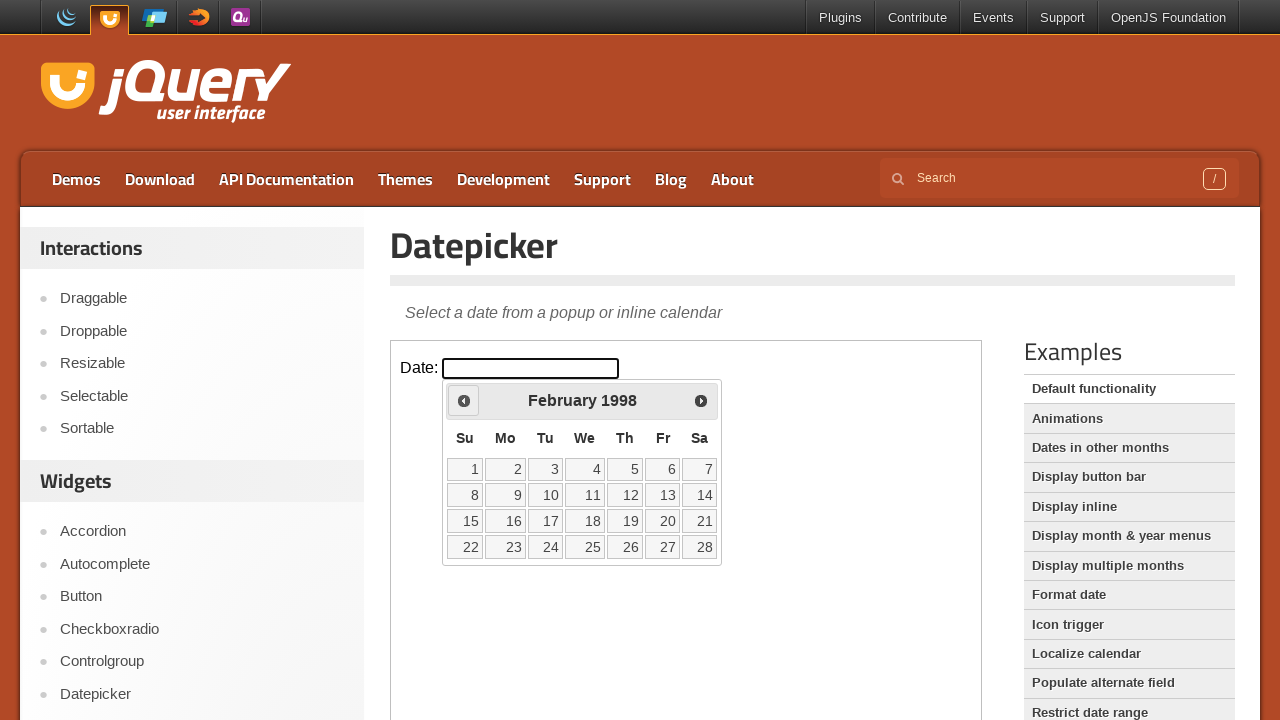

Clicked 'Prev' button to navigate to previous month at (464, 400) on .demo-frame >> internal:control=enter-frame >> xpath=//span[text()='Prev']
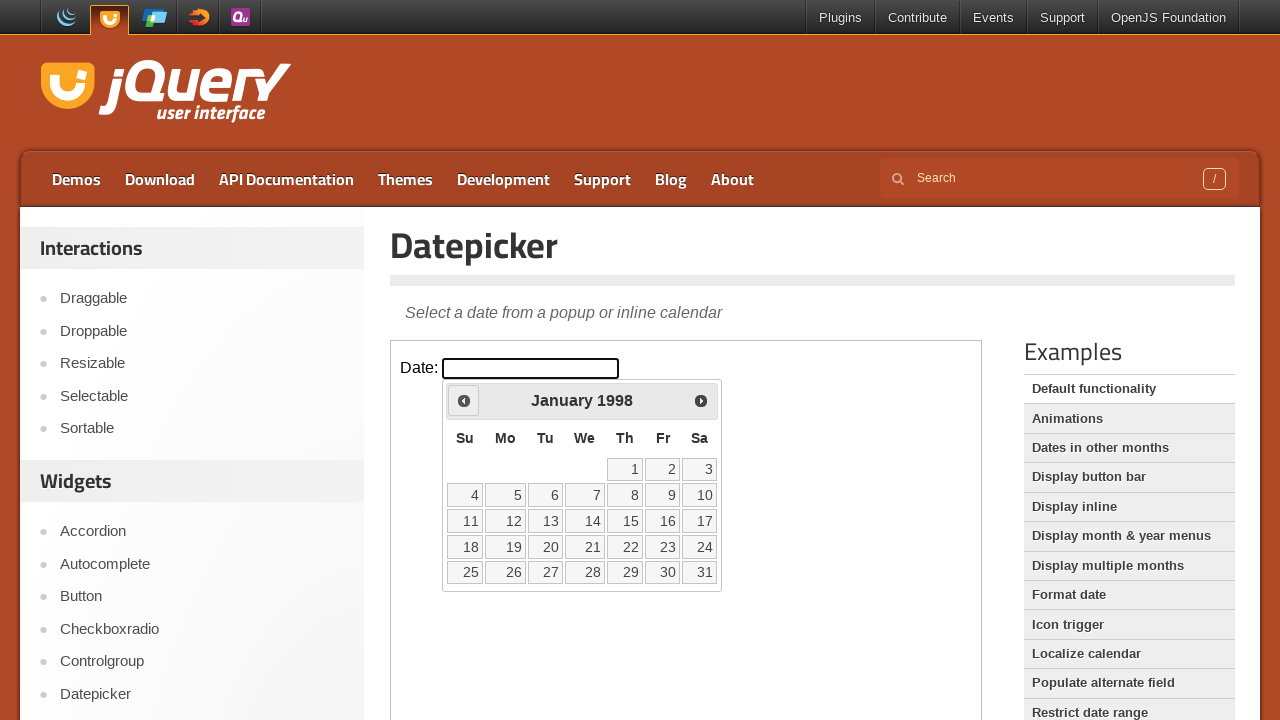

Clicked 'Prev' button to navigate to previous month at (464, 400) on .demo-frame >> internal:control=enter-frame >> xpath=//span[text()='Prev']
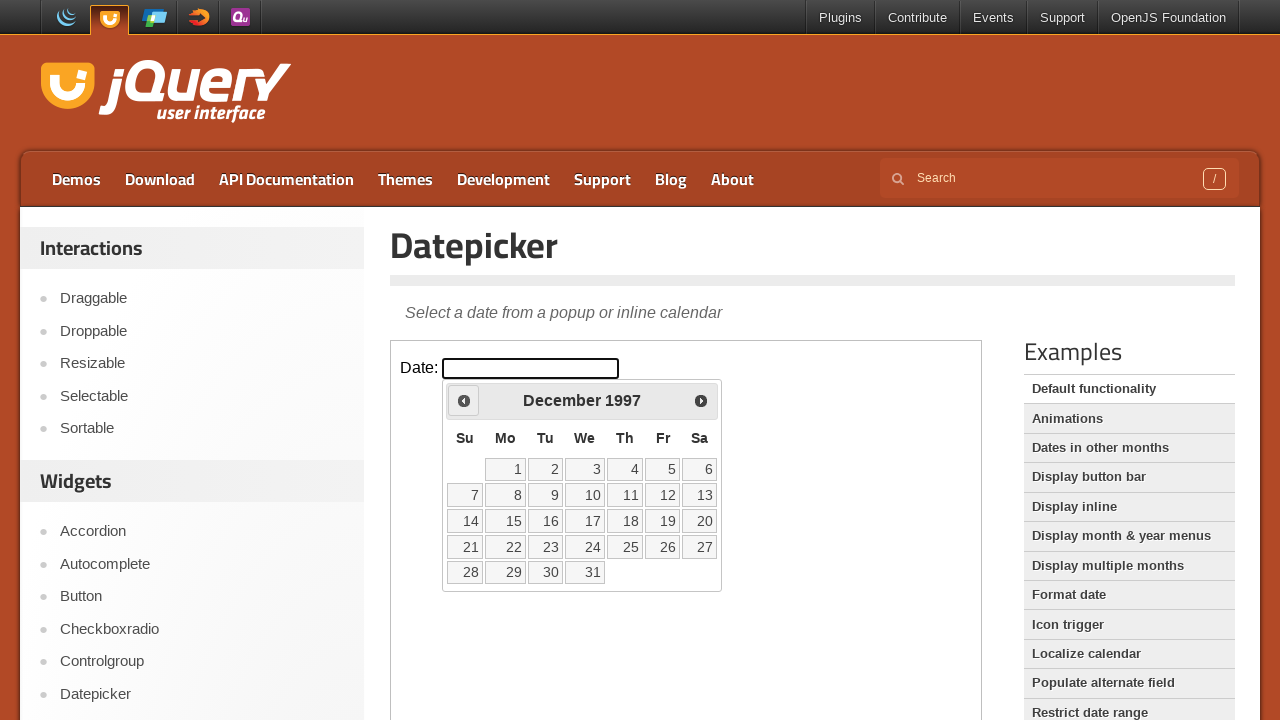

Clicked 'Prev' button to navigate to previous month at (464, 400) on .demo-frame >> internal:control=enter-frame >> xpath=//span[text()='Prev']
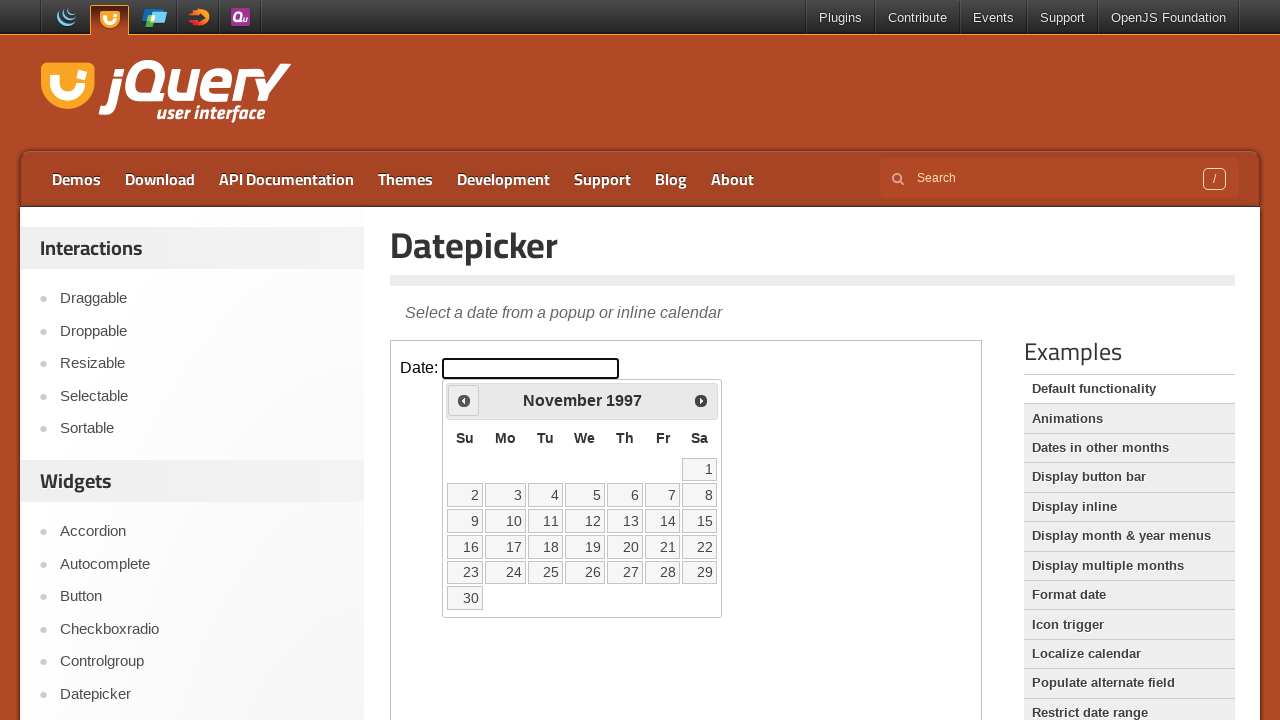

Clicked 'Prev' button to navigate to previous month at (464, 400) on .demo-frame >> internal:control=enter-frame >> xpath=//span[text()='Prev']
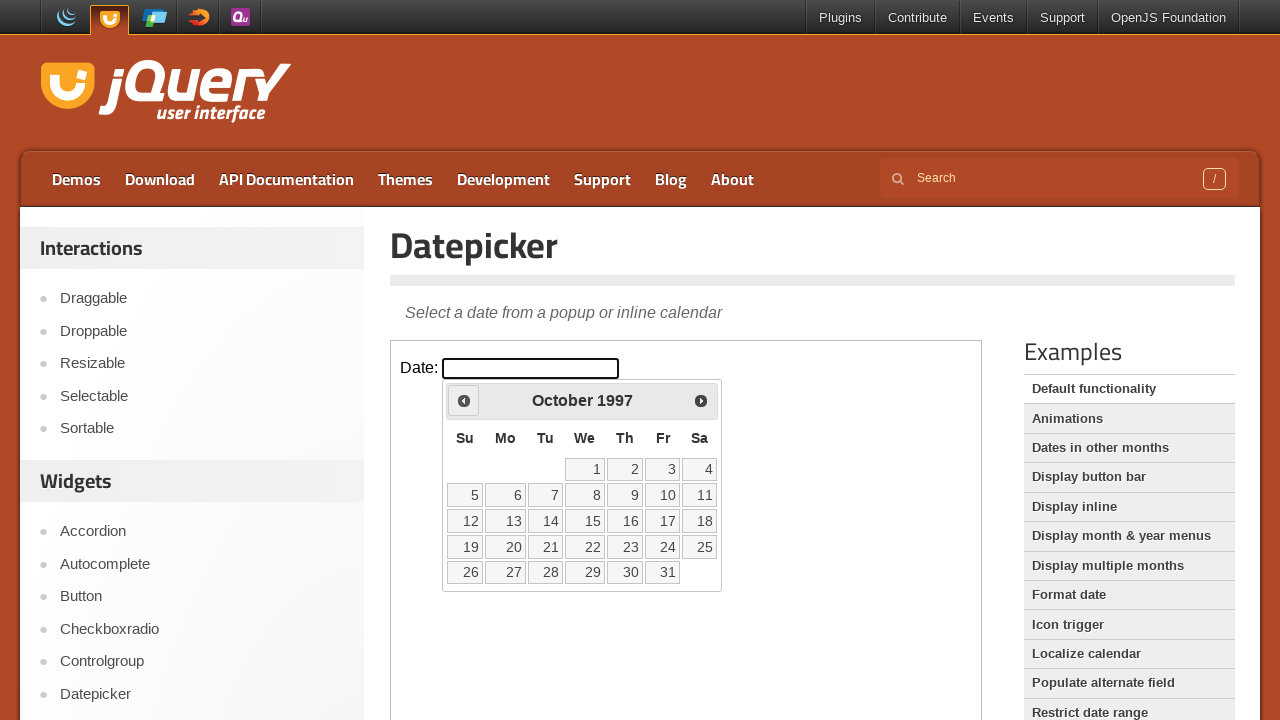

Clicked 'Prev' button to navigate to previous month at (464, 400) on .demo-frame >> internal:control=enter-frame >> xpath=//span[text()='Prev']
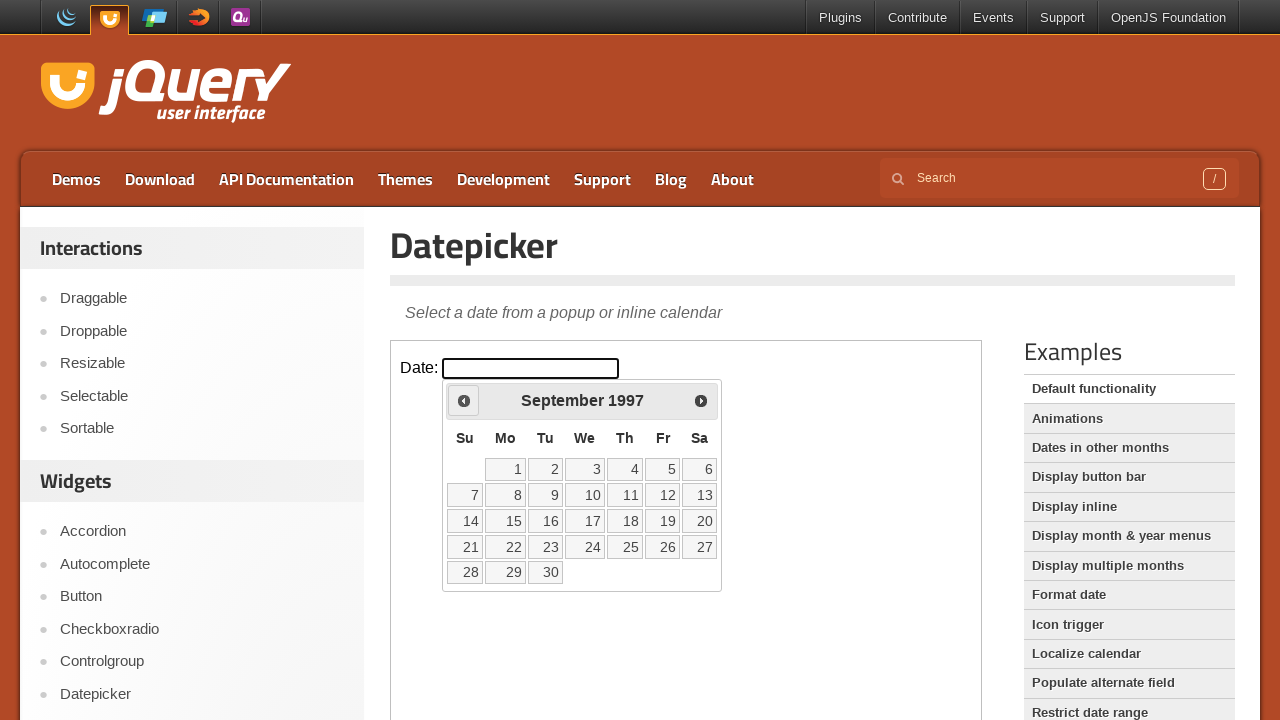

Clicked 'Prev' button to navigate to previous month at (464, 400) on .demo-frame >> internal:control=enter-frame >> xpath=//span[text()='Prev']
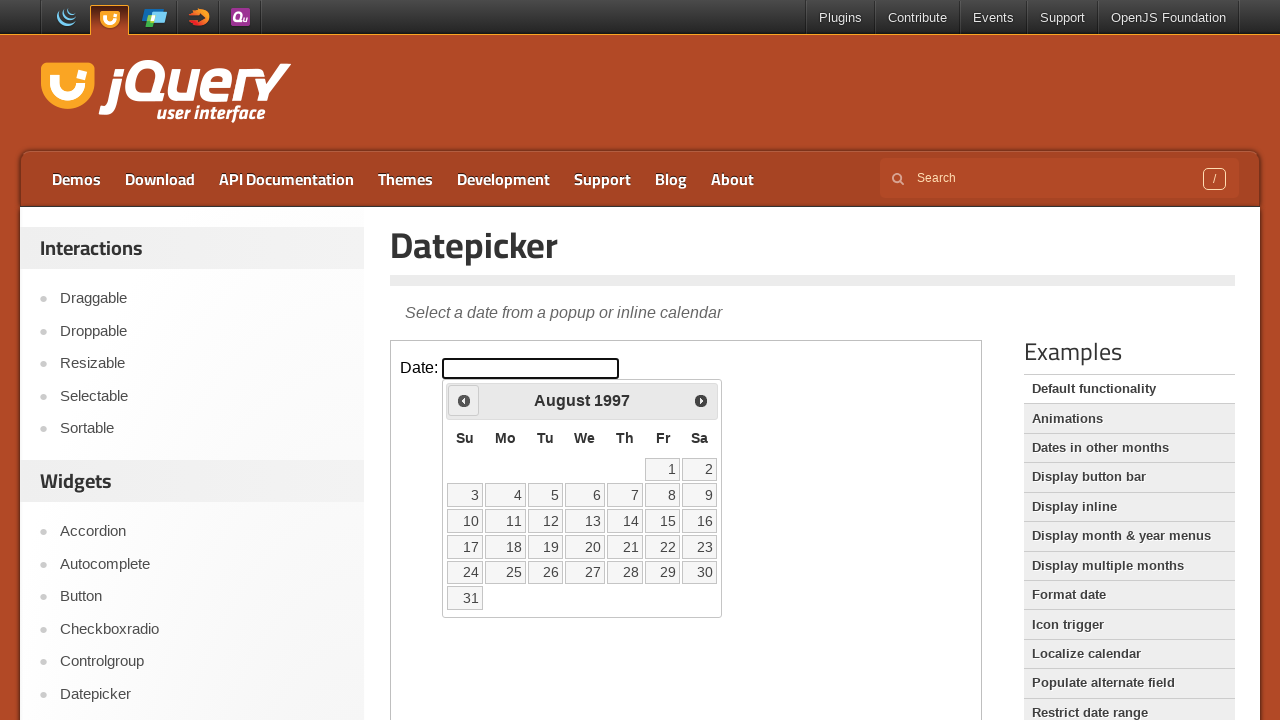

Clicked 'Prev' button to navigate to previous month at (464, 400) on .demo-frame >> internal:control=enter-frame >> xpath=//span[text()='Prev']
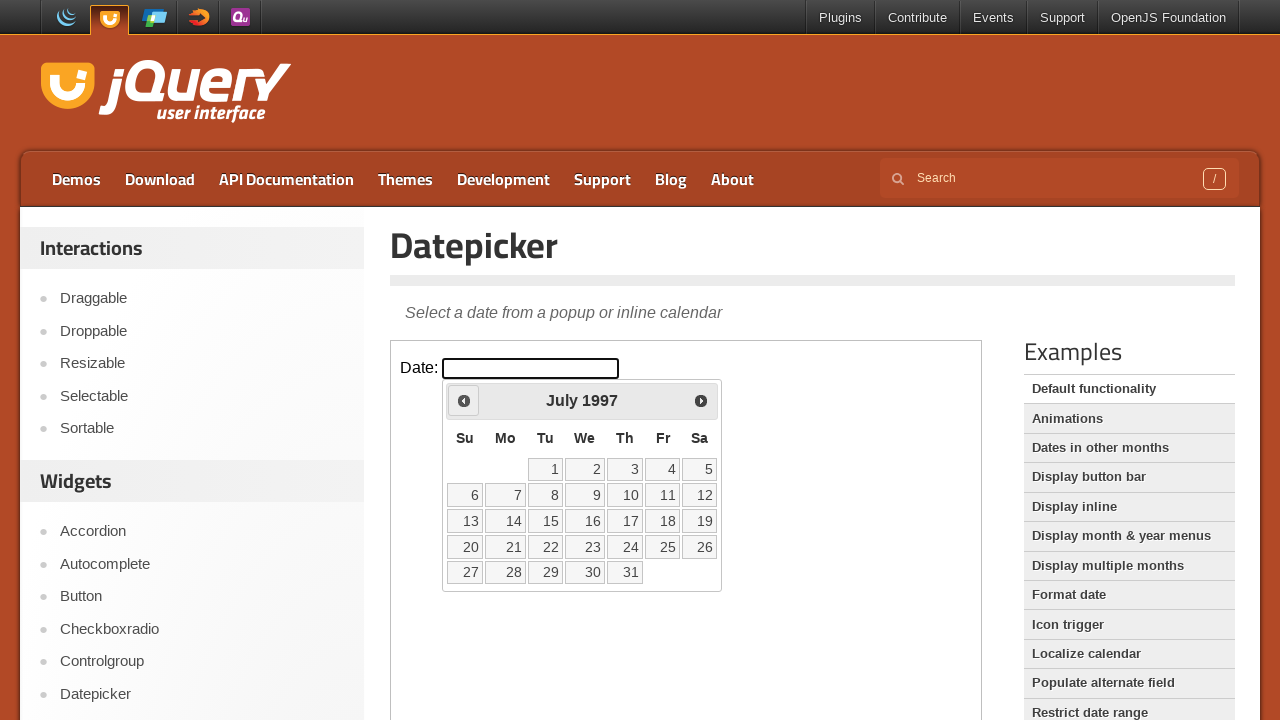

Clicked 'Prev' button to navigate to previous month at (464, 400) on .demo-frame >> internal:control=enter-frame >> xpath=//span[text()='Prev']
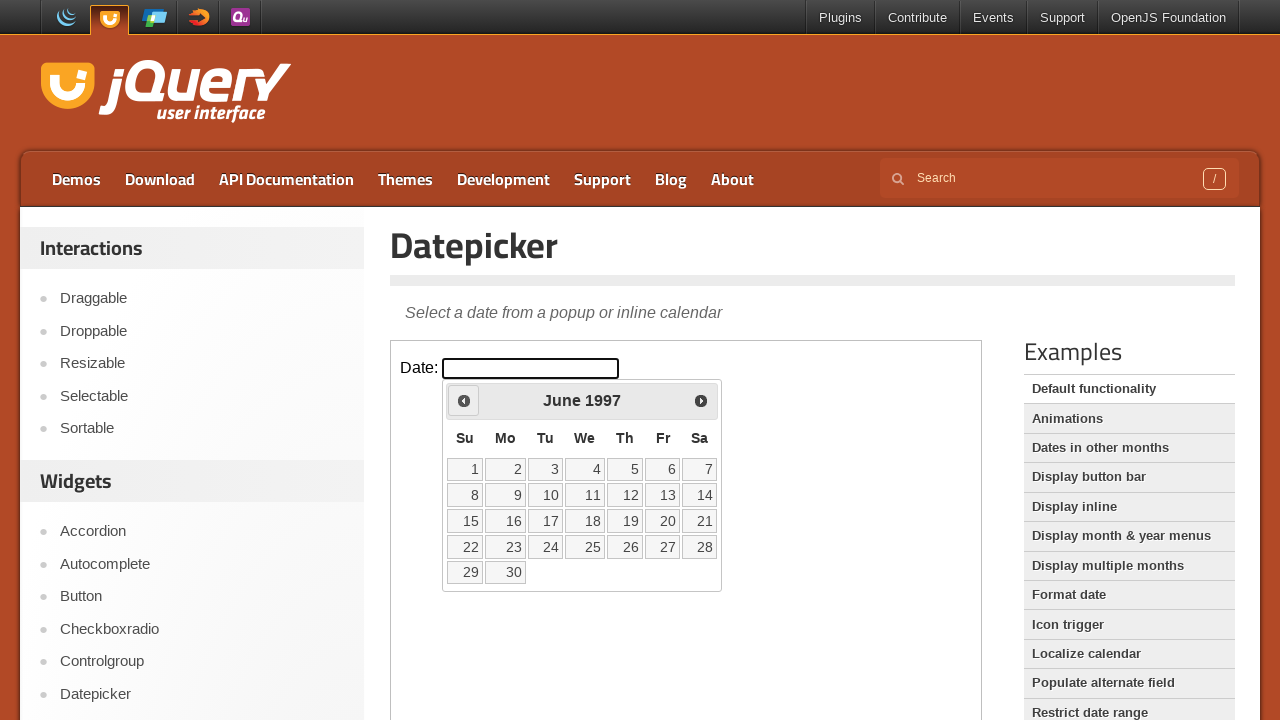

Clicked 'Prev' button to navigate to previous month at (464, 400) on .demo-frame >> internal:control=enter-frame >> xpath=//span[text()='Prev']
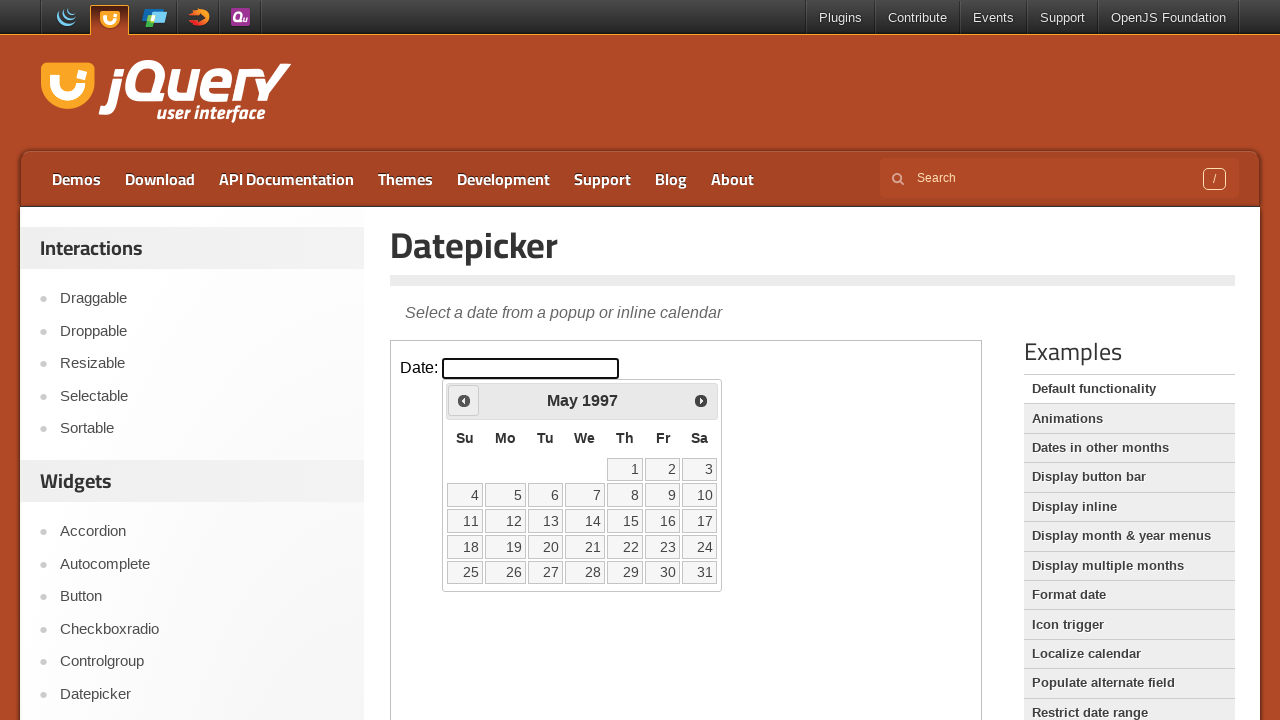

Clicked 'Prev' button to navigate to previous month at (464, 400) on .demo-frame >> internal:control=enter-frame >> xpath=//span[text()='Prev']
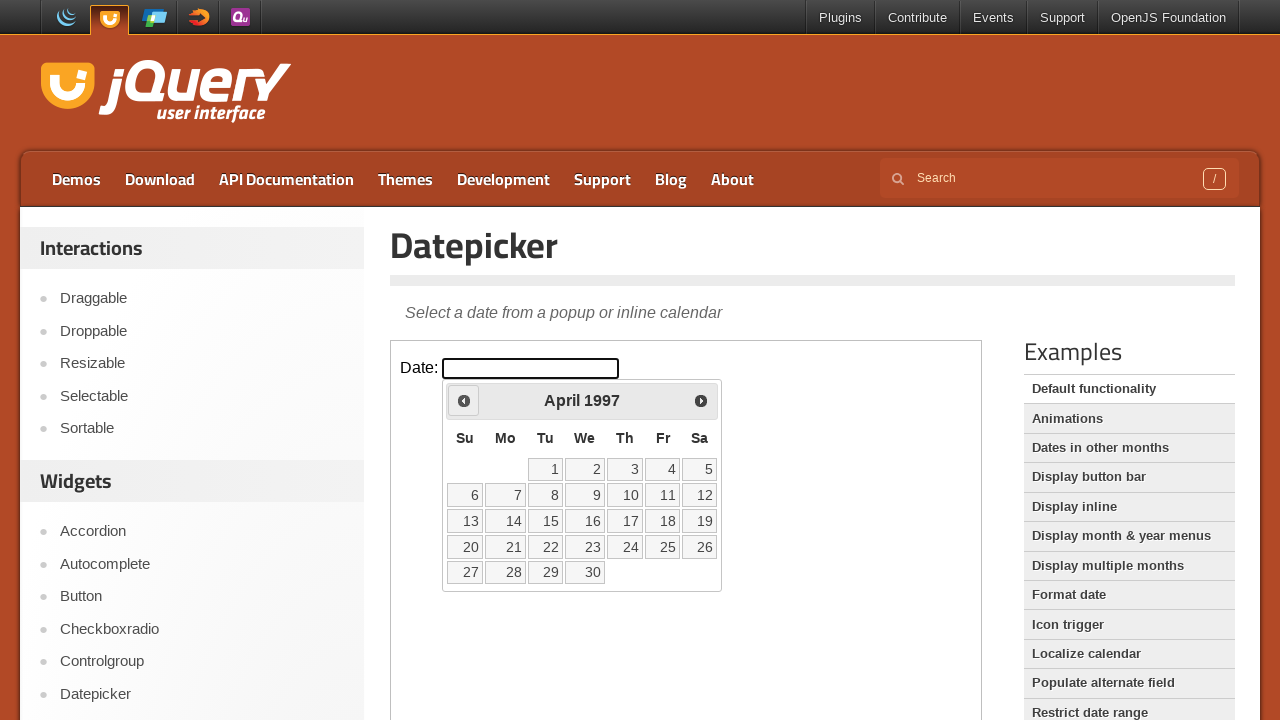

Clicked 'Prev' button to navigate to previous month at (464, 400) on .demo-frame >> internal:control=enter-frame >> xpath=//span[text()='Prev']
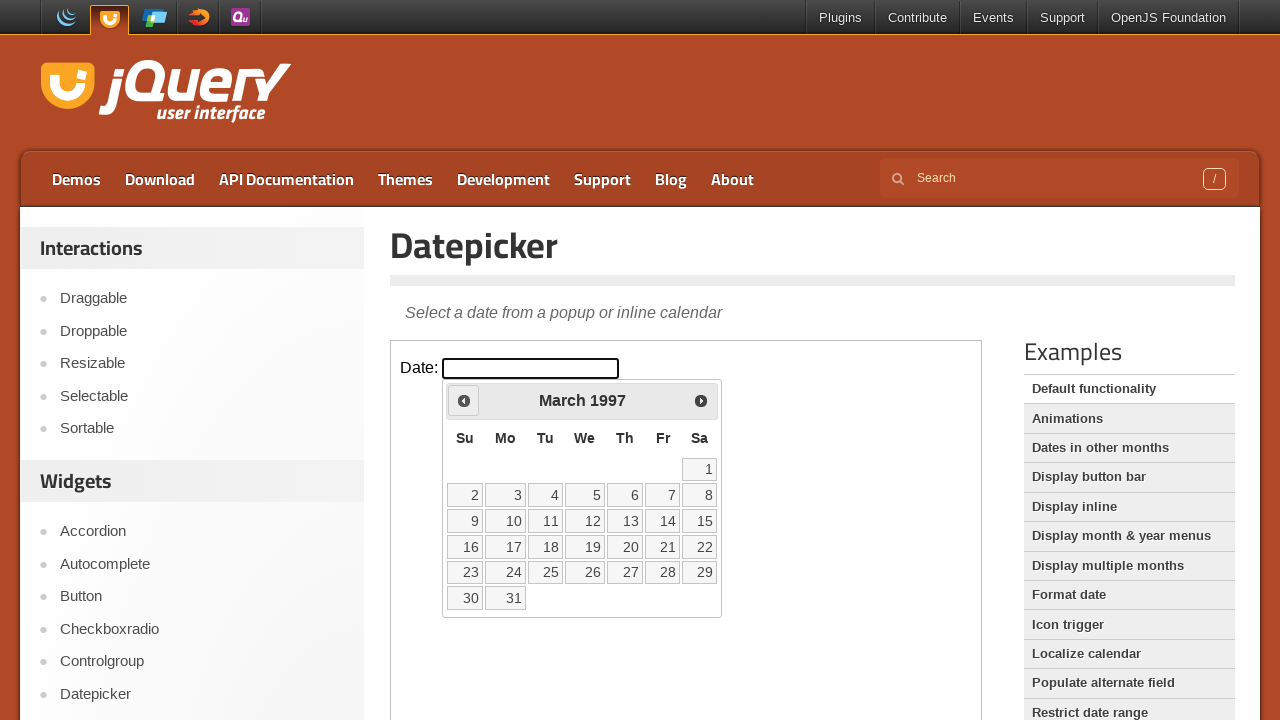

Clicked 'Prev' button to navigate to previous month at (464, 400) on .demo-frame >> internal:control=enter-frame >> xpath=//span[text()='Prev']
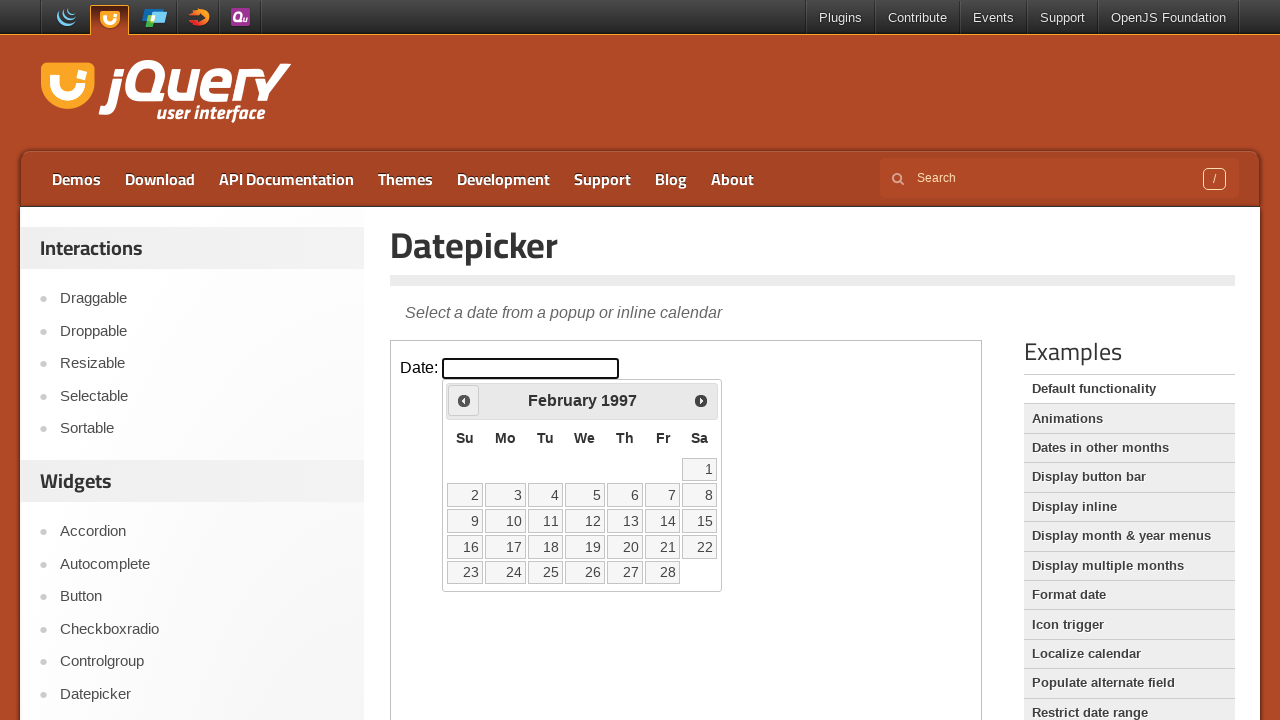

Clicked 'Prev' button to navigate to previous month at (464, 400) on .demo-frame >> internal:control=enter-frame >> xpath=//span[text()='Prev']
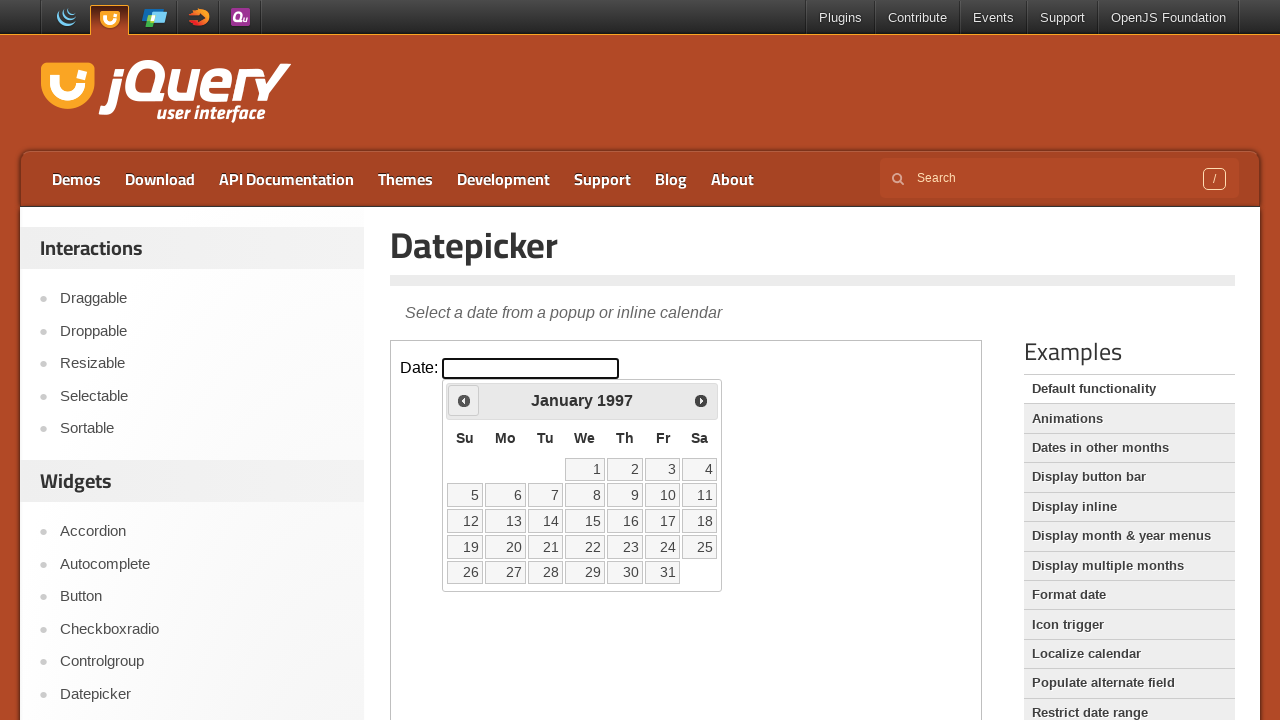

Clicked 'Prev' button to navigate to previous month at (464, 400) on .demo-frame >> internal:control=enter-frame >> xpath=//span[text()='Prev']
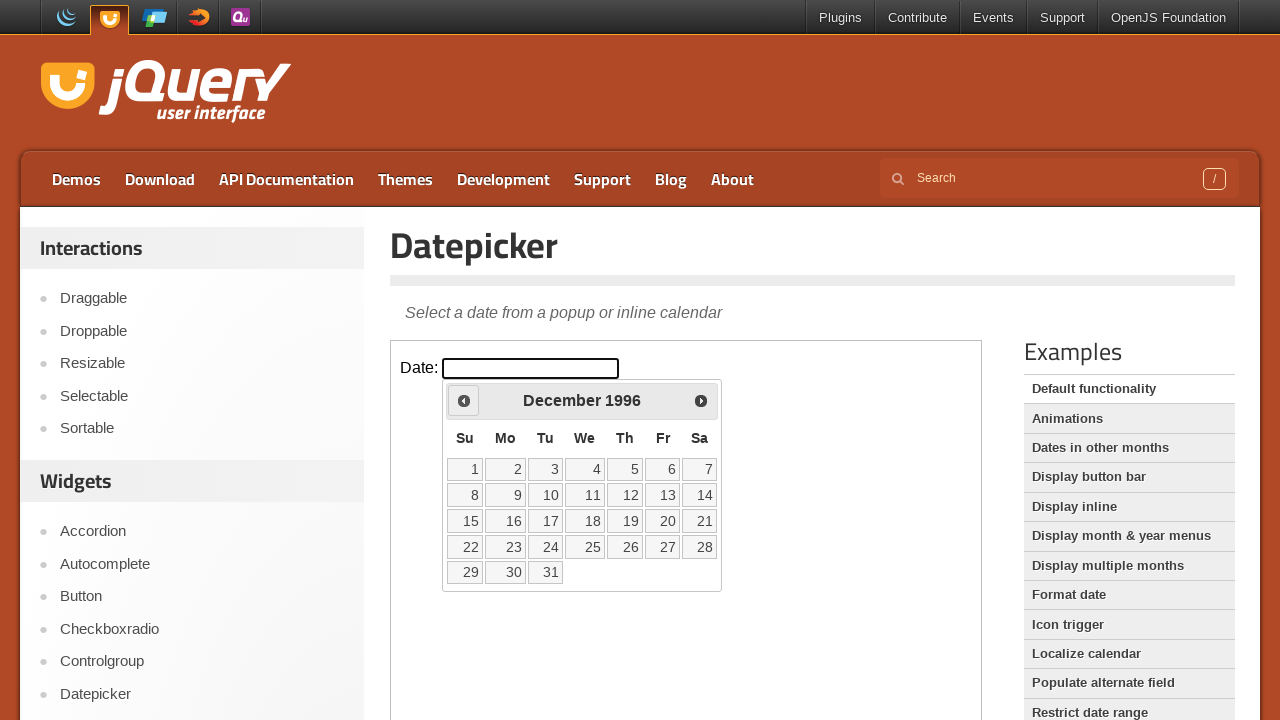

Clicked 'Prev' button to navigate to previous month at (464, 400) on .demo-frame >> internal:control=enter-frame >> xpath=//span[text()='Prev']
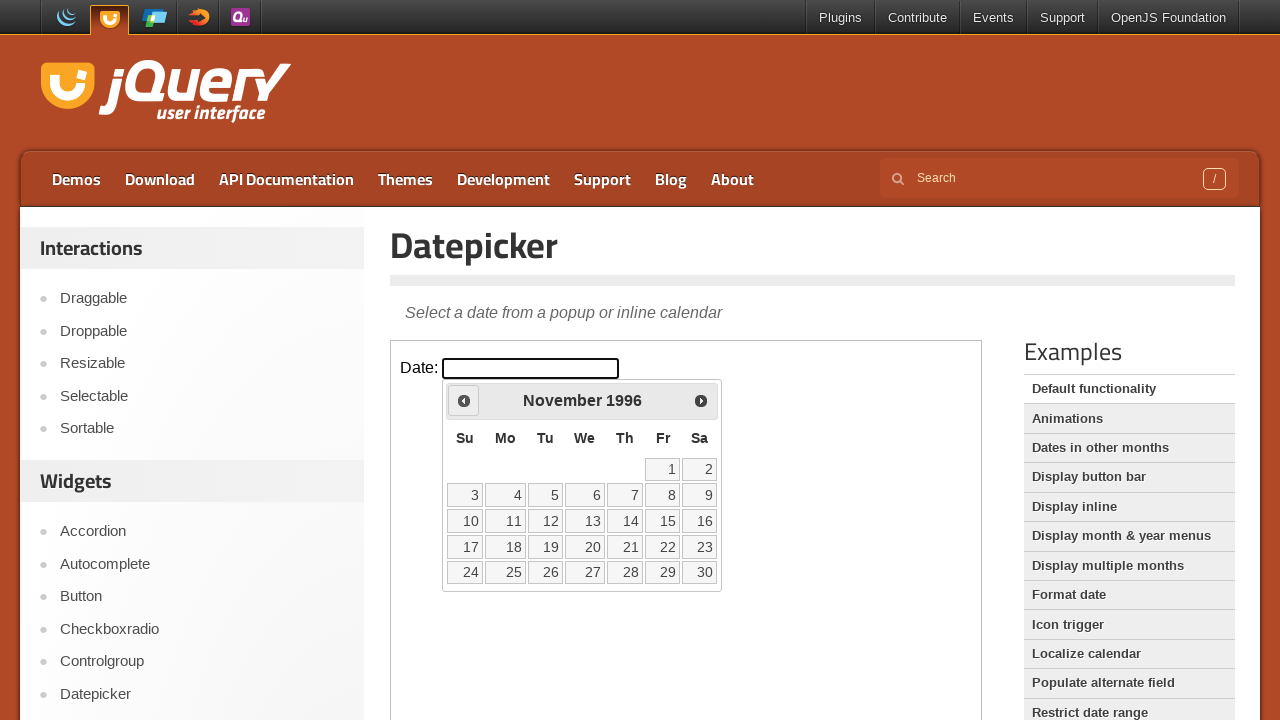

Clicked 'Prev' button to navigate to previous month at (464, 400) on .demo-frame >> internal:control=enter-frame >> xpath=//span[text()='Prev']
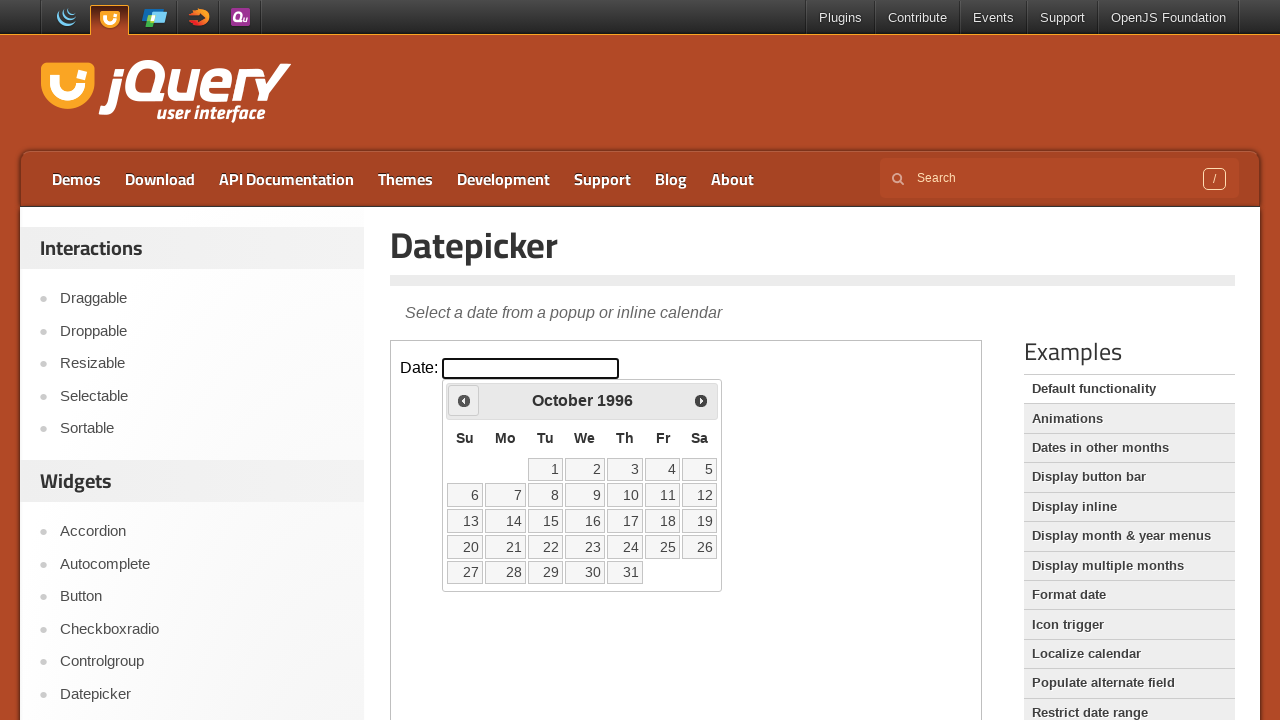

Clicked 'Prev' button to navigate to previous month at (464, 400) on .demo-frame >> internal:control=enter-frame >> xpath=//span[text()='Prev']
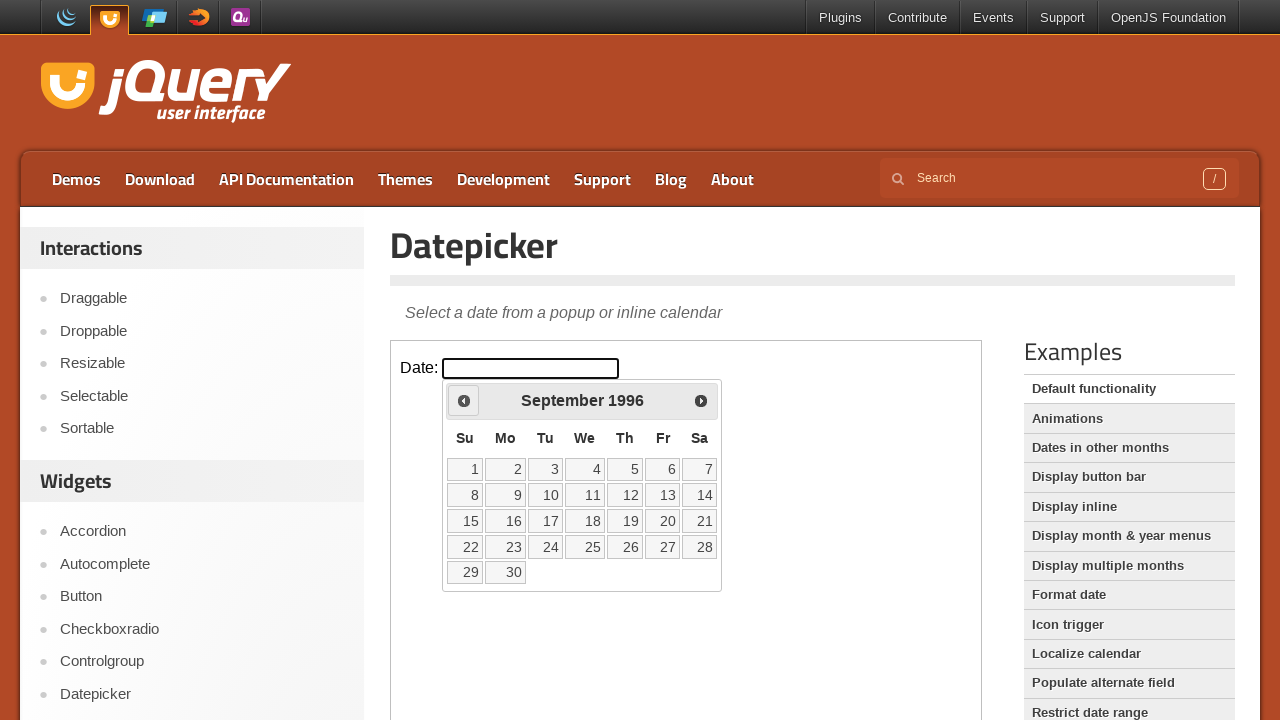

Clicked 'Prev' button to navigate to previous month at (464, 400) on .demo-frame >> internal:control=enter-frame >> xpath=//span[text()='Prev']
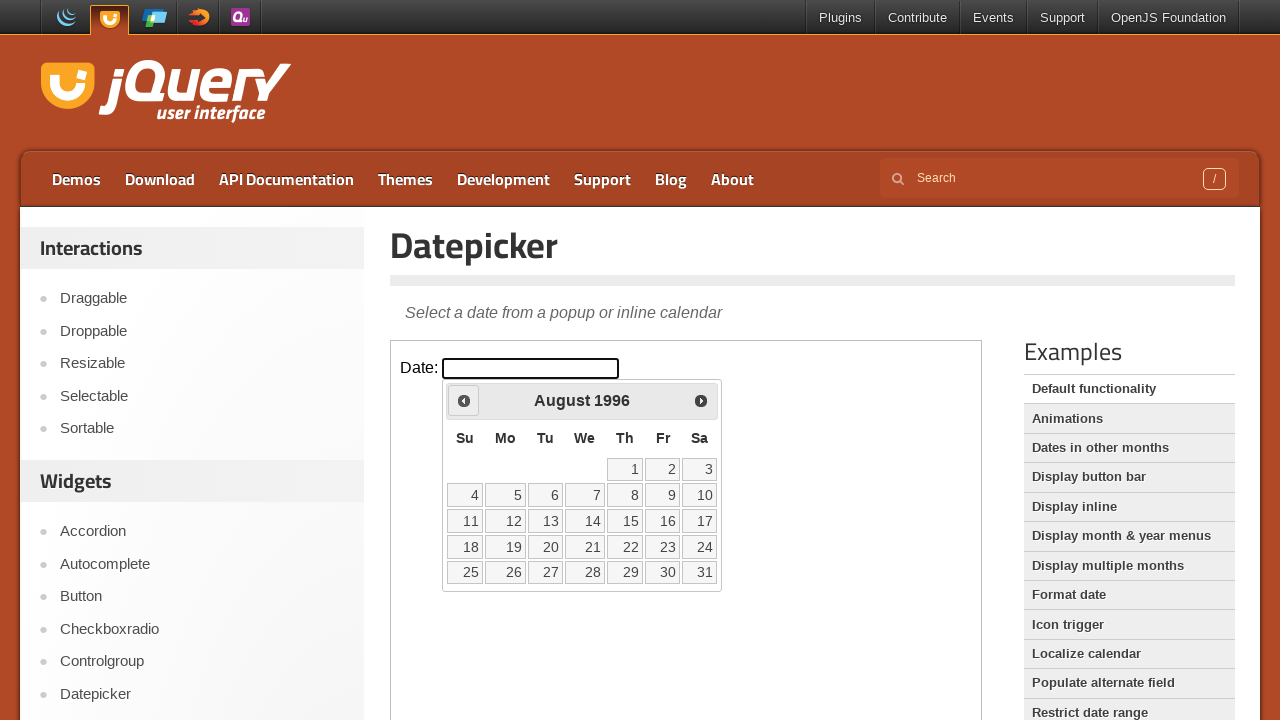

Clicked 'Prev' button to navigate to previous month at (464, 400) on .demo-frame >> internal:control=enter-frame >> xpath=//span[text()='Prev']
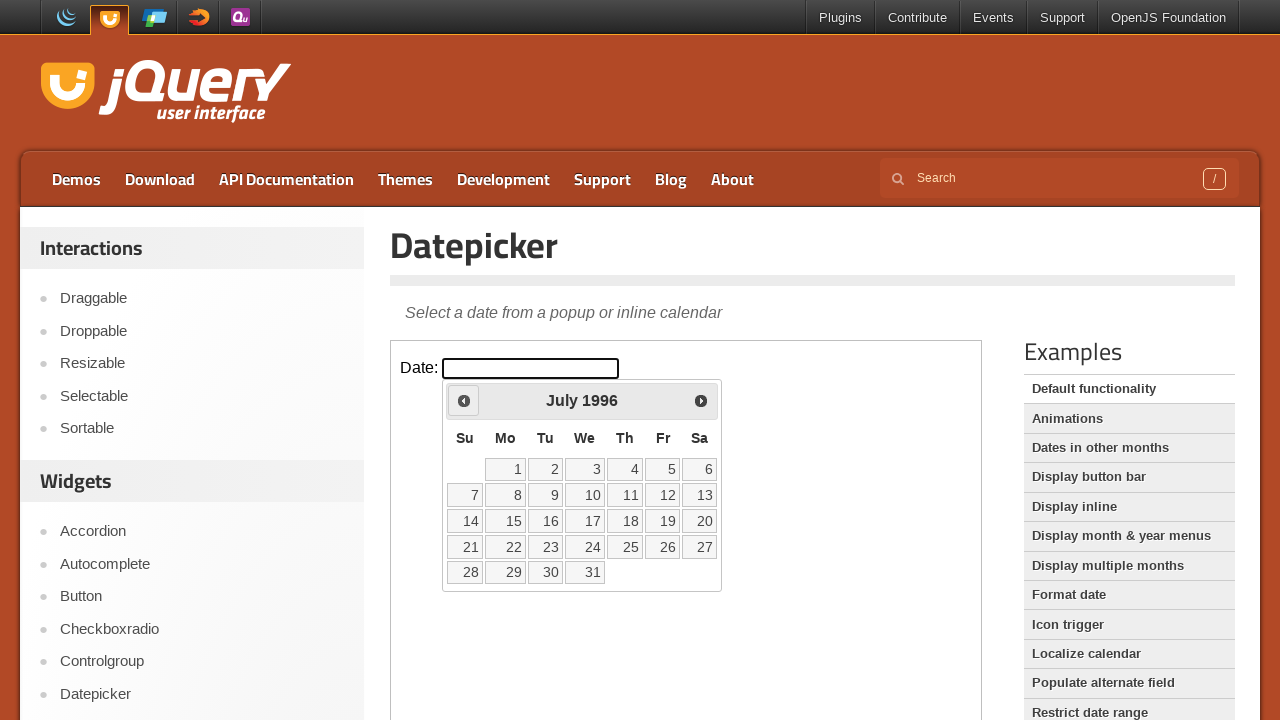

Clicked 'Prev' button to navigate to previous month at (464, 400) on .demo-frame >> internal:control=enter-frame >> xpath=//span[text()='Prev']
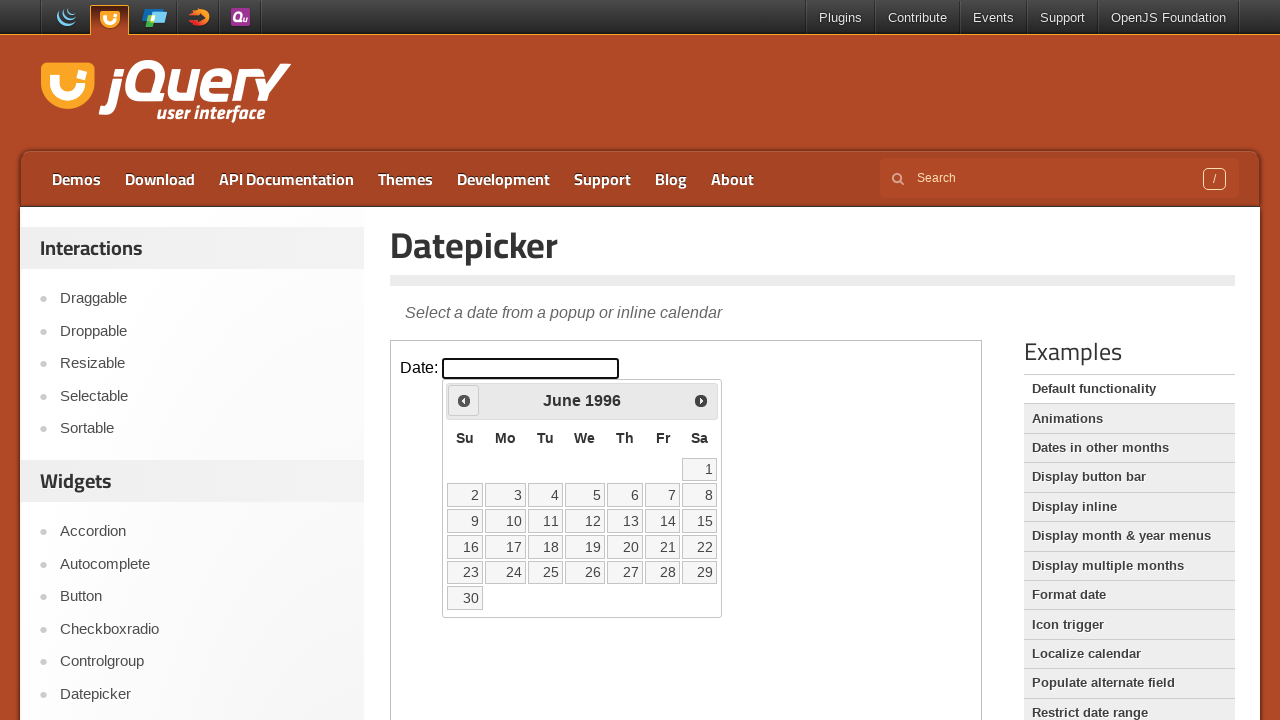

Clicked 'Prev' button to navigate to previous month at (464, 400) on .demo-frame >> internal:control=enter-frame >> xpath=//span[text()='Prev']
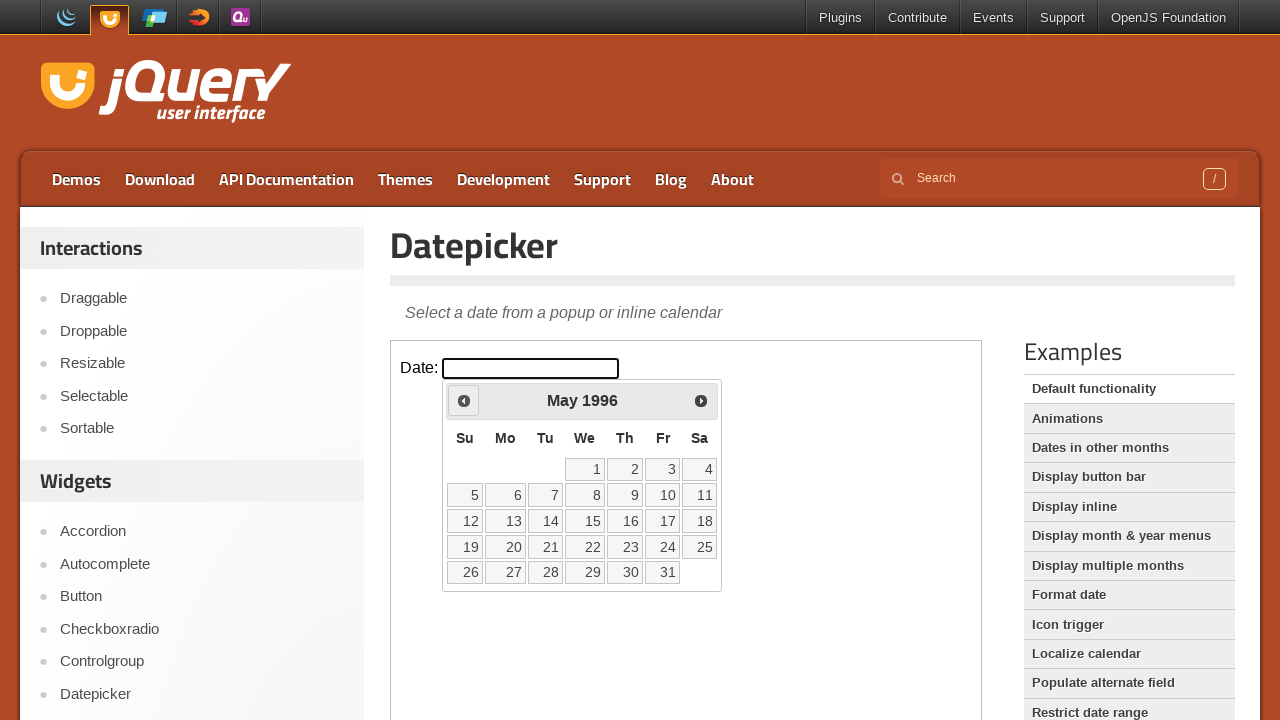

Clicked 'Prev' button to navigate to previous month at (464, 400) on .demo-frame >> internal:control=enter-frame >> xpath=//span[text()='Prev']
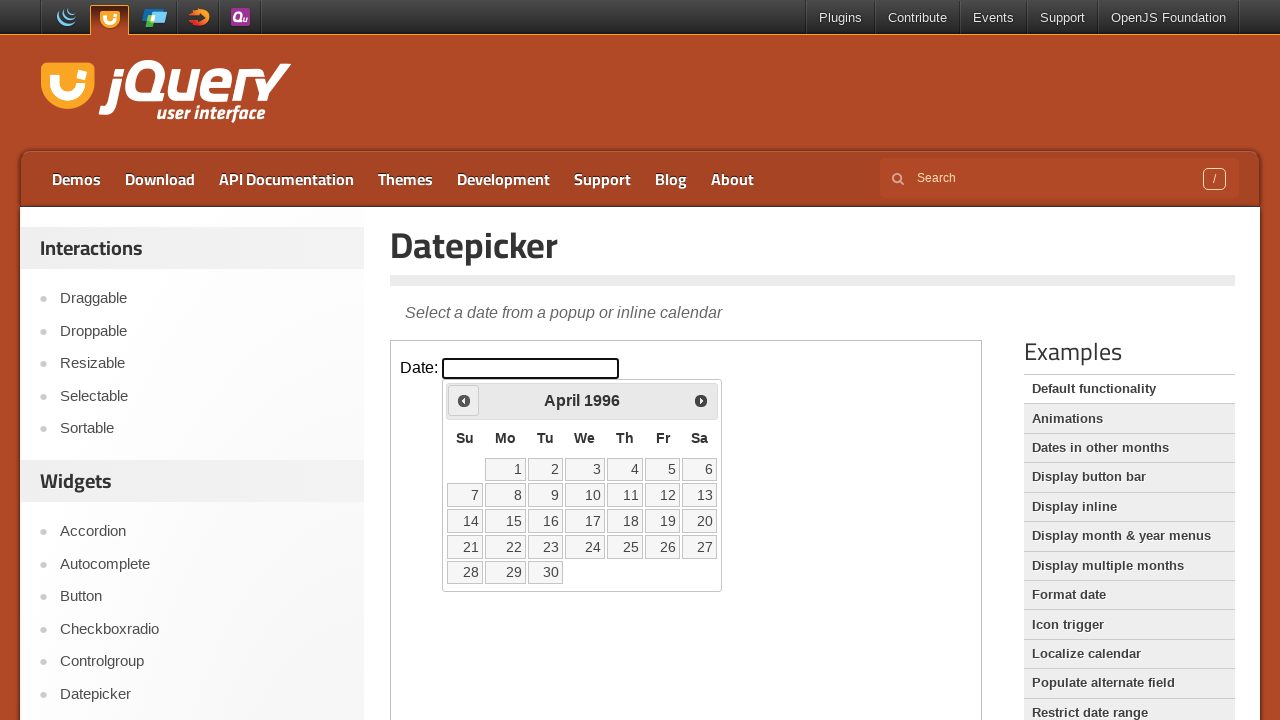

Clicked 'Prev' button to navigate to previous month at (464, 400) on .demo-frame >> internal:control=enter-frame >> xpath=//span[text()='Prev']
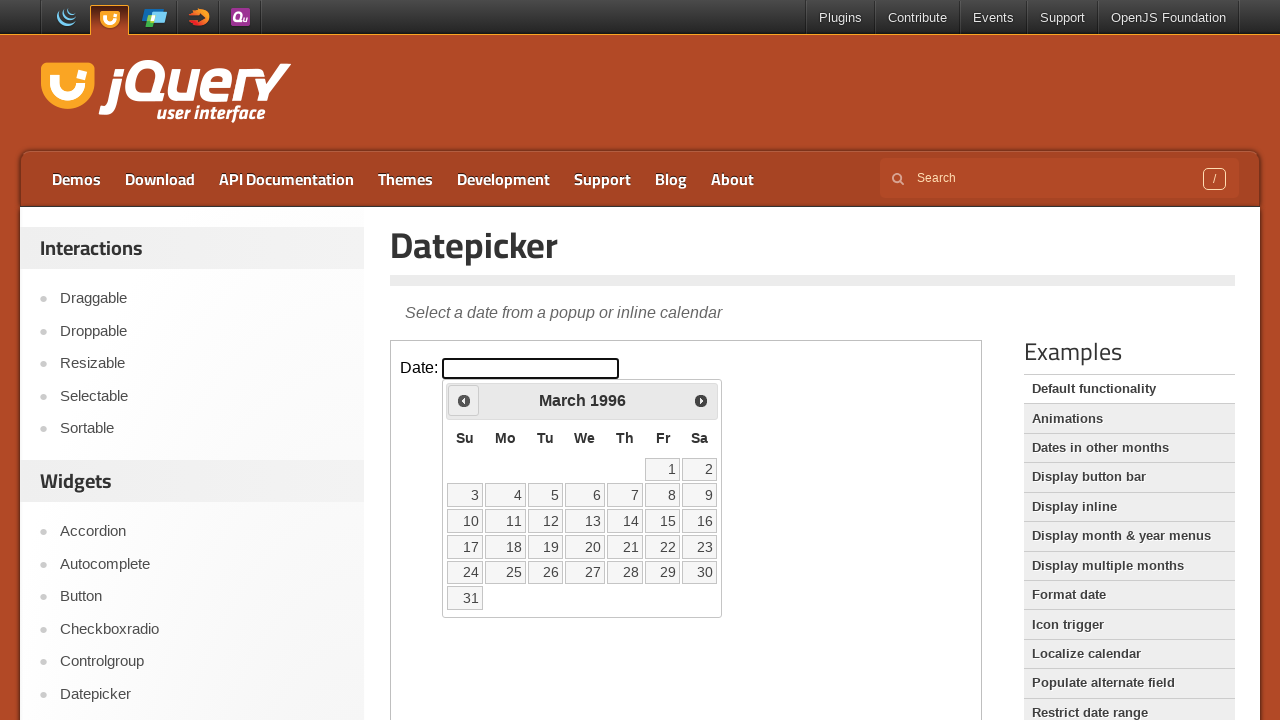

Clicked 'Prev' button to navigate to previous month at (464, 400) on .demo-frame >> internal:control=enter-frame >> xpath=//span[text()='Prev']
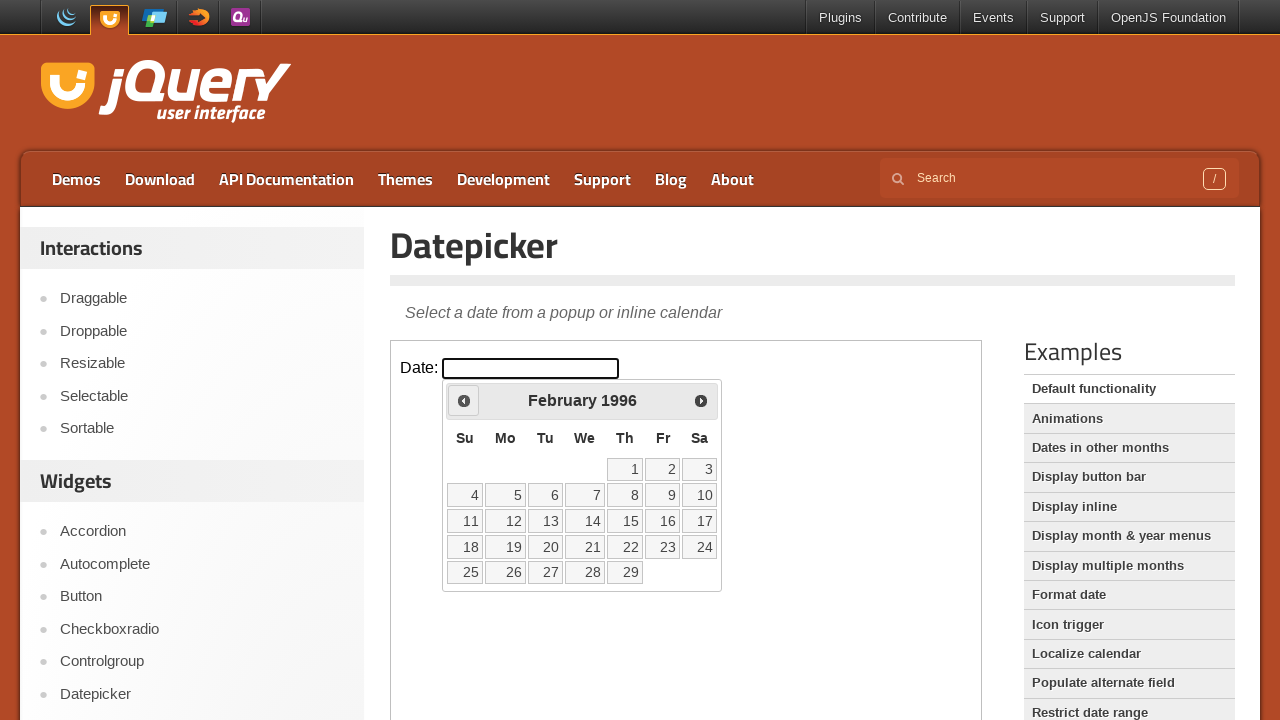

Clicked 'Prev' button to navigate to previous month at (464, 400) on .demo-frame >> internal:control=enter-frame >> xpath=//span[text()='Prev']
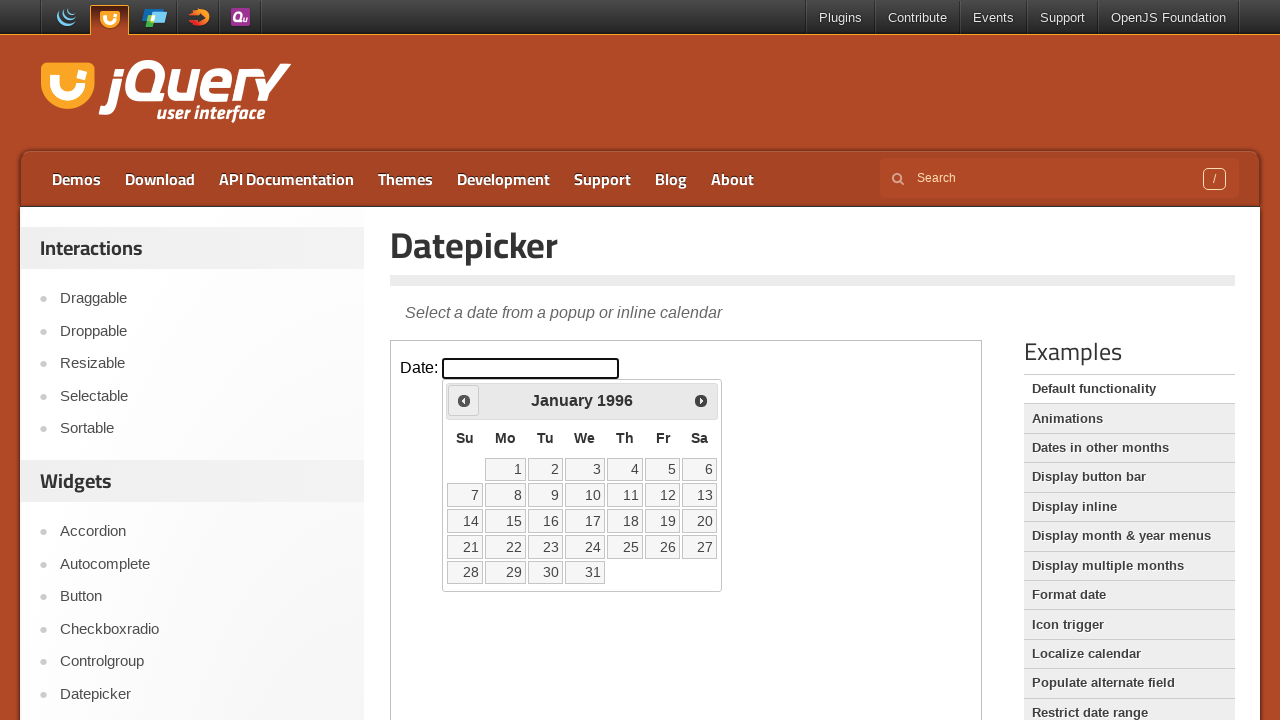

Clicked 'Prev' button to navigate to previous month at (464, 400) on .demo-frame >> internal:control=enter-frame >> xpath=//span[text()='Prev']
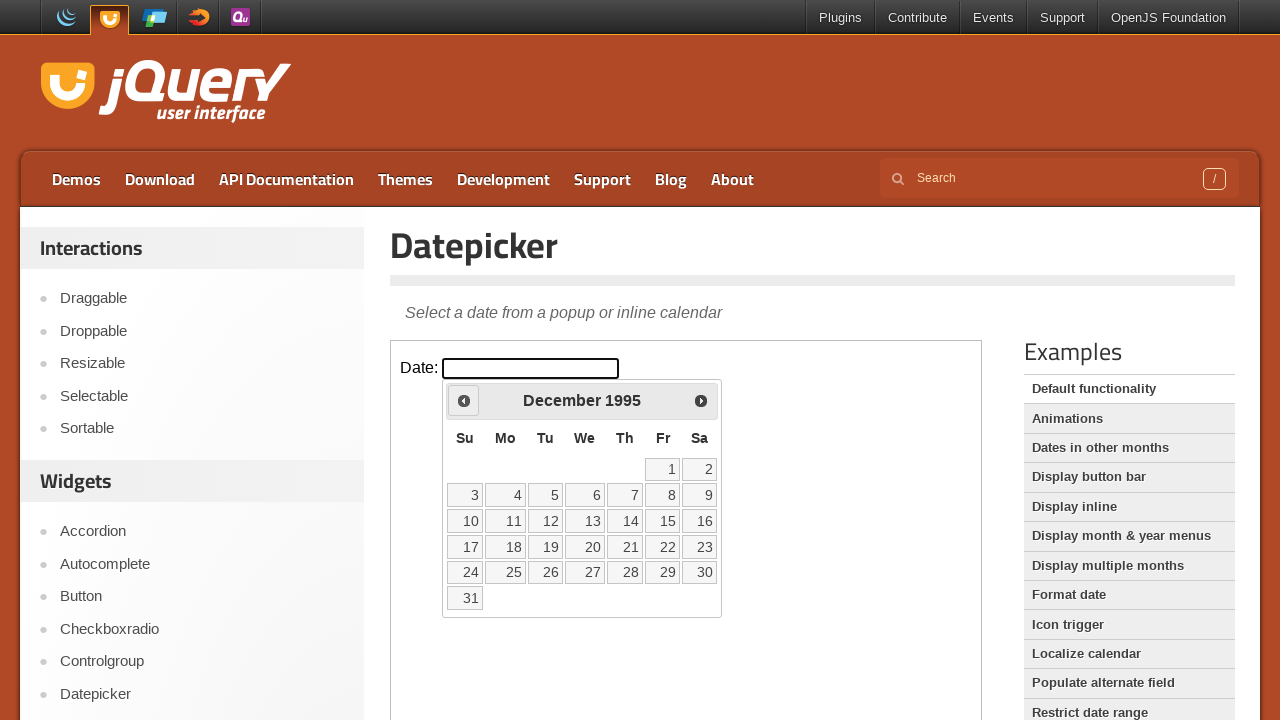

Clicked 'Prev' button to navigate to previous month at (464, 400) on .demo-frame >> internal:control=enter-frame >> xpath=//span[text()='Prev']
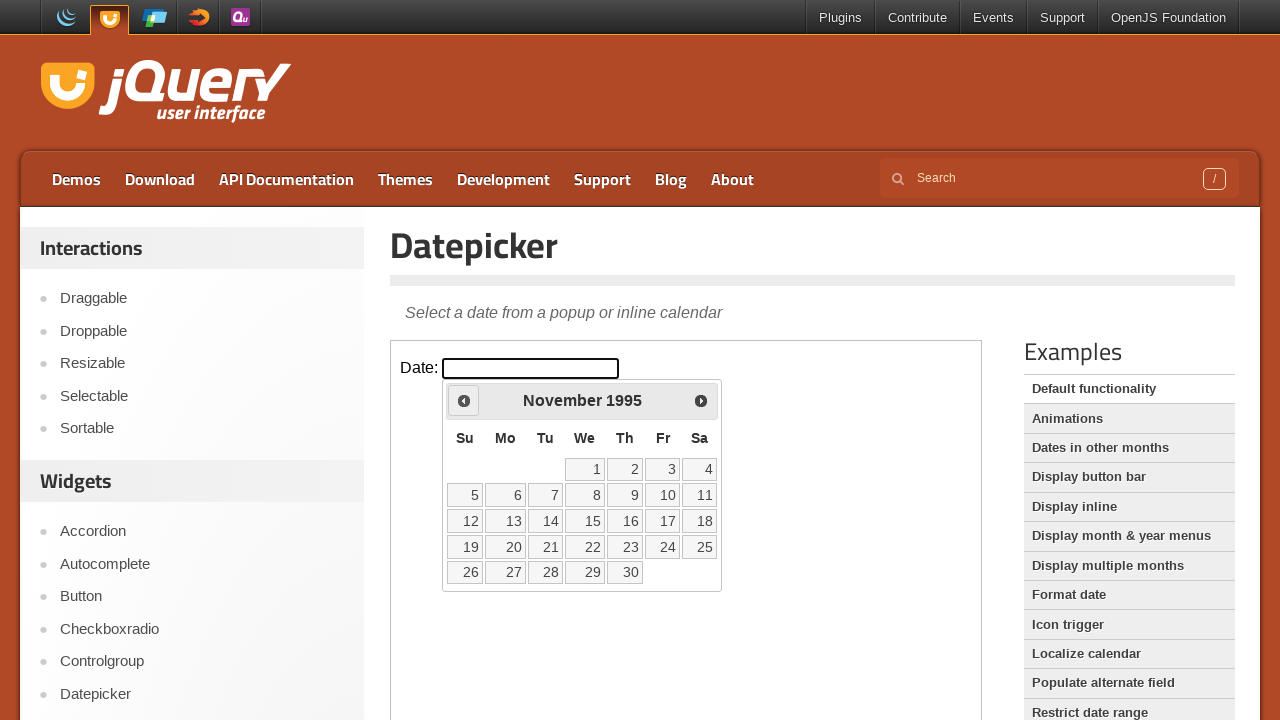

Clicked 'Prev' button to navigate to previous month at (464, 400) on .demo-frame >> internal:control=enter-frame >> xpath=//span[text()='Prev']
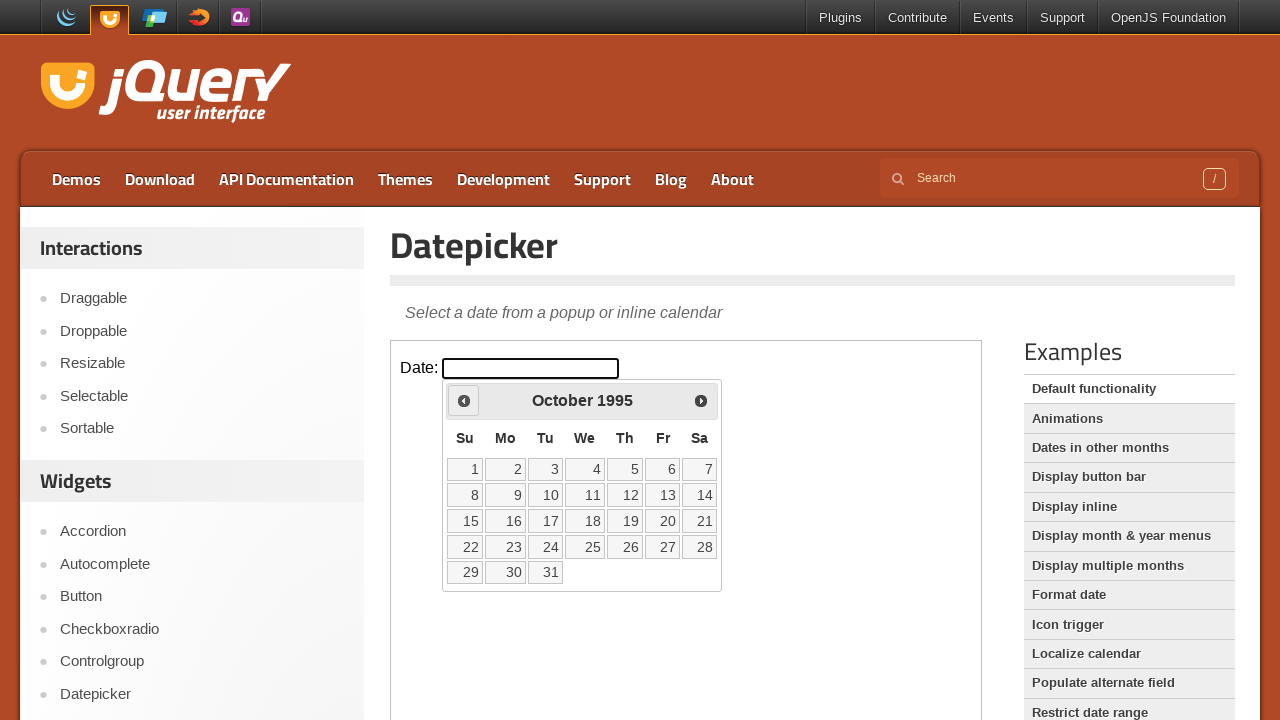

Clicked 'Prev' button to navigate to previous month at (464, 400) on .demo-frame >> internal:control=enter-frame >> xpath=//span[text()='Prev']
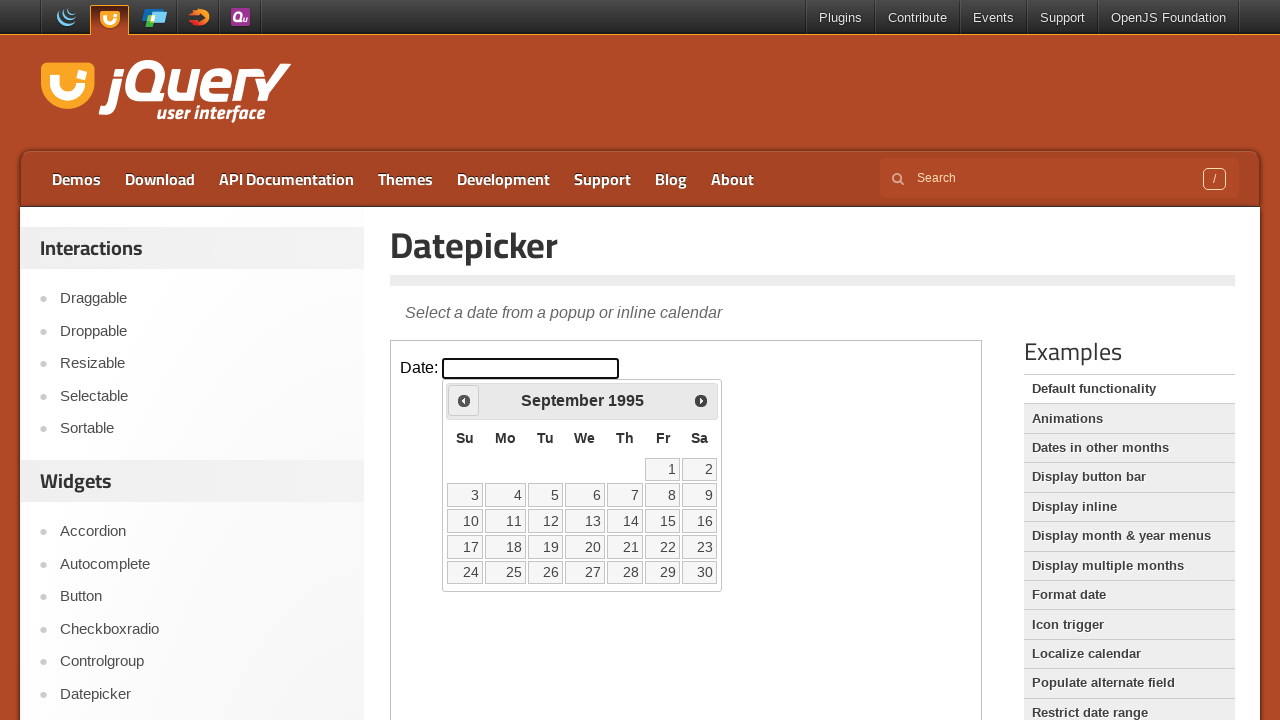

Clicked 'Prev' button to navigate to previous month at (464, 400) on .demo-frame >> internal:control=enter-frame >> xpath=//span[text()='Prev']
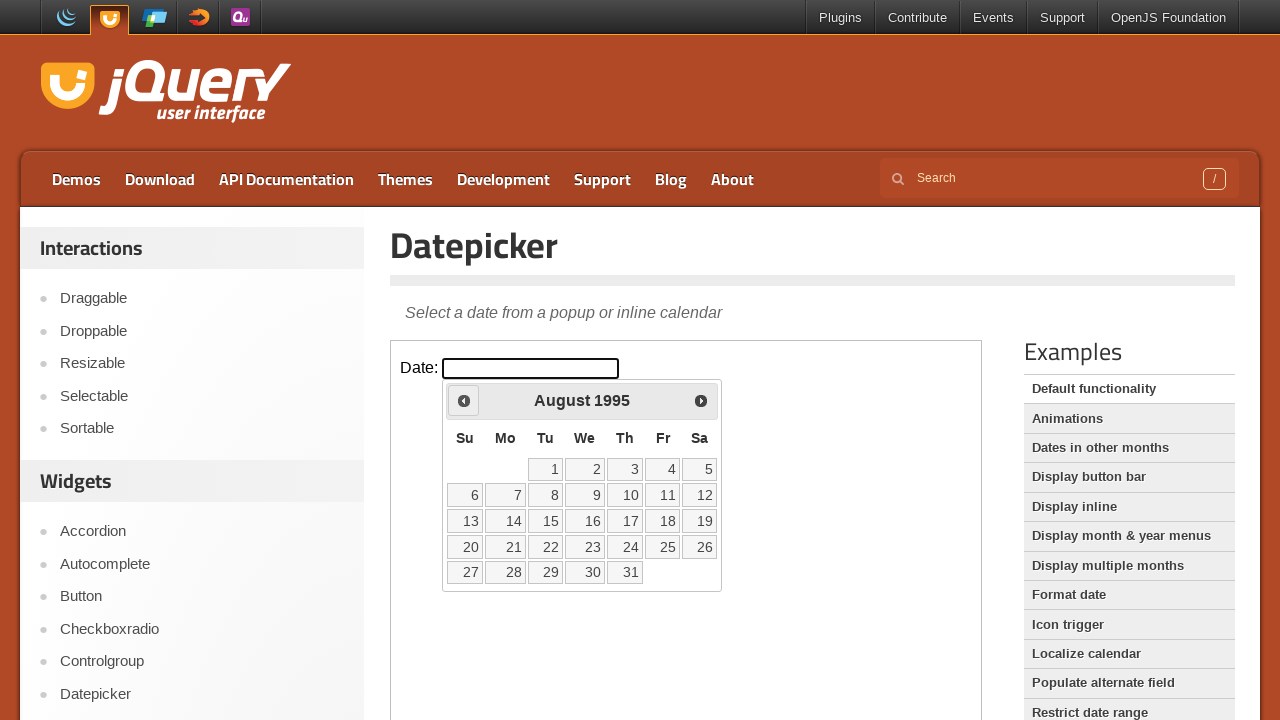

Clicked 'Prev' button to navigate to previous month at (464, 400) on .demo-frame >> internal:control=enter-frame >> xpath=//span[text()='Prev']
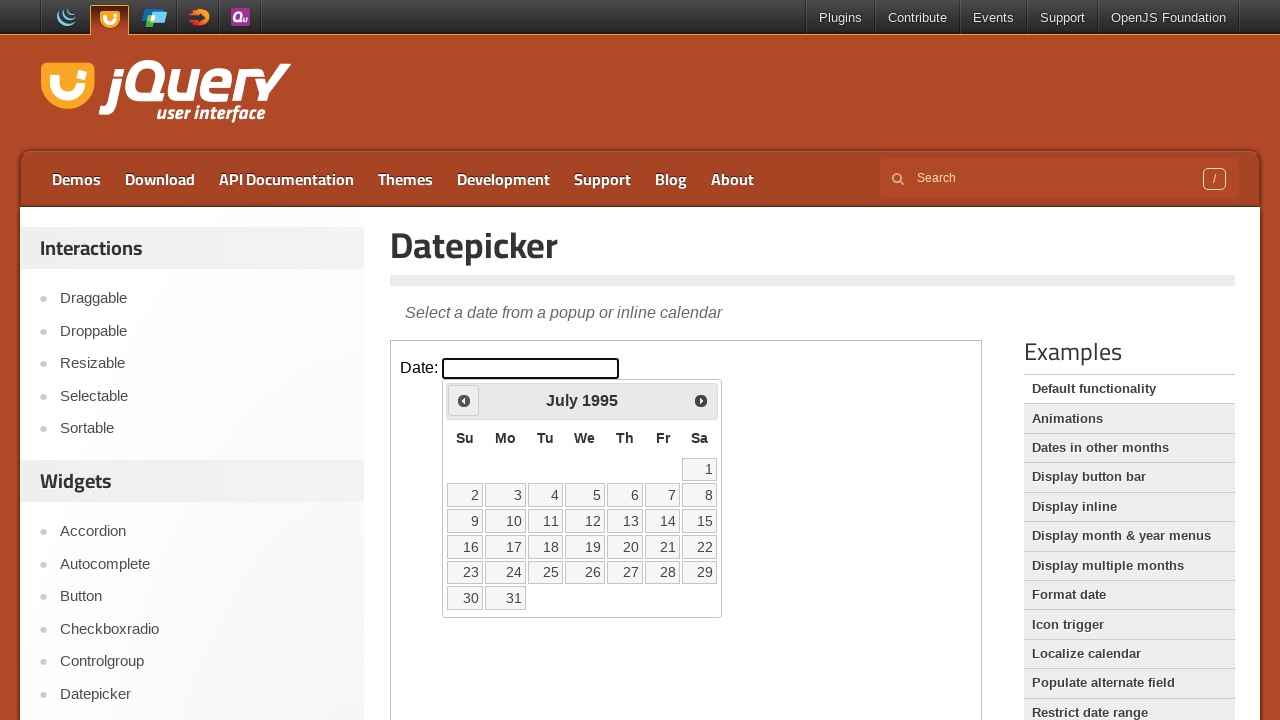

Clicked 'Prev' button to navigate to previous month at (464, 400) on .demo-frame >> internal:control=enter-frame >> xpath=//span[text()='Prev']
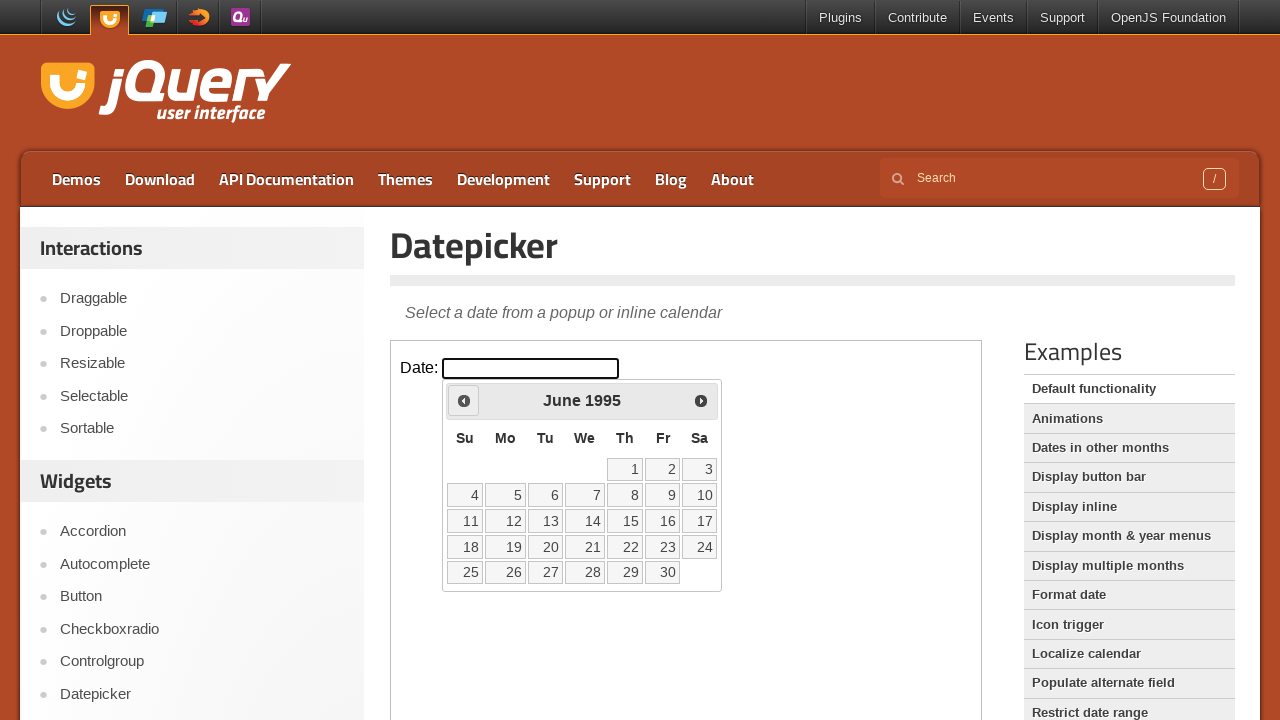

Clicked 'Prev' button to navigate to previous month at (464, 400) on .demo-frame >> internal:control=enter-frame >> xpath=//span[text()='Prev']
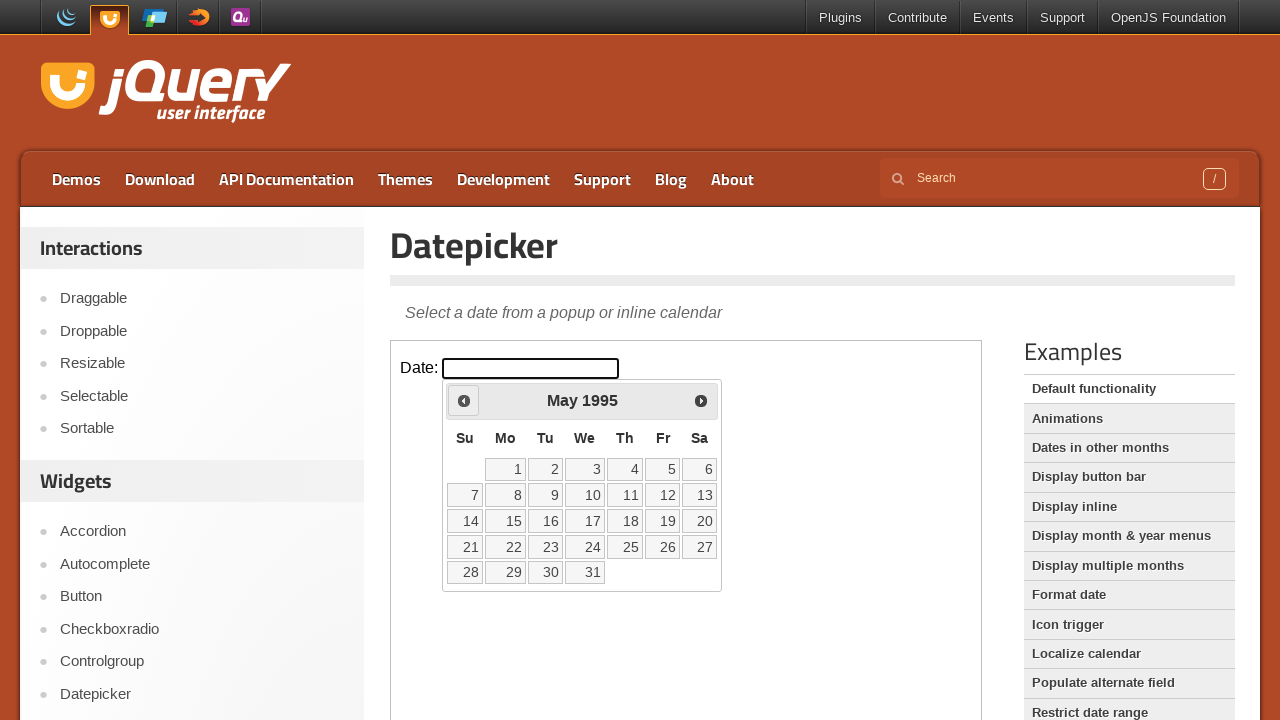

Clicked 'Prev' button to navigate to previous month at (464, 400) on .demo-frame >> internal:control=enter-frame >> xpath=//span[text()='Prev']
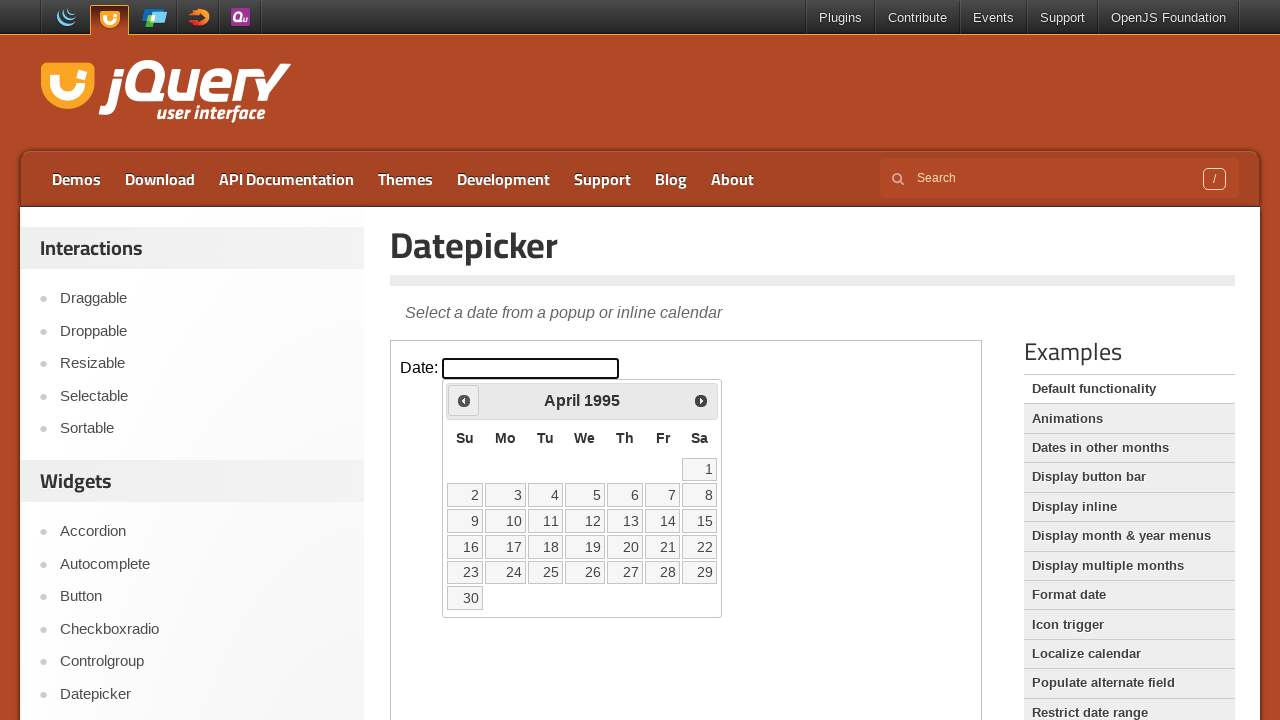

Clicked 'Prev' button to navigate to previous month at (464, 400) on .demo-frame >> internal:control=enter-frame >> xpath=//span[text()='Prev']
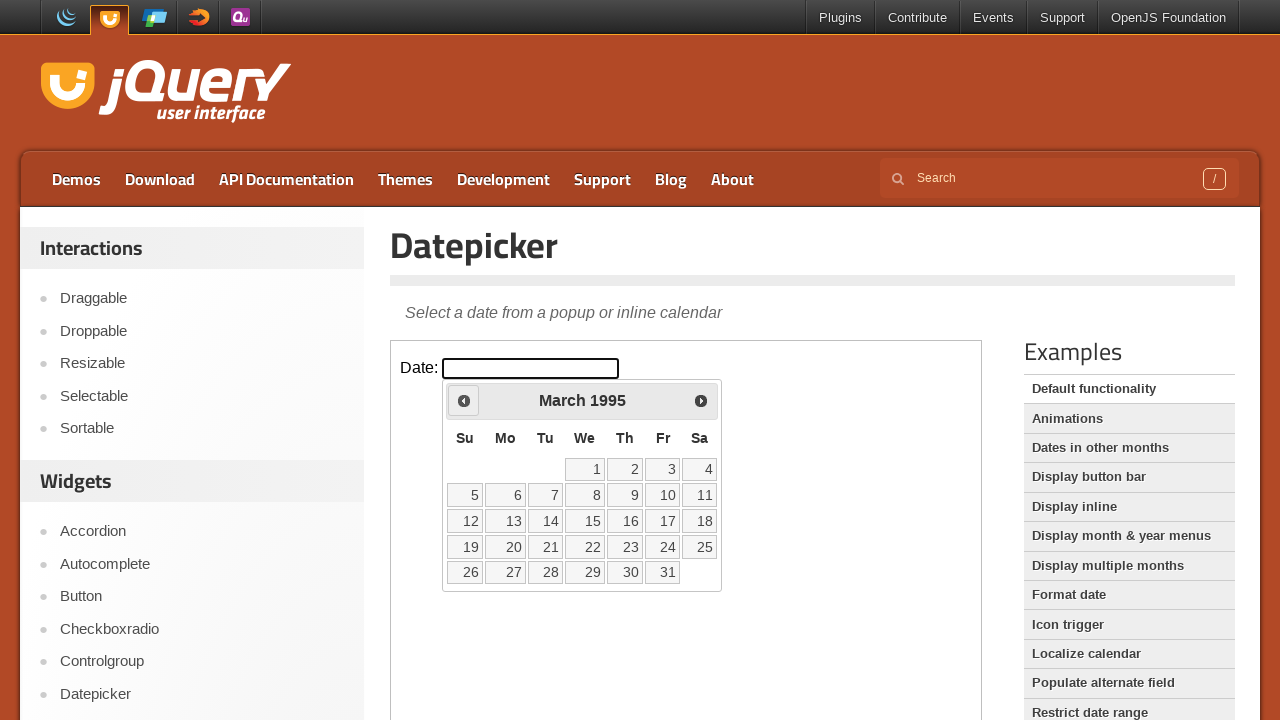

Clicked 'Prev' button to navigate to previous month at (464, 400) on .demo-frame >> internal:control=enter-frame >> xpath=//span[text()='Prev']
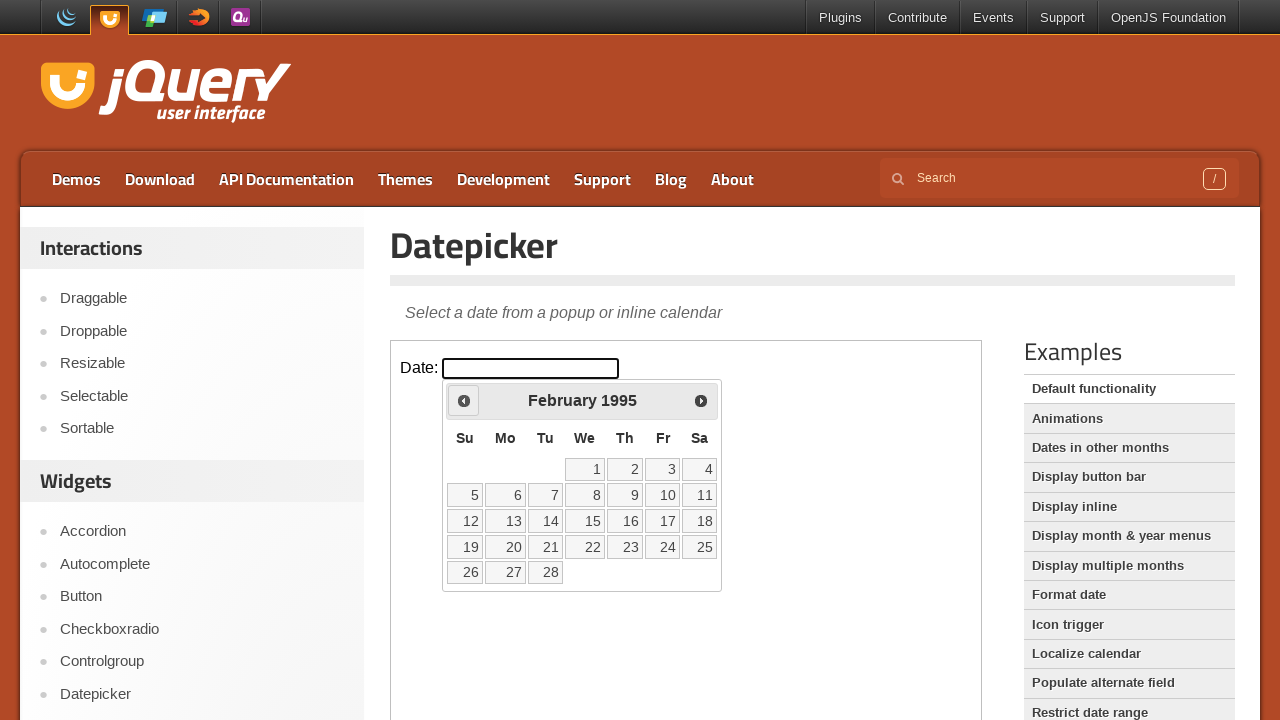

Clicked 'Prev' button to navigate to previous month at (464, 400) on .demo-frame >> internal:control=enter-frame >> xpath=//span[text()='Prev']
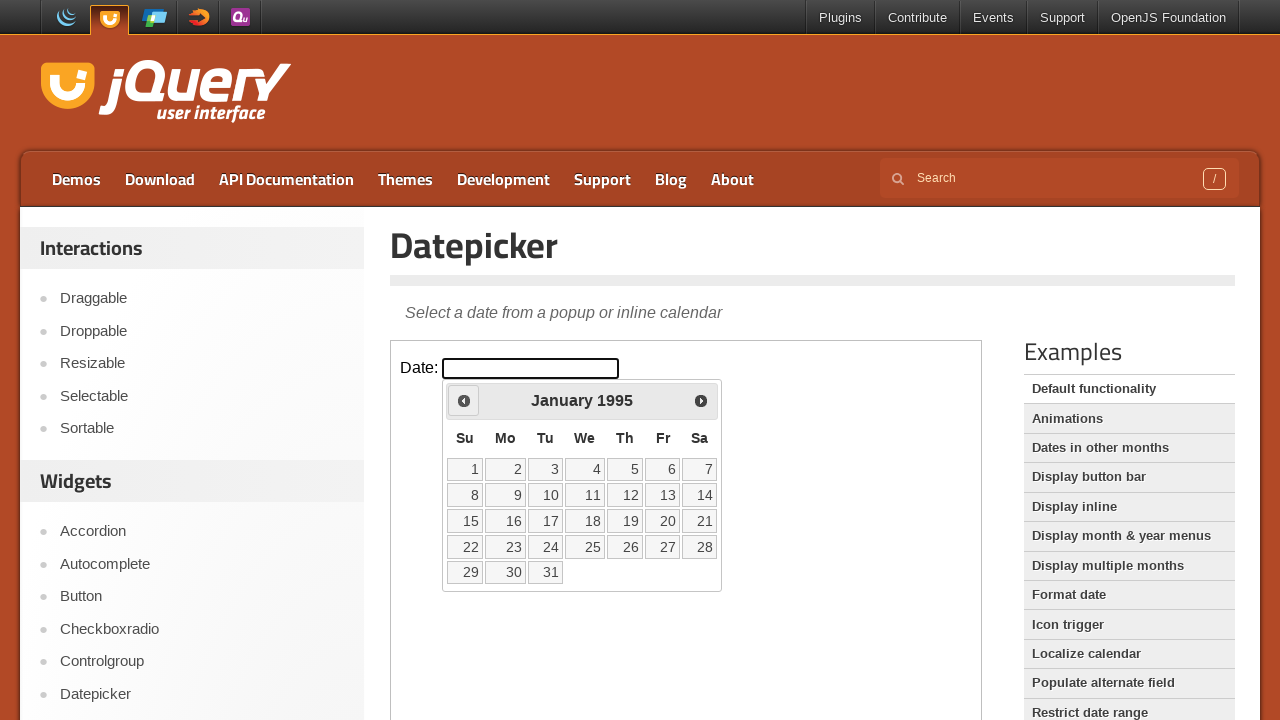

Clicked 'Prev' button to navigate to previous month at (464, 400) on .demo-frame >> internal:control=enter-frame >> xpath=//span[text()='Prev']
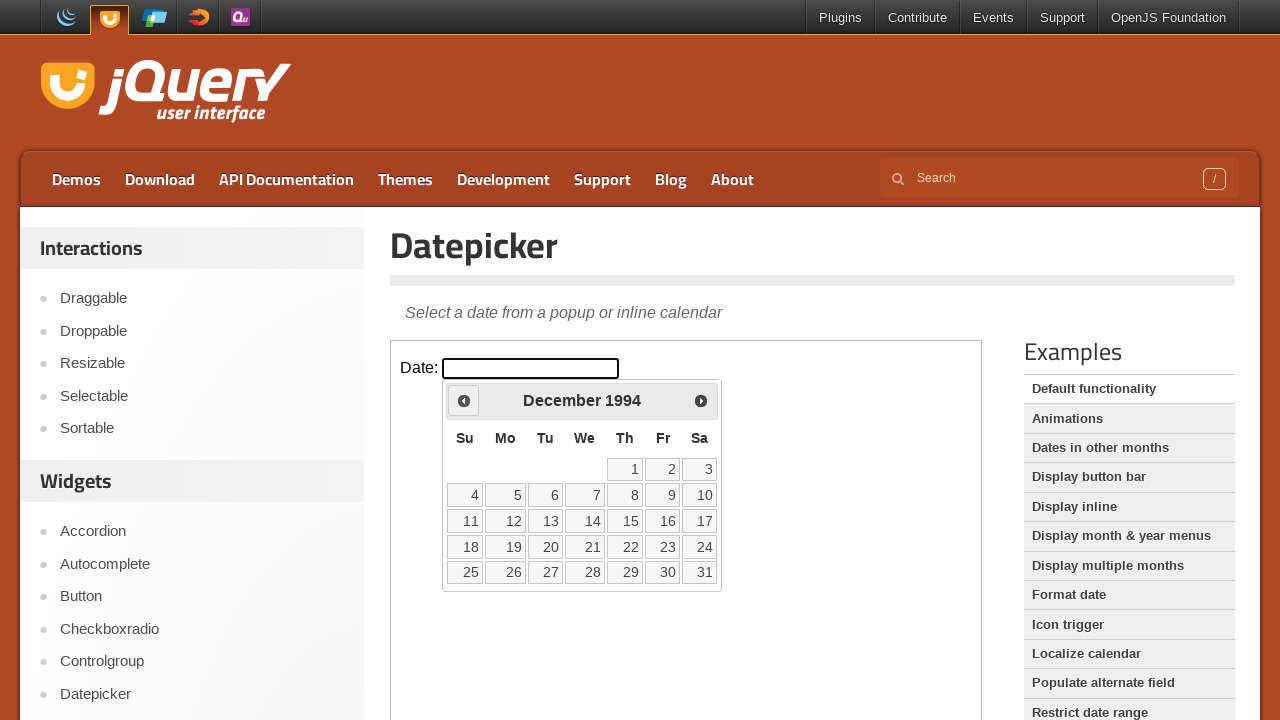

Clicked 'Prev' button to navigate to previous month at (464, 400) on .demo-frame >> internal:control=enter-frame >> xpath=//span[text()='Prev']
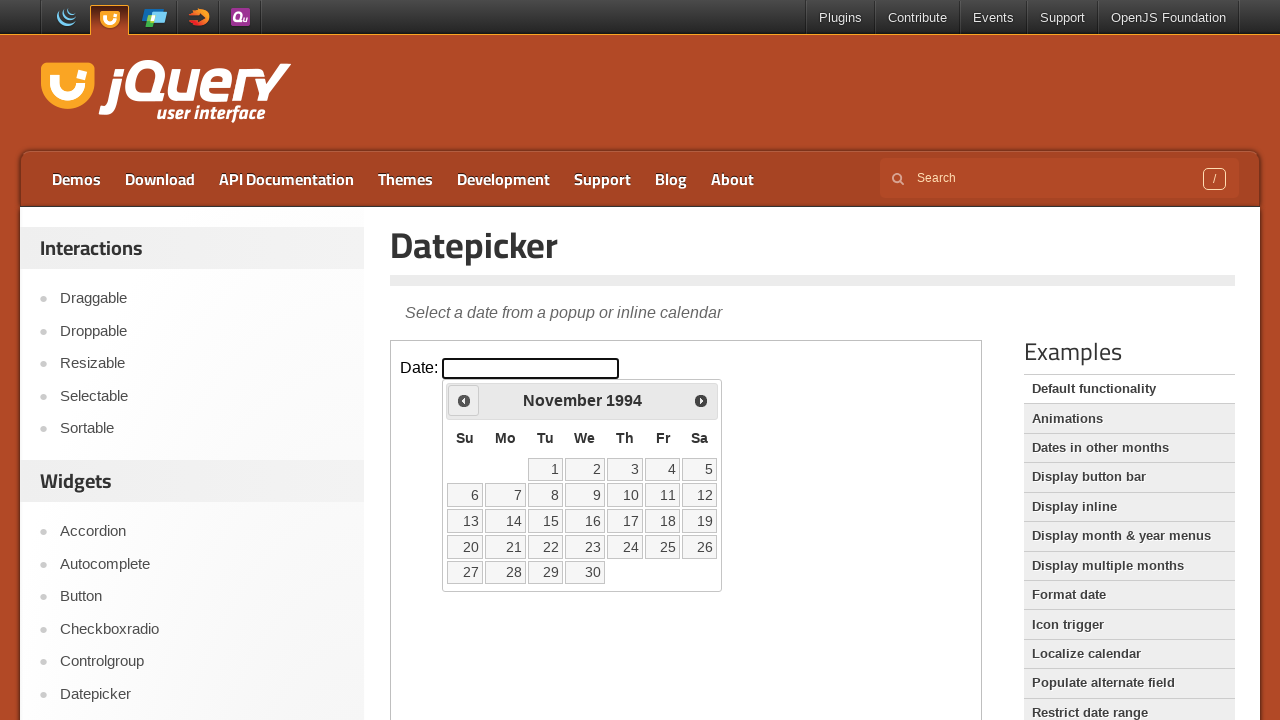

Clicked 'Prev' button to navigate to previous month at (464, 400) on .demo-frame >> internal:control=enter-frame >> xpath=//span[text()='Prev']
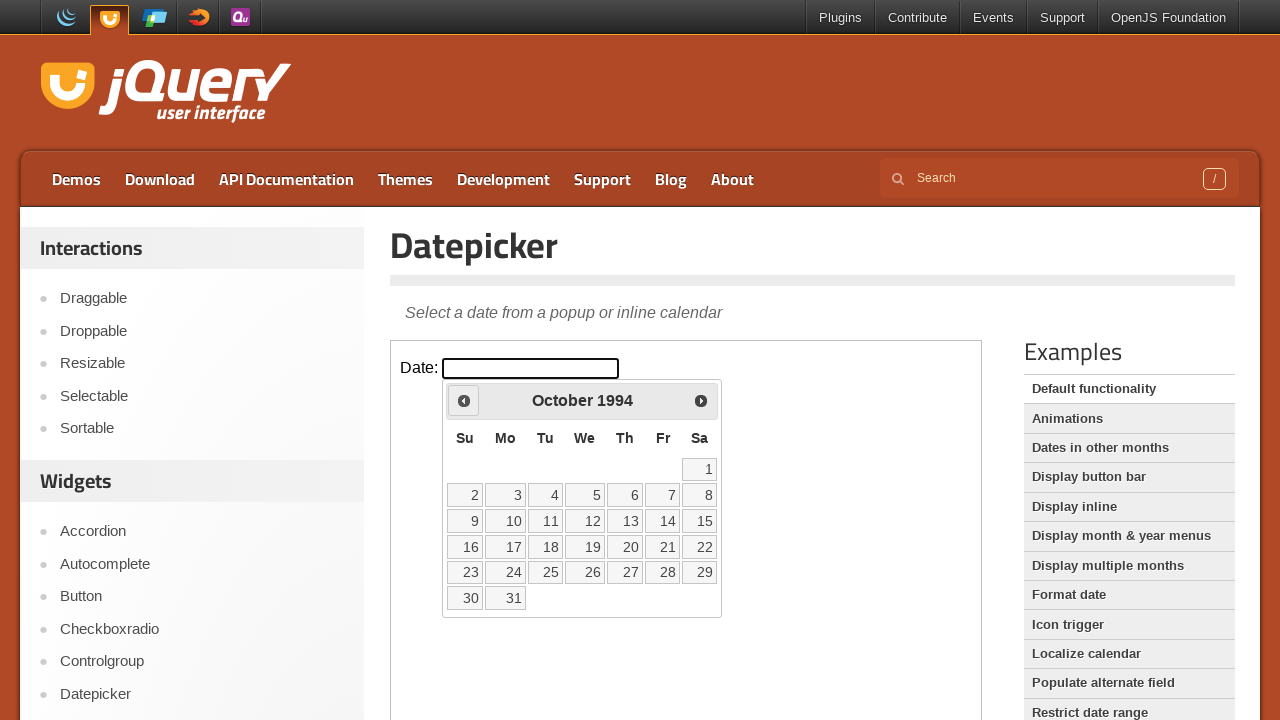

Clicked 'Prev' button to navigate to previous month at (464, 400) on .demo-frame >> internal:control=enter-frame >> xpath=//span[text()='Prev']
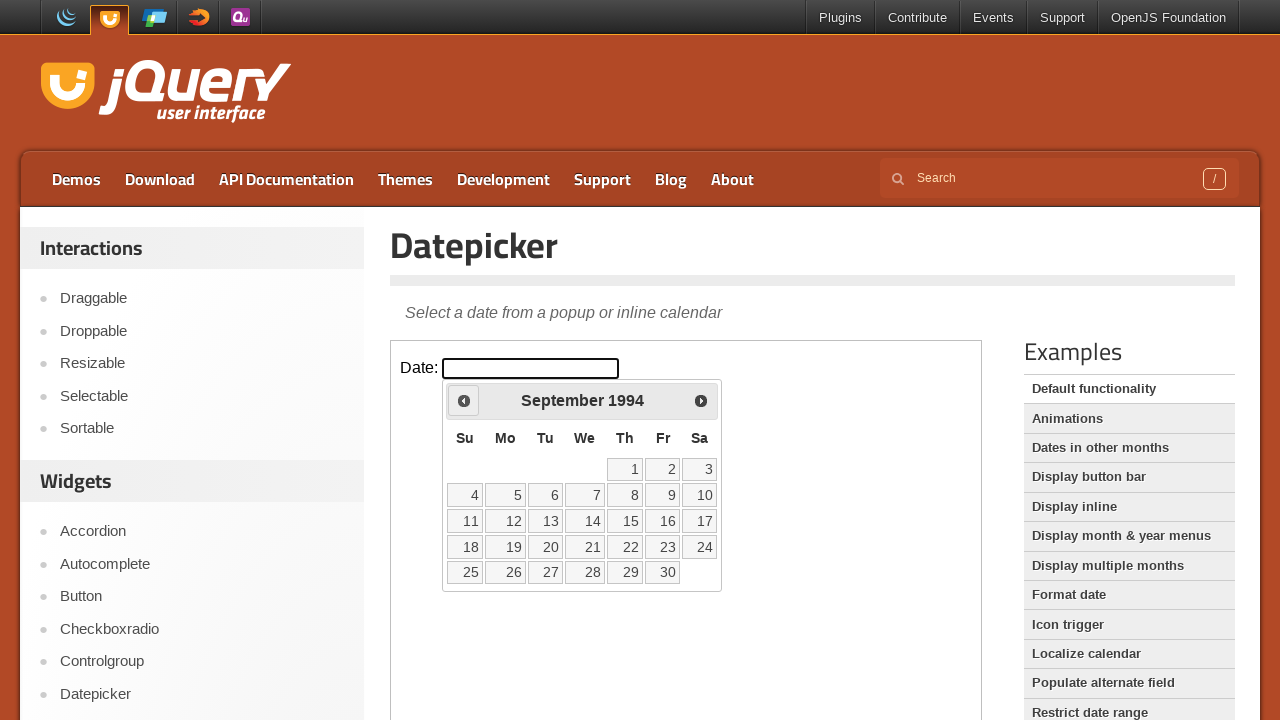

Clicked 'Prev' button to navigate to previous month at (464, 400) on .demo-frame >> internal:control=enter-frame >> xpath=//span[text()='Prev']
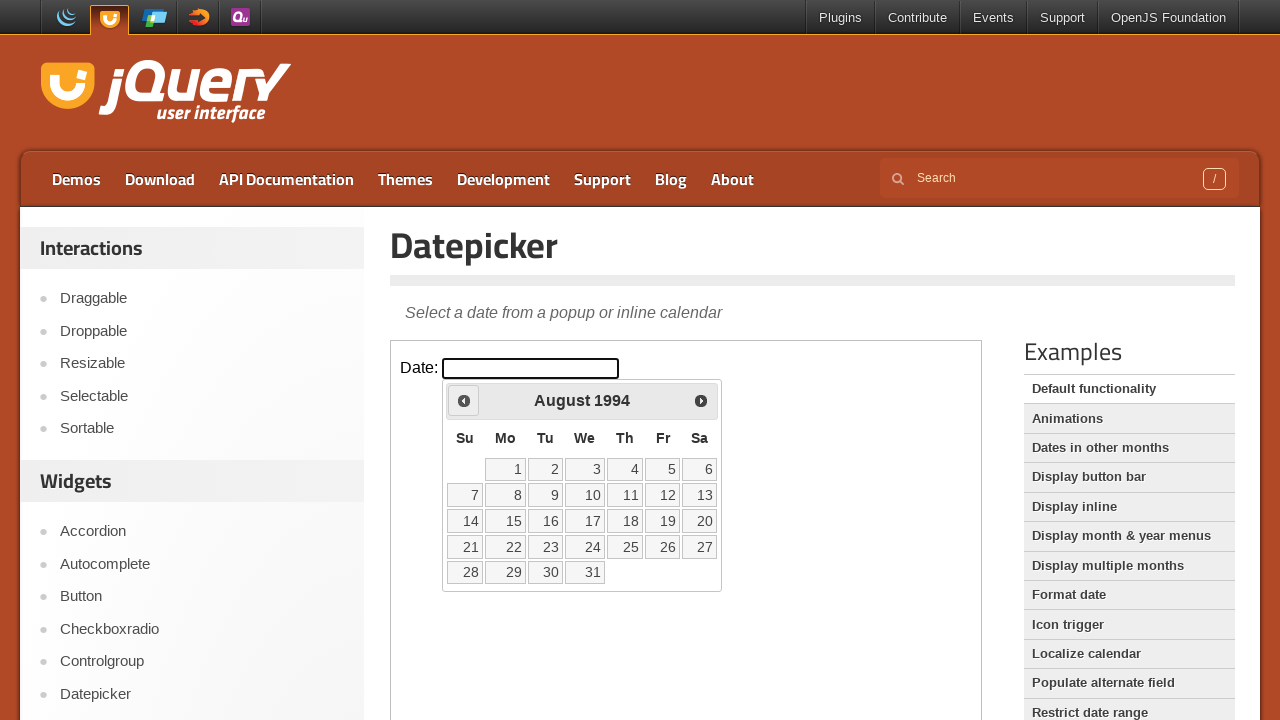

Clicked 'Prev' button to navigate to previous month at (464, 400) on .demo-frame >> internal:control=enter-frame >> xpath=//span[text()='Prev']
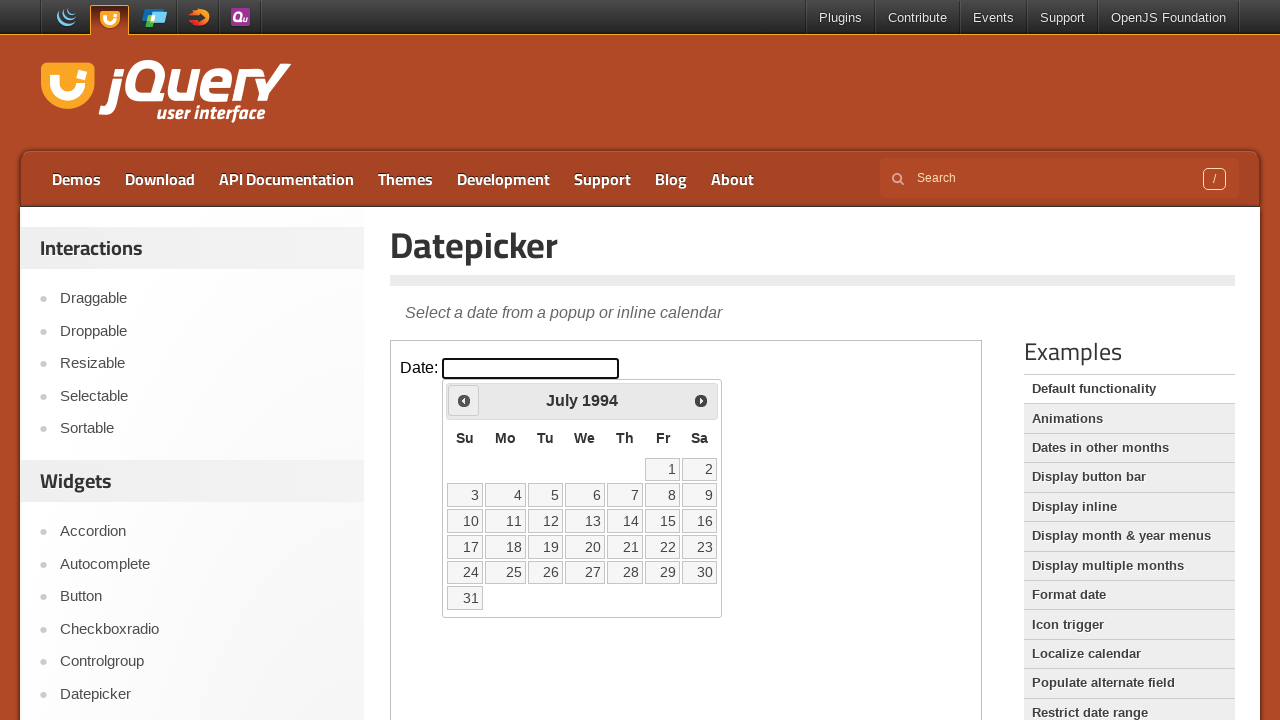

Clicked 'Prev' button to navigate to previous month at (464, 400) on .demo-frame >> internal:control=enter-frame >> xpath=//span[text()='Prev']
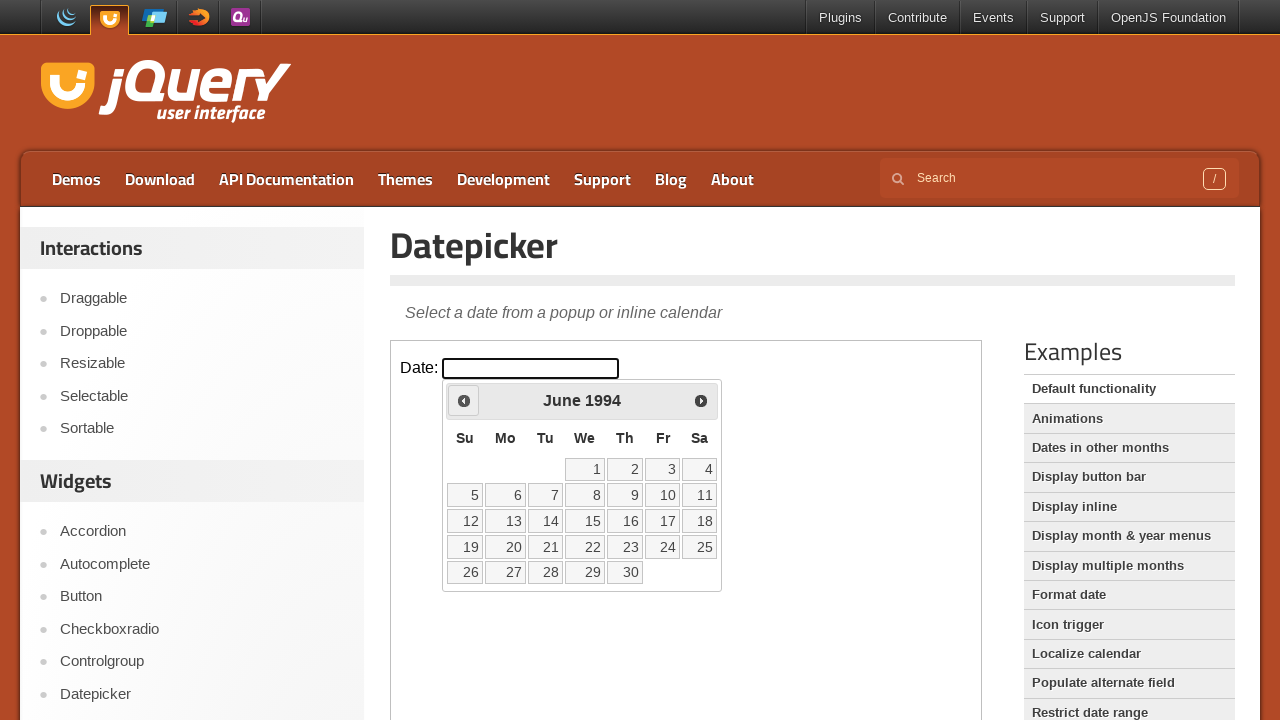

Clicked 'Prev' button to navigate to previous month at (464, 400) on .demo-frame >> internal:control=enter-frame >> xpath=//span[text()='Prev']
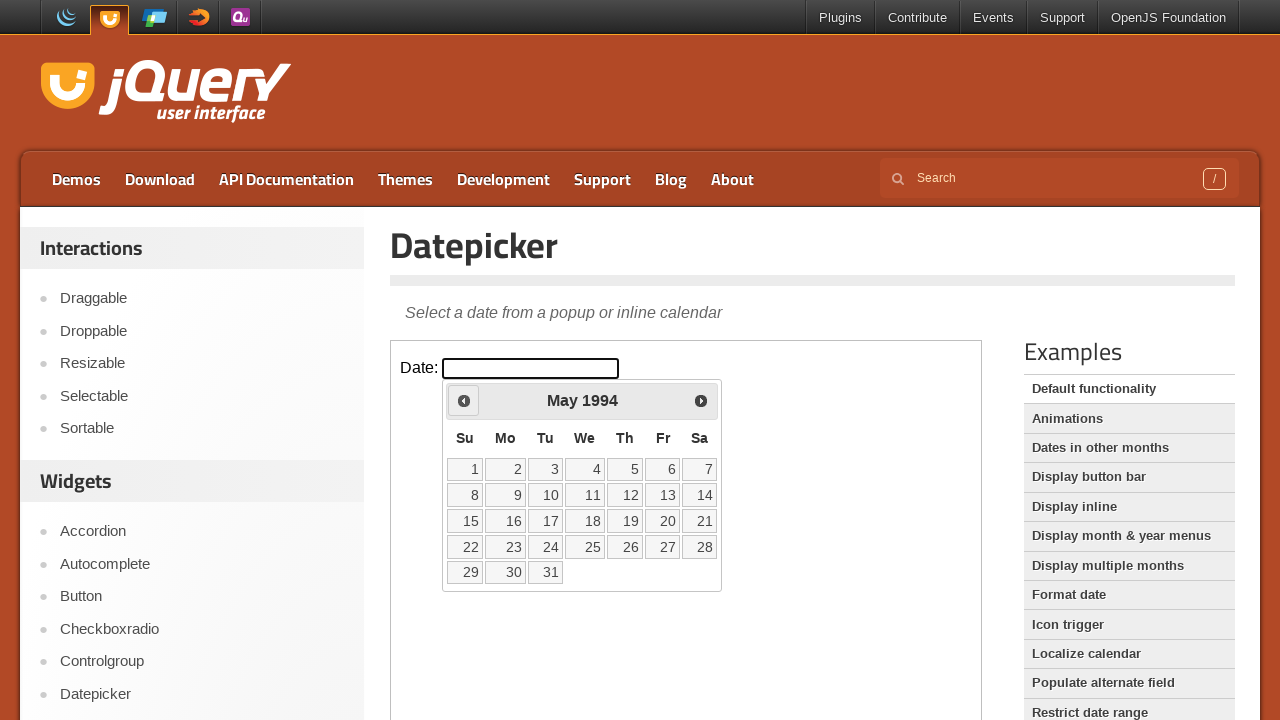

Clicked 'Prev' button to navigate to previous month at (464, 400) on .demo-frame >> internal:control=enter-frame >> xpath=//span[text()='Prev']
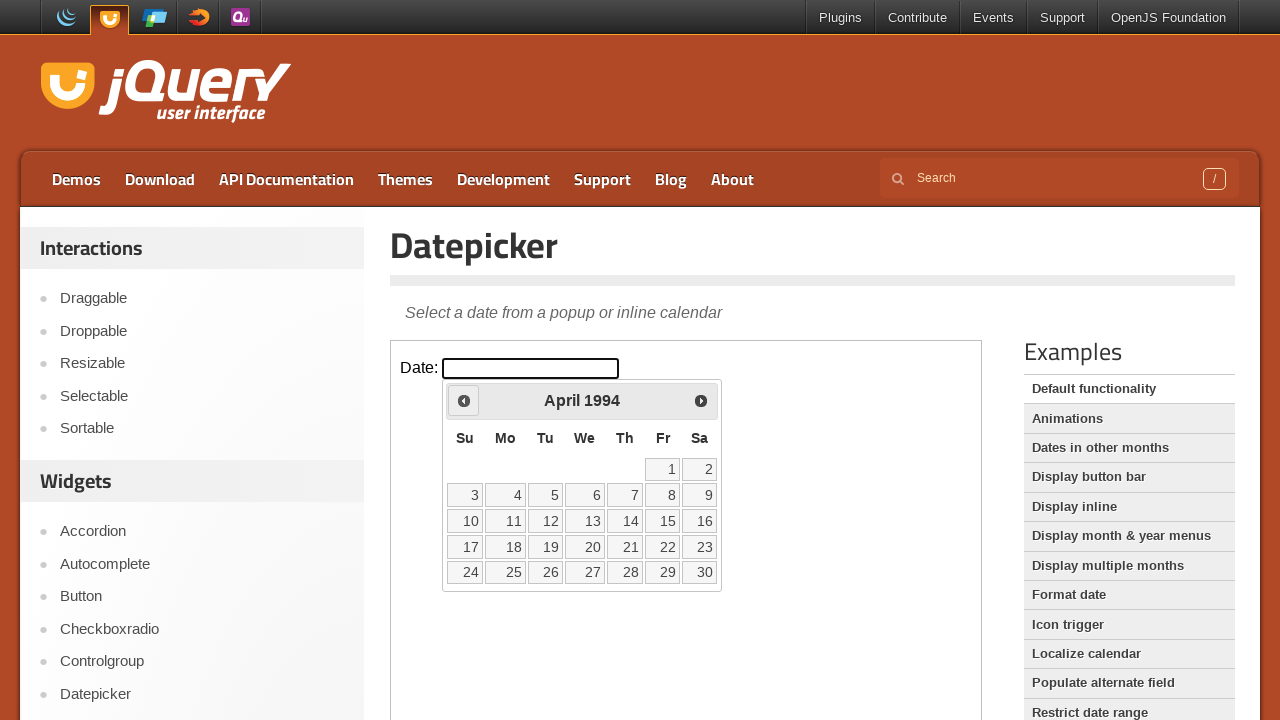

Clicked 'Prev' button to navigate to previous month at (464, 400) on .demo-frame >> internal:control=enter-frame >> xpath=//span[text()='Prev']
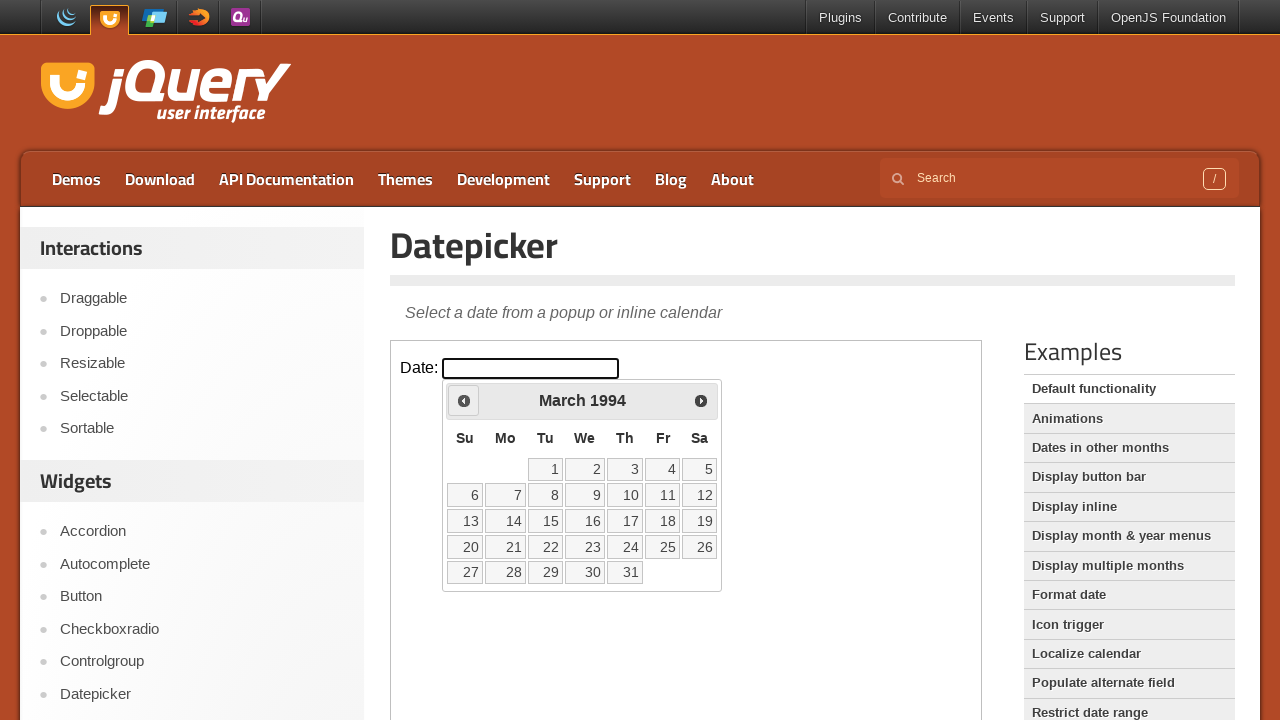

Clicked 'Prev' button to navigate to previous month at (464, 400) on .demo-frame >> internal:control=enter-frame >> xpath=//span[text()='Prev']
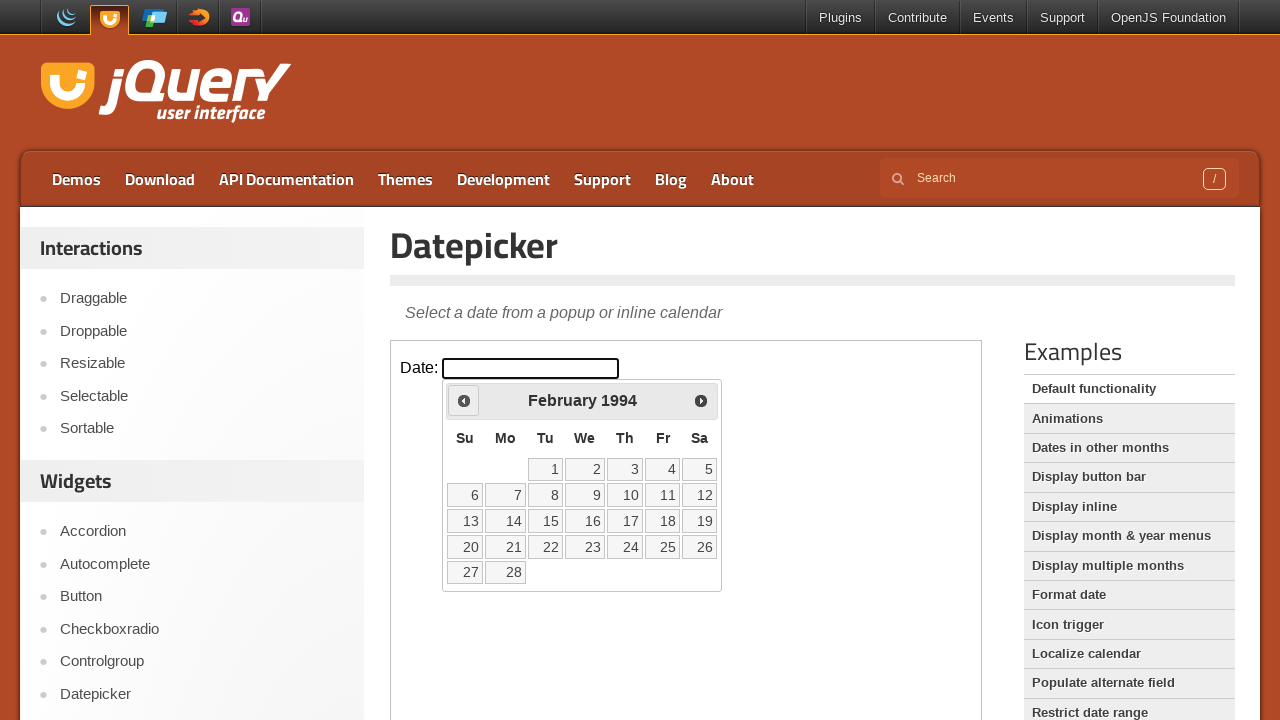

Clicked 'Prev' button to navigate to previous month at (464, 400) on .demo-frame >> internal:control=enter-frame >> xpath=//span[text()='Prev']
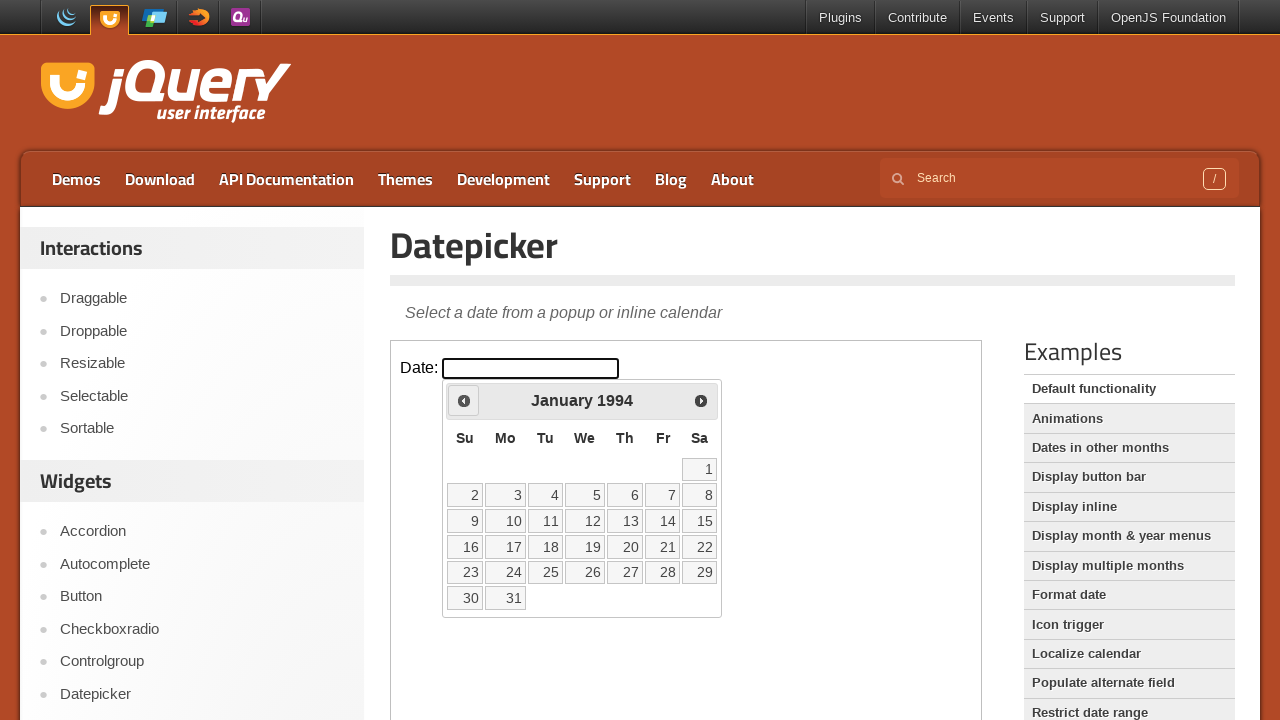

Clicked 'Prev' button to navigate to previous month at (464, 400) on .demo-frame >> internal:control=enter-frame >> xpath=//span[text()='Prev']
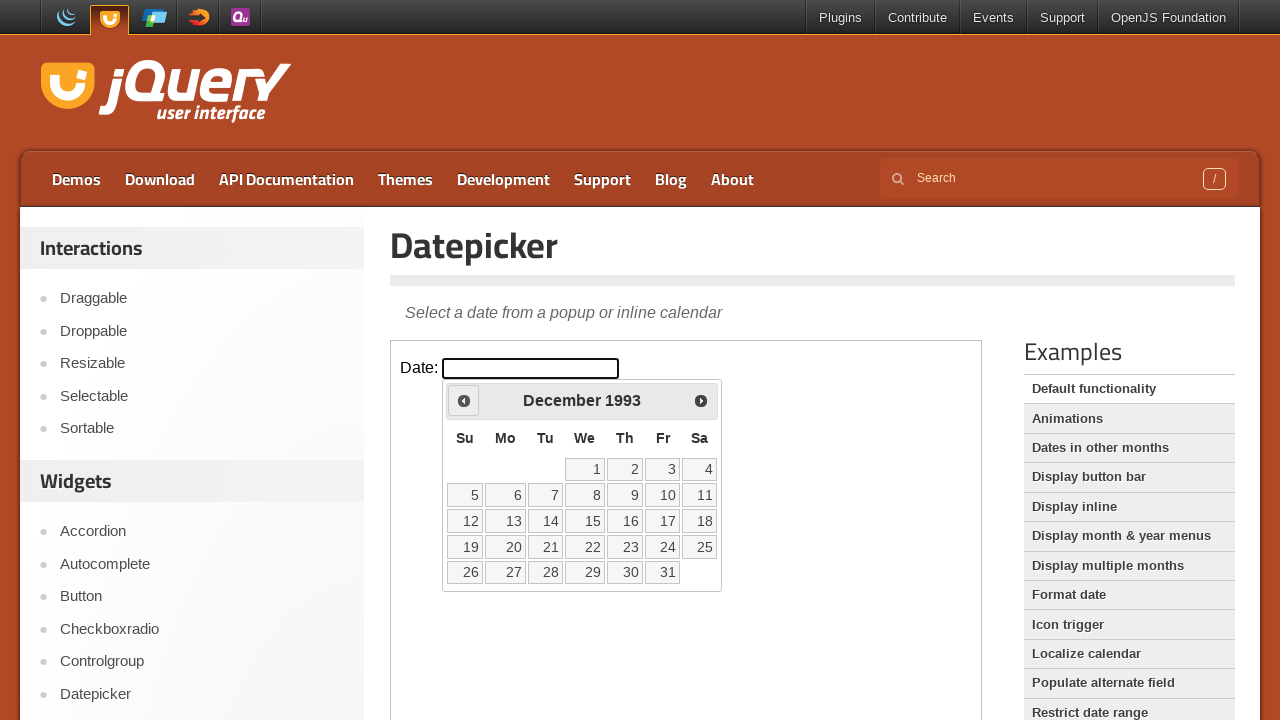

Clicked 'Prev' button to navigate to previous month at (464, 400) on .demo-frame >> internal:control=enter-frame >> xpath=//span[text()='Prev']
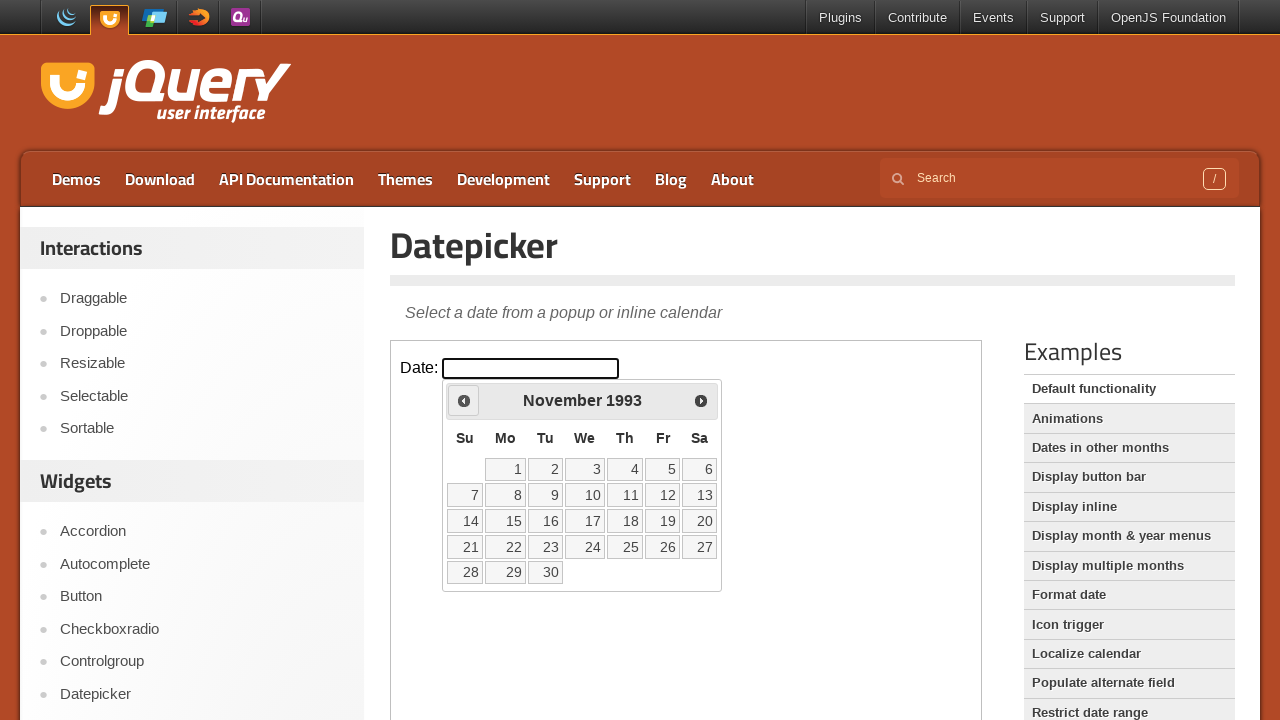

Clicked 'Prev' button to navigate to previous month at (464, 400) on .demo-frame >> internal:control=enter-frame >> xpath=//span[text()='Prev']
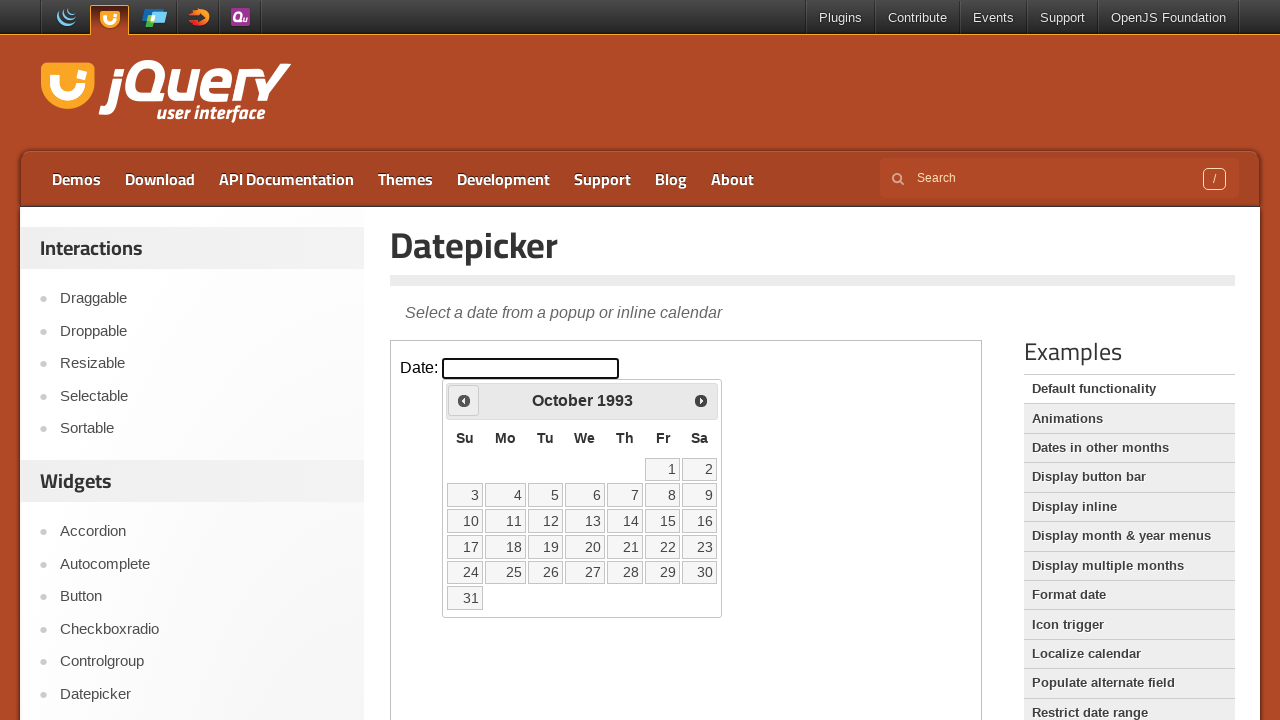

Clicked 'Prev' button to navigate to previous month at (464, 400) on .demo-frame >> internal:control=enter-frame >> xpath=//span[text()='Prev']
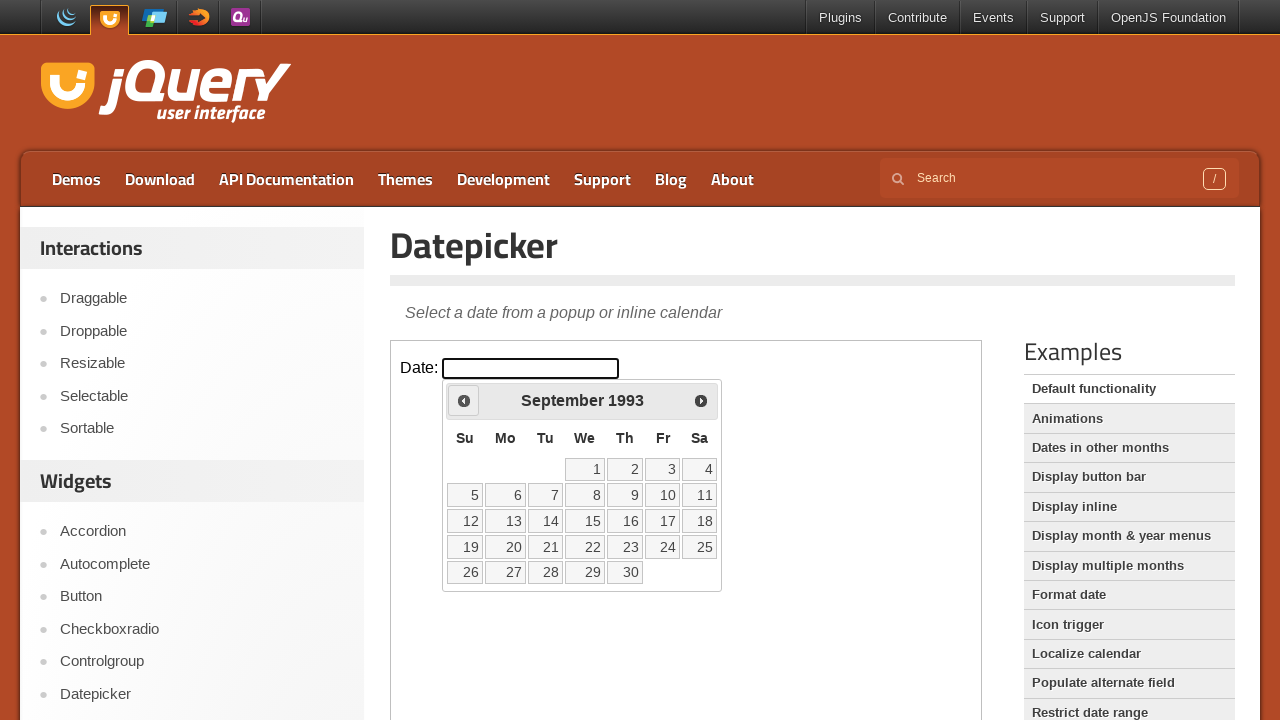

Clicked 'Prev' button to navigate to previous month at (464, 400) on .demo-frame >> internal:control=enter-frame >> xpath=//span[text()='Prev']
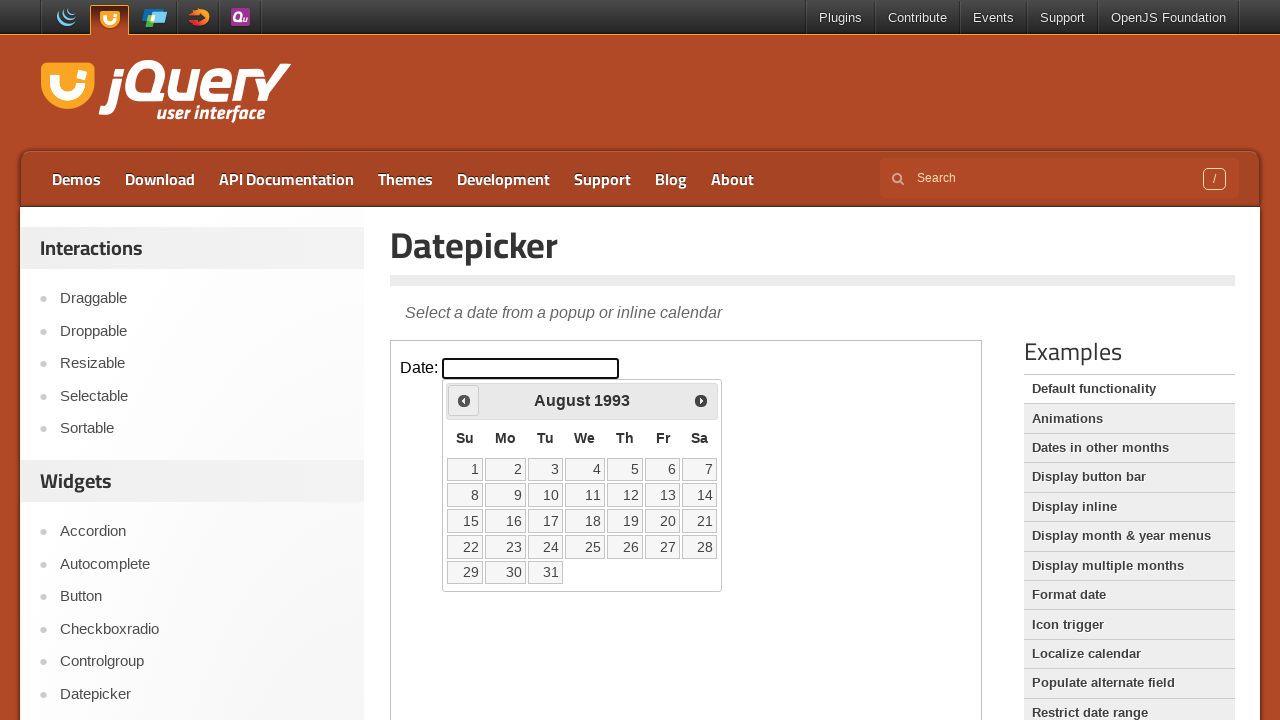

Clicked 'Prev' button to navigate to previous month at (464, 400) on .demo-frame >> internal:control=enter-frame >> xpath=//span[text()='Prev']
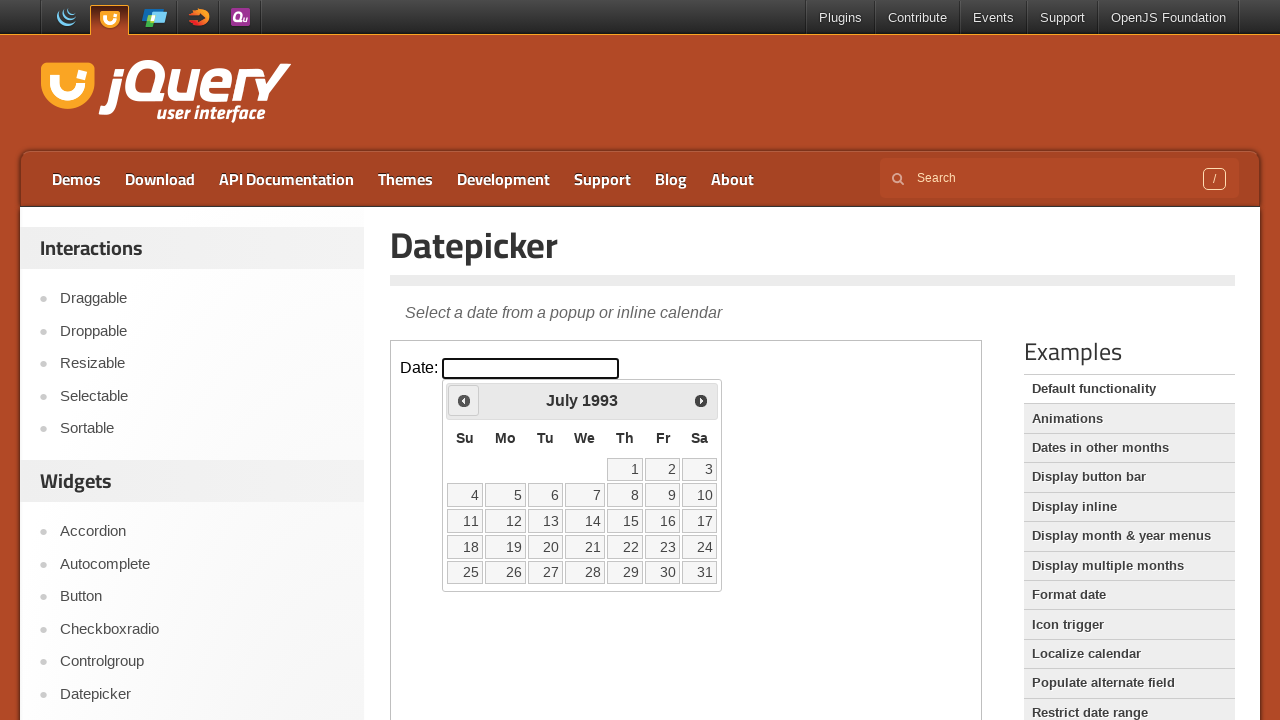

Clicked 'Prev' button to navigate to previous month at (464, 400) on .demo-frame >> internal:control=enter-frame >> xpath=//span[text()='Prev']
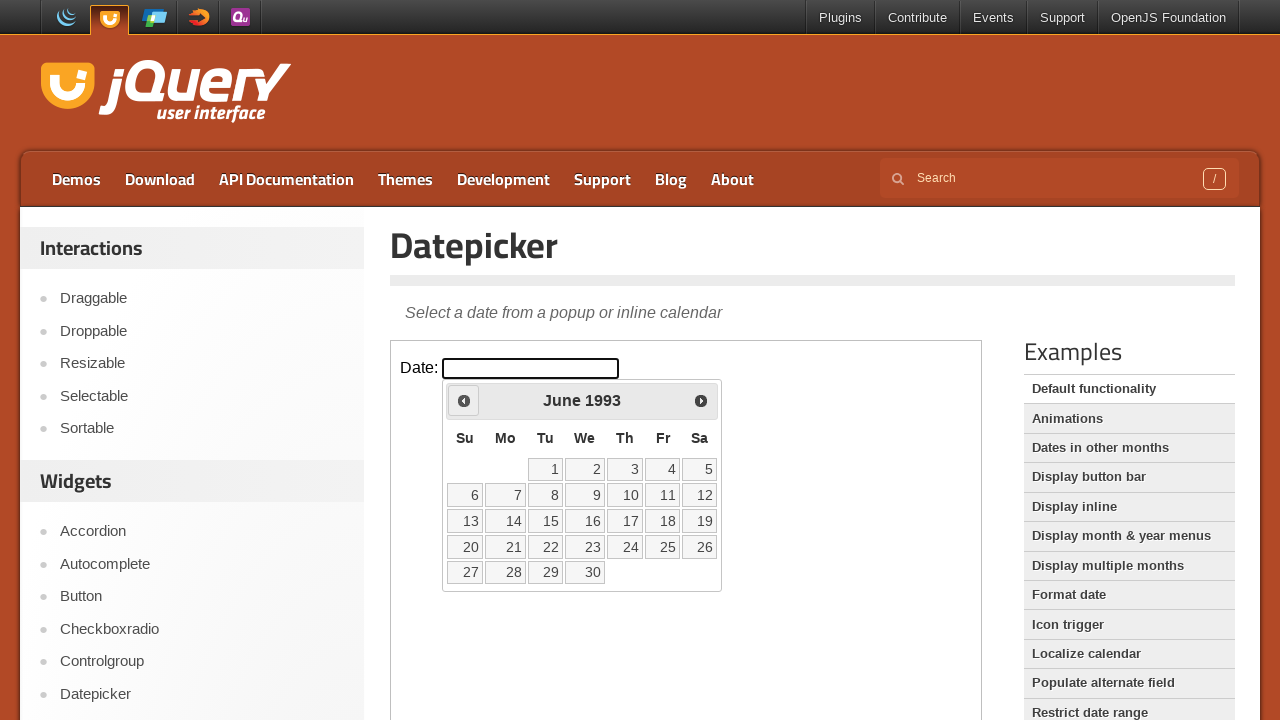

Clicked 'Prev' button to navigate to previous month at (464, 400) on .demo-frame >> internal:control=enter-frame >> xpath=//span[text()='Prev']
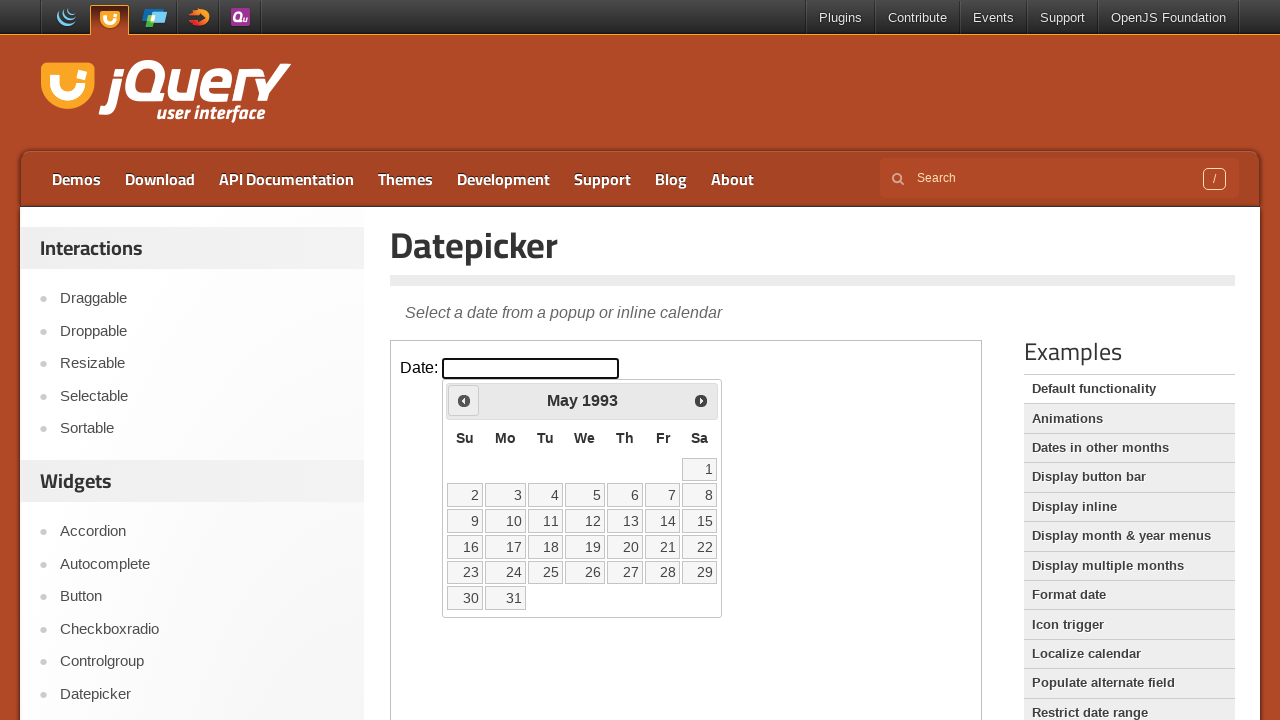

Clicked 'Prev' button to navigate to previous month at (464, 400) on .demo-frame >> internal:control=enter-frame >> xpath=//span[text()='Prev']
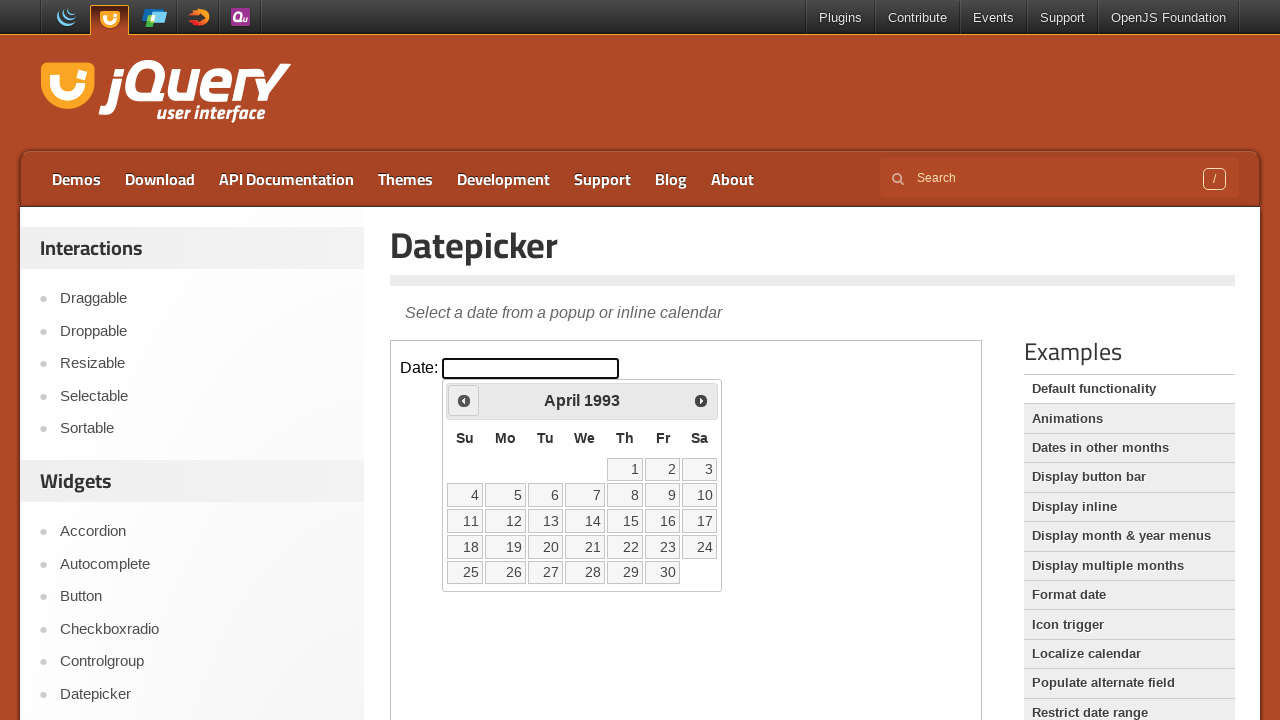

Clicked 'Prev' button to navigate to previous month at (464, 400) on .demo-frame >> internal:control=enter-frame >> xpath=//span[text()='Prev']
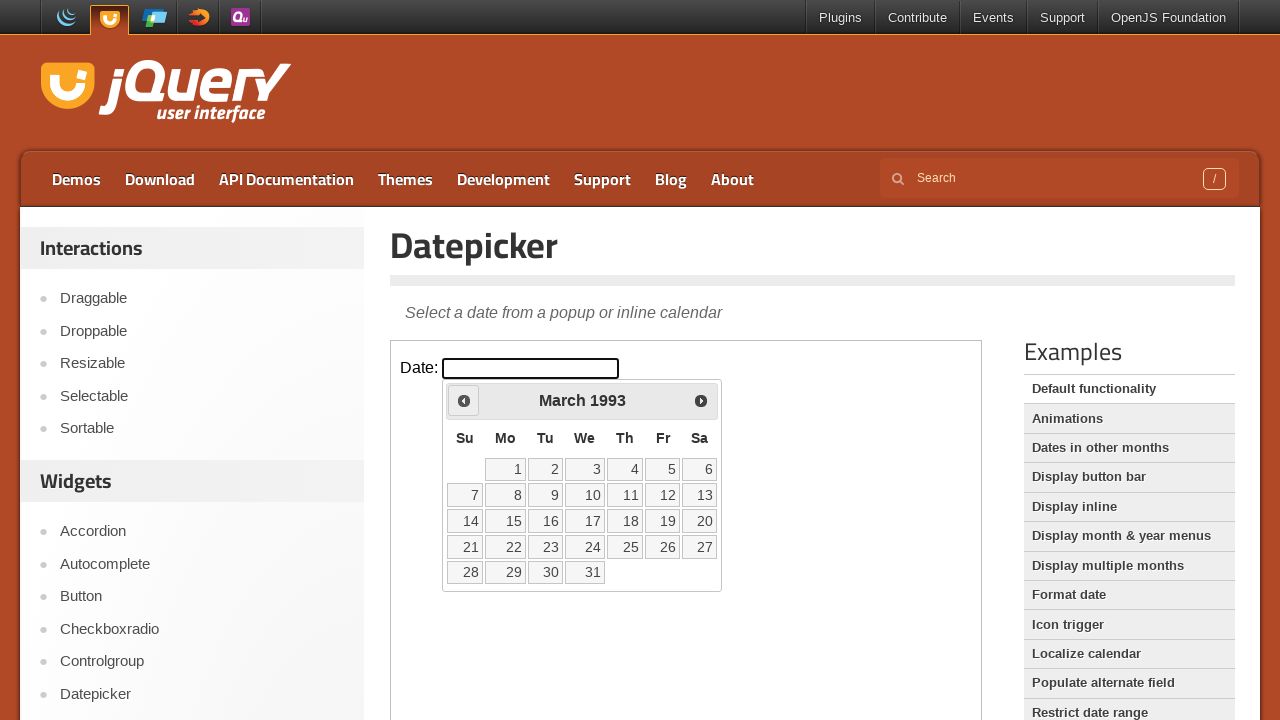

Clicked 'Prev' button to navigate to previous month at (464, 400) on .demo-frame >> internal:control=enter-frame >> xpath=//span[text()='Prev']
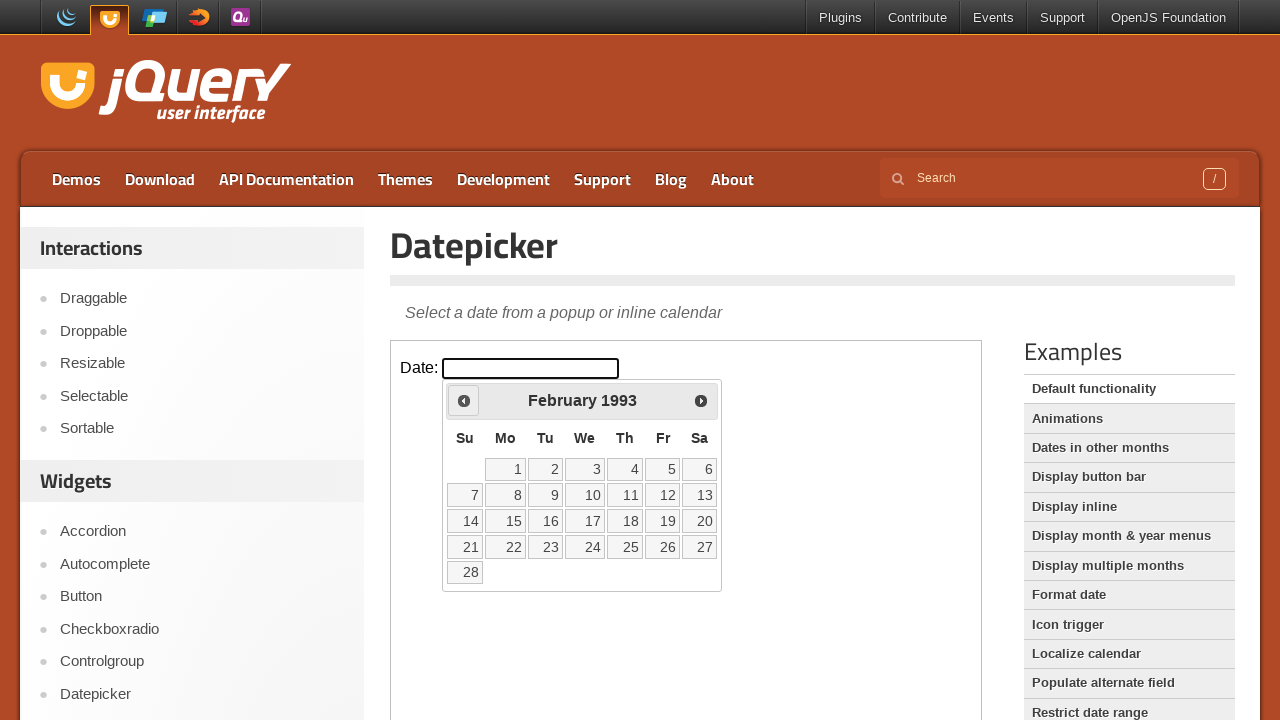

Clicked 'Prev' button to navigate to previous month at (464, 400) on .demo-frame >> internal:control=enter-frame >> xpath=//span[text()='Prev']
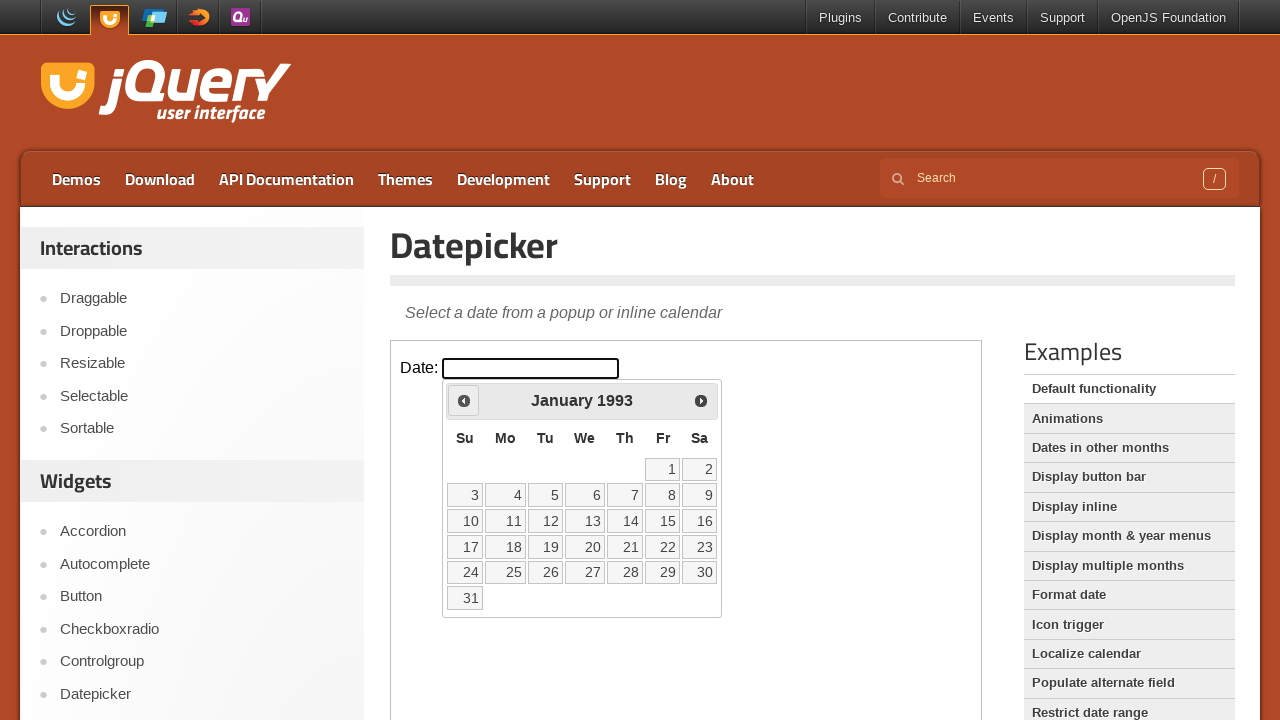

Clicked 'Prev' button to navigate to previous month at (464, 400) on .demo-frame >> internal:control=enter-frame >> xpath=//span[text()='Prev']
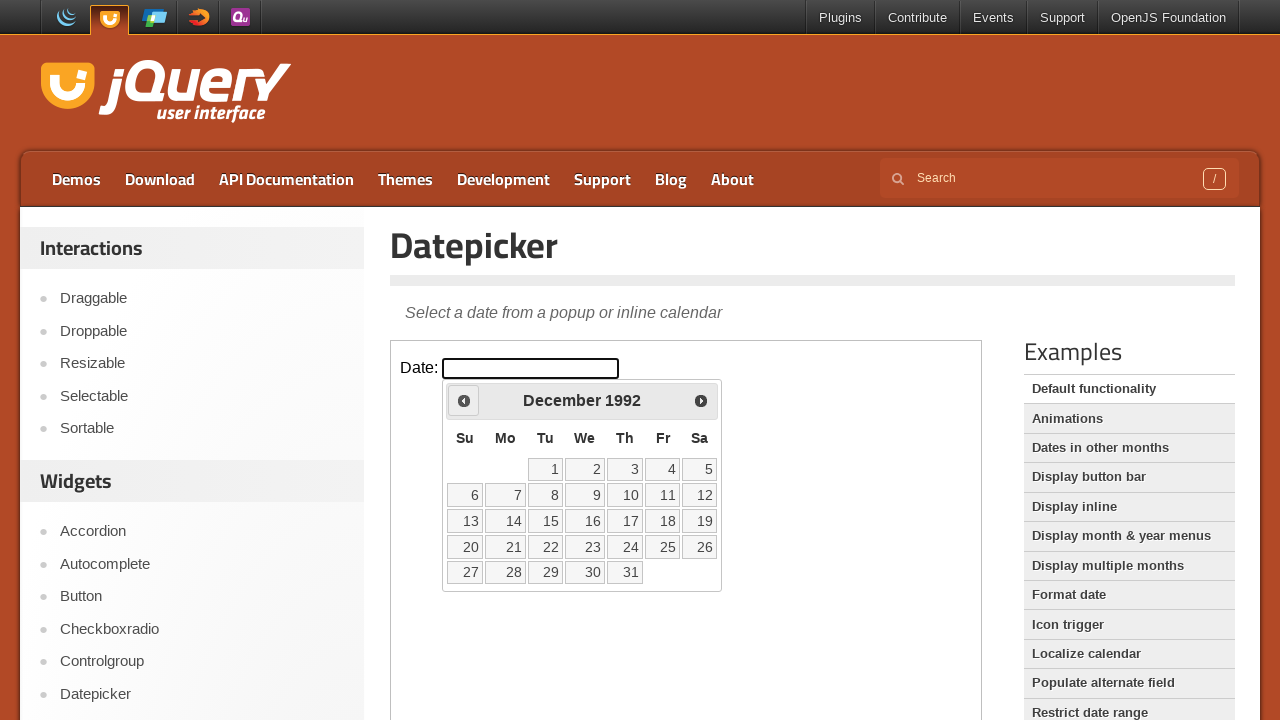

Clicked 'Prev' button to navigate to previous month at (464, 400) on .demo-frame >> internal:control=enter-frame >> xpath=//span[text()='Prev']
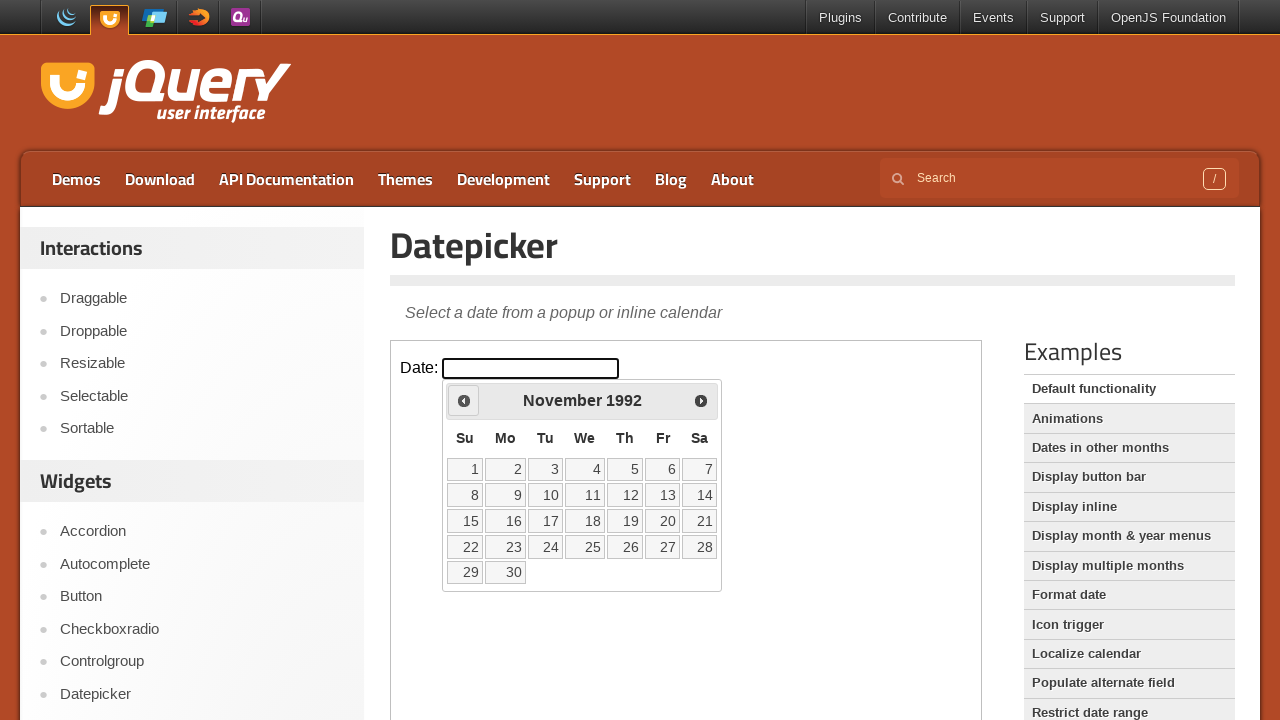

Clicked 'Prev' button to navigate to previous month at (464, 400) on .demo-frame >> internal:control=enter-frame >> xpath=//span[text()='Prev']
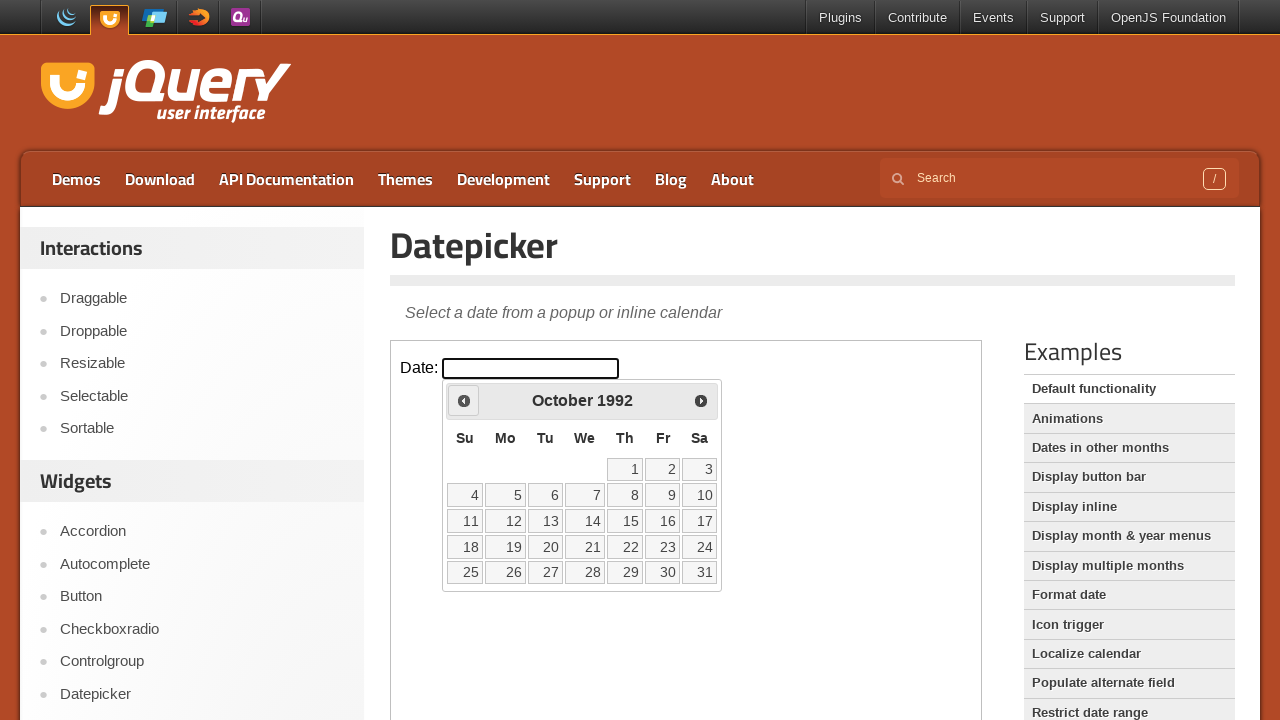

Clicked 'Prev' button to navigate to previous month at (464, 400) on .demo-frame >> internal:control=enter-frame >> xpath=//span[text()='Prev']
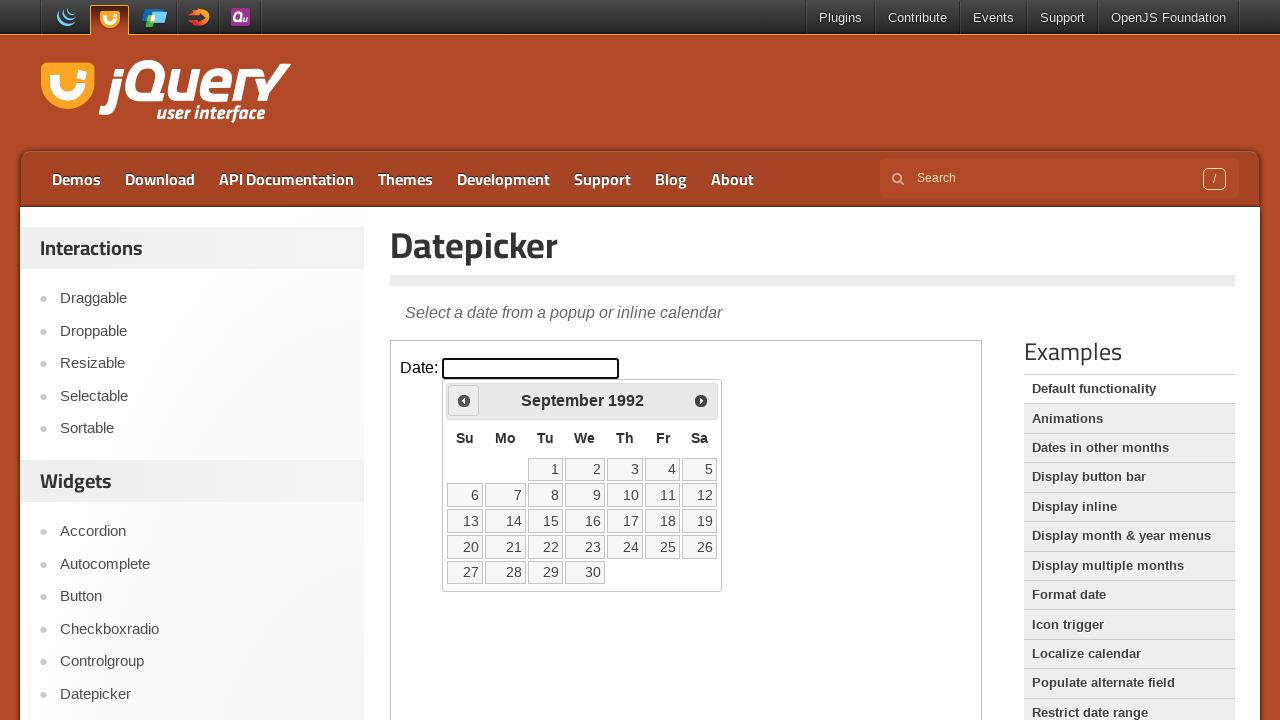

Clicked 'Prev' button to navigate to previous month at (464, 400) on .demo-frame >> internal:control=enter-frame >> xpath=//span[text()='Prev']
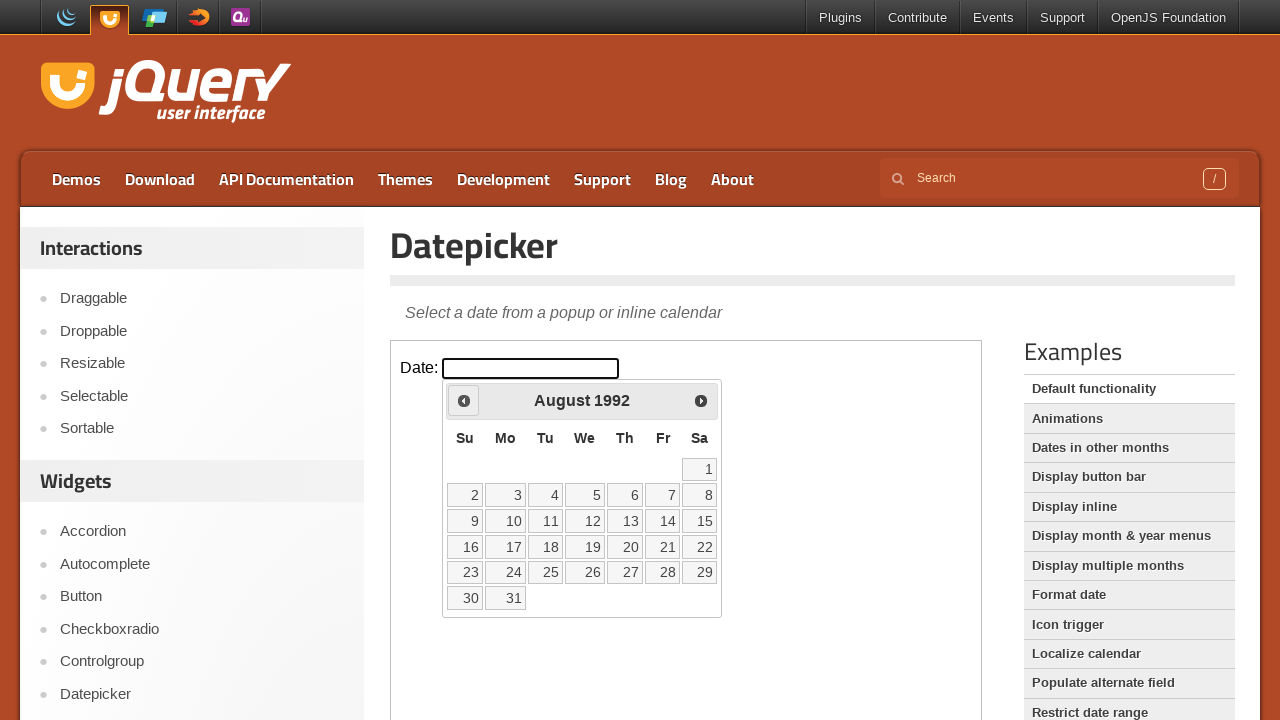

Clicked 'Prev' button to navigate to previous month at (464, 400) on .demo-frame >> internal:control=enter-frame >> xpath=//span[text()='Prev']
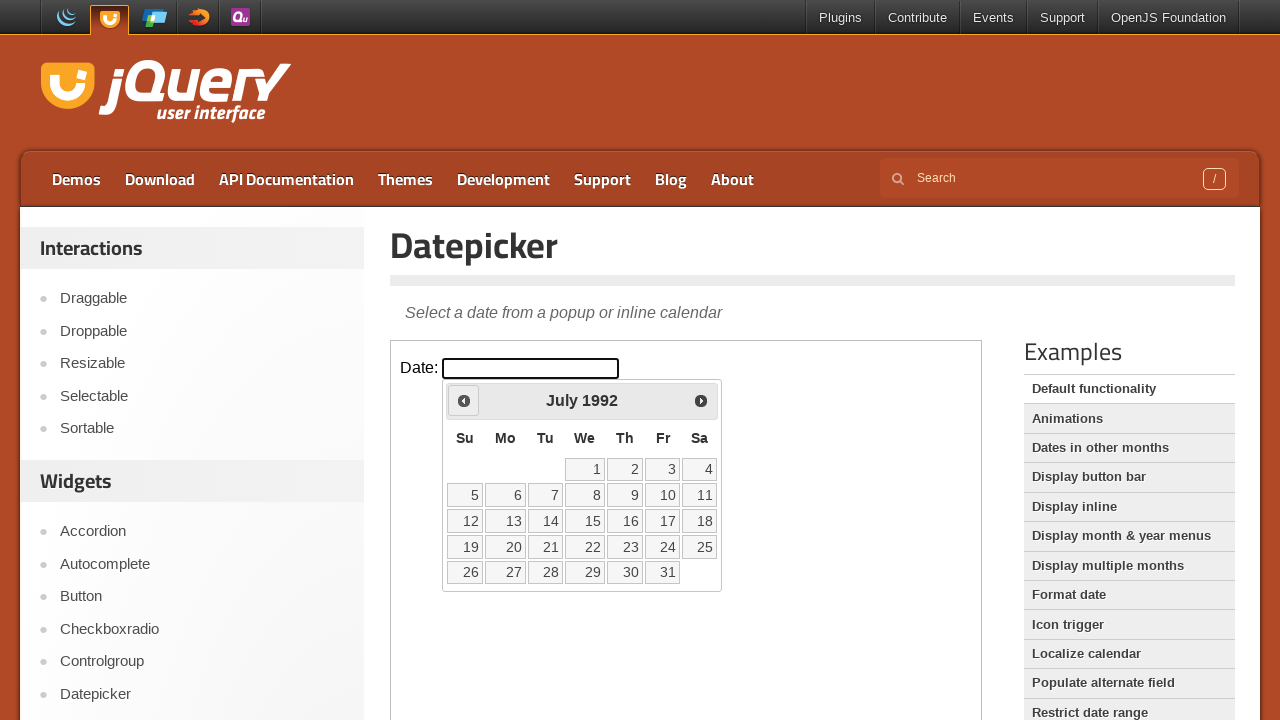

Clicked 'Prev' button to navigate to previous month at (464, 400) on .demo-frame >> internal:control=enter-frame >> xpath=//span[text()='Prev']
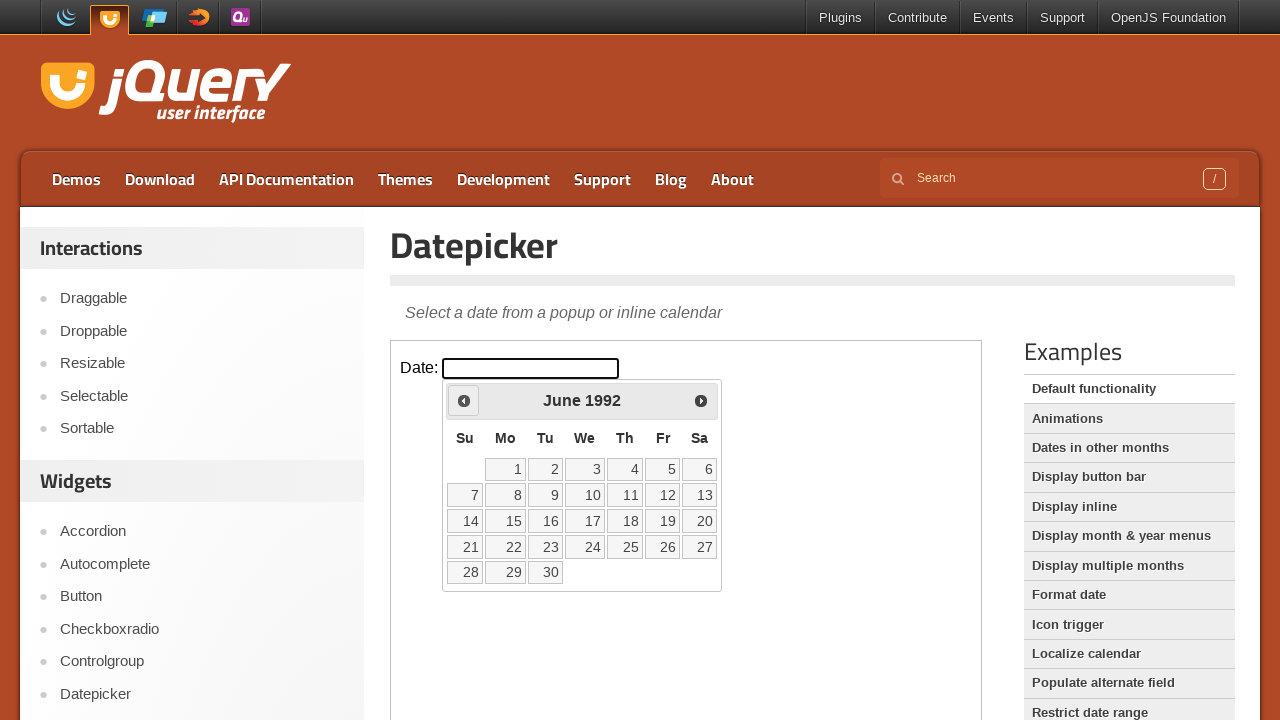

Clicked 'Prev' button to navigate to previous month at (464, 400) on .demo-frame >> internal:control=enter-frame >> xpath=//span[text()='Prev']
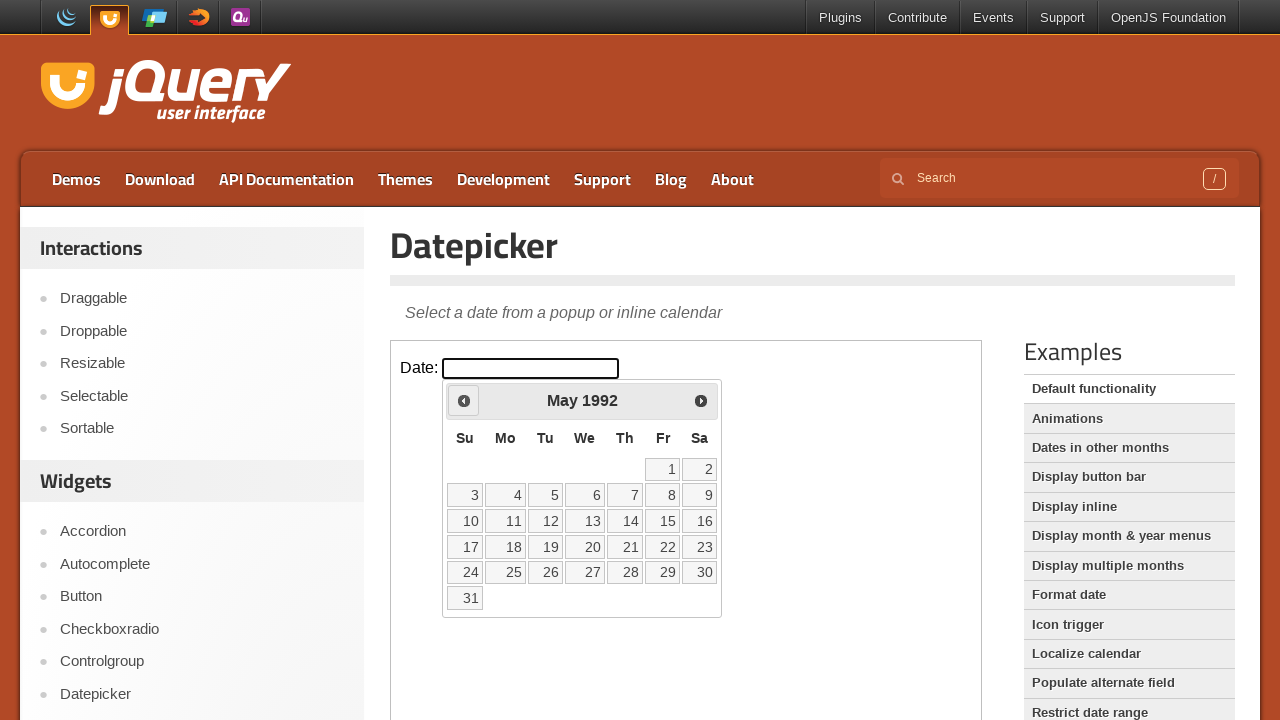

Clicked 'Prev' button to navigate to previous month at (464, 400) on .demo-frame >> internal:control=enter-frame >> xpath=//span[text()='Prev']
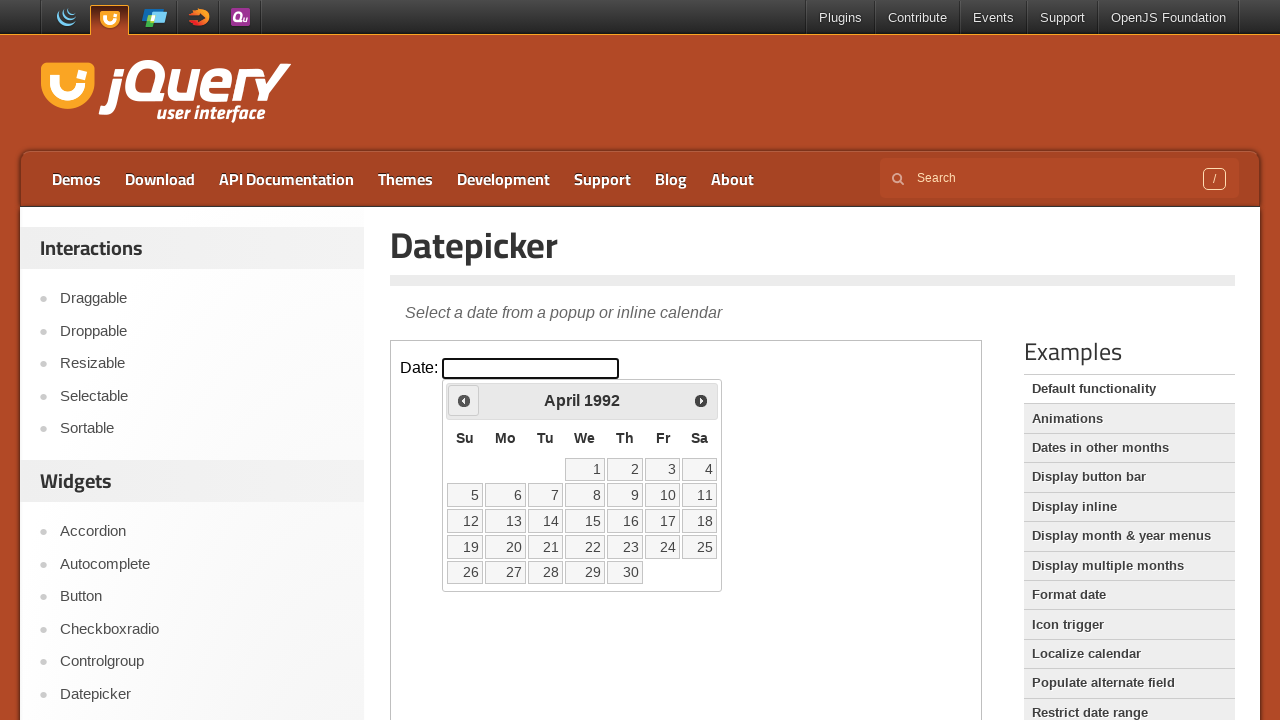

Clicked 'Prev' button to navigate to previous month at (464, 400) on .demo-frame >> internal:control=enter-frame >> xpath=//span[text()='Prev']
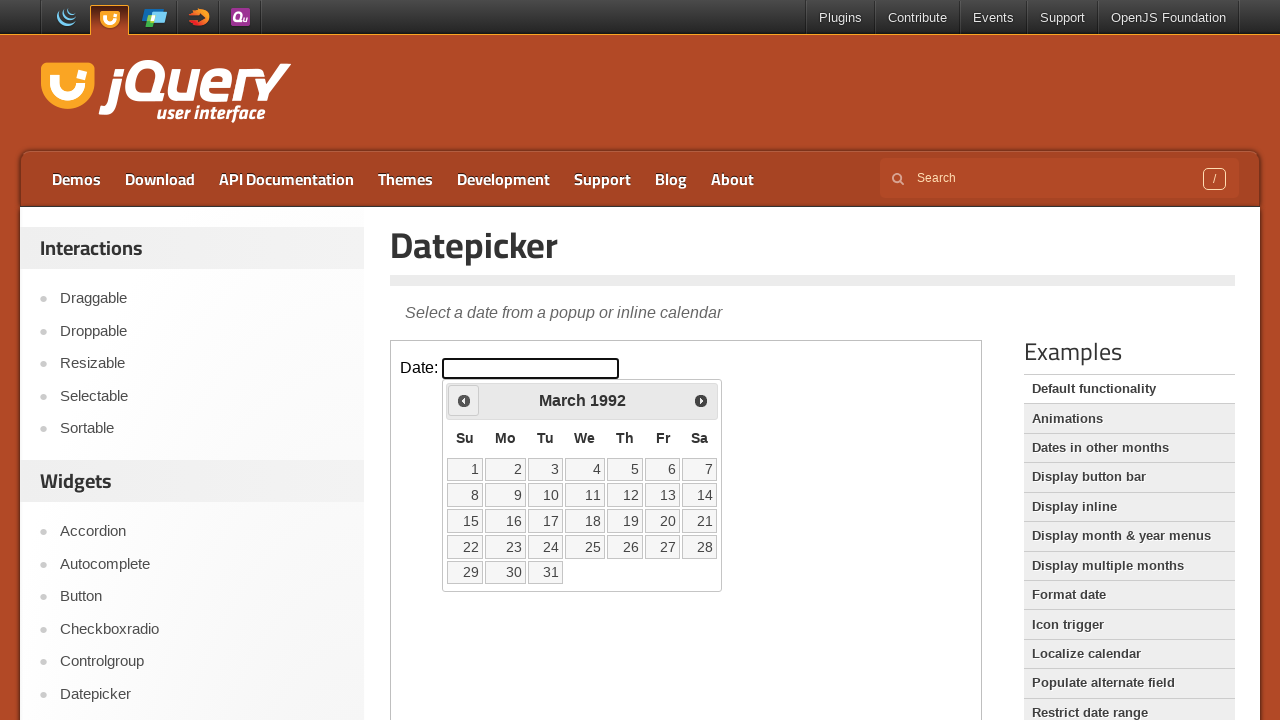

Clicked 'Prev' button to navigate to previous month at (464, 400) on .demo-frame >> internal:control=enter-frame >> xpath=//span[text()='Prev']
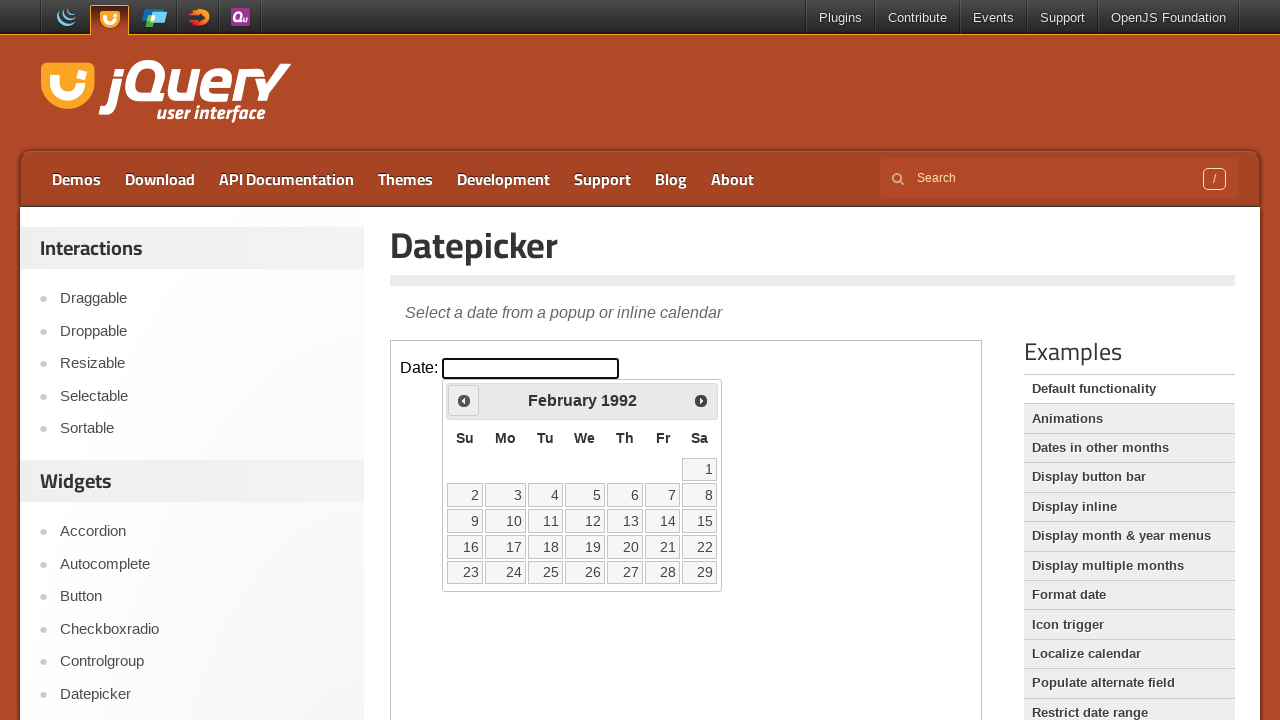

Clicked 'Prev' button to navigate to previous month at (464, 400) on .demo-frame >> internal:control=enter-frame >> xpath=//span[text()='Prev']
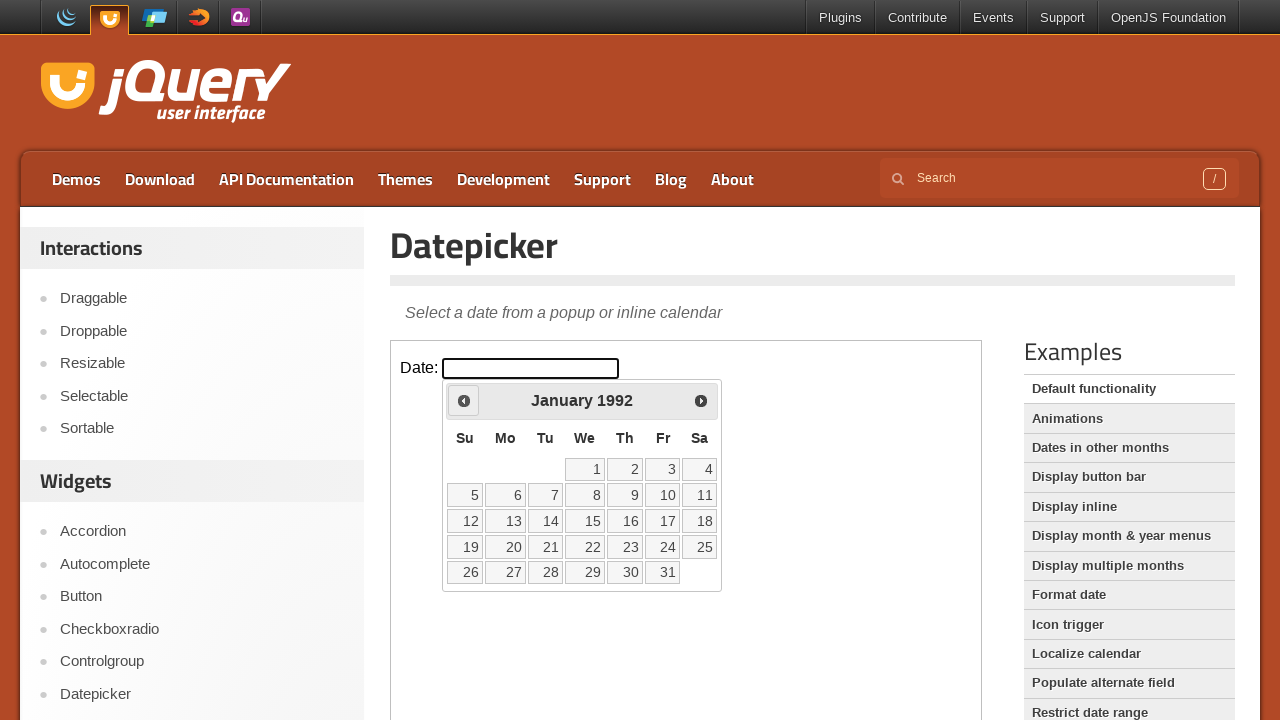

Clicked on day 1 to select January 1, 1992 at (585, 469) on .demo-frame >> internal:control=enter-frame >> //a[text()='1']
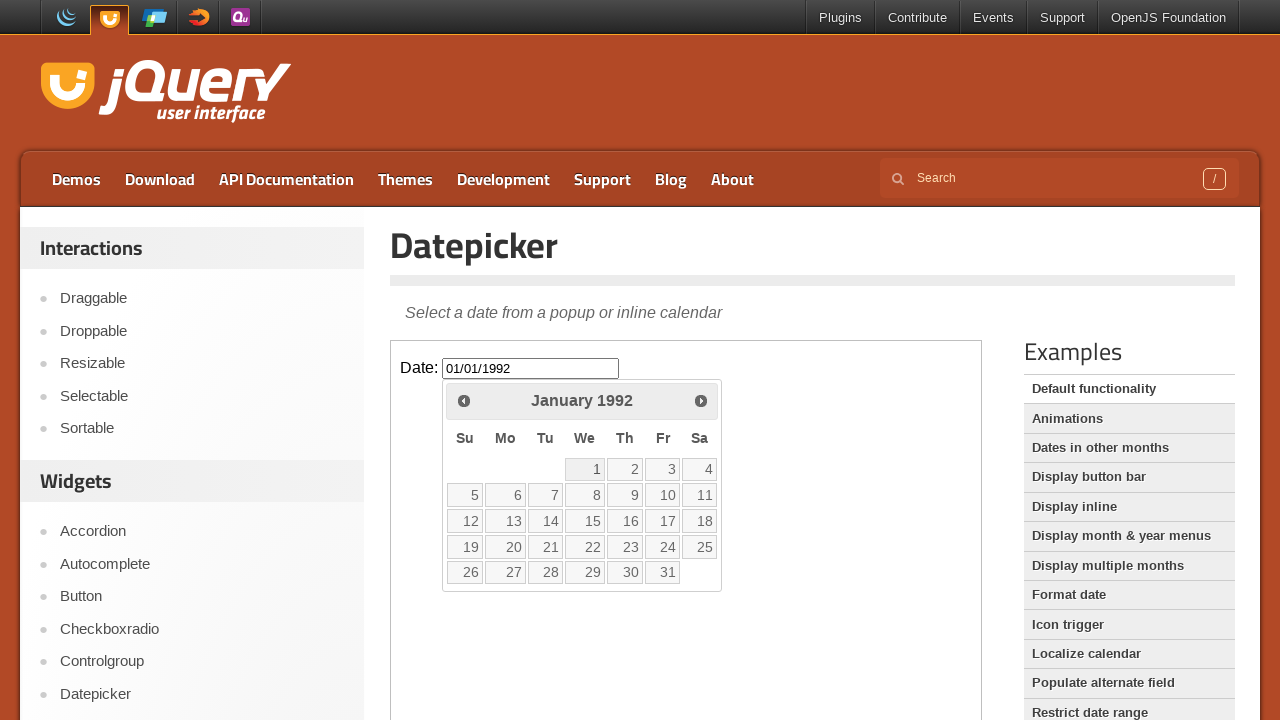

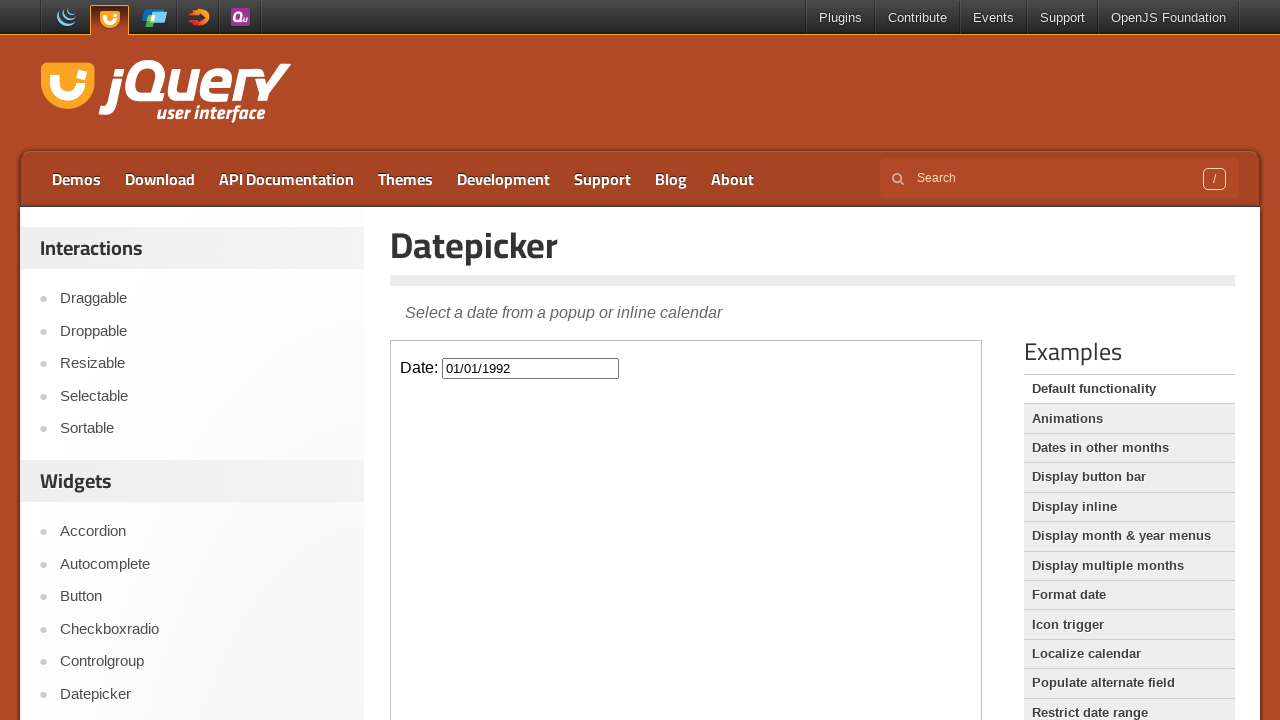